Tests that the first 100 articles on Hacker News "newest" page are sorted by timestamp in descending order (newest first). The test collects timestamps by paginating through articles using the "More" link and validates the sort order.

Starting URL: https://news.ycombinator.com/newest

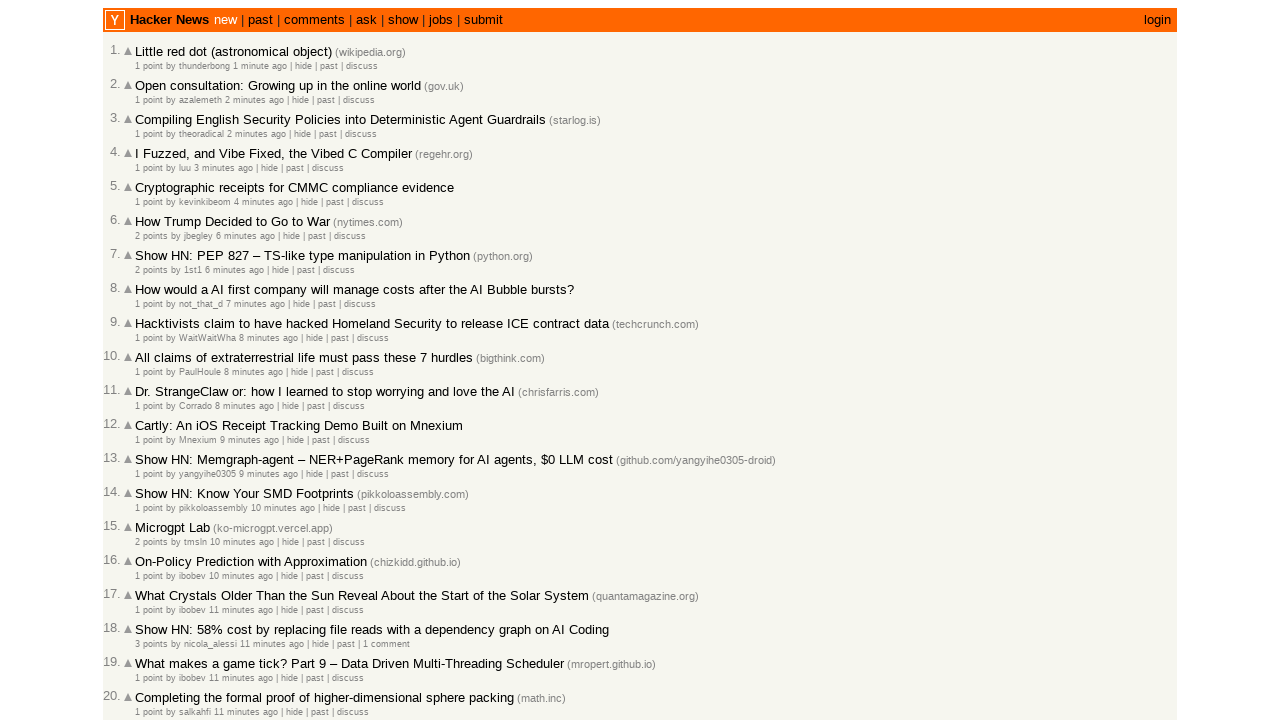

Located all age spans with timestamps
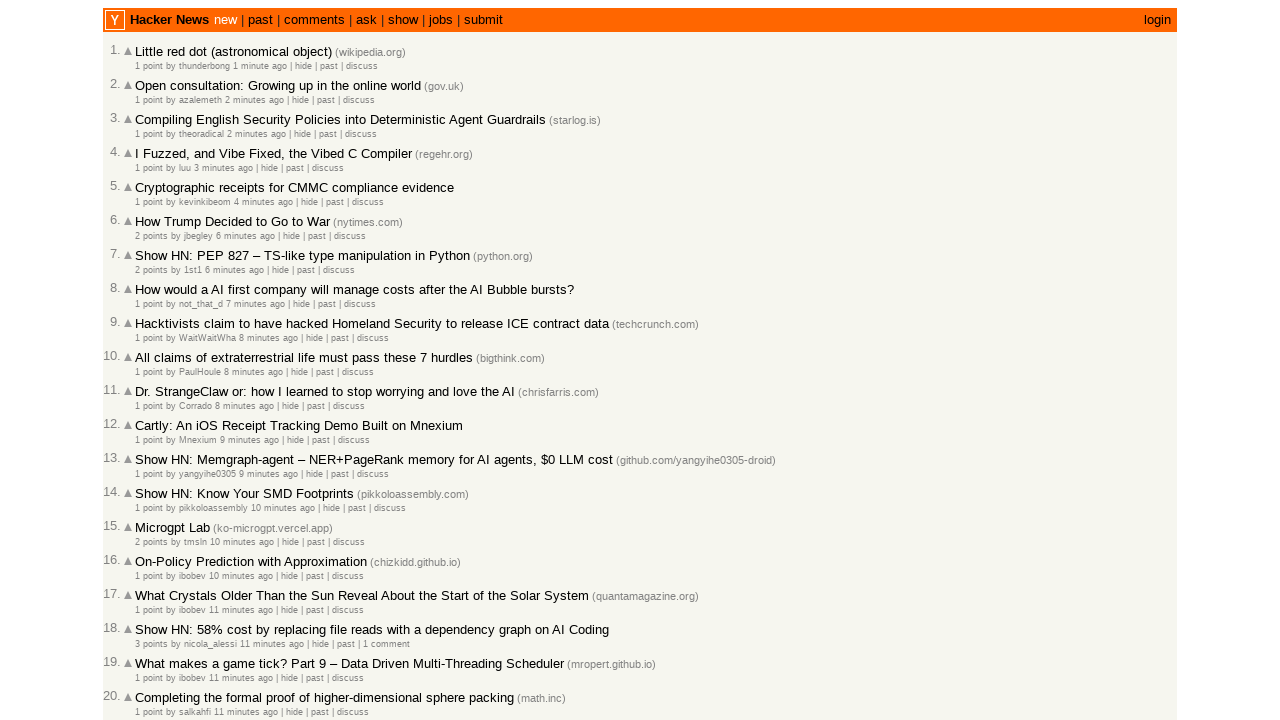

Counted 30 age spans on current page
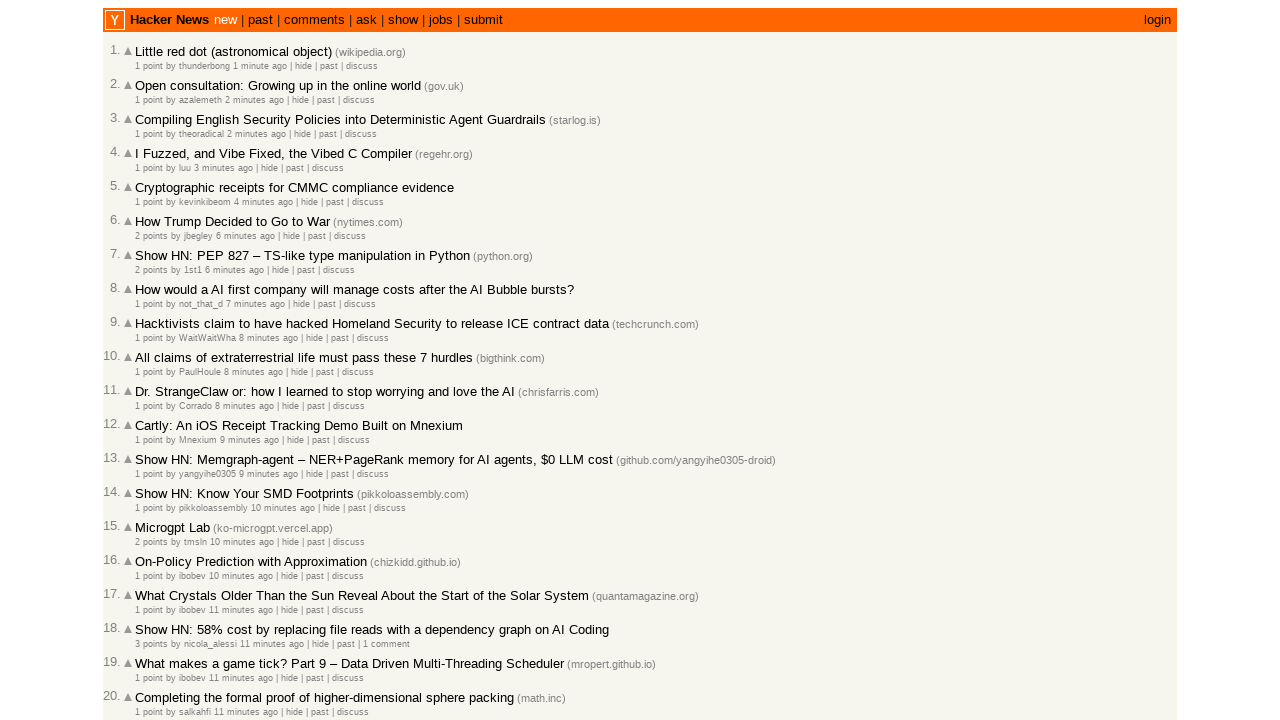

Retrieved title attribute from age span #0
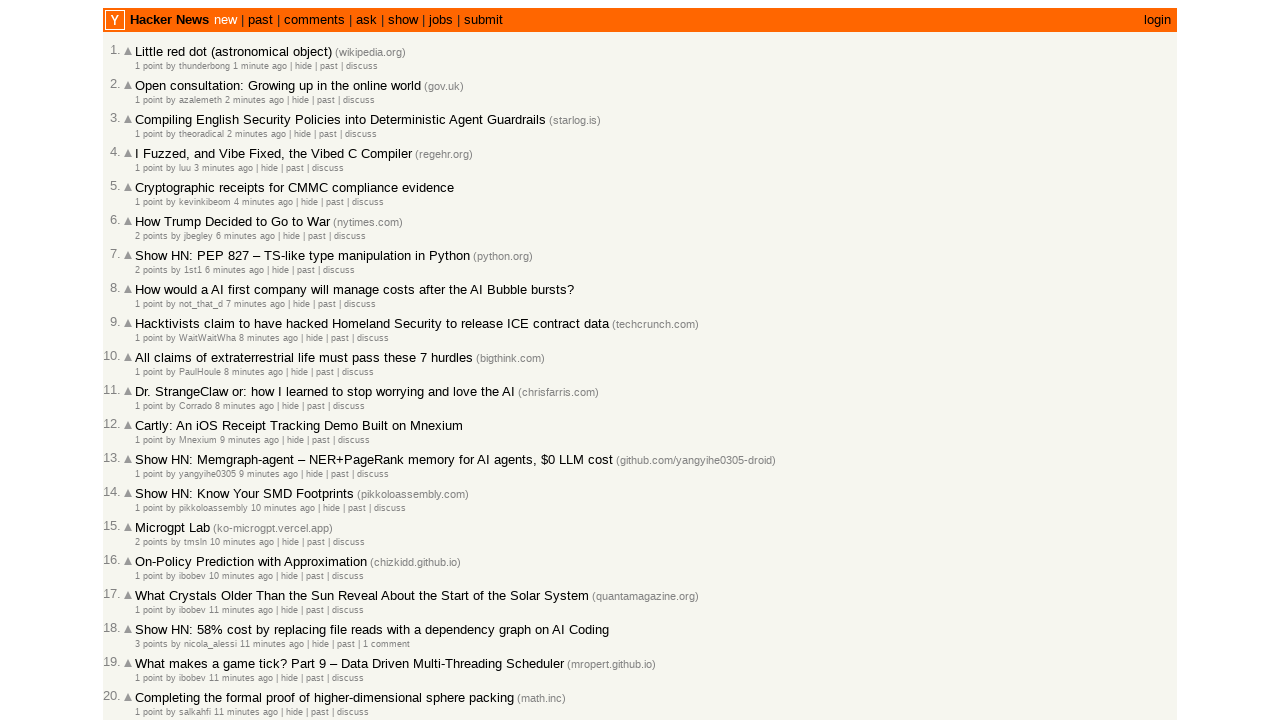

Extracted and appended timestamp 2026-03-02T19:01:51 (total collected: 1)
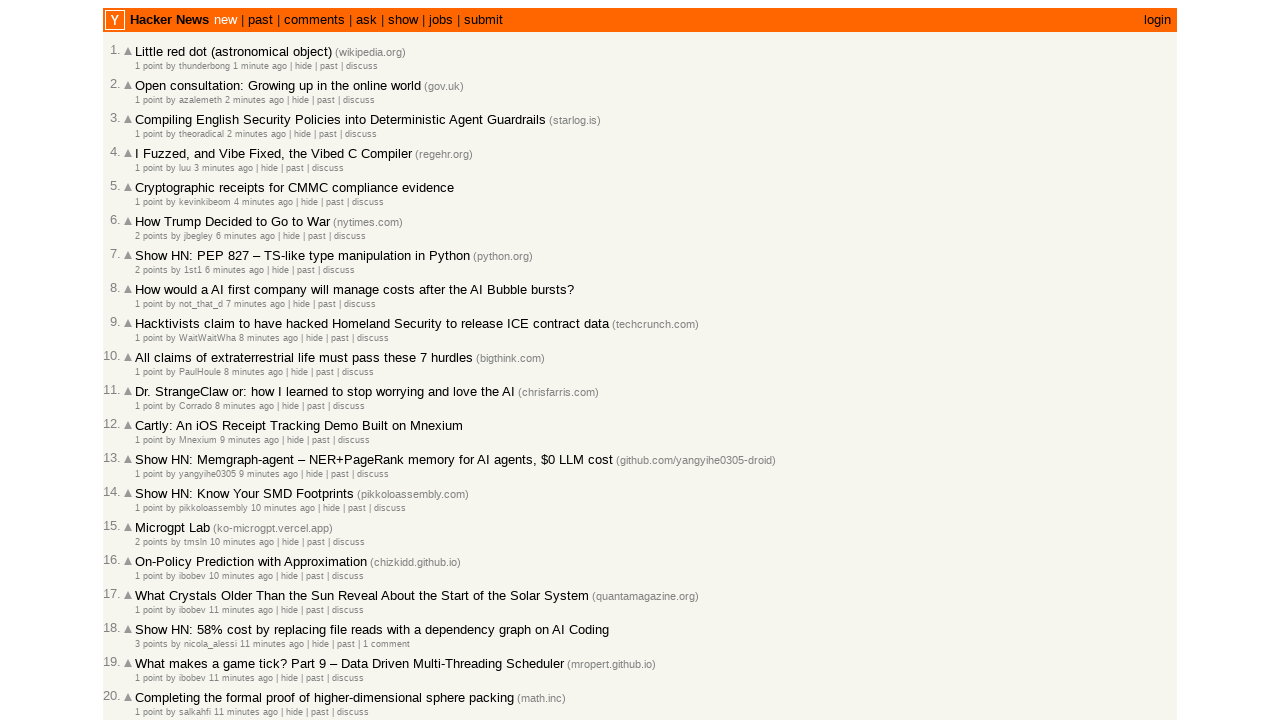

Retrieved title attribute from age span #1
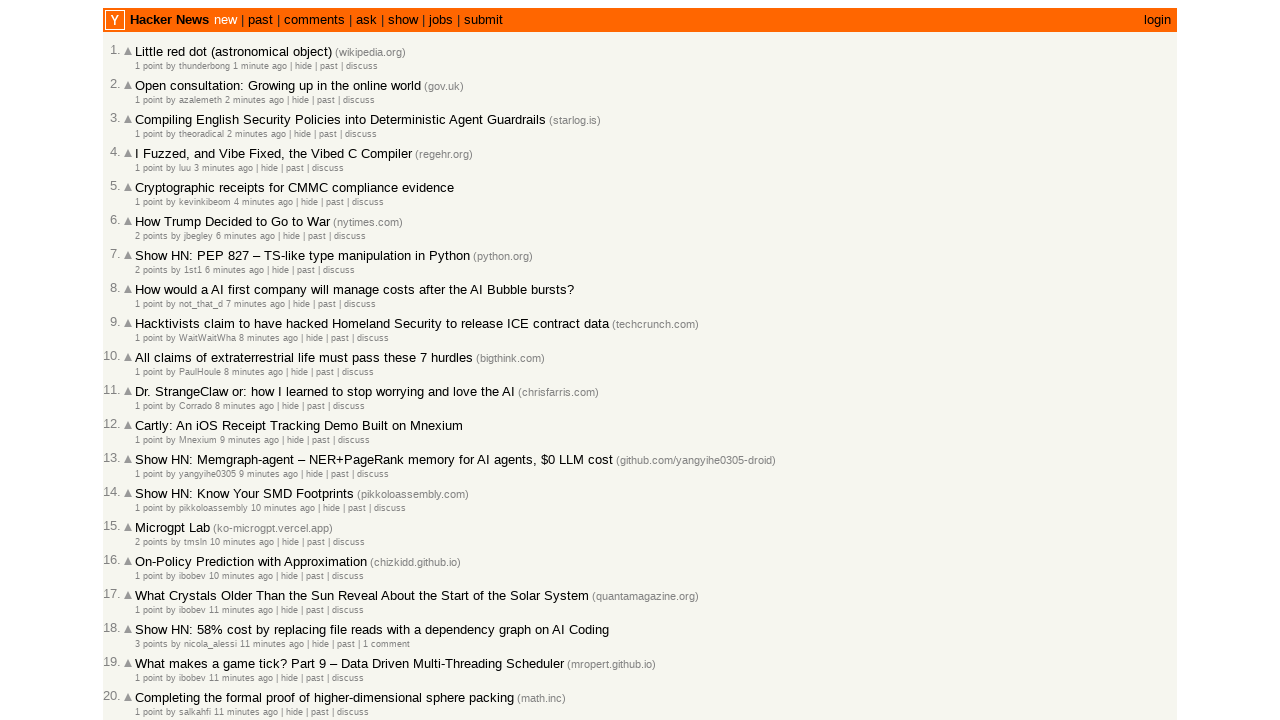

Extracted and appended timestamp 2026-03-02T19:01:15 (total collected: 2)
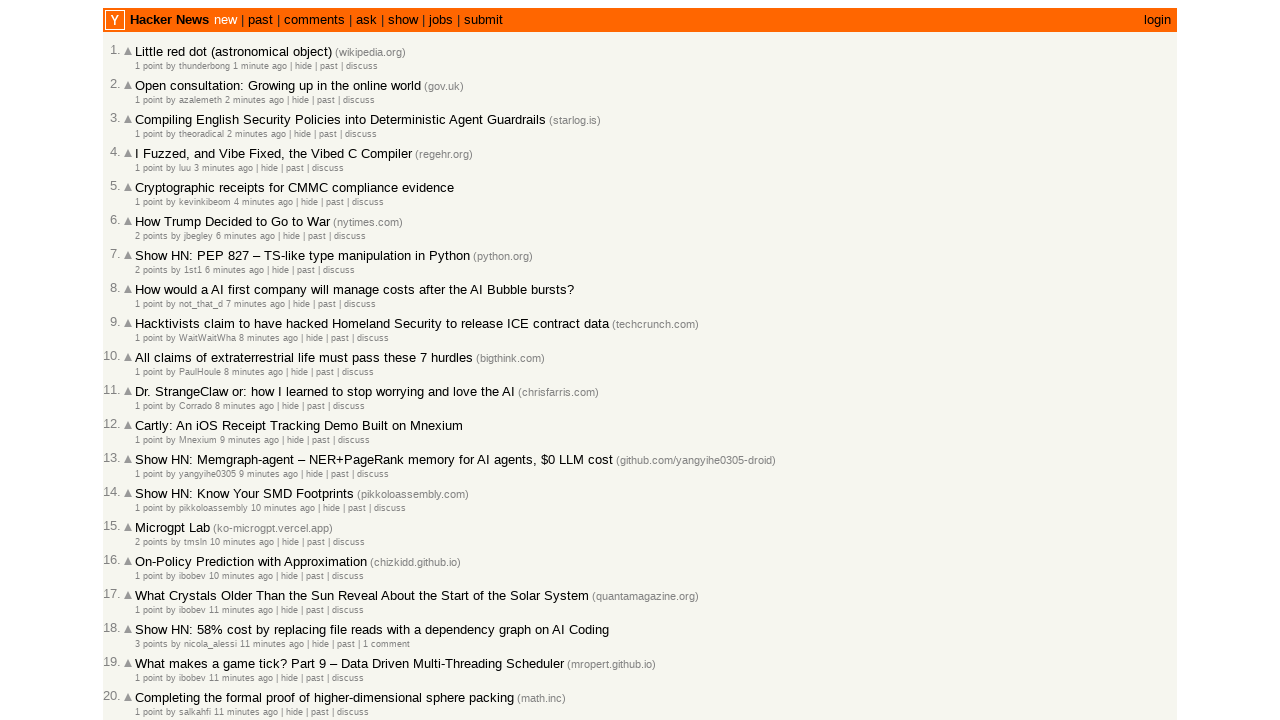

Retrieved title attribute from age span #2
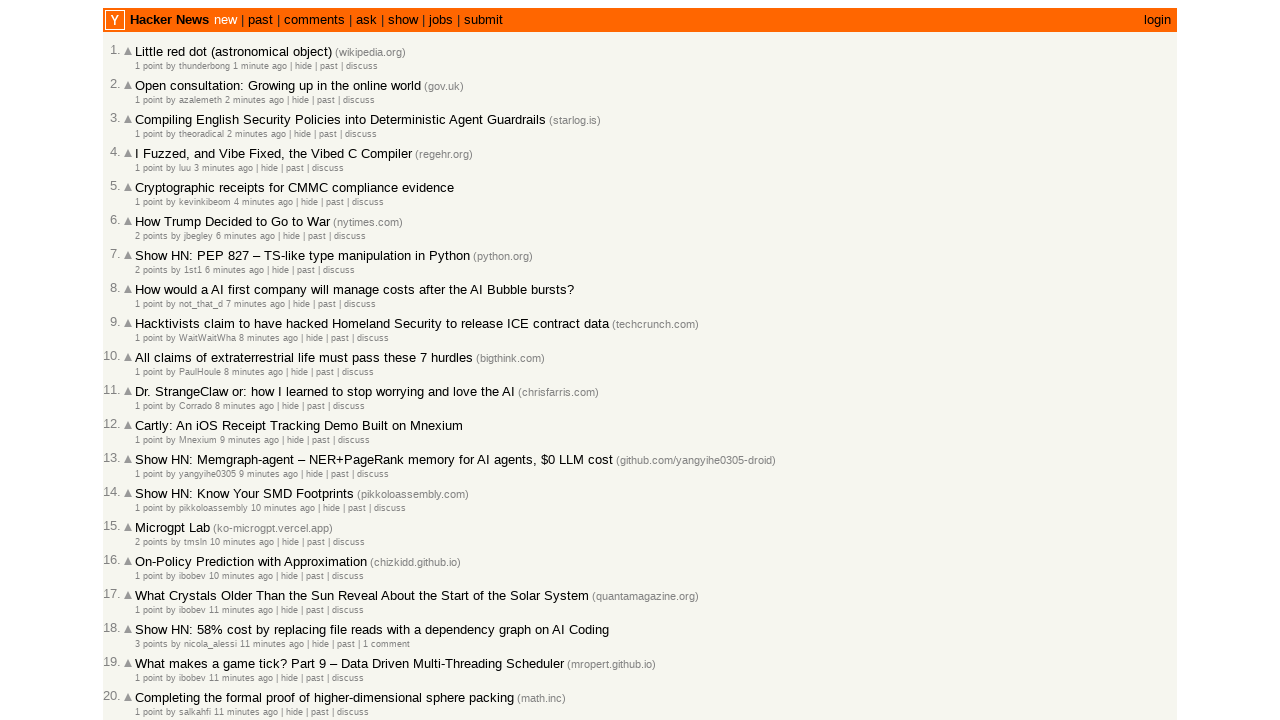

Extracted and appended timestamp 2026-03-02T19:00:32 (total collected: 3)
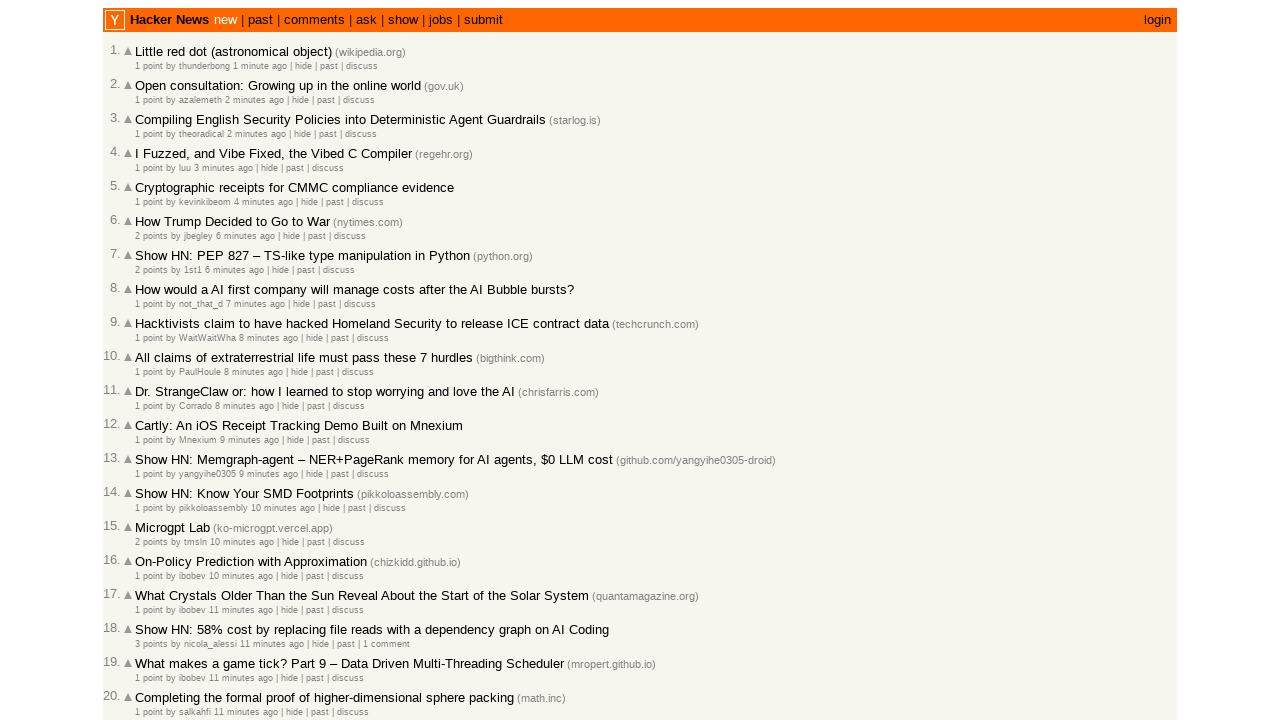

Retrieved title attribute from age span #3
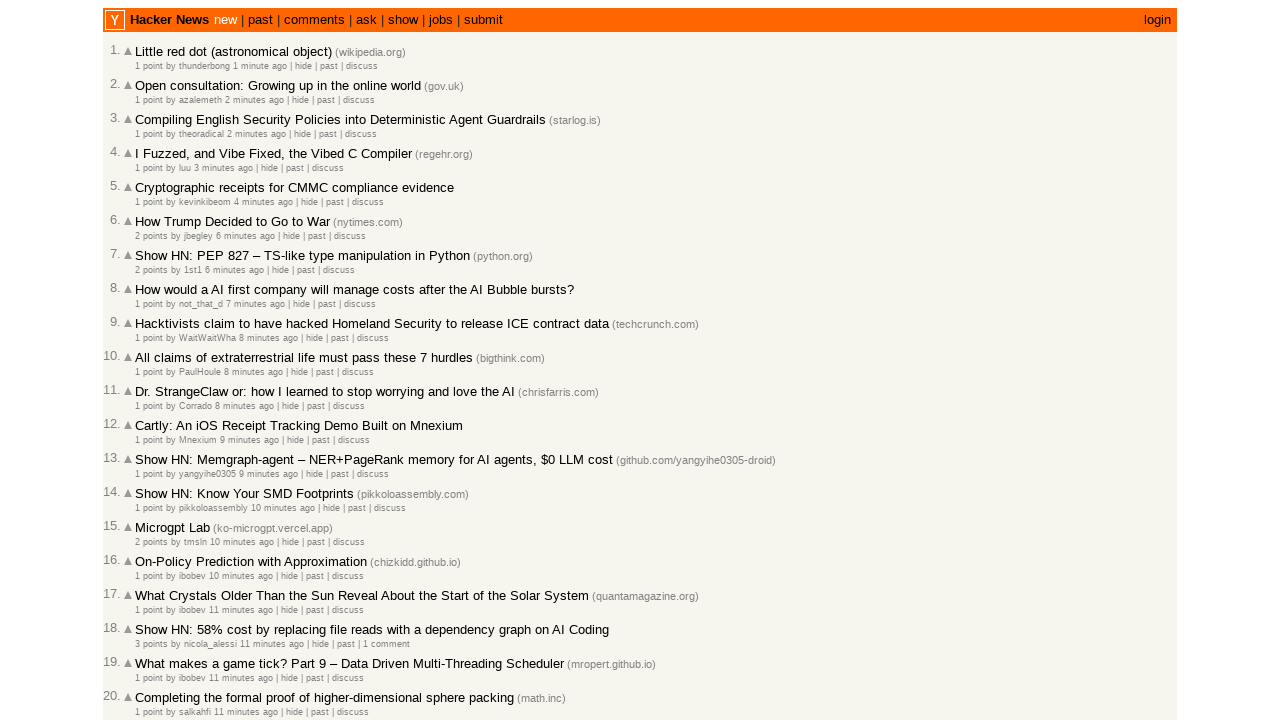

Extracted and appended timestamp 2026-03-02T19:00:21 (total collected: 4)
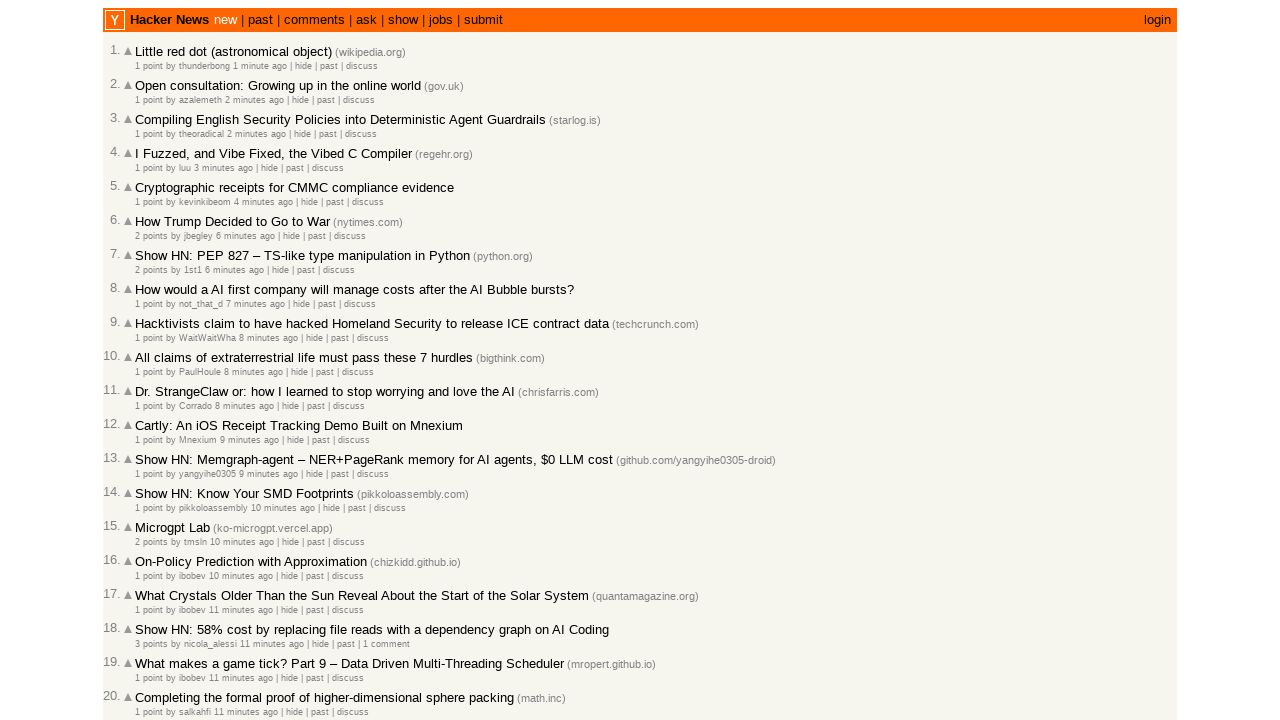

Retrieved title attribute from age span #4
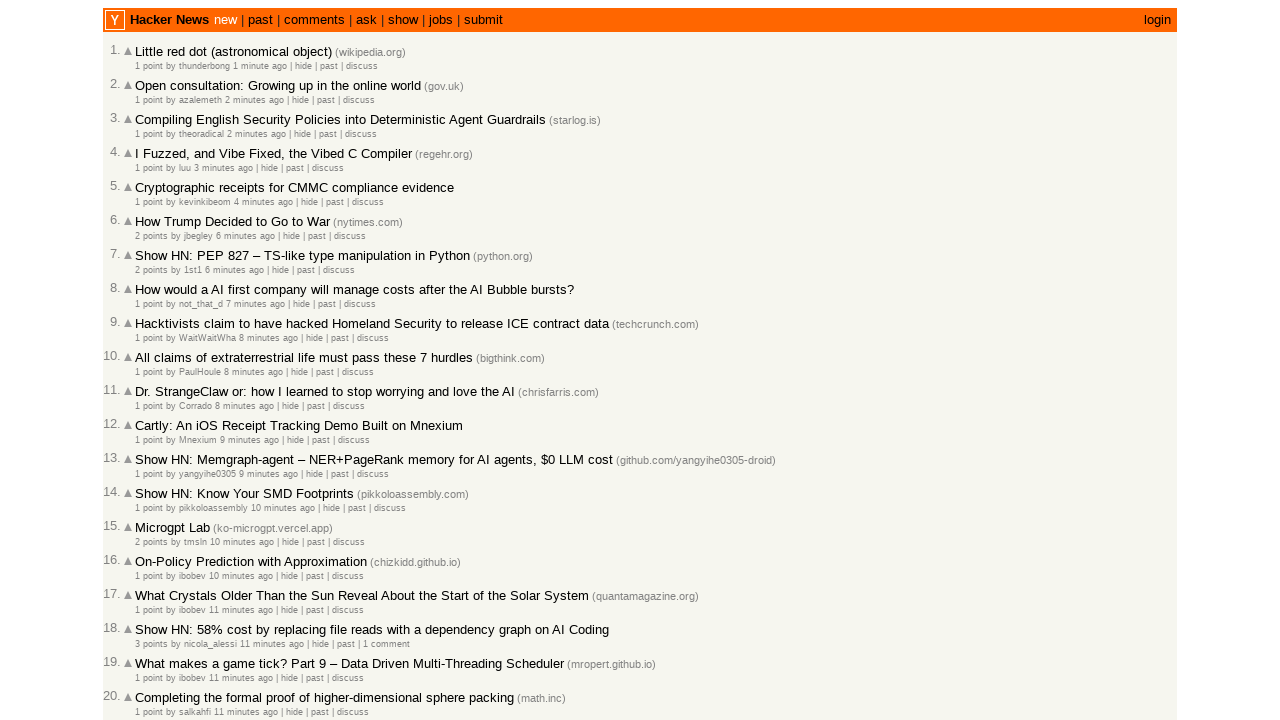

Extracted and appended timestamp 2026-03-02T18:59:10 (total collected: 5)
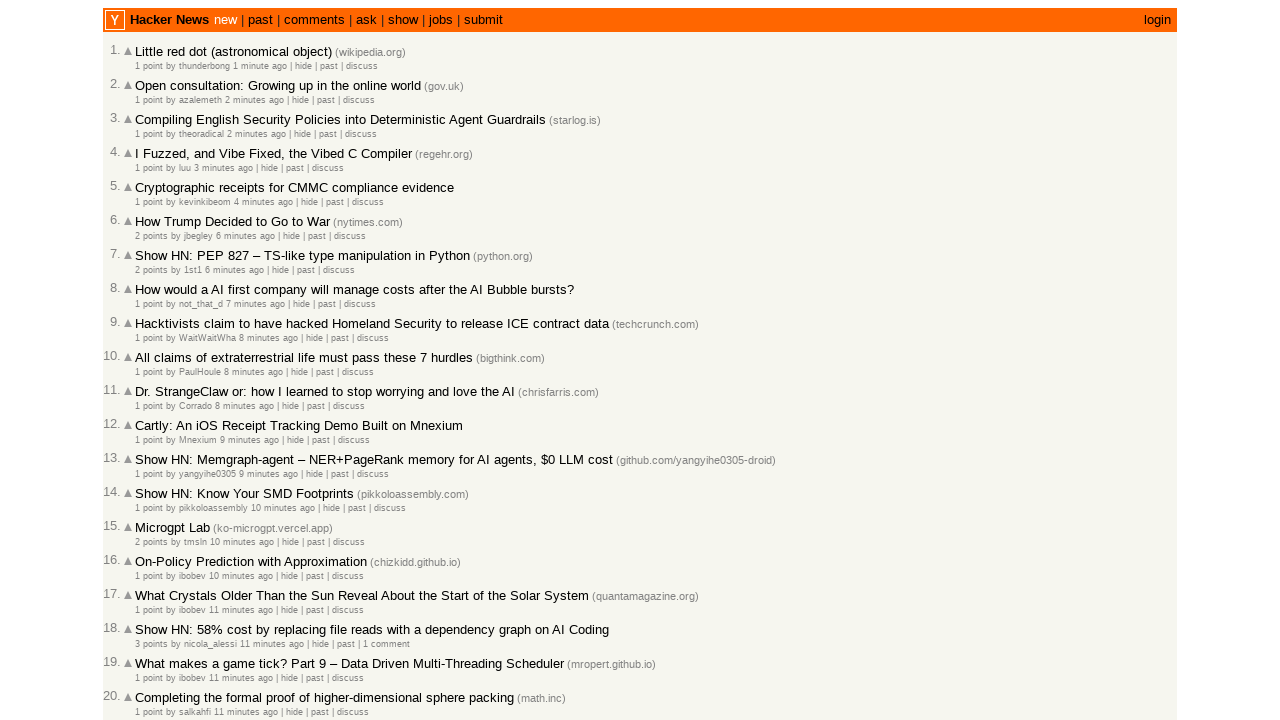

Retrieved title attribute from age span #5
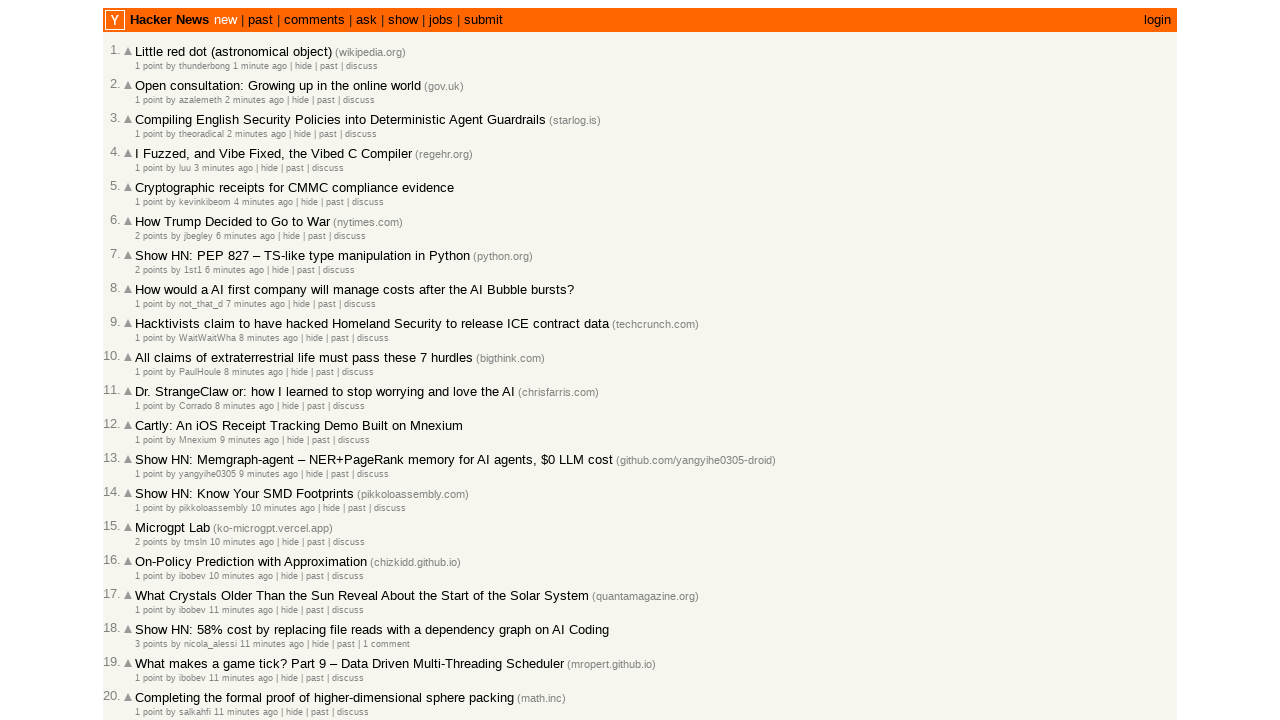

Extracted and appended timestamp 2026-03-02T18:56:48 (total collected: 6)
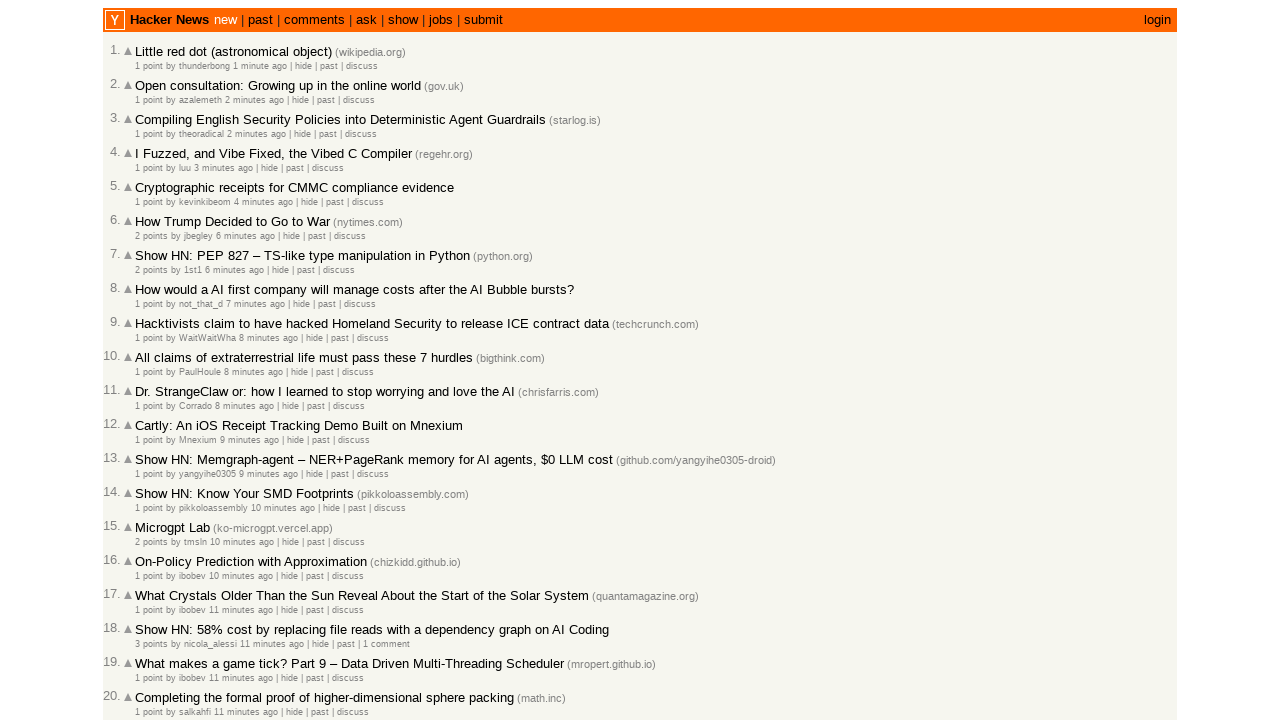

Retrieved title attribute from age span #6
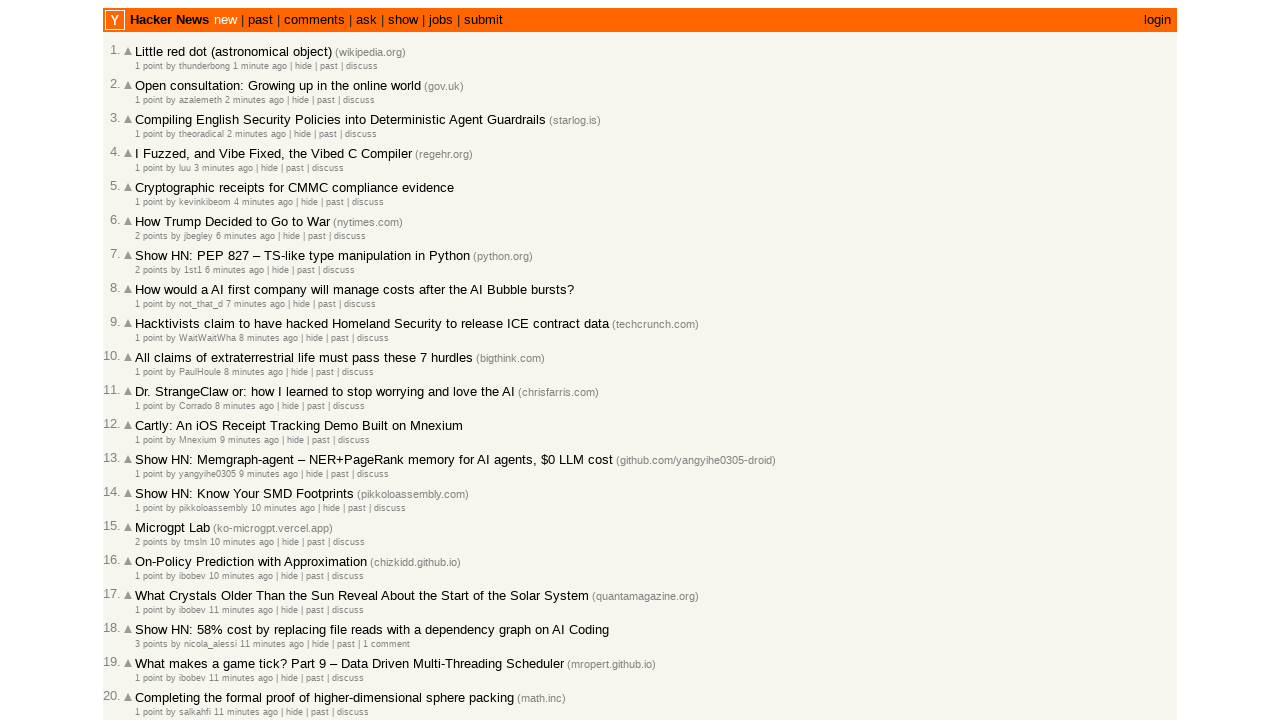

Extracted and appended timestamp 2026-03-02T18:56:27 (total collected: 7)
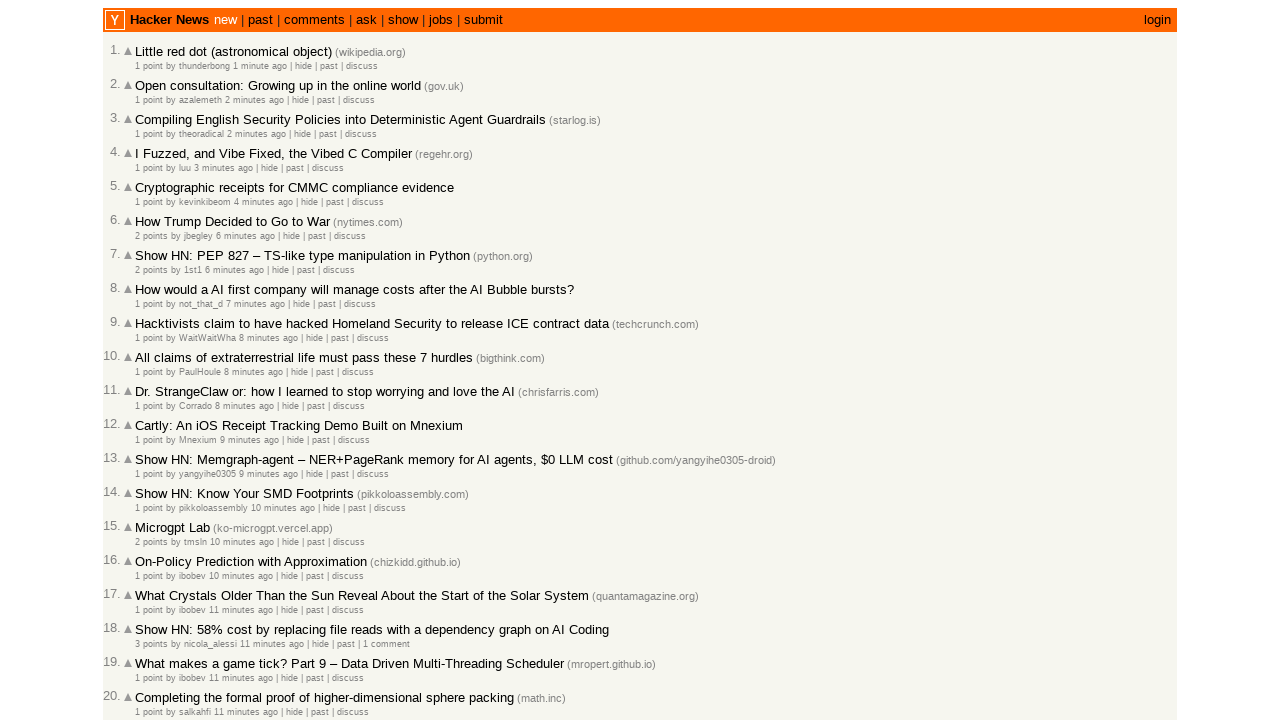

Retrieved title attribute from age span #7
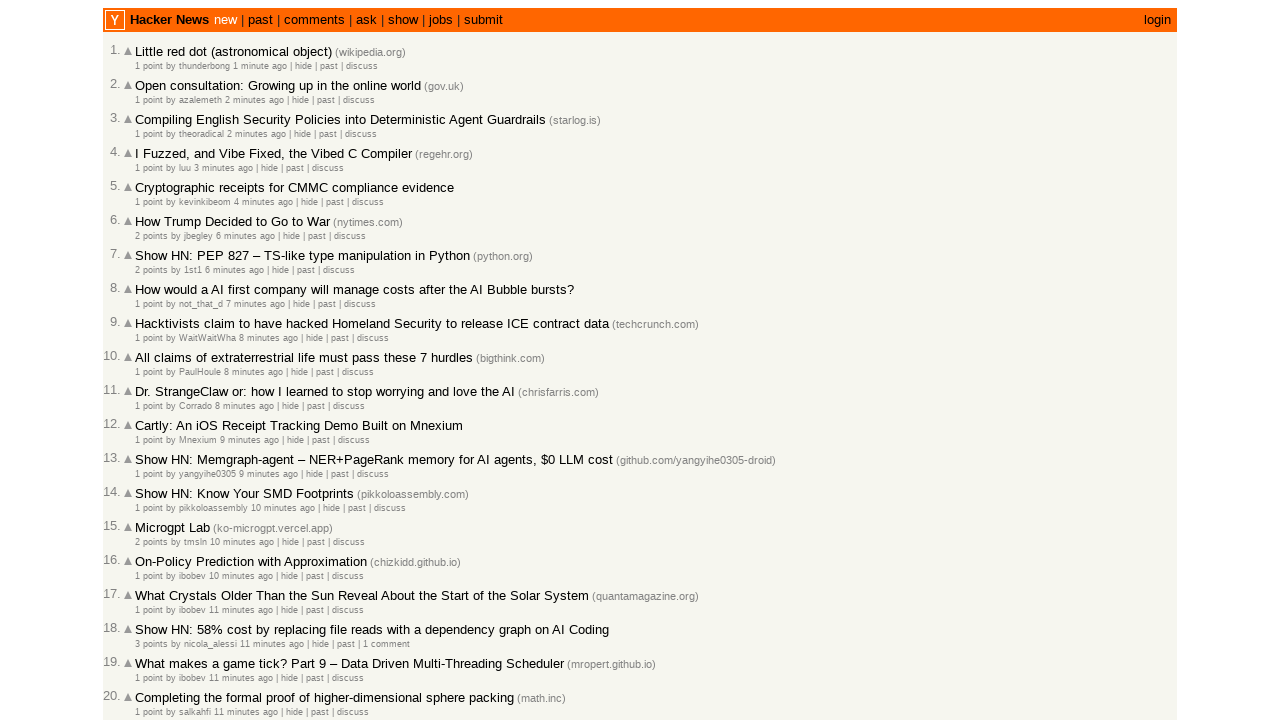

Extracted and appended timestamp 2026-03-02T18:55:48 (total collected: 8)
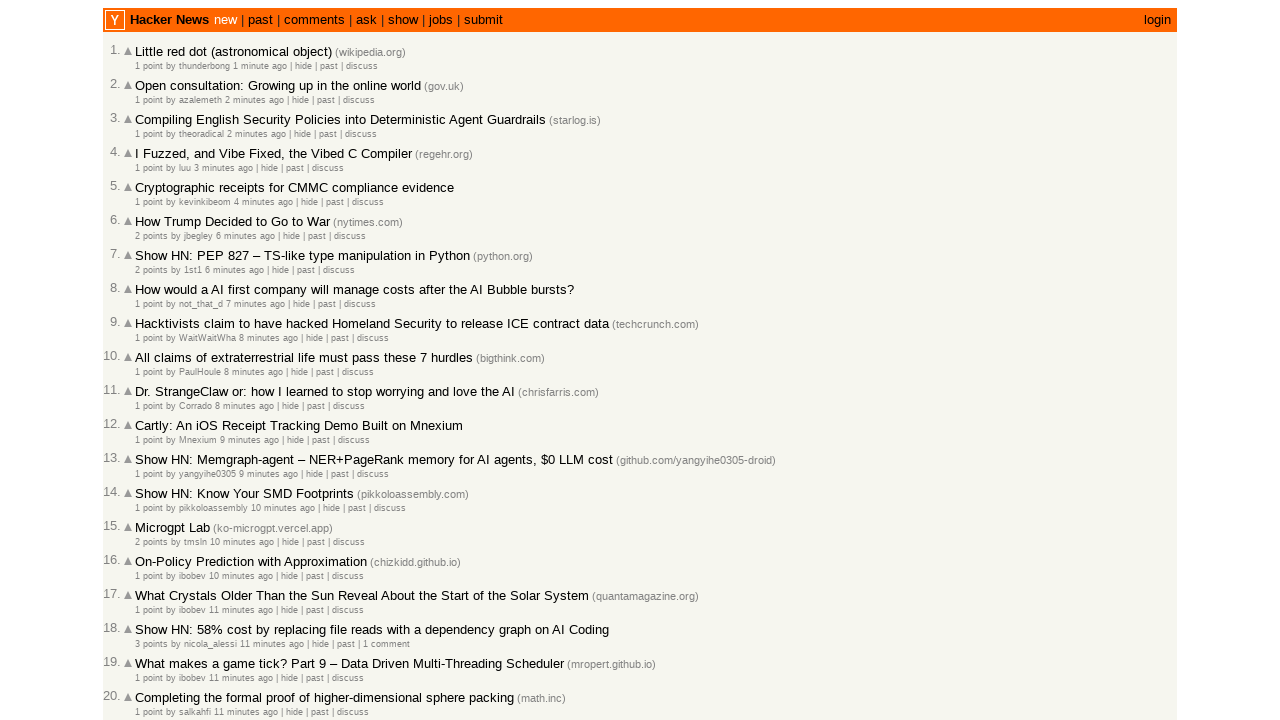

Retrieved title attribute from age span #8
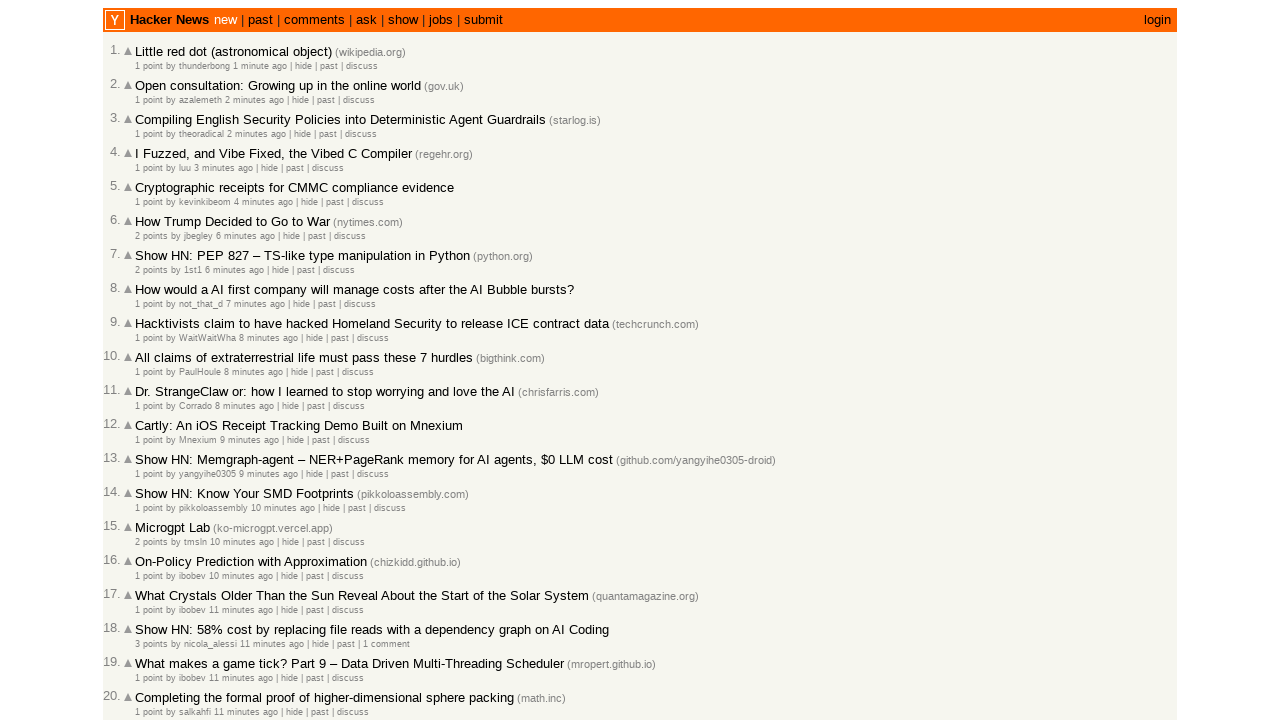

Extracted and appended timestamp 2026-03-02T18:55:06 (total collected: 9)
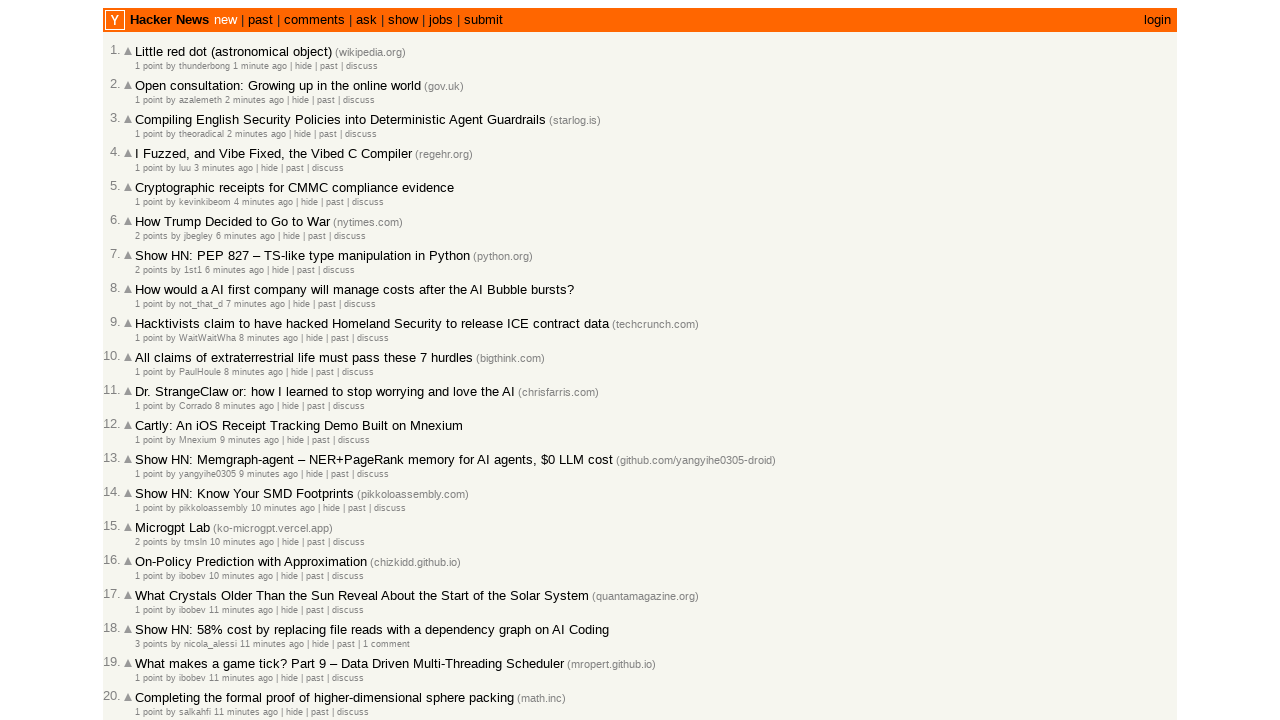

Retrieved title attribute from age span #9
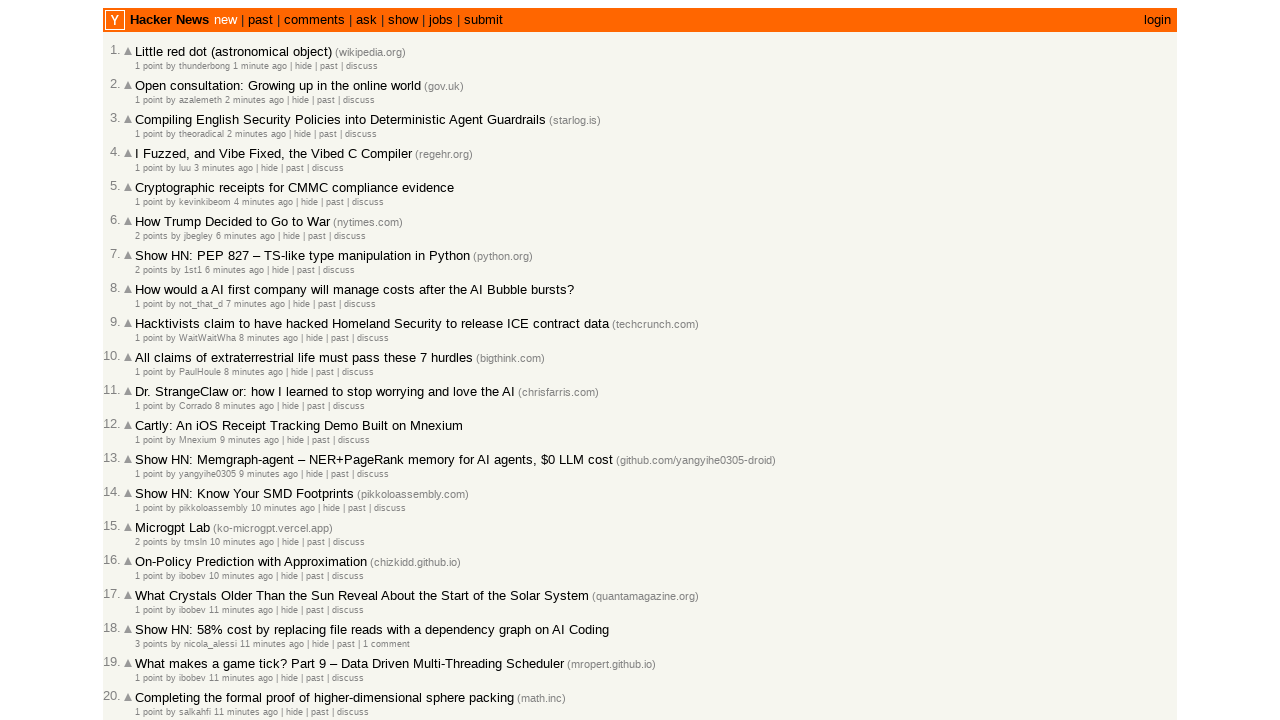

Extracted and appended timestamp 2026-03-02T18:55:00 (total collected: 10)
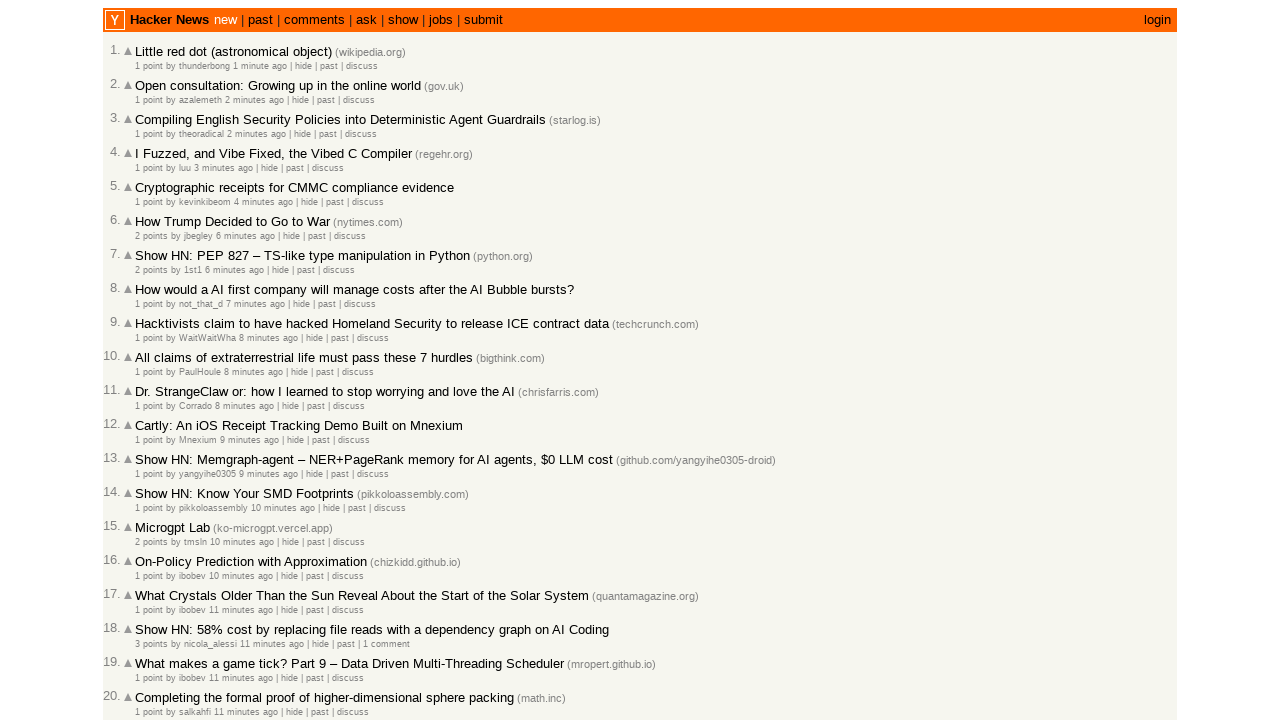

Retrieved title attribute from age span #10
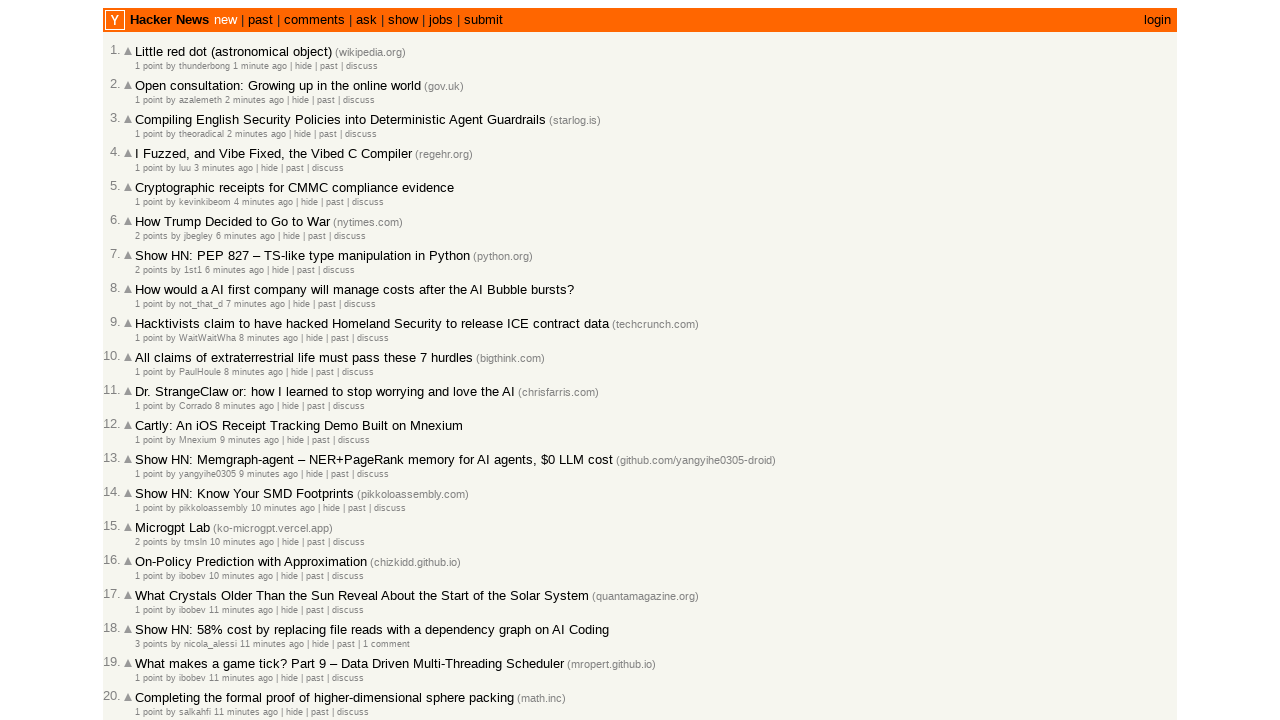

Extracted and appended timestamp 2026-03-02T18:54:24 (total collected: 11)
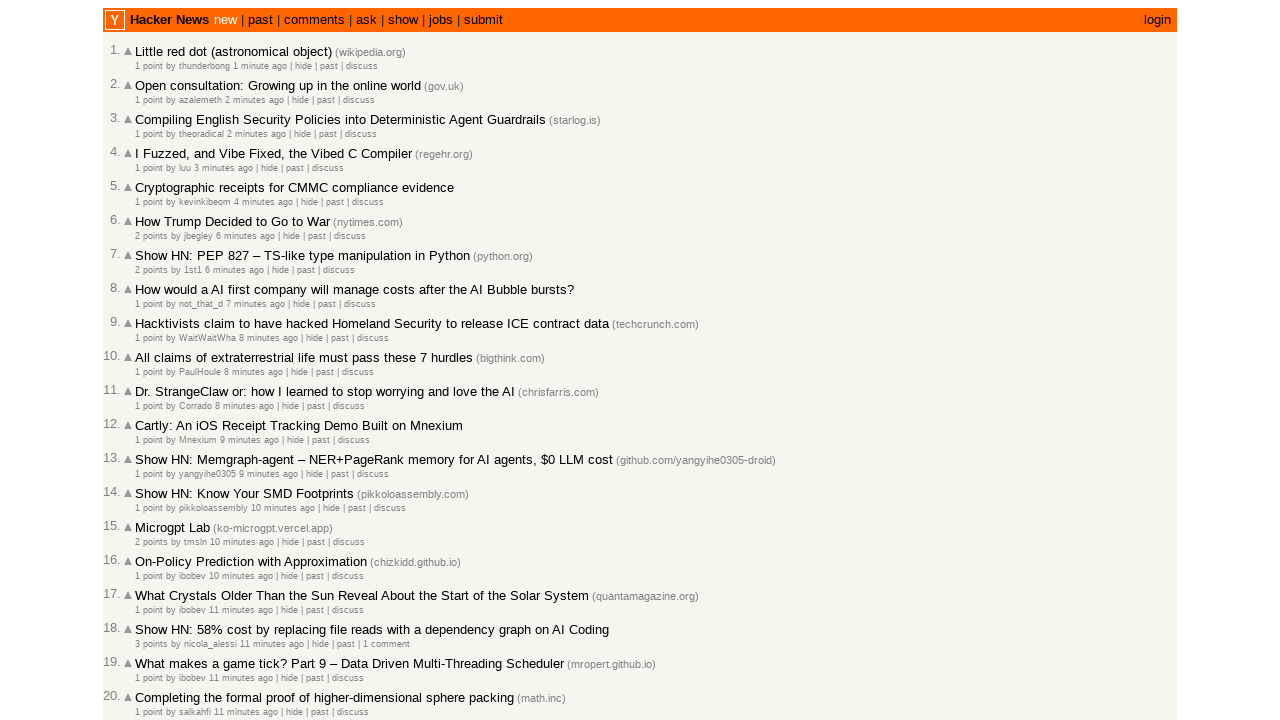

Retrieved title attribute from age span #11
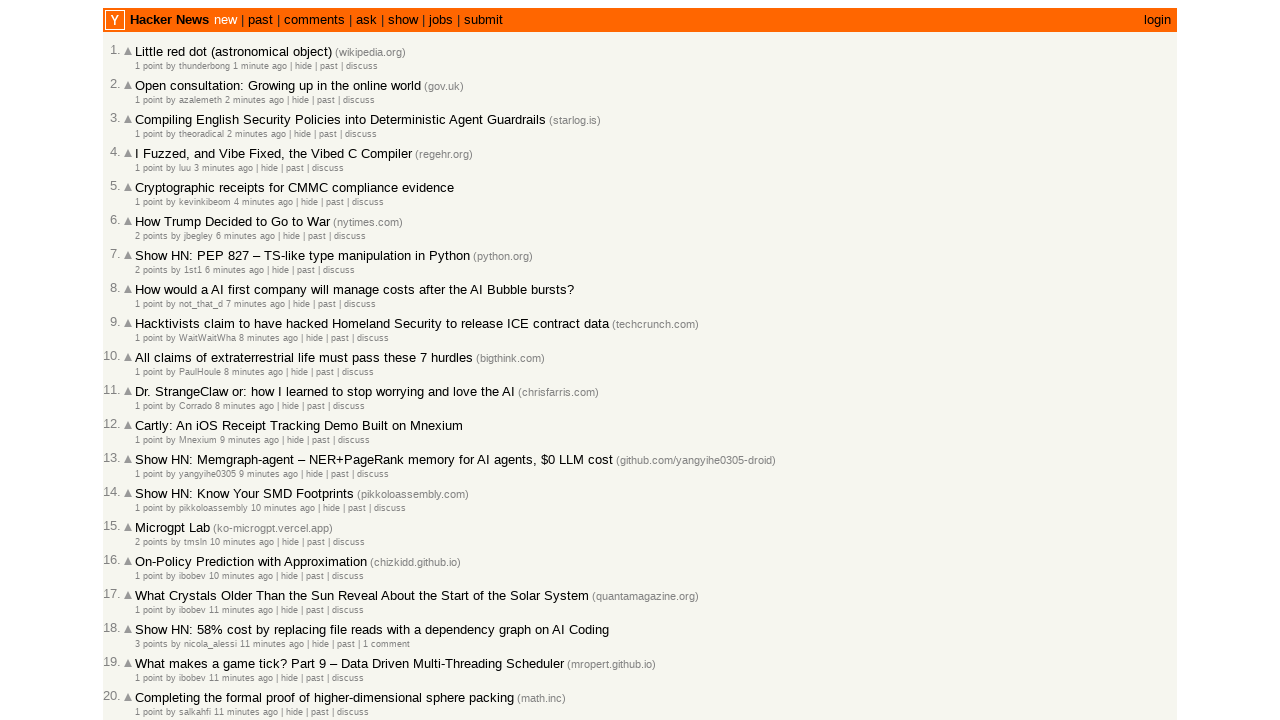

Extracted and appended timestamp 2026-03-02T18:54:16 (total collected: 12)
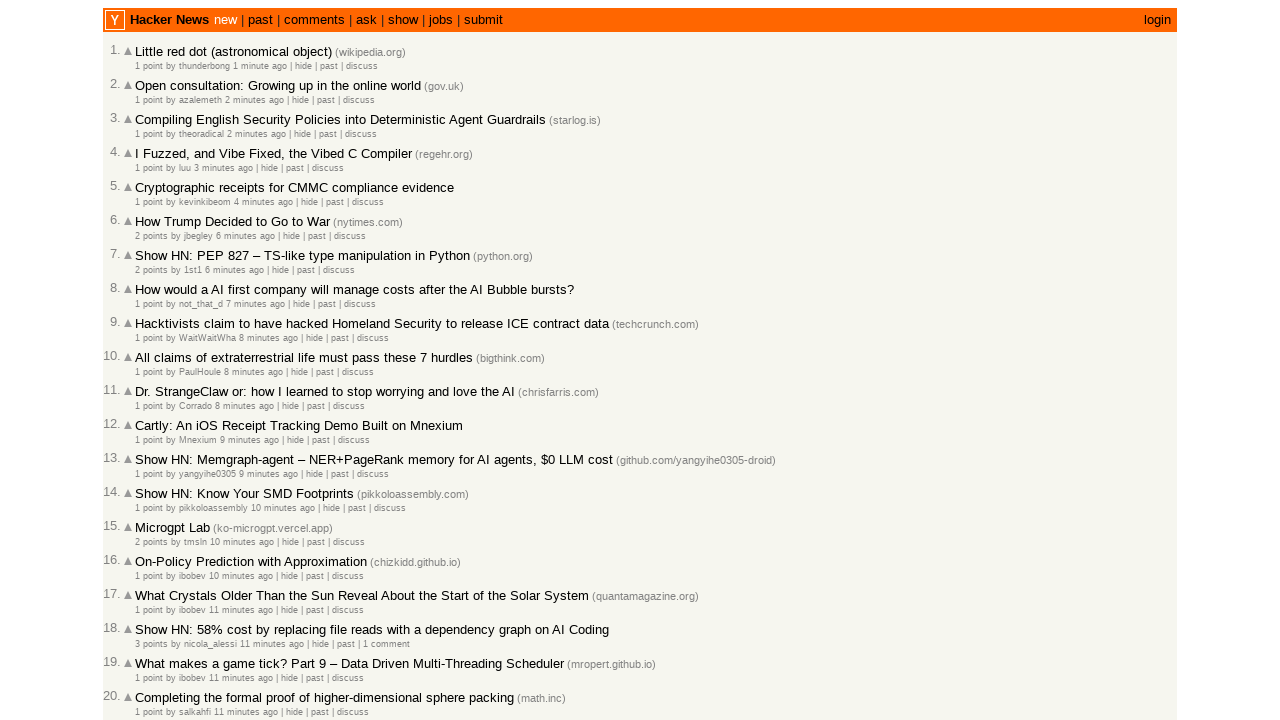

Retrieved title attribute from age span #12
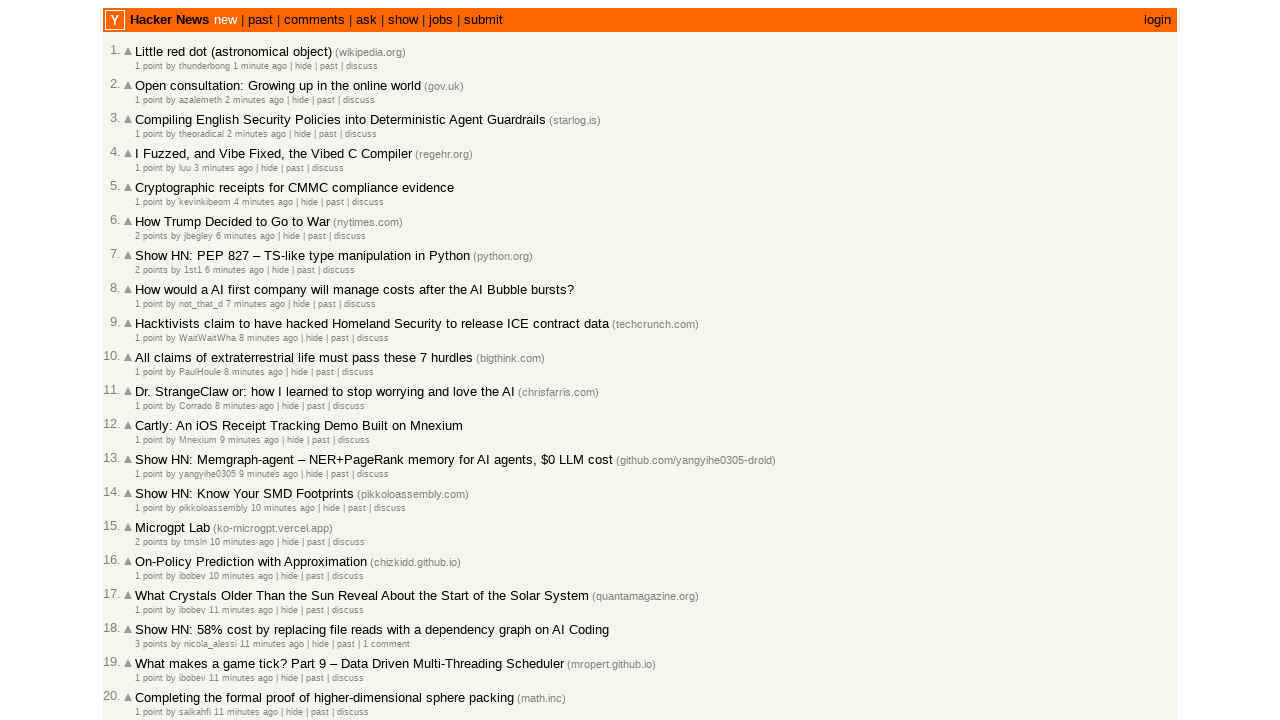

Extracted and appended timestamp 2026-03-02T18:53:59 (total collected: 13)
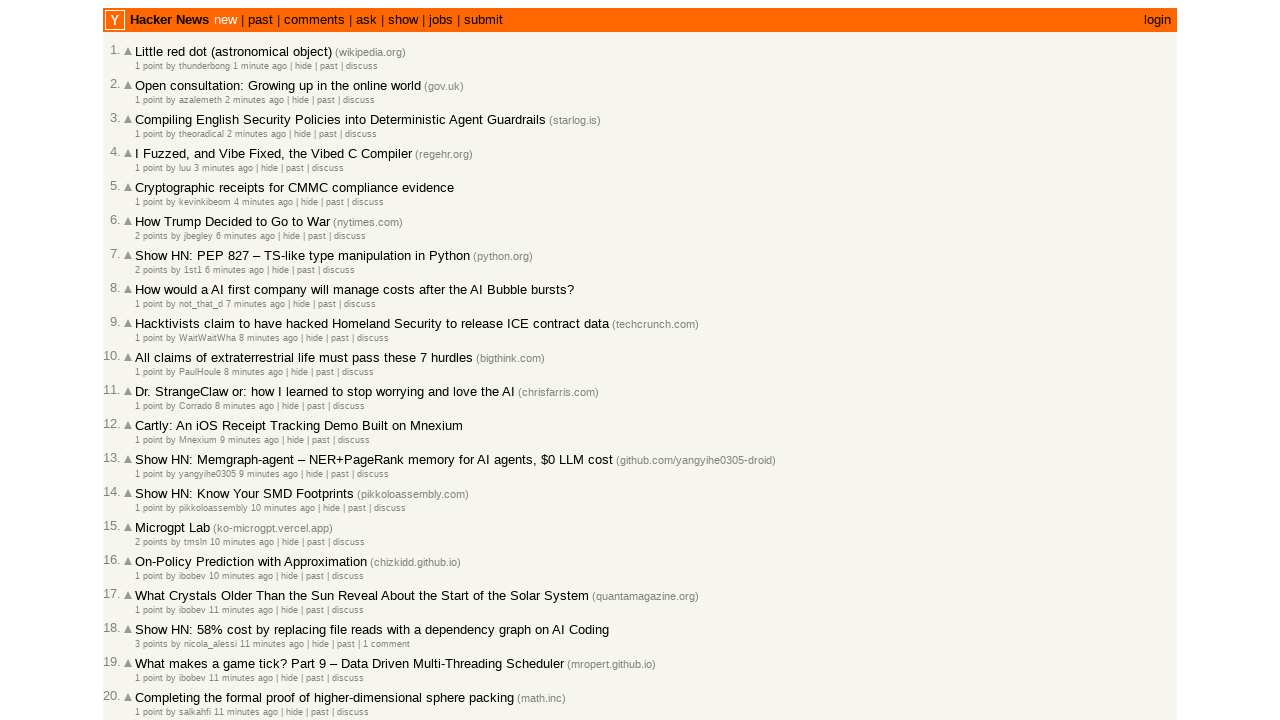

Retrieved title attribute from age span #13
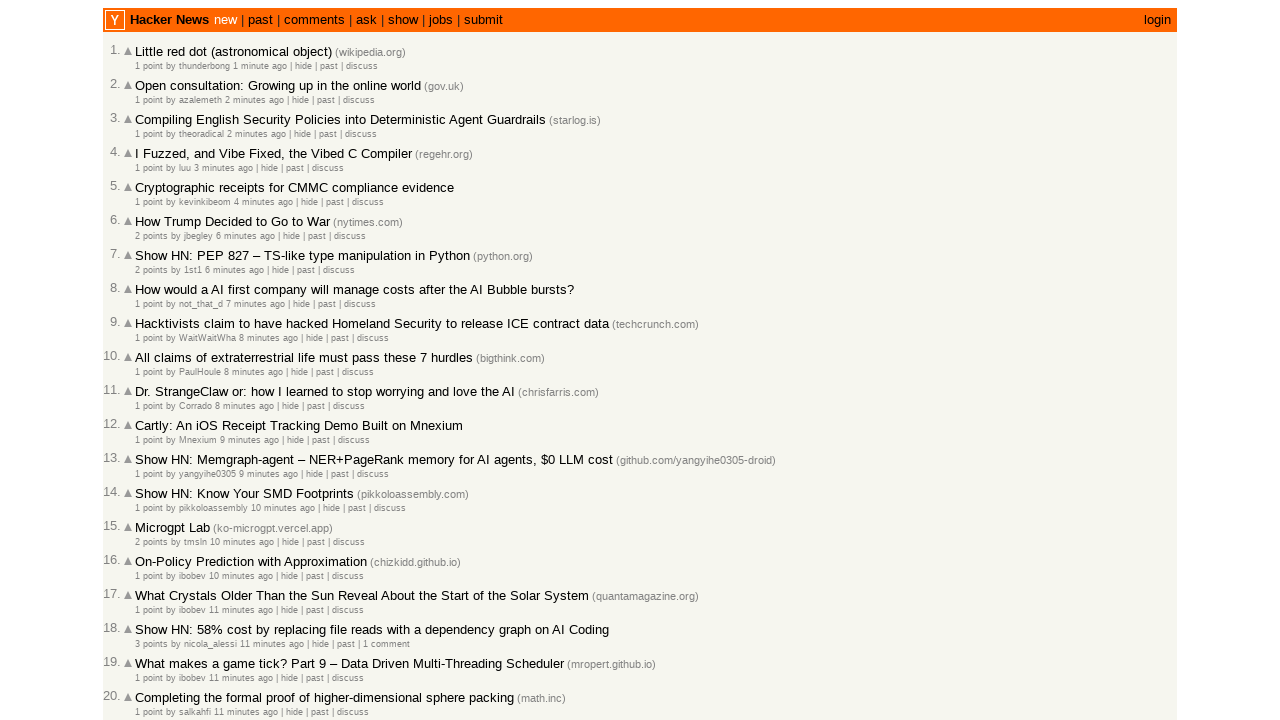

Extracted and appended timestamp 2026-03-02T18:53:17 (total collected: 14)
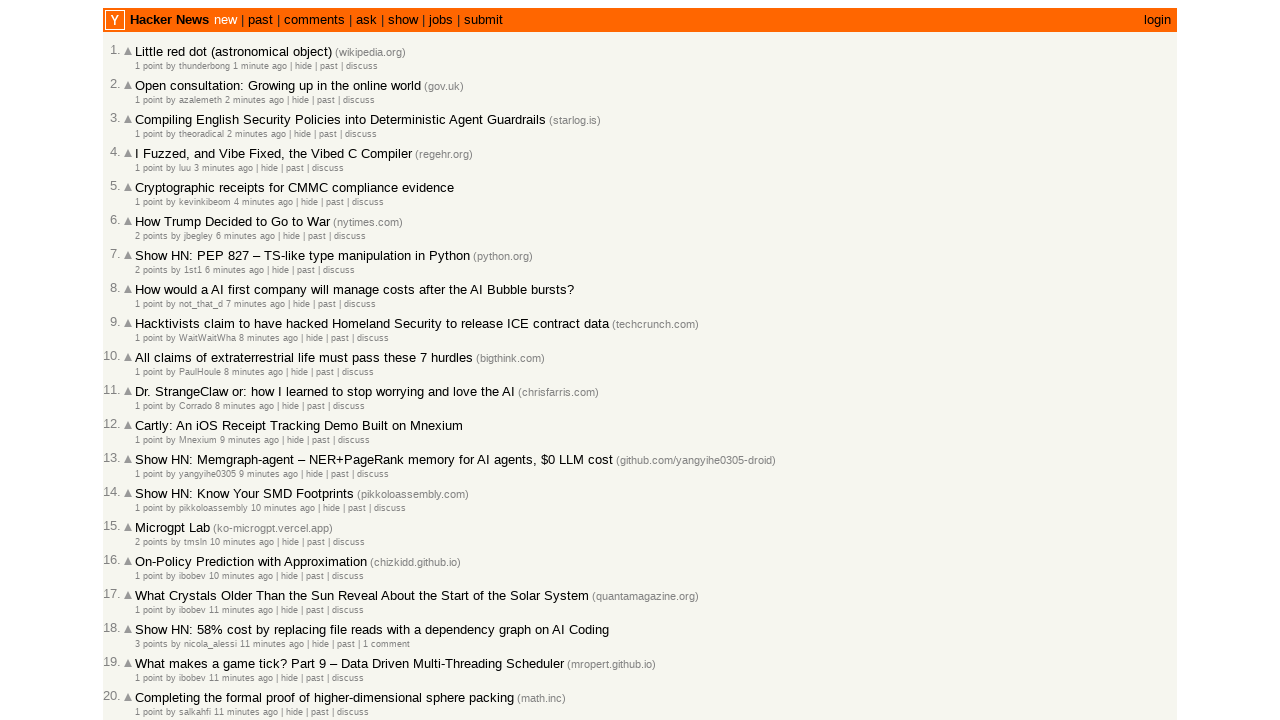

Retrieved title attribute from age span #14
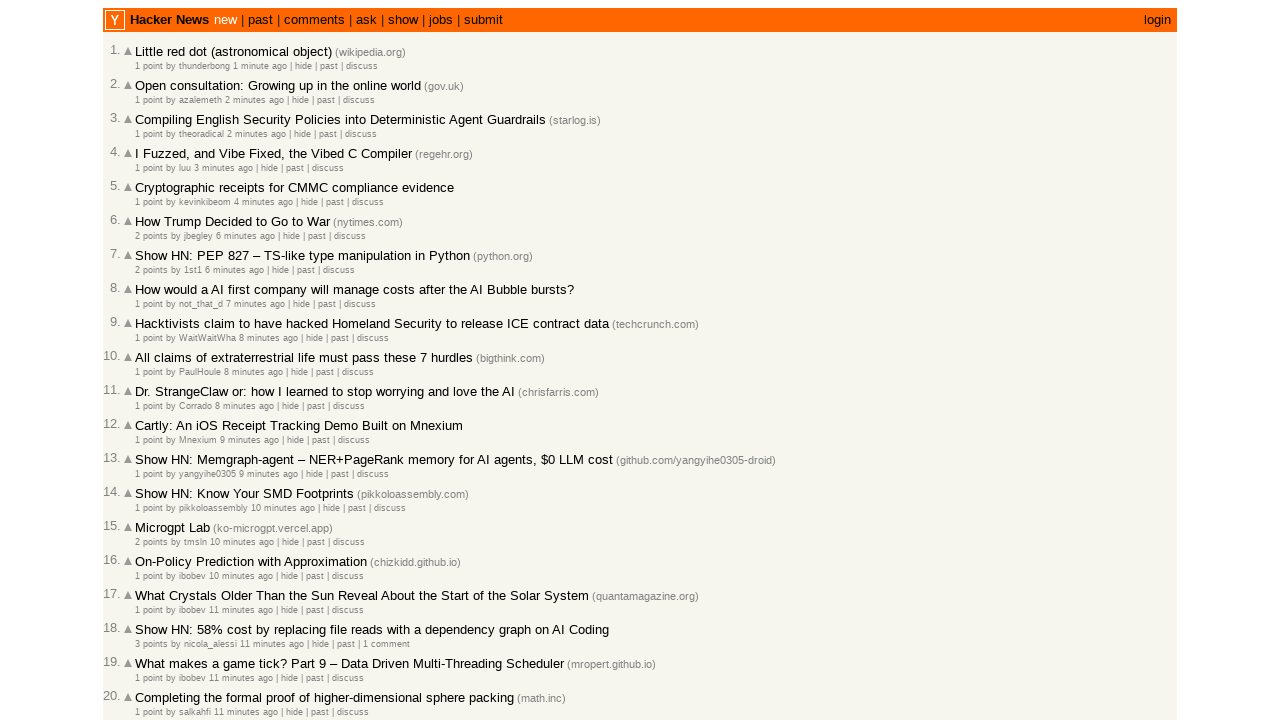

Extracted and appended timestamp 2026-03-02T18:52:56 (total collected: 15)
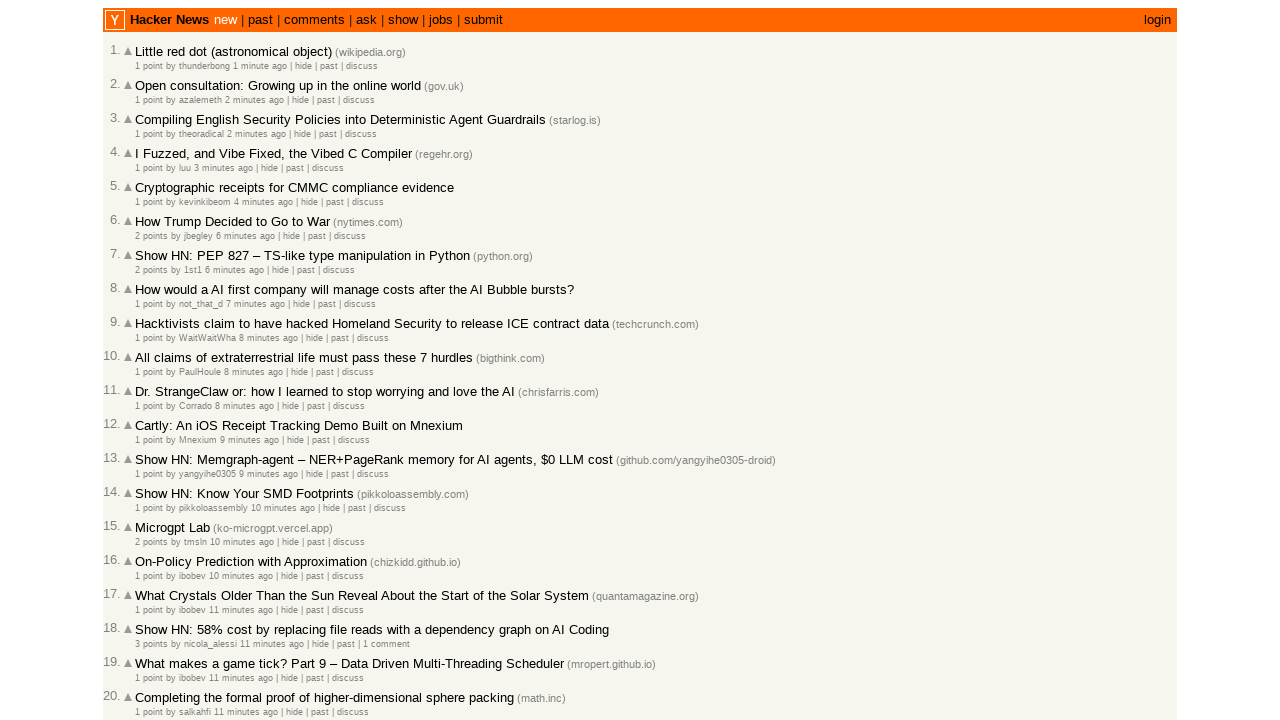

Retrieved title attribute from age span #15
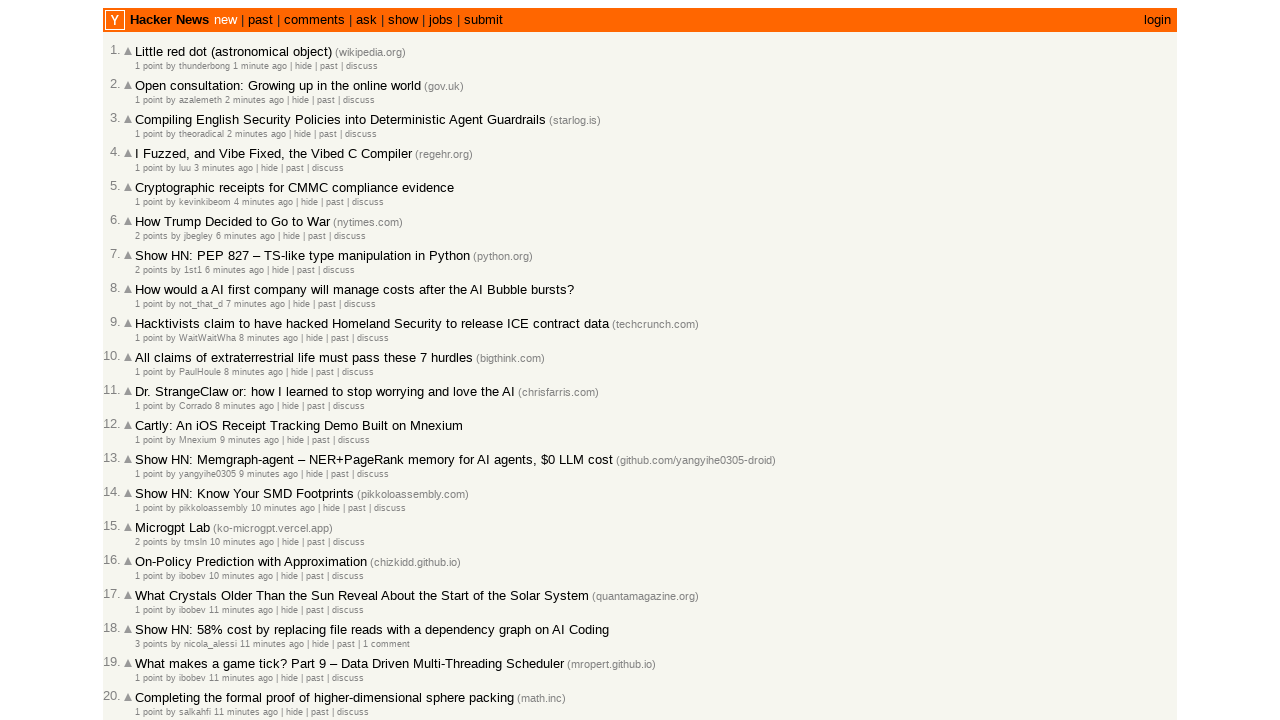

Extracted and appended timestamp 2026-03-02T18:52:53 (total collected: 16)
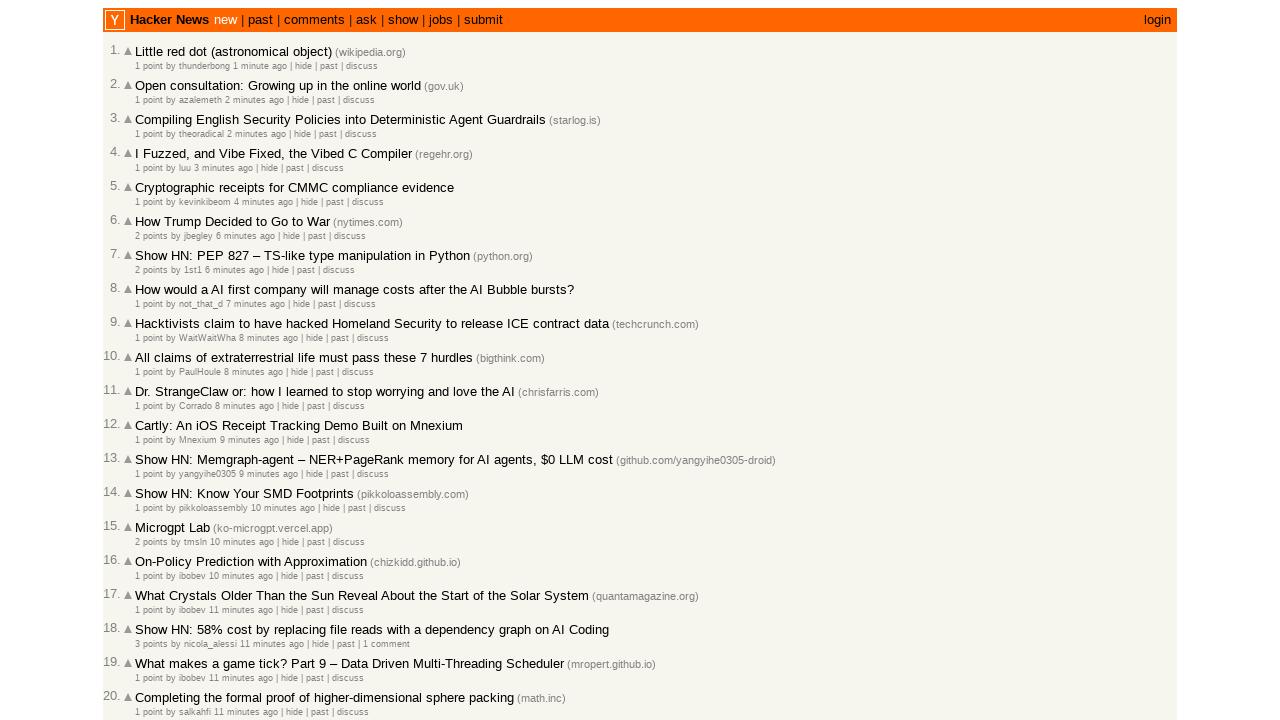

Retrieved title attribute from age span #16
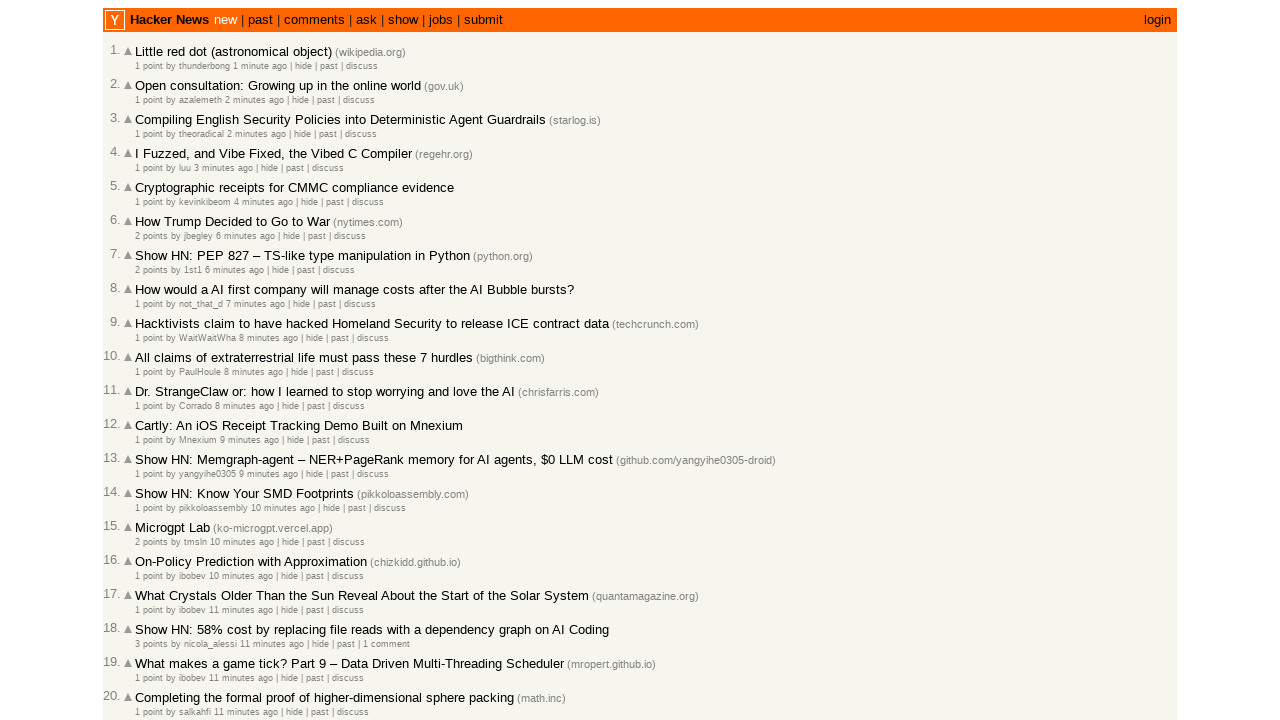

Extracted and appended timestamp 2026-03-02T18:52:21 (total collected: 17)
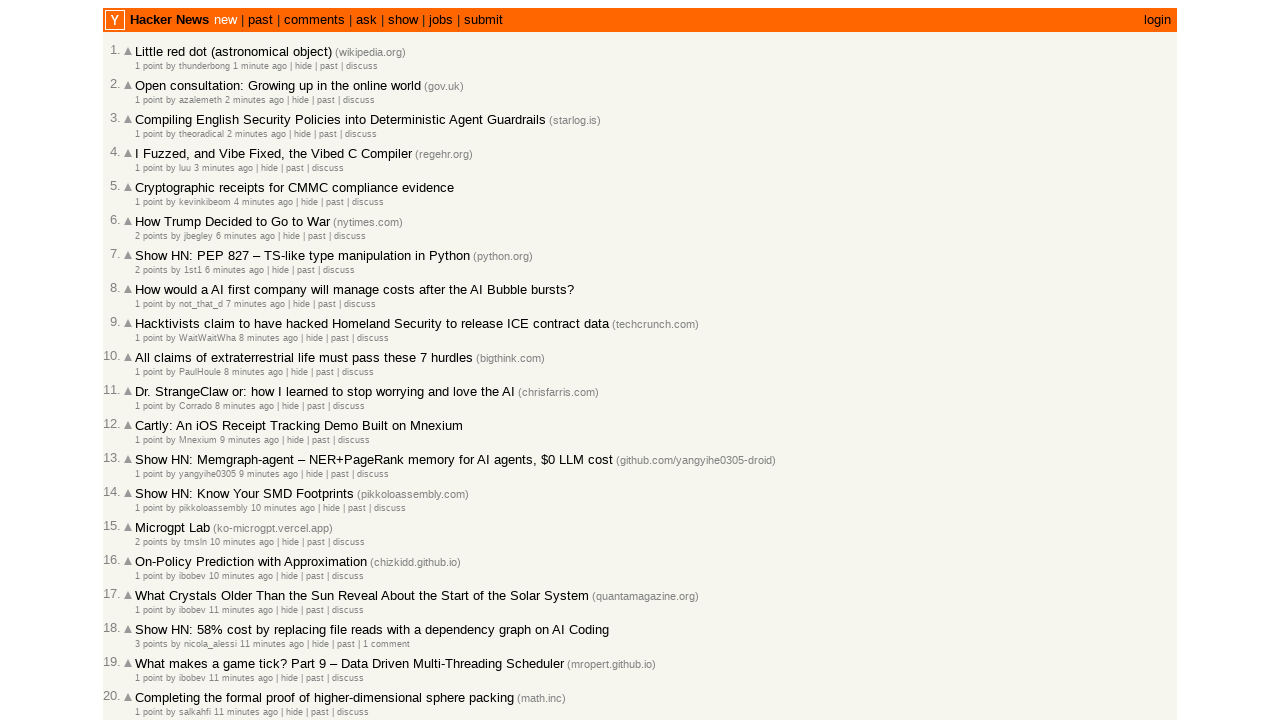

Retrieved title attribute from age span #17
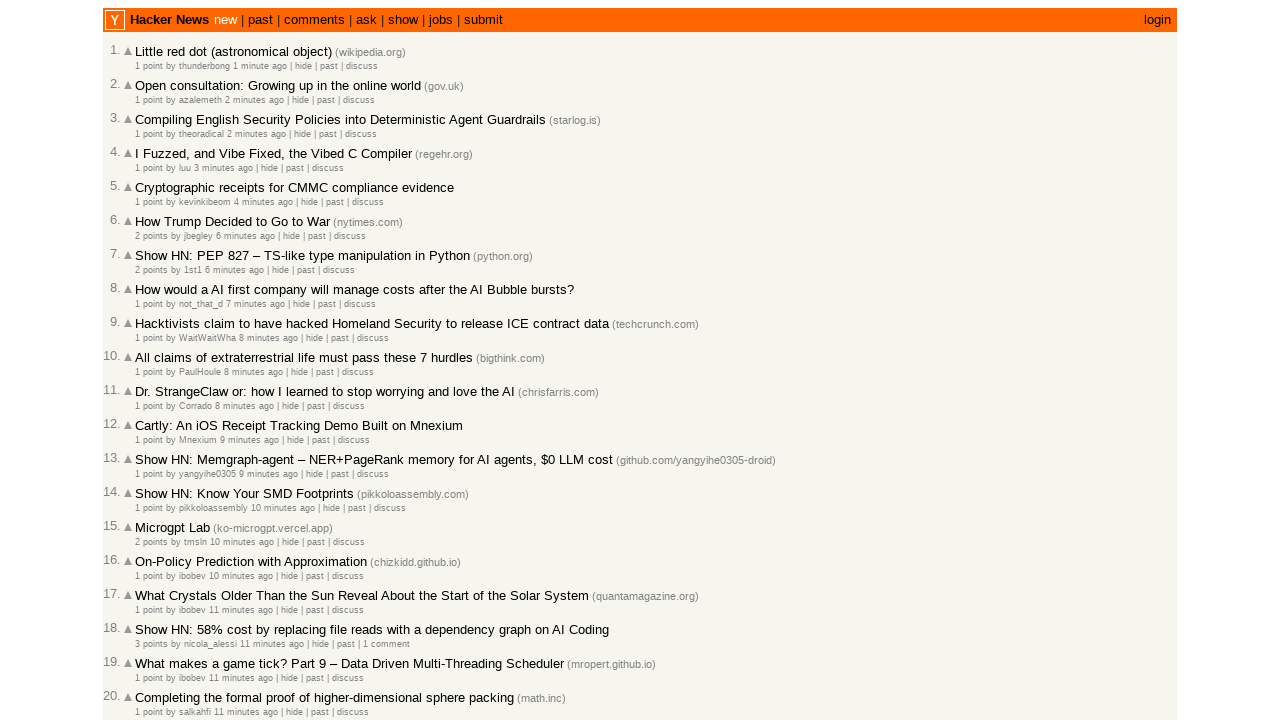

Extracted and appended timestamp 2026-03-02T18:52:03 (total collected: 18)
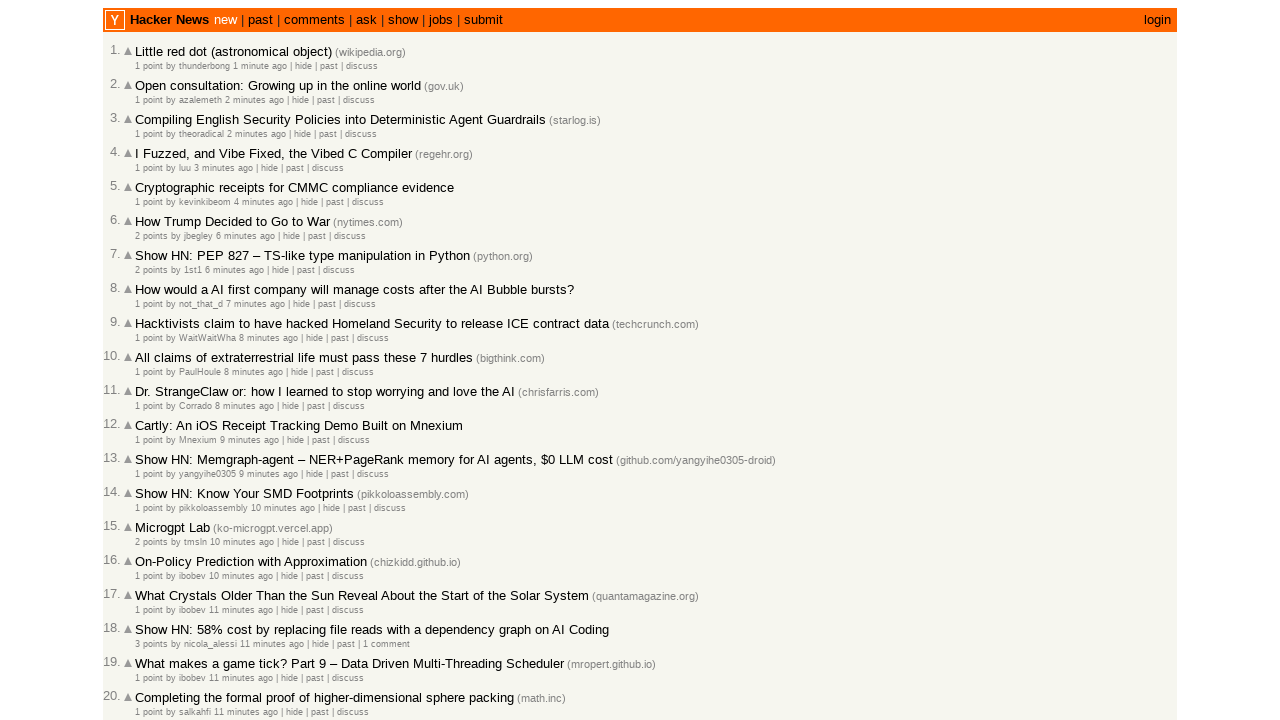

Retrieved title attribute from age span #18
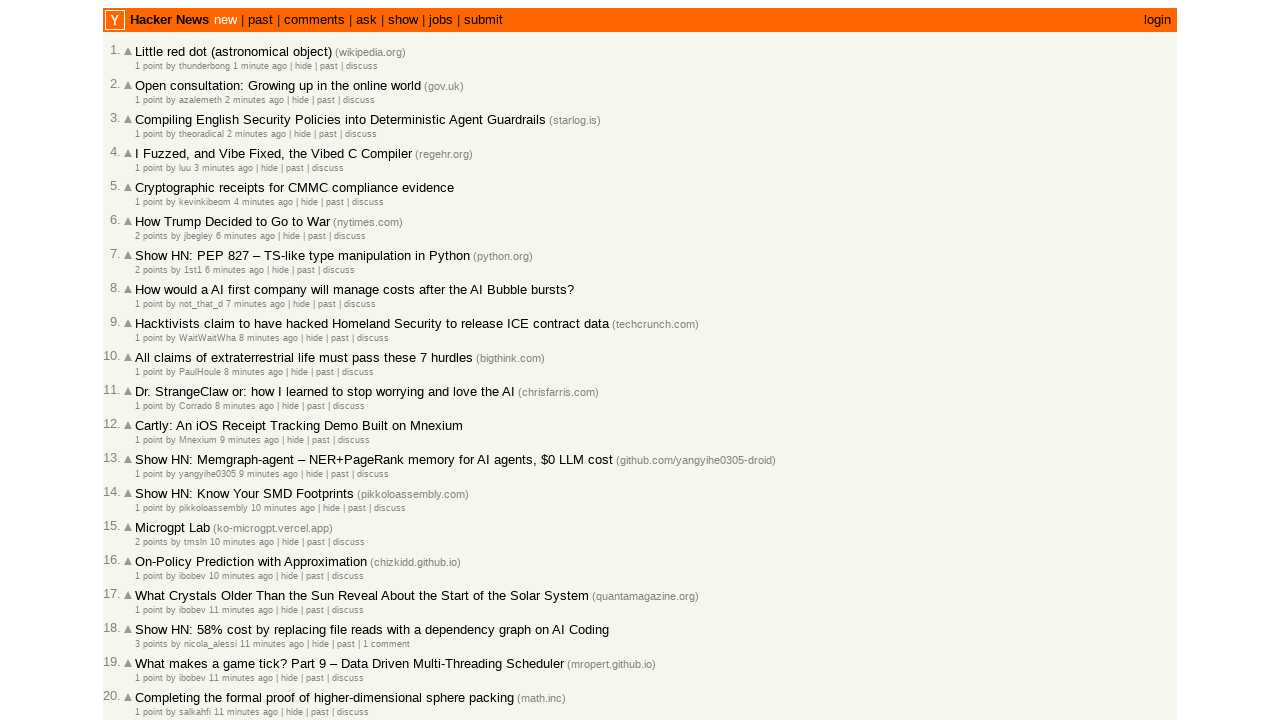

Extracted and appended timestamp 2026-03-02T18:51:51 (total collected: 19)
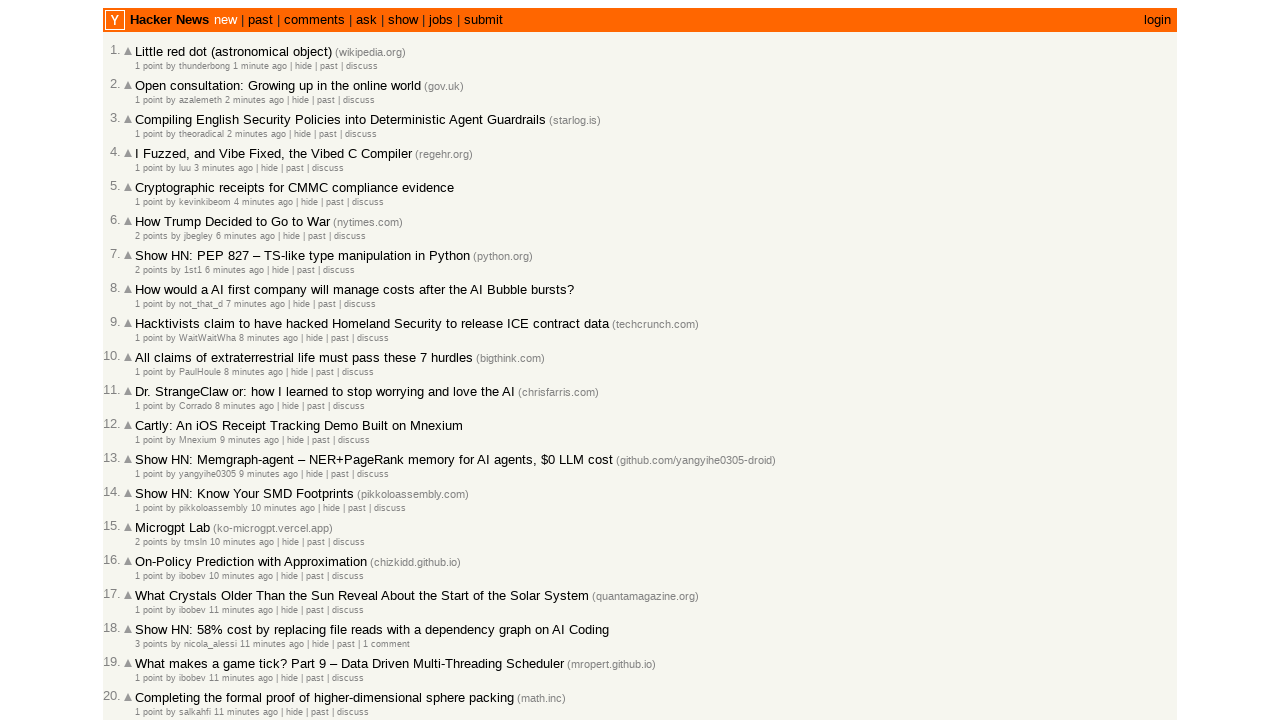

Retrieved title attribute from age span #19
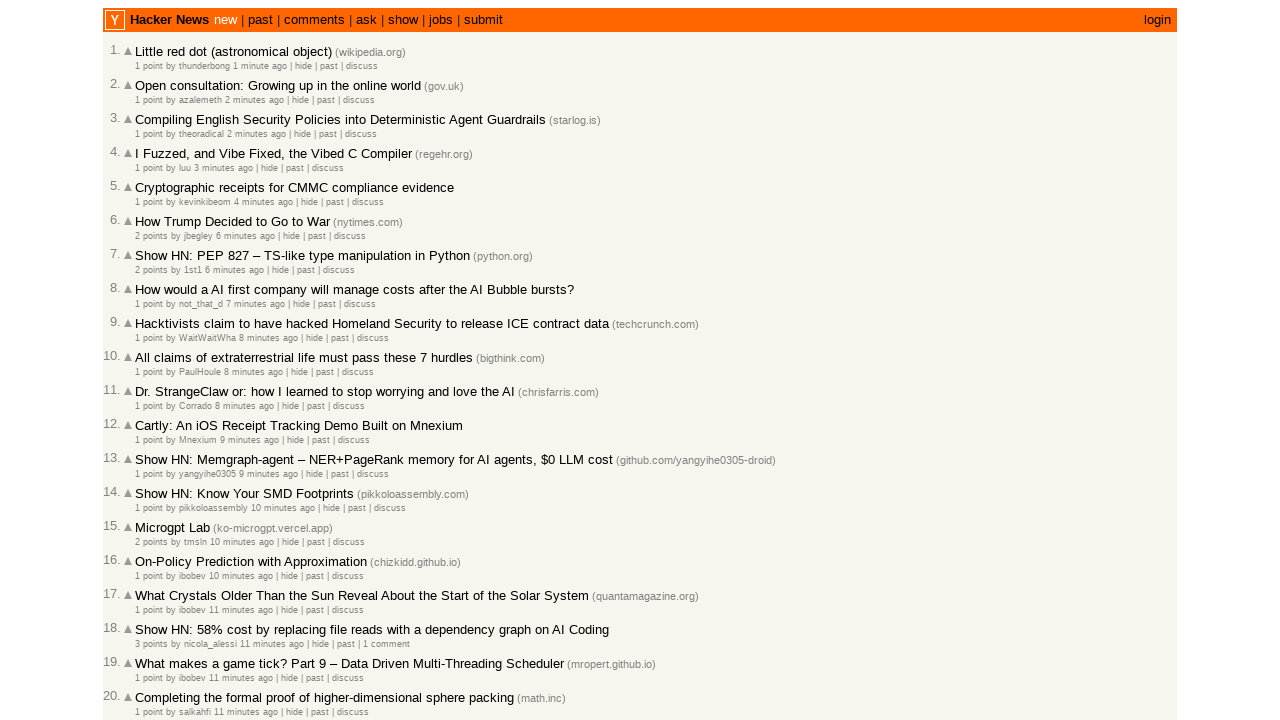

Extracted and appended timestamp 2026-03-02T18:51:43 (total collected: 20)
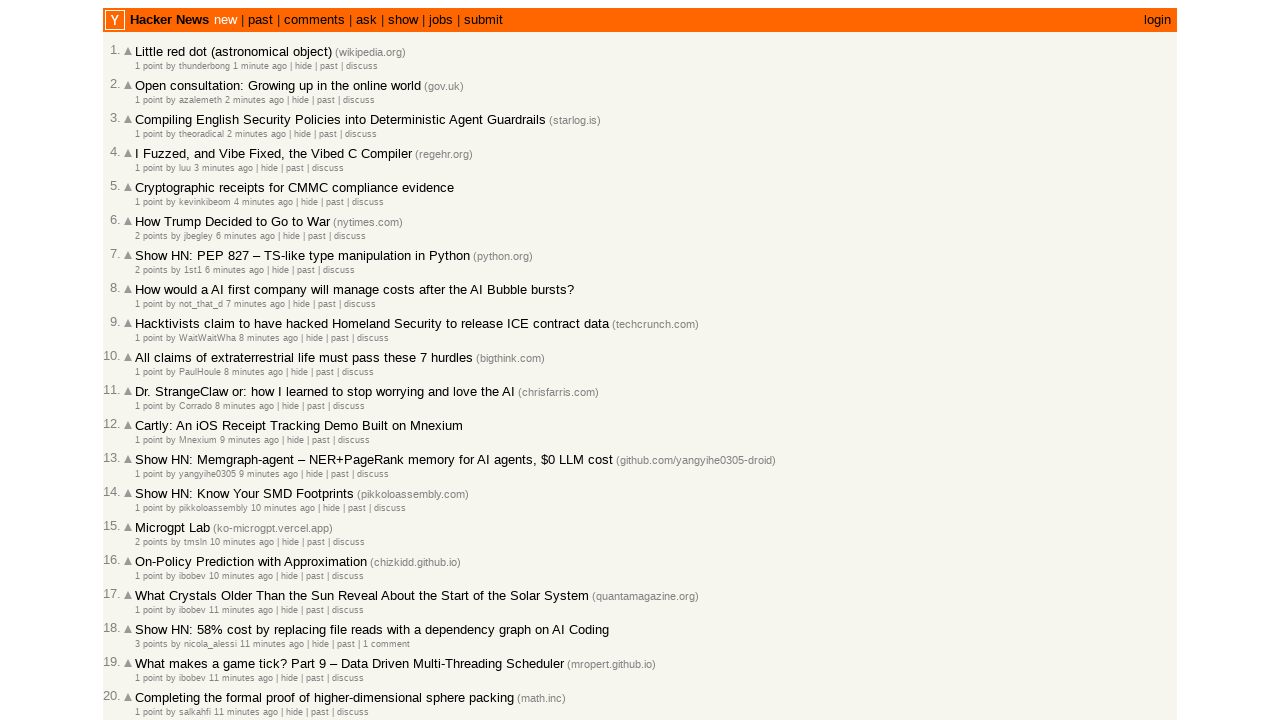

Retrieved title attribute from age span #20
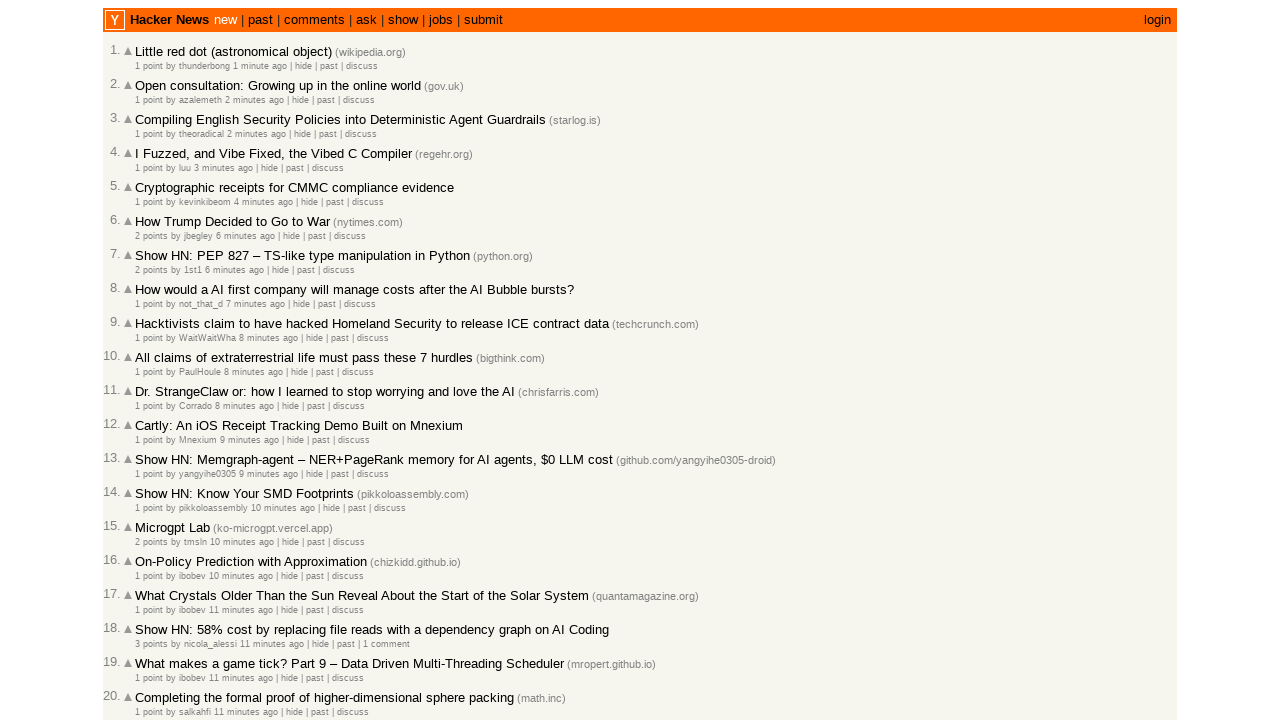

Extracted and appended timestamp 2026-03-02T18:50:31 (total collected: 21)
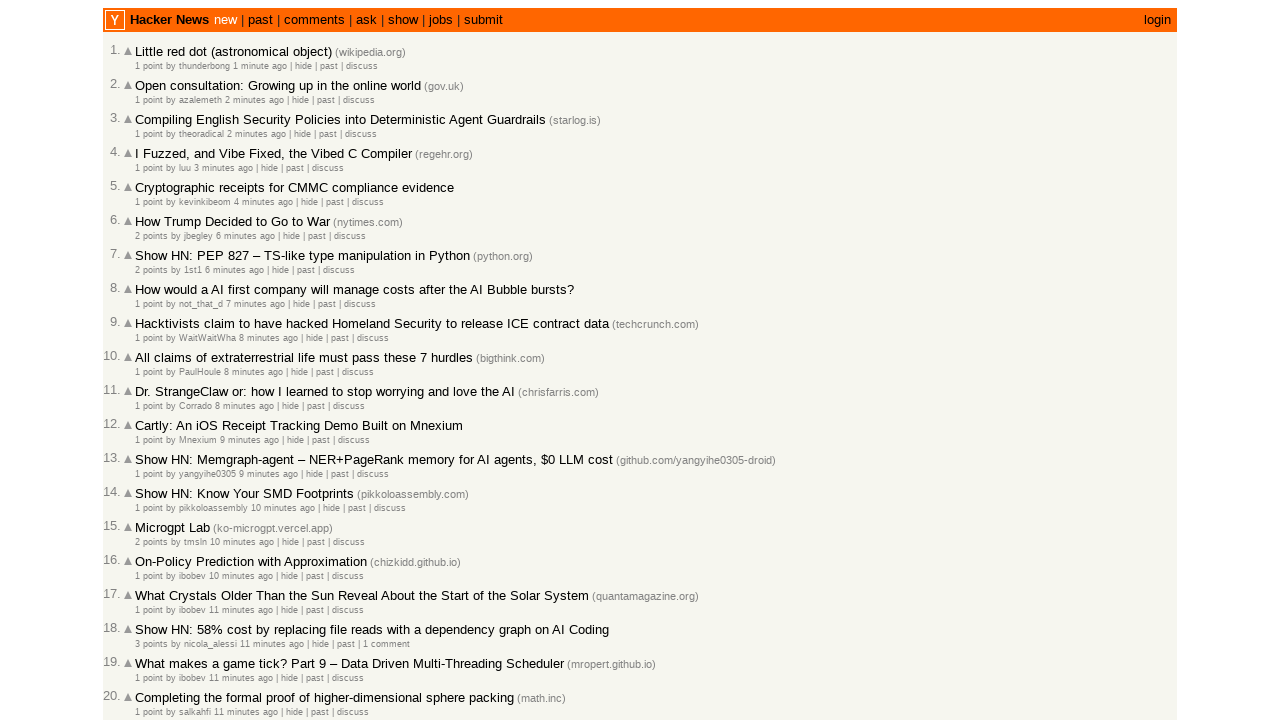

Retrieved title attribute from age span #21
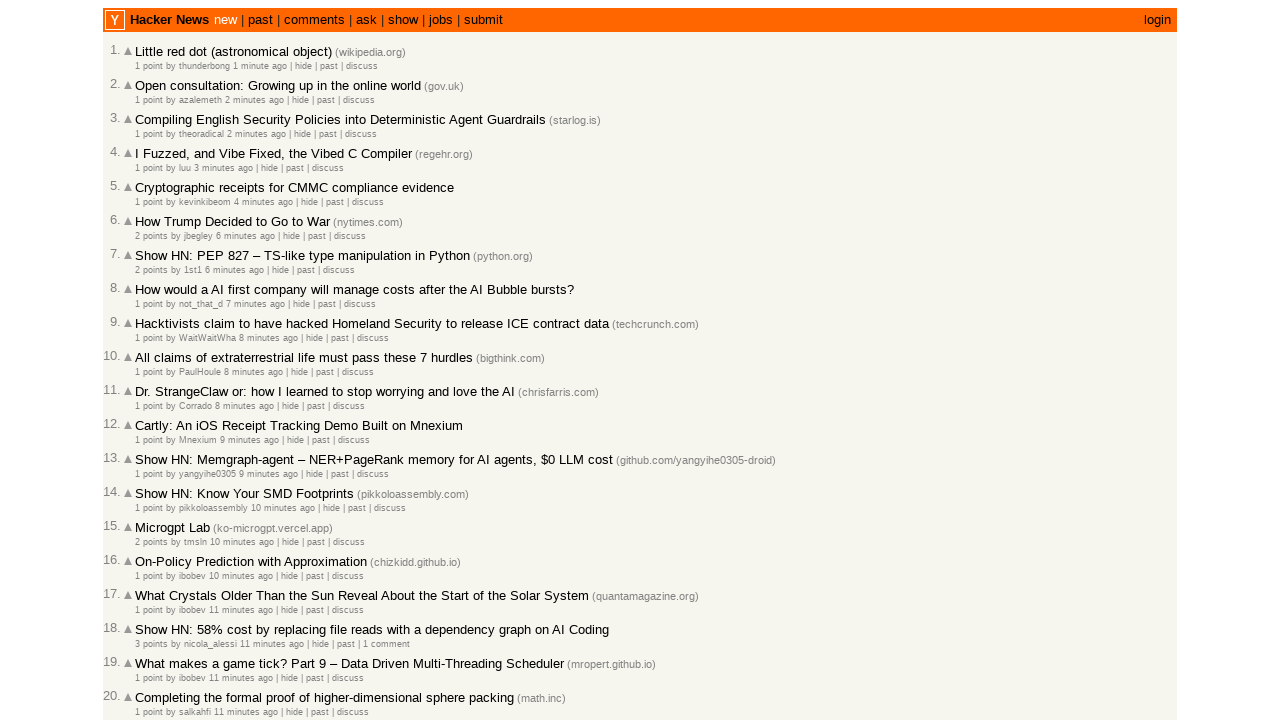

Extracted and appended timestamp 2026-03-02T18:48:57 (total collected: 22)
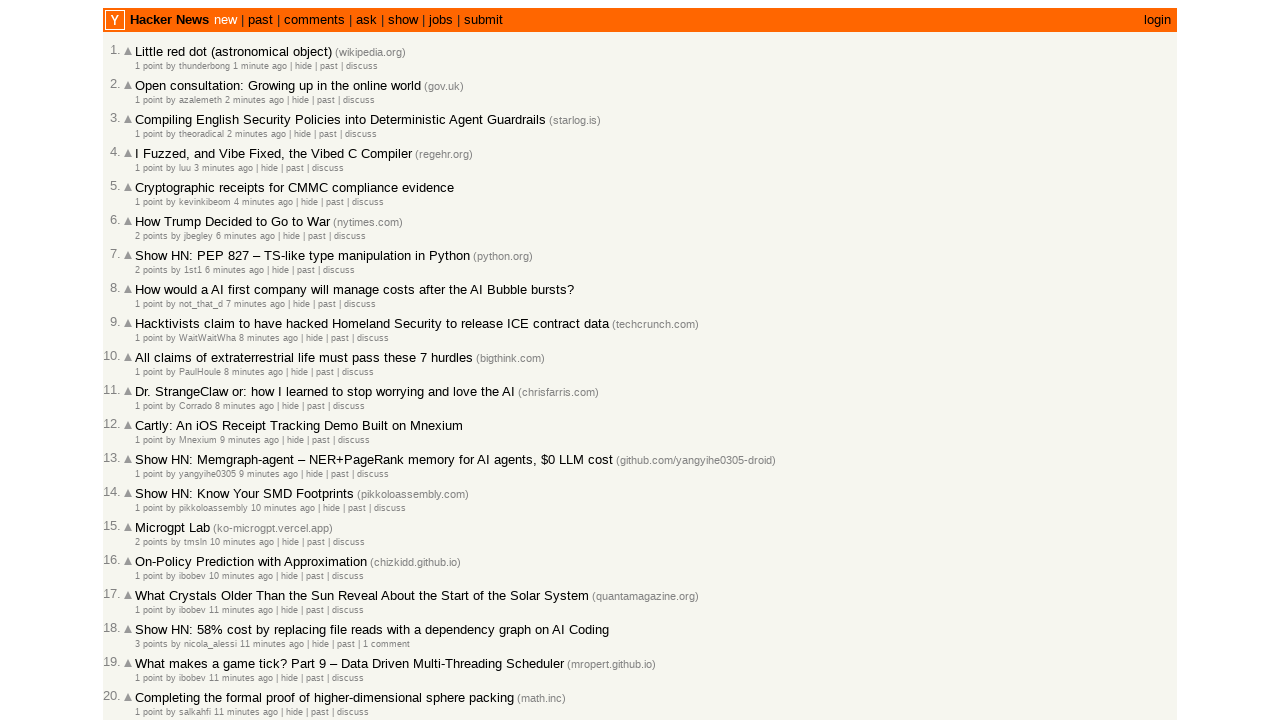

Retrieved title attribute from age span #22
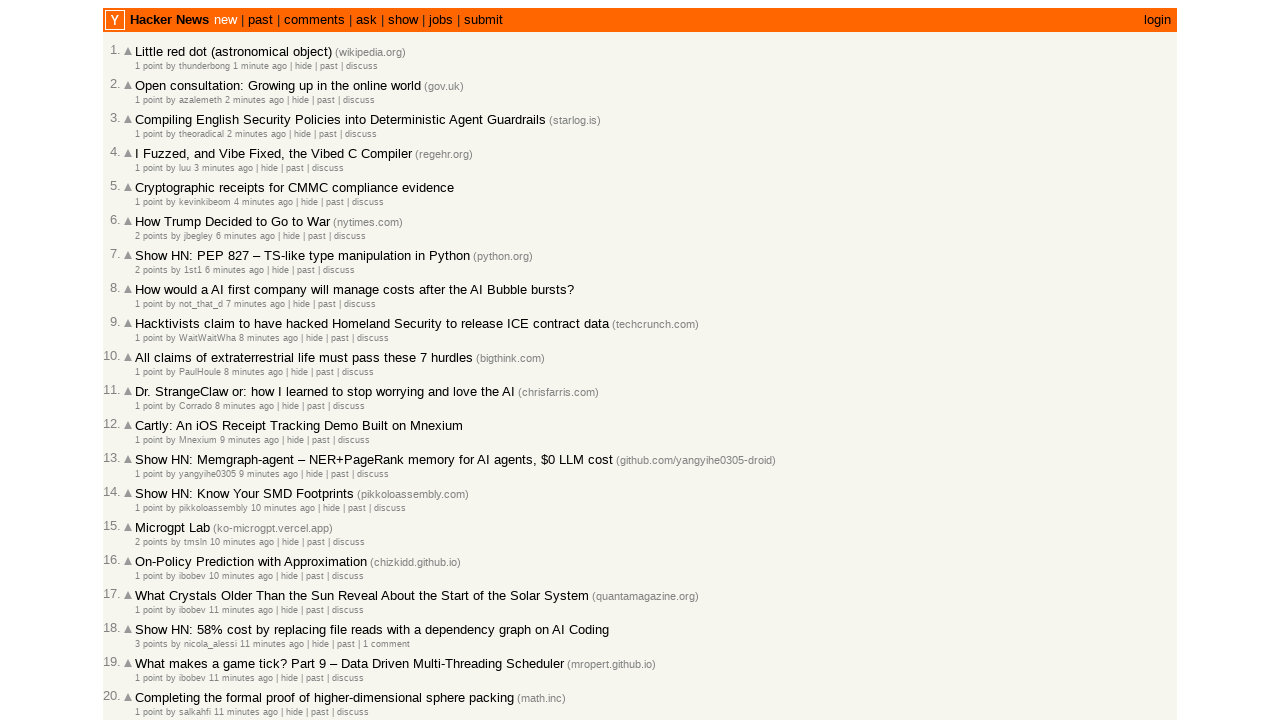

Extracted and appended timestamp 2026-03-02T18:48:37 (total collected: 23)
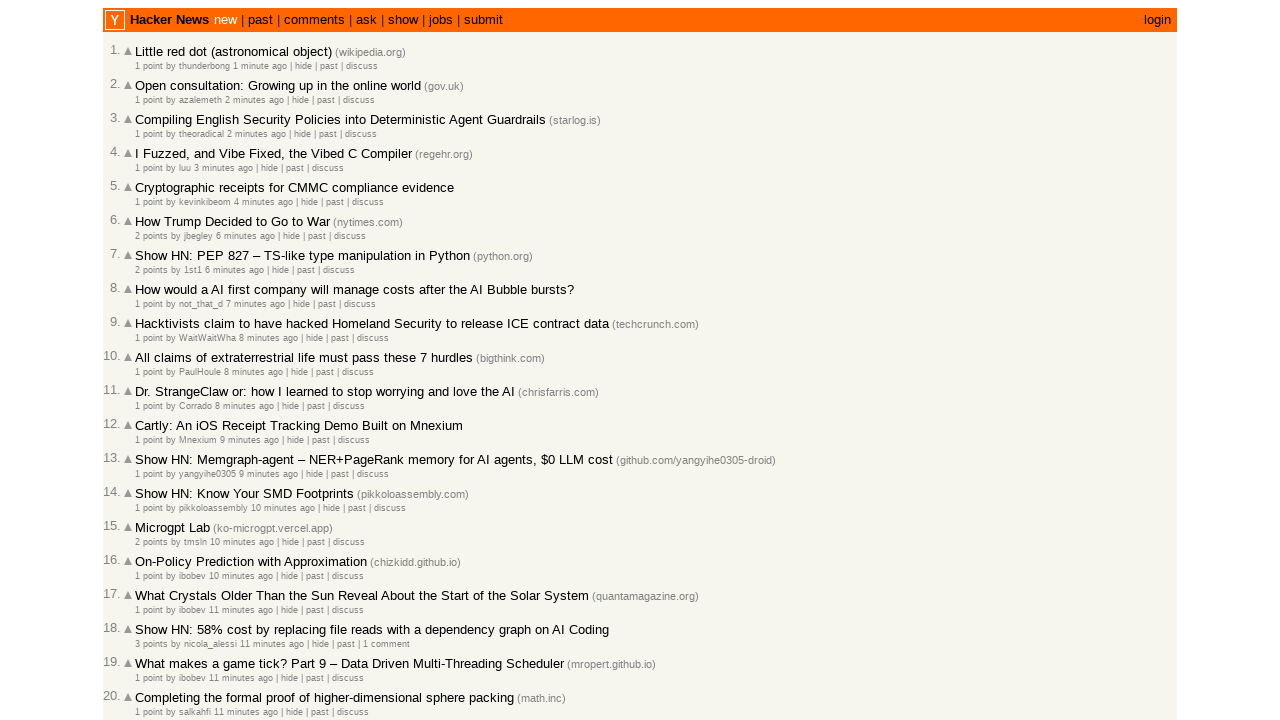

Retrieved title attribute from age span #23
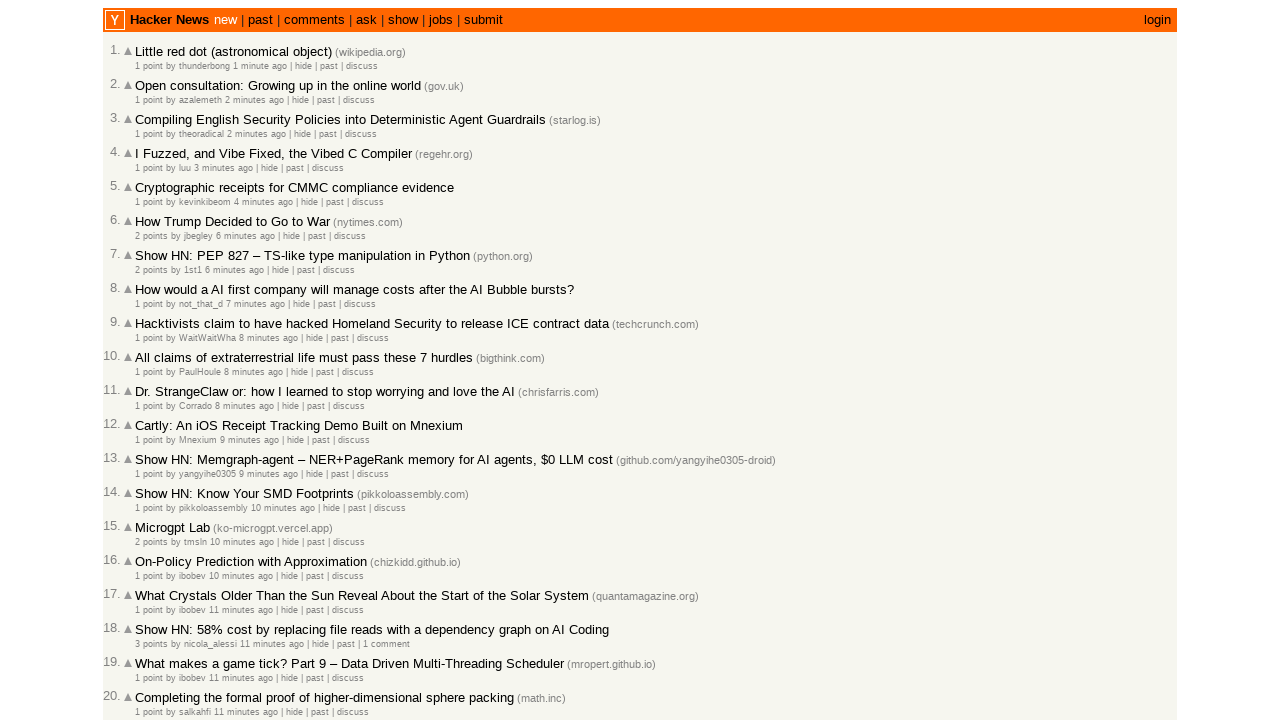

Extracted and appended timestamp 2026-03-02T18:48:36 (total collected: 24)
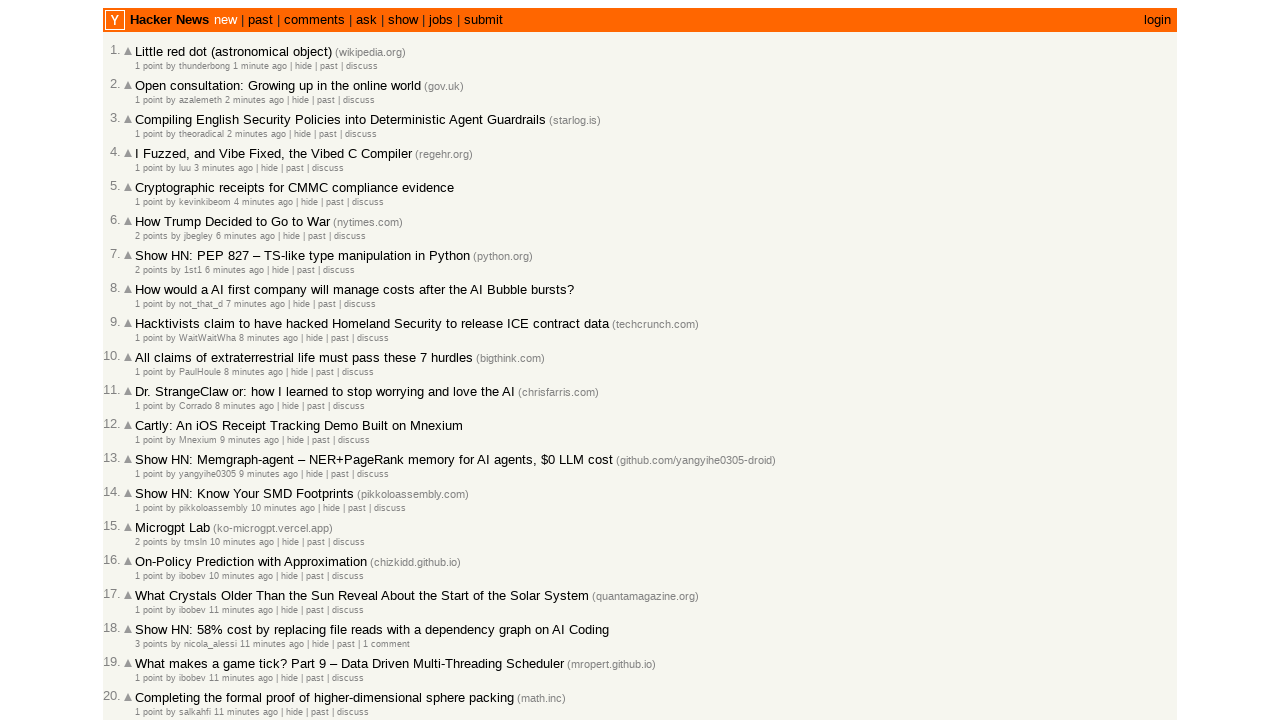

Retrieved title attribute from age span #24
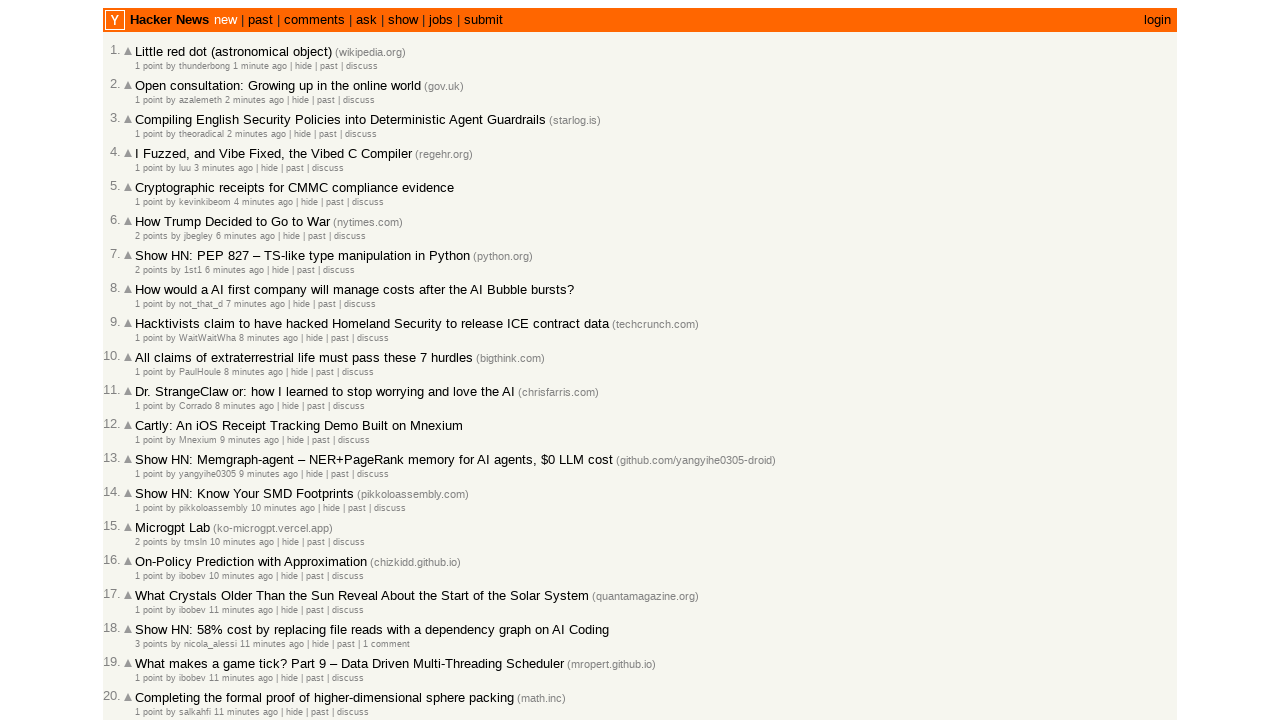

Extracted and appended timestamp 2026-03-02T18:48:28 (total collected: 25)
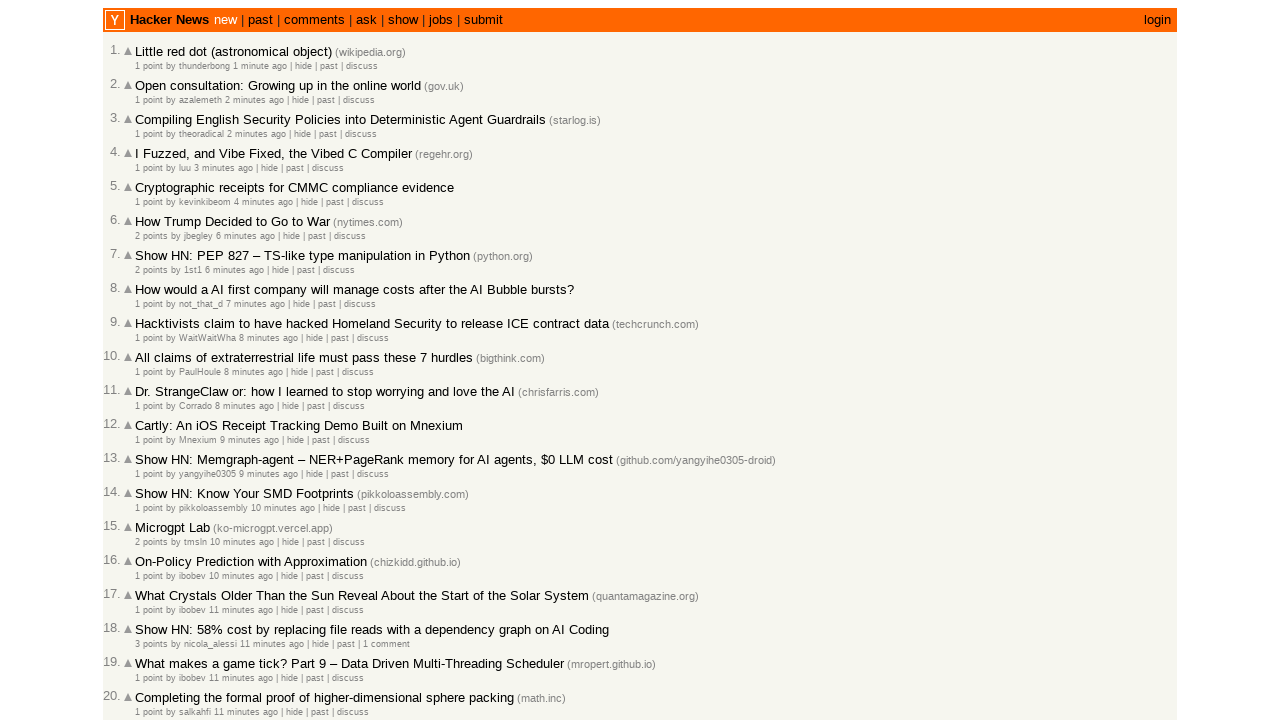

Retrieved title attribute from age span #25
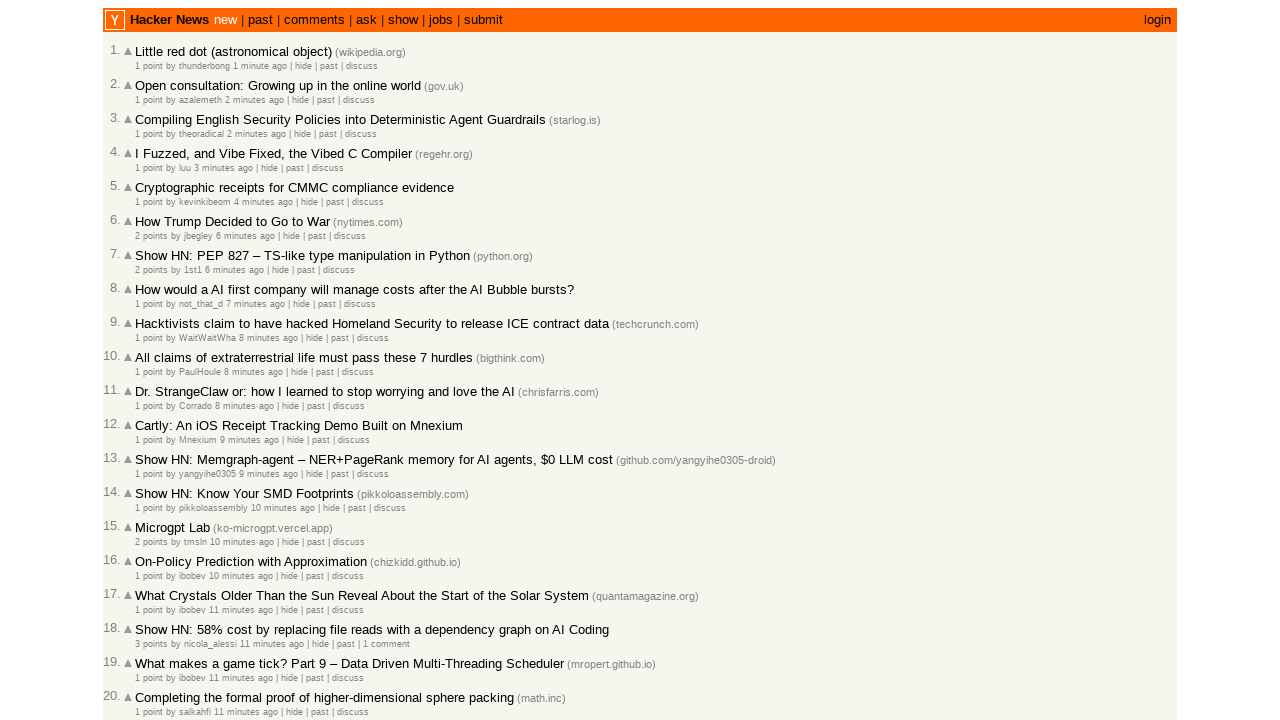

Extracted and appended timestamp 2026-03-02T18:48:21 (total collected: 26)
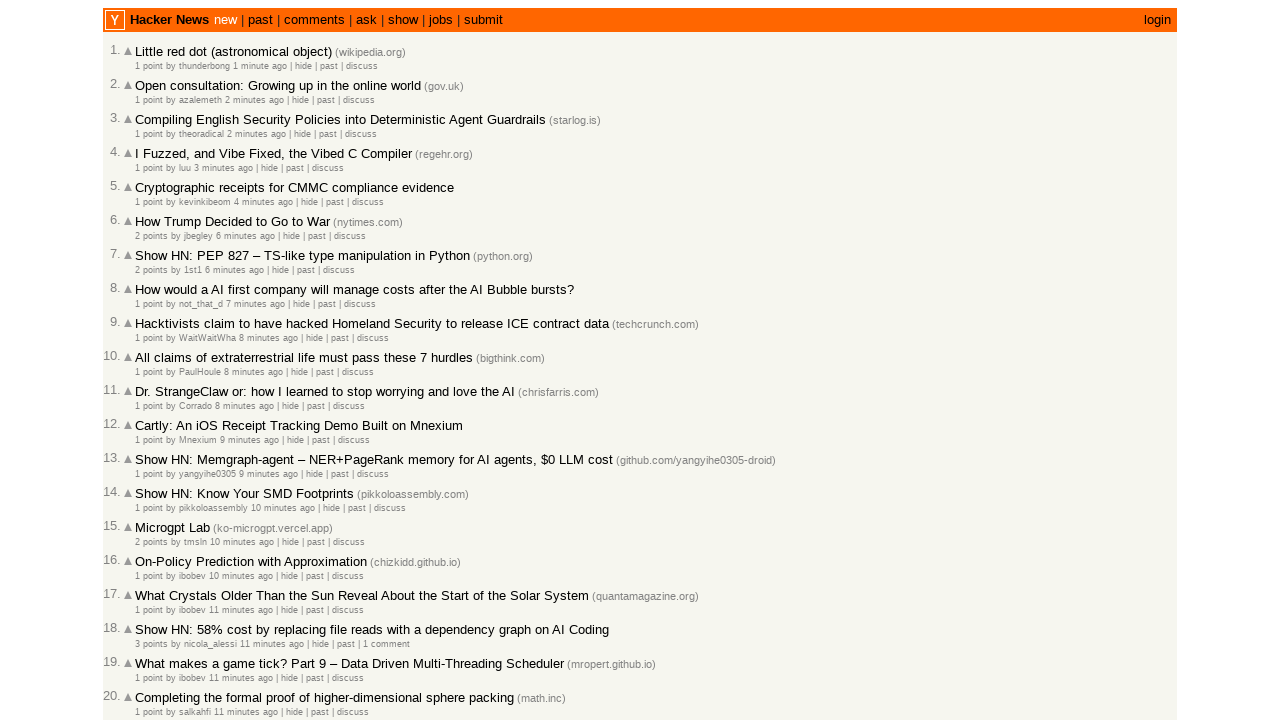

Retrieved title attribute from age span #26
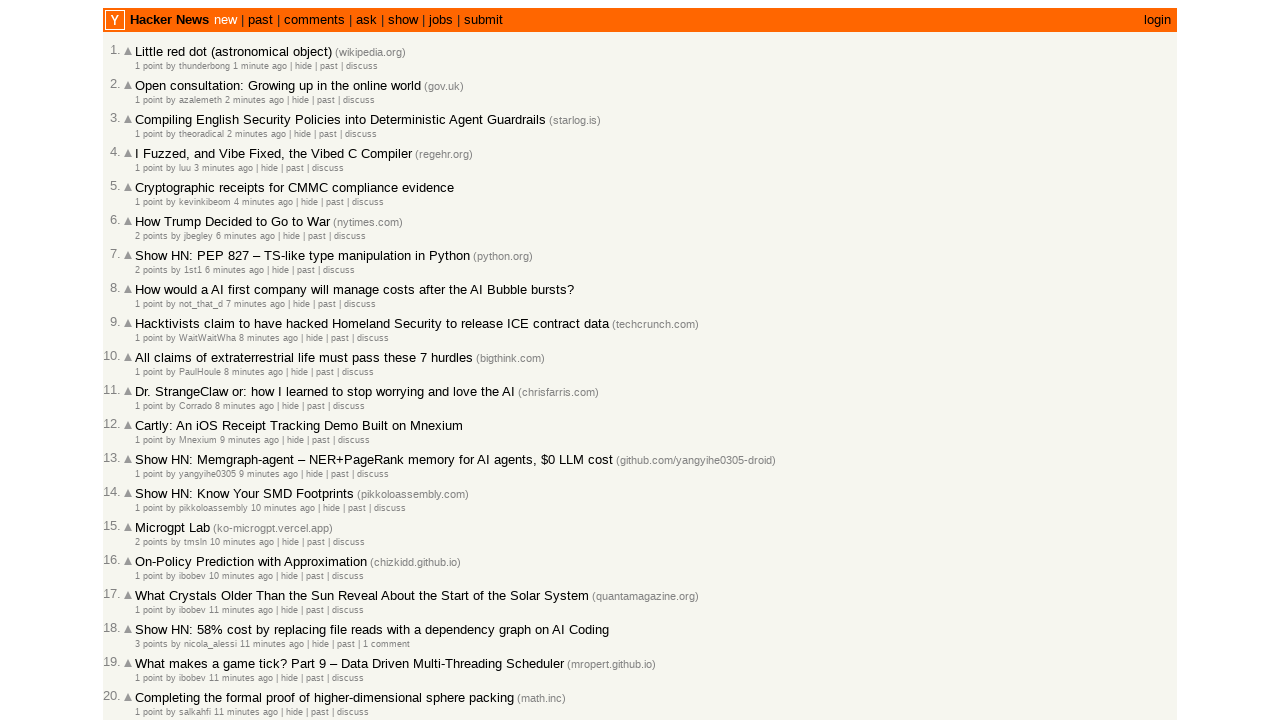

Extracted and appended timestamp 2026-03-02T18:47:14 (total collected: 27)
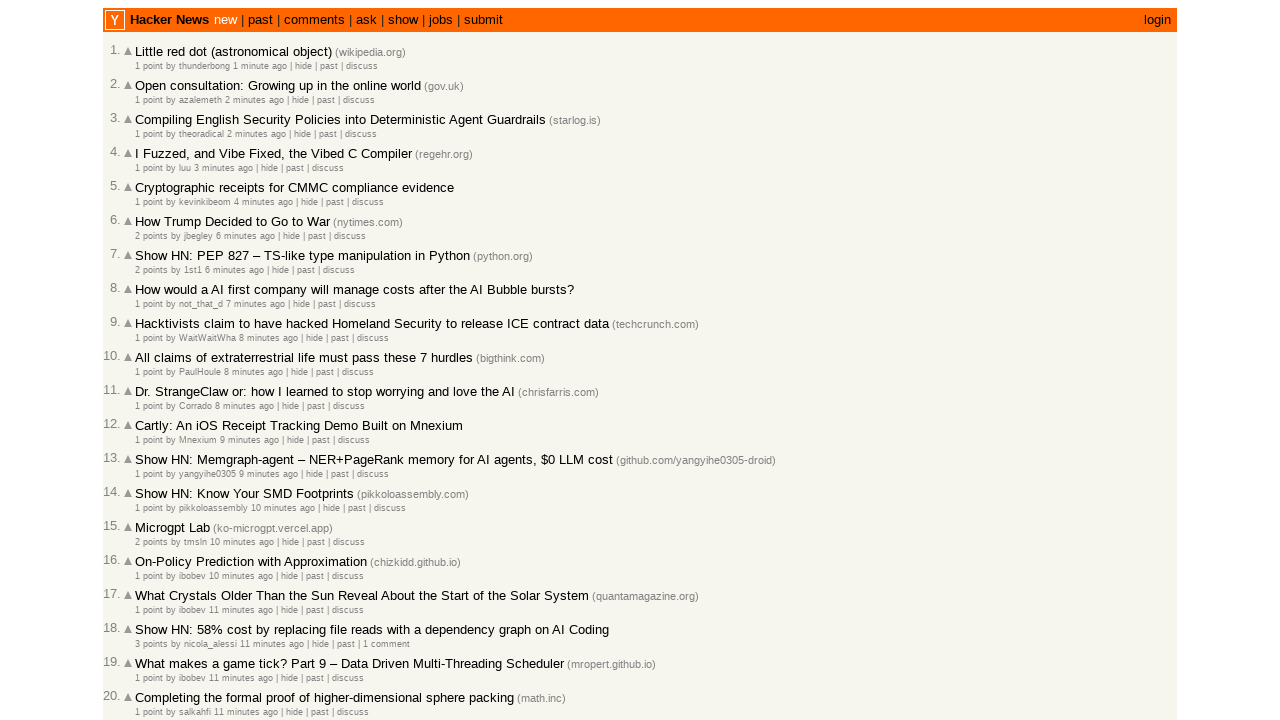

Retrieved title attribute from age span #27
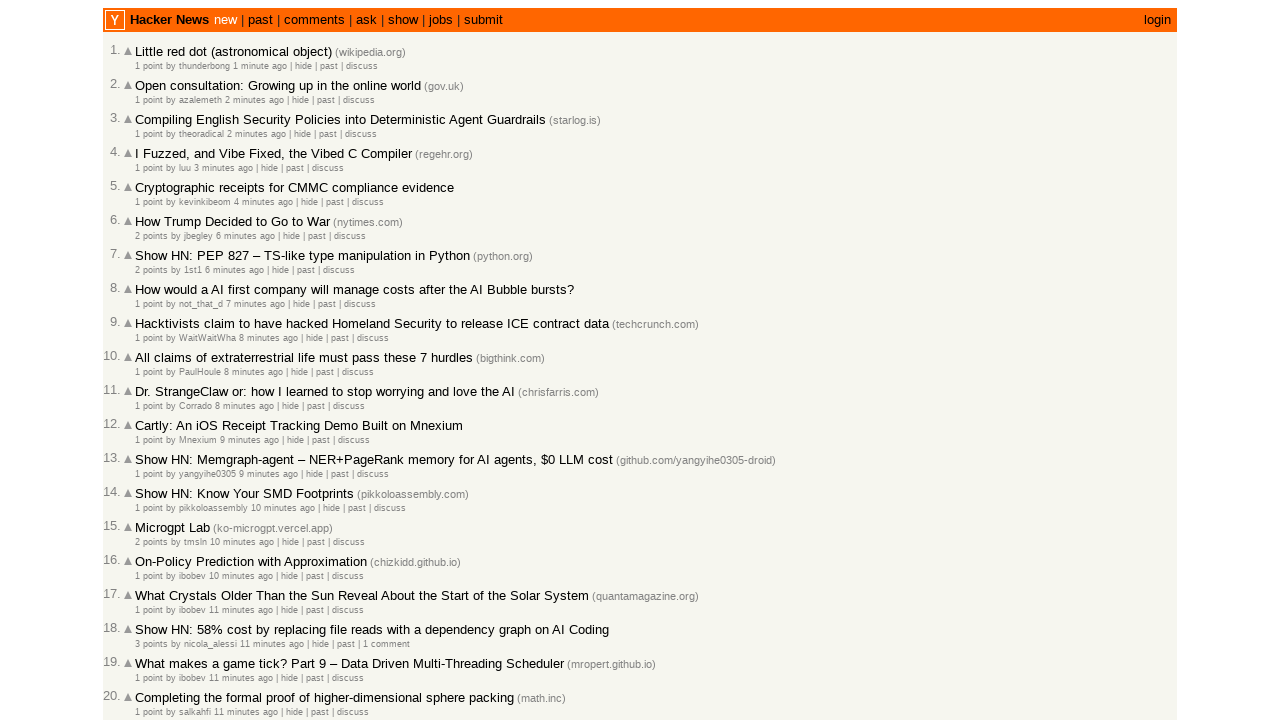

Extracted and appended timestamp 2026-03-02T18:45:12 (total collected: 28)
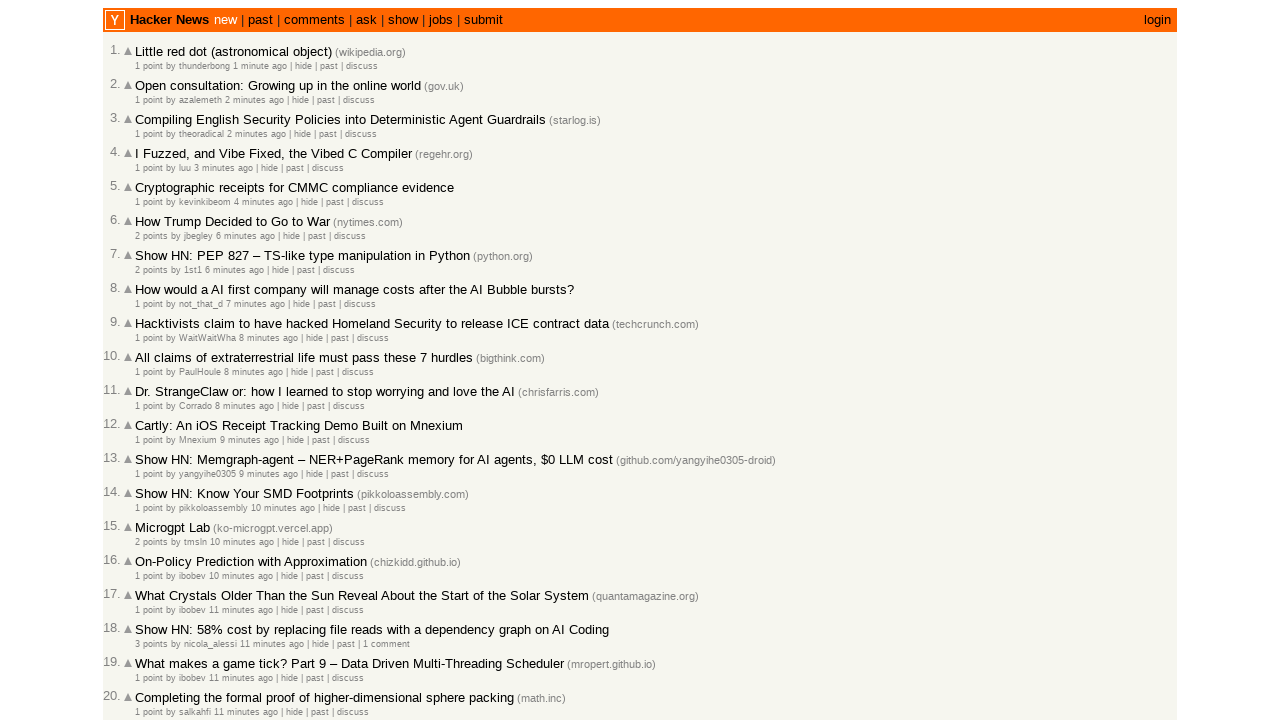

Retrieved title attribute from age span #28
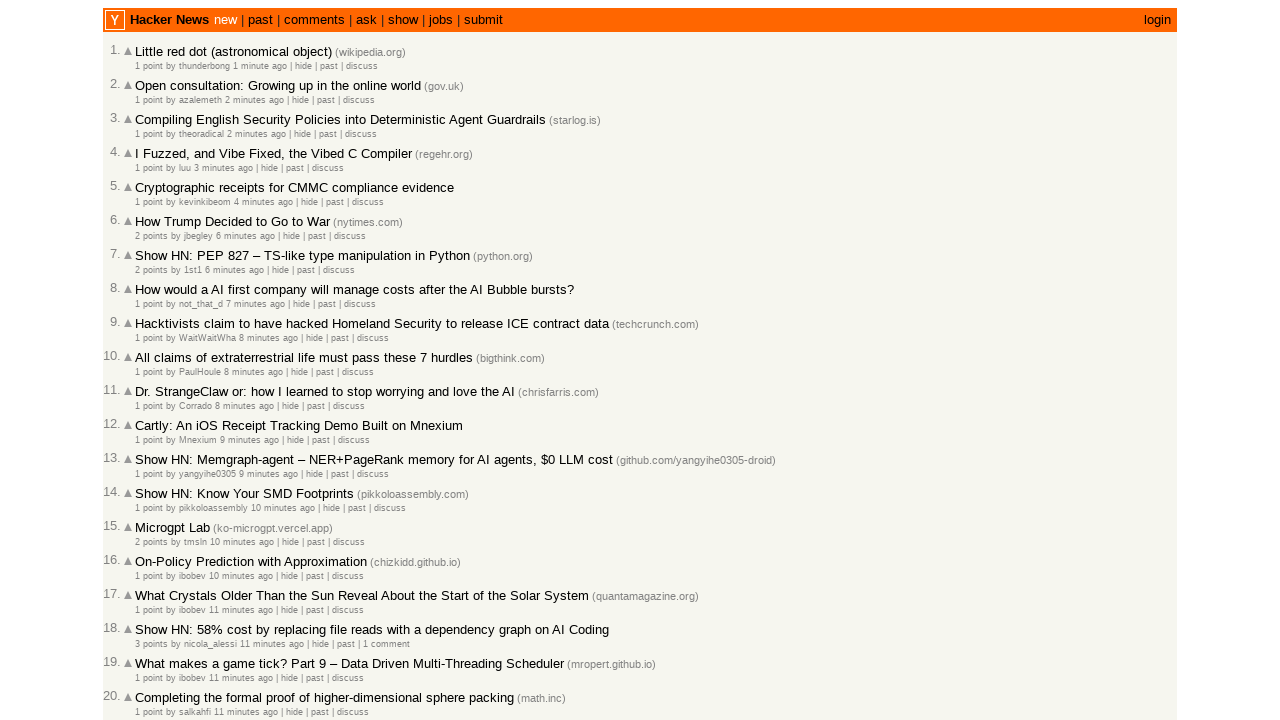

Extracted and appended timestamp 2026-03-02T18:44:47 (total collected: 29)
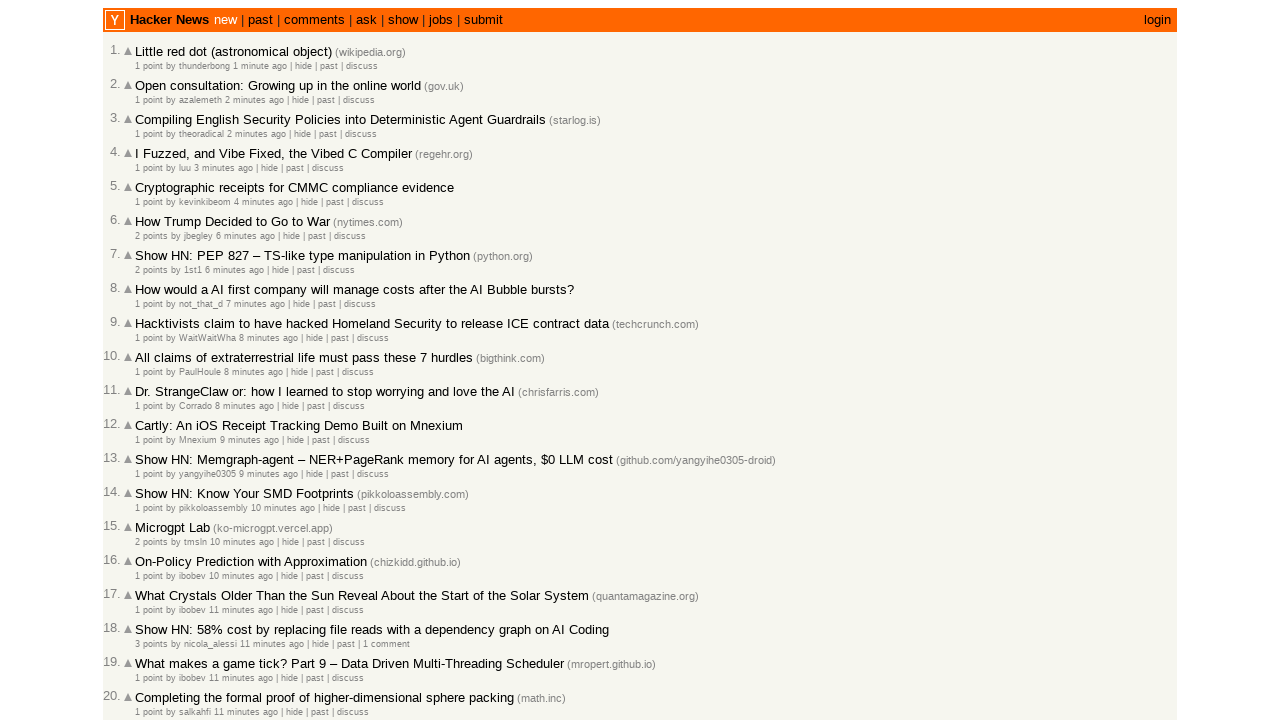

Retrieved title attribute from age span #29
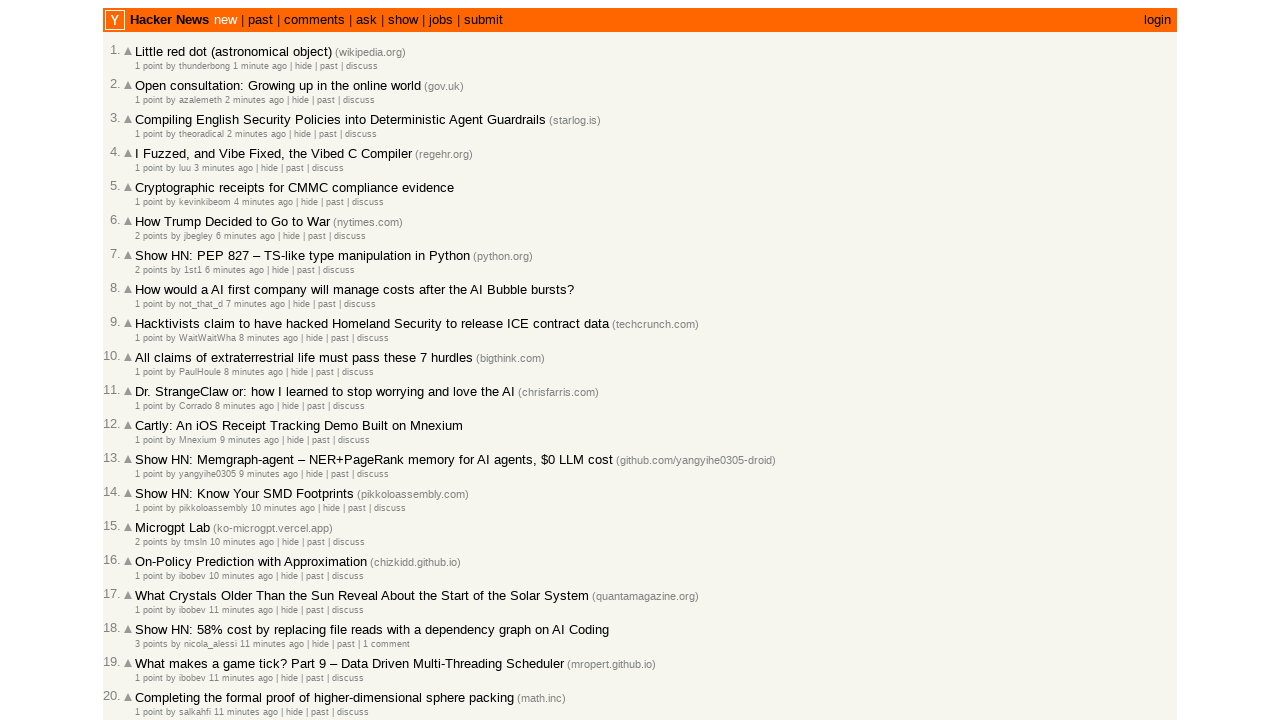

Extracted and appended timestamp 2026-03-02T18:44:05 (total collected: 30)
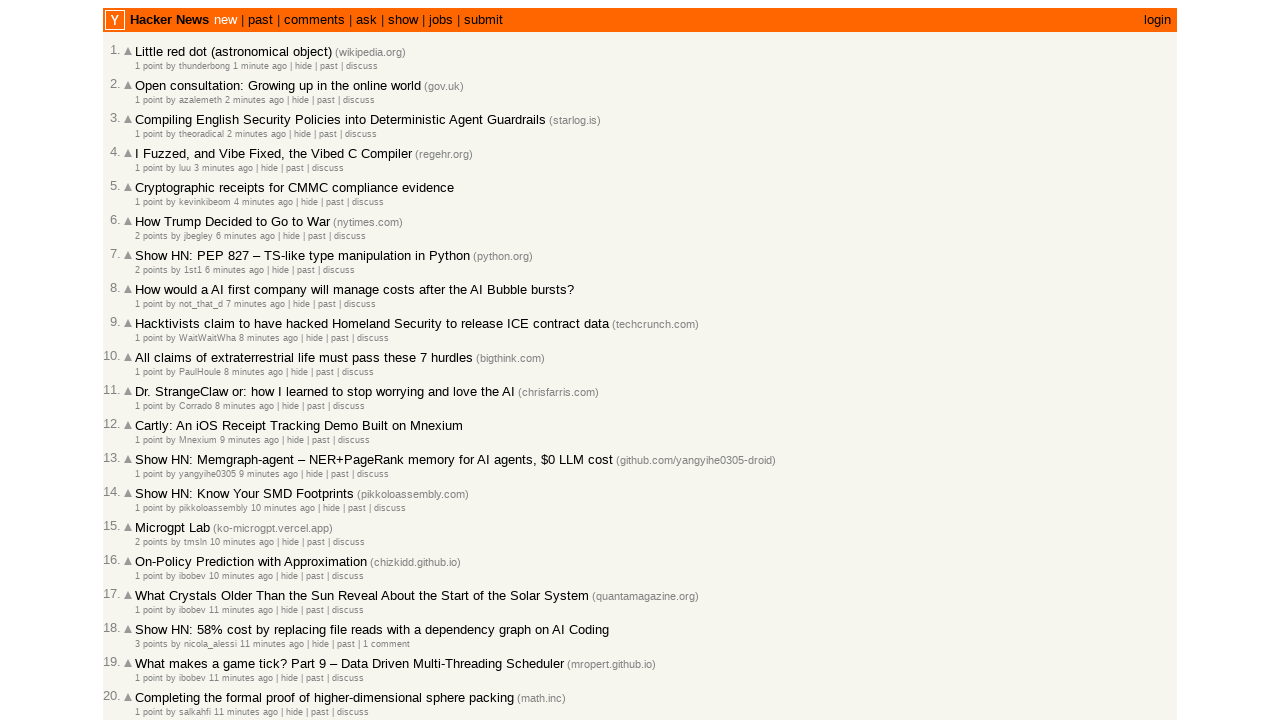

Clicked 'More' link to load additional articles (collected 30/100 so far) at (149, 616) on a.morelink
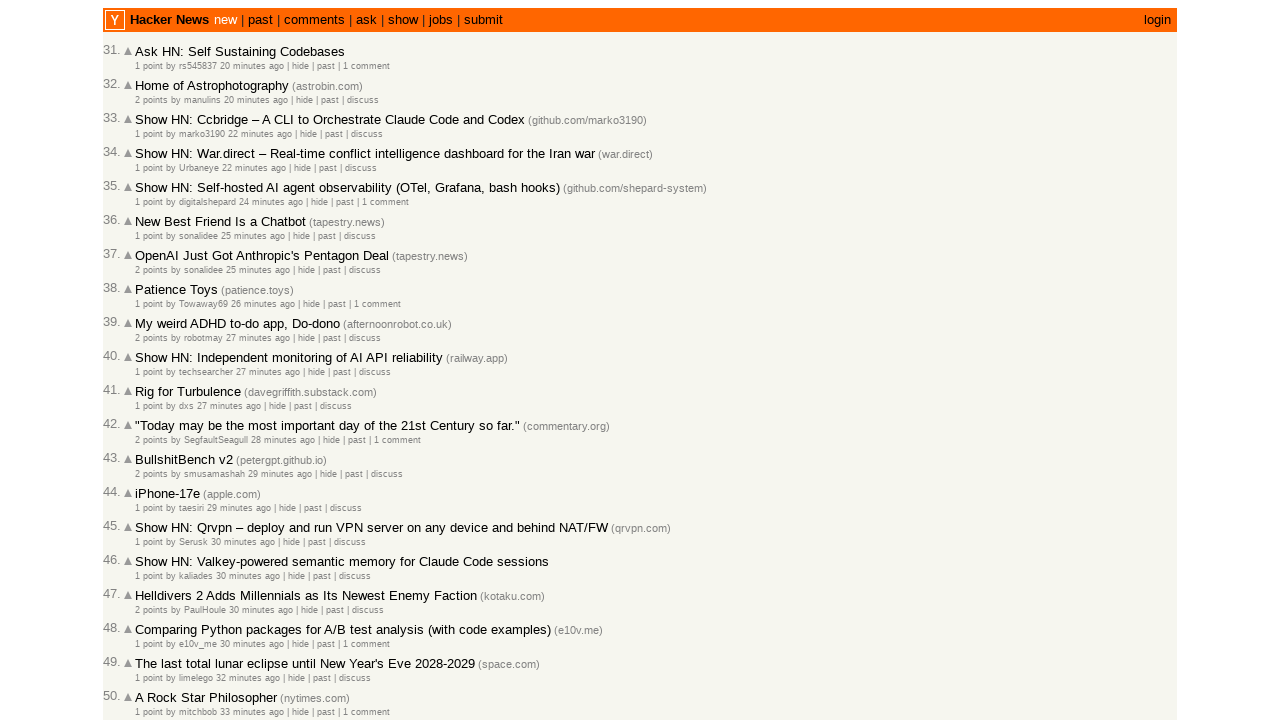

Waited for network idle after loading more articles
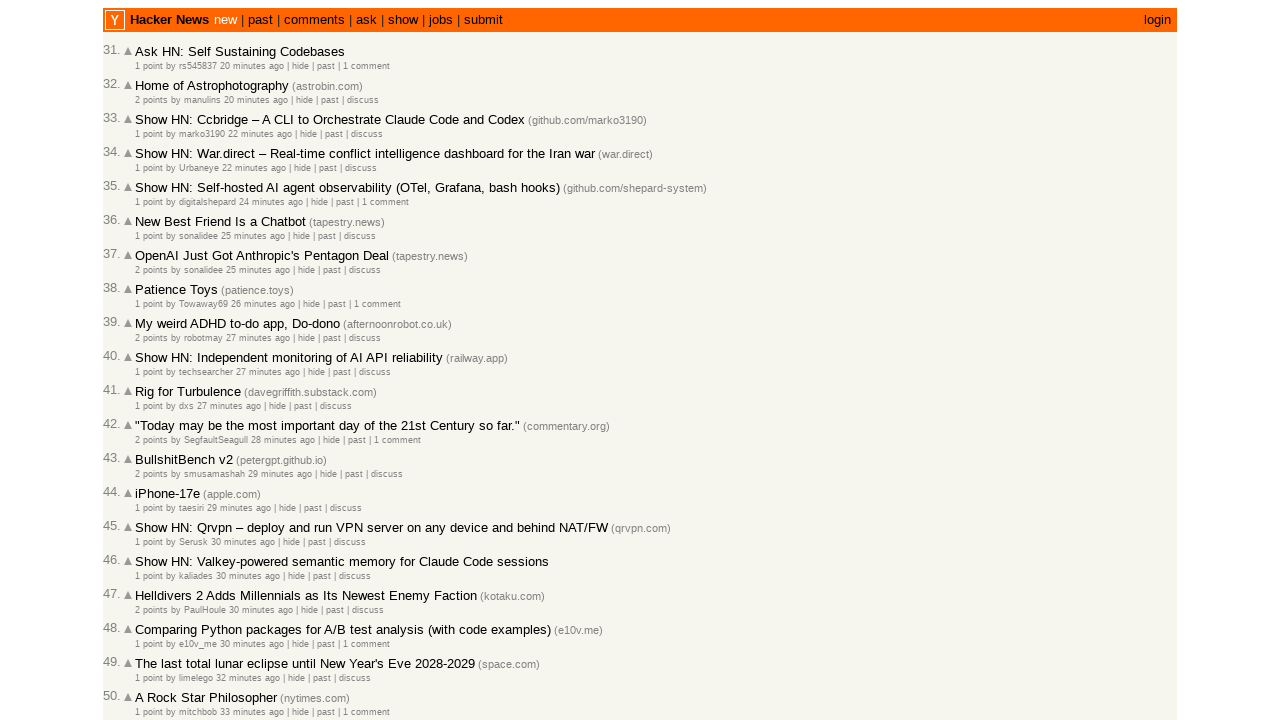

Located all age spans with timestamps
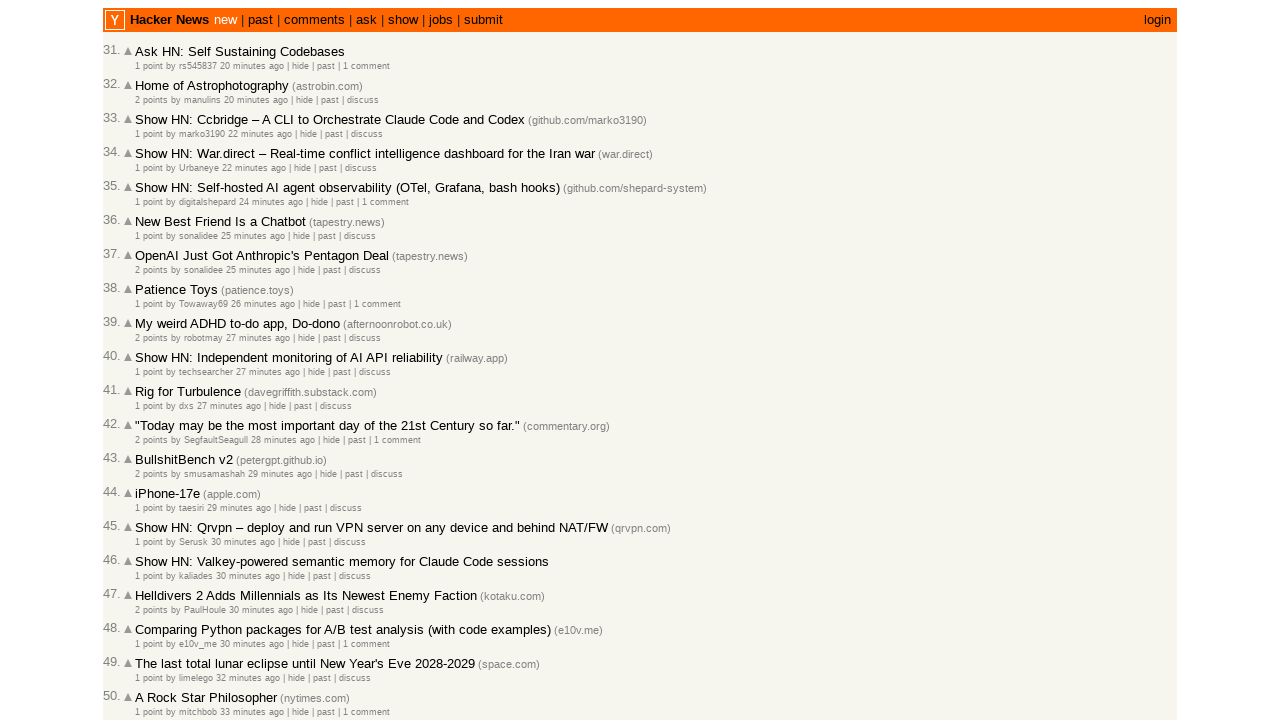

Counted 30 age spans on current page
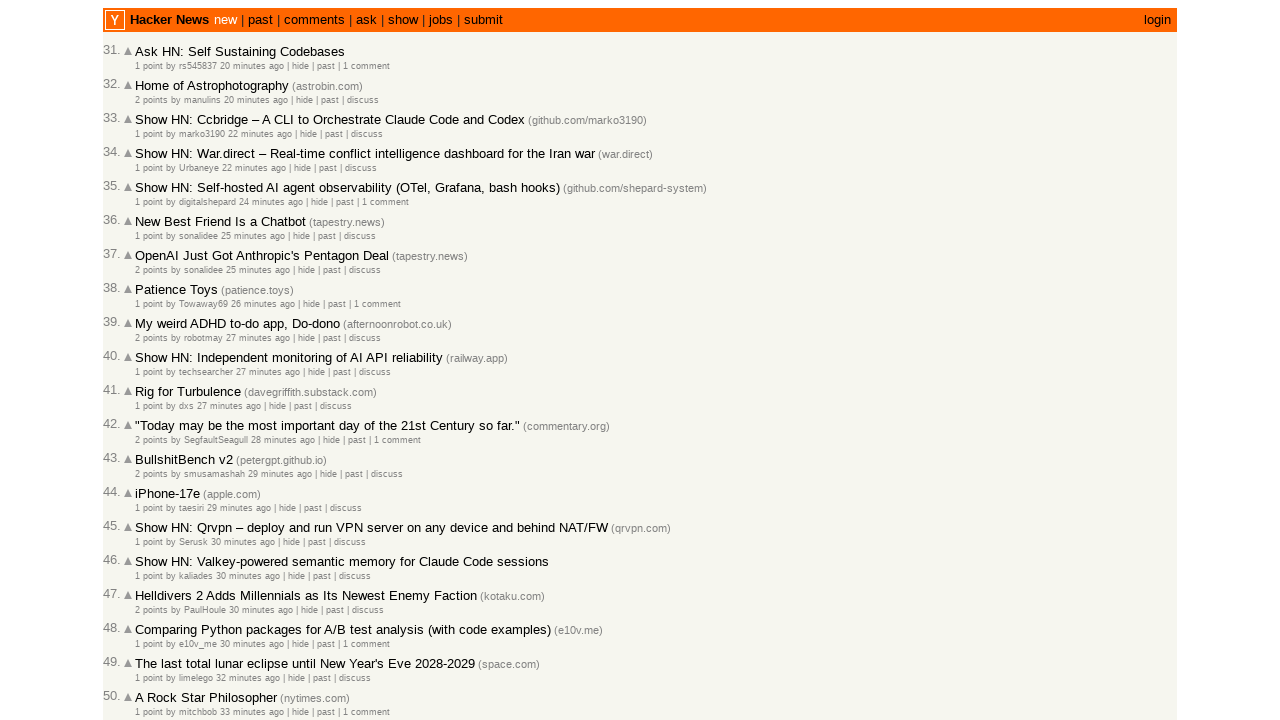

Retrieved title attribute from age span #0
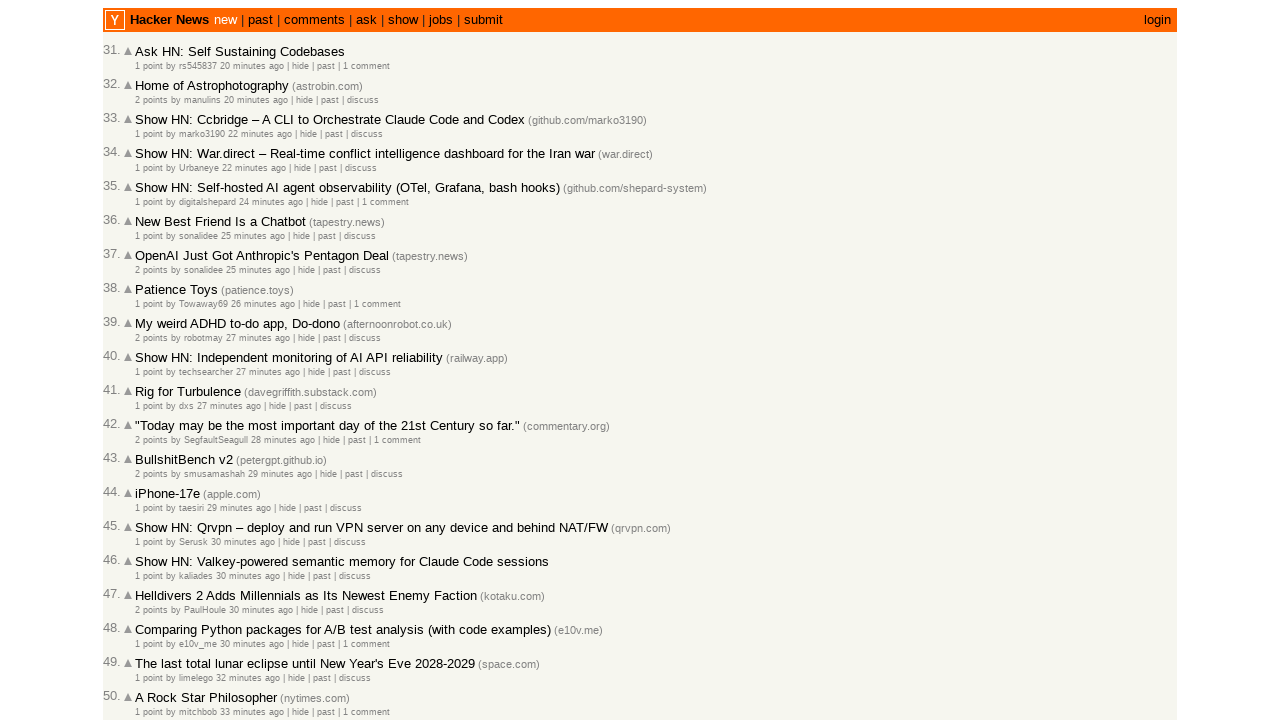

Extracted and appended timestamp 2026-03-02T18:43:28 (total collected: 31)
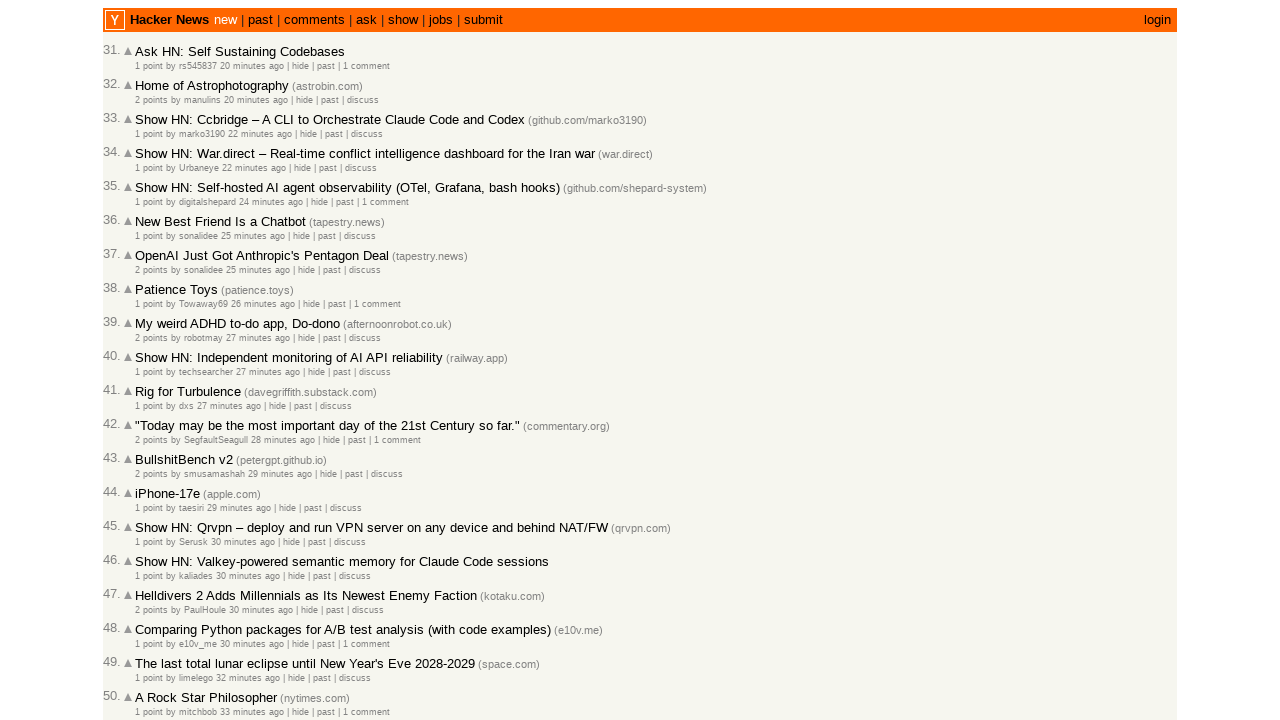

Retrieved title attribute from age span #1
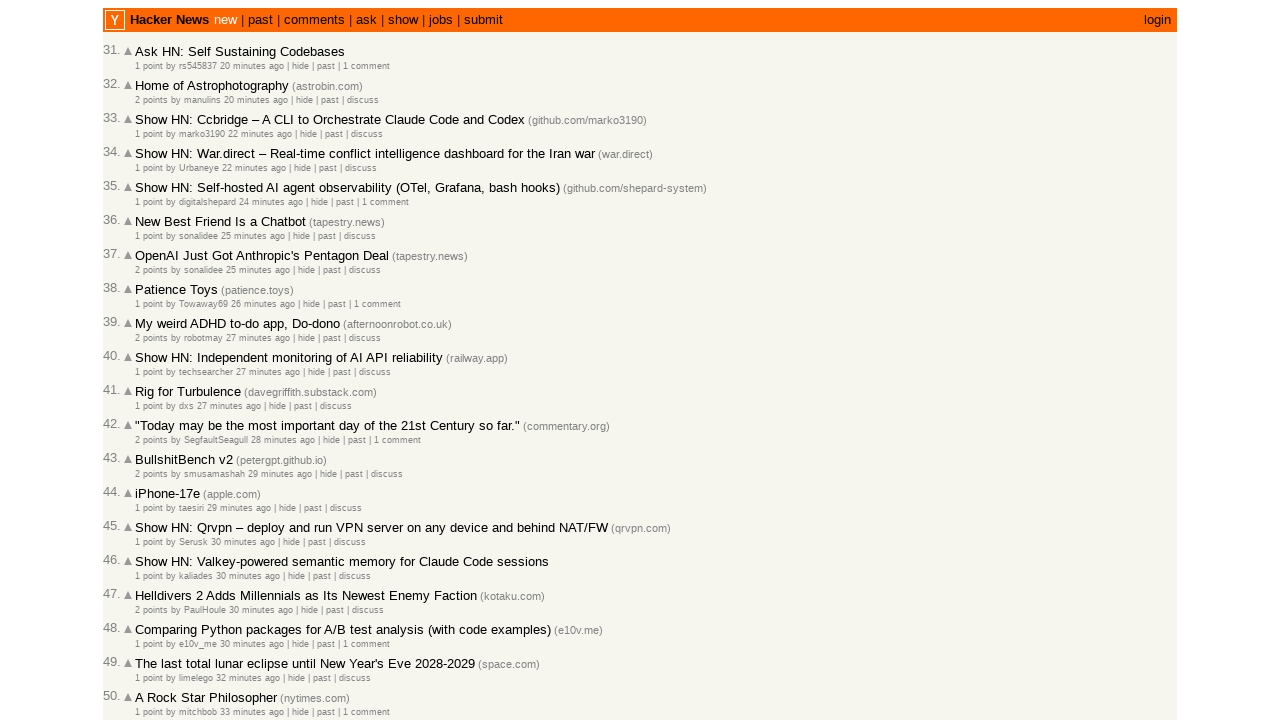

Extracted and appended timestamp 2026-03-02T18:43:02 (total collected: 32)
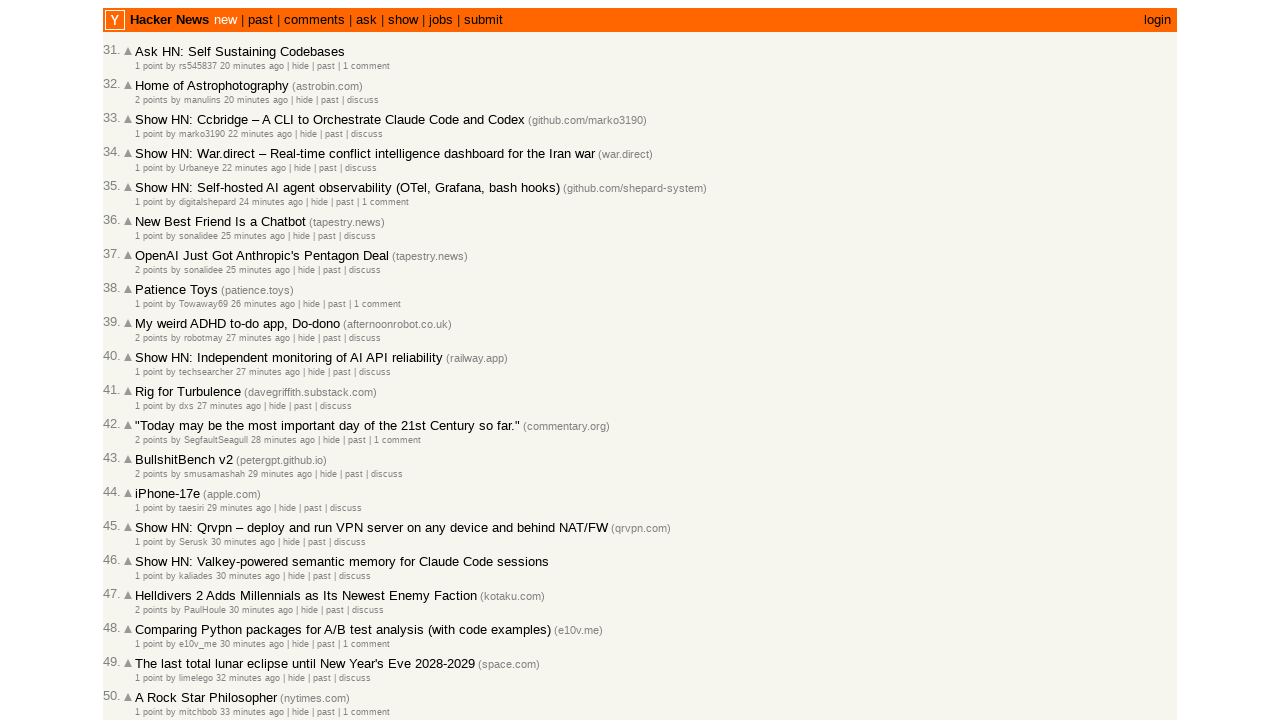

Retrieved title attribute from age span #2
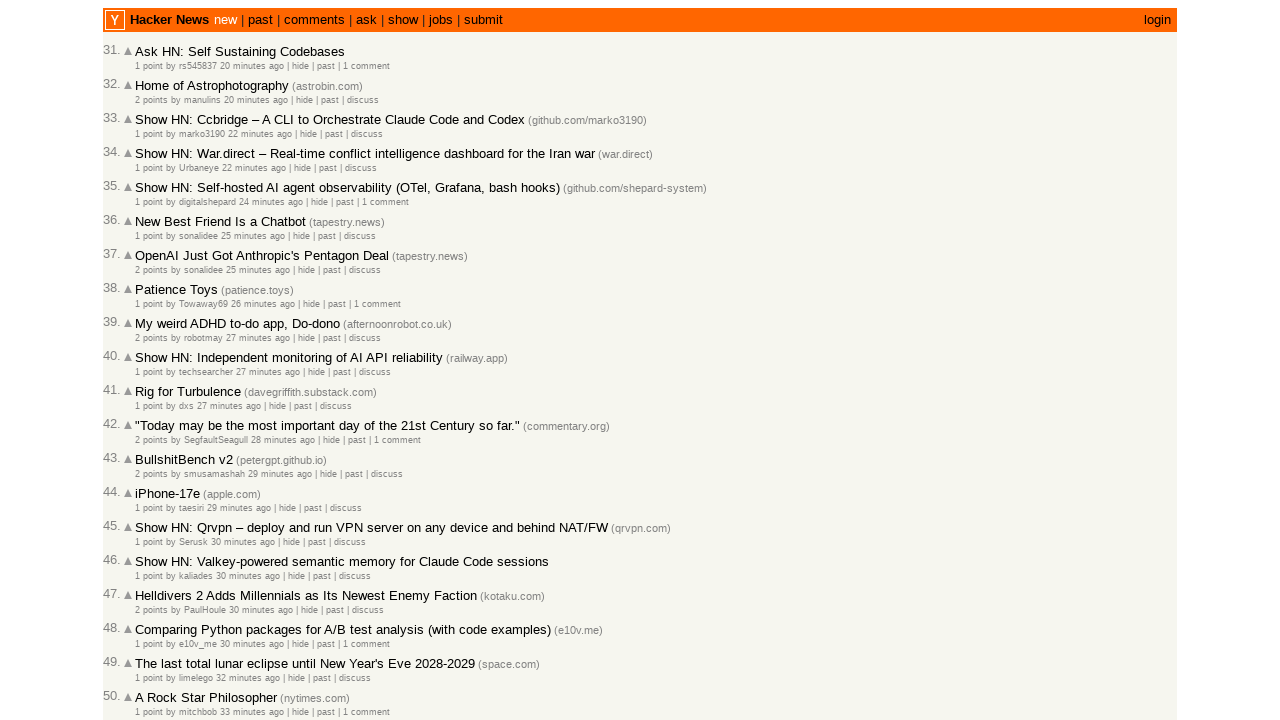

Extracted and appended timestamp 2026-03-02T18:41:26 (total collected: 33)
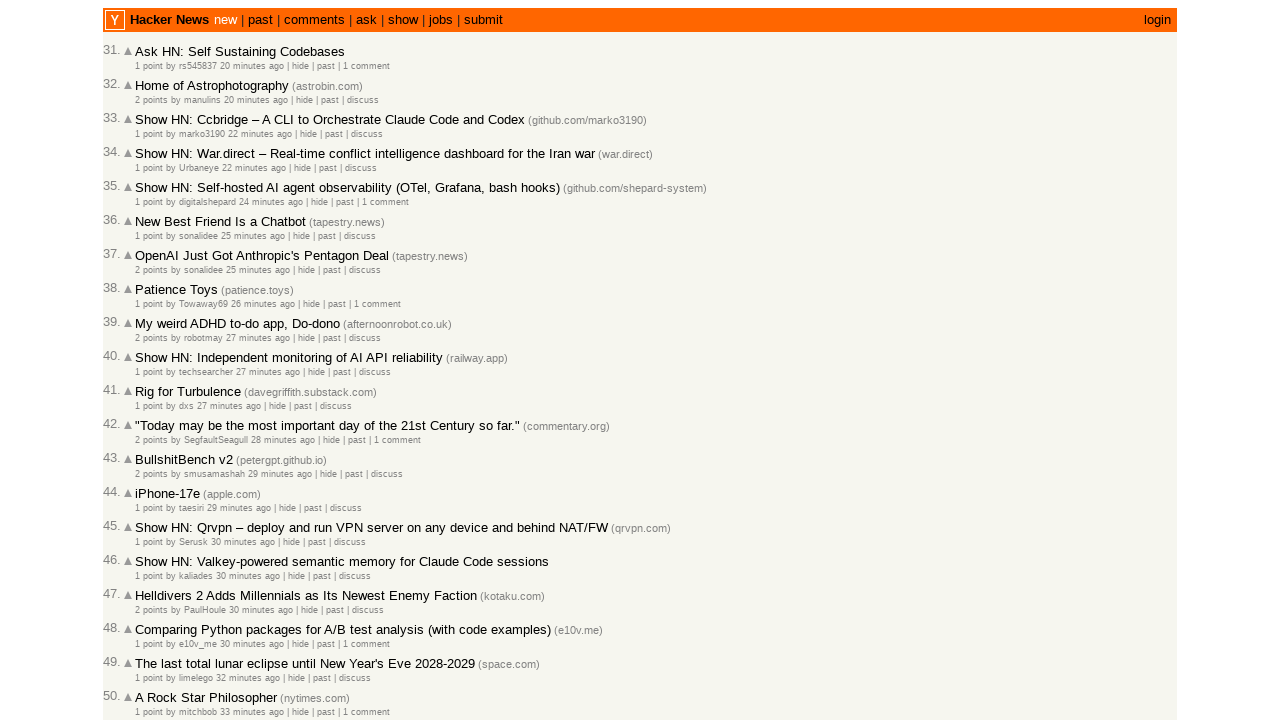

Retrieved title attribute from age span #3
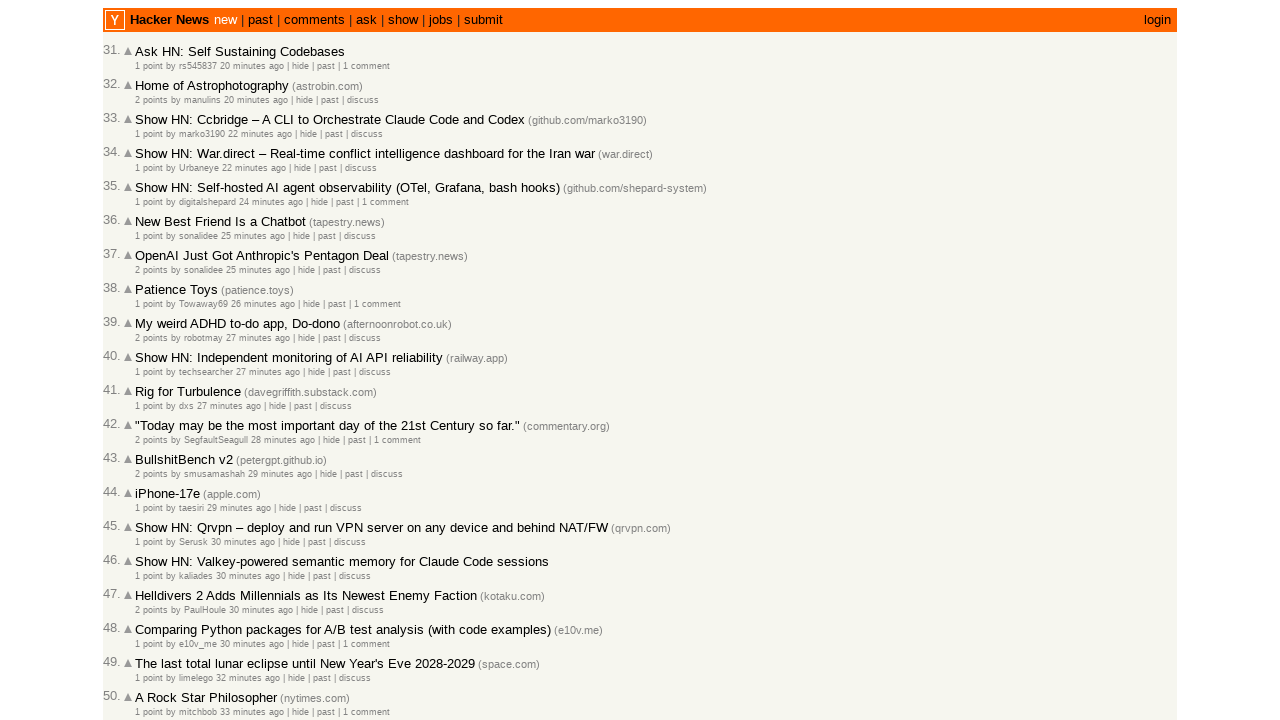

Extracted and appended timestamp 2026-03-02T18:41:10 (total collected: 34)
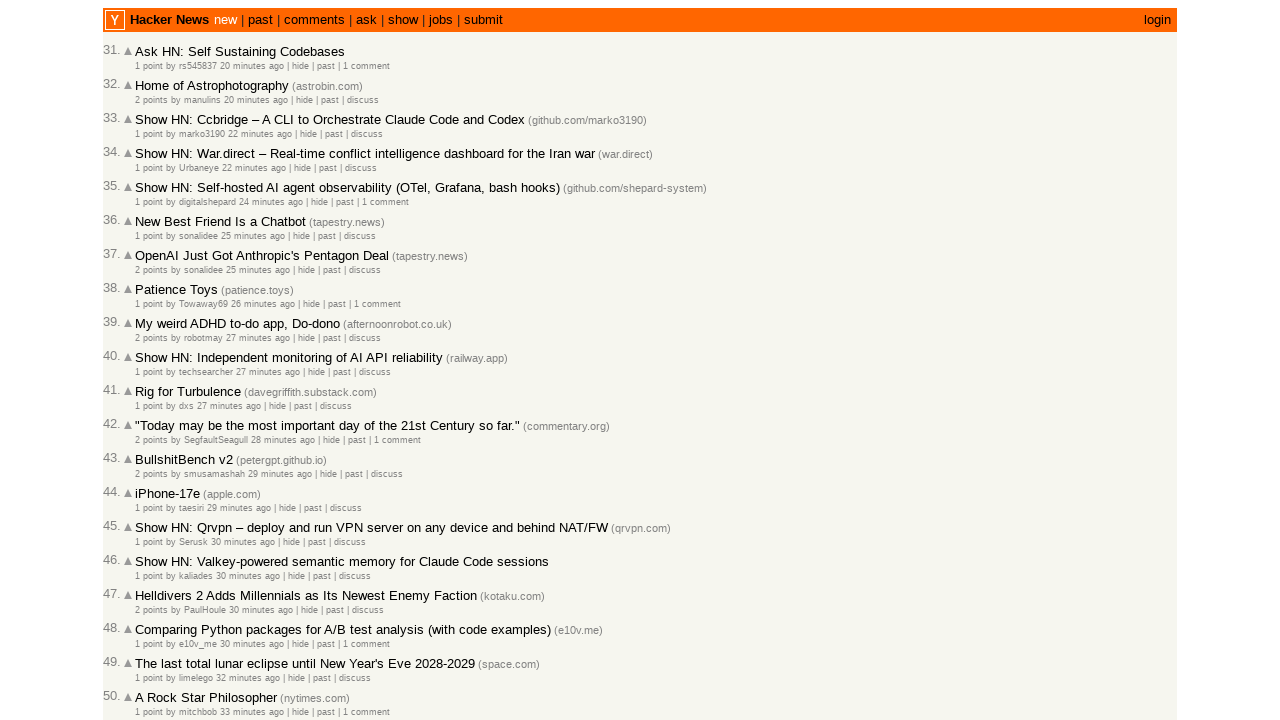

Retrieved title attribute from age span #4
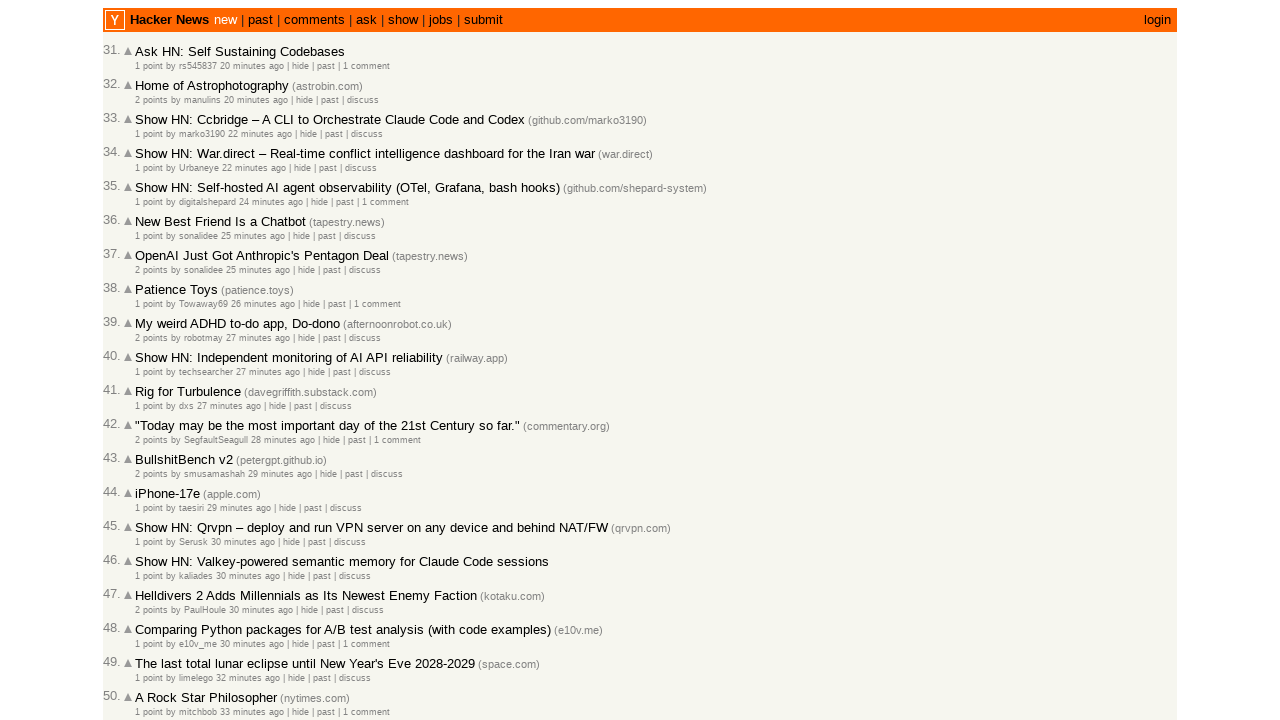

Extracted and appended timestamp 2026-03-02T18:38:36 (total collected: 35)
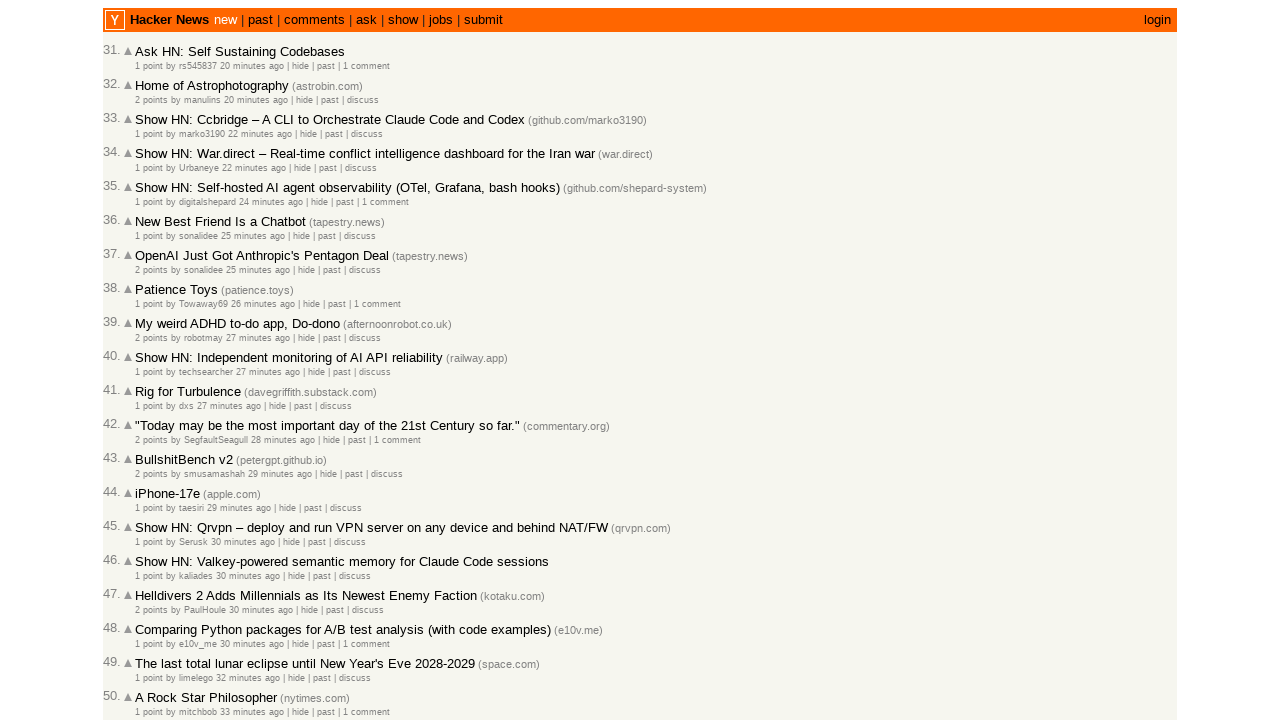

Retrieved title attribute from age span #5
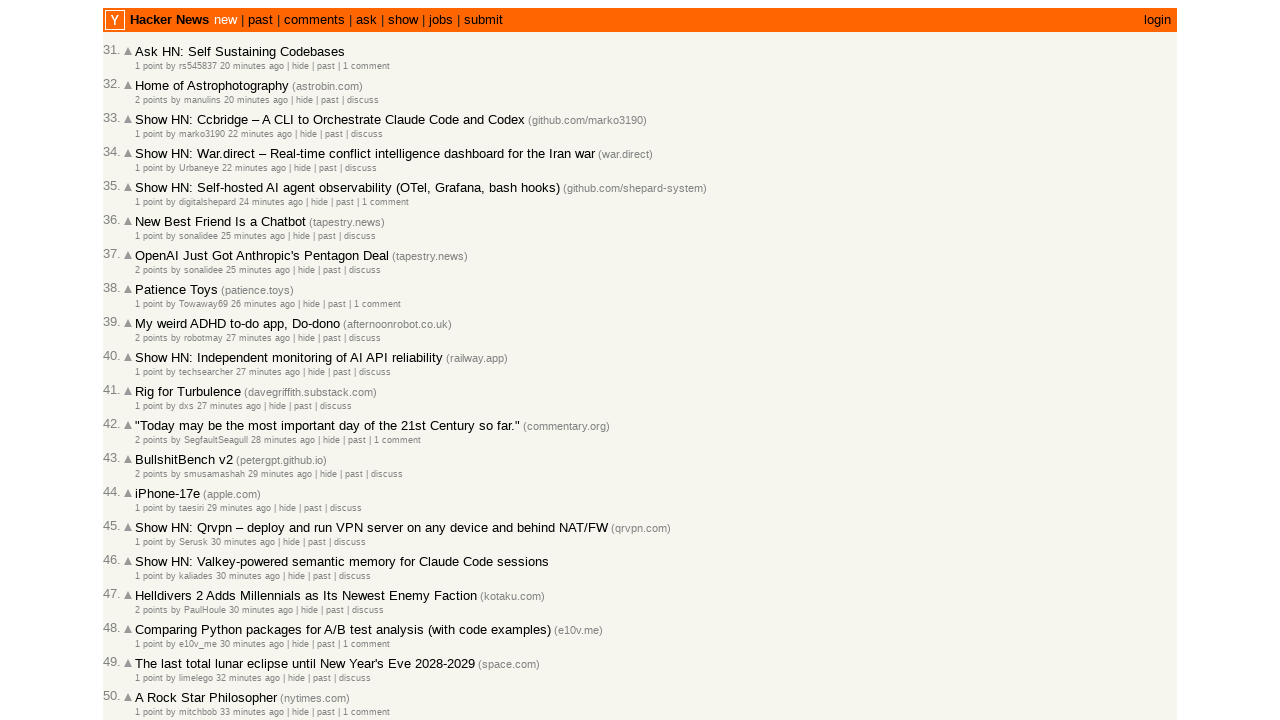

Extracted and appended timestamp 2026-03-02T18:38:14 (total collected: 36)
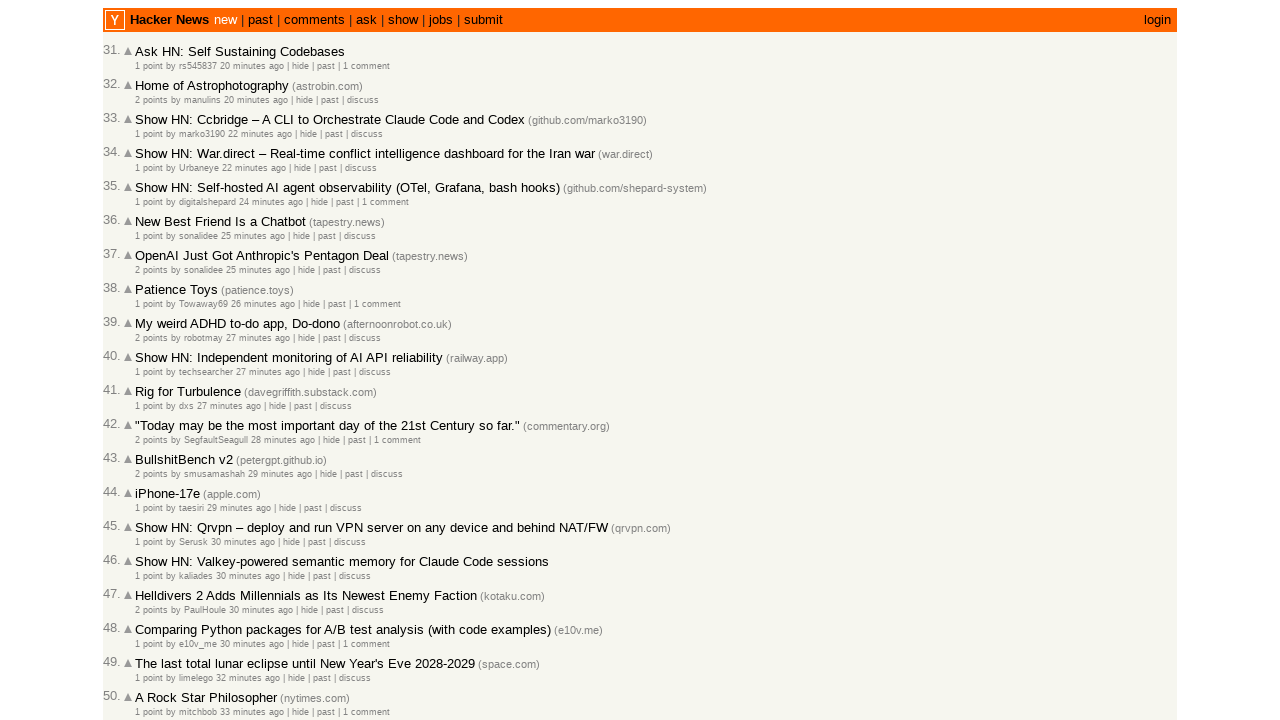

Retrieved title attribute from age span #6
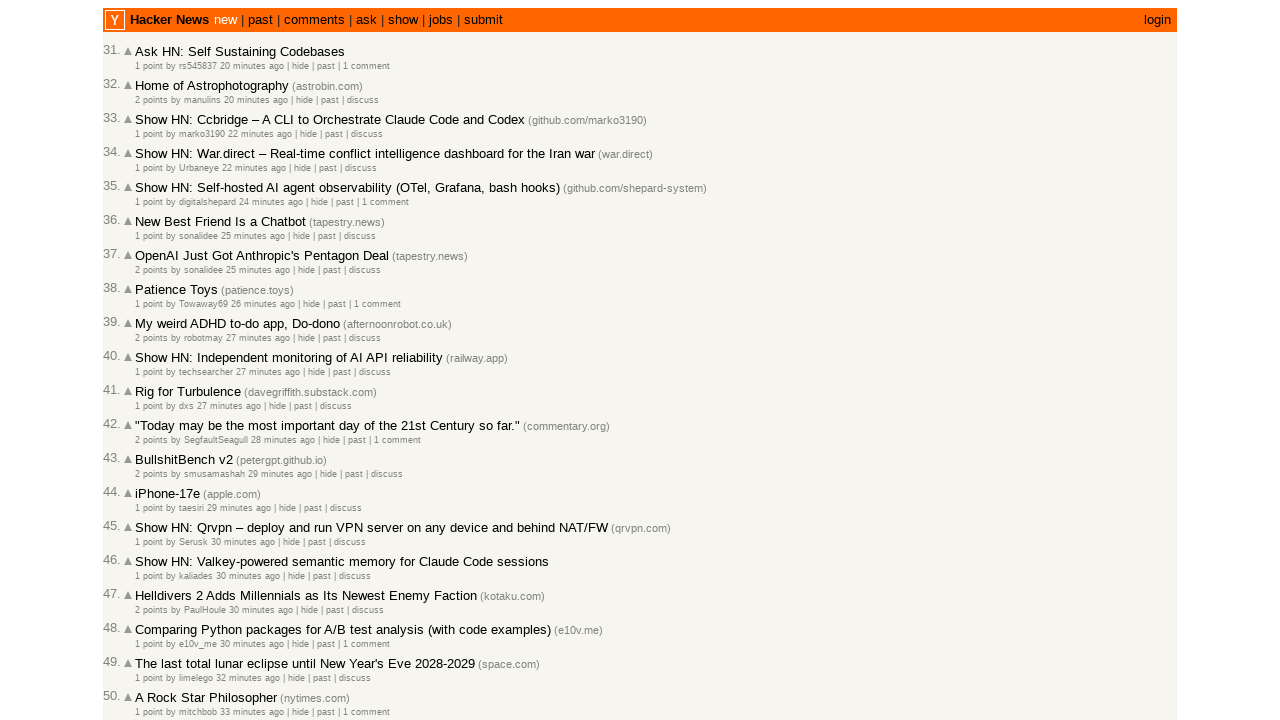

Extracted and appended timestamp 2026-03-02T18:37:56 (total collected: 37)
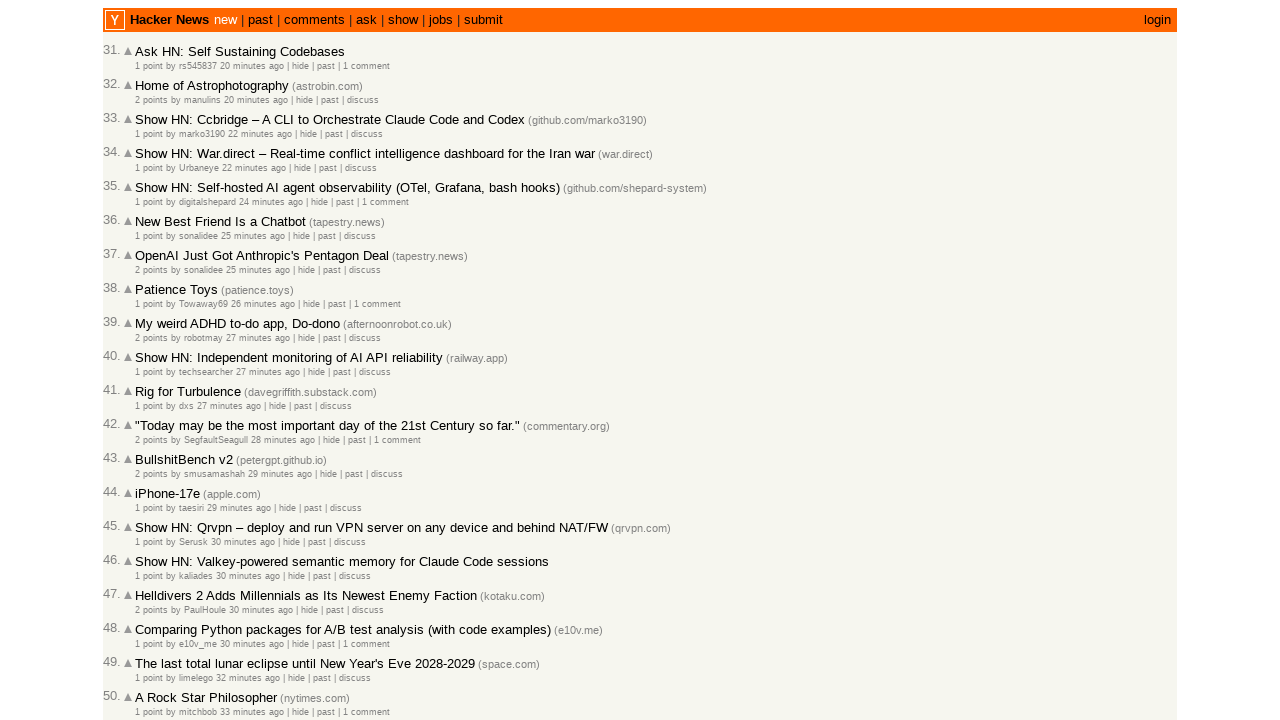

Retrieved title attribute from age span #7
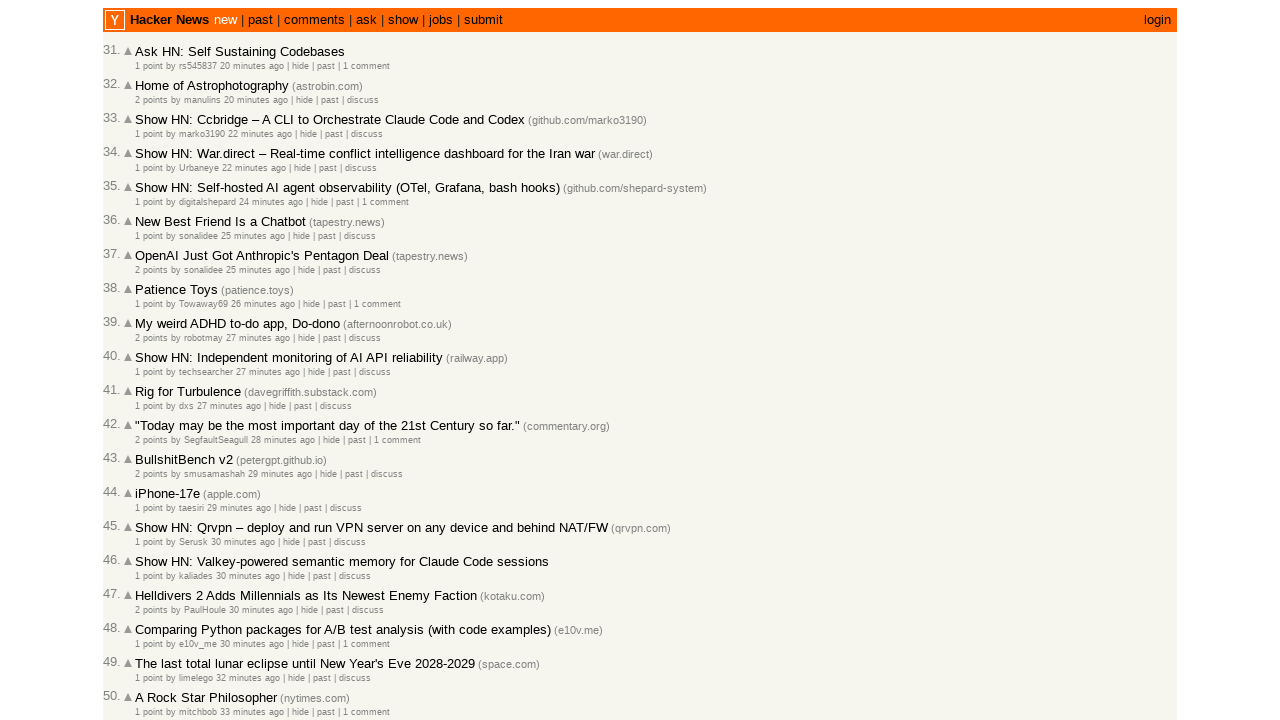

Extracted and appended timestamp 2026-03-02T18:37:28 (total collected: 38)
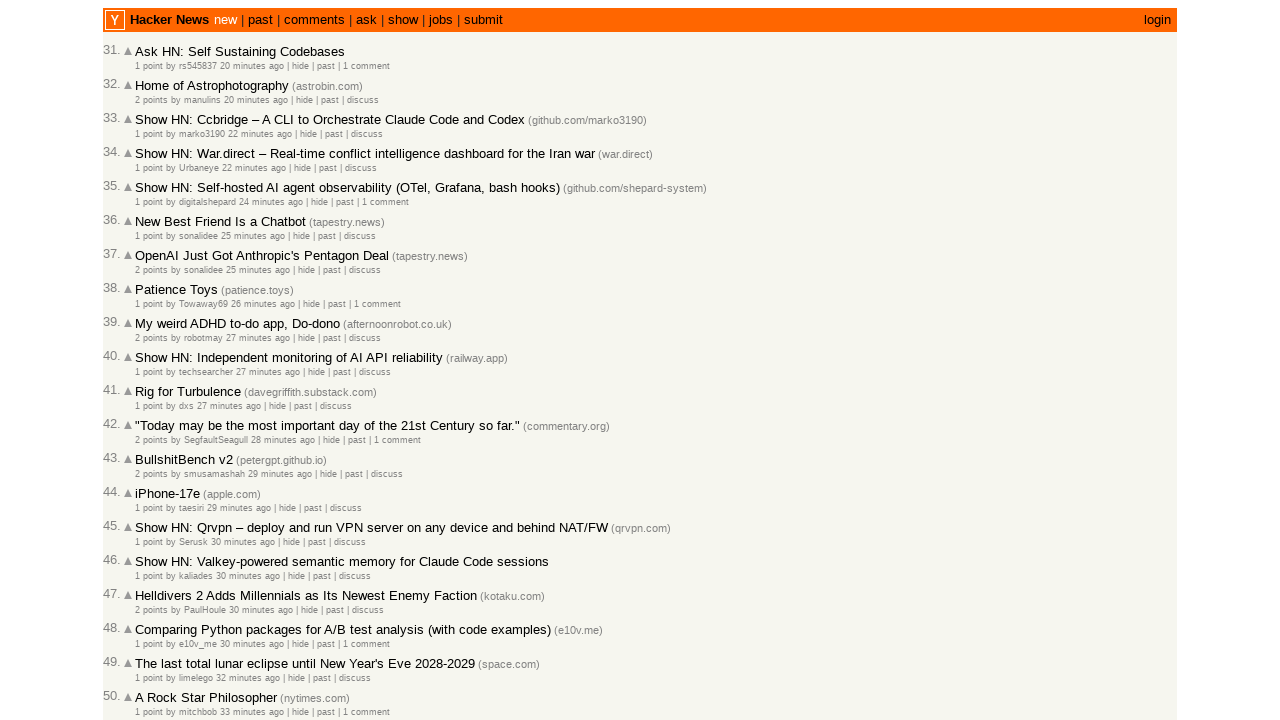

Retrieved title attribute from age span #8
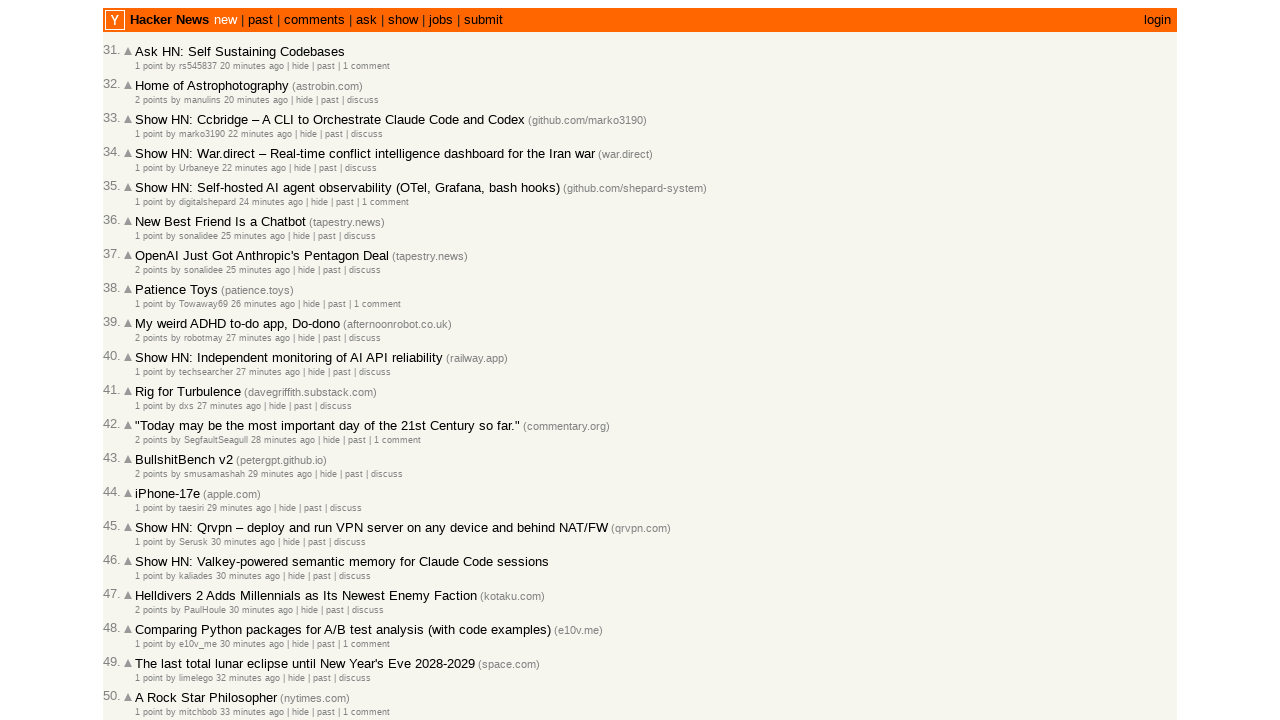

Extracted and appended timestamp 2026-03-02T18:36:28 (total collected: 39)
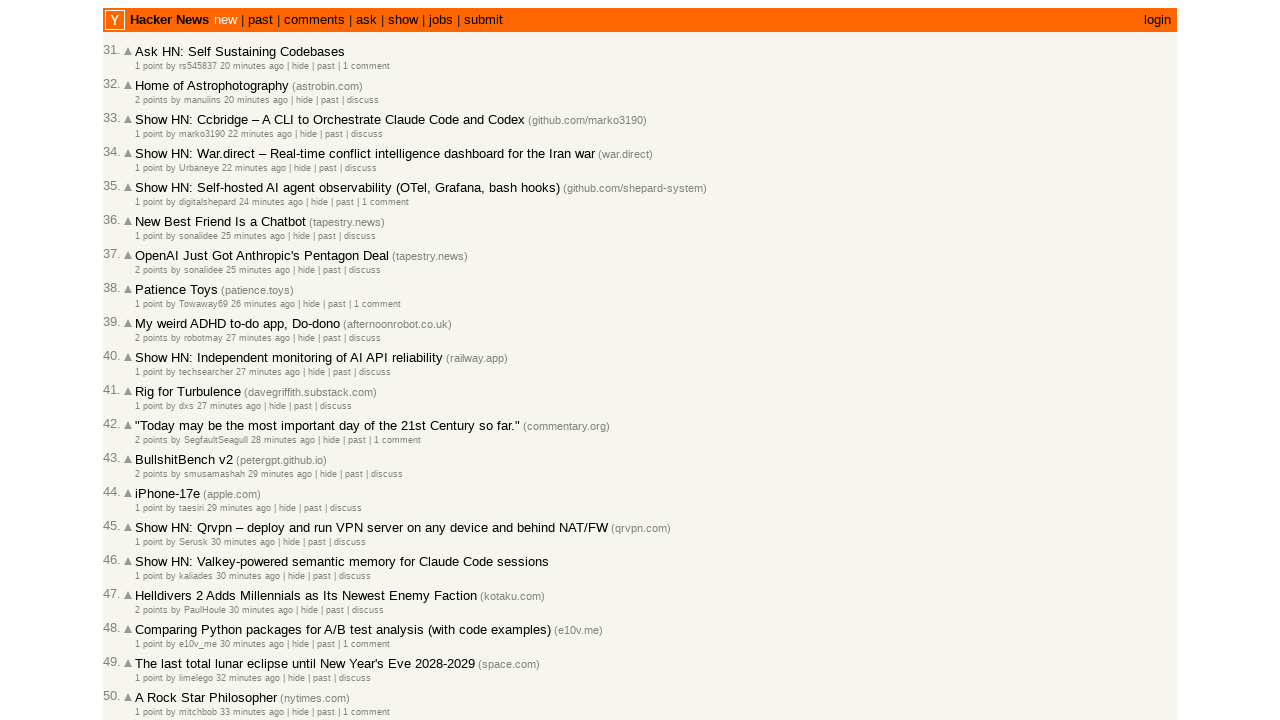

Retrieved title attribute from age span #9
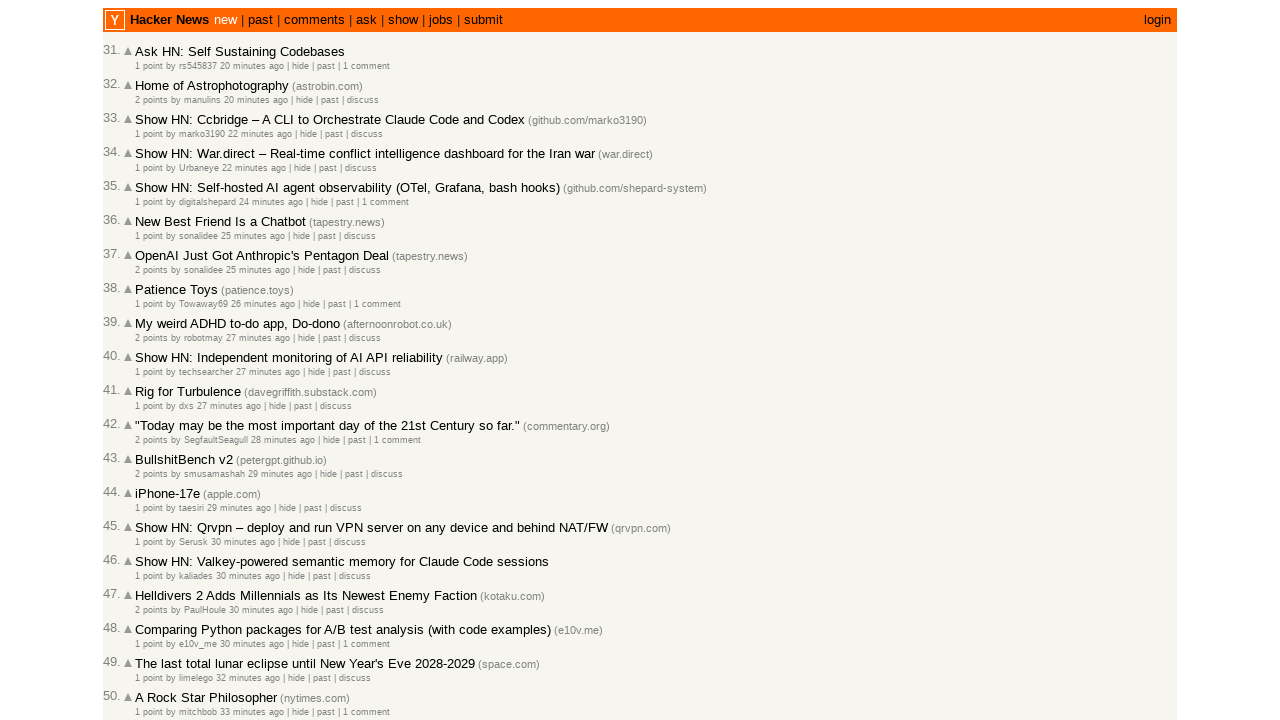

Extracted and appended timestamp 2026-03-02T18:36:24 (total collected: 40)
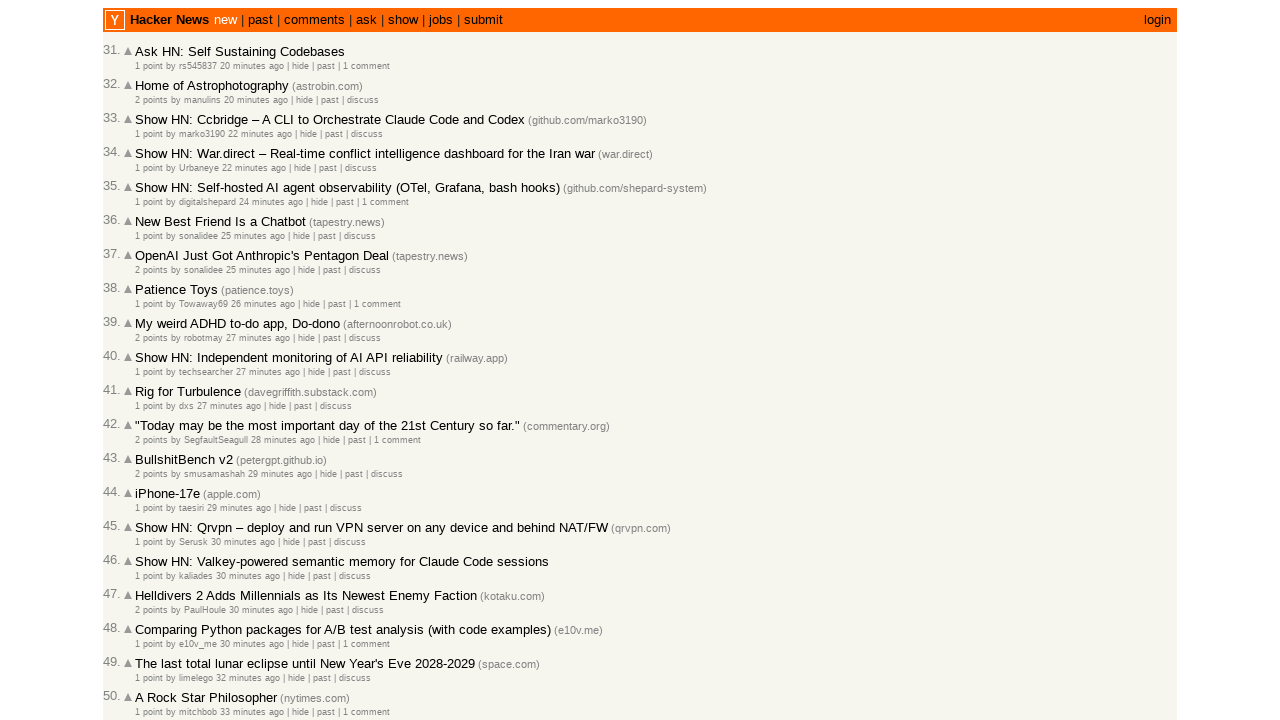

Retrieved title attribute from age span #10
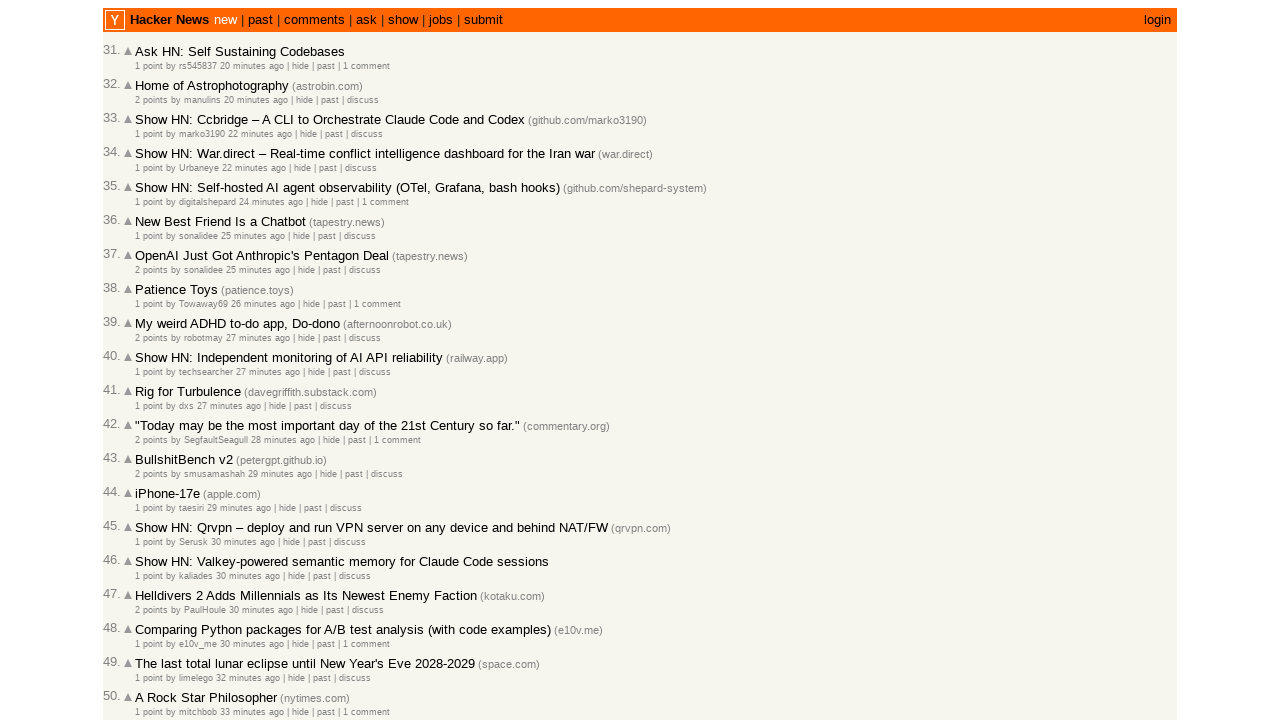

Extracted and appended timestamp 2026-03-02T18:35:38 (total collected: 41)
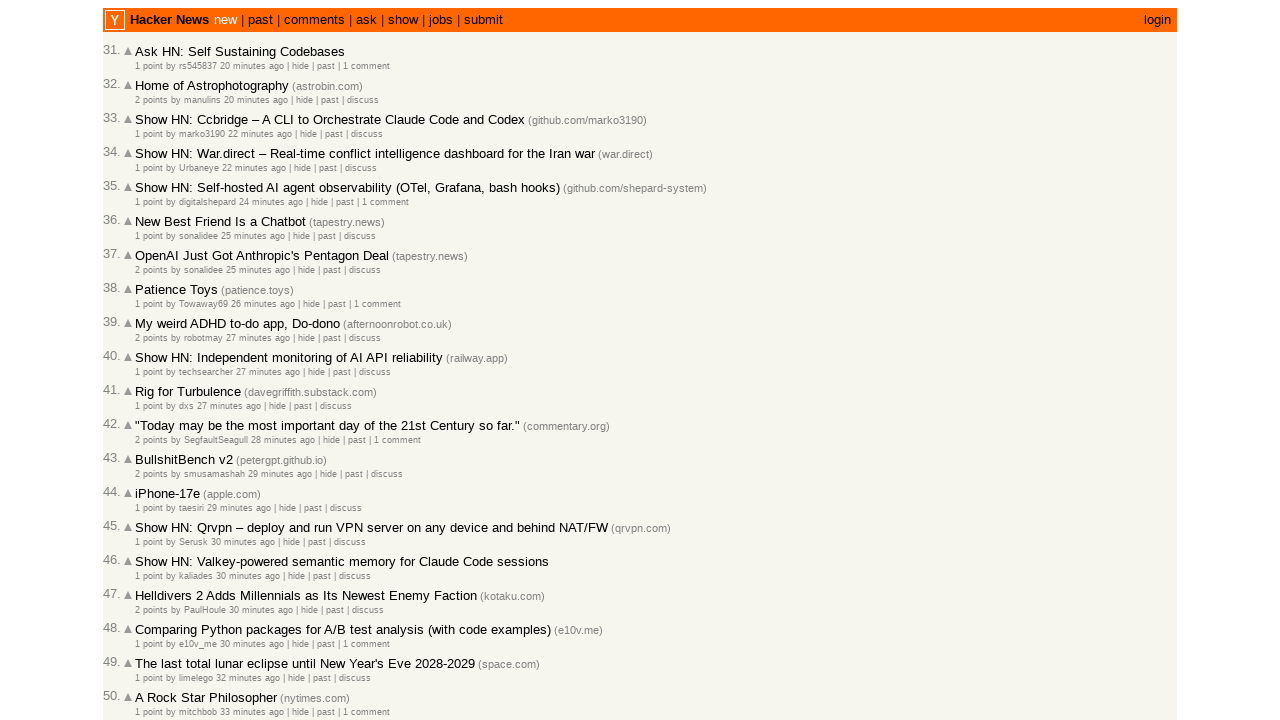

Retrieved title attribute from age span #11
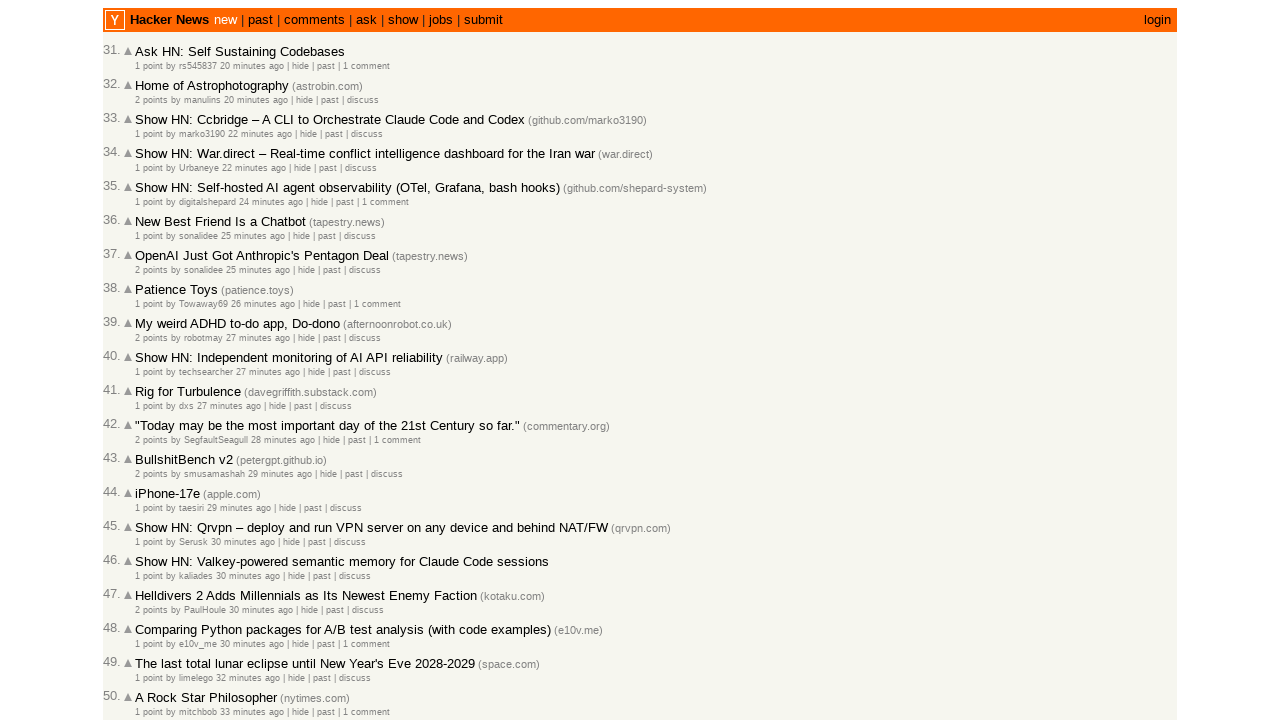

Extracted and appended timestamp 2026-03-02T18:34:49 (total collected: 42)
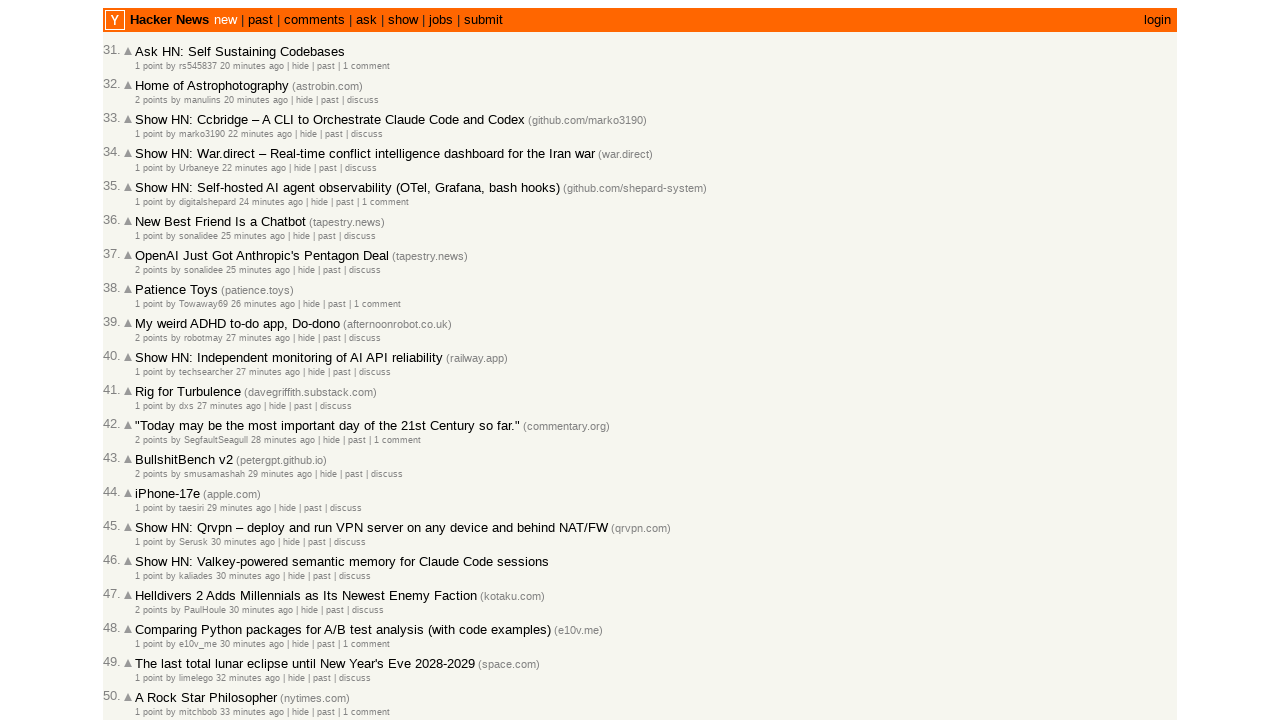

Retrieved title attribute from age span #12
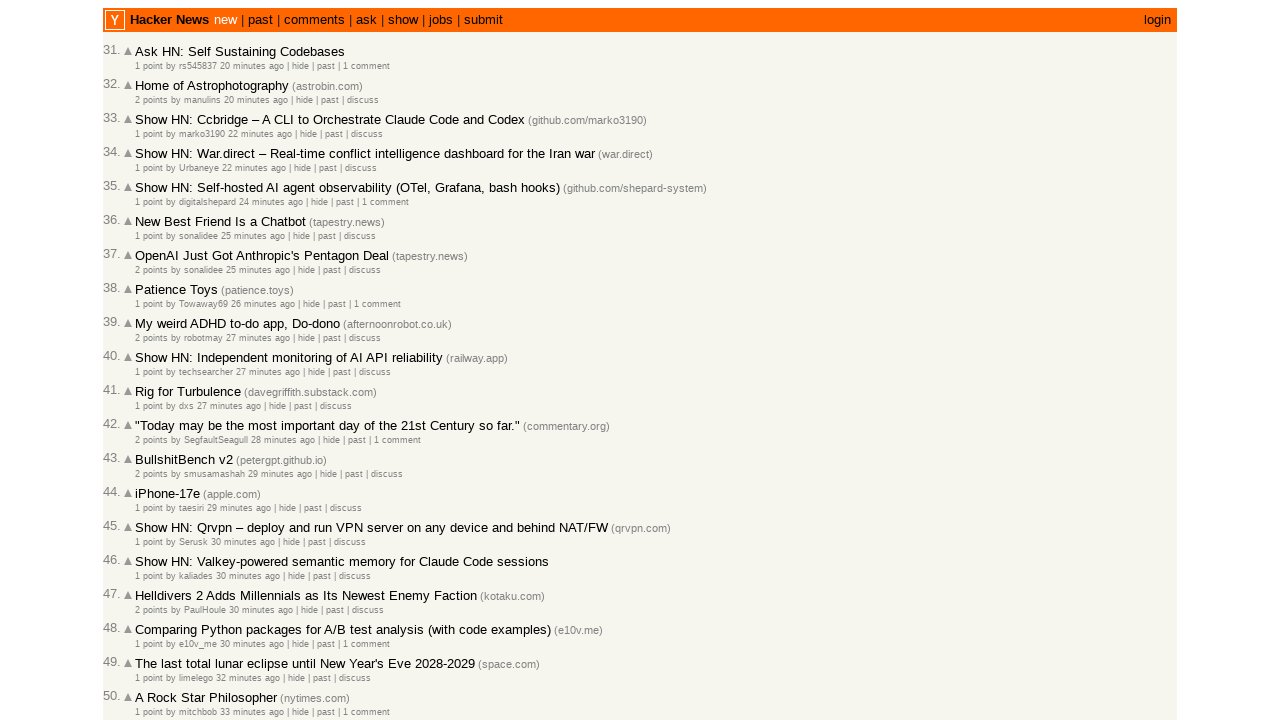

Extracted and appended timestamp 2026-03-02T18:33:41 (total collected: 43)
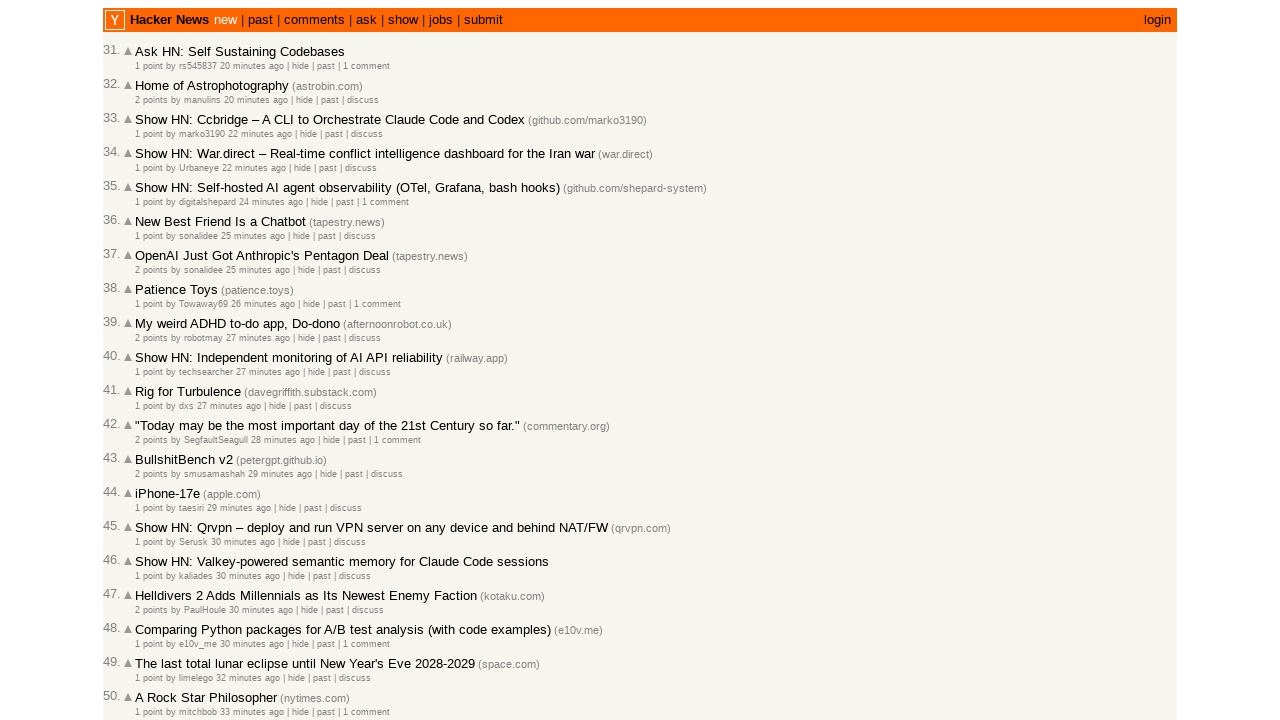

Retrieved title attribute from age span #13
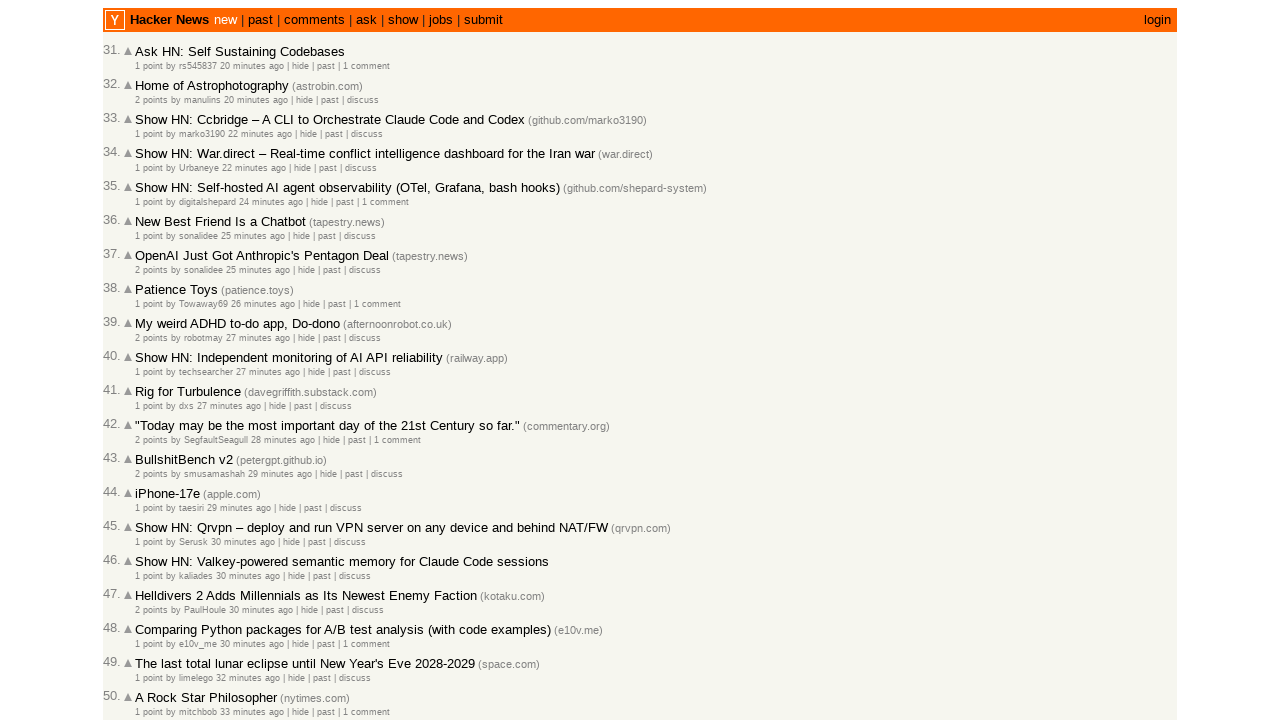

Extracted and appended timestamp 2026-03-02T18:33:31 (total collected: 44)
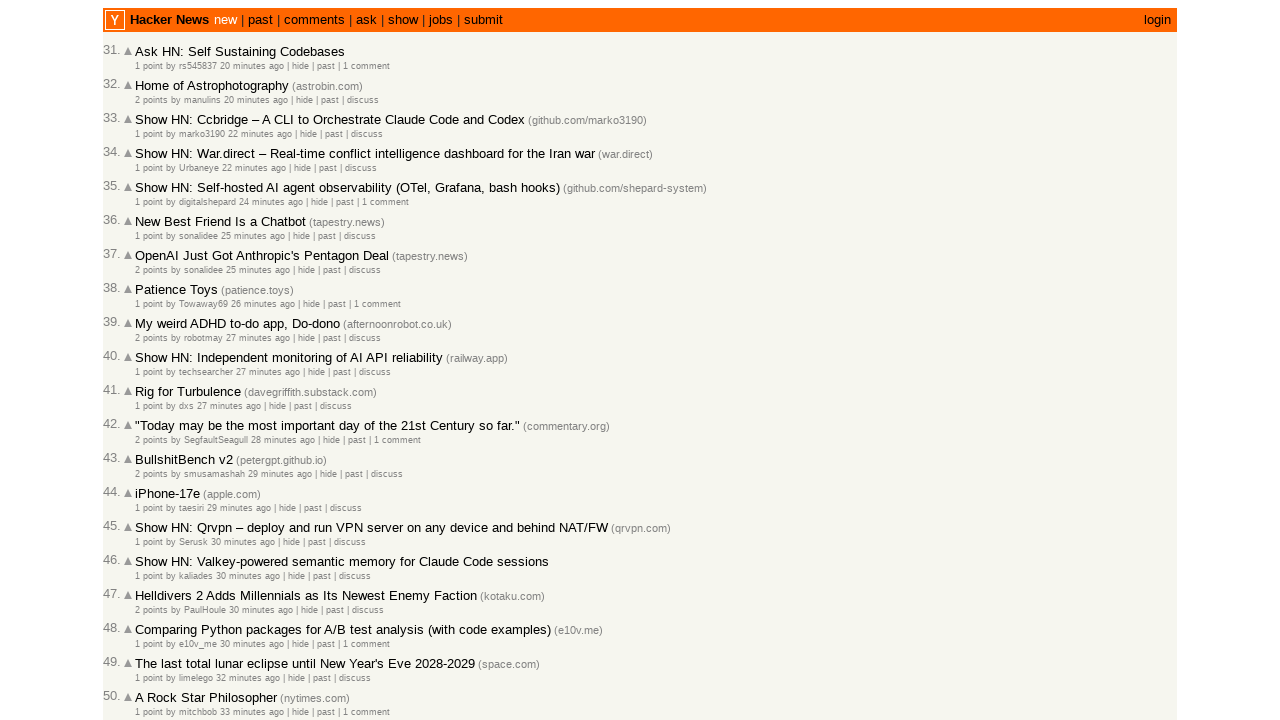

Retrieved title attribute from age span #14
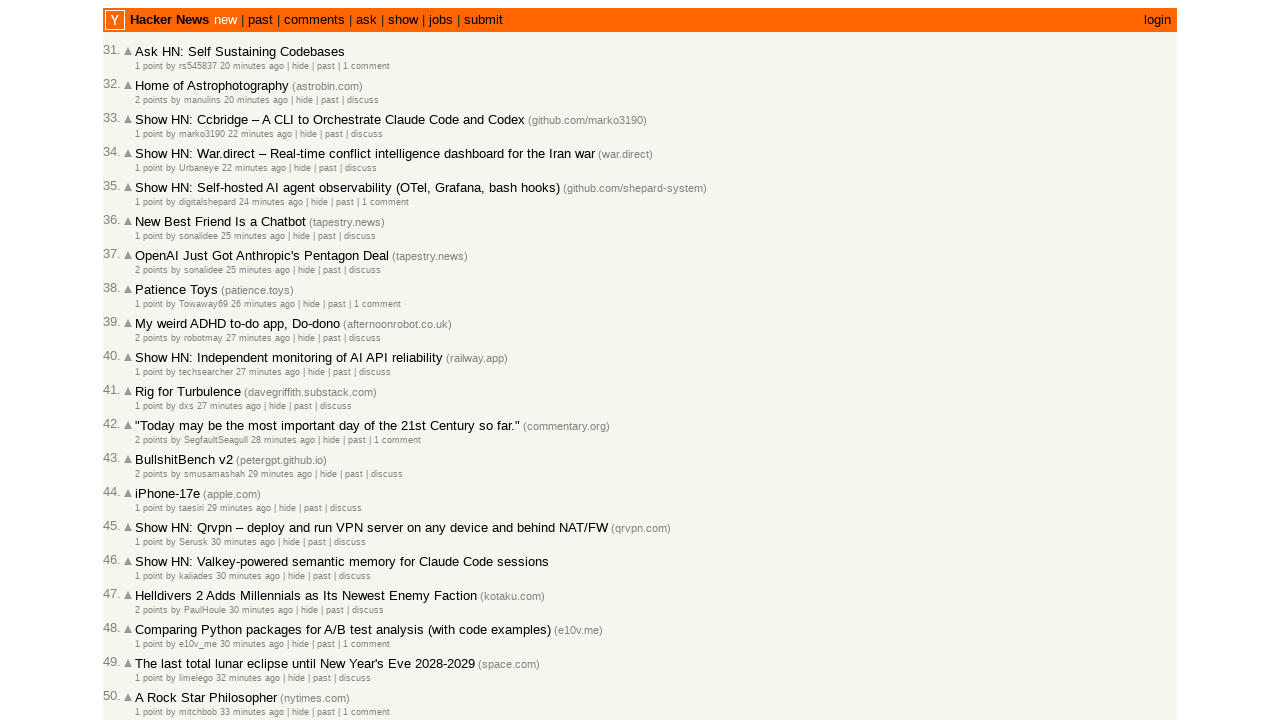

Extracted and appended timestamp 2026-03-02T18:33:11 (total collected: 45)
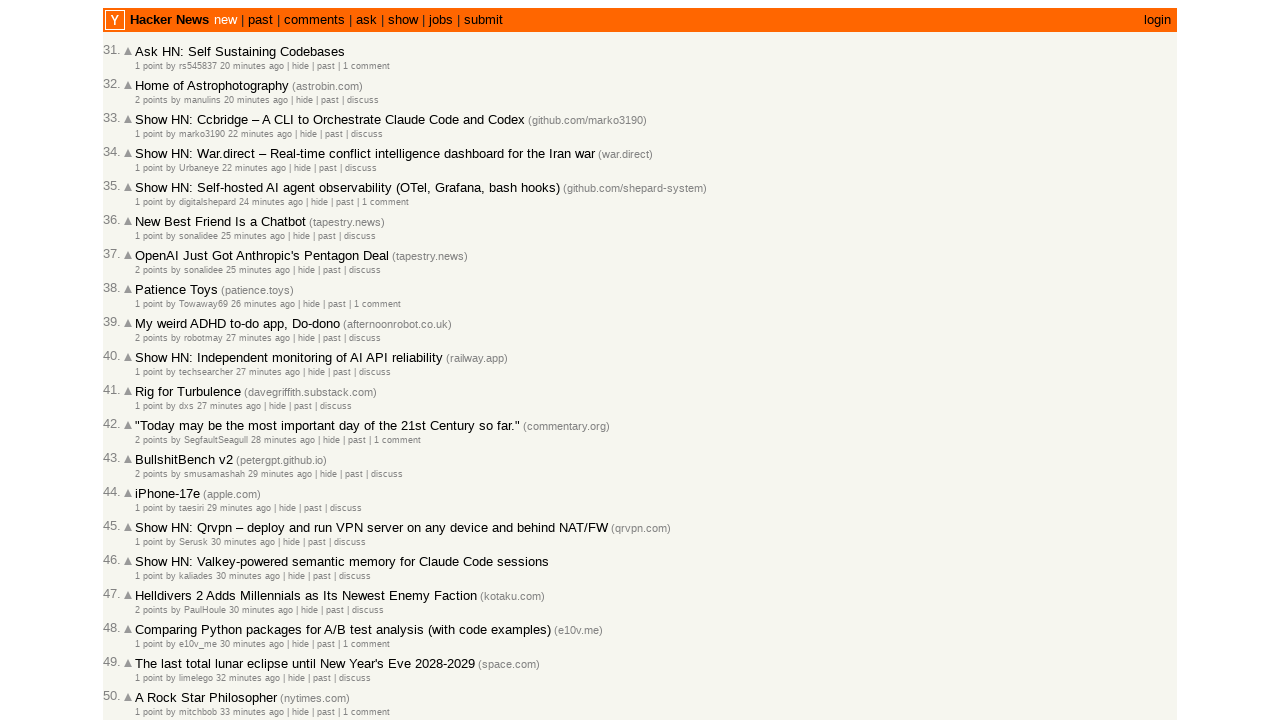

Retrieved title attribute from age span #15
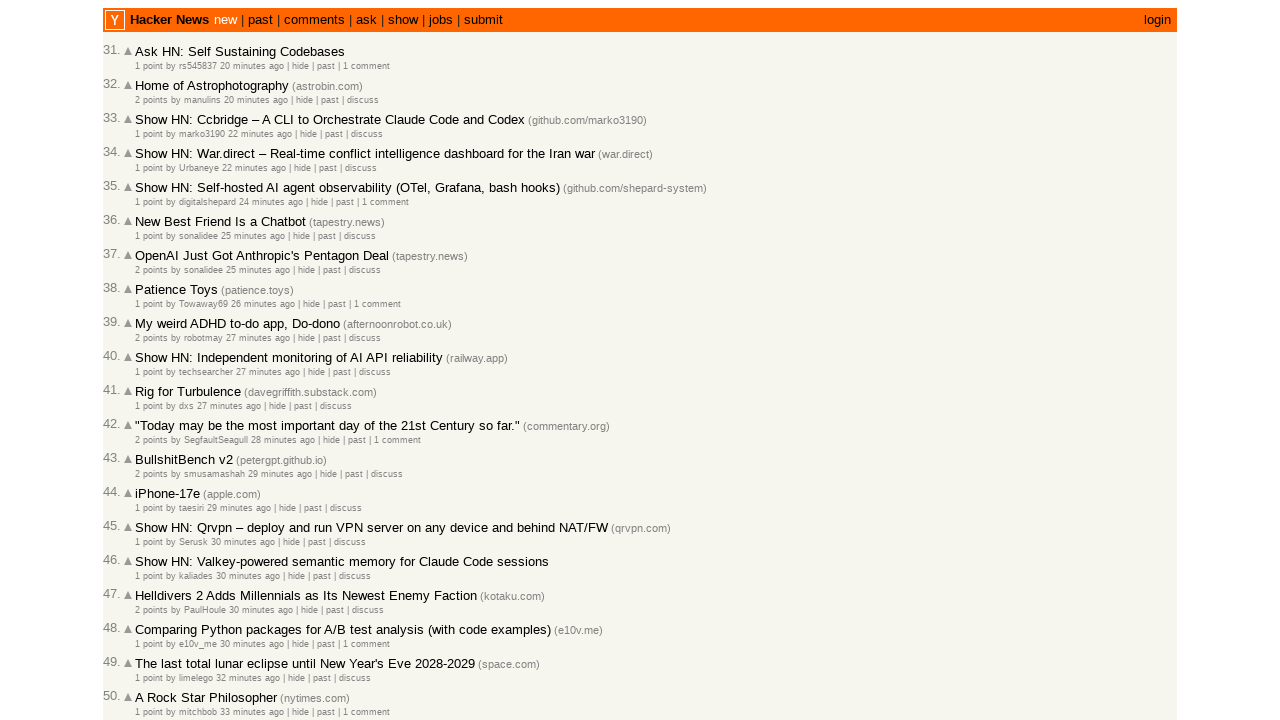

Extracted and appended timestamp 2026-03-02T18:32:59 (total collected: 46)
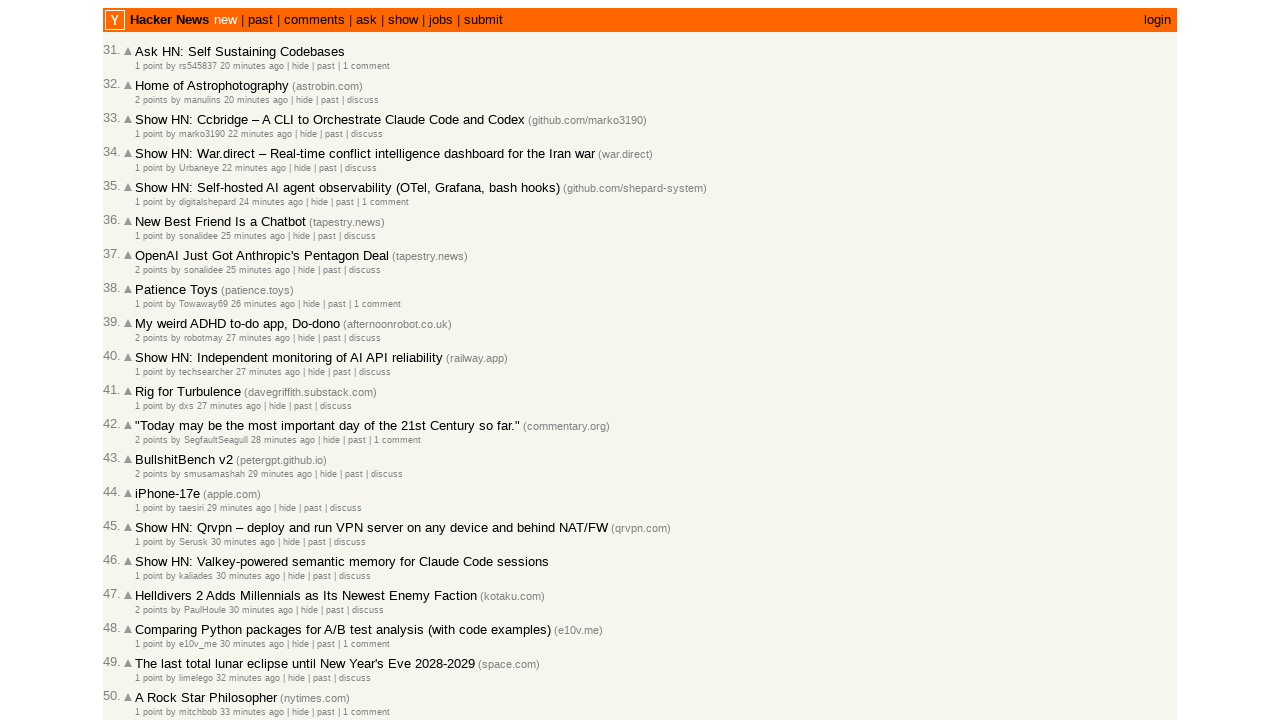

Retrieved title attribute from age span #16
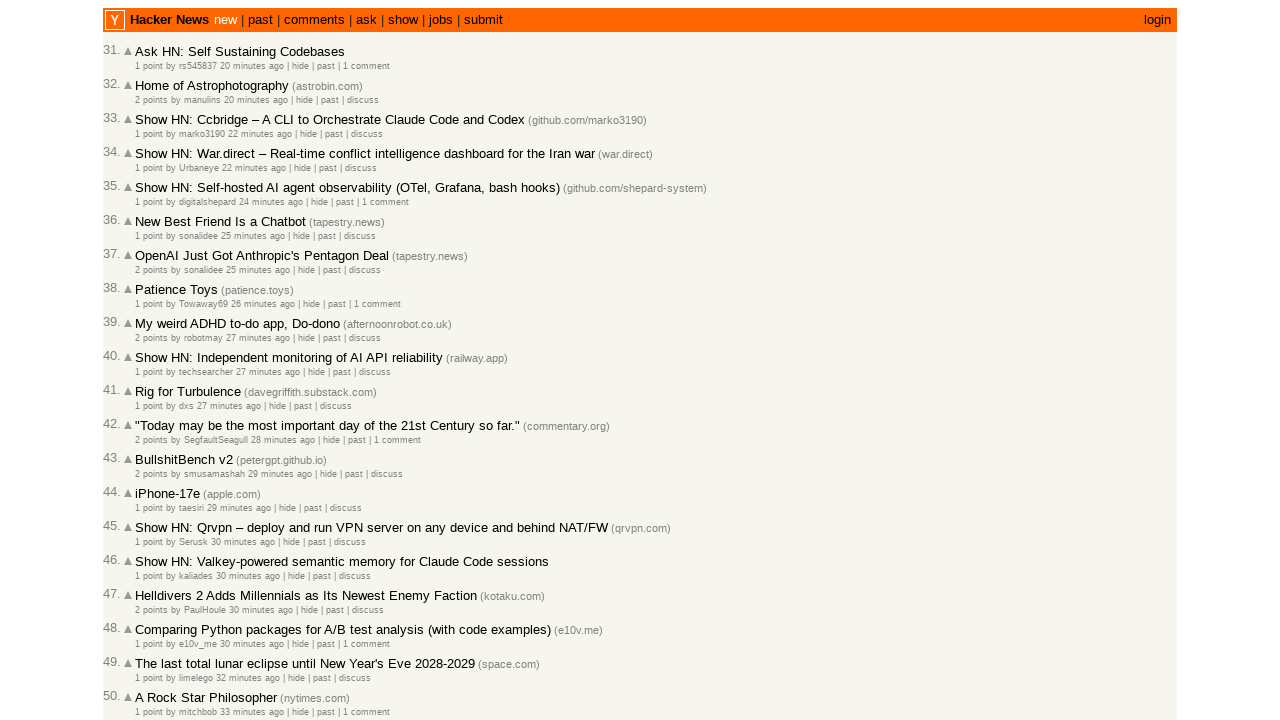

Extracted and appended timestamp 2026-03-02T18:32:49 (total collected: 47)
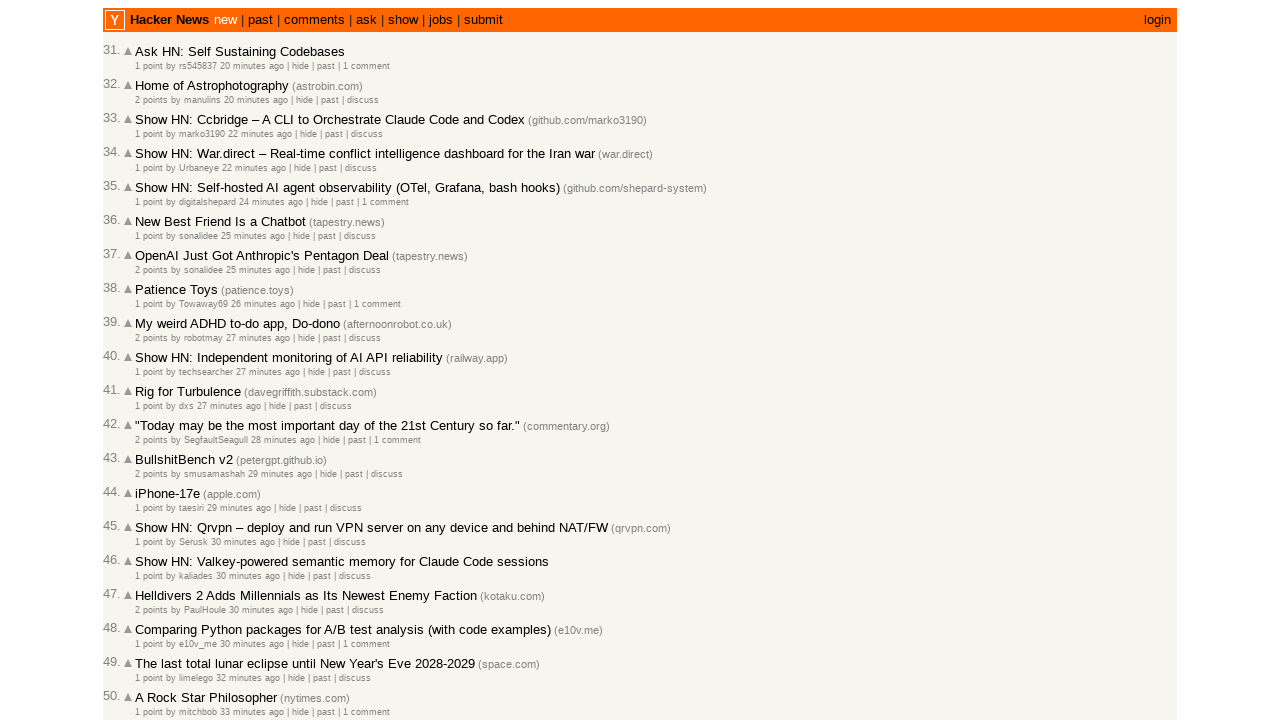

Retrieved title attribute from age span #17
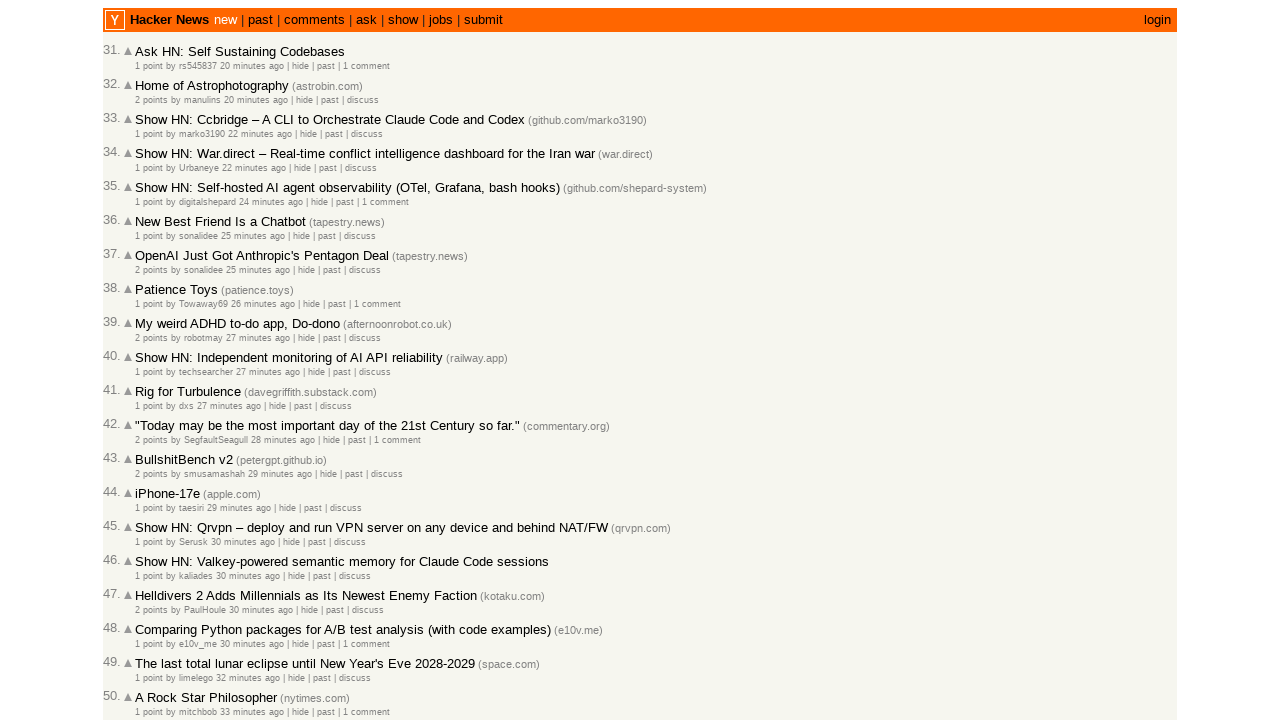

Extracted and appended timestamp 2026-03-02T18:32:30 (total collected: 48)
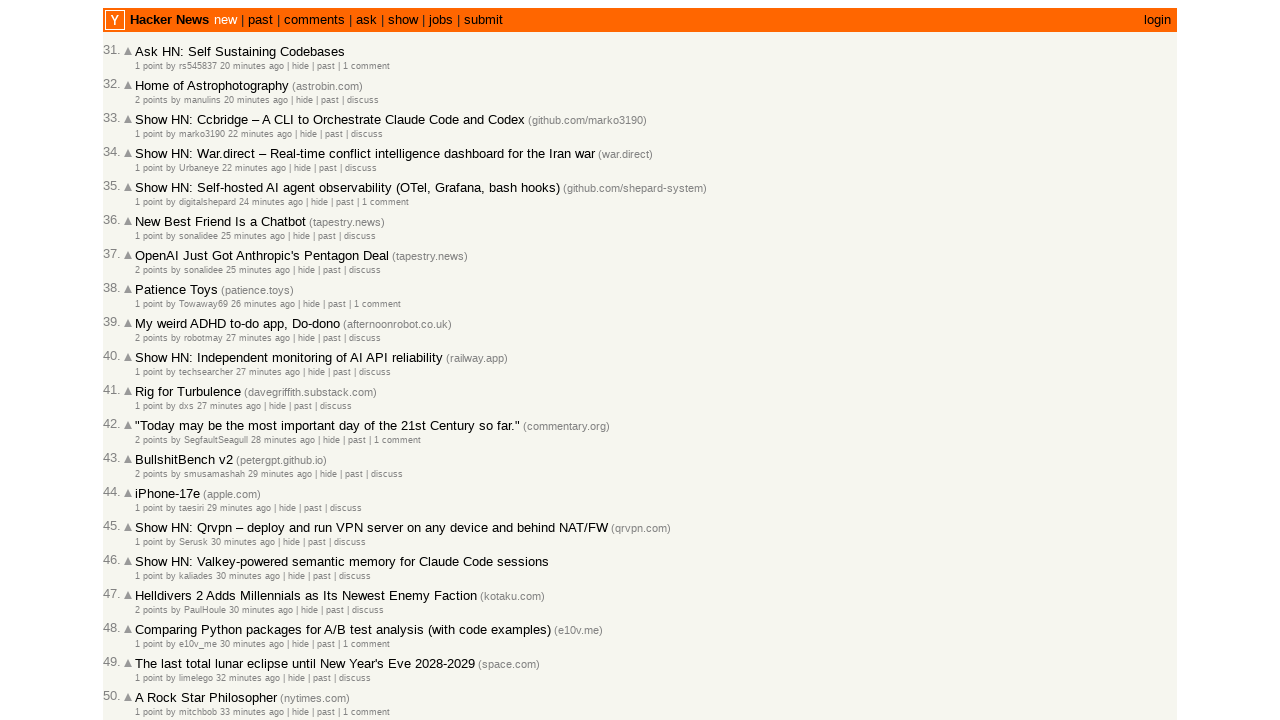

Retrieved title attribute from age span #18
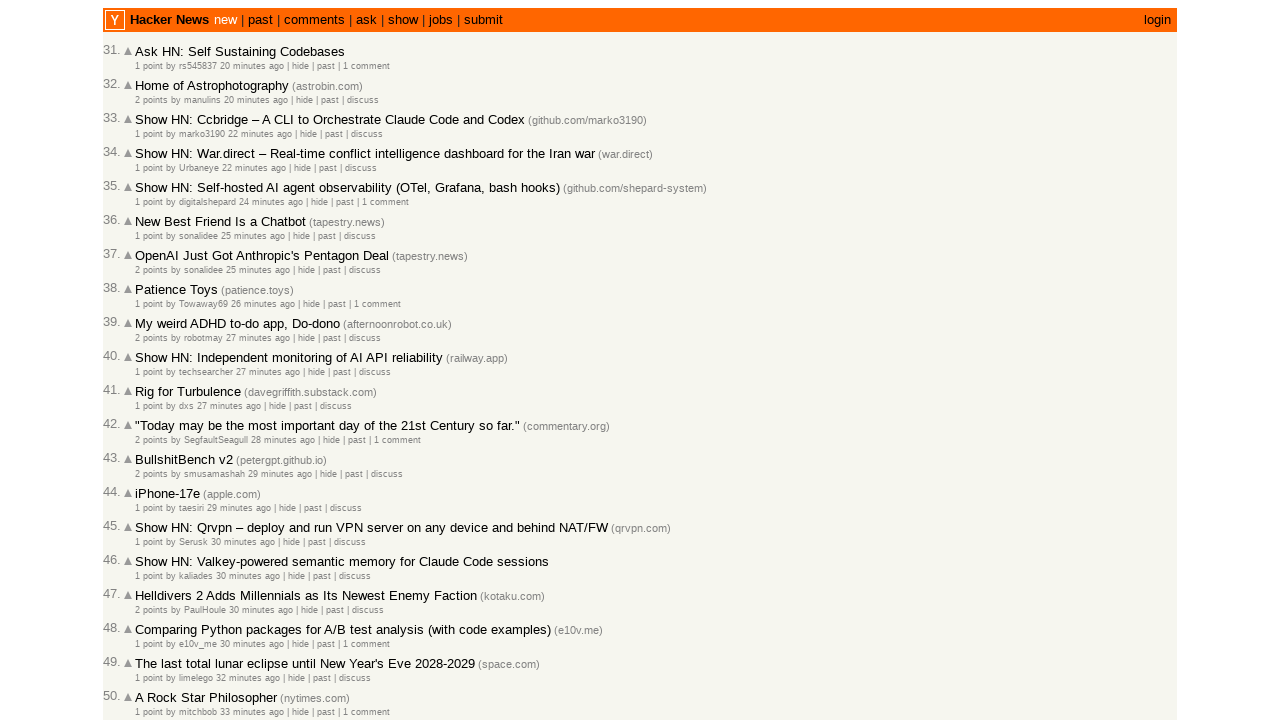

Extracted and appended timestamp 2026-03-02T18:31:21 (total collected: 49)
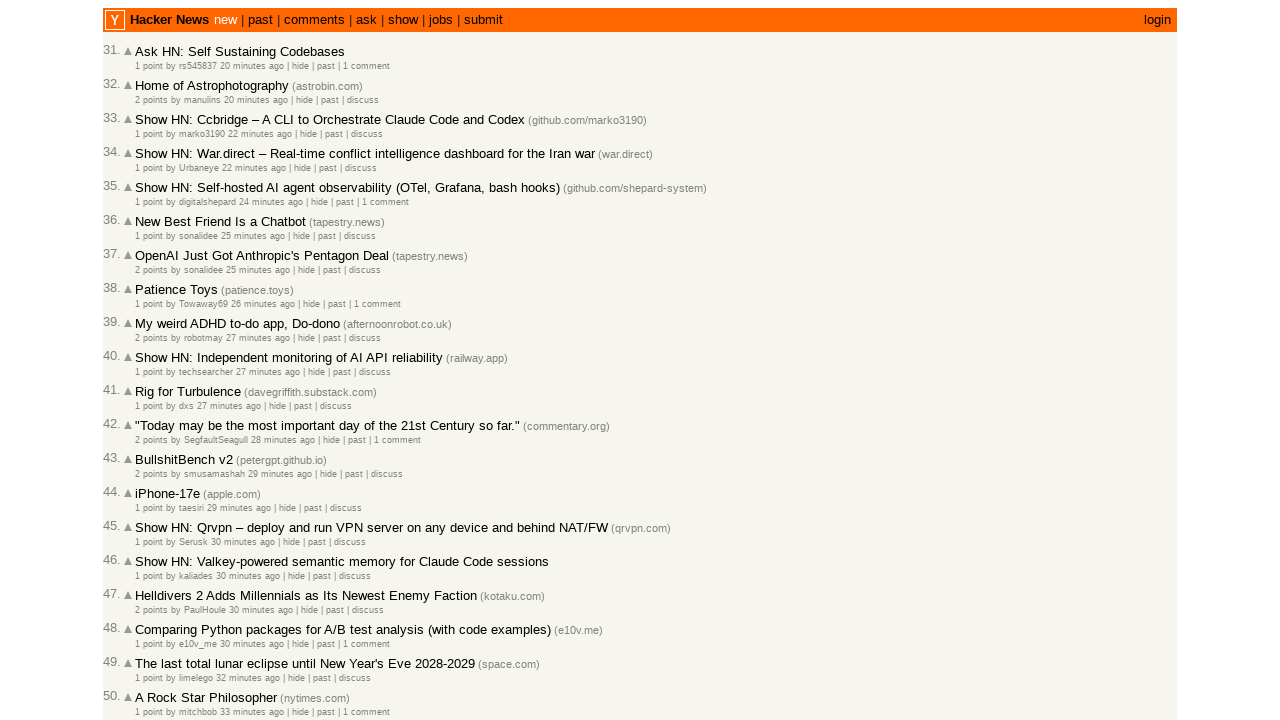

Retrieved title attribute from age span #19
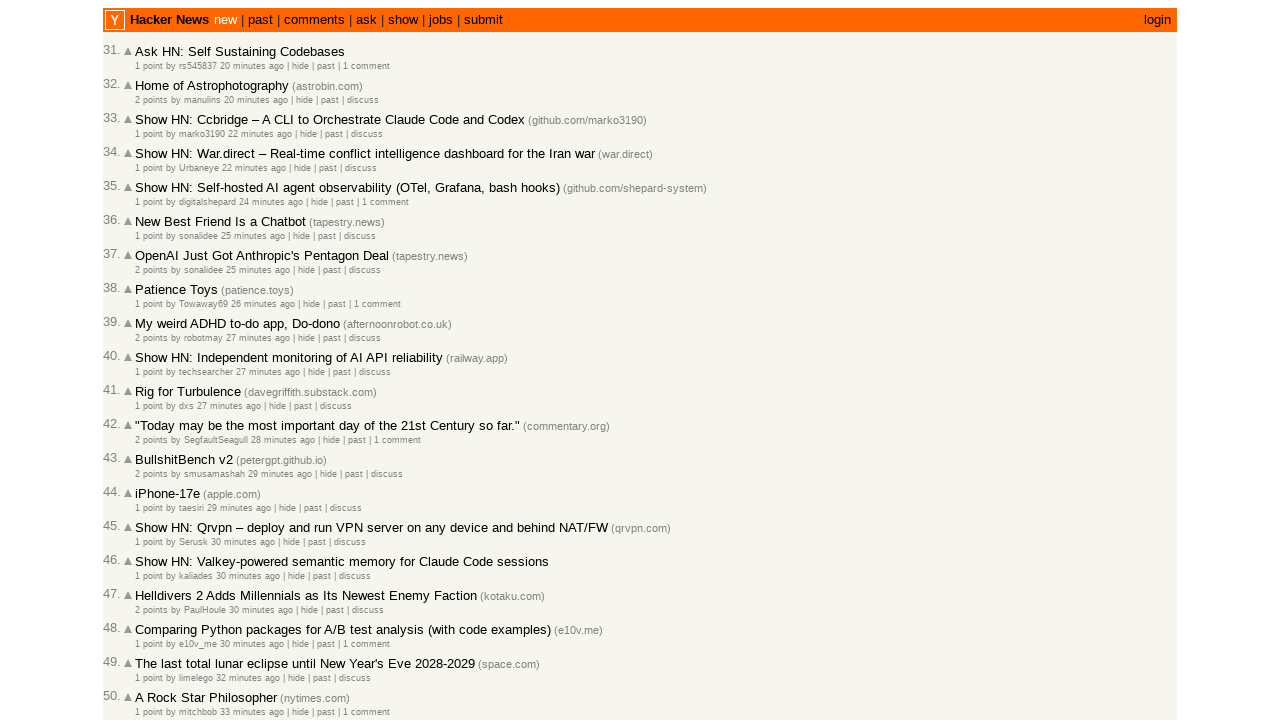

Extracted and appended timestamp 2026-03-02T18:30:21 (total collected: 50)
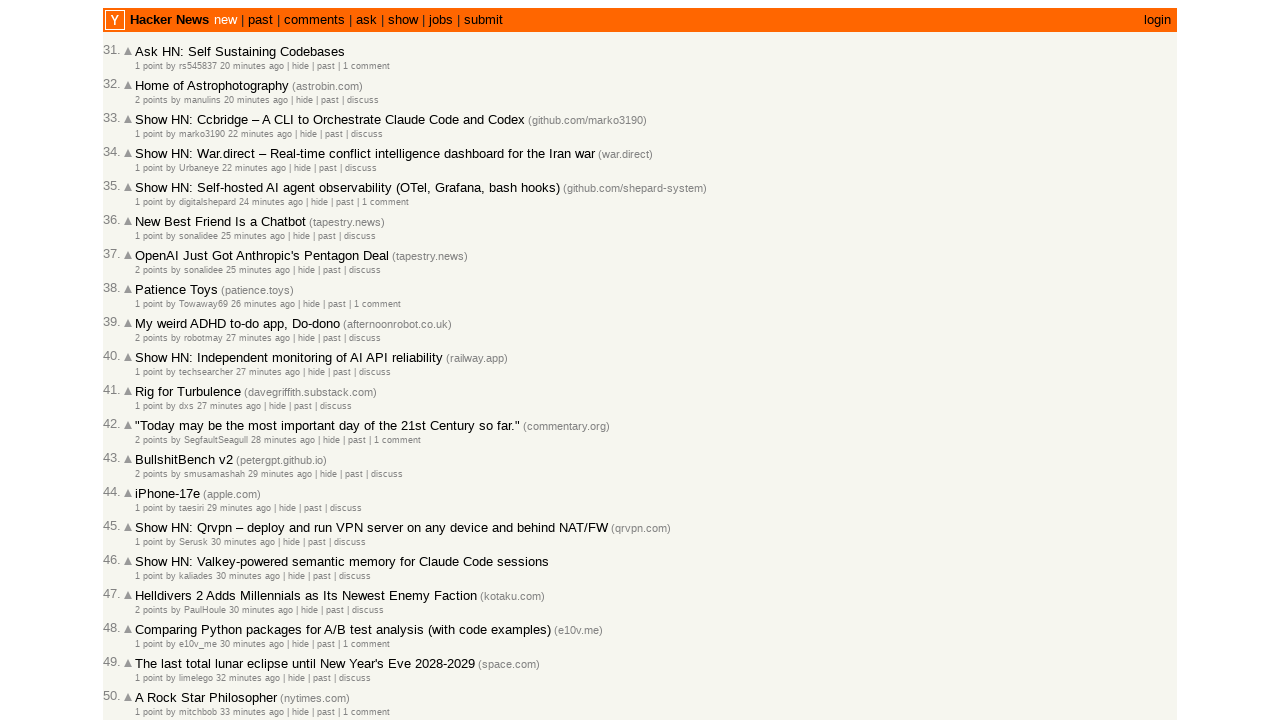

Retrieved title attribute from age span #20
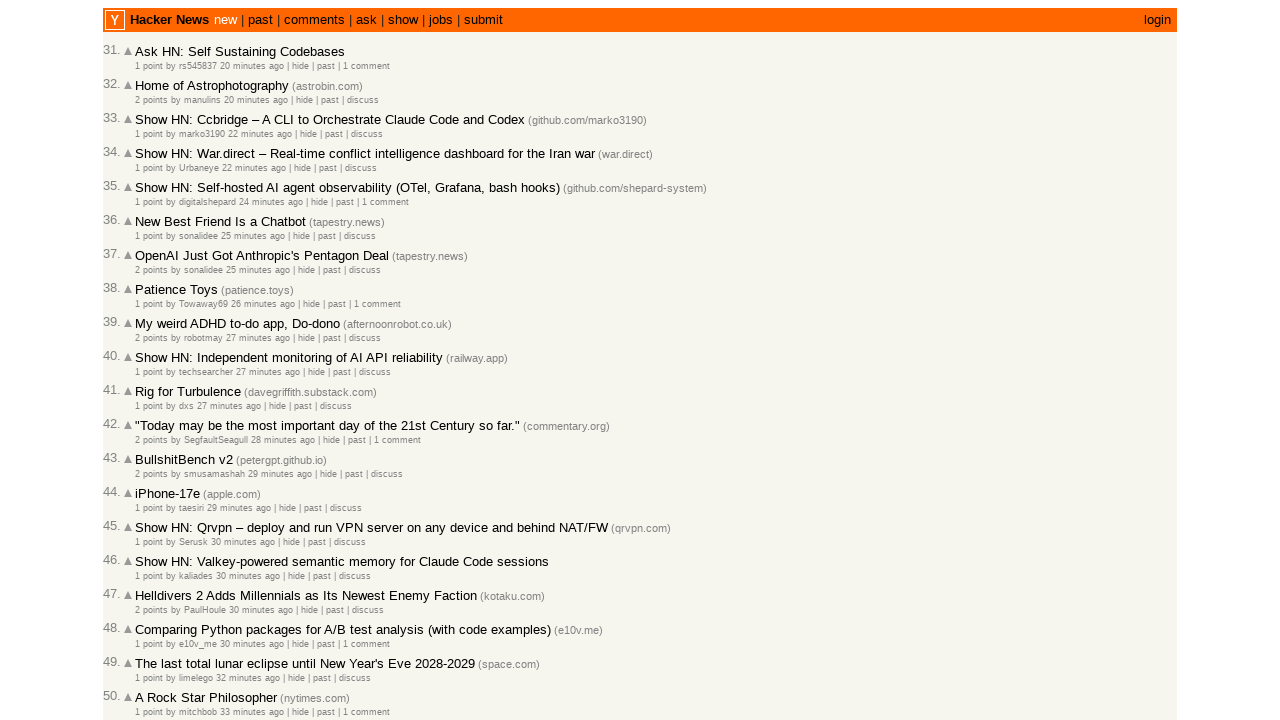

Extracted and appended timestamp 2026-03-02T18:30:08 (total collected: 51)
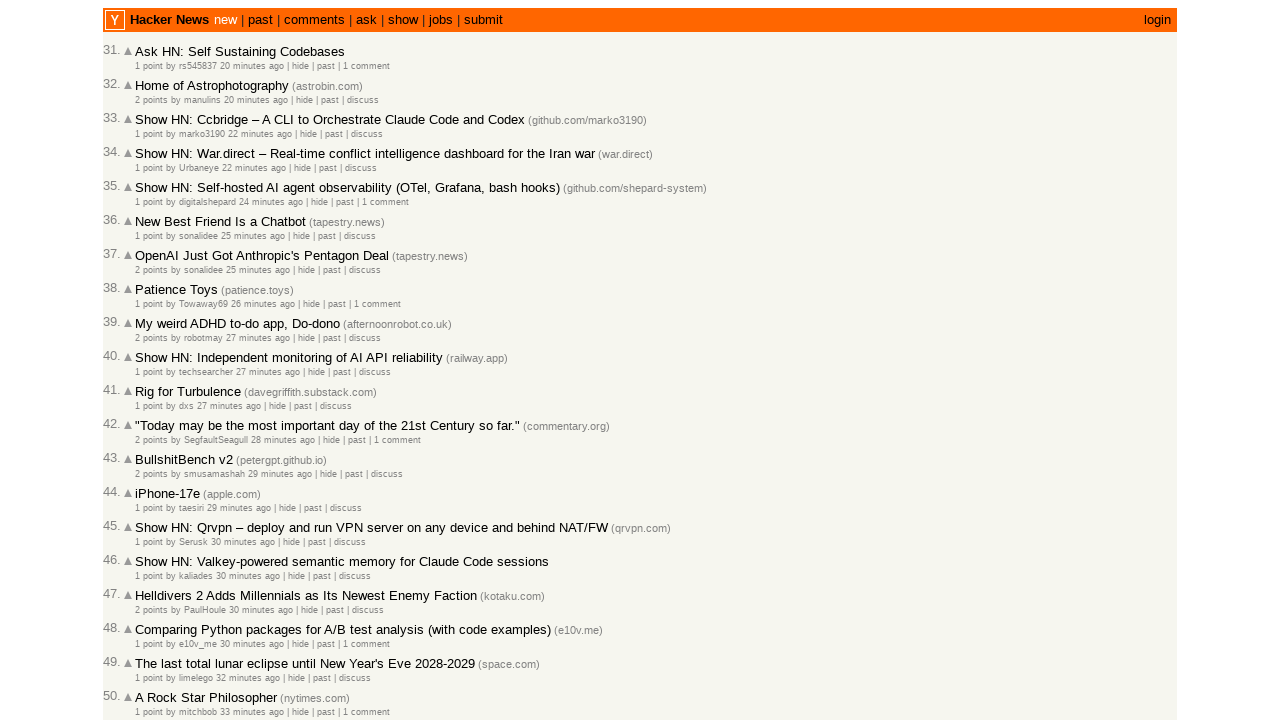

Retrieved title attribute from age span #21
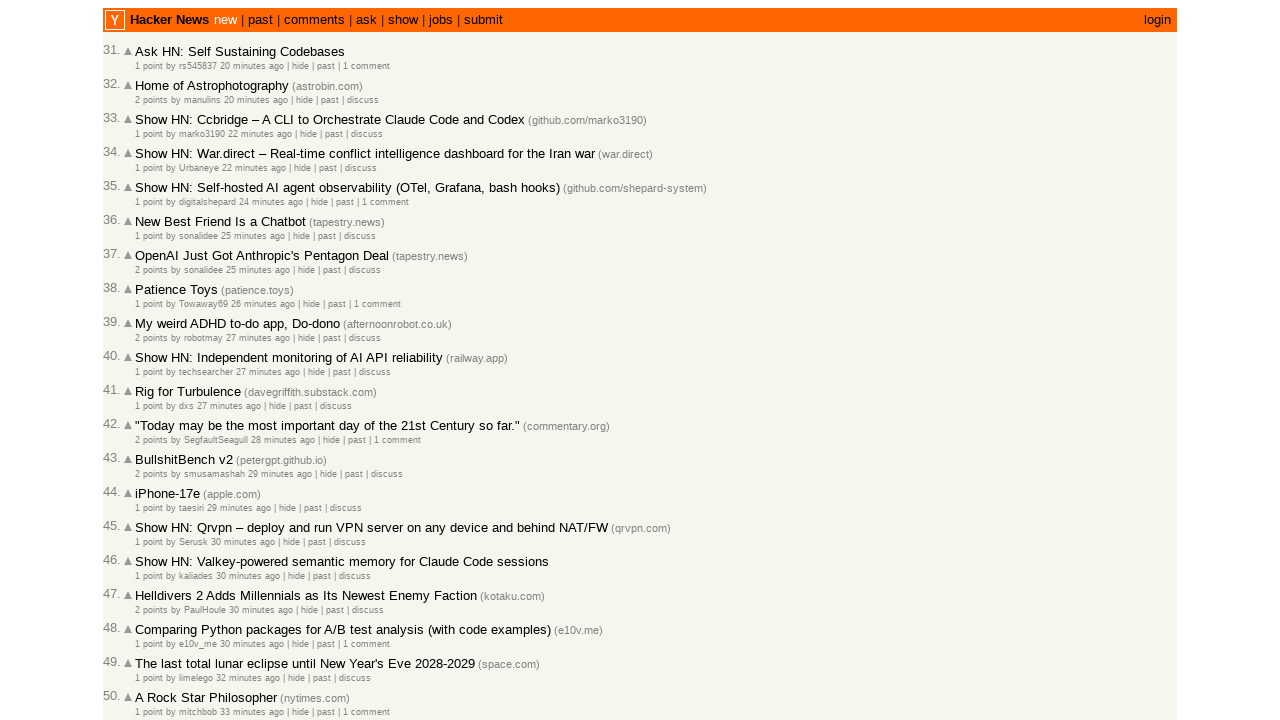

Extracted and appended timestamp 2026-03-02T18:30:04 (total collected: 52)
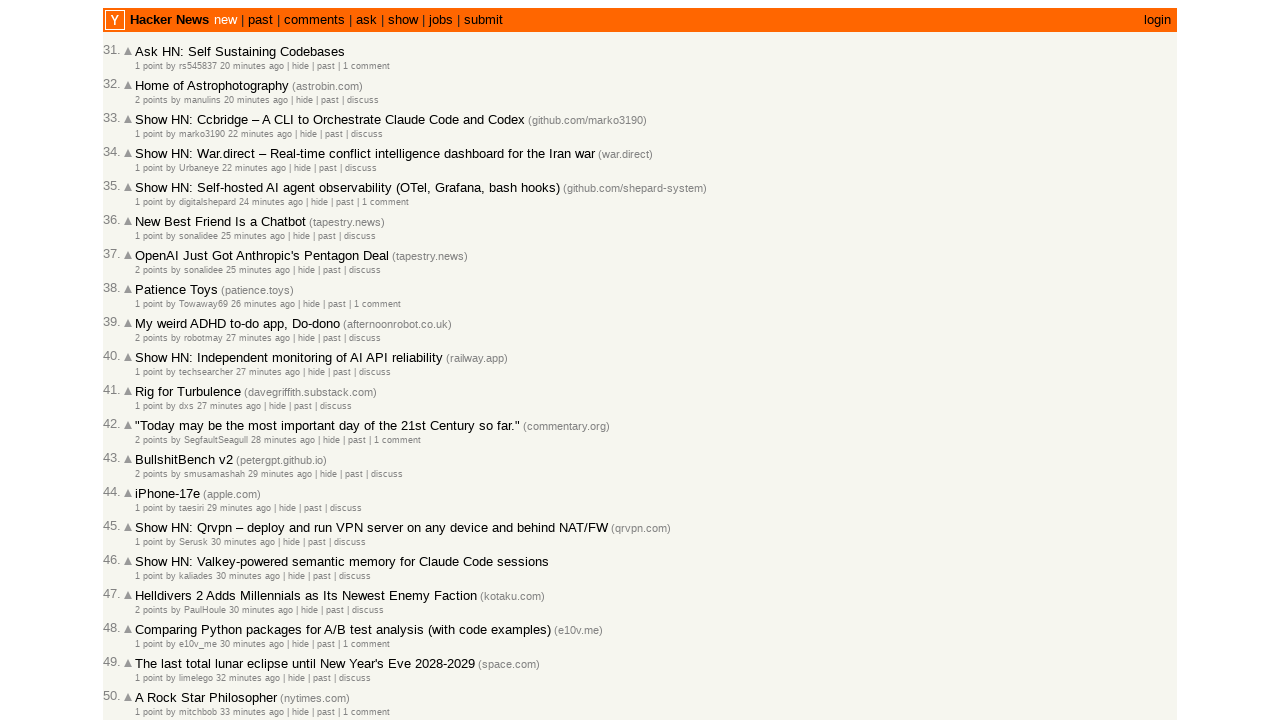

Retrieved title attribute from age span #22
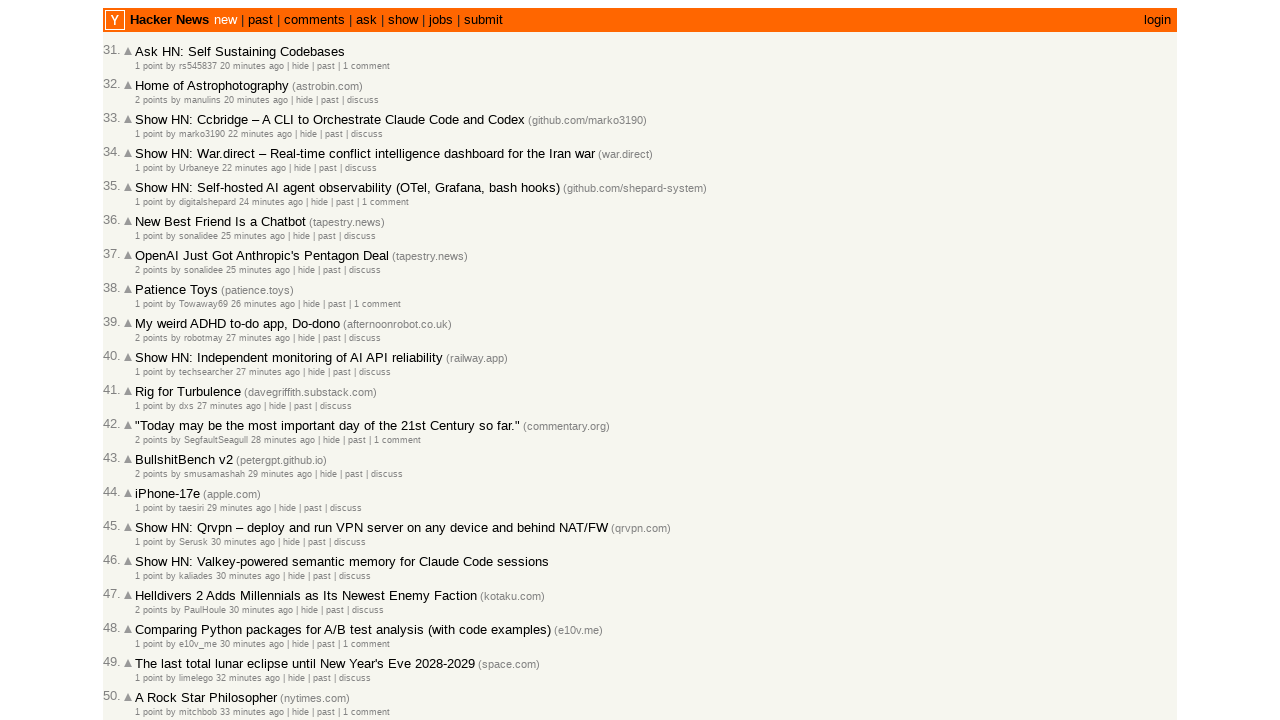

Extracted and appended timestamp 2026-03-02T18:29:51 (total collected: 53)
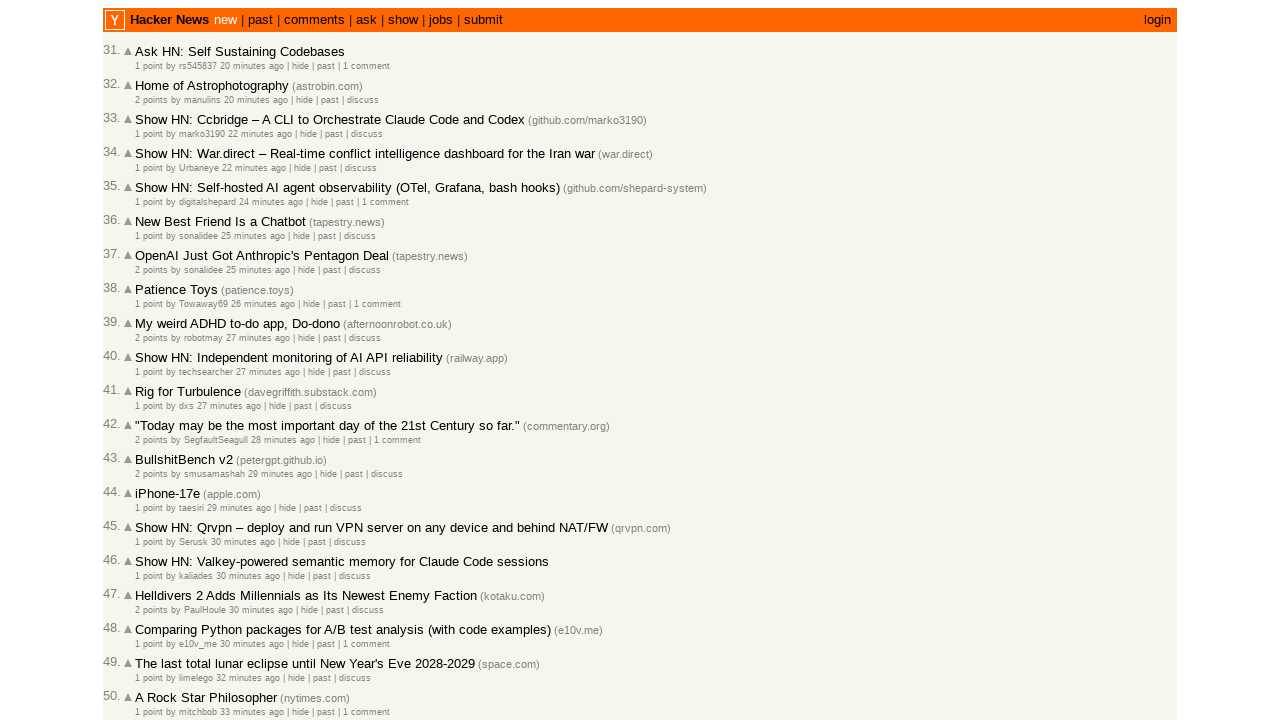

Retrieved title attribute from age span #23
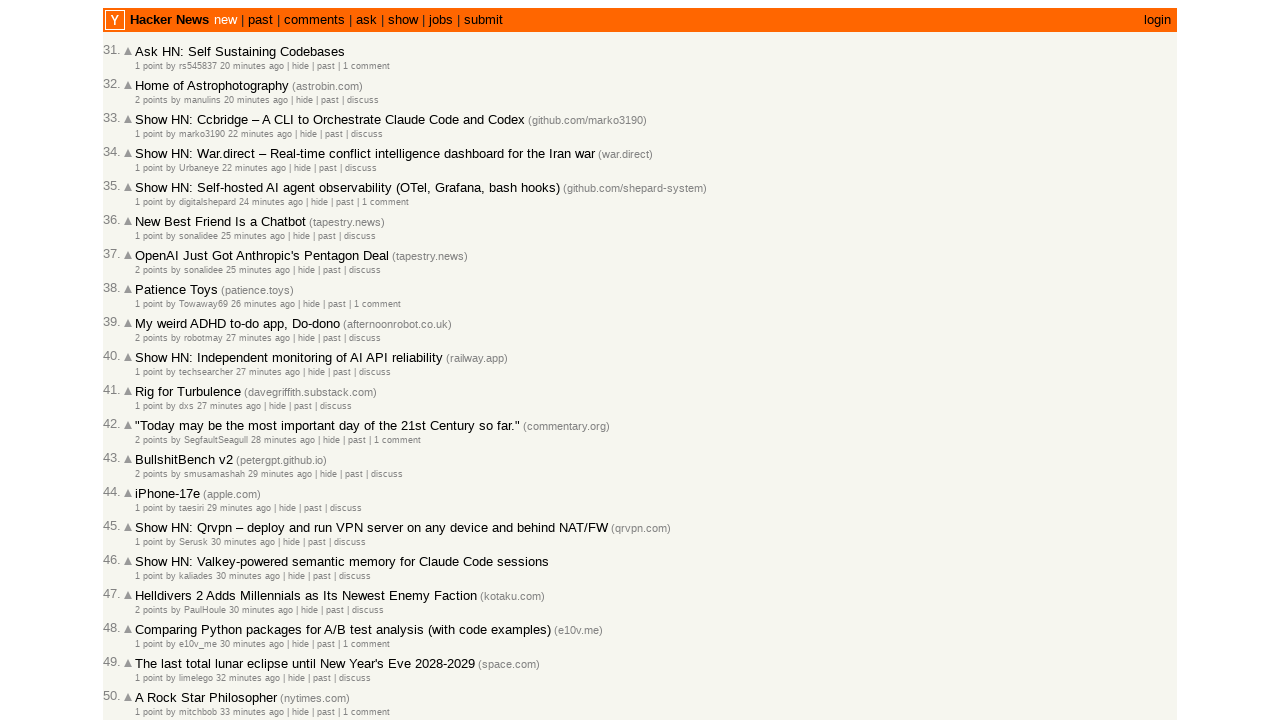

Extracted and appended timestamp 2026-03-02T18:29:45 (total collected: 54)
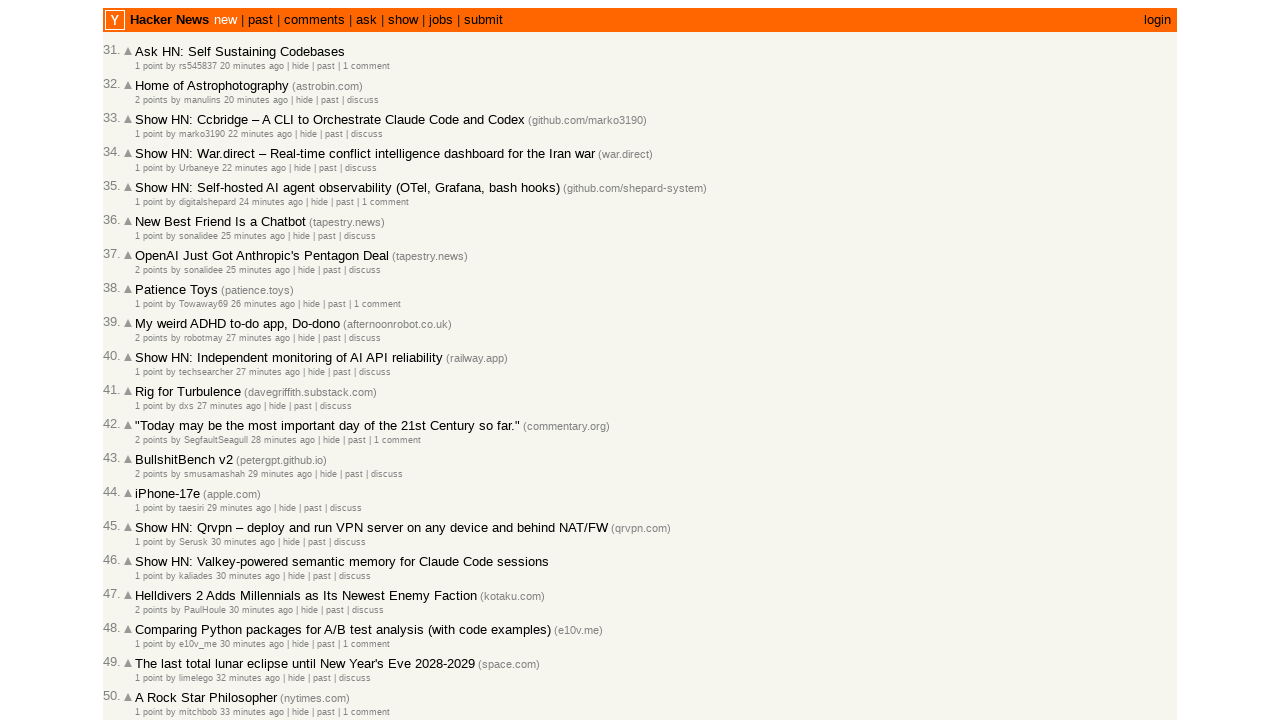

Retrieved title attribute from age span #24
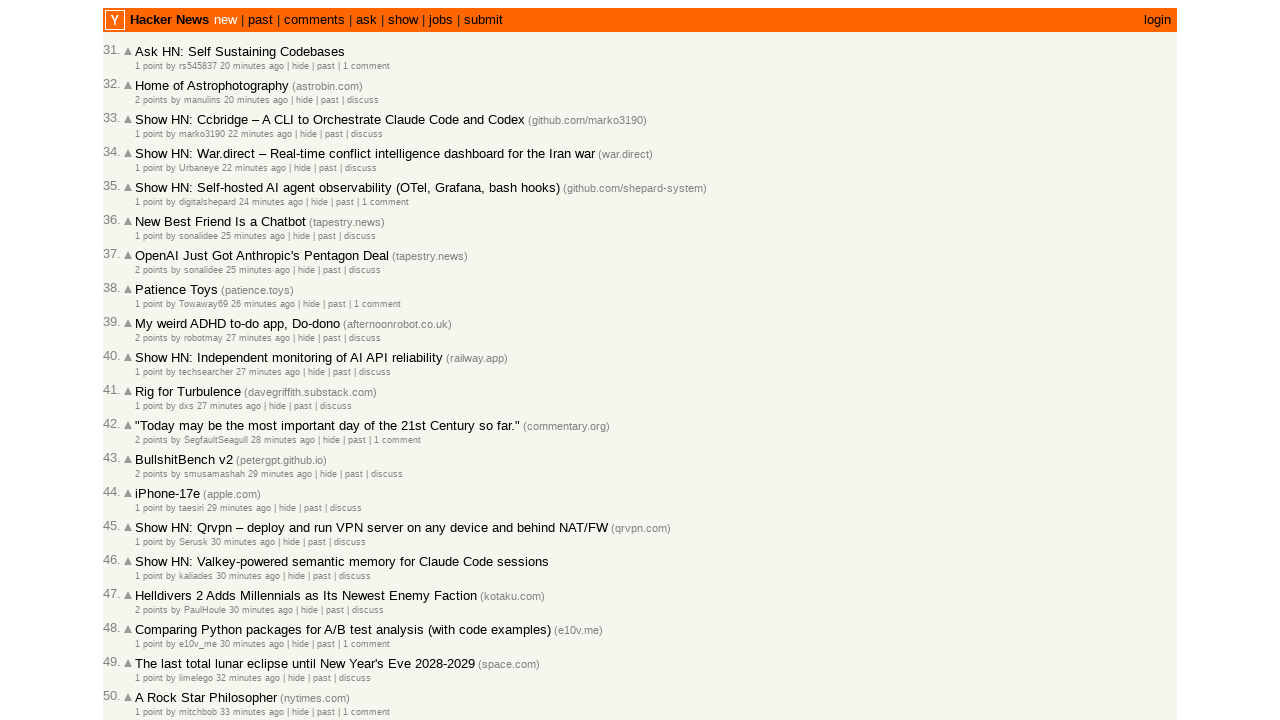

Extracted and appended timestamp 2026-03-02T18:29:26 (total collected: 55)
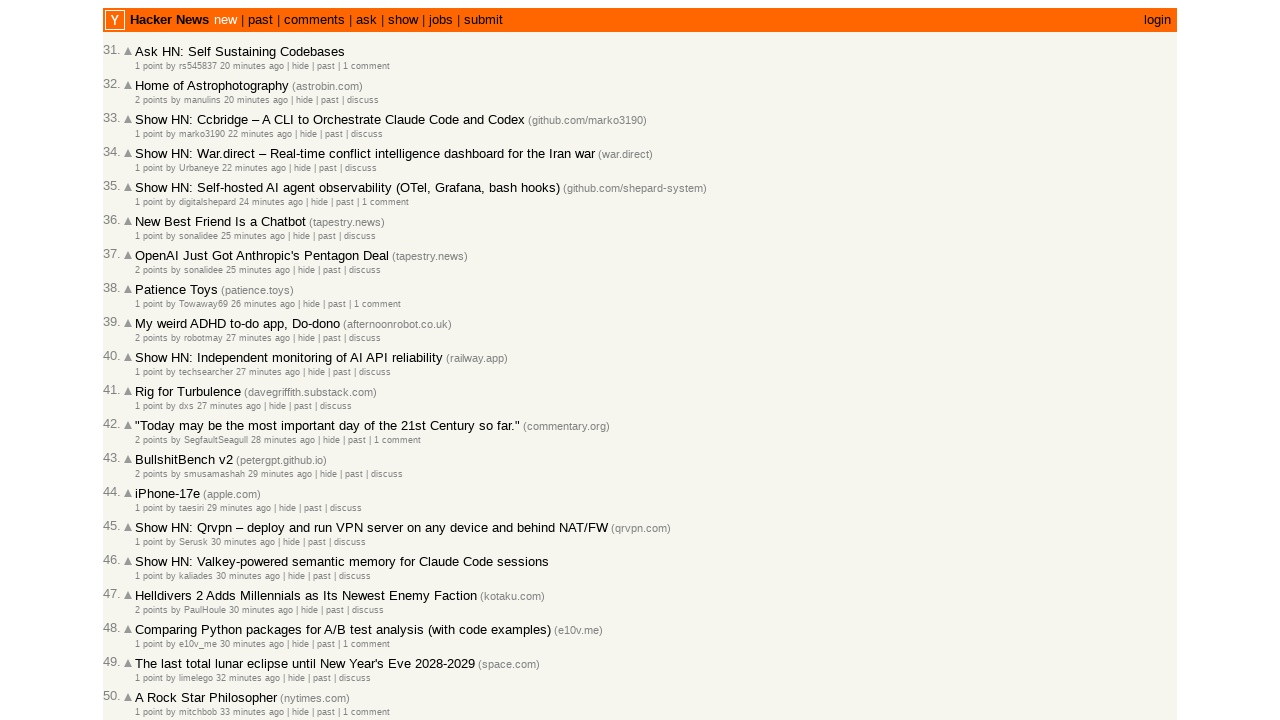

Retrieved title attribute from age span #25
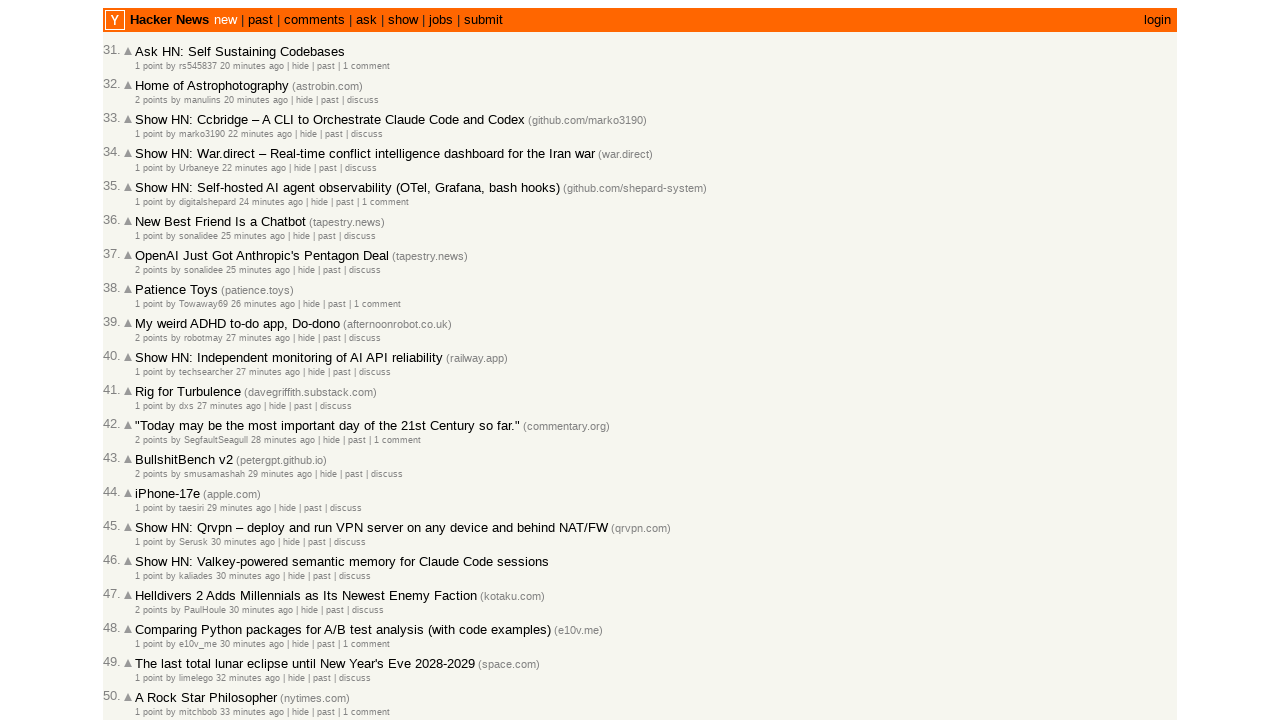

Extracted and appended timestamp 2026-03-02T18:28:49 (total collected: 56)
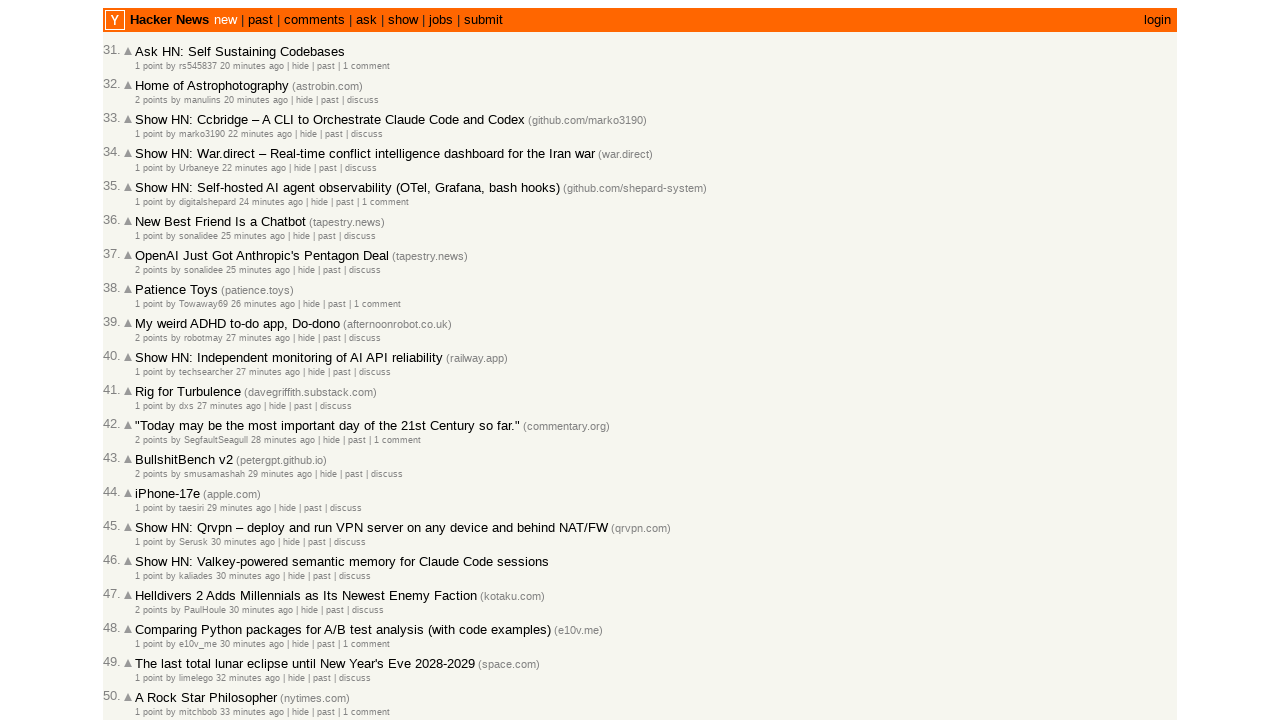

Retrieved title attribute from age span #26
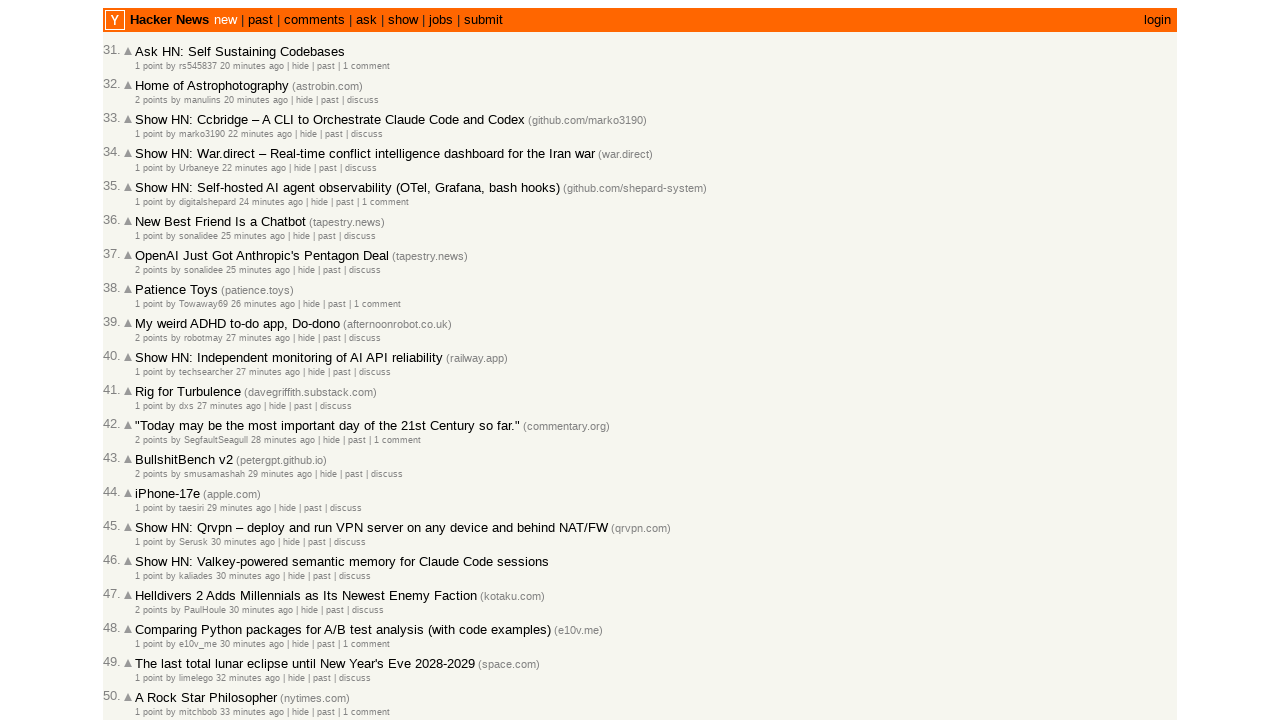

Extracted and appended timestamp 2026-03-02T18:28:43 (total collected: 57)
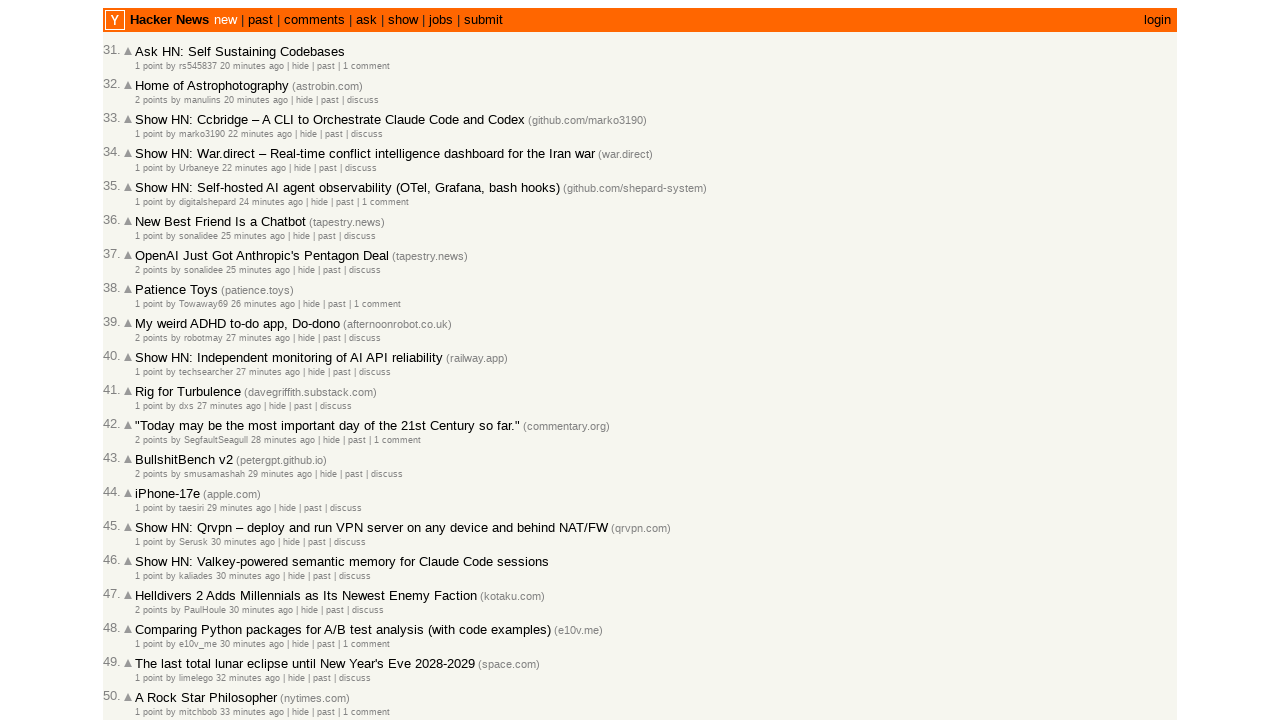

Retrieved title attribute from age span #27
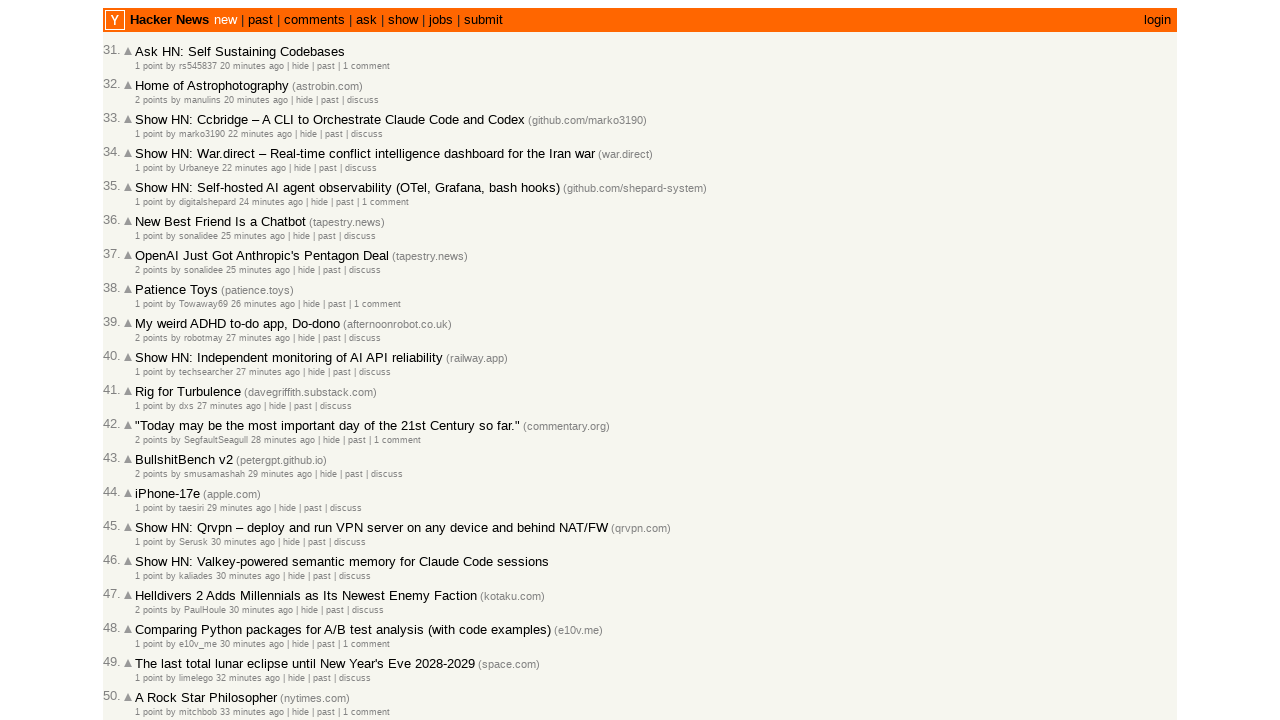

Extracted and appended timestamp 2026-03-02T18:28:39 (total collected: 58)
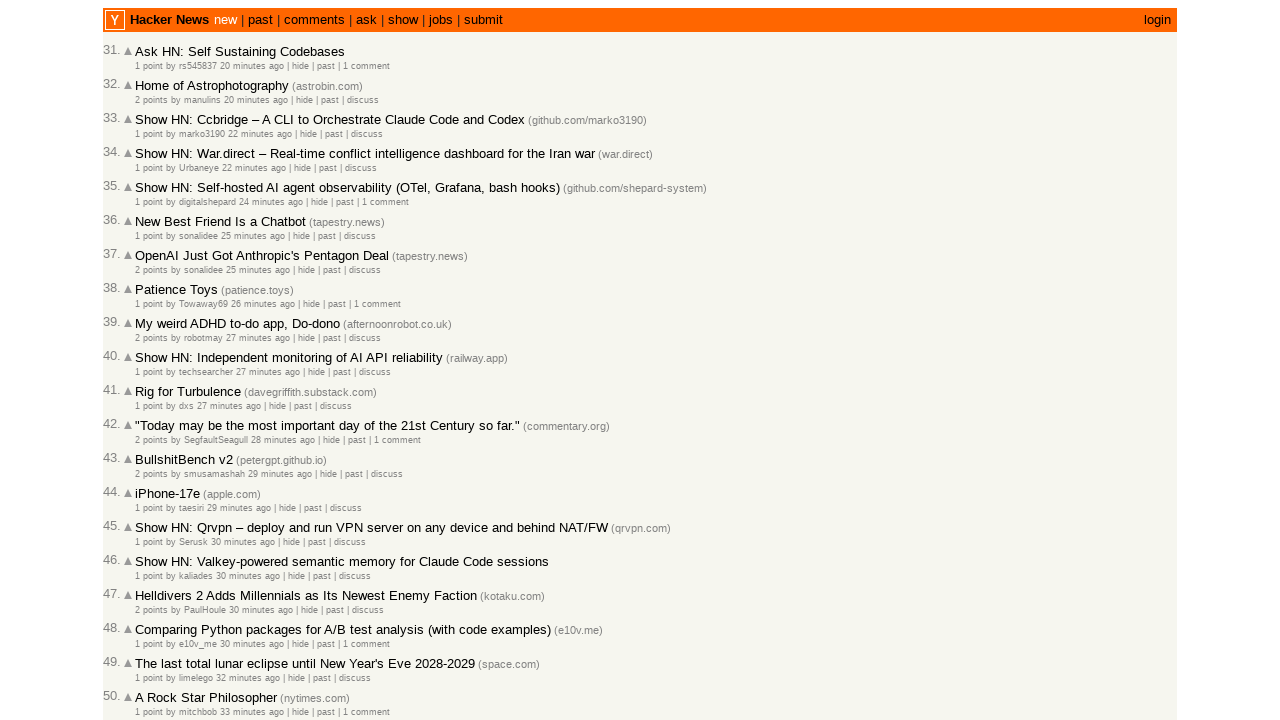

Retrieved title attribute from age span #28
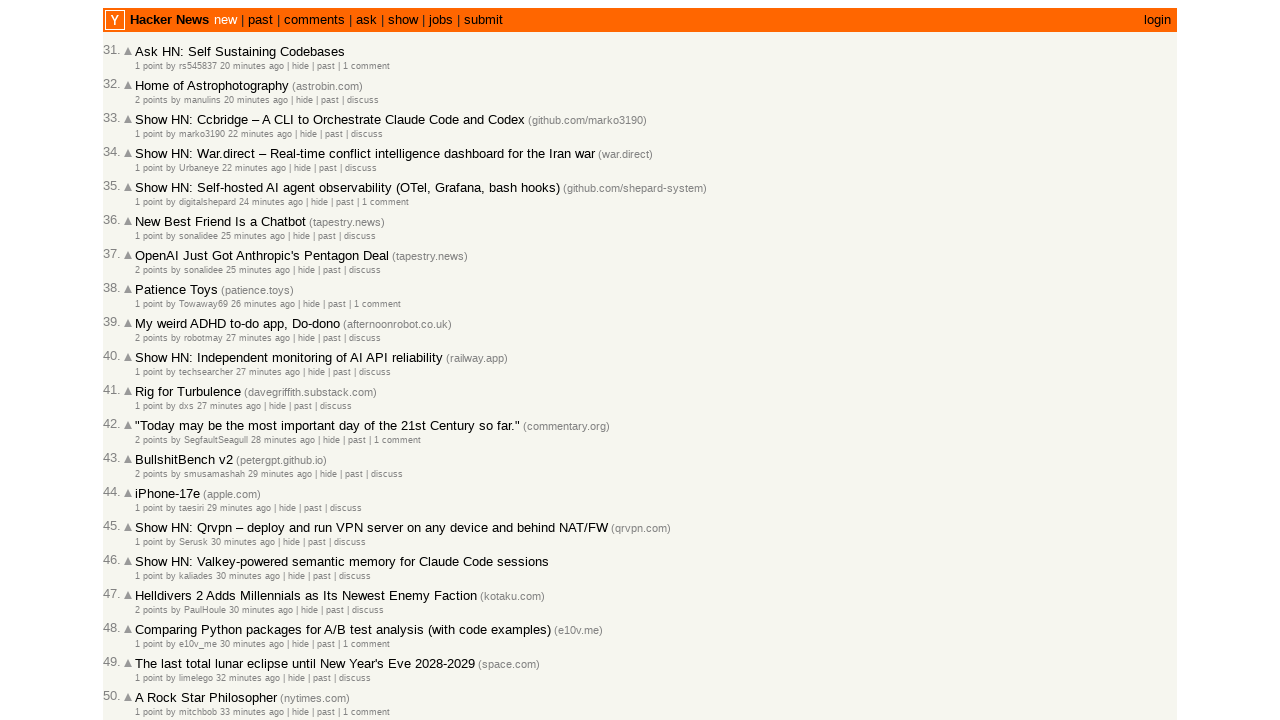

Extracted and appended timestamp 2026-03-02T18:28:37 (total collected: 59)
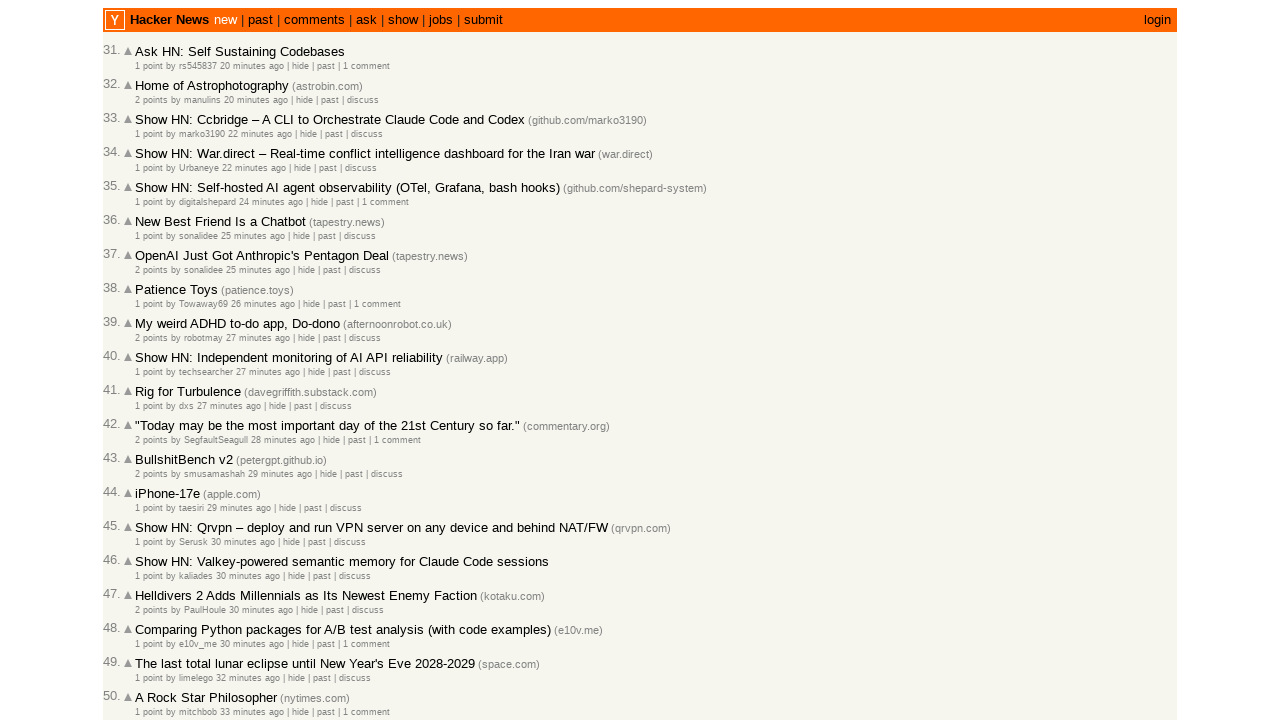

Retrieved title attribute from age span #29
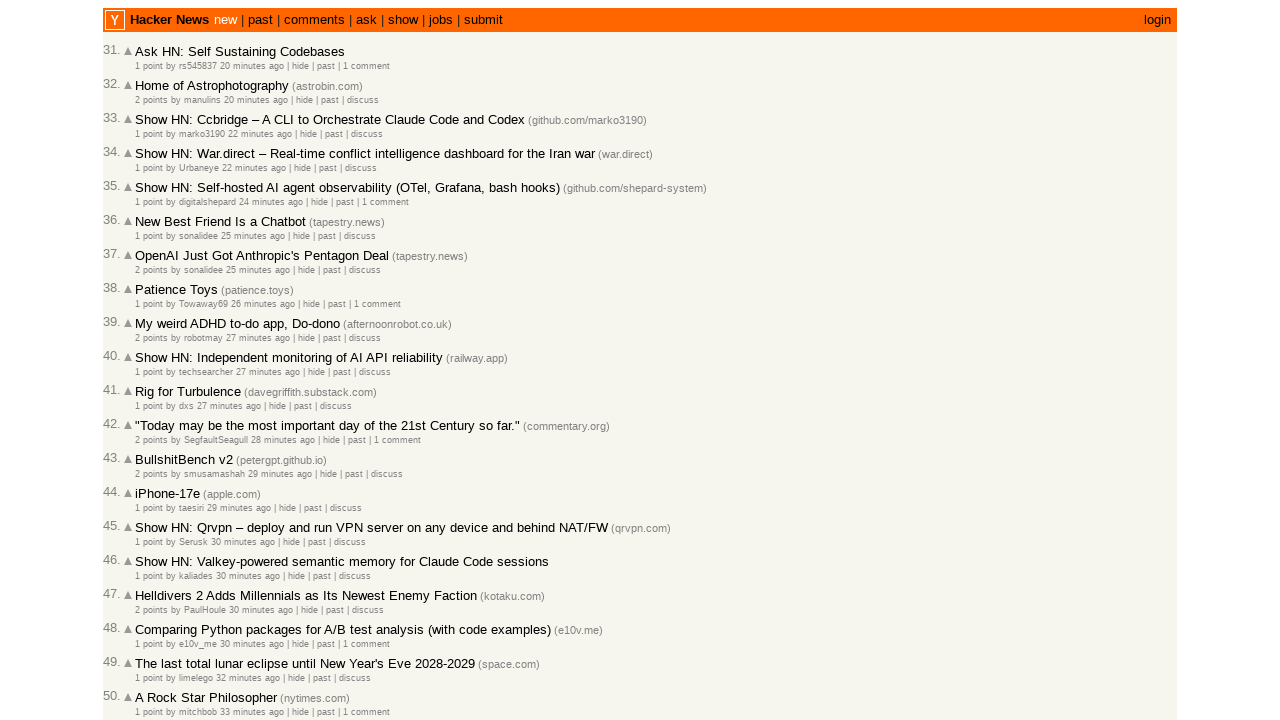

Extracted and appended timestamp 2026-03-02T18:28:35 (total collected: 60)
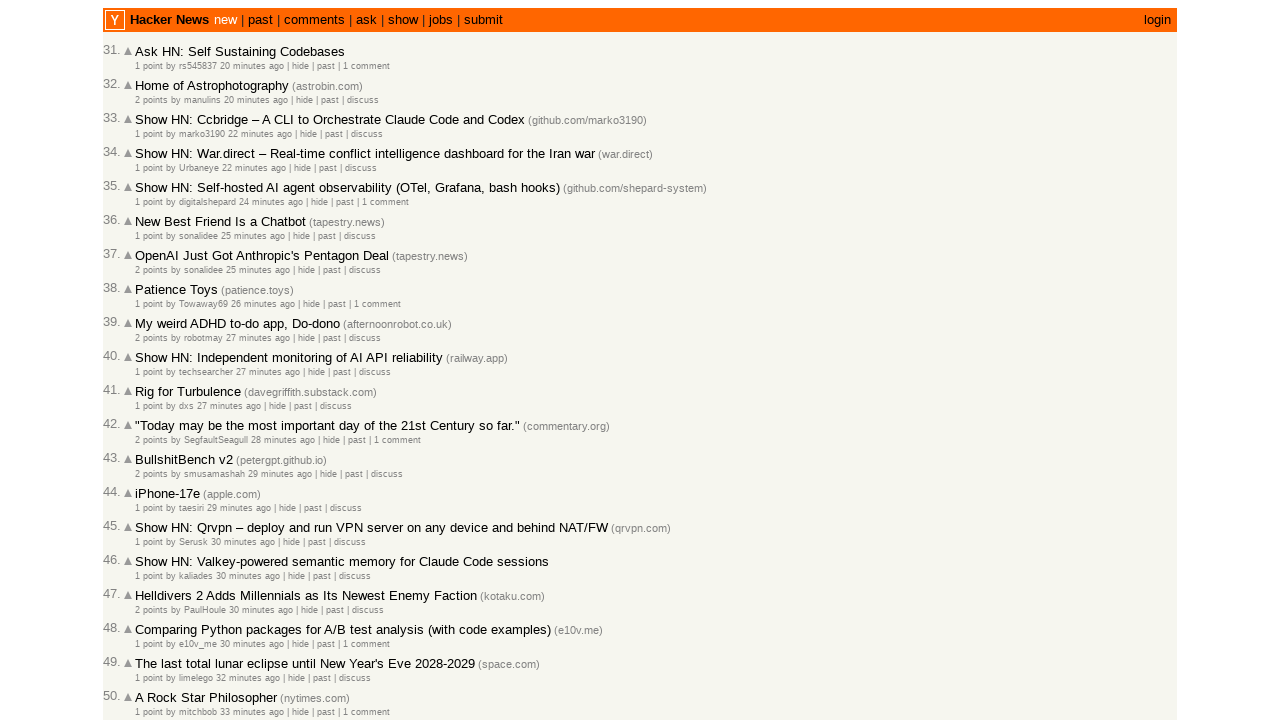

Clicked 'More' link to load additional articles (collected 60/100 so far) at (149, 616) on a.morelink
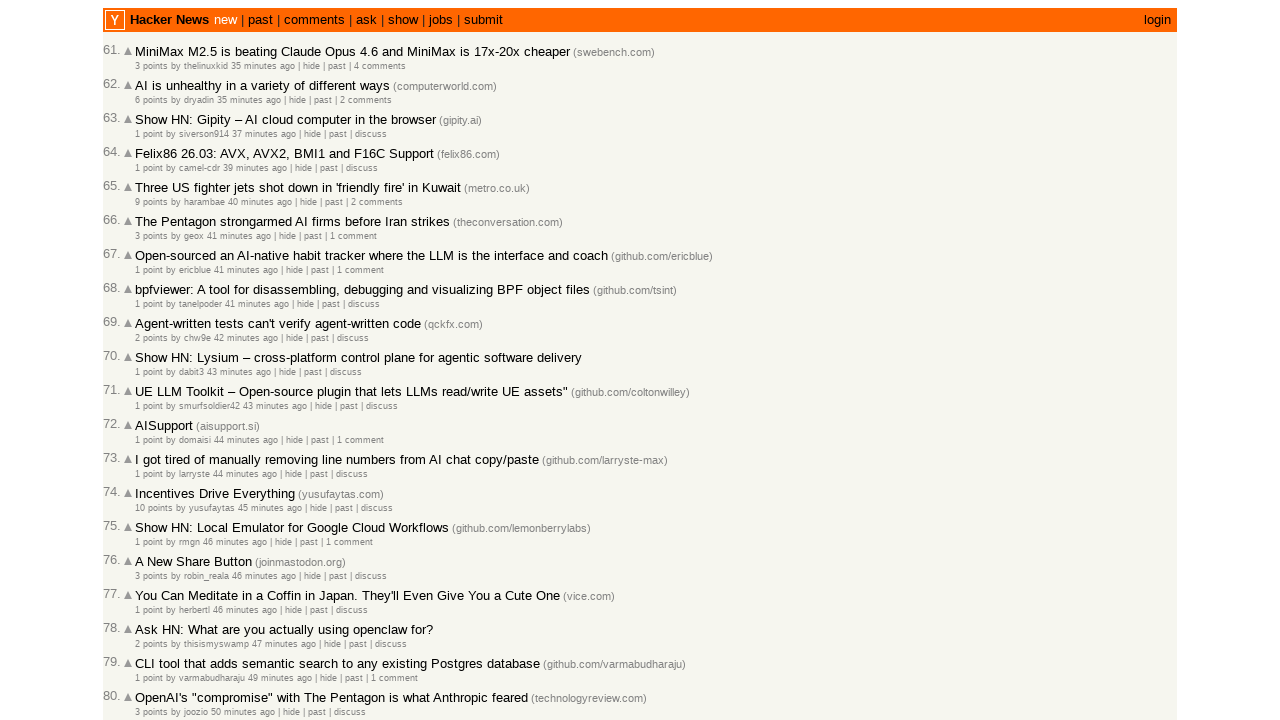

Waited for network idle after loading more articles
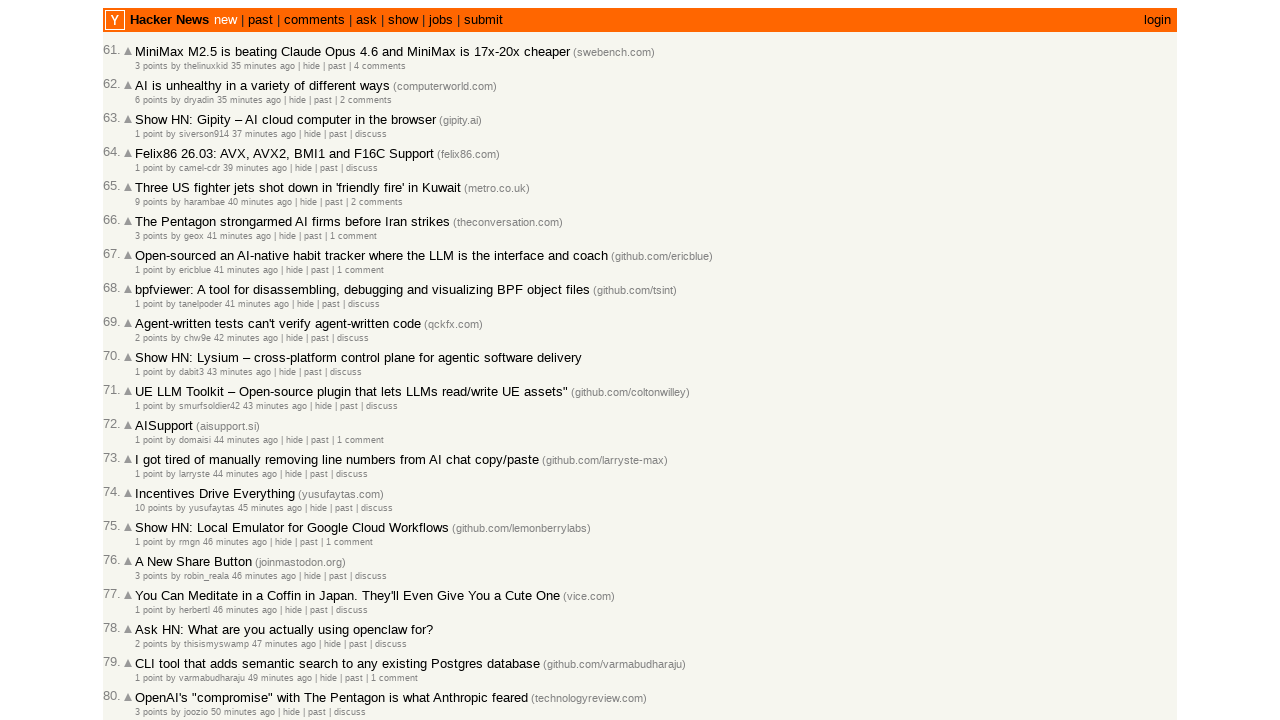

Located all age spans with timestamps
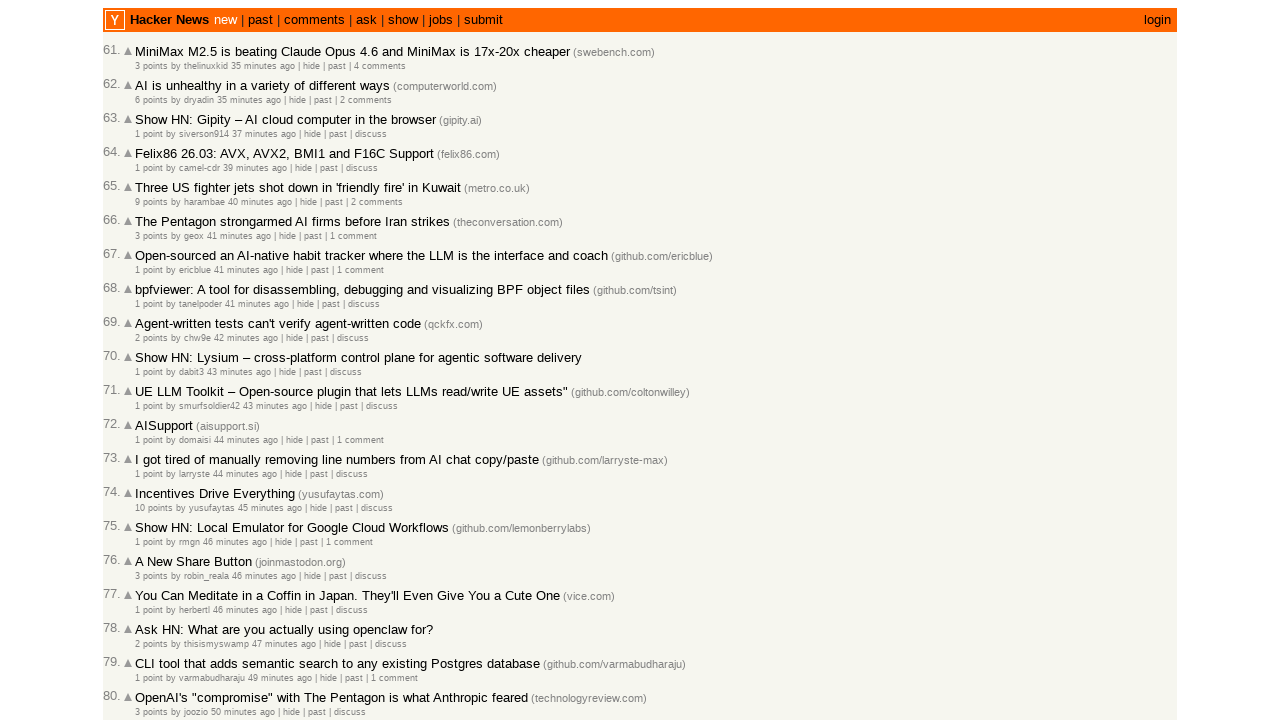

Counted 30 age spans on current page
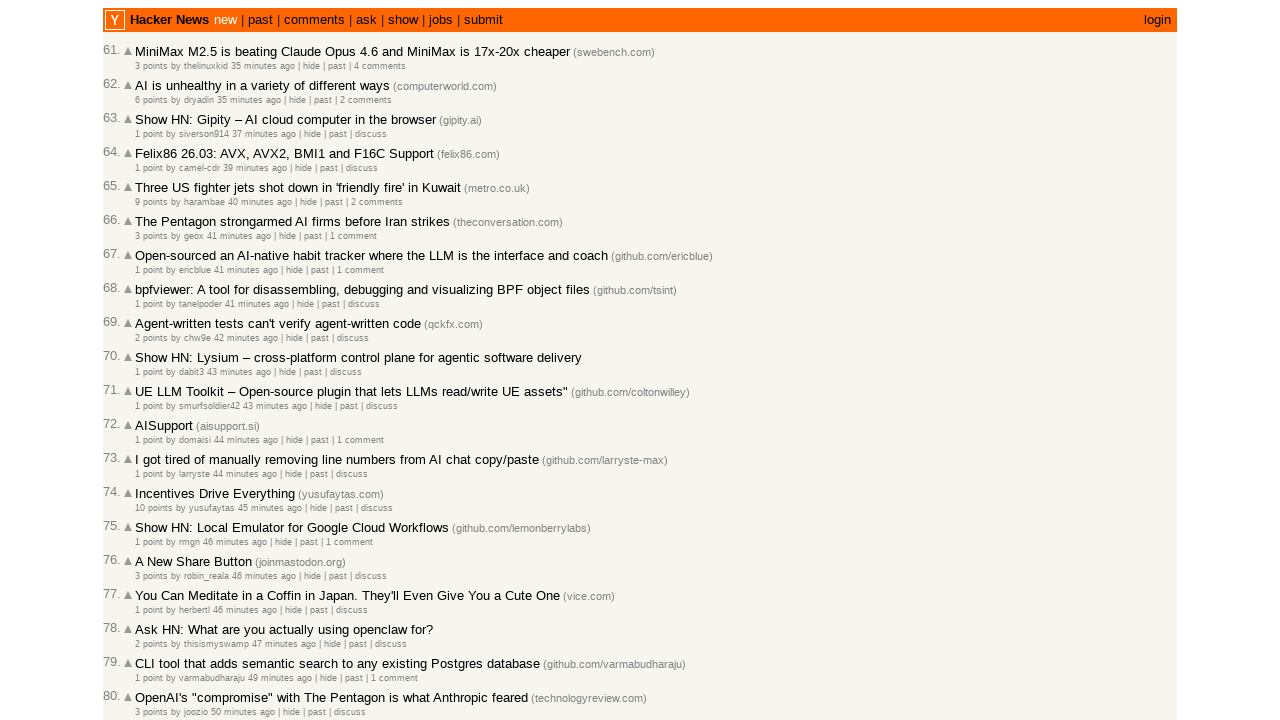

Retrieved title attribute from age span #0
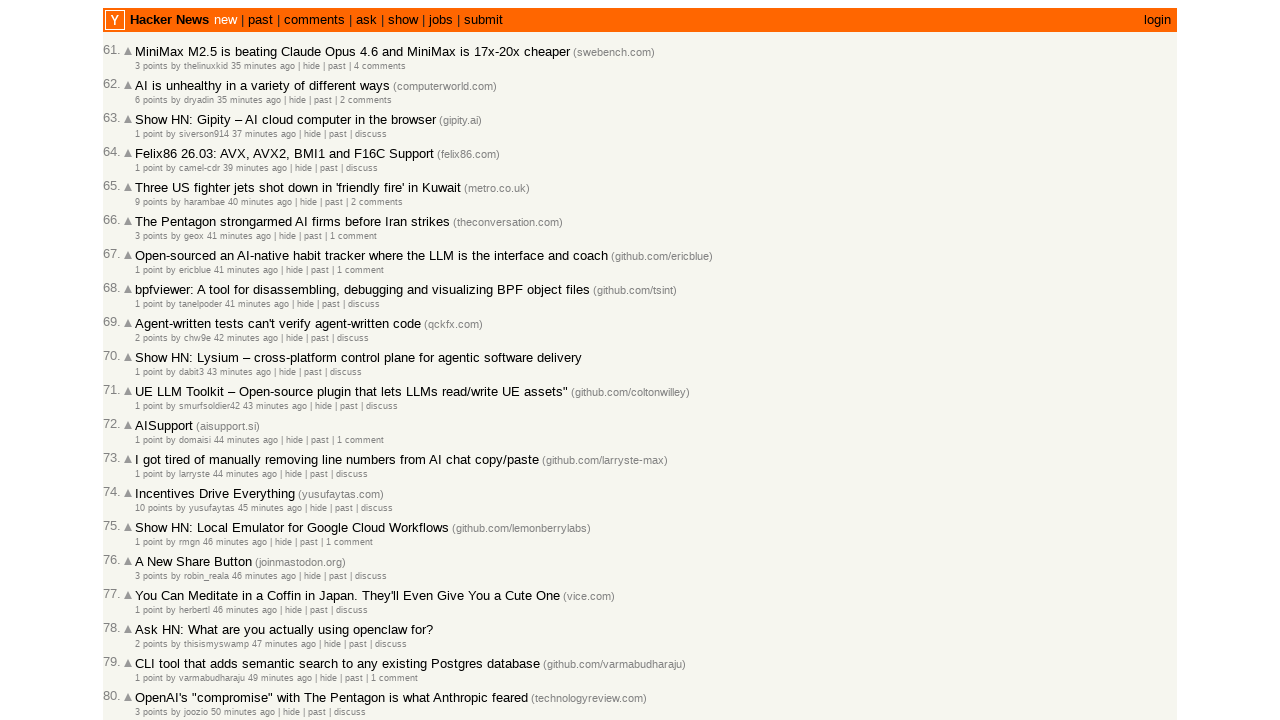

Extracted and appended timestamp 2026-03-02T18:27:51 (total collected: 61)
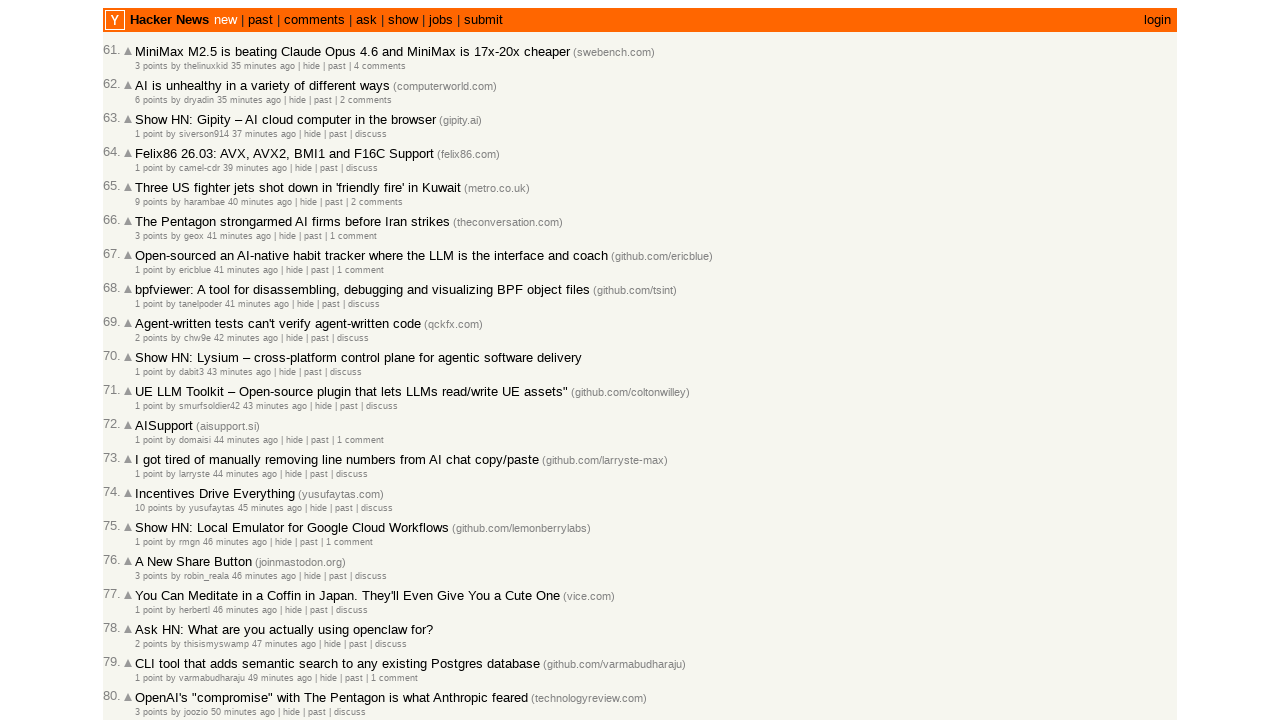

Retrieved title attribute from age span #1
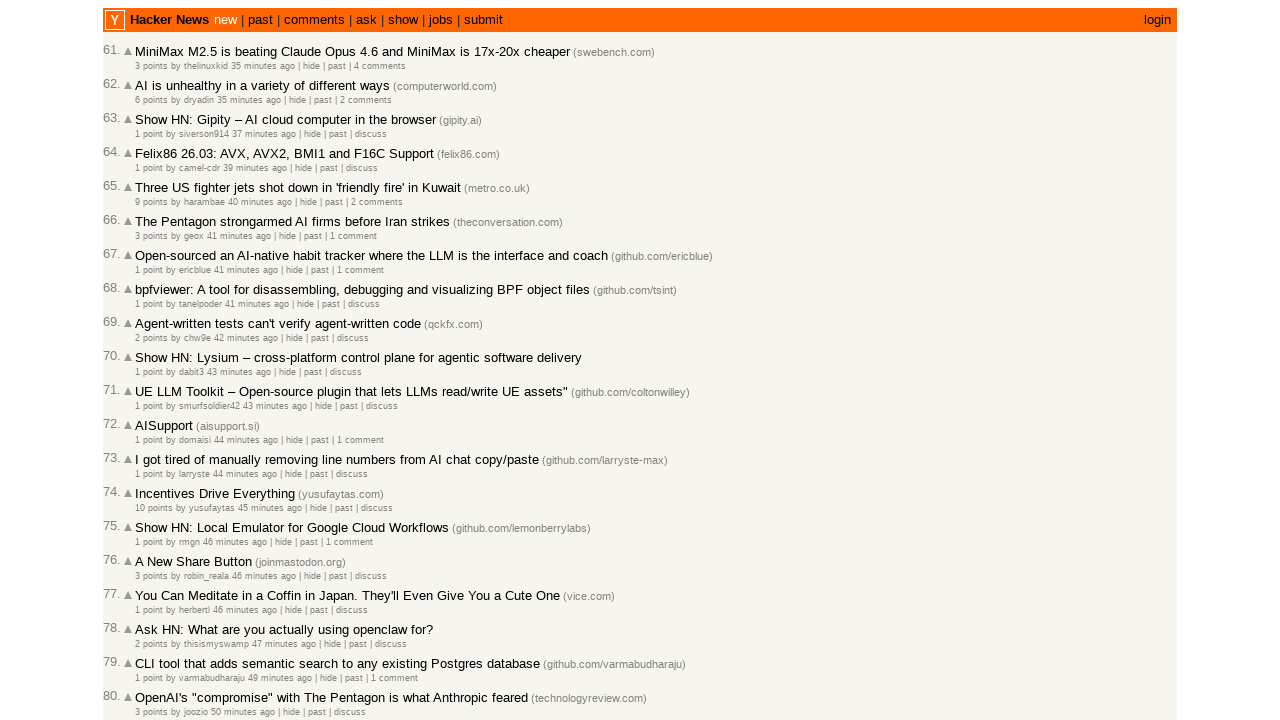

Extracted and appended timestamp 2026-03-02T18:27:36 (total collected: 62)
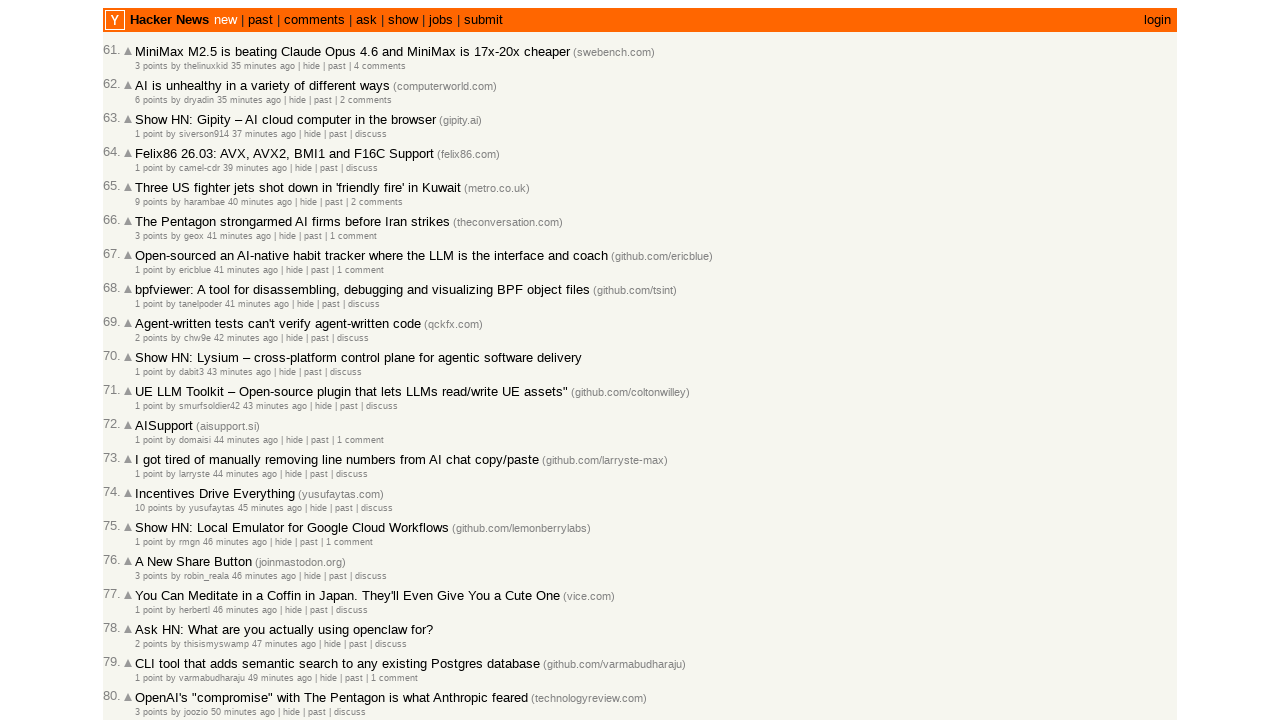

Retrieved title attribute from age span #2
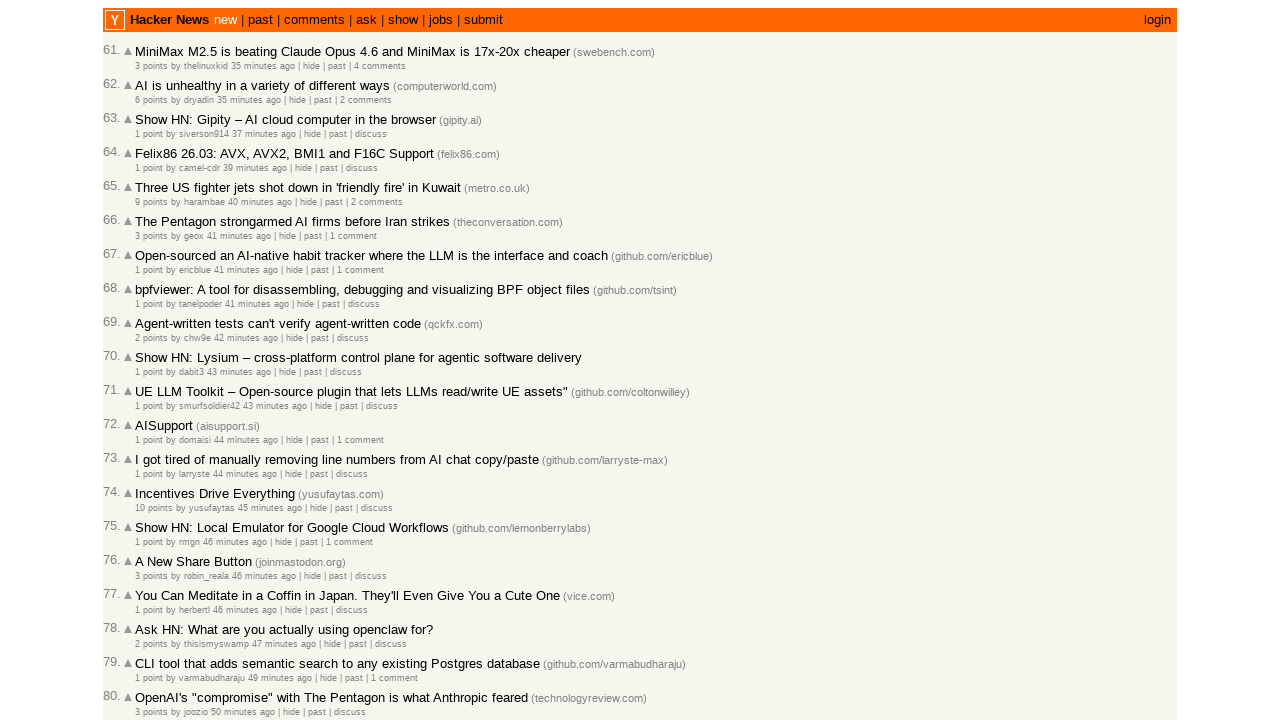

Extracted and appended timestamp 2026-03-02T18:26:07 (total collected: 63)
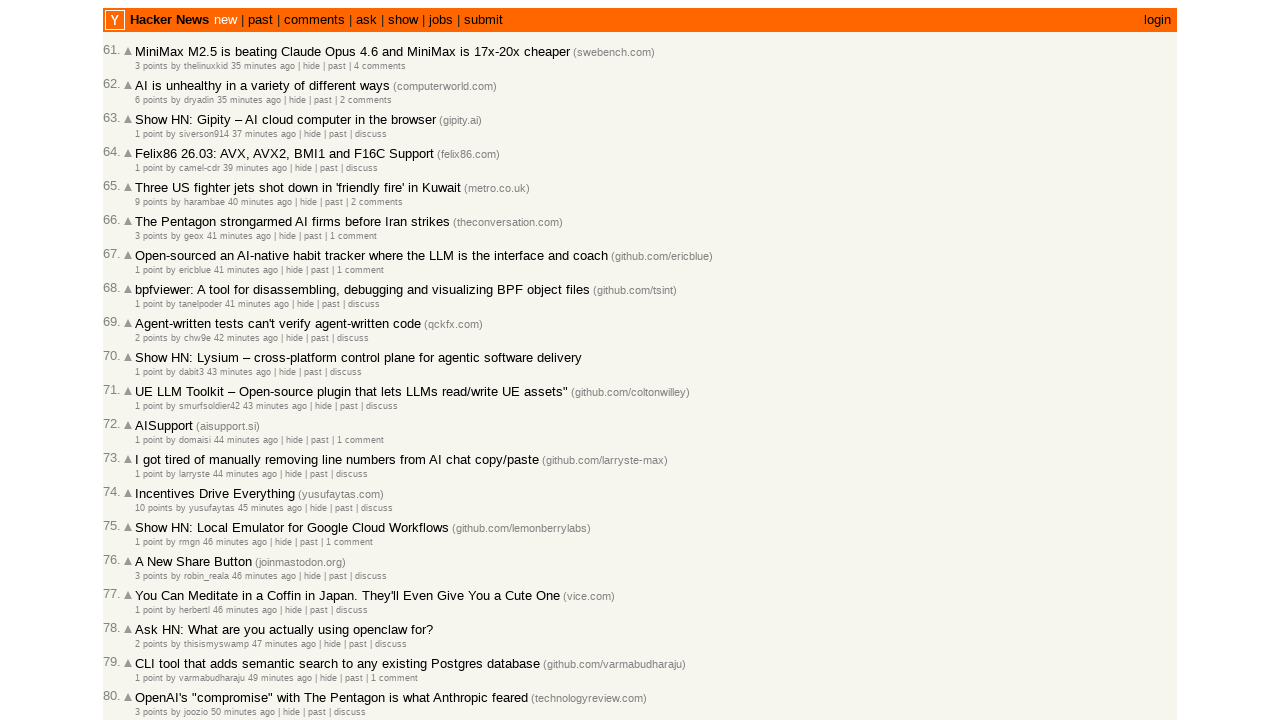

Retrieved title attribute from age span #3
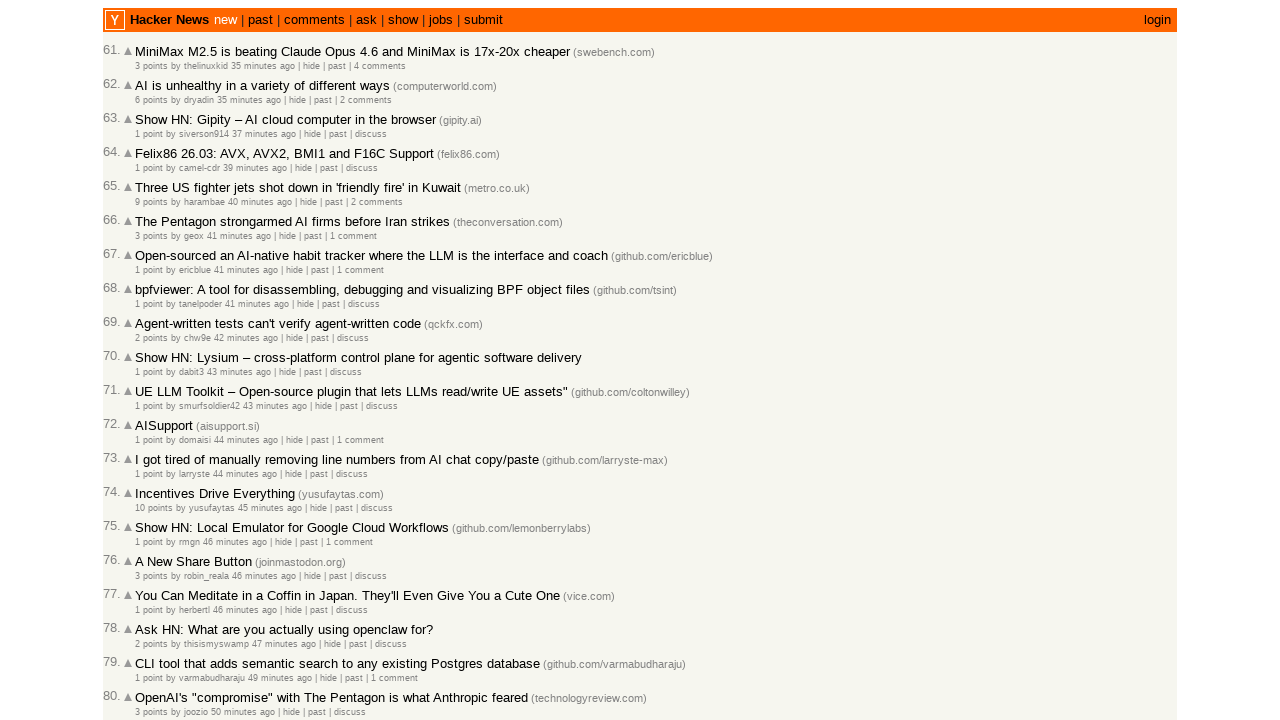

Extracted and appended timestamp 2026-03-02T18:23:44 (total collected: 64)
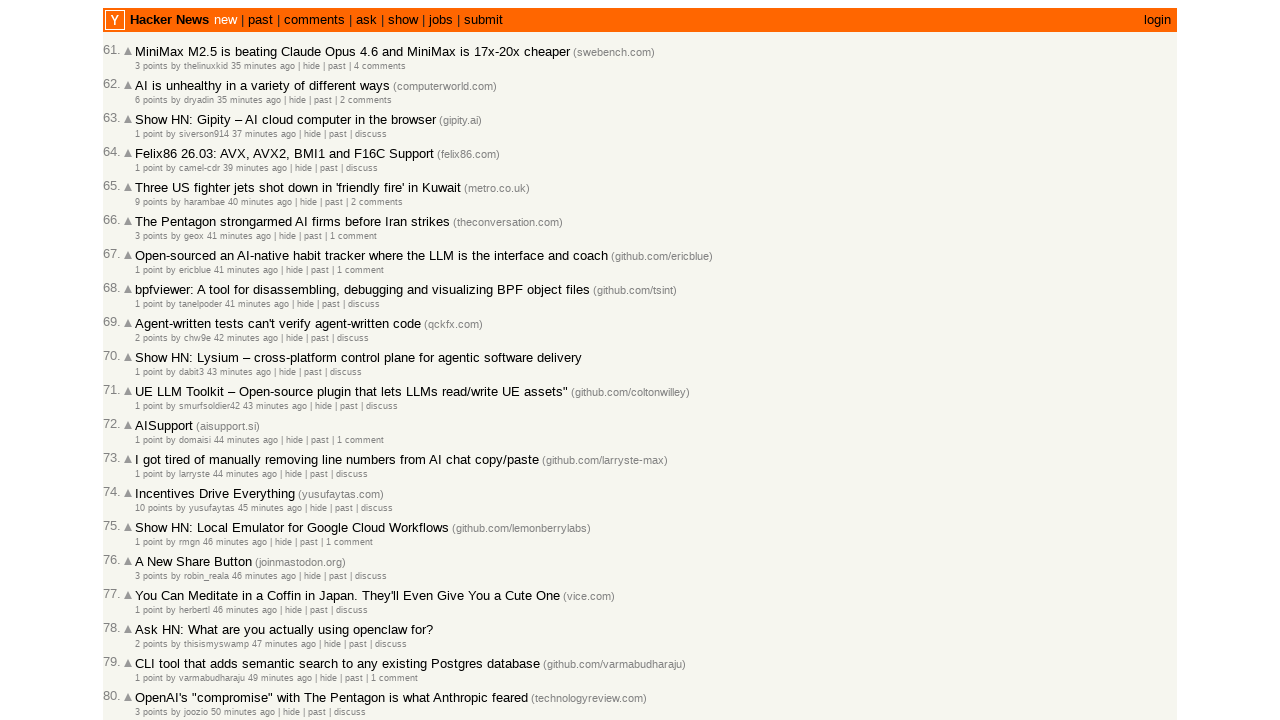

Retrieved title attribute from age span #4
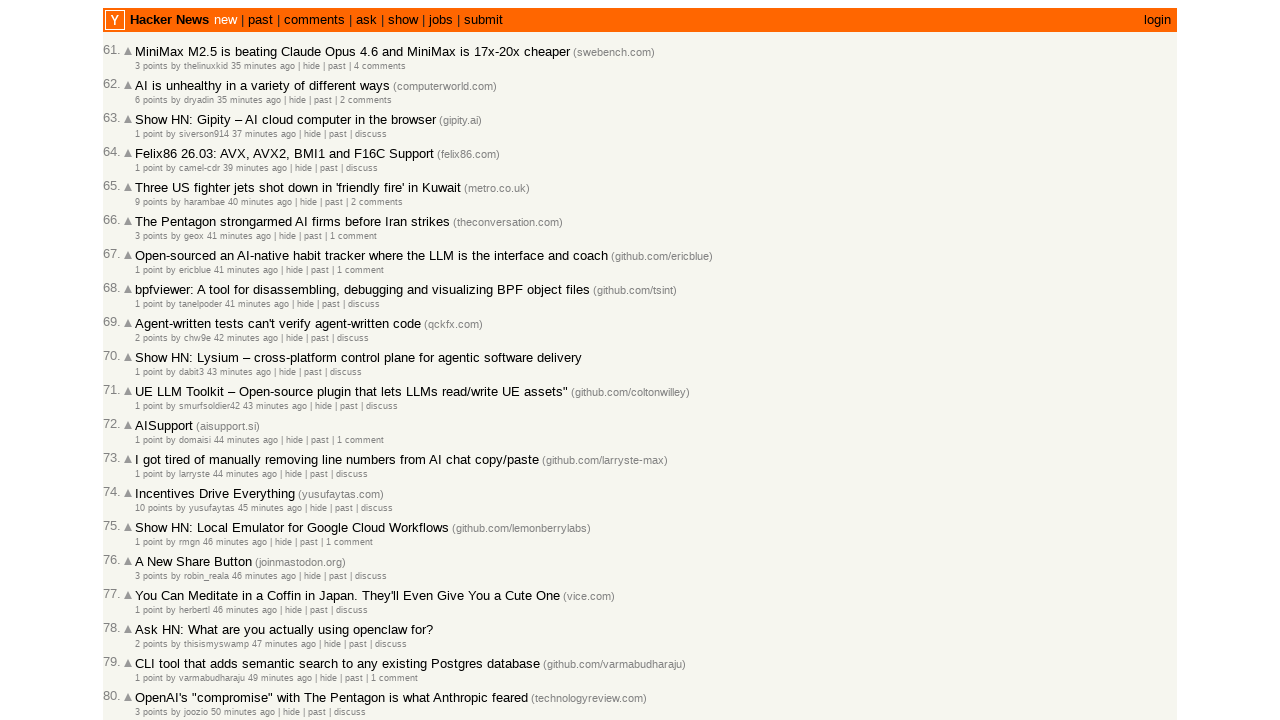

Extracted and appended timestamp 2026-03-02T18:22:43 (total collected: 65)
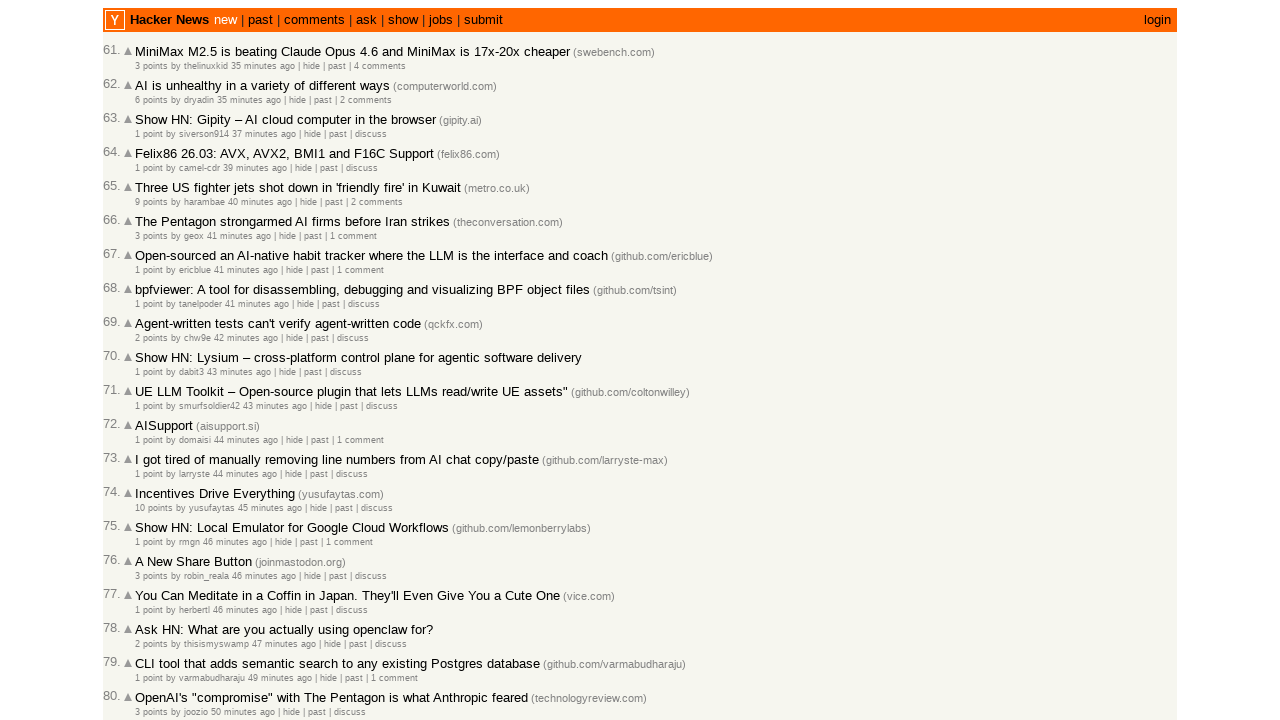

Retrieved title attribute from age span #5
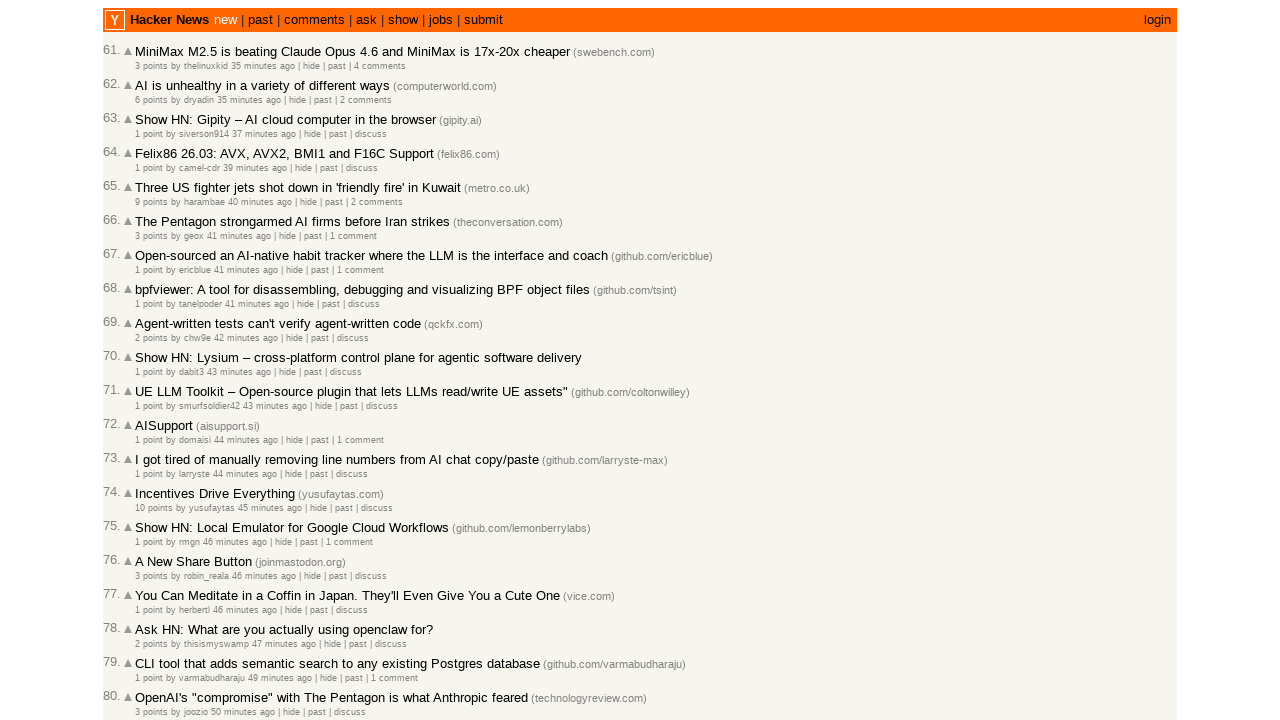

Extracted and appended timestamp 2026-03-02T18:22:13 (total collected: 66)
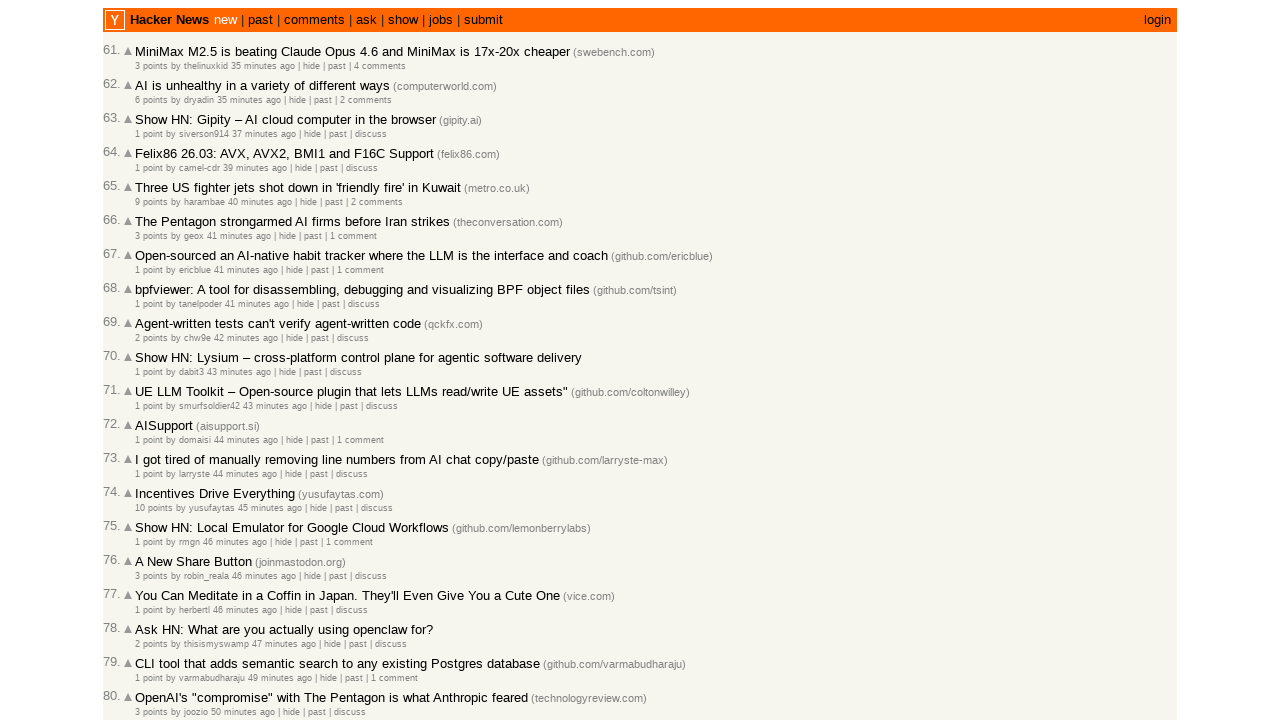

Retrieved title attribute from age span #6
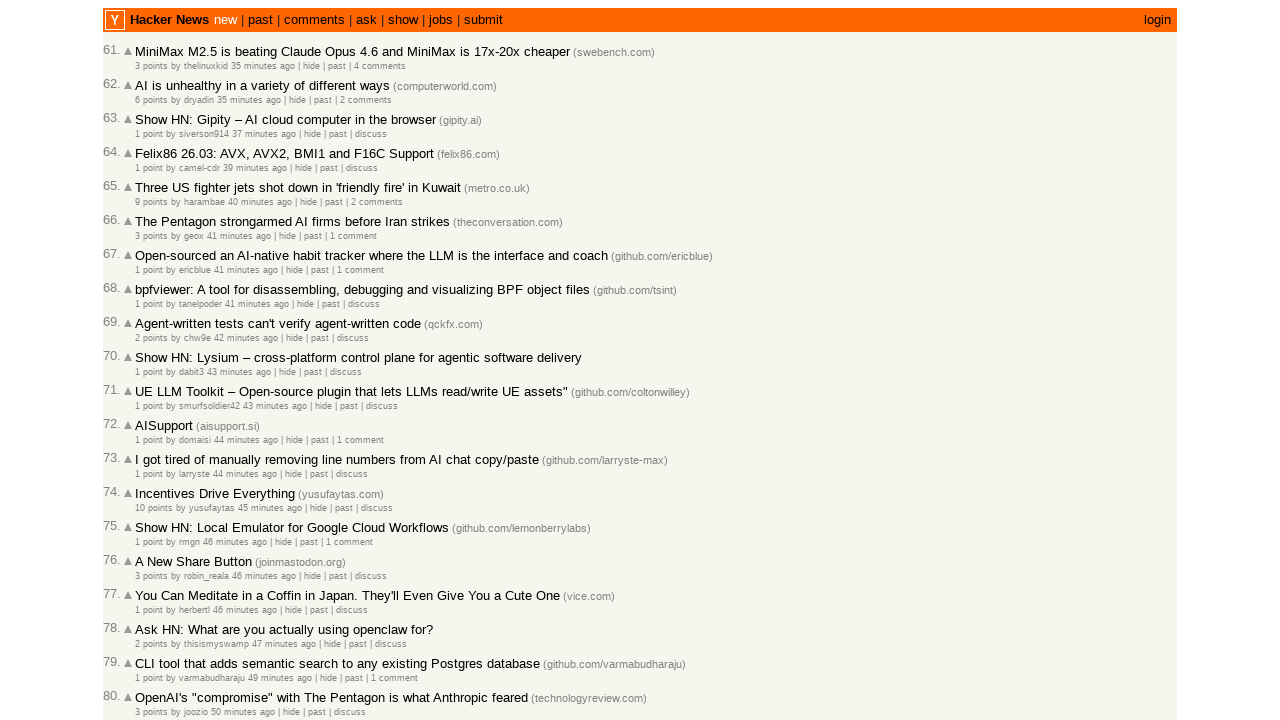

Extracted and appended timestamp 2026-03-02T18:22:10 (total collected: 67)
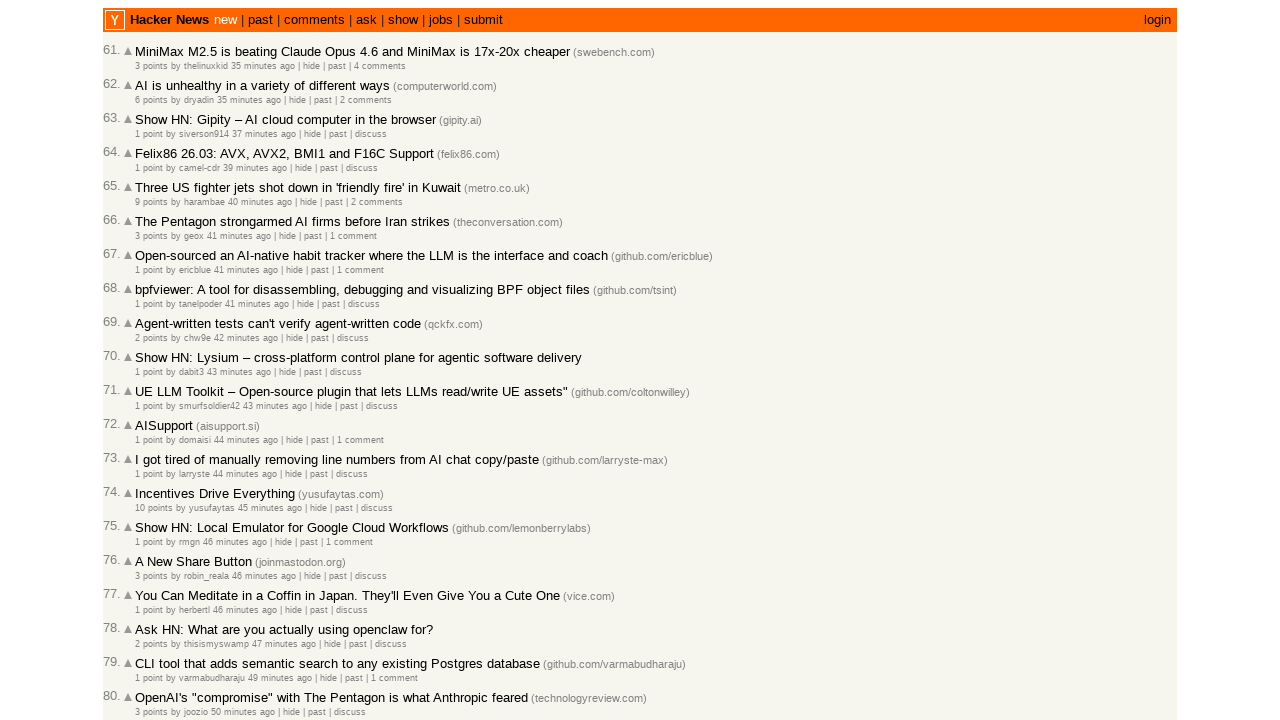

Retrieved title attribute from age span #7
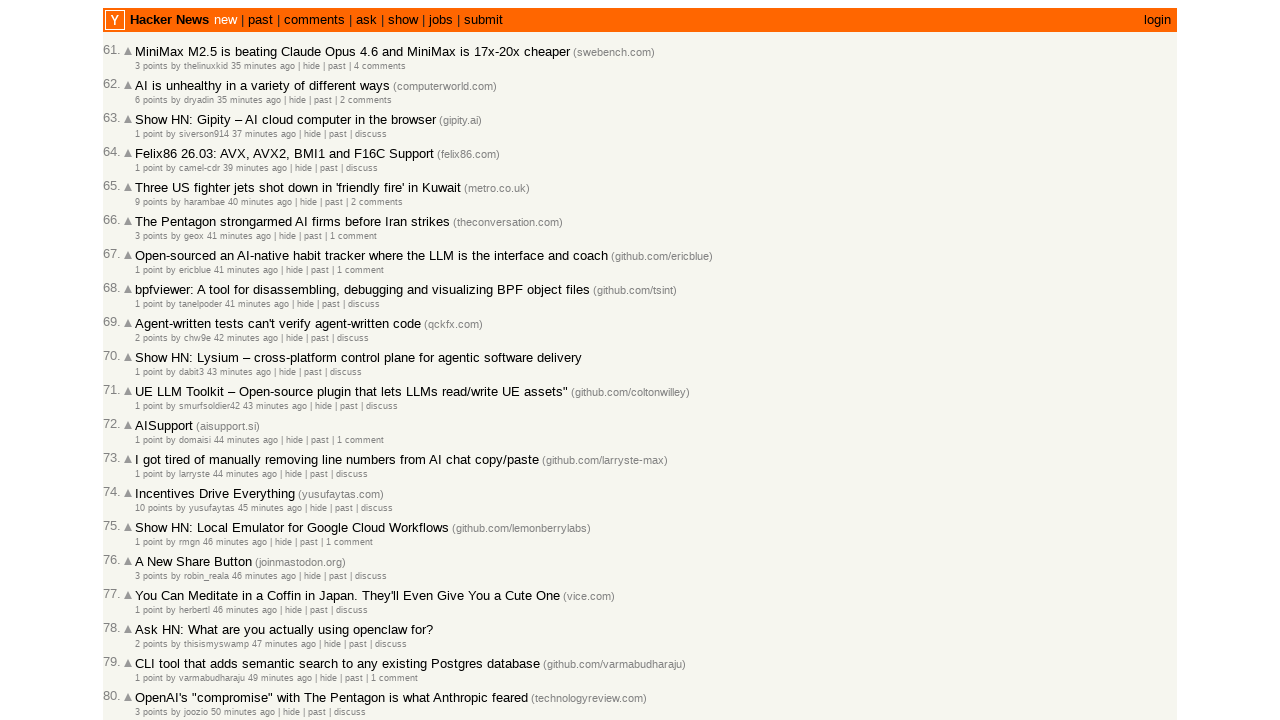

Extracted and appended timestamp 2026-03-02T18:22:00 (total collected: 68)
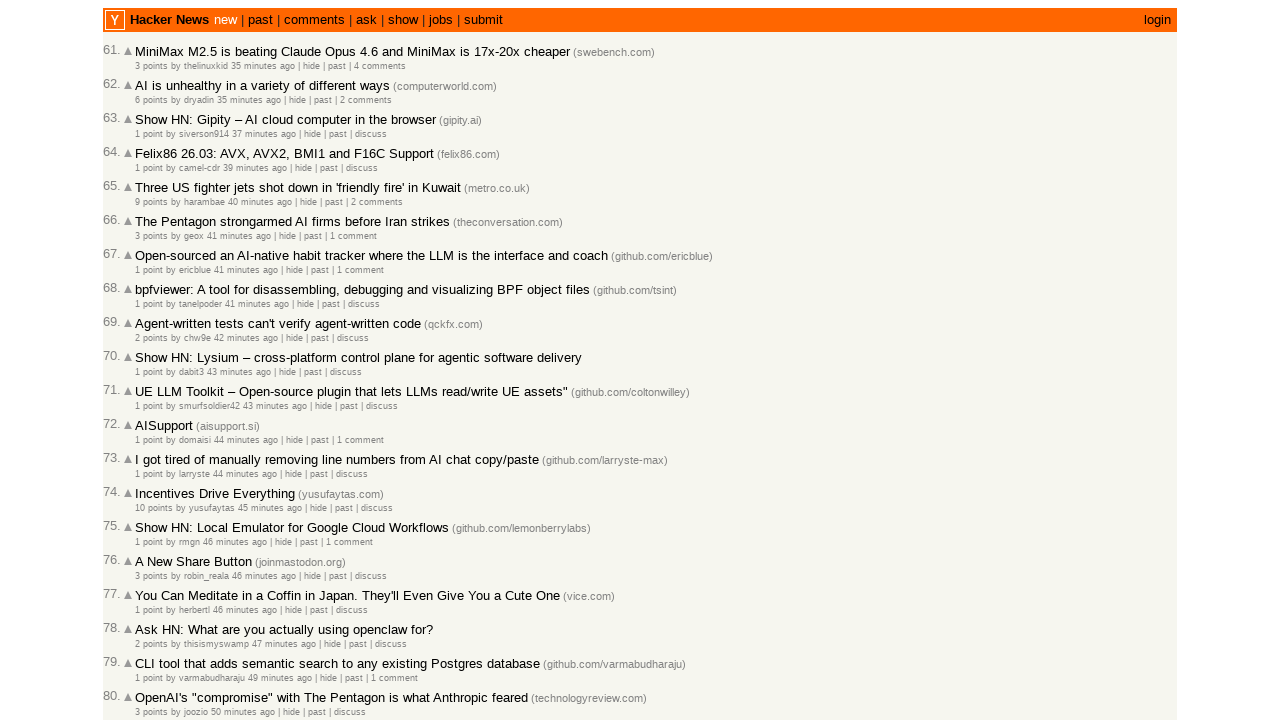

Retrieved title attribute from age span #8
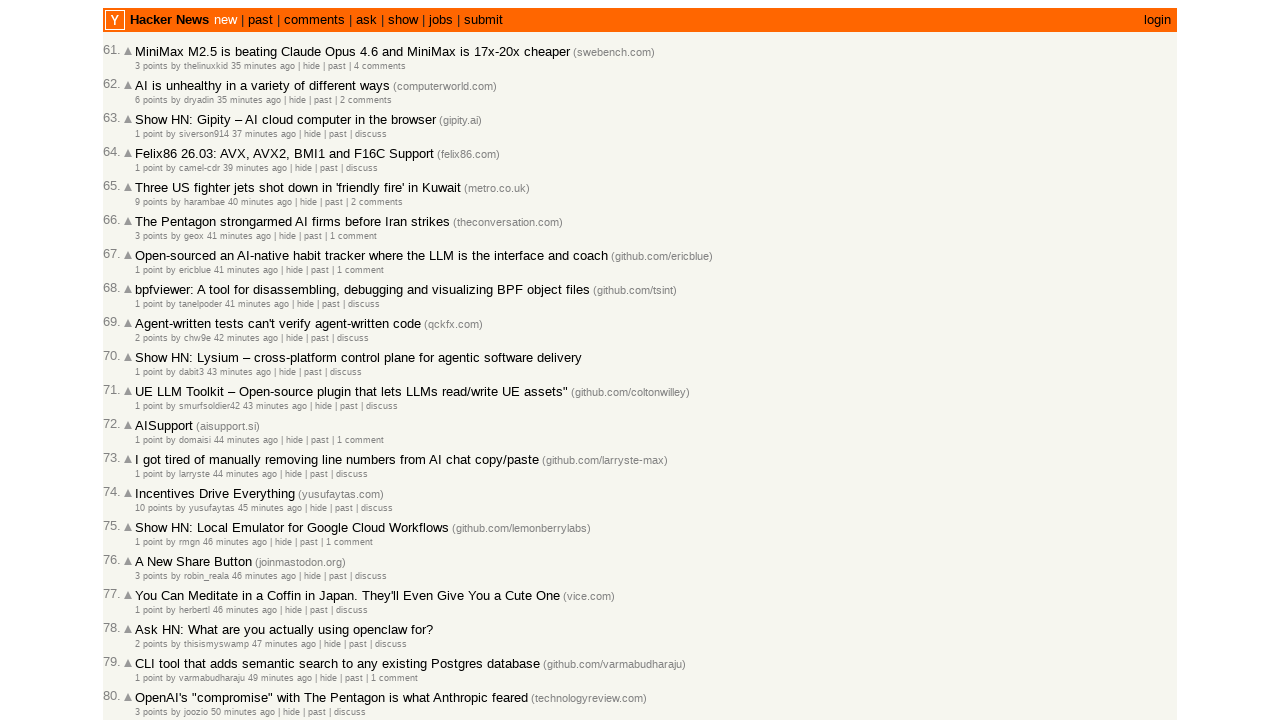

Extracted and appended timestamp 2026-03-02T18:21:29 (total collected: 69)
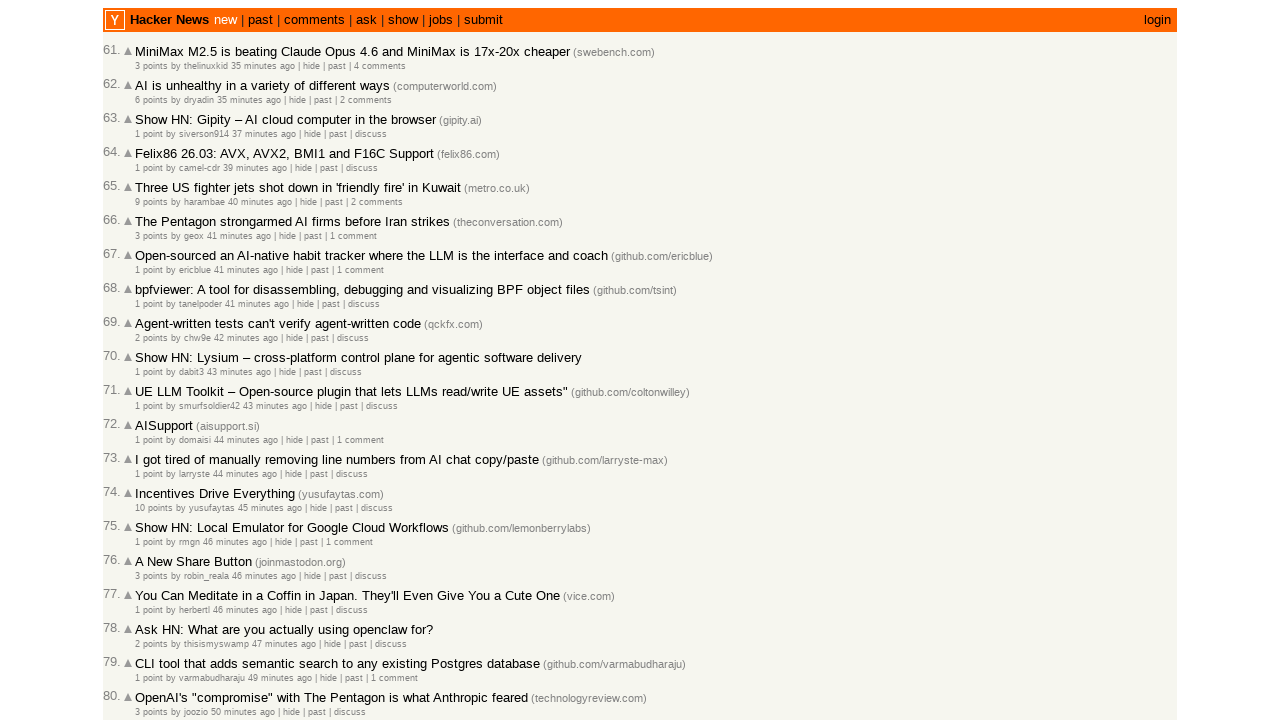

Retrieved title attribute from age span #9
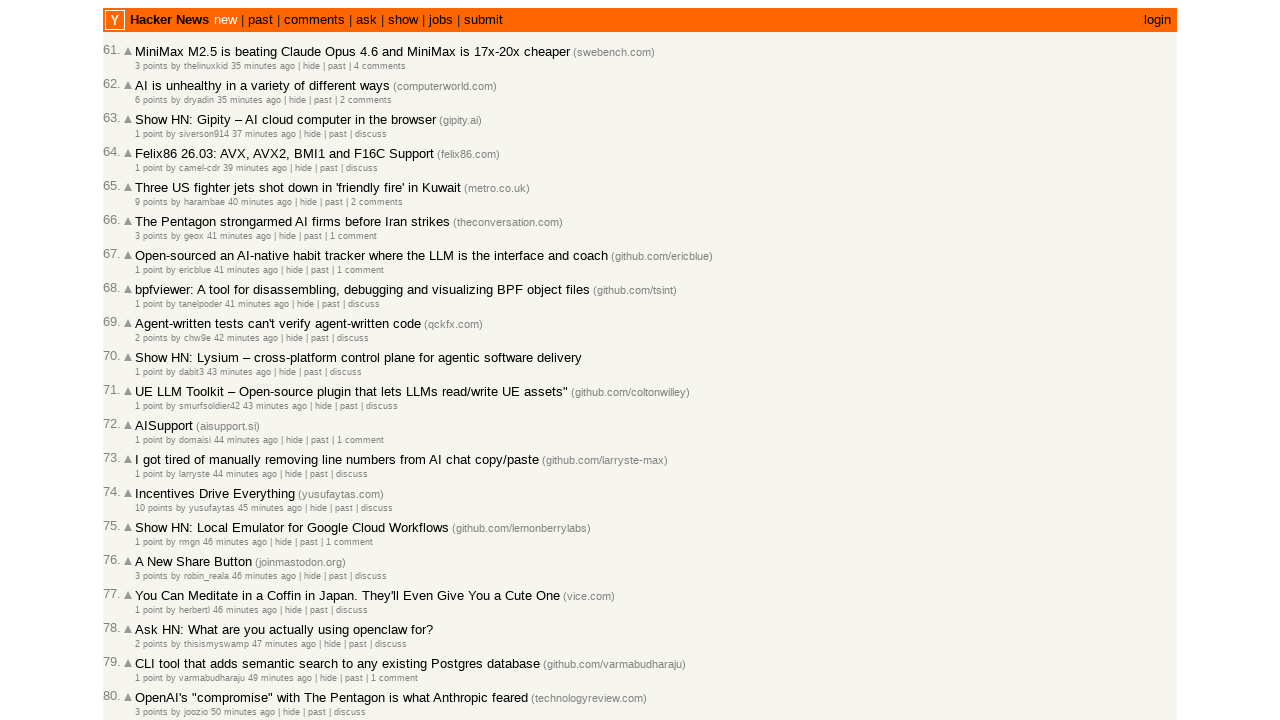

Extracted and appended timestamp 2026-03-02T18:20:24 (total collected: 70)
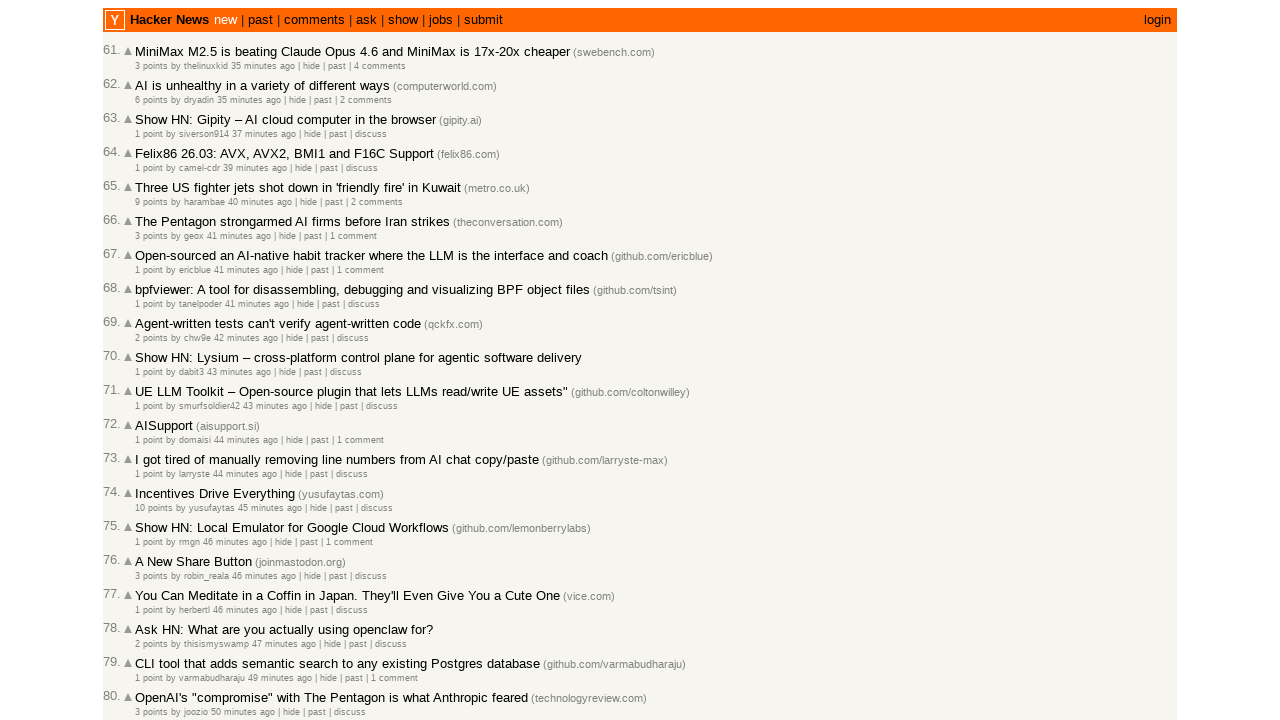

Retrieved title attribute from age span #10
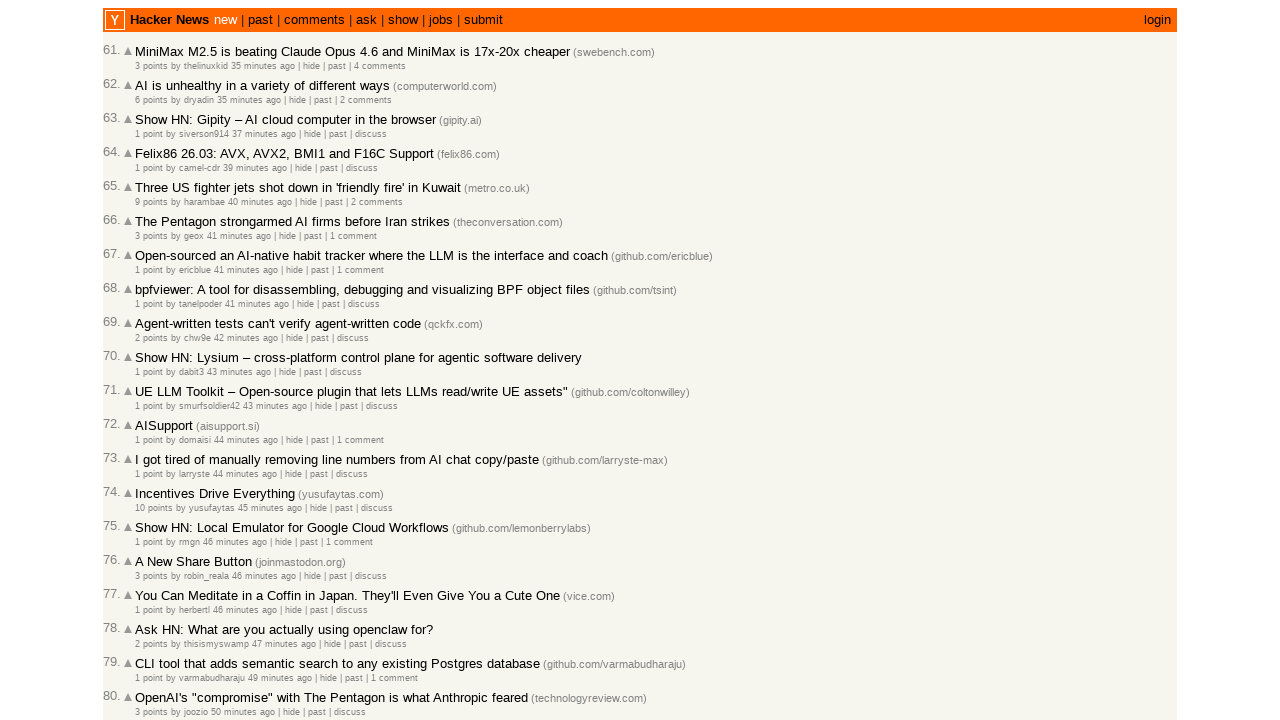

Extracted and appended timestamp 2026-03-02T18:19:48 (total collected: 71)
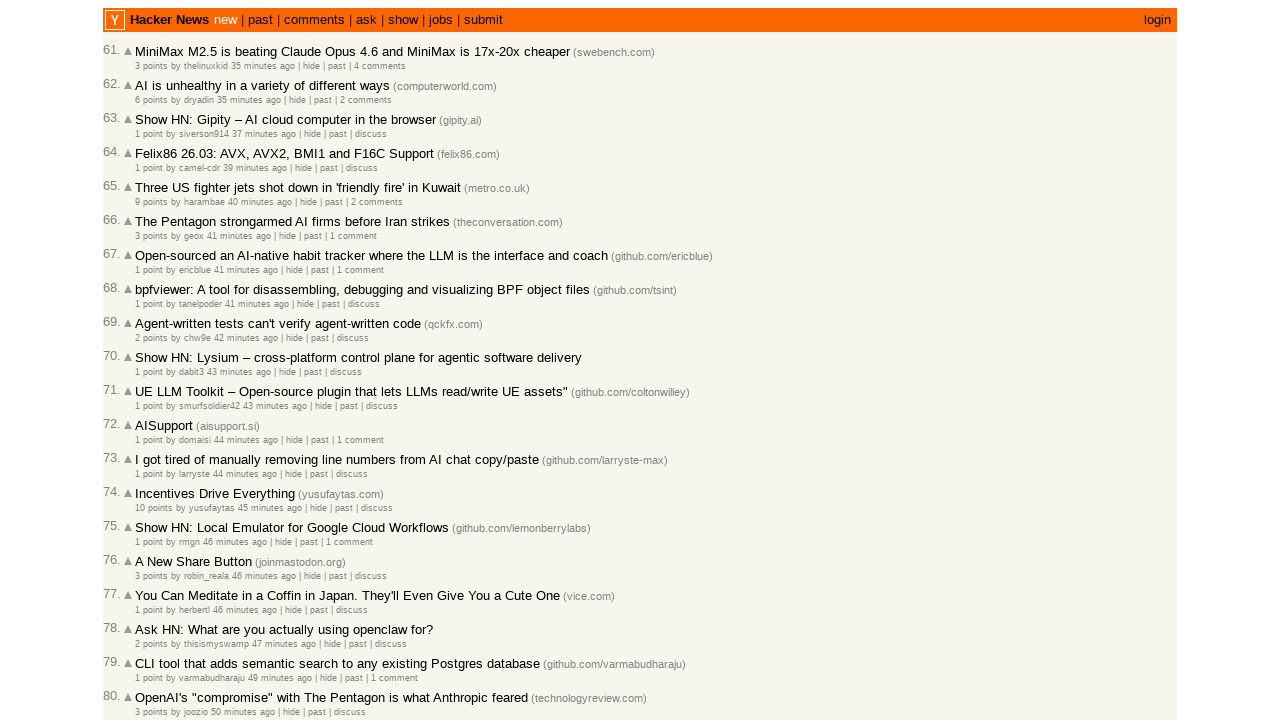

Retrieved title attribute from age span #11
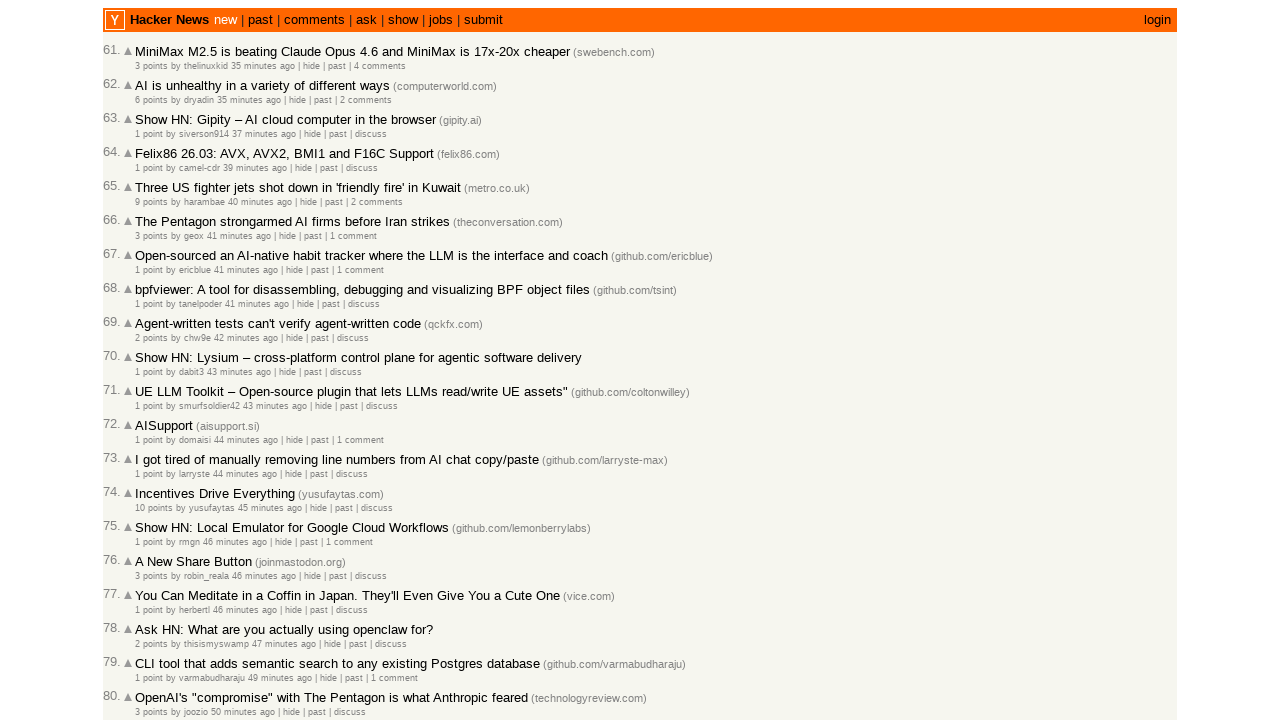

Extracted and appended timestamp 2026-03-02T18:18:56 (total collected: 72)
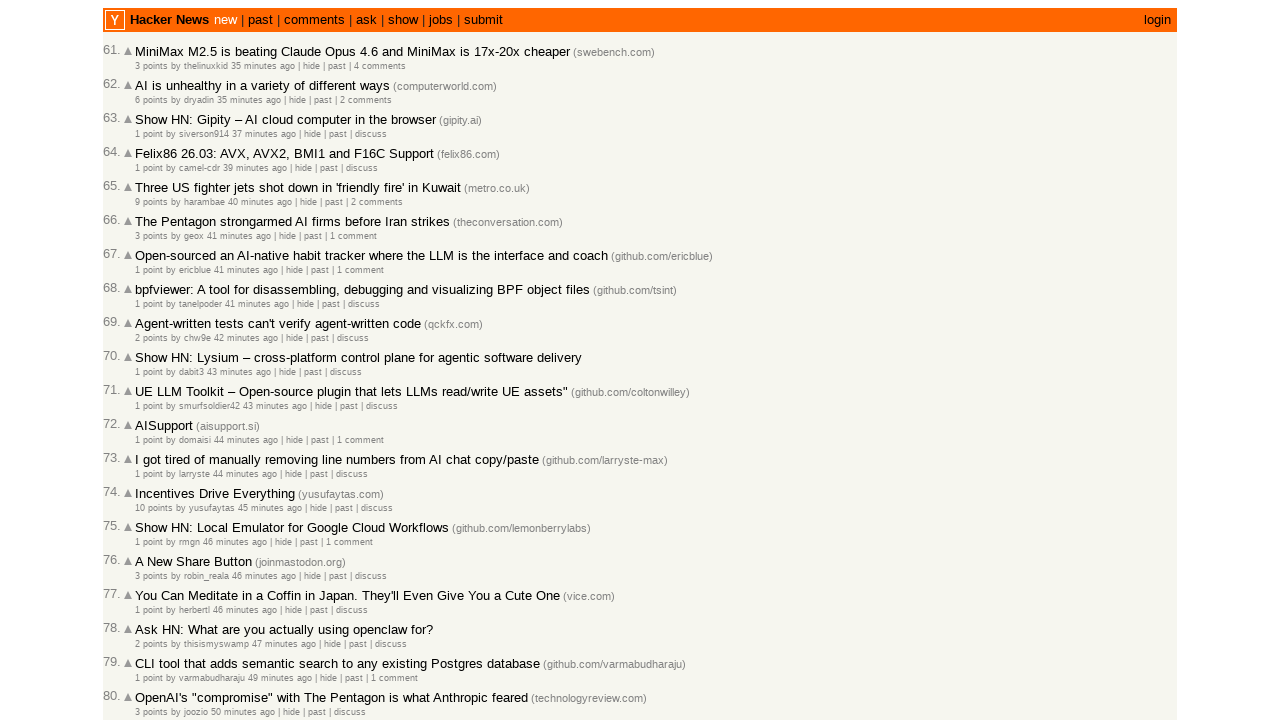

Retrieved title attribute from age span #12
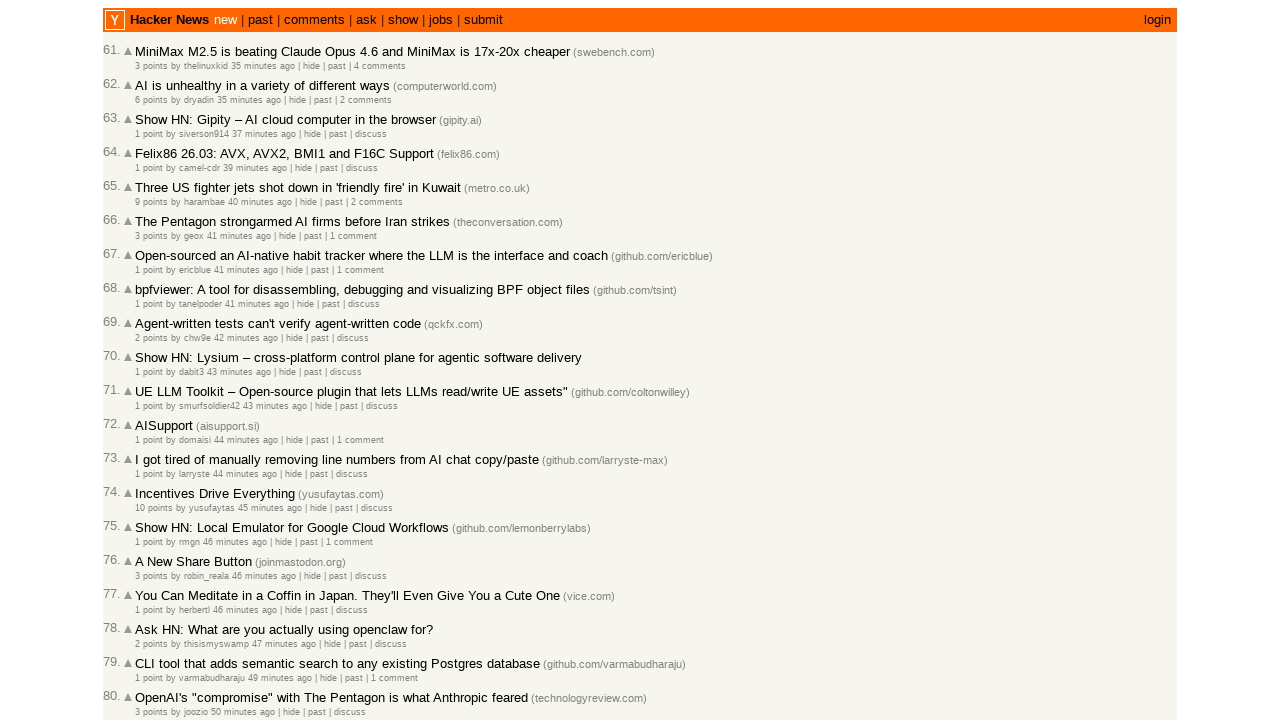

Extracted and appended timestamp 2026-03-02T18:18:50 (total collected: 73)
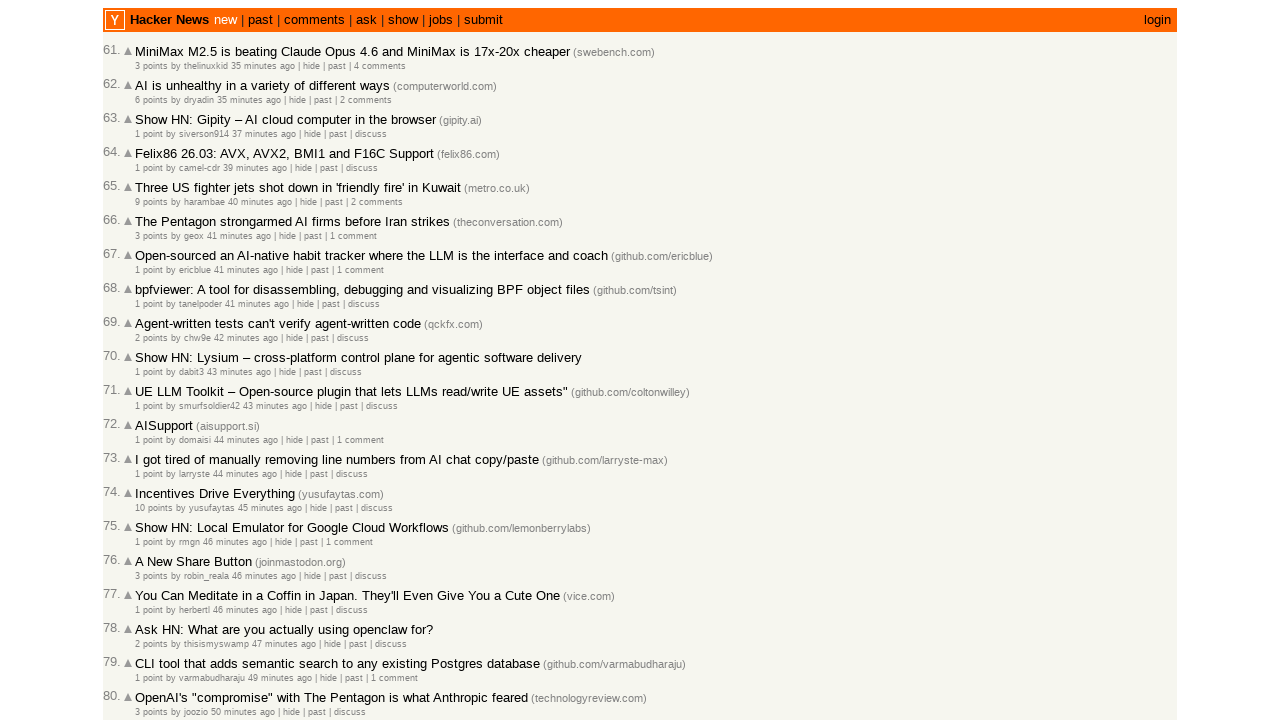

Retrieved title attribute from age span #13
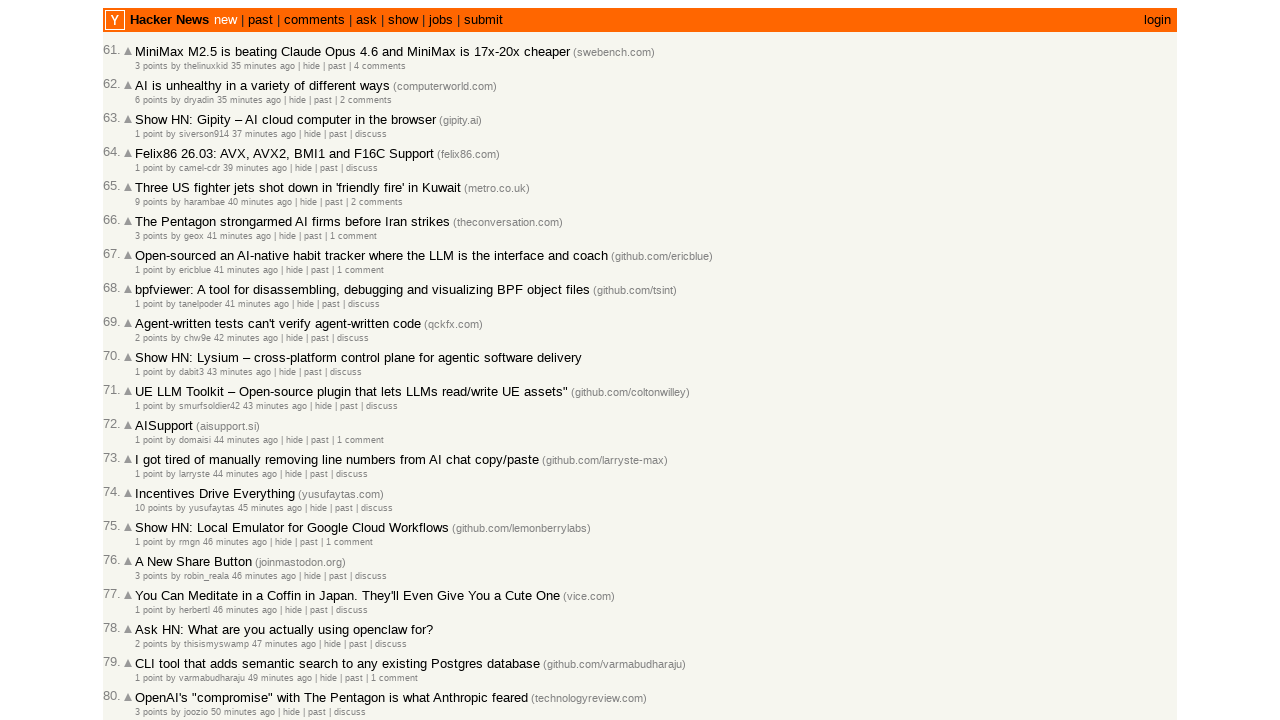

Extracted and appended timestamp 2026-03-02T18:17:41 (total collected: 74)
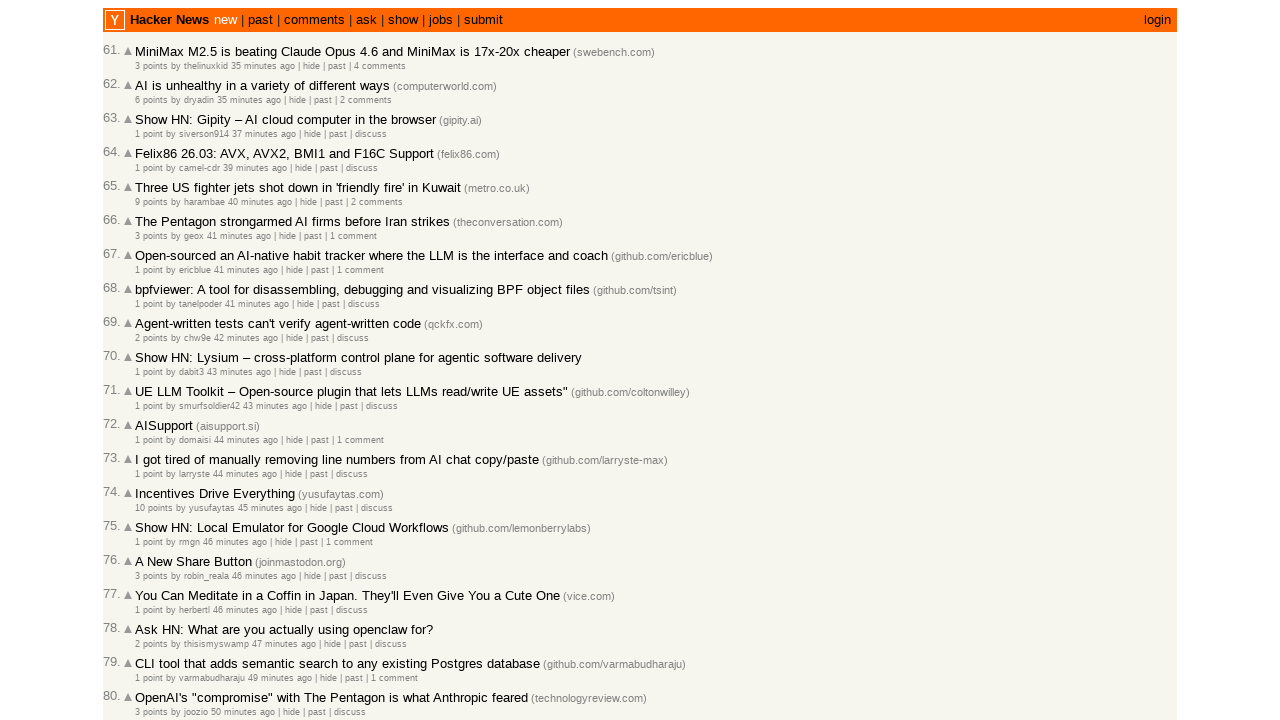

Retrieved title attribute from age span #14
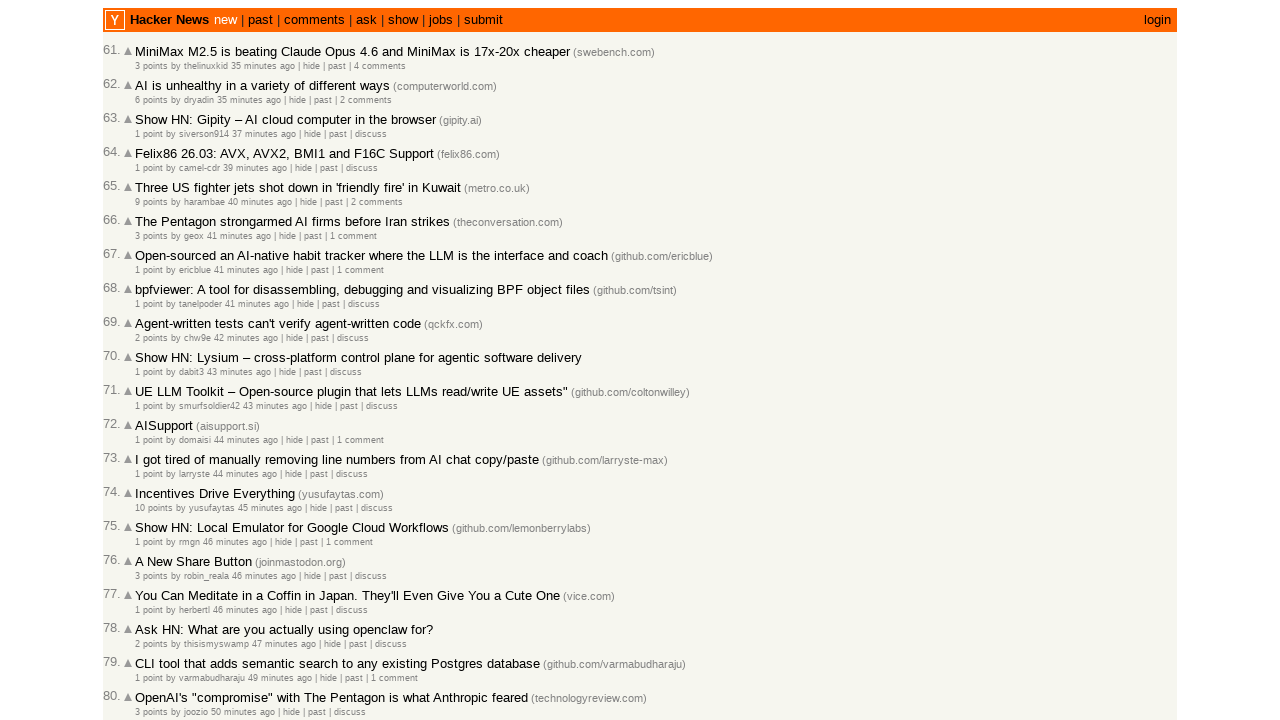

Extracted and appended timestamp 2026-03-02T18:17:29 (total collected: 75)
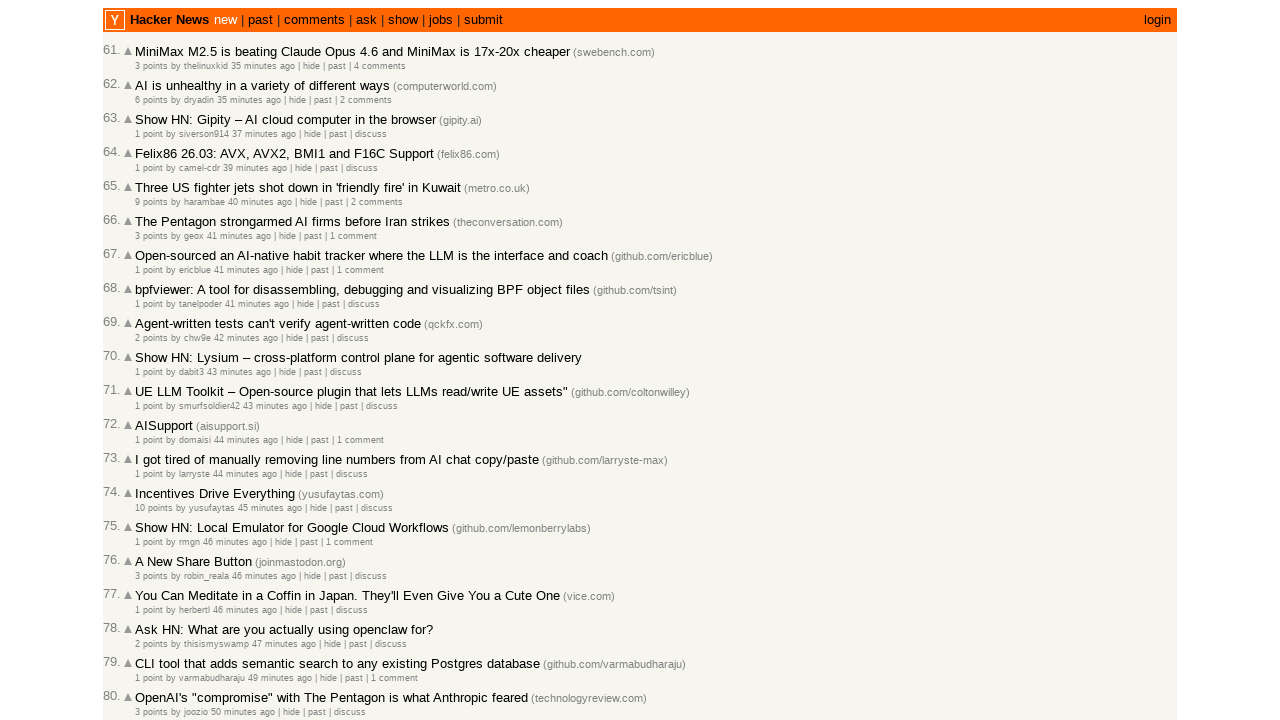

Retrieved title attribute from age span #15
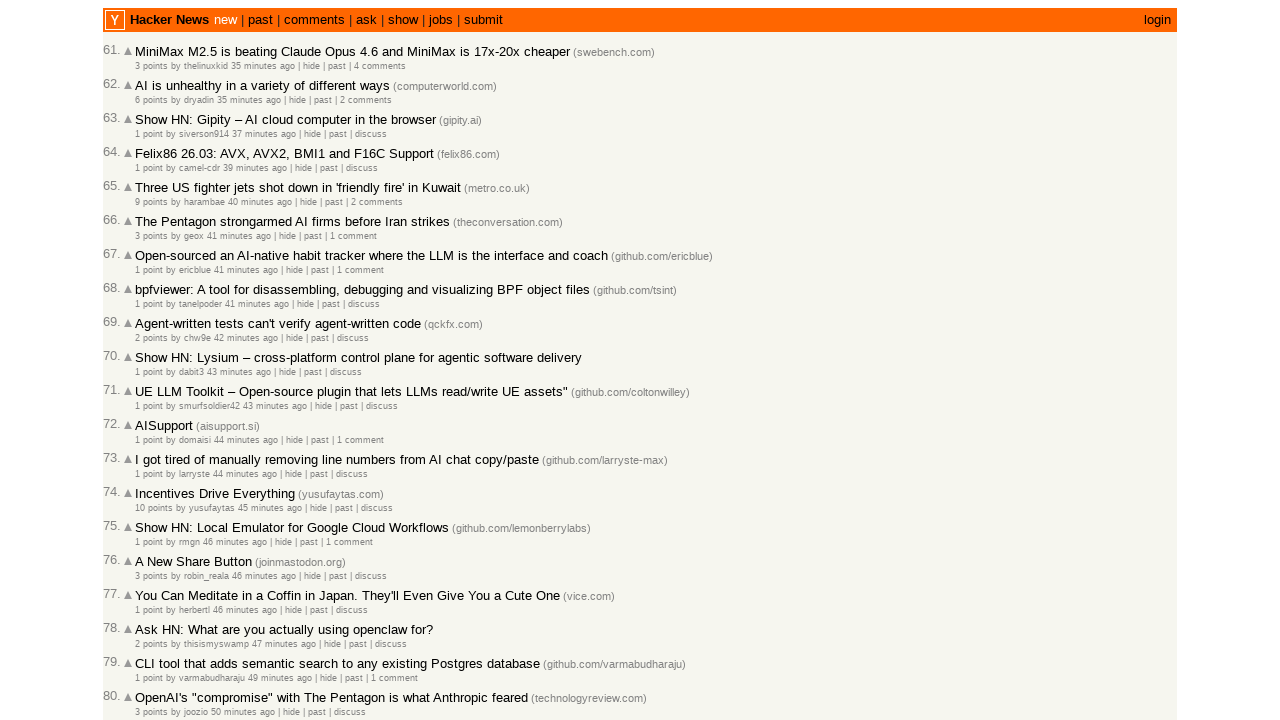

Extracted and appended timestamp 2026-03-02T18:17:11 (total collected: 76)
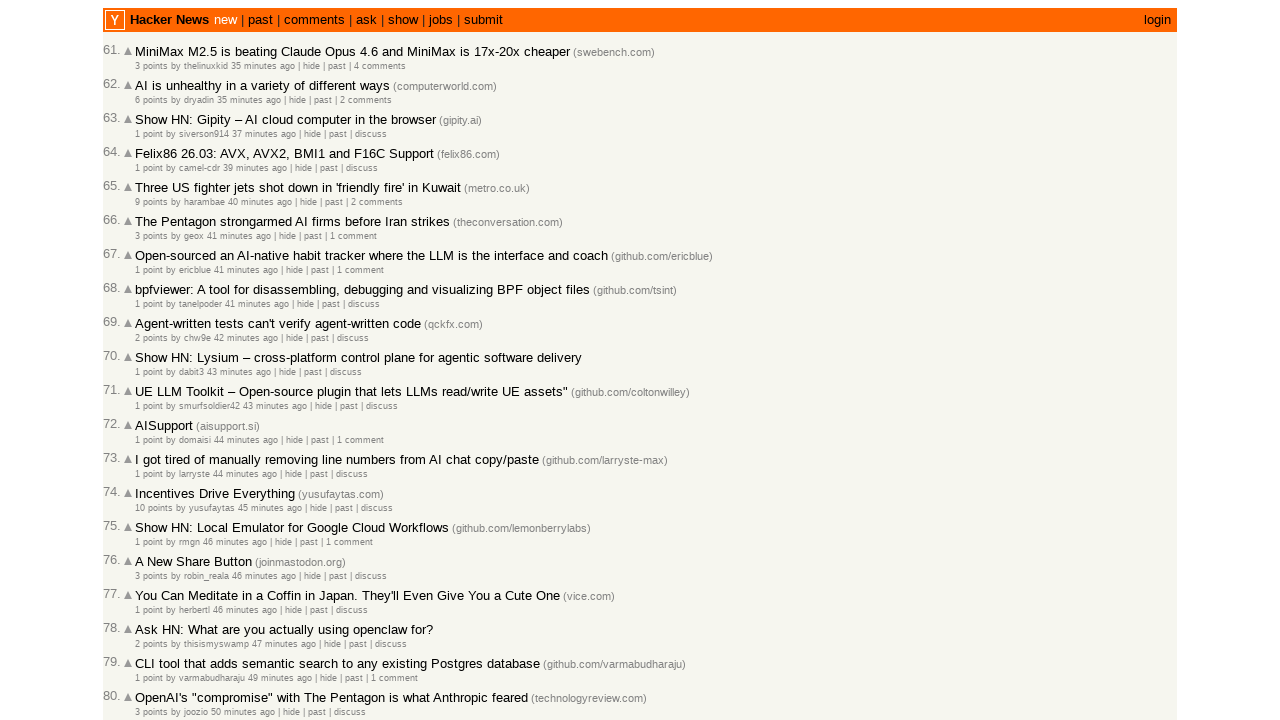

Retrieved title attribute from age span #16
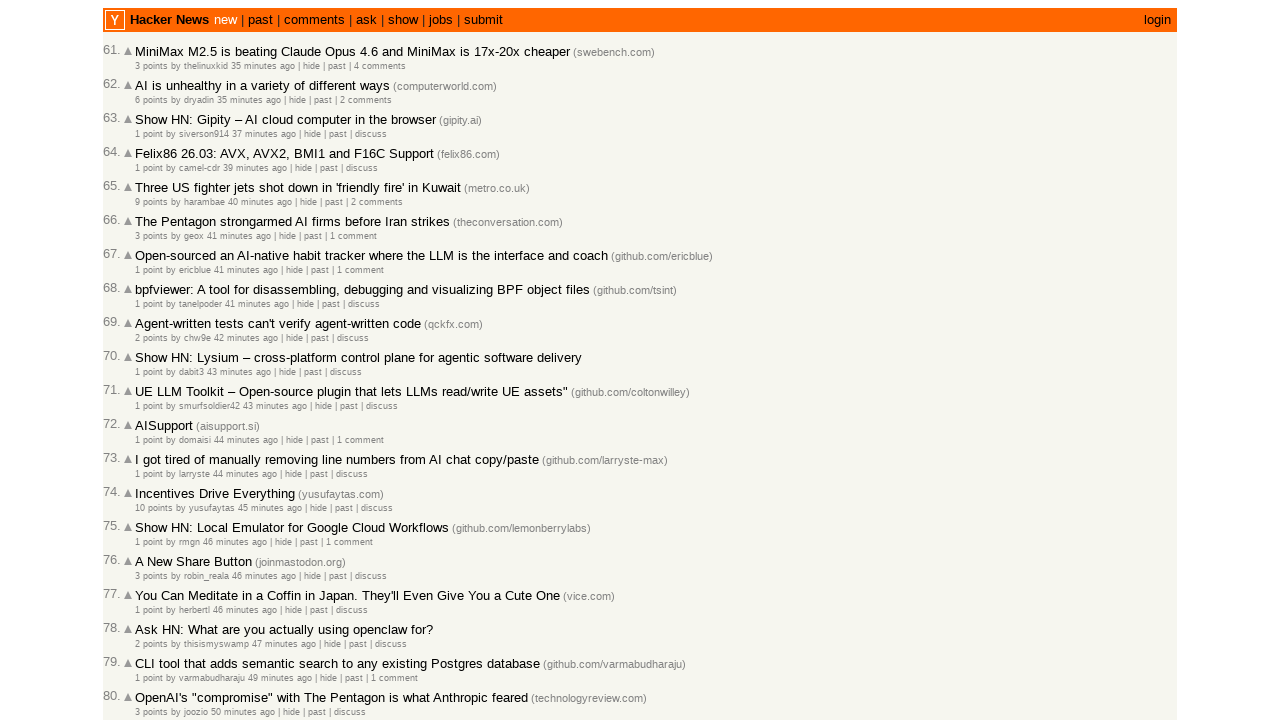

Extracted and appended timestamp 2026-03-02T18:16:34 (total collected: 77)
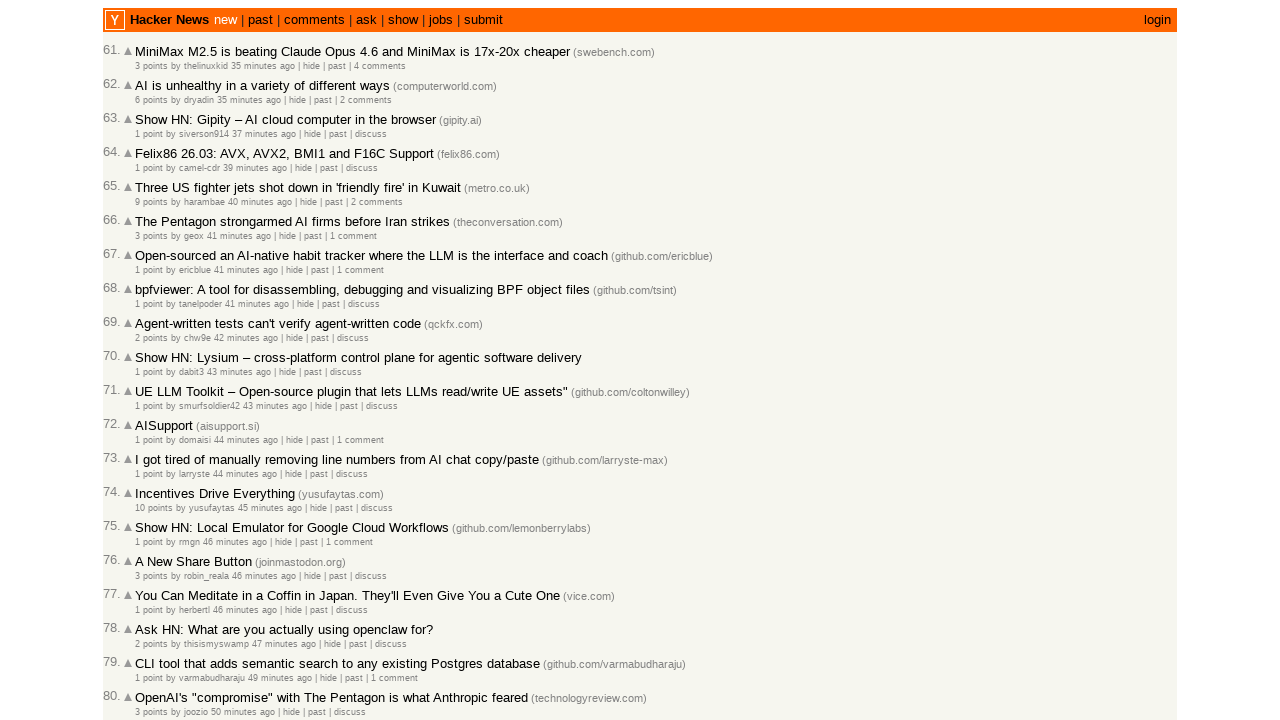

Retrieved title attribute from age span #17
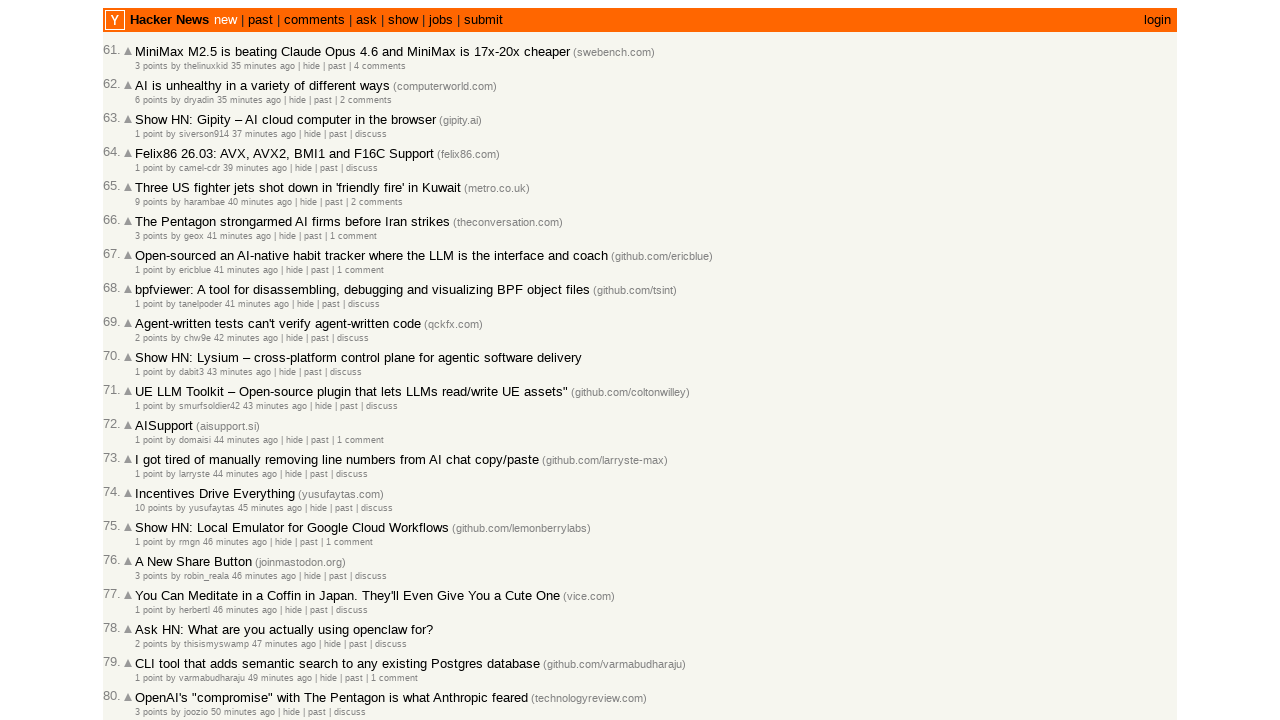

Extracted and appended timestamp 2026-03-02T18:15:36 (total collected: 78)
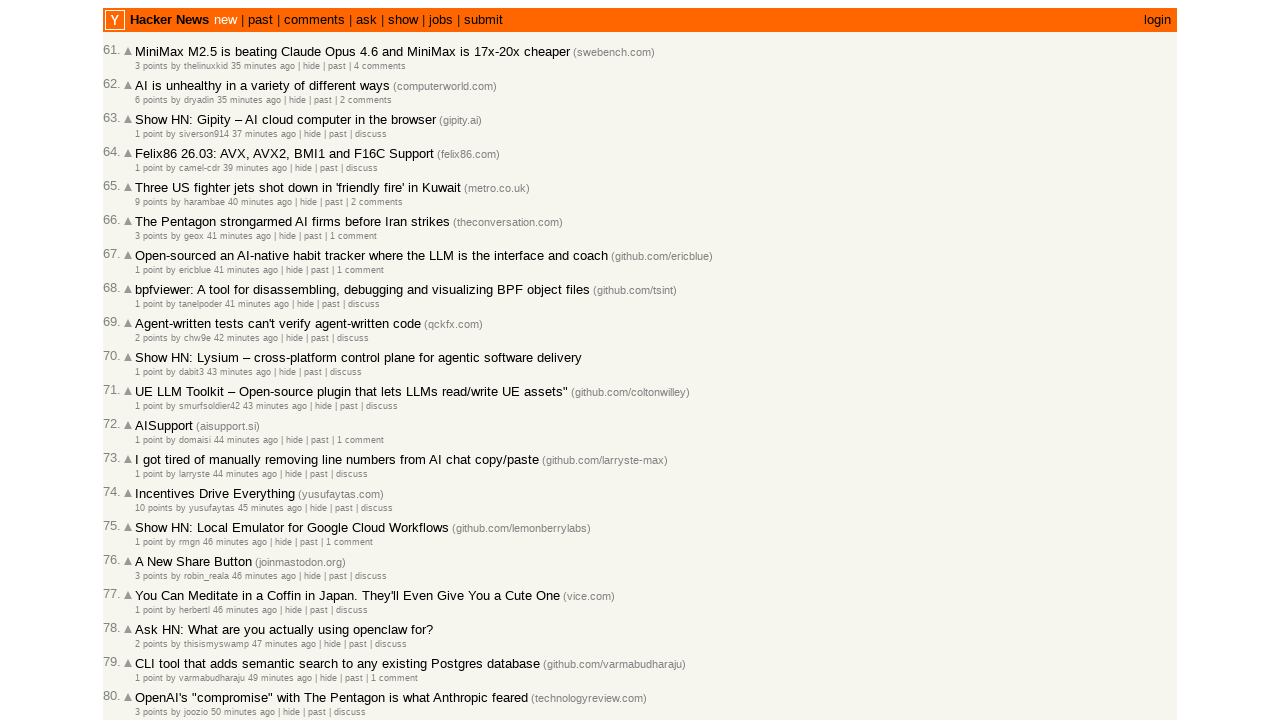

Retrieved title attribute from age span #18
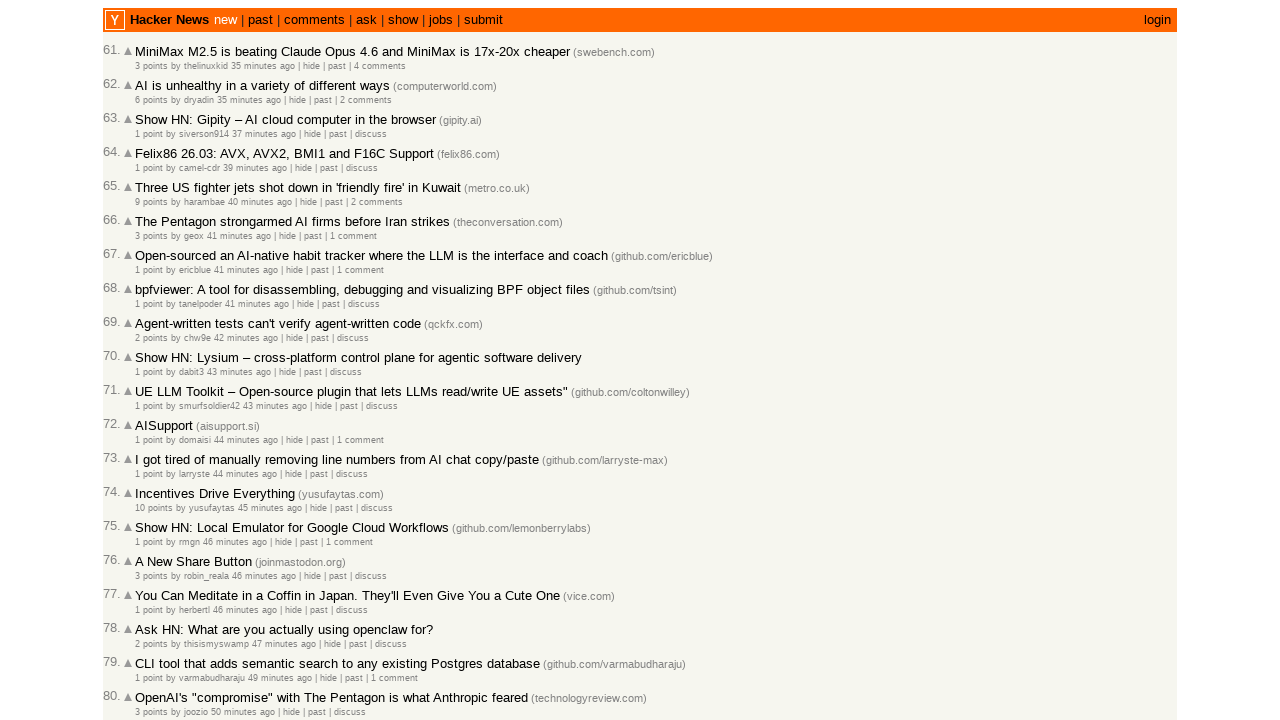

Extracted and appended timestamp 2026-03-02T18:13:56 (total collected: 79)
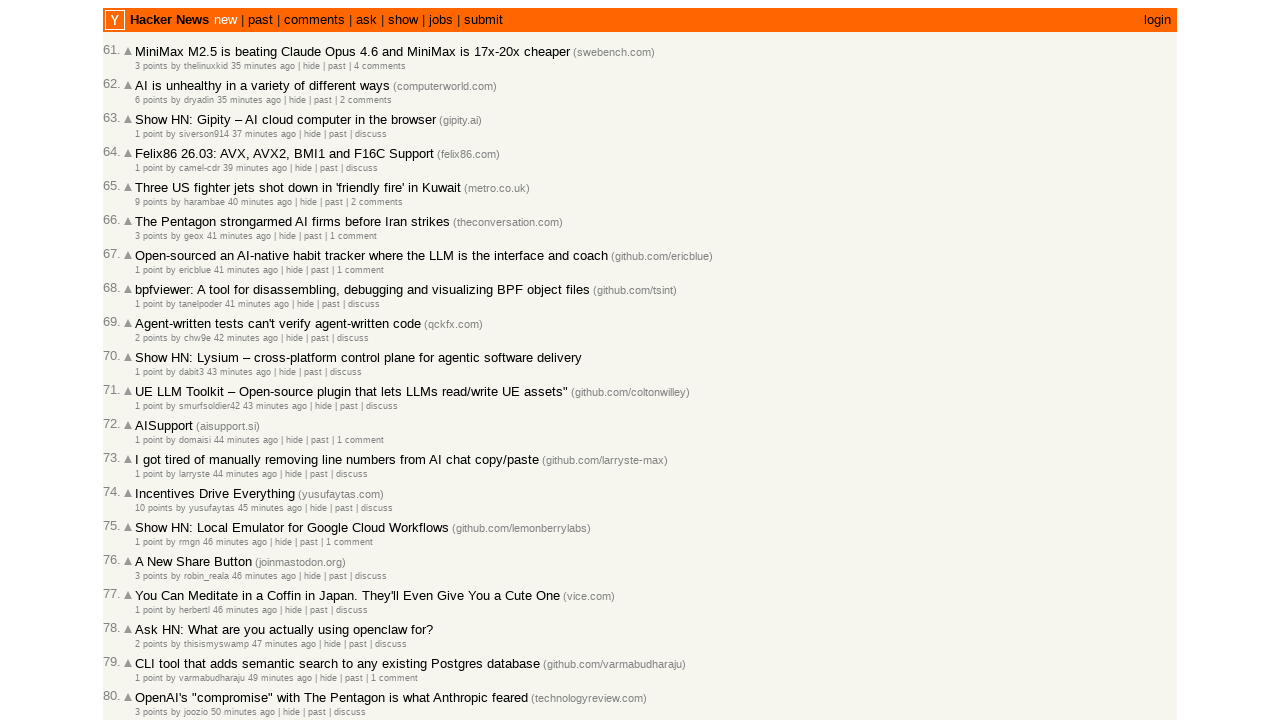

Retrieved title attribute from age span #19
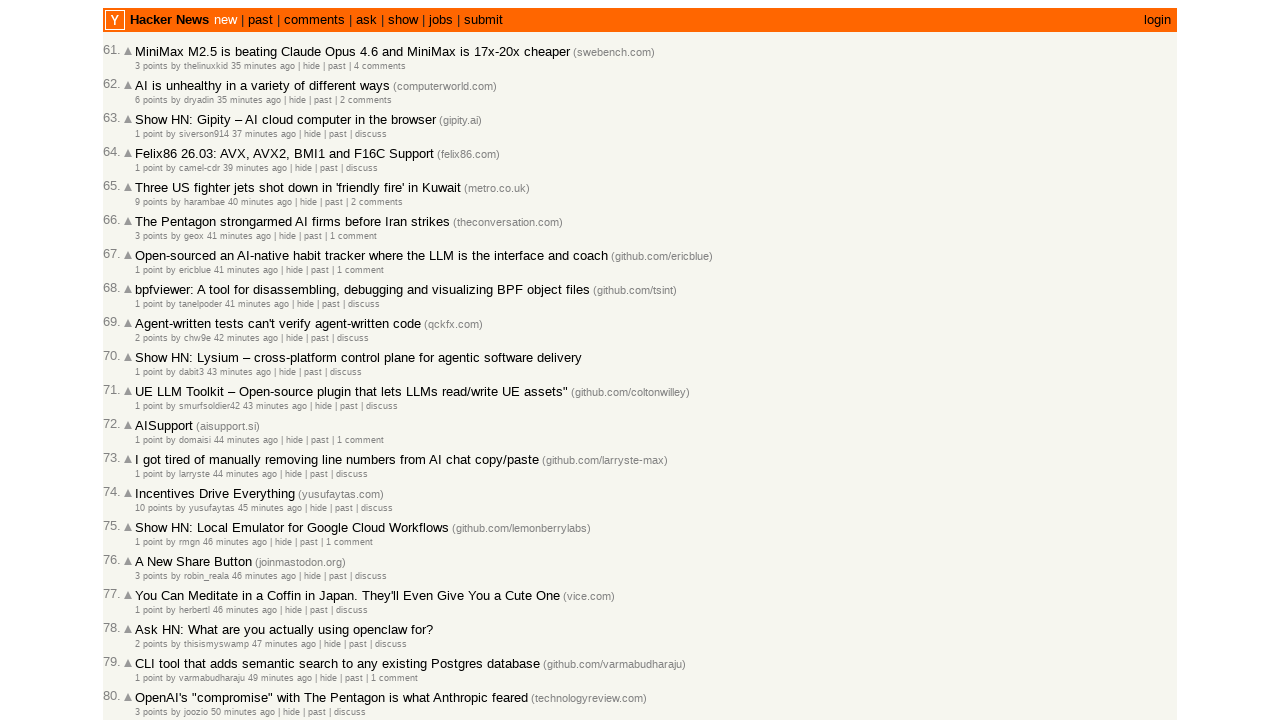

Extracted and appended timestamp 2026-03-02T18:13:23 (total collected: 80)
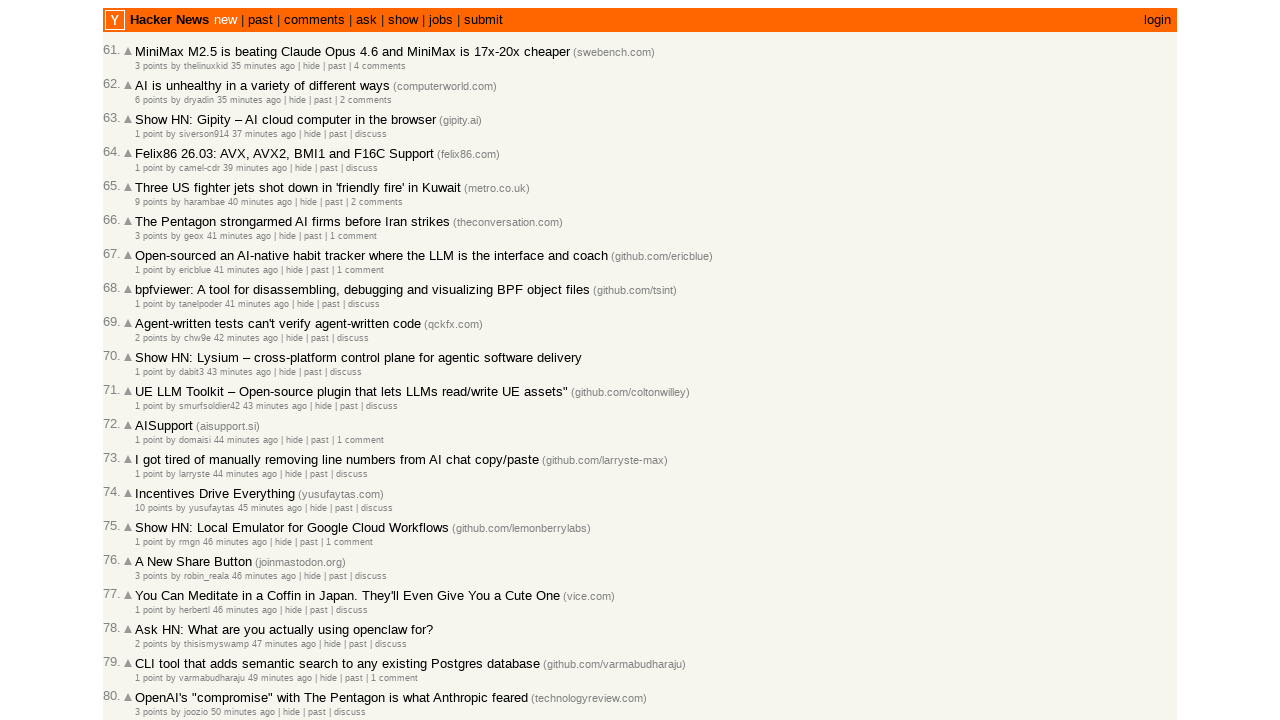

Retrieved title attribute from age span #20
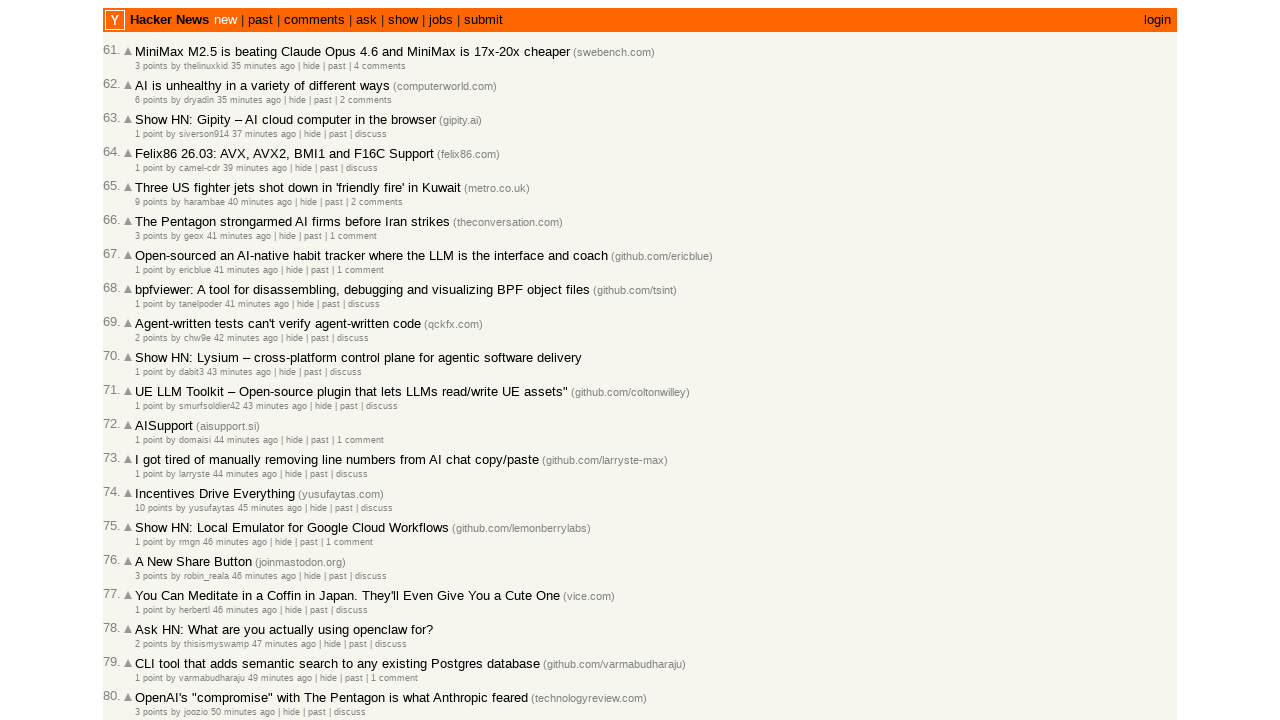

Extracted and appended timestamp 2026-03-02T18:12:19 (total collected: 81)
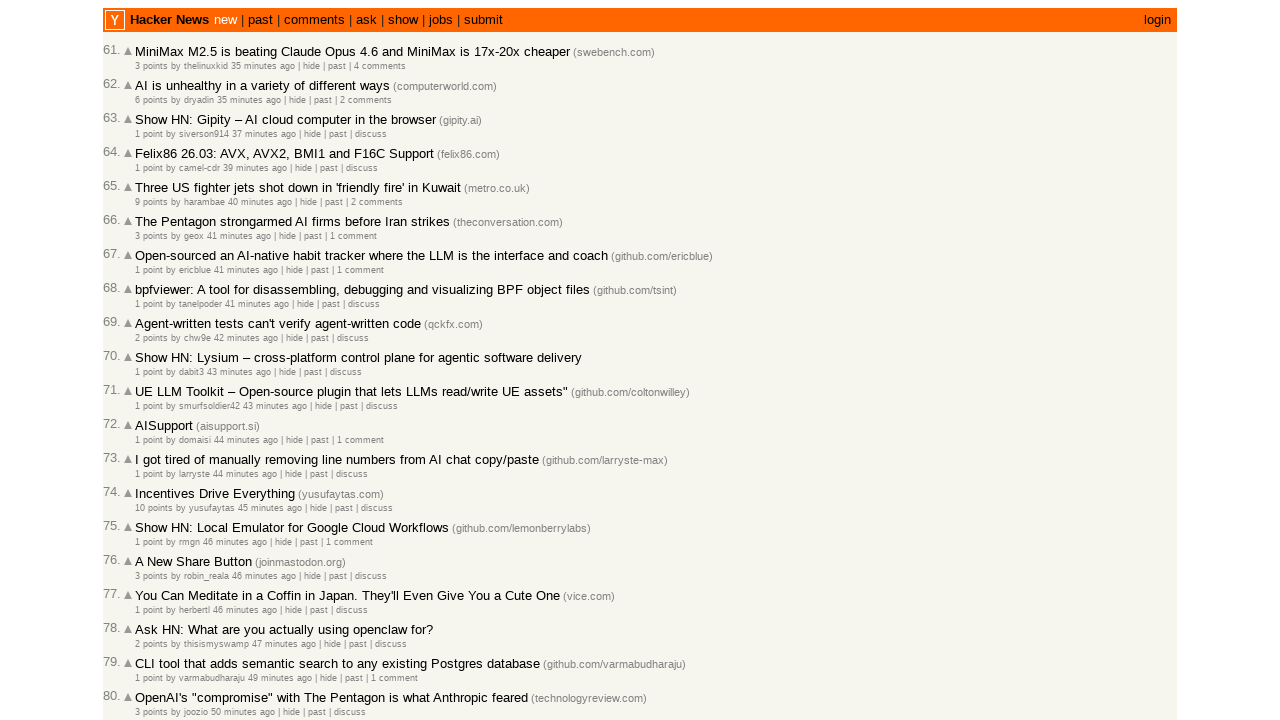

Retrieved title attribute from age span #21
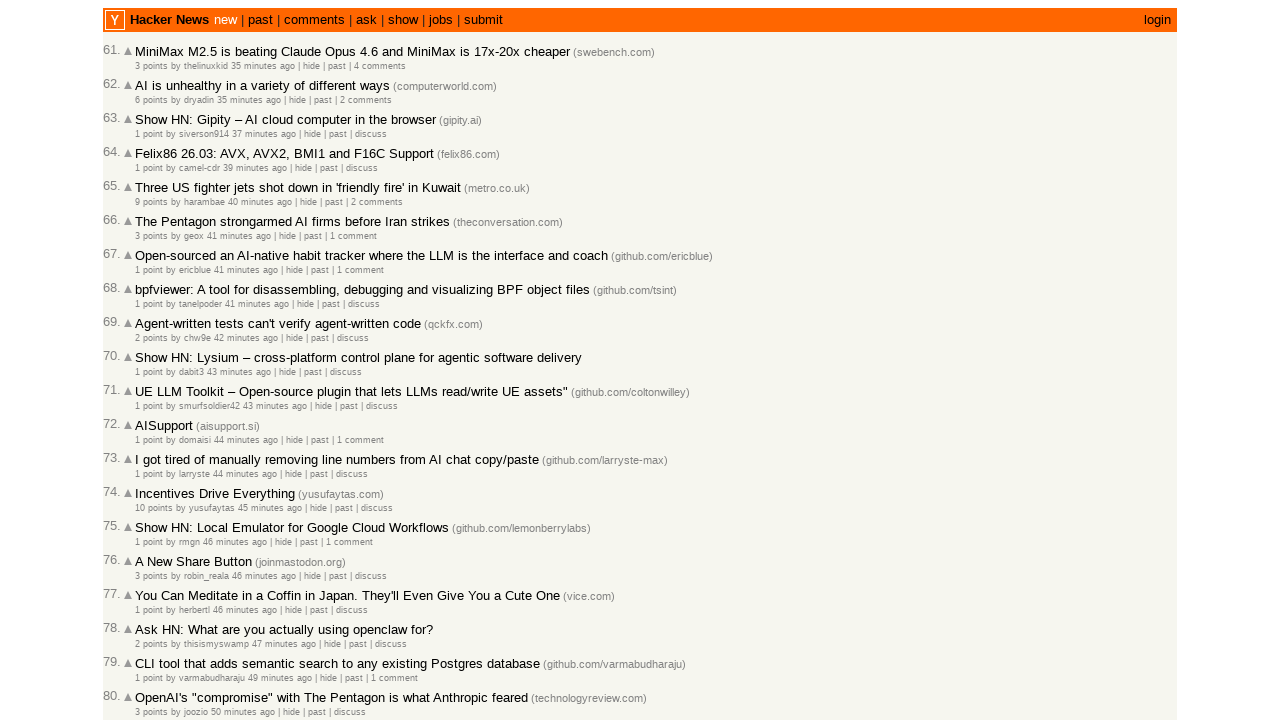

Extracted and appended timestamp 2026-03-02T18:11:25 (total collected: 82)
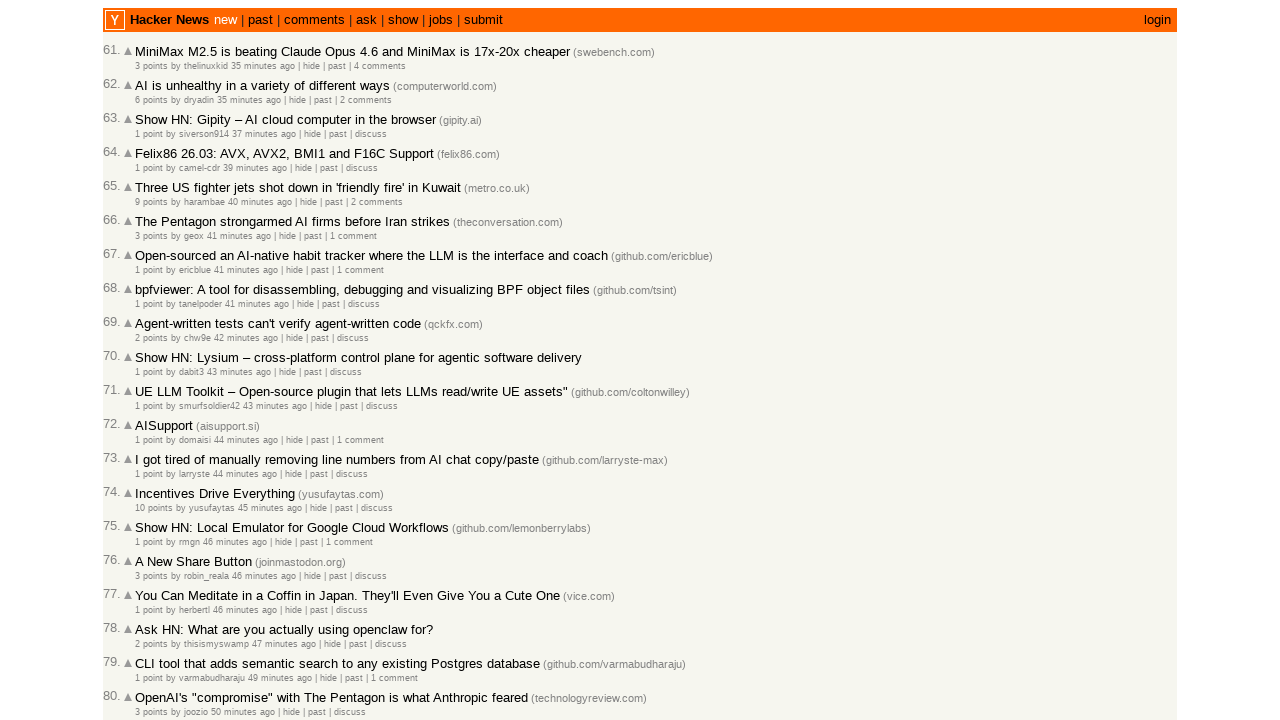

Retrieved title attribute from age span #22
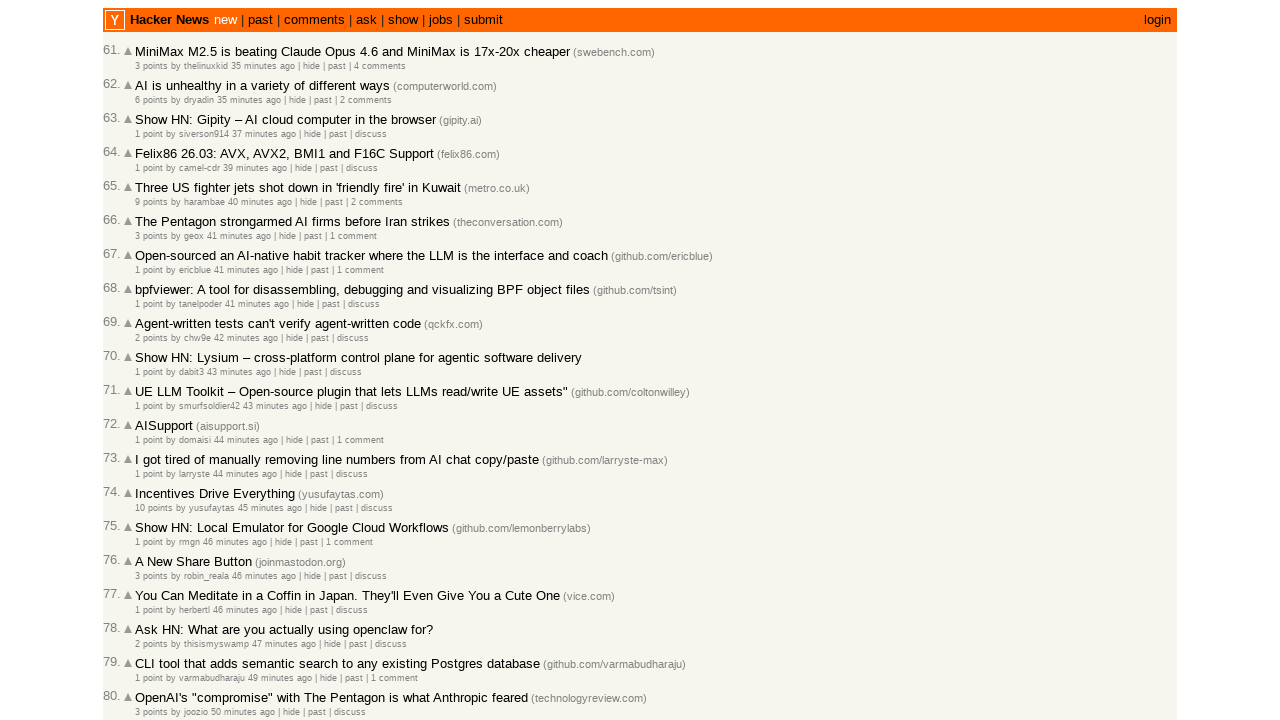

Extracted and appended timestamp 2026-03-02T18:11:05 (total collected: 83)
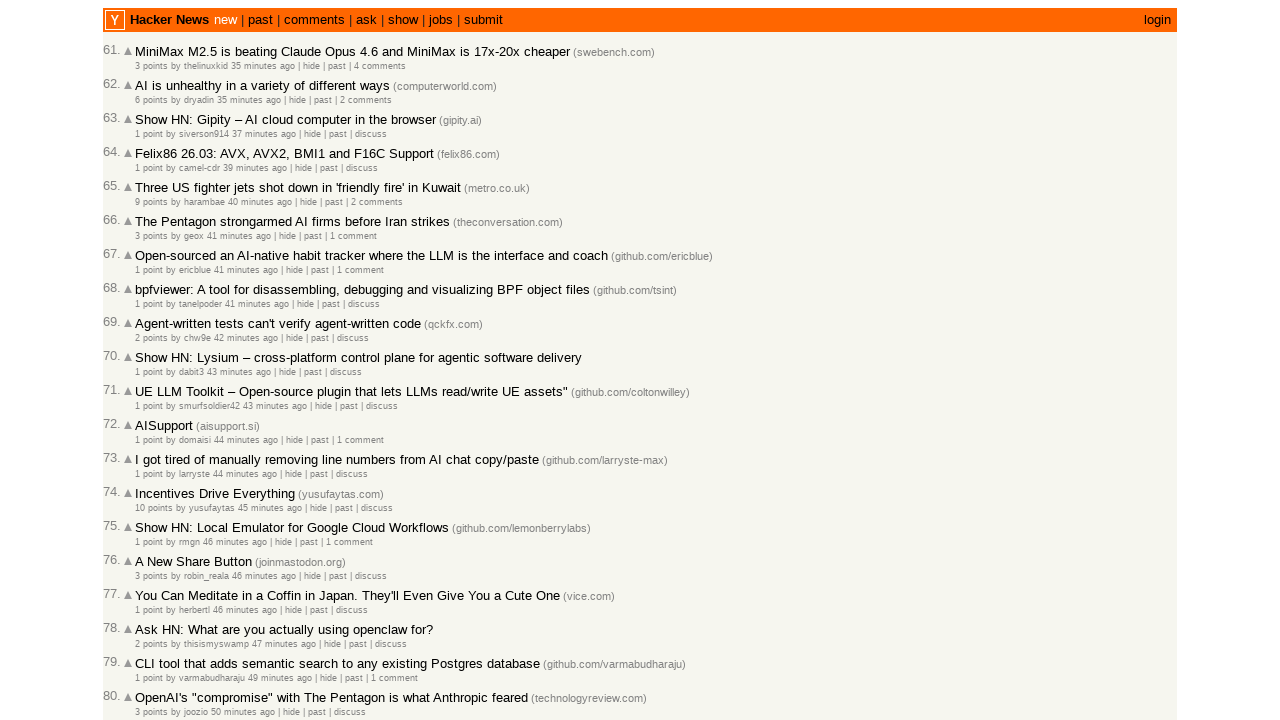

Retrieved title attribute from age span #23
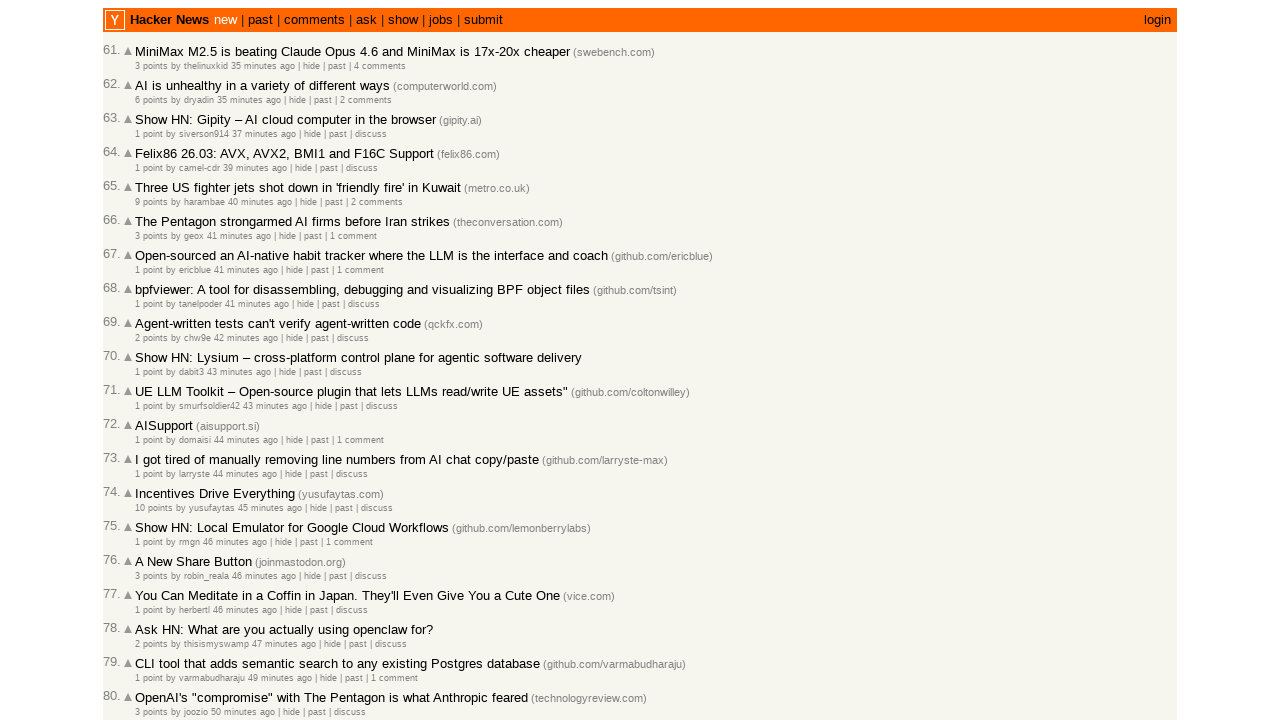

Extracted and appended timestamp 2026-03-02T18:10:38 (total collected: 84)
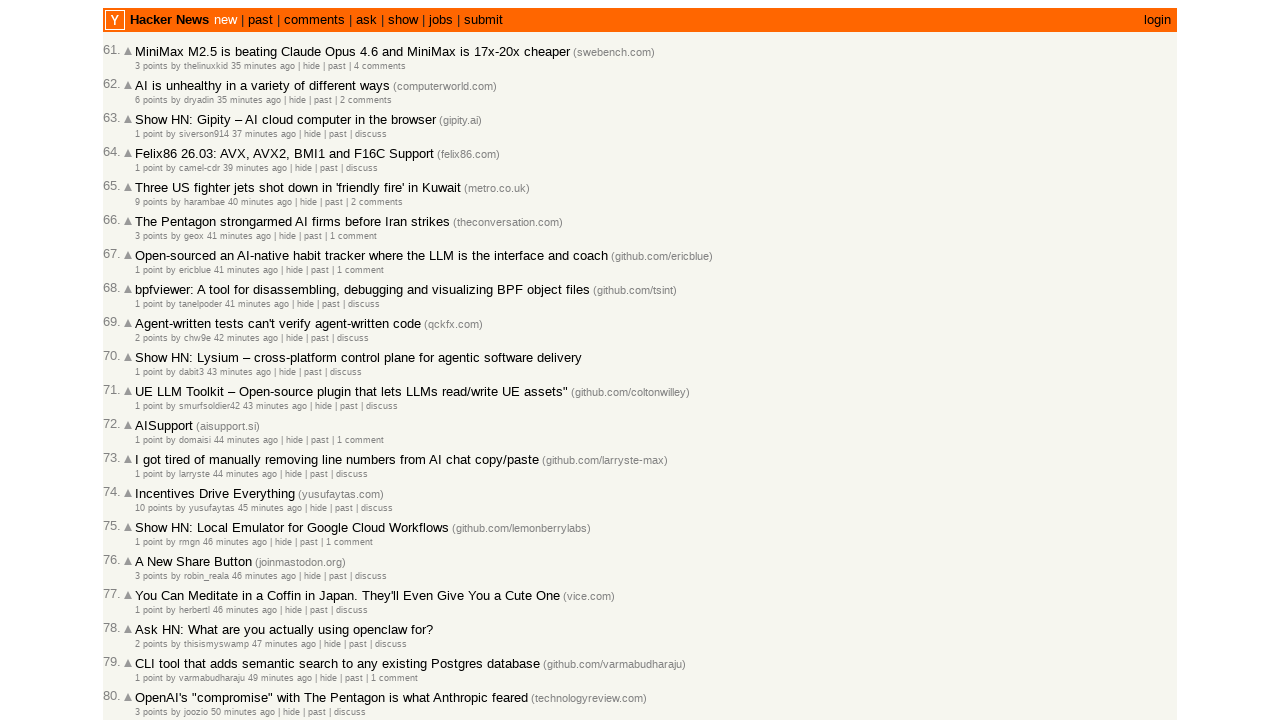

Retrieved title attribute from age span #24
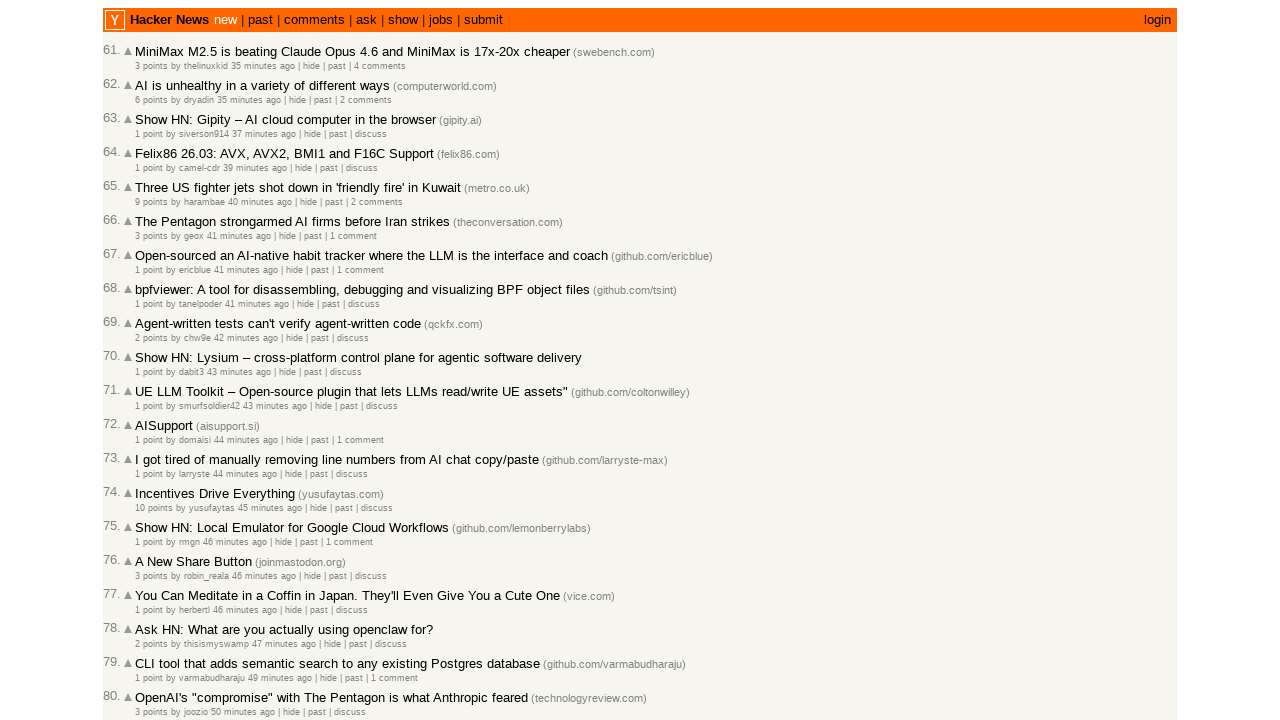

Extracted and appended timestamp 2026-03-02T18:10:20 (total collected: 85)
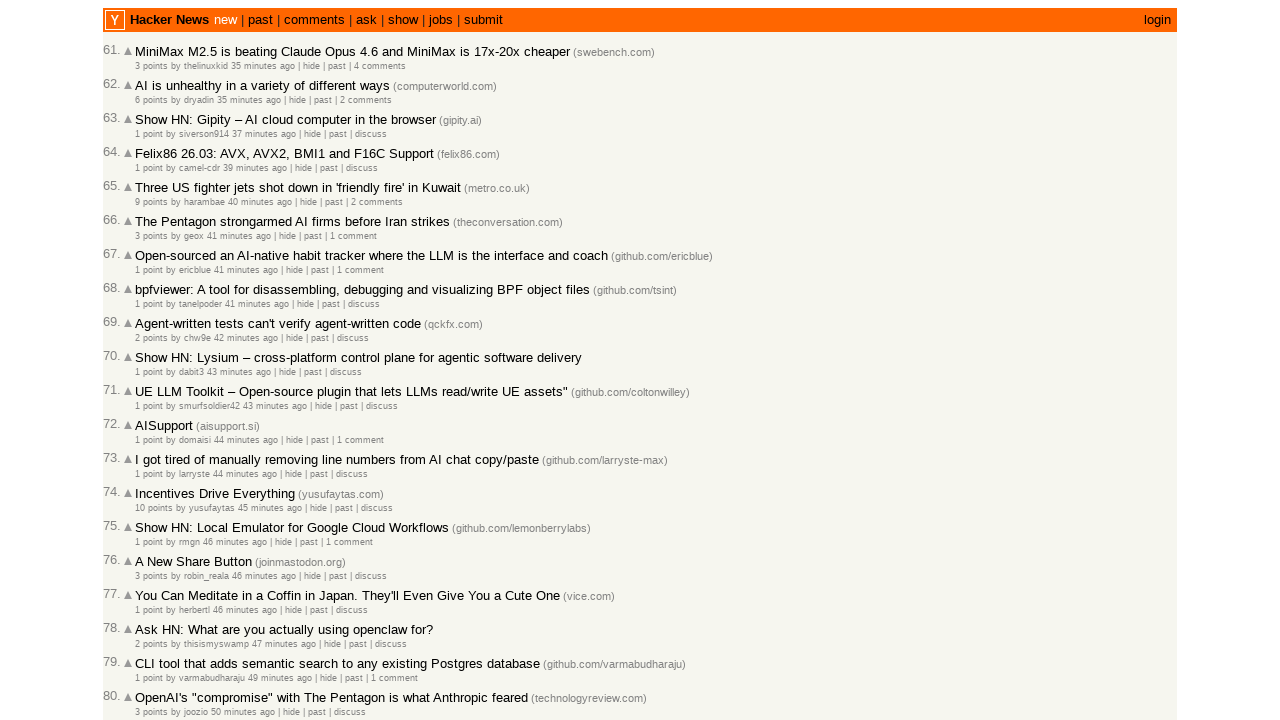

Retrieved title attribute from age span #25
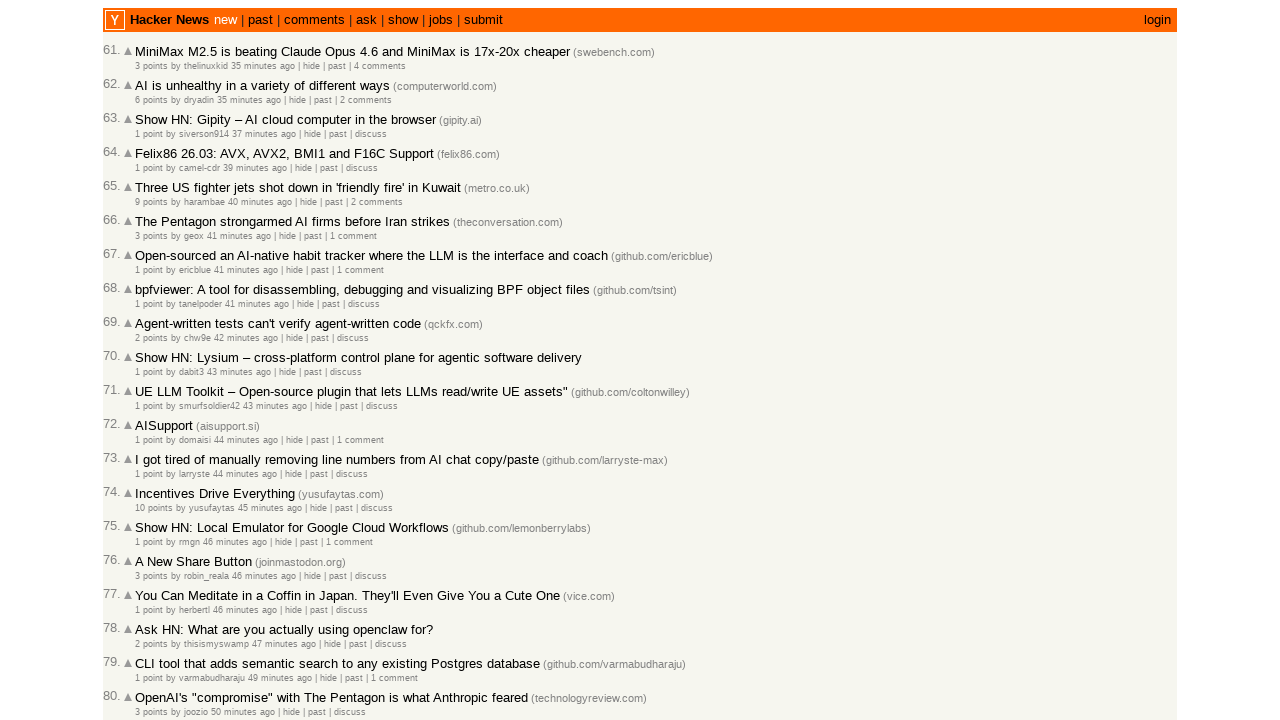

Extracted and appended timestamp 2026-03-02T18:09:54 (total collected: 86)
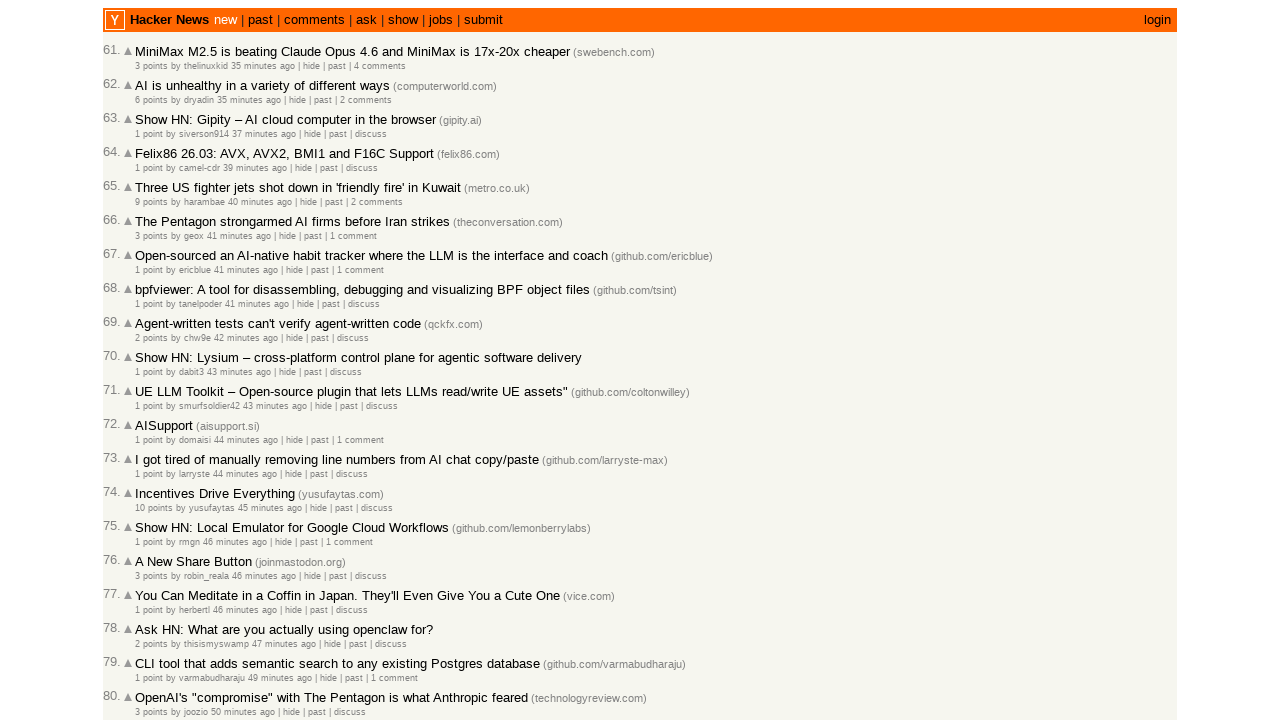

Retrieved title attribute from age span #26
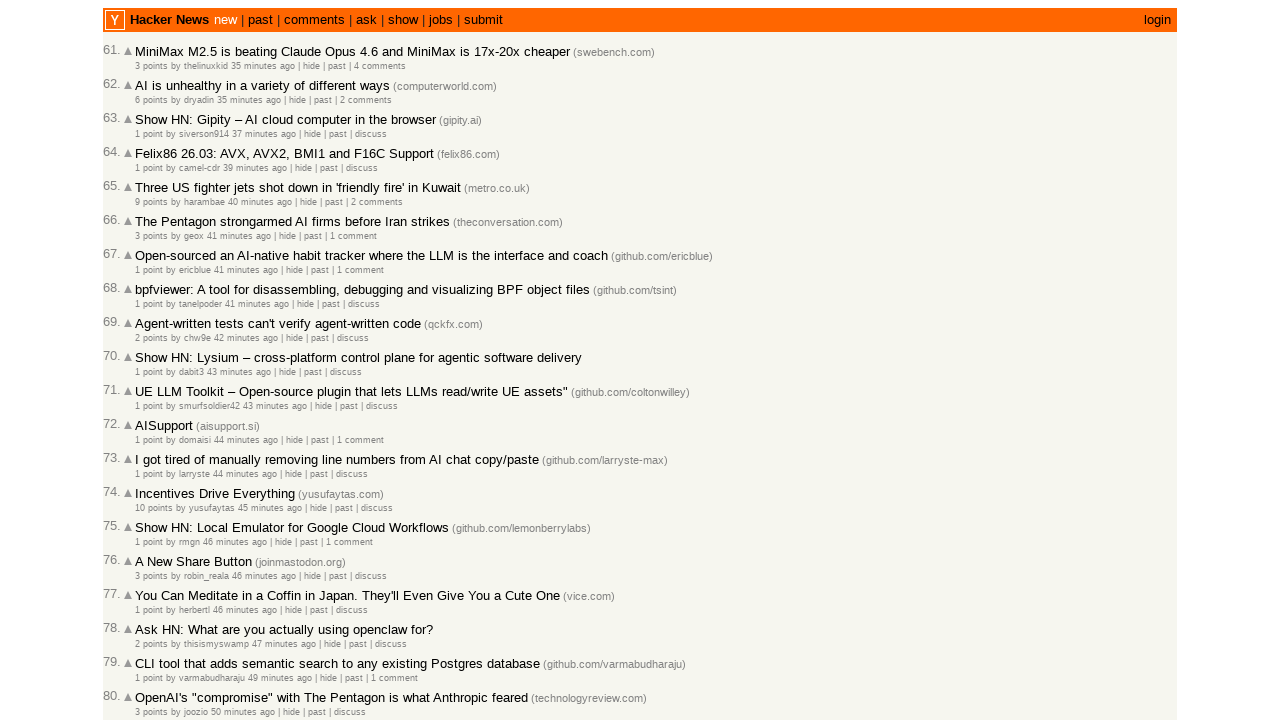

Extracted and appended timestamp 2026-03-02T18:08:53 (total collected: 87)
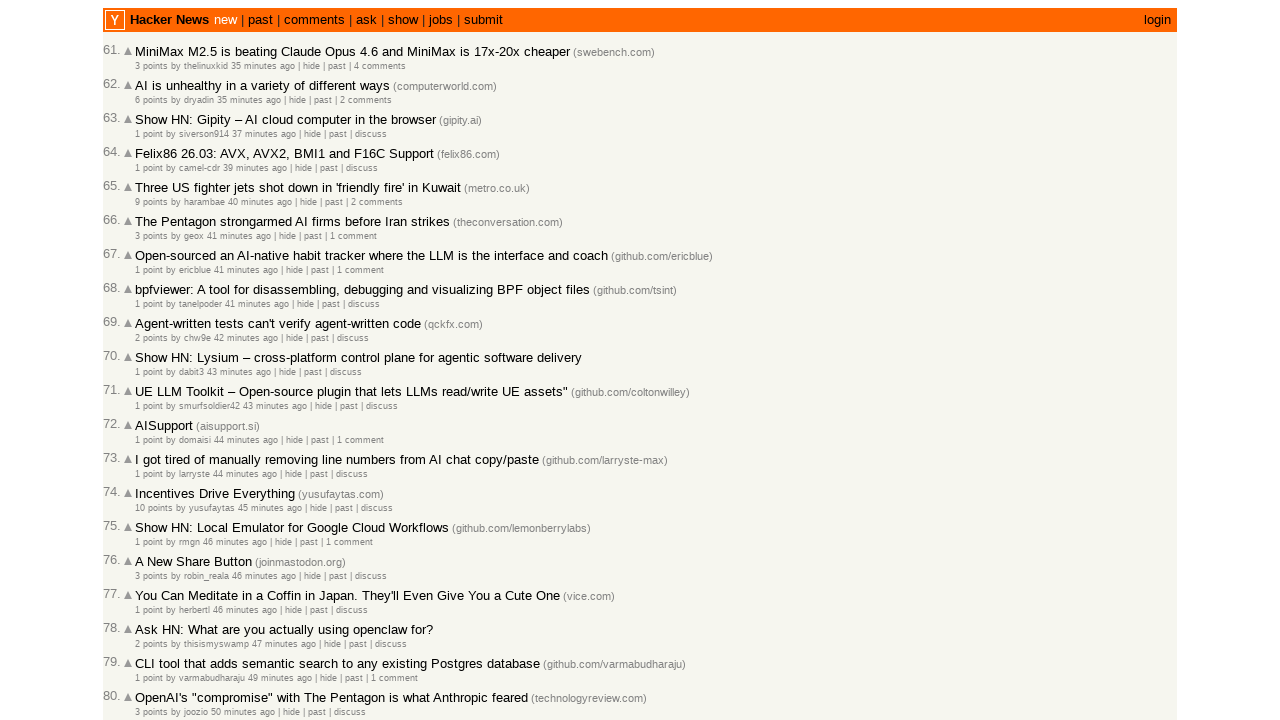

Retrieved title attribute from age span #27
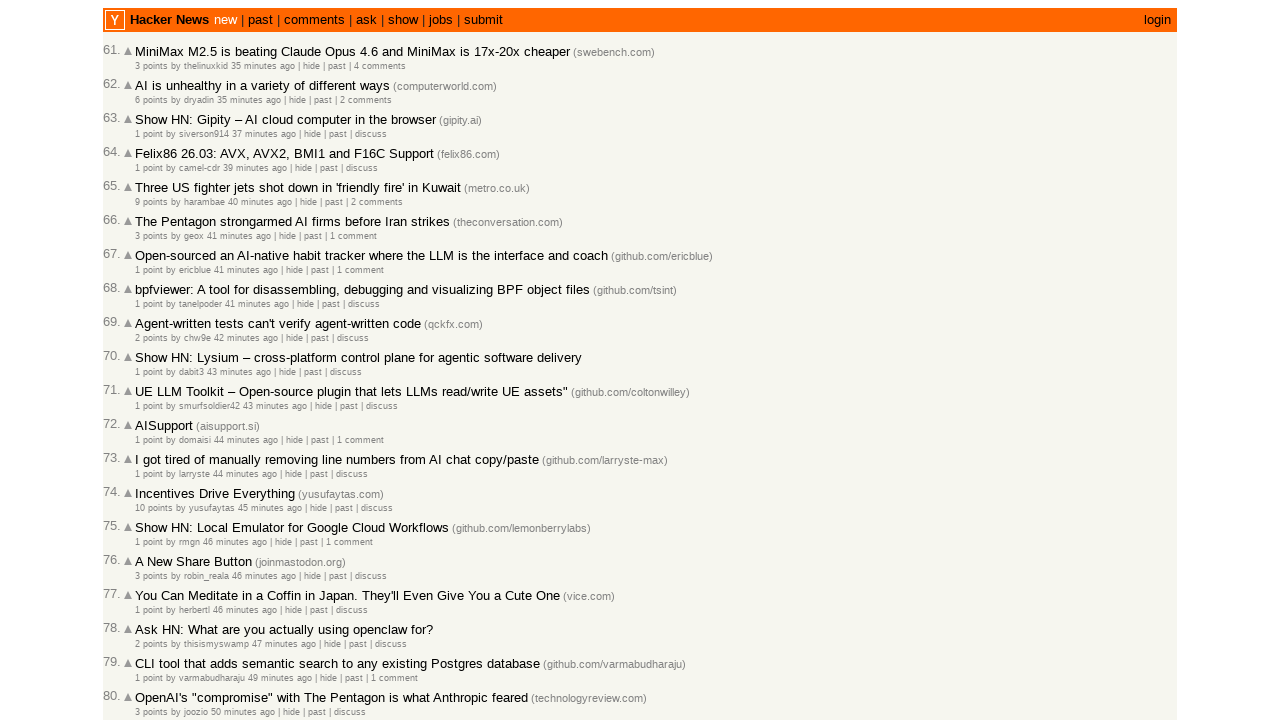

Extracted and appended timestamp 2026-03-02T18:08:01 (total collected: 88)
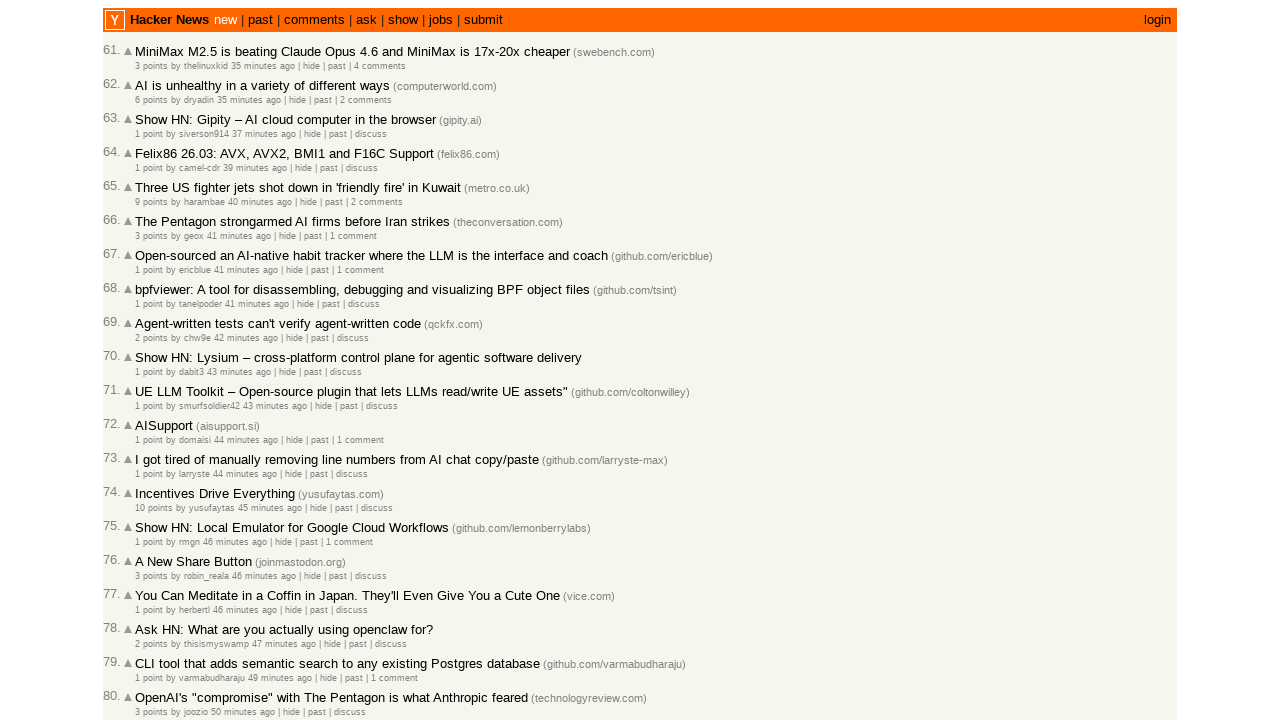

Retrieved title attribute from age span #28
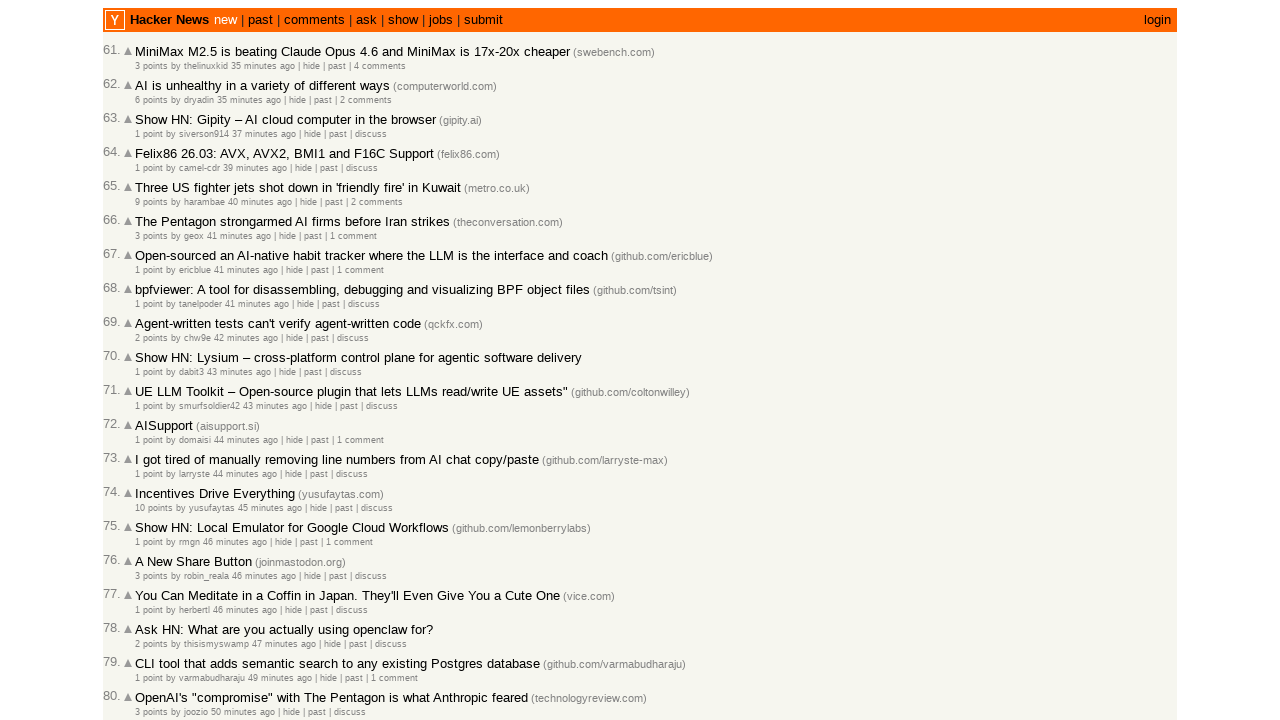

Extracted and appended timestamp 2026-03-02T18:07:53 (total collected: 89)
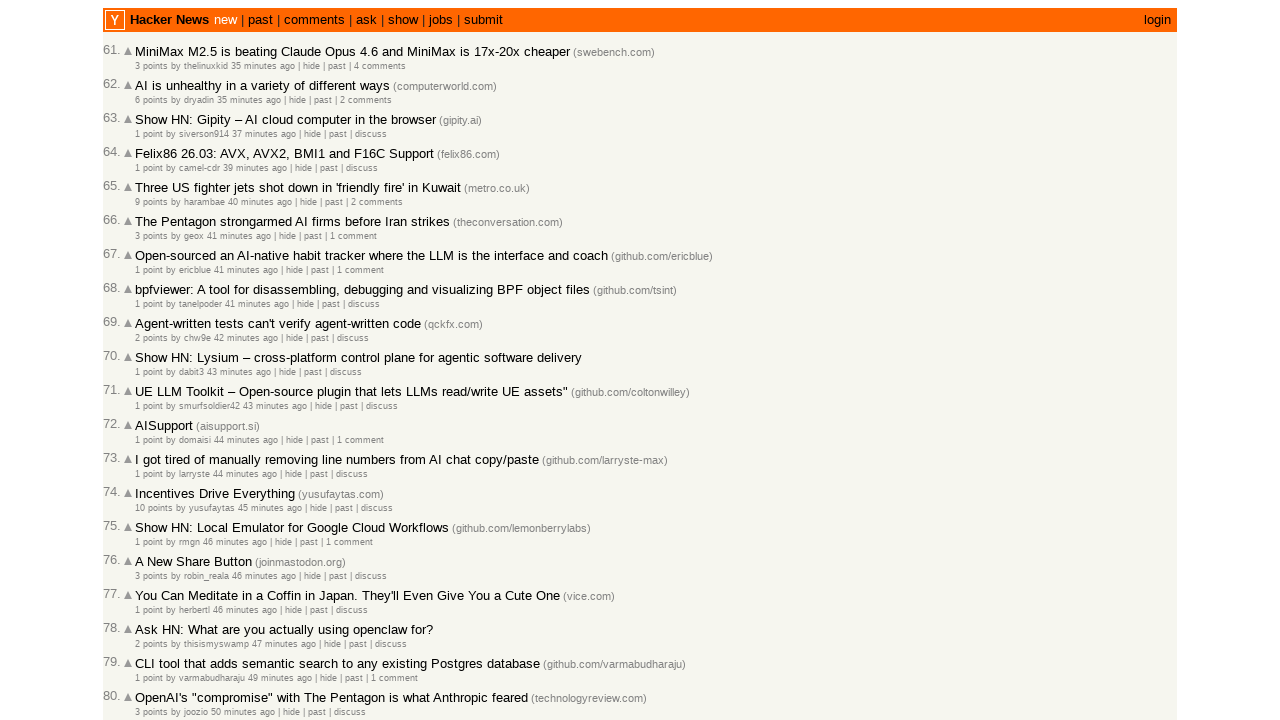

Retrieved title attribute from age span #29
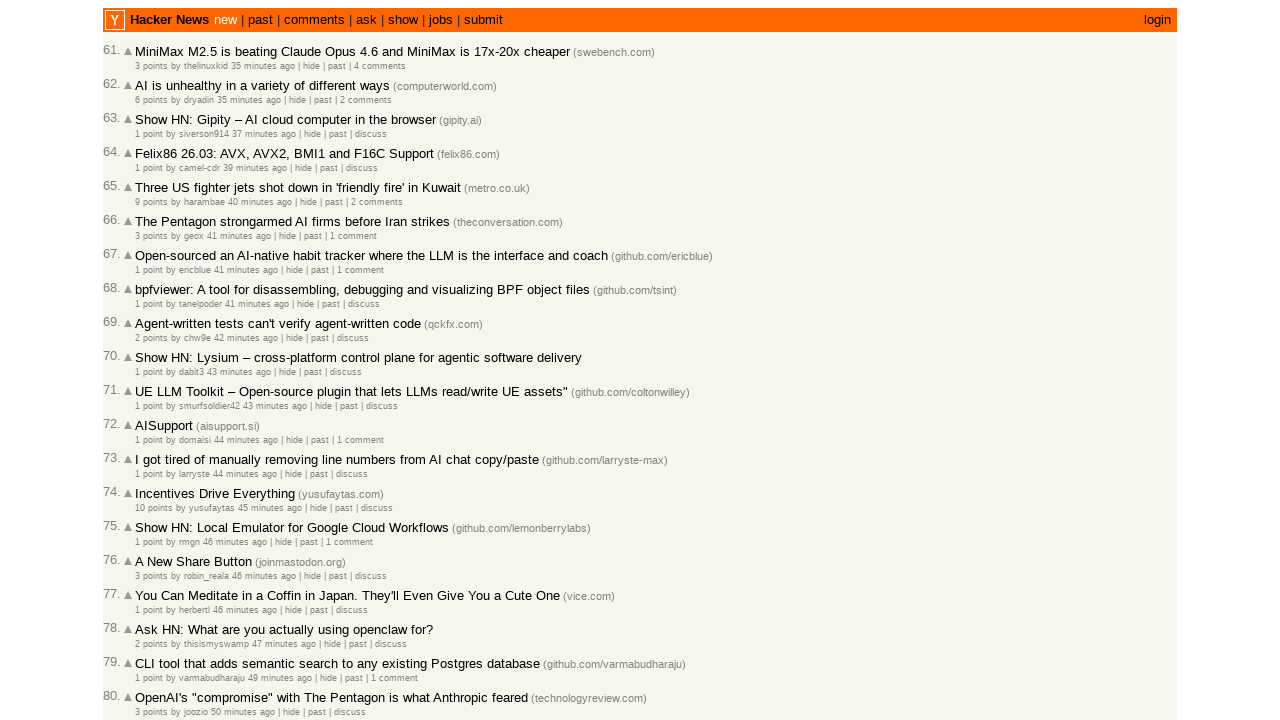

Extracted and appended timestamp 2026-03-02T18:06:56 (total collected: 90)
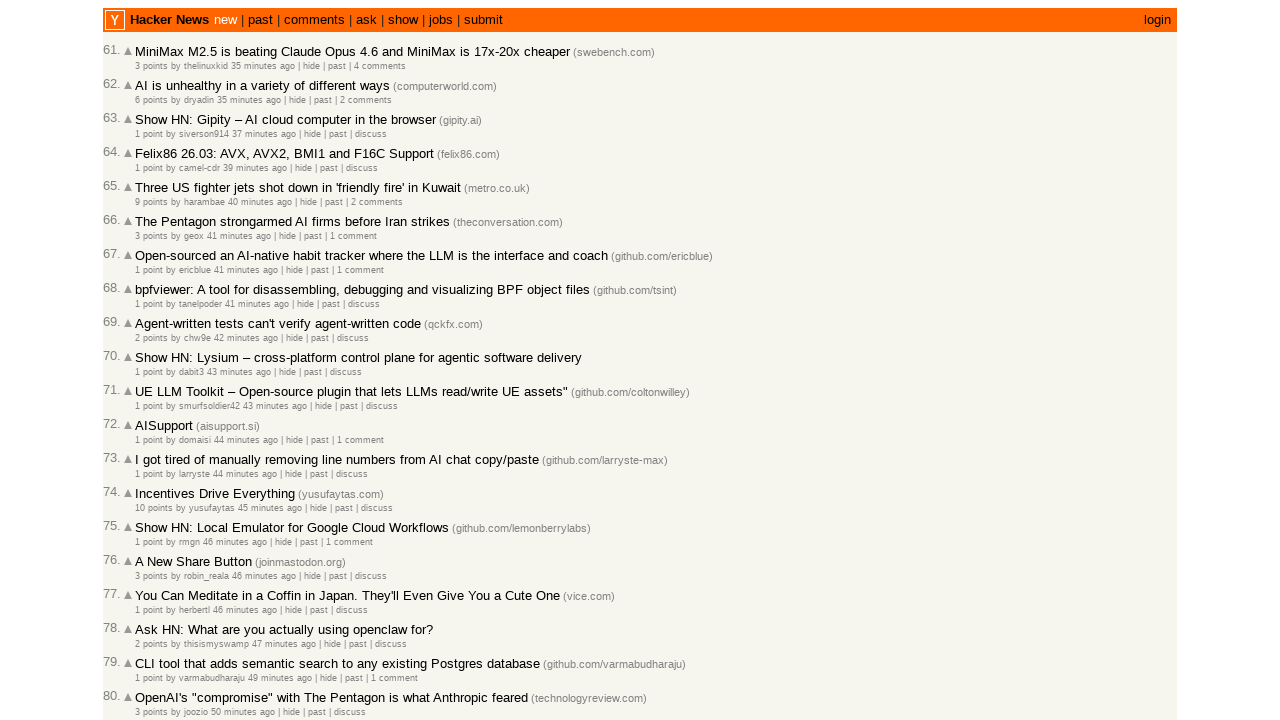

Clicked 'More' link to load additional articles (collected 90/100 so far) at (149, 616) on a.morelink
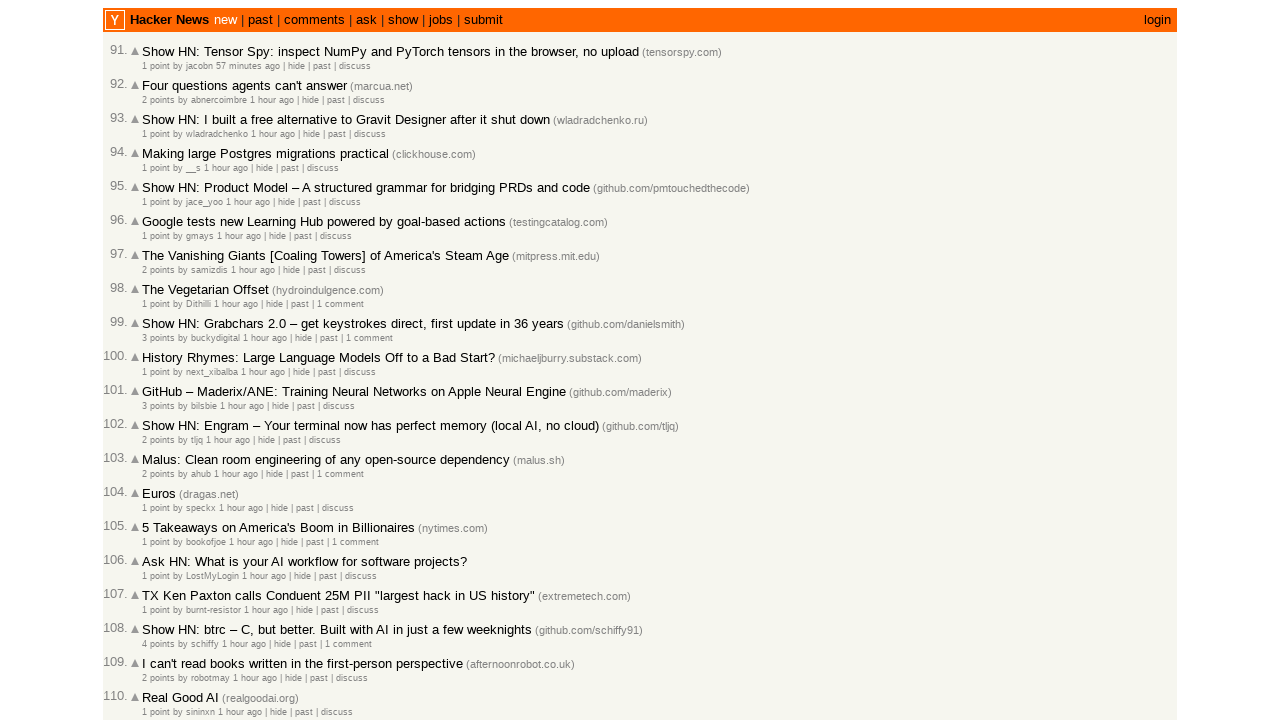

Waited for network idle after loading more articles
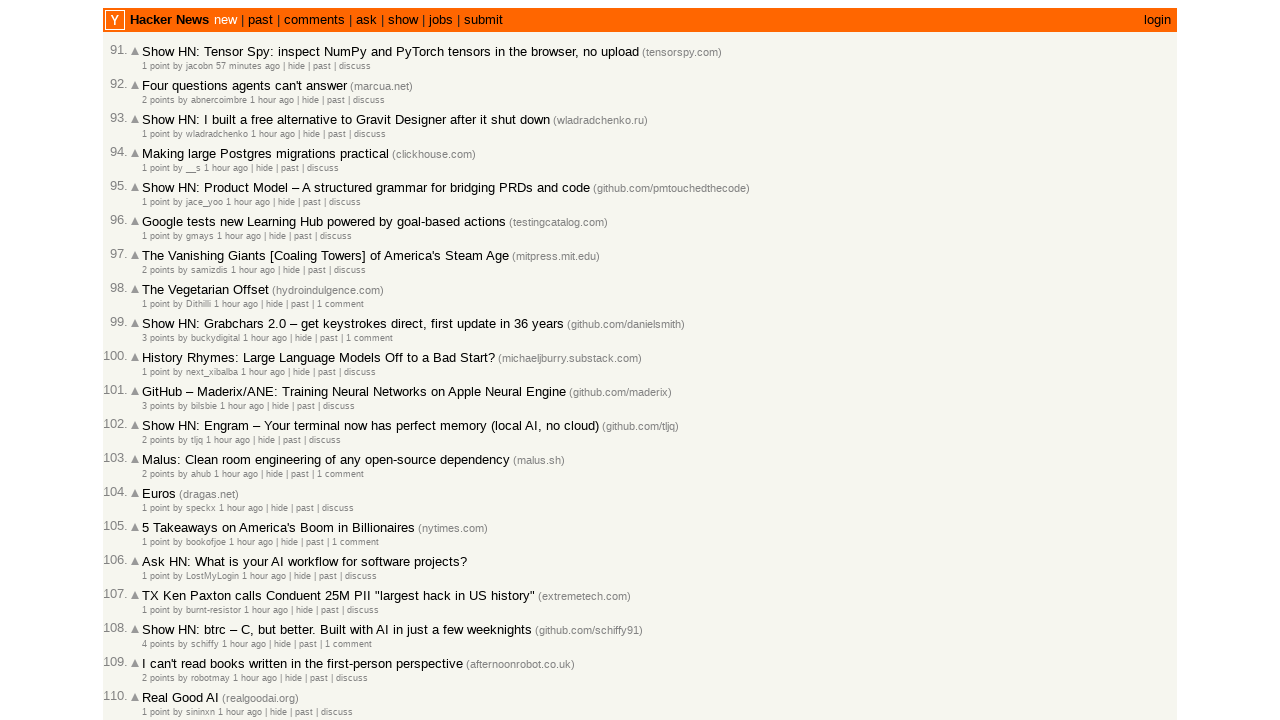

Located all age spans with timestamps
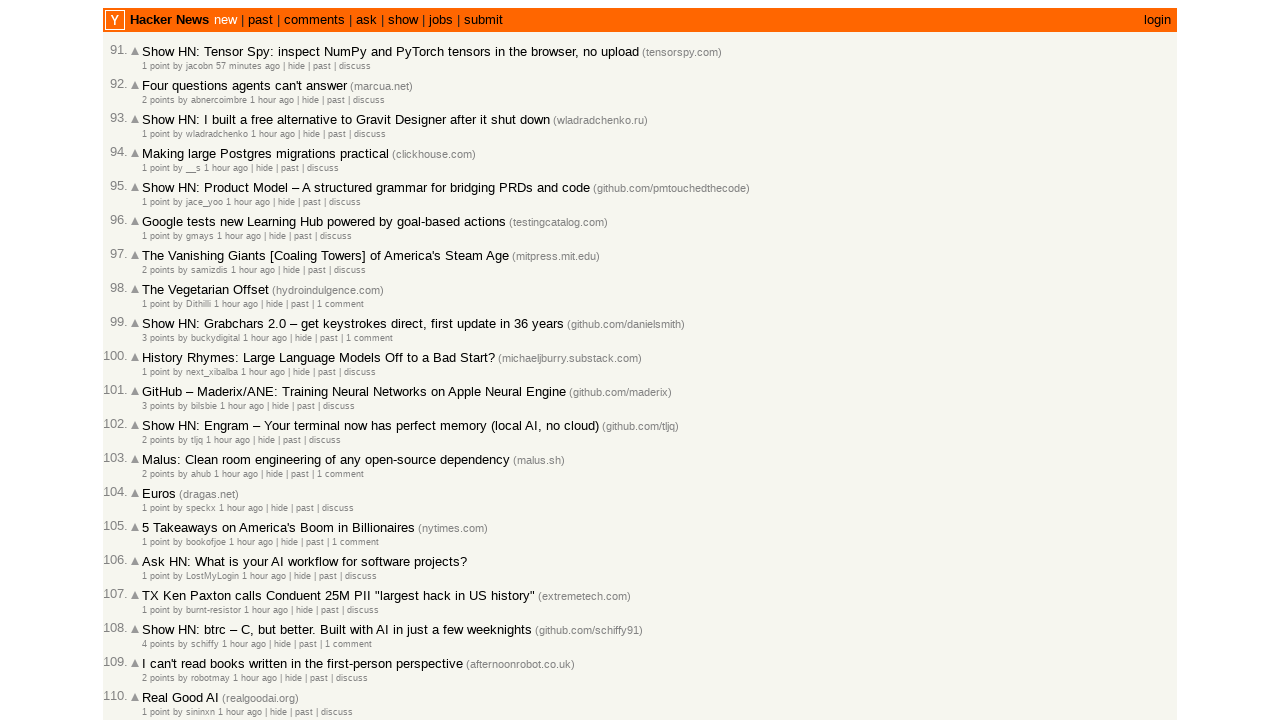

Counted 30 age spans on current page
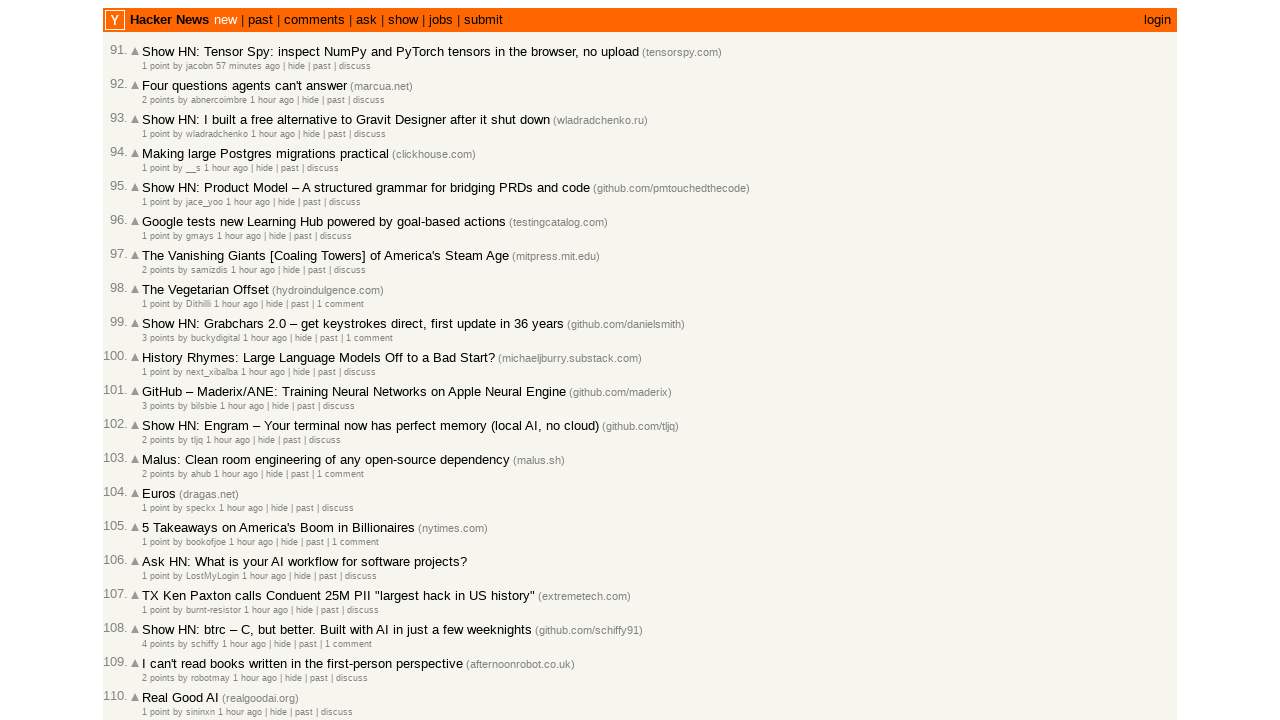

Retrieved title attribute from age span #0
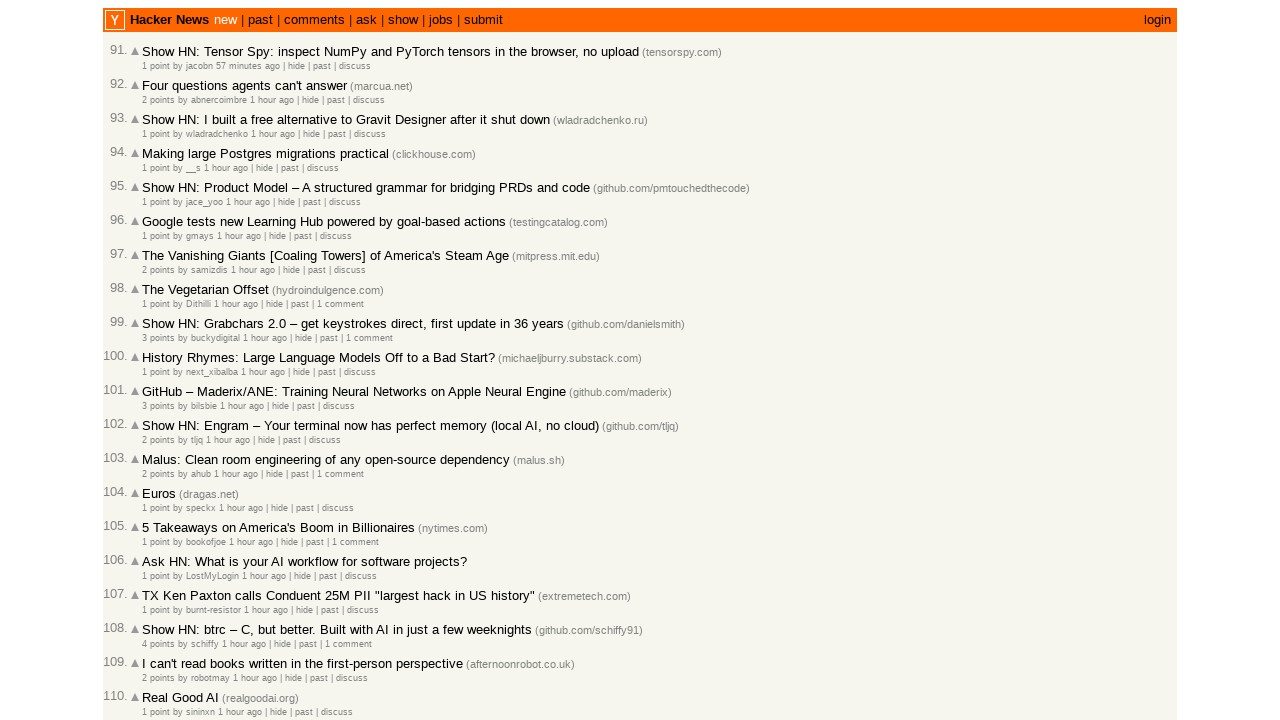

Extracted and appended timestamp 2026-03-02T18:05:43 (total collected: 91)
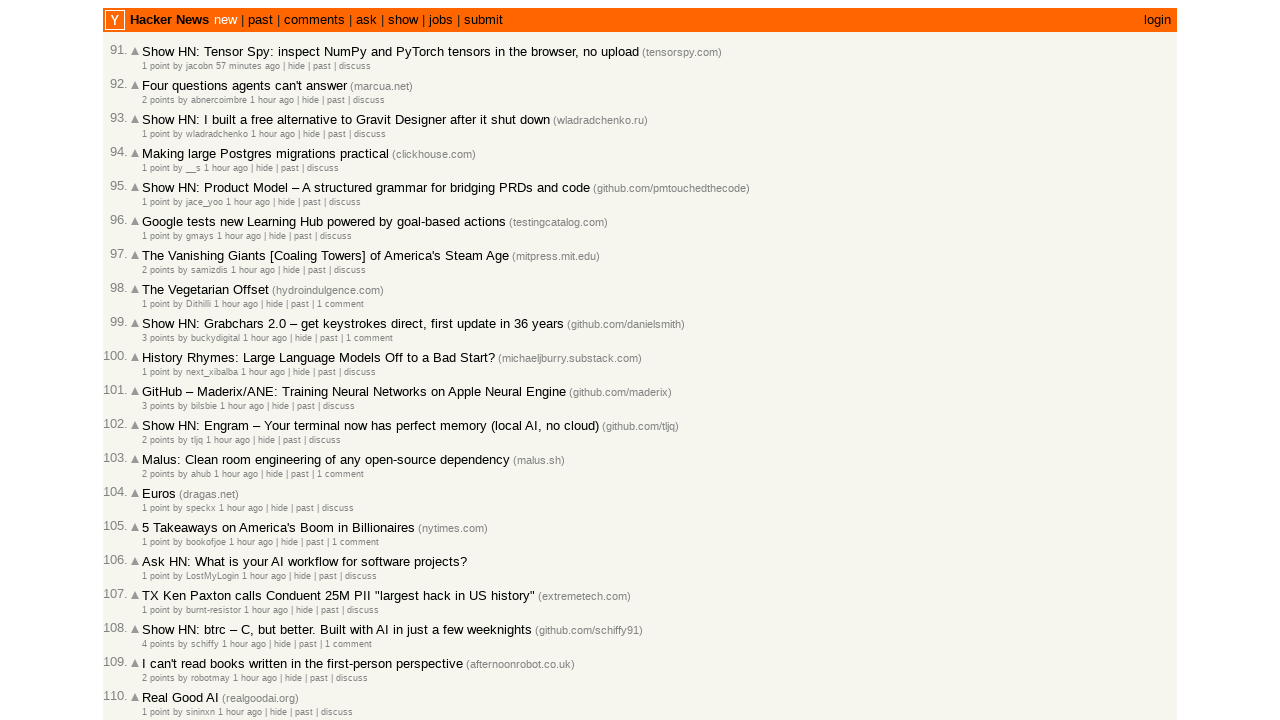

Retrieved title attribute from age span #1
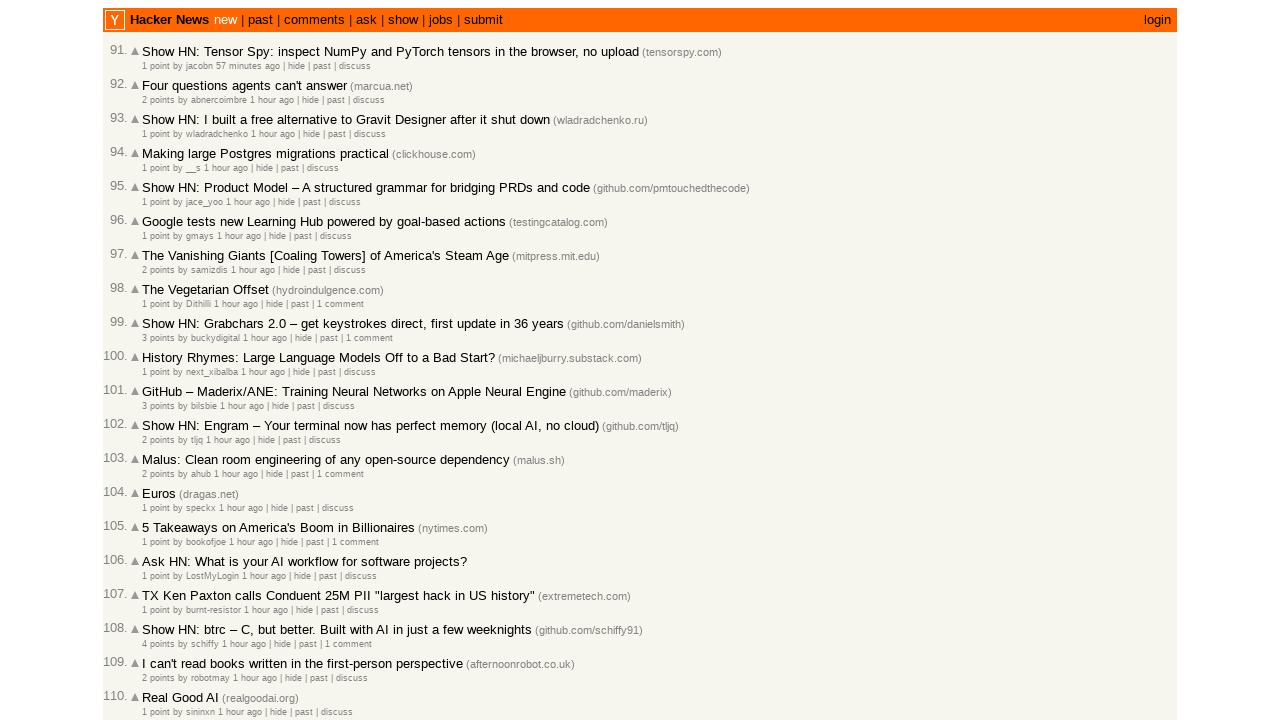

Extracted and appended timestamp 2026-03-02T18:03:17 (total collected: 92)
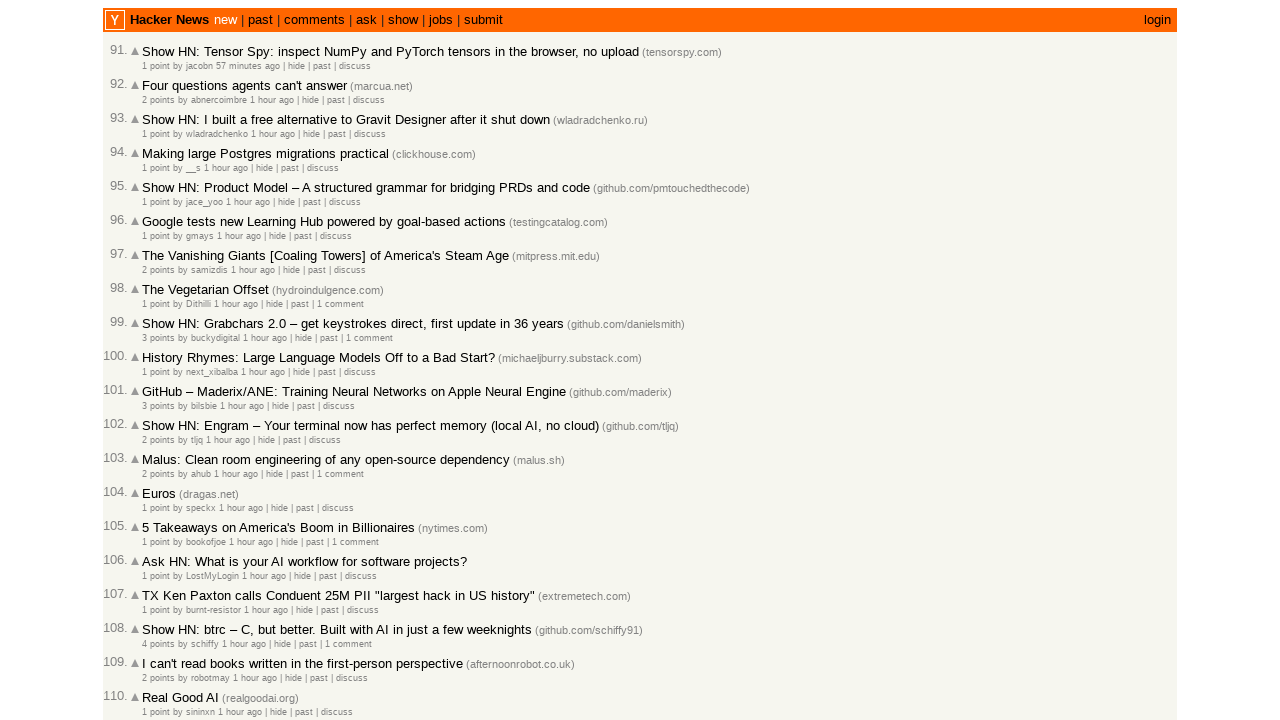

Retrieved title attribute from age span #2
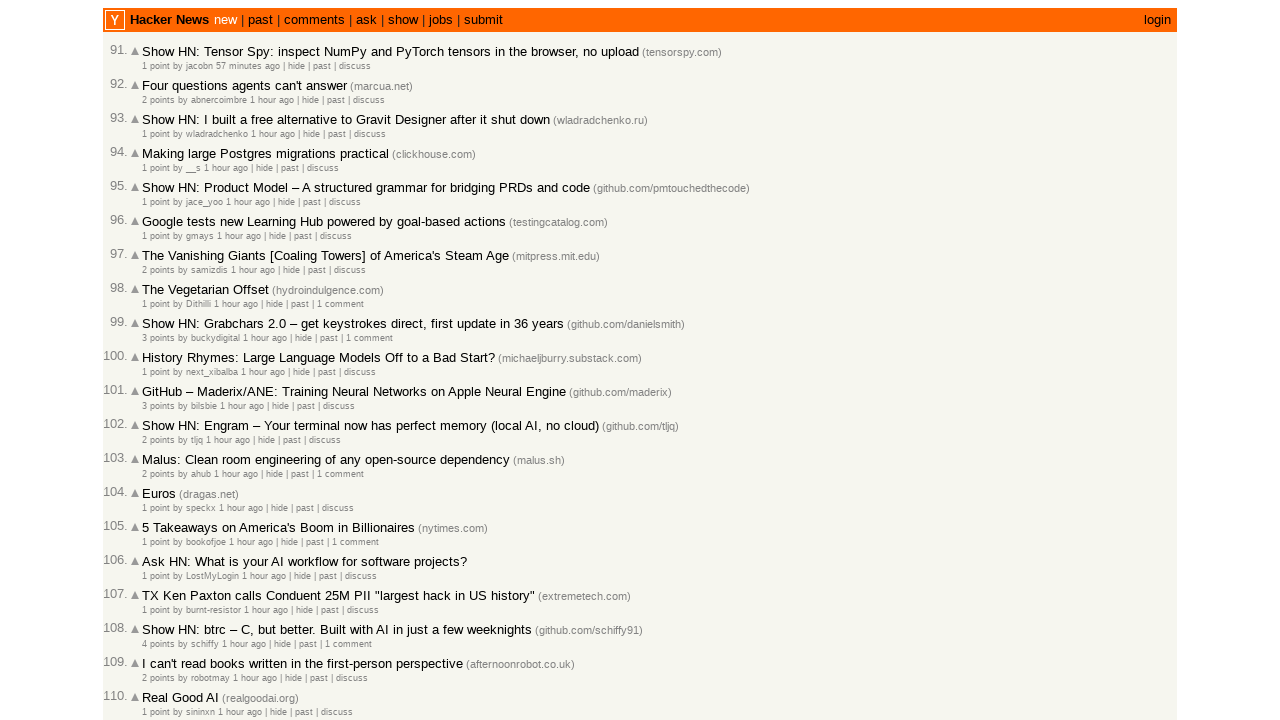

Extracted and appended timestamp 2026-03-02T18:02:45 (total collected: 93)
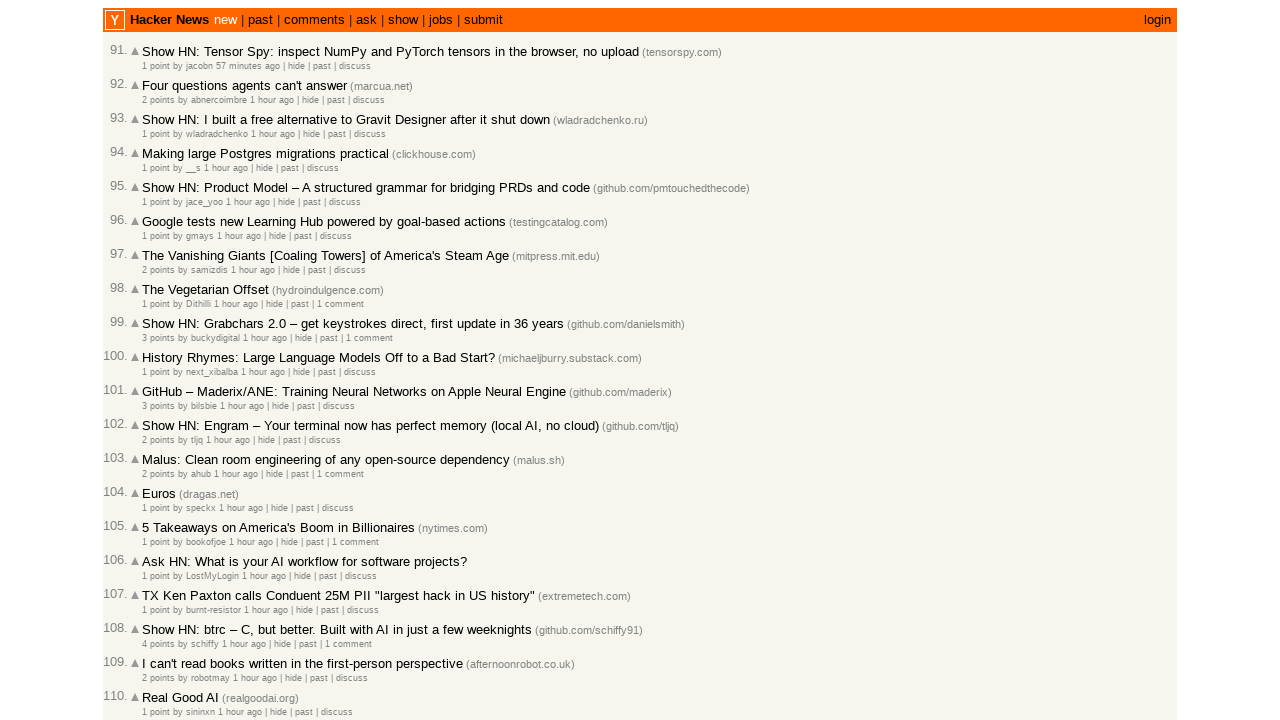

Retrieved title attribute from age span #3
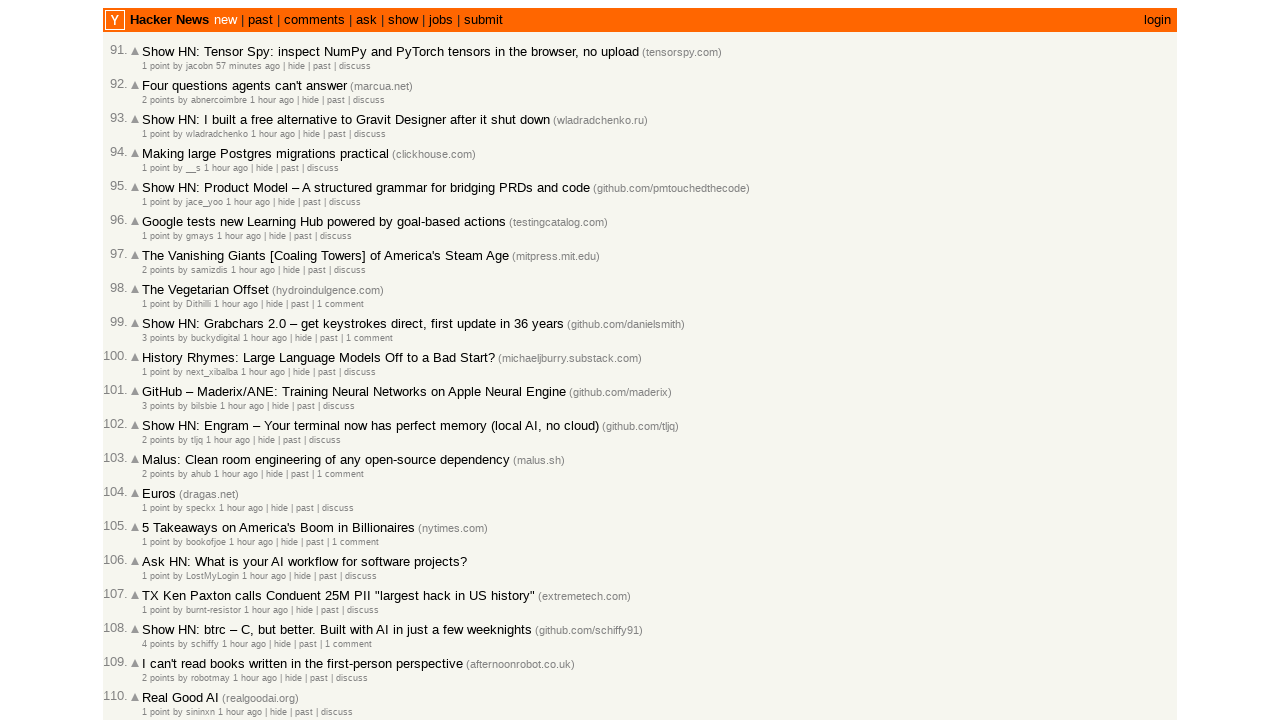

Extracted and appended timestamp 2026-03-02T18:01:57 (total collected: 94)
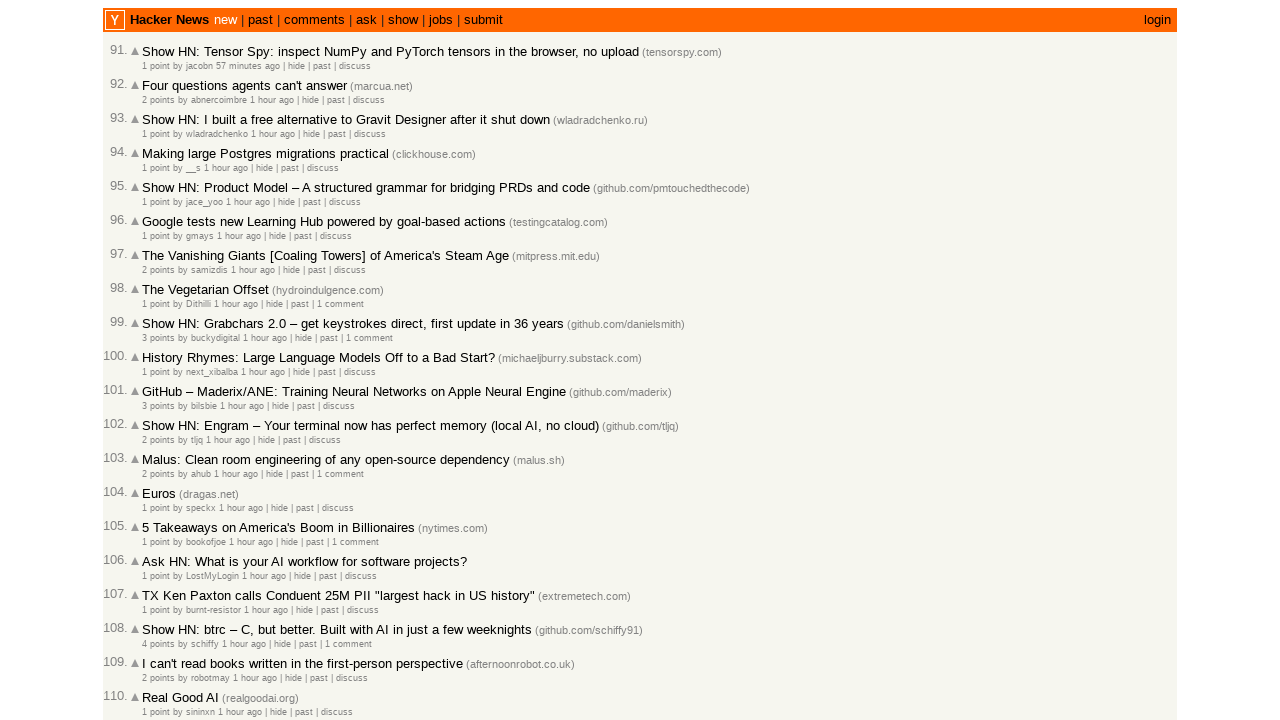

Retrieved title attribute from age span #4
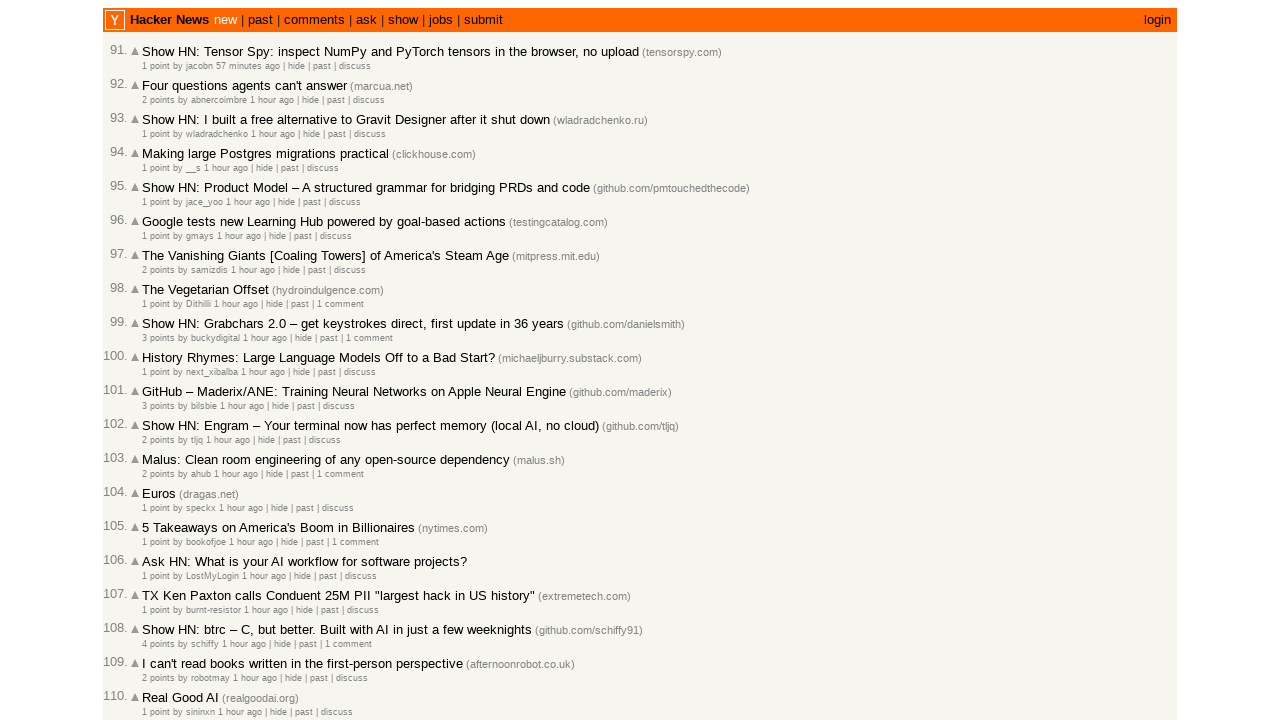

Extracted and appended timestamp 2026-03-02T18:00:43 (total collected: 95)
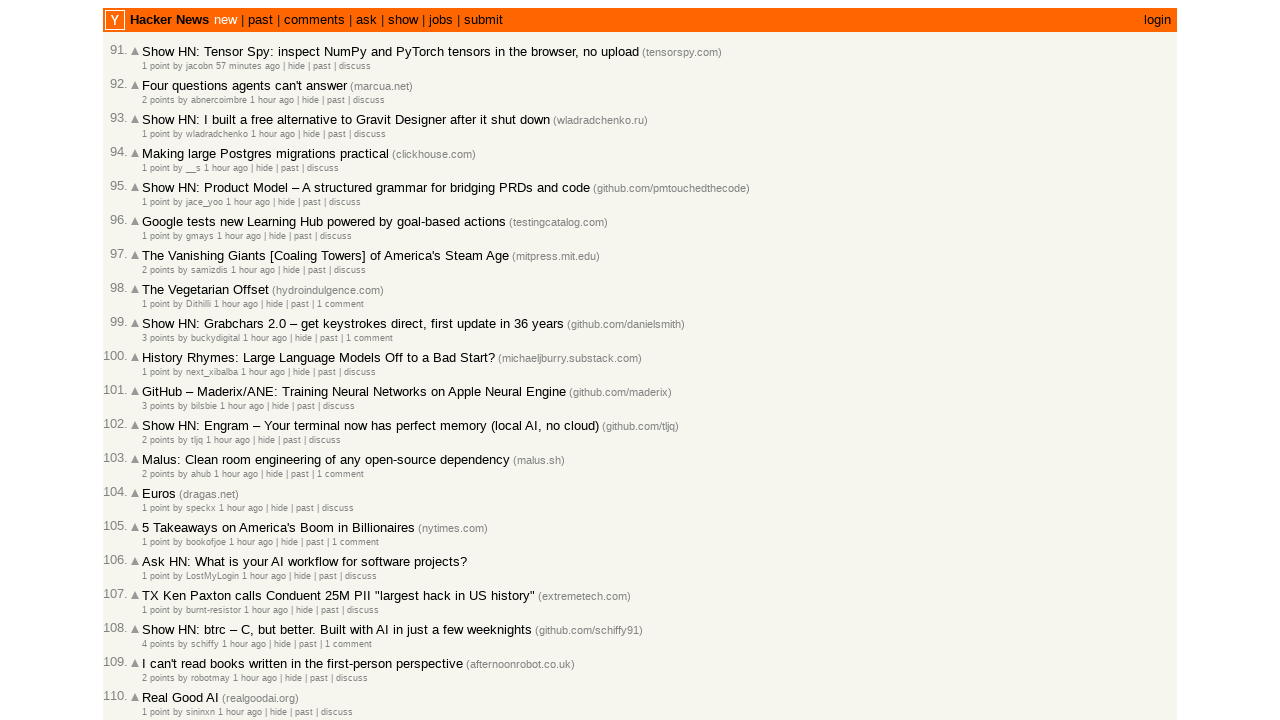

Retrieved title attribute from age span #5
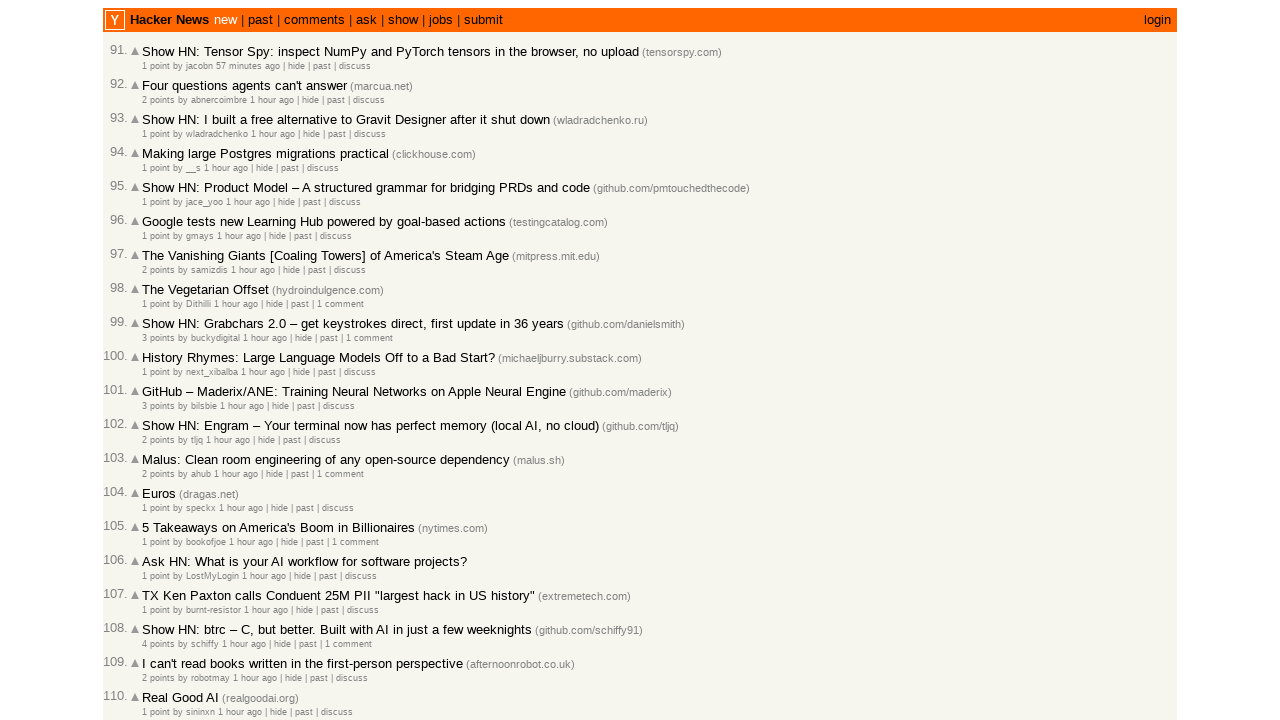

Extracted and appended timestamp 2026-03-02T17:59:41 (total collected: 96)
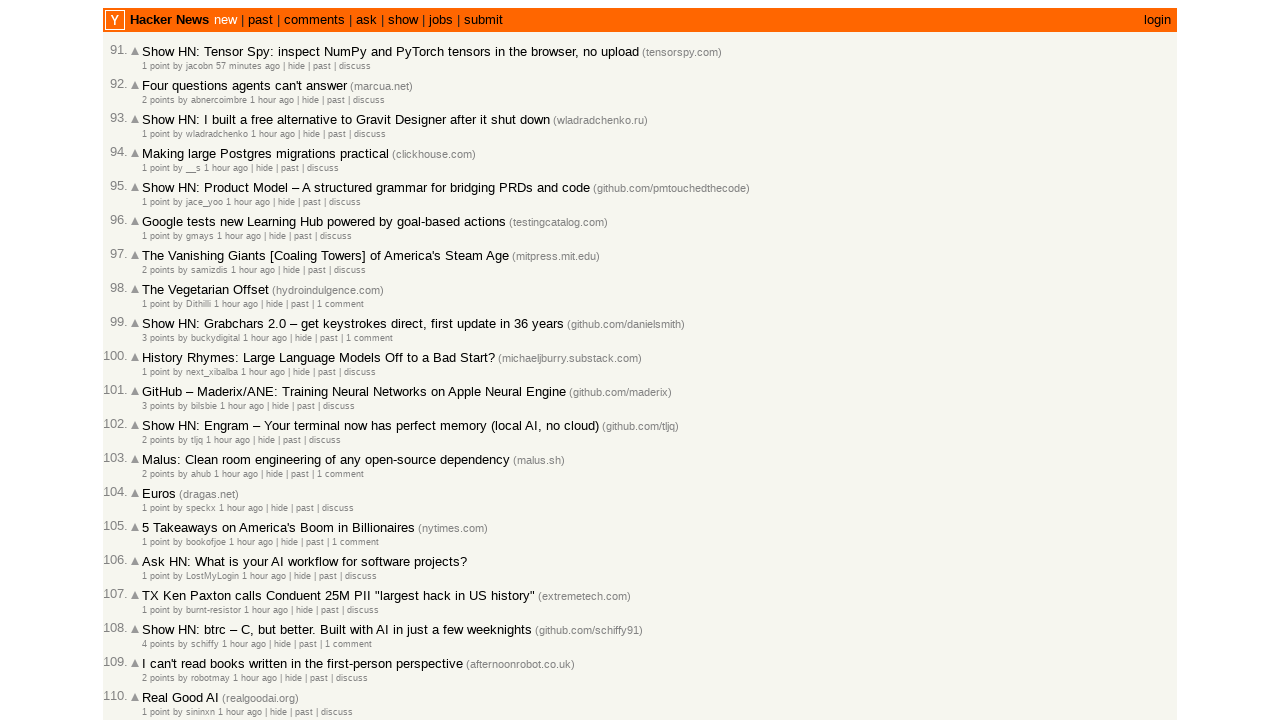

Retrieved title attribute from age span #6
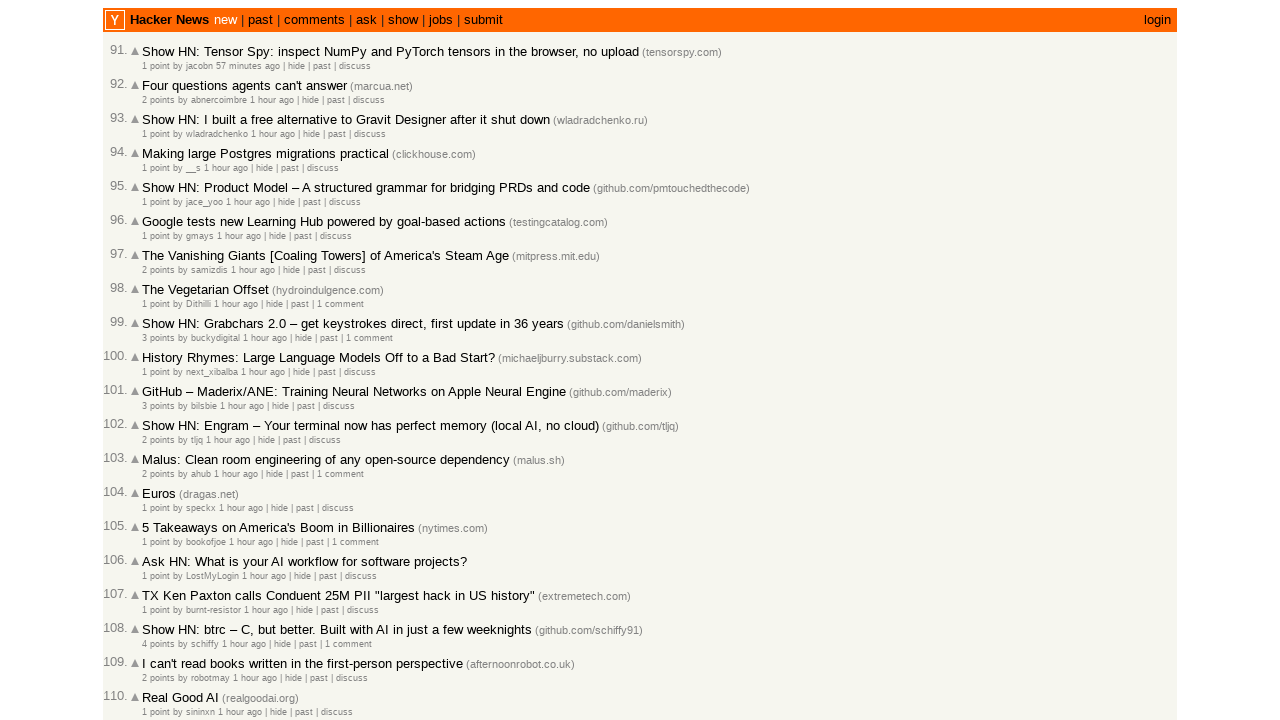

Extracted and appended timestamp 2026-03-02T17:59:34 (total collected: 97)
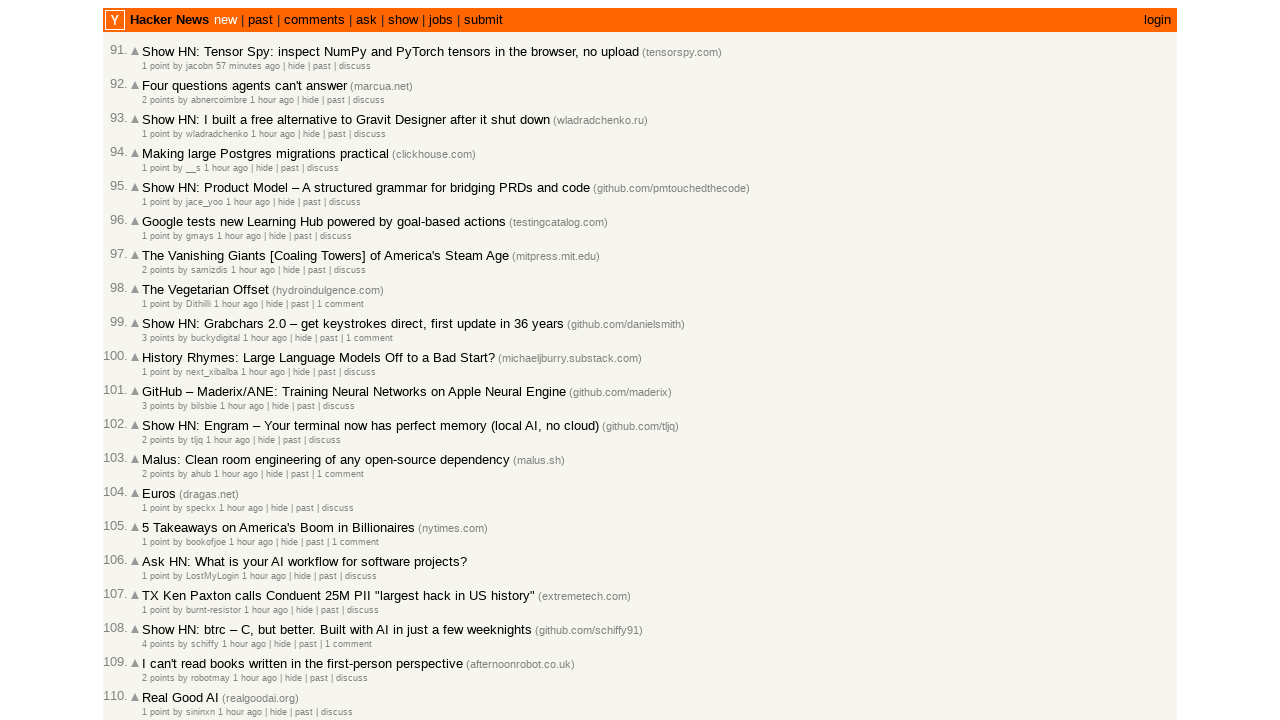

Retrieved title attribute from age span #7
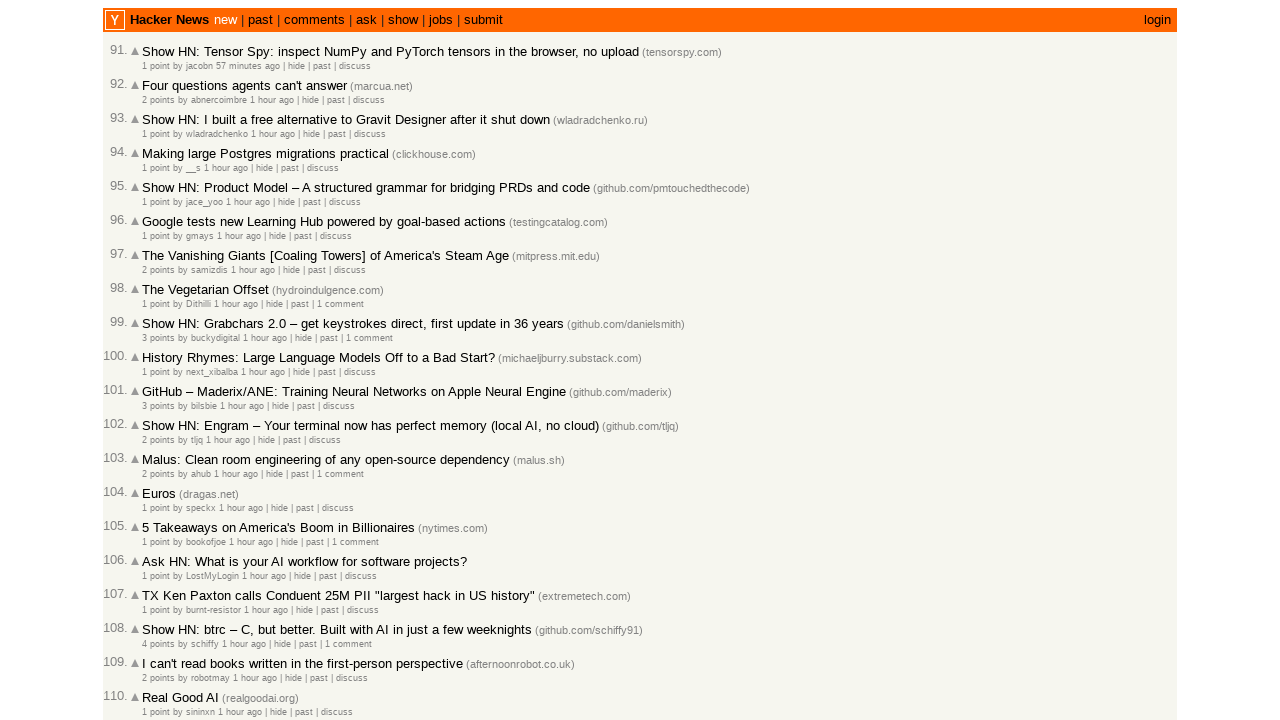

Extracted and appended timestamp 2026-03-02T17:59:12 (total collected: 98)
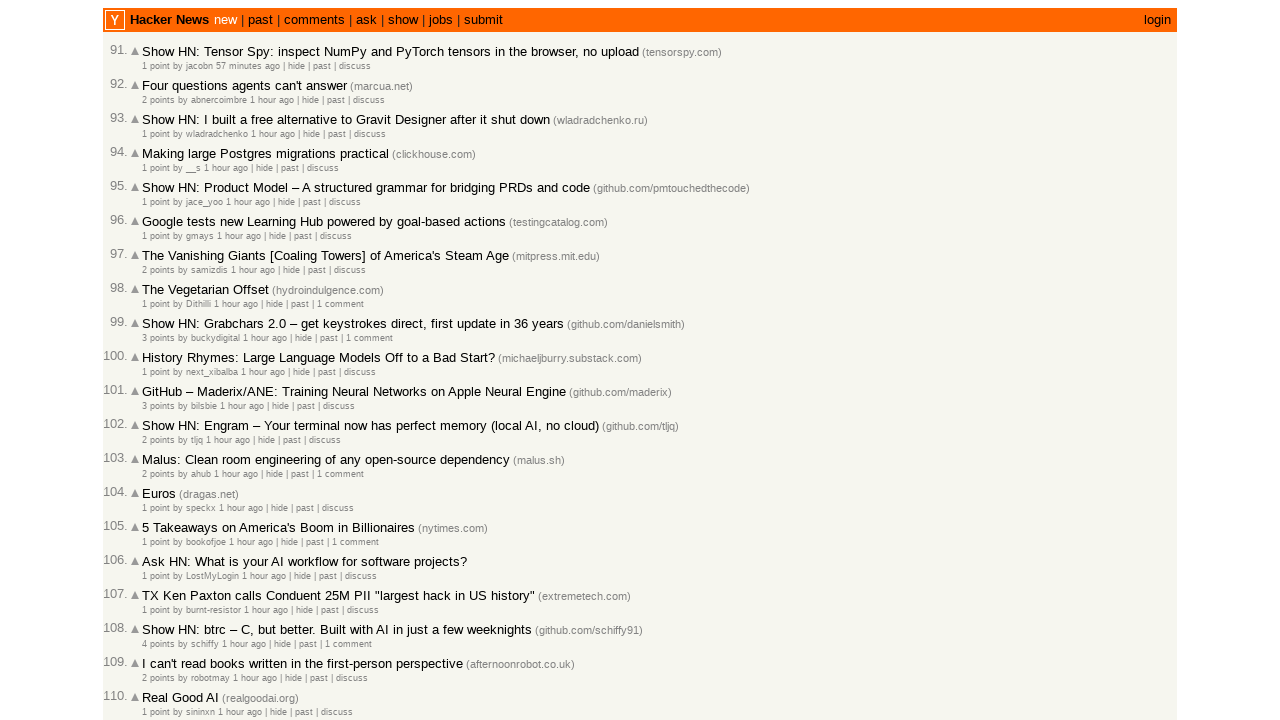

Retrieved title attribute from age span #8
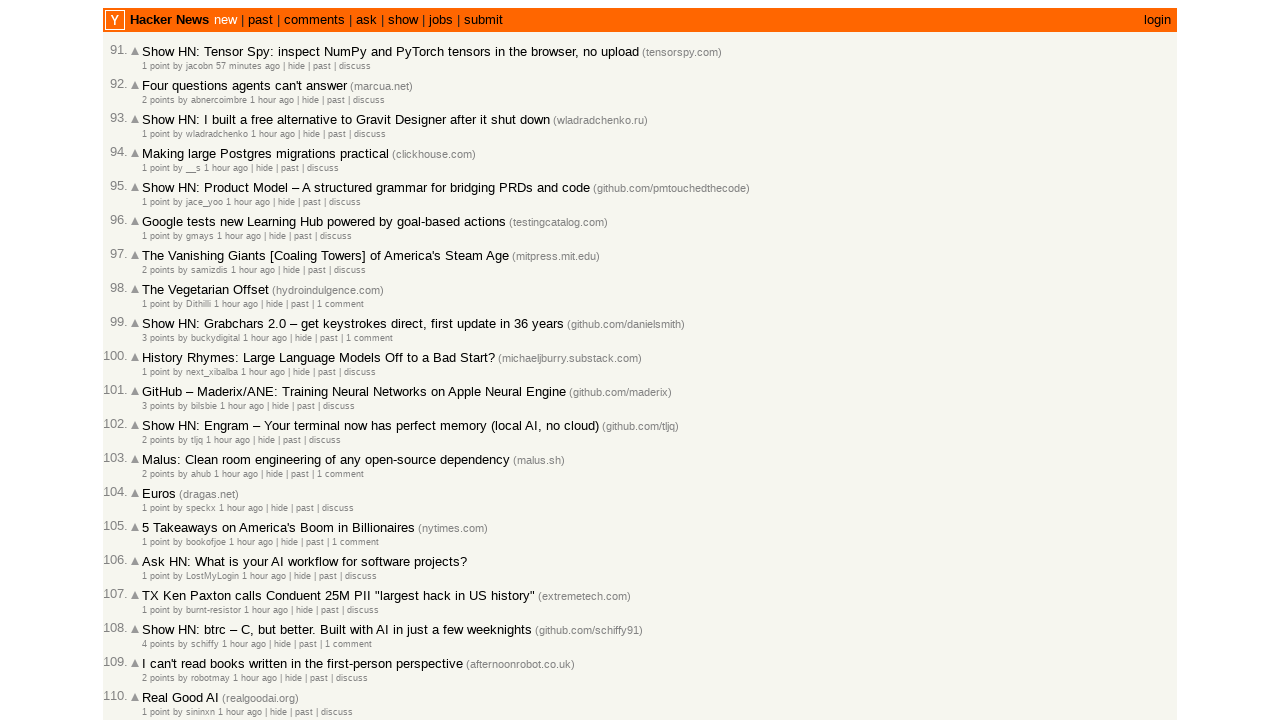

Extracted and appended timestamp 2026-03-02T17:58:48 (total collected: 99)
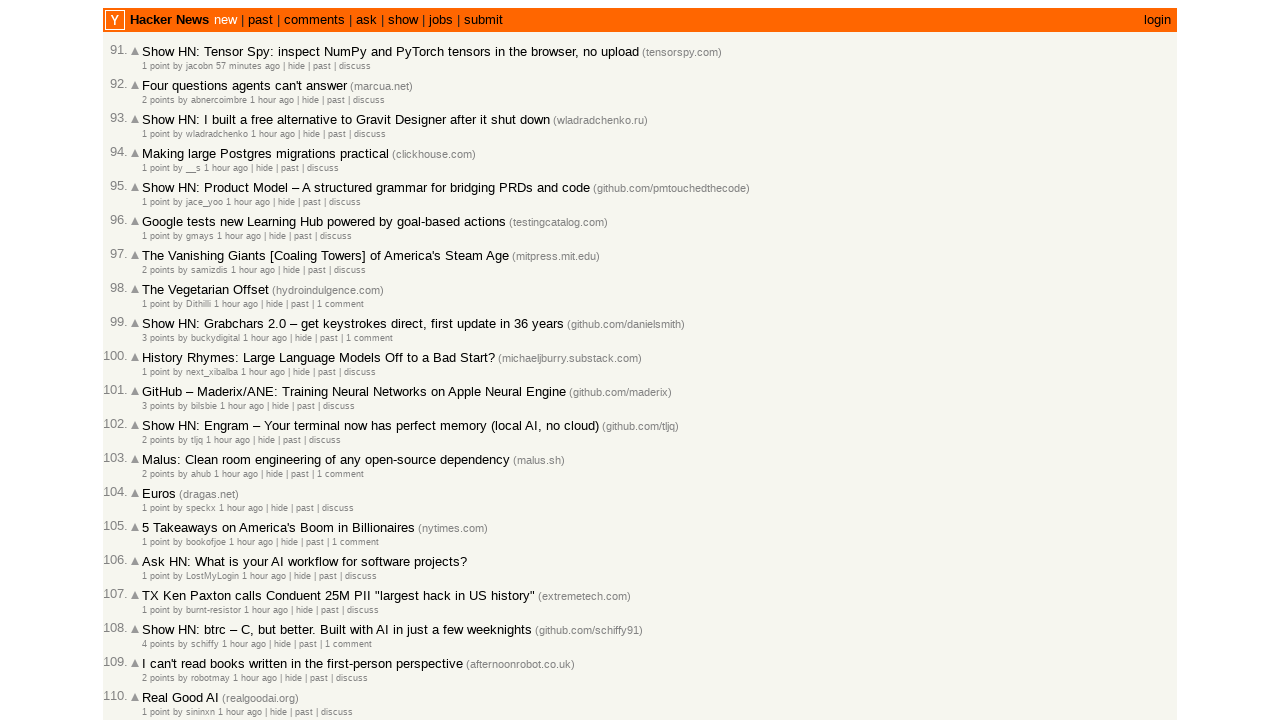

Retrieved title attribute from age span #9
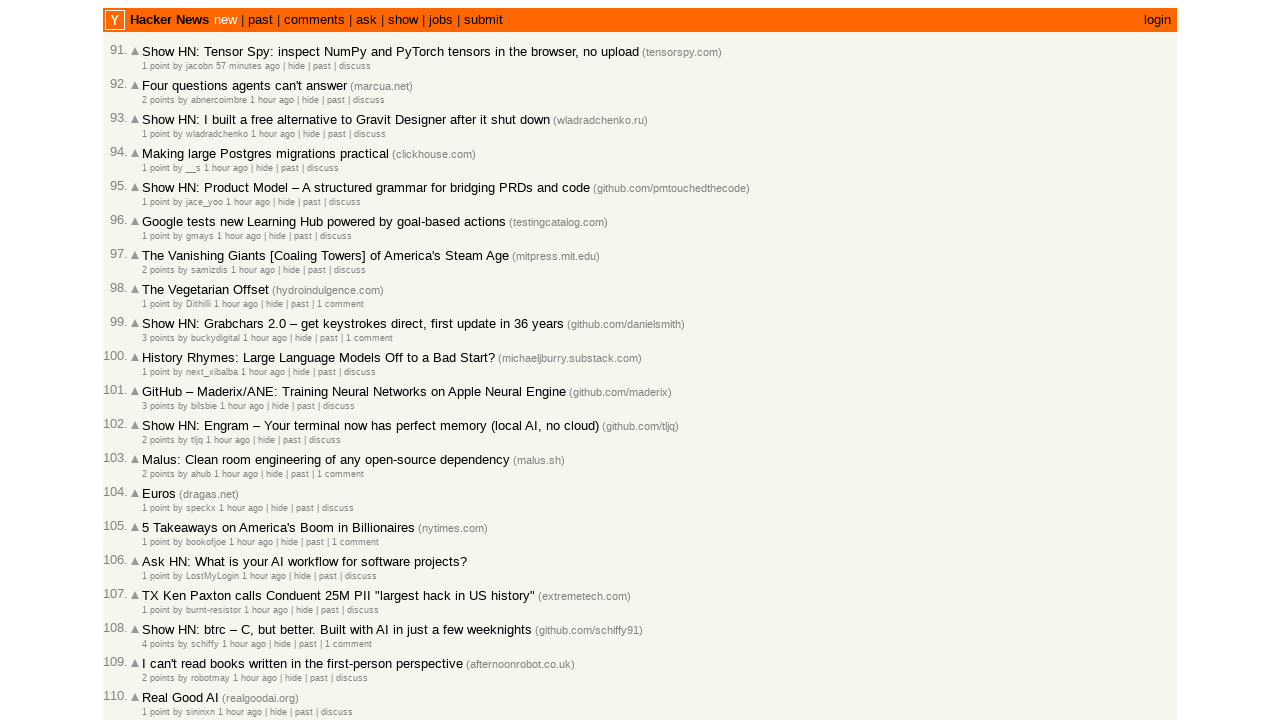

Extracted and appended timestamp 2026-03-02T17:57:21 (total collected: 100)
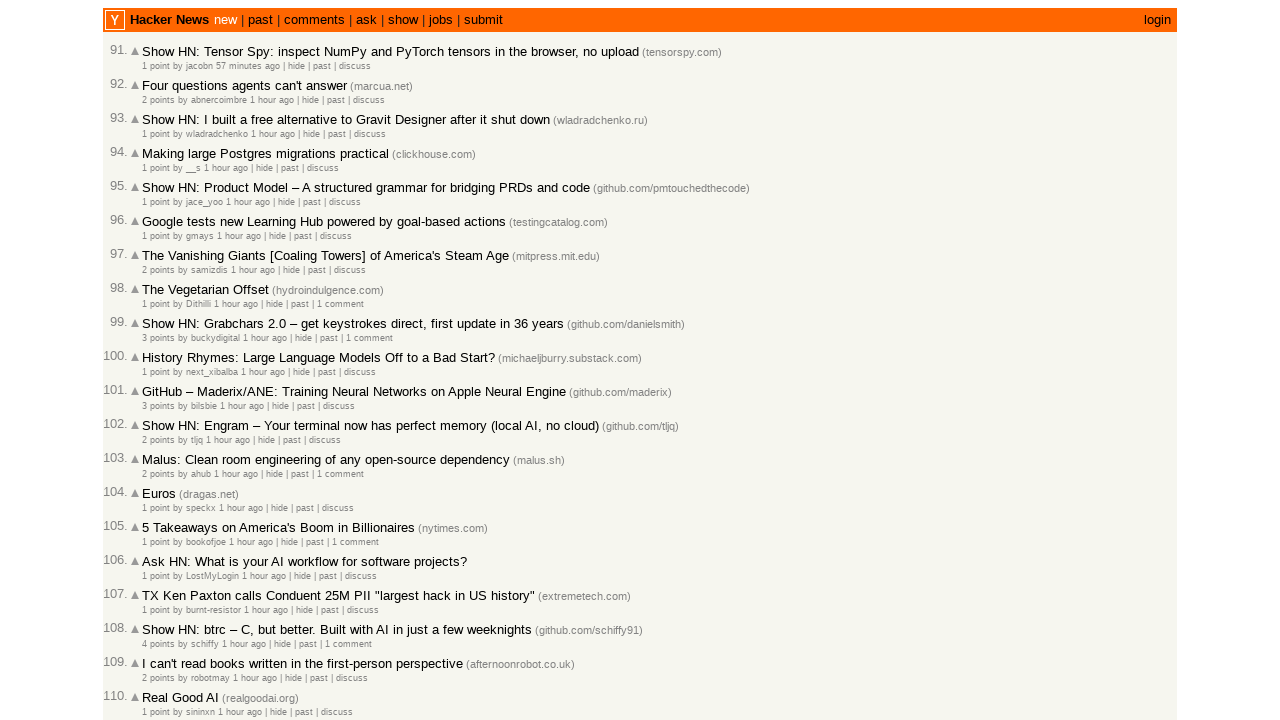

Verified that exactly 100 article timestamps were collected
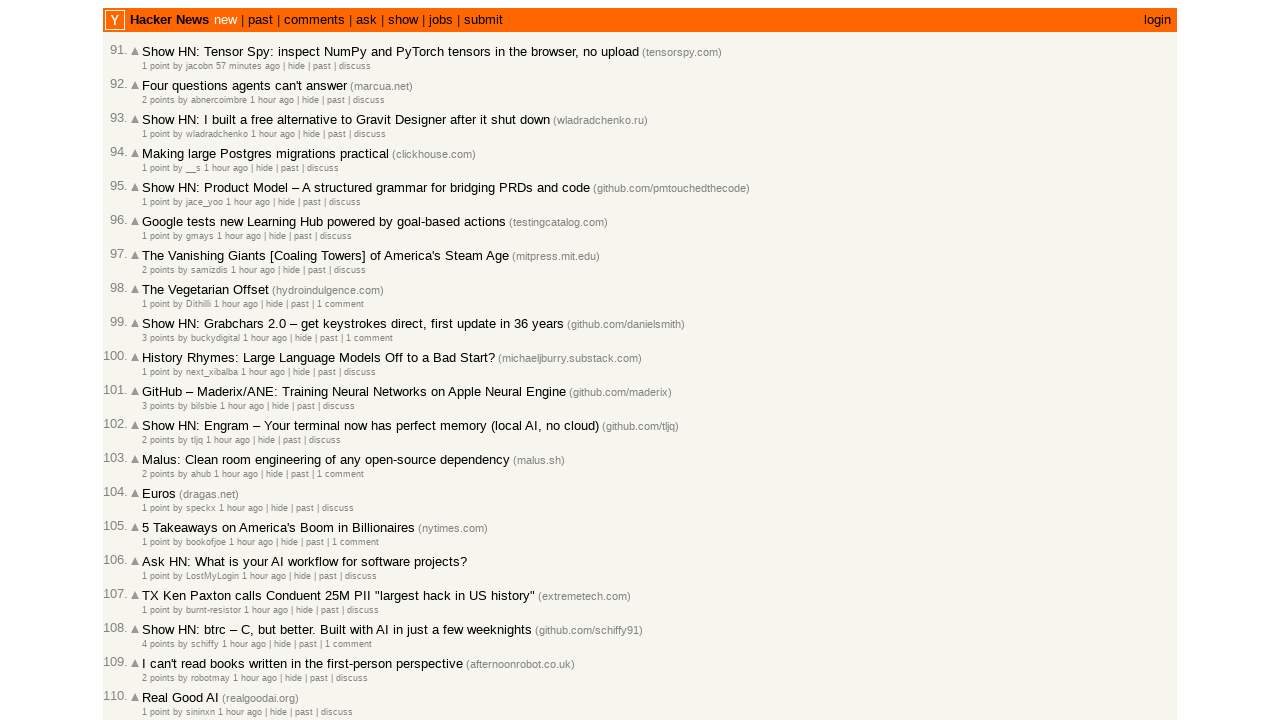

Verified article #2 timestamp is in correct order (descending)
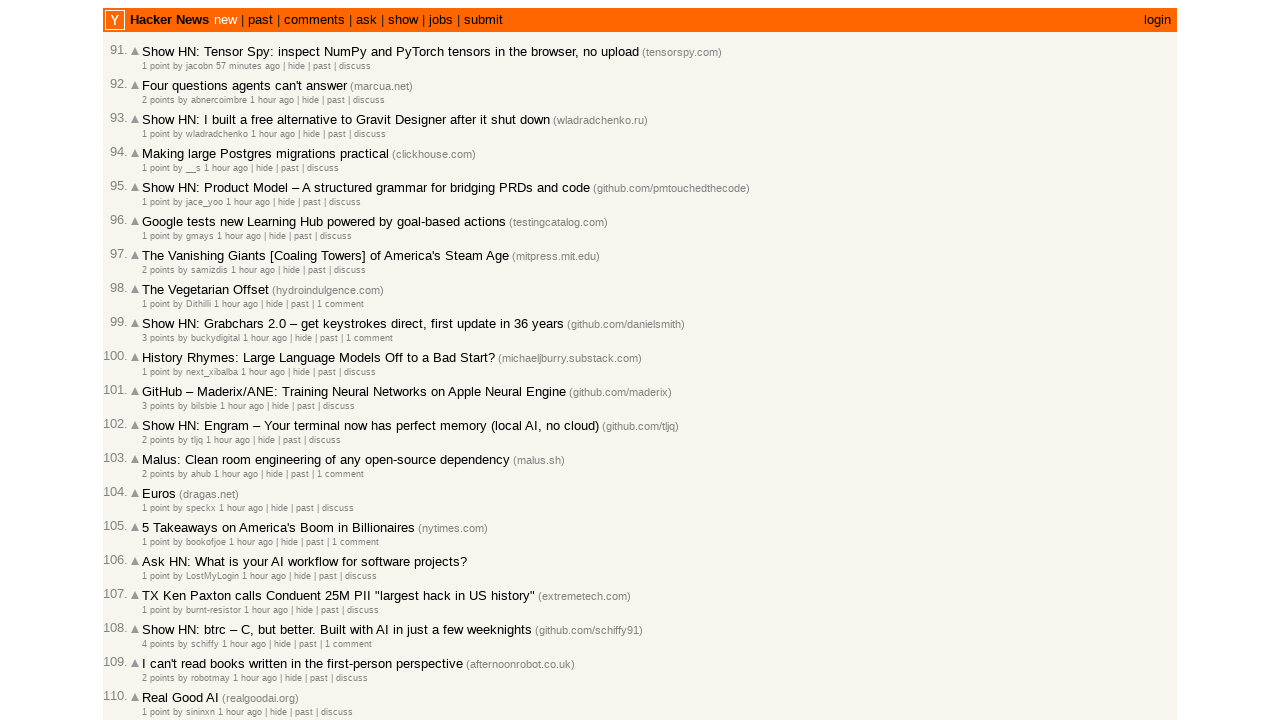

Verified article #3 timestamp is in correct order (descending)
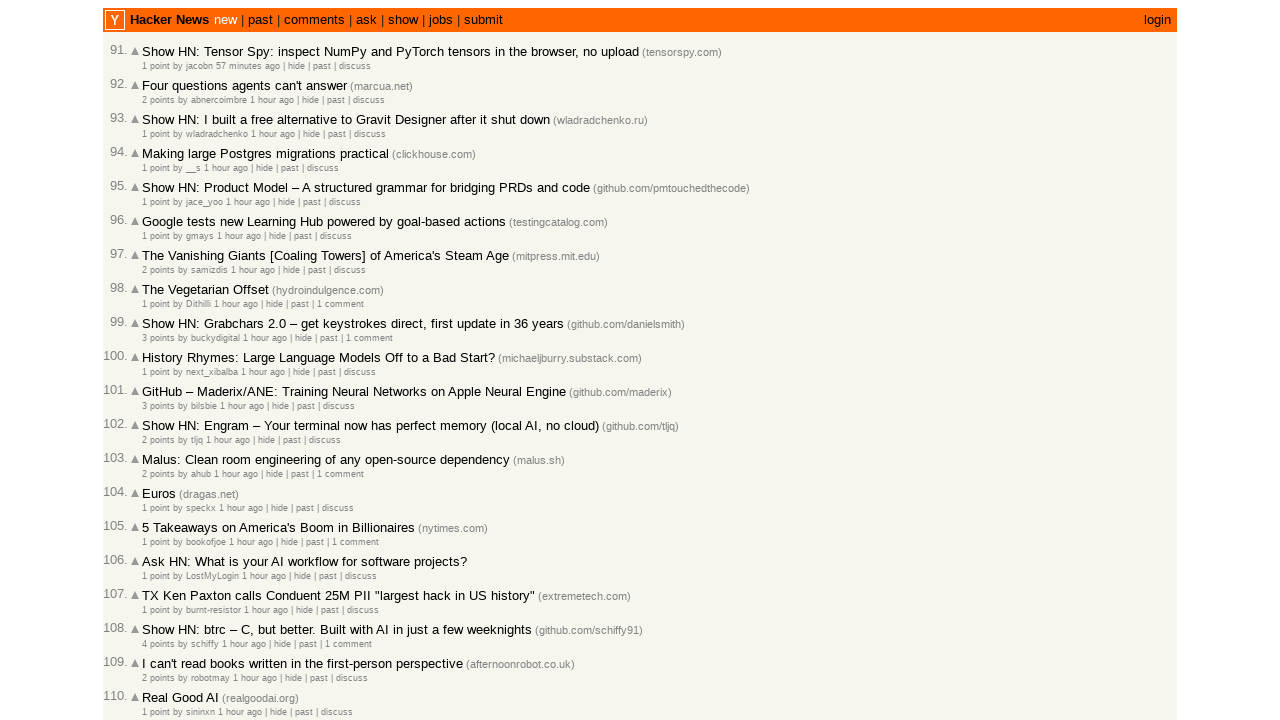

Verified article #4 timestamp is in correct order (descending)
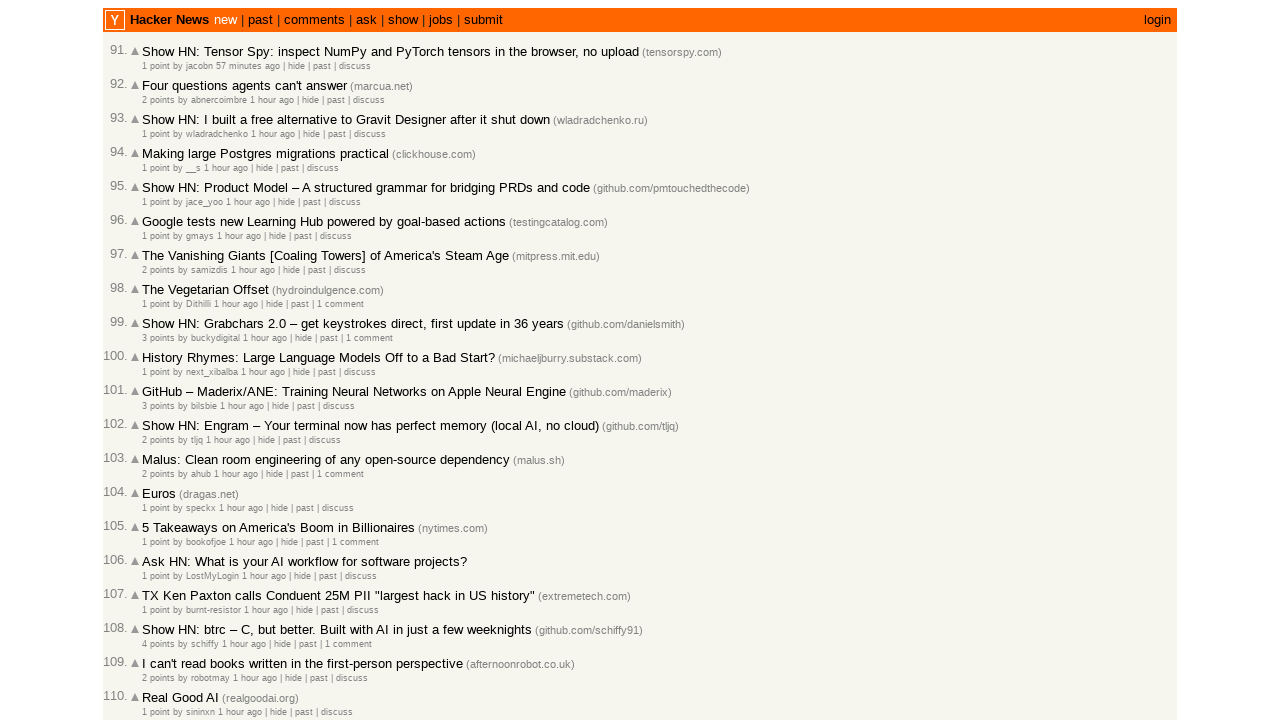

Verified article #5 timestamp is in correct order (descending)
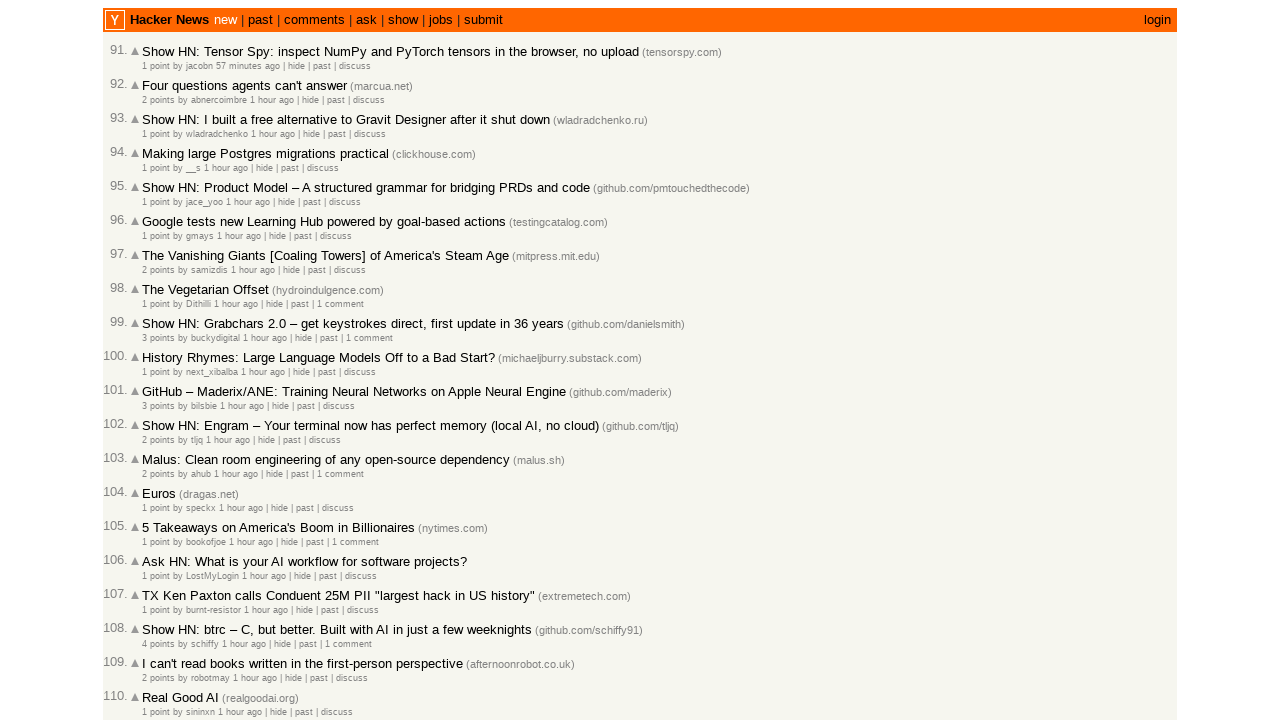

Verified article #6 timestamp is in correct order (descending)
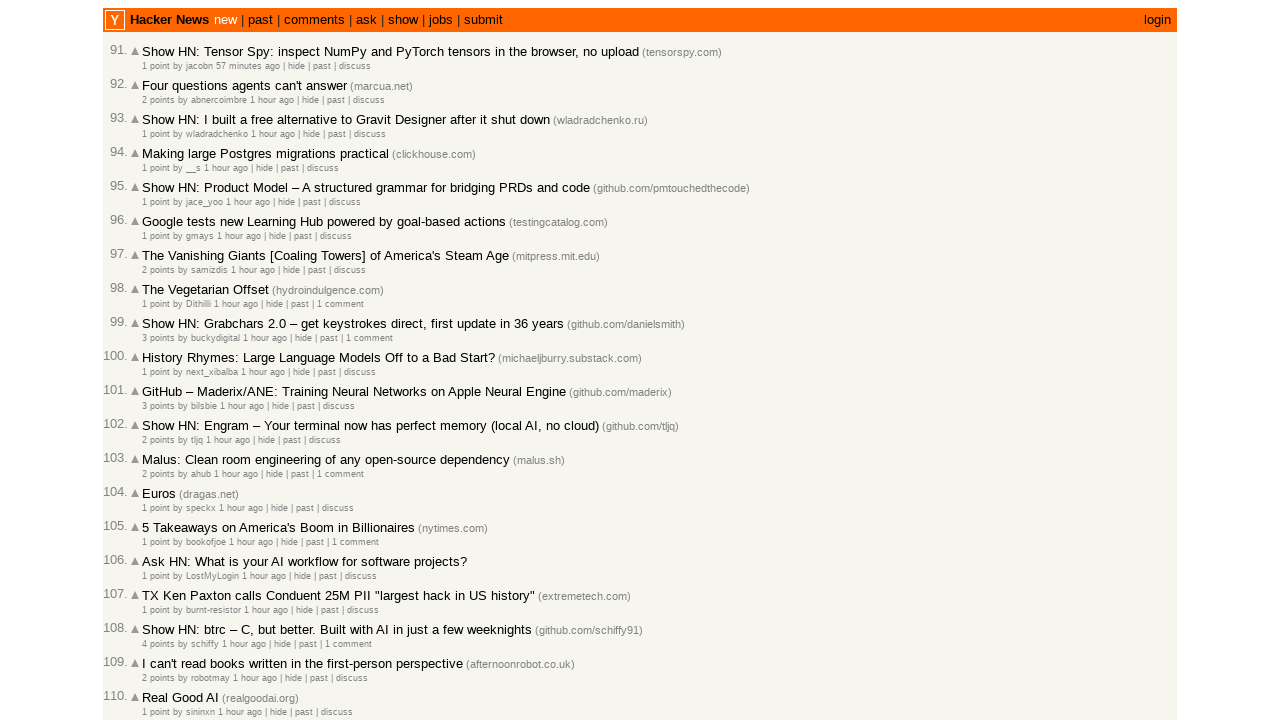

Verified article #7 timestamp is in correct order (descending)
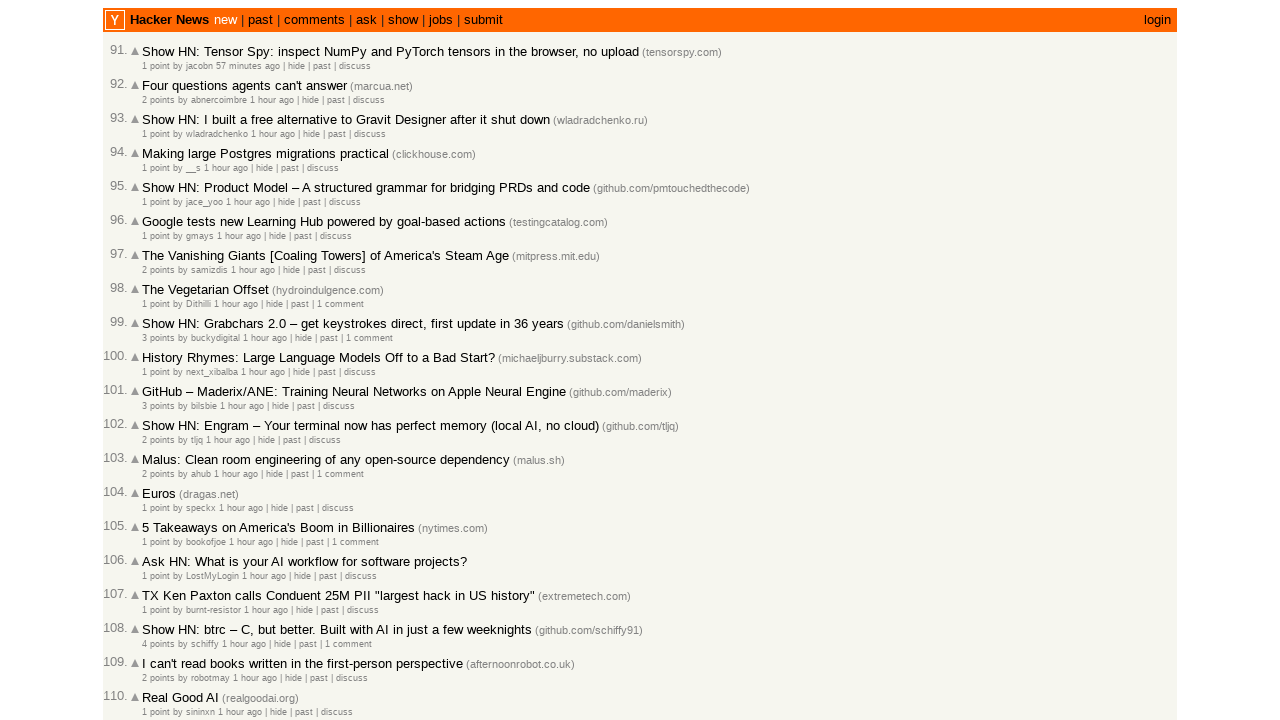

Verified article #8 timestamp is in correct order (descending)
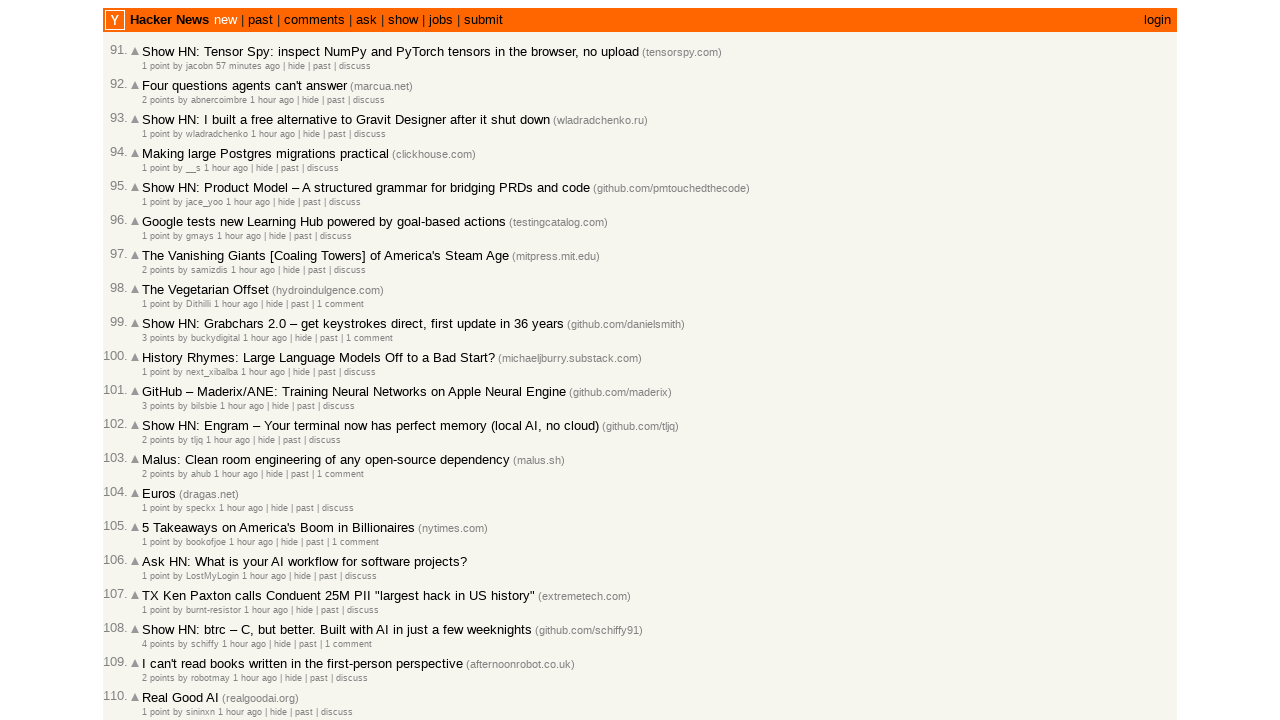

Verified article #9 timestamp is in correct order (descending)
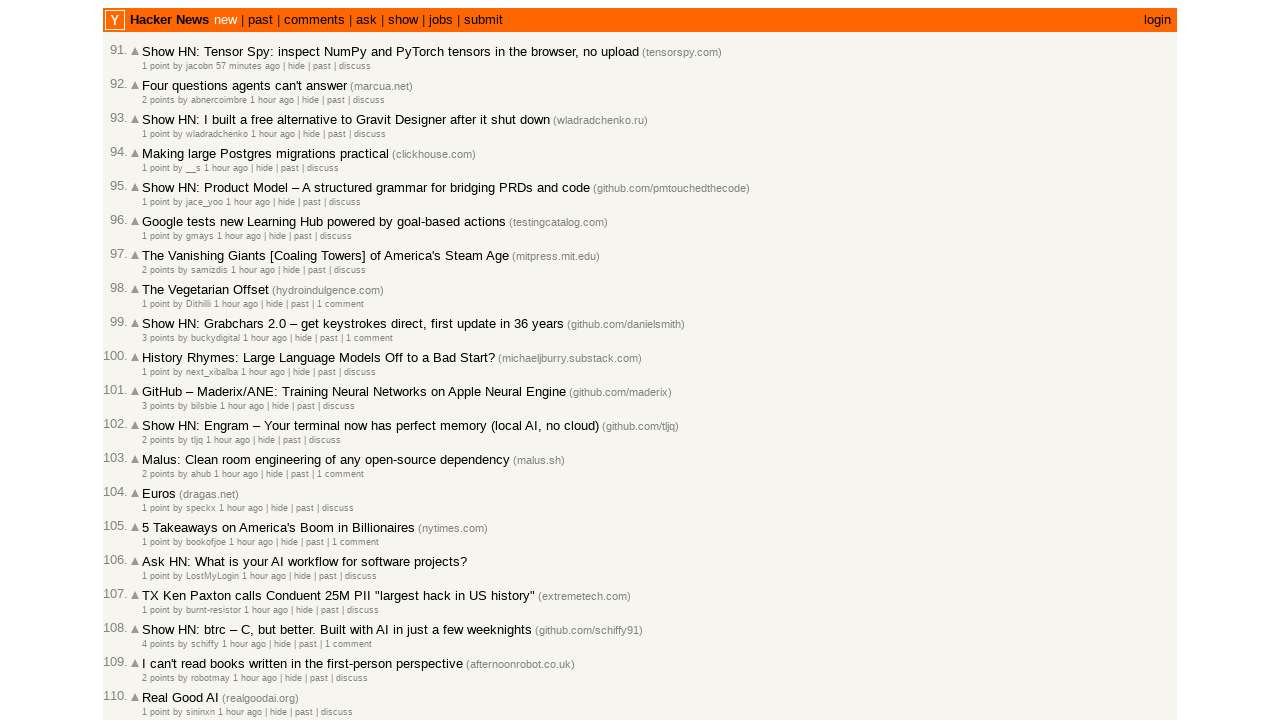

Verified article #10 timestamp is in correct order (descending)
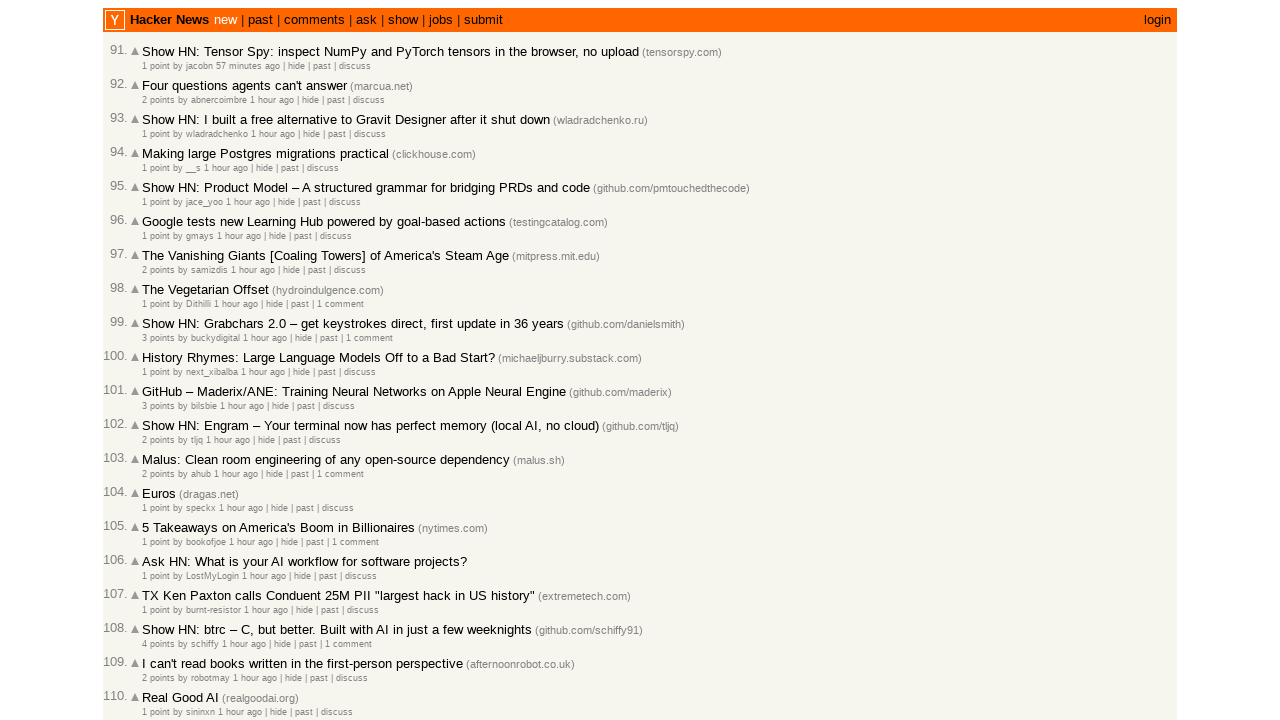

Verified article #11 timestamp is in correct order (descending)
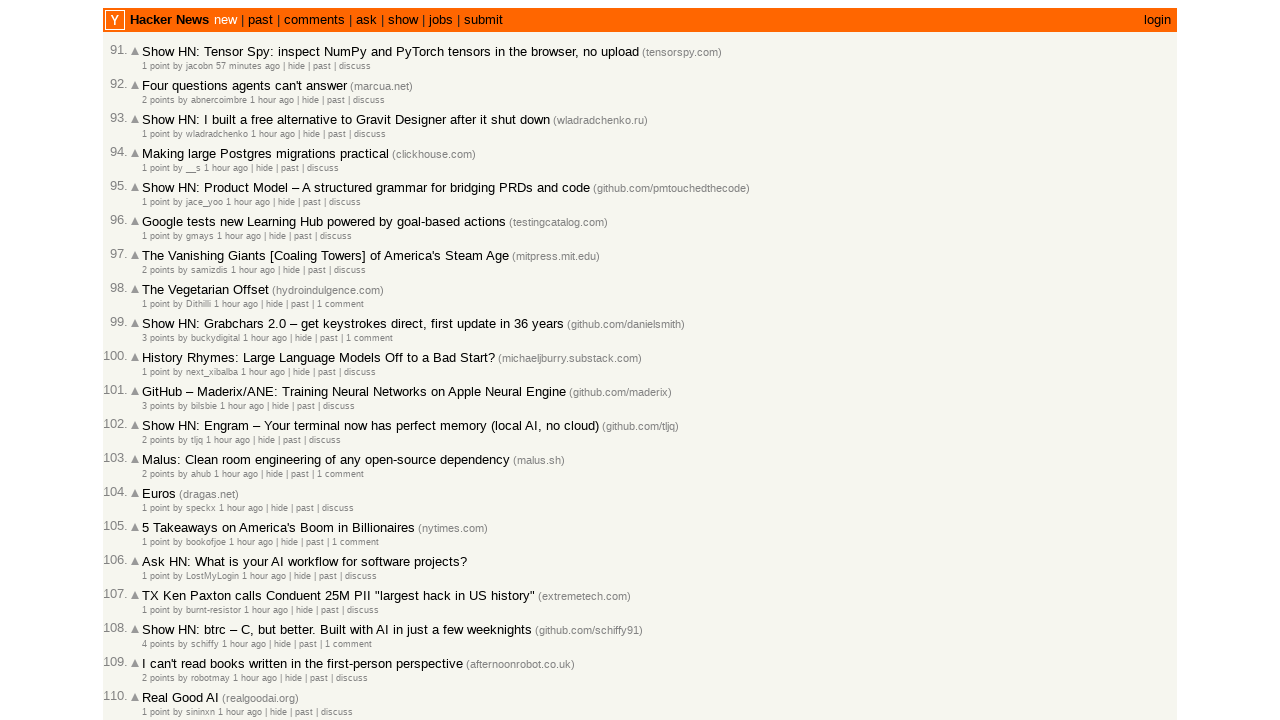

Verified article #12 timestamp is in correct order (descending)
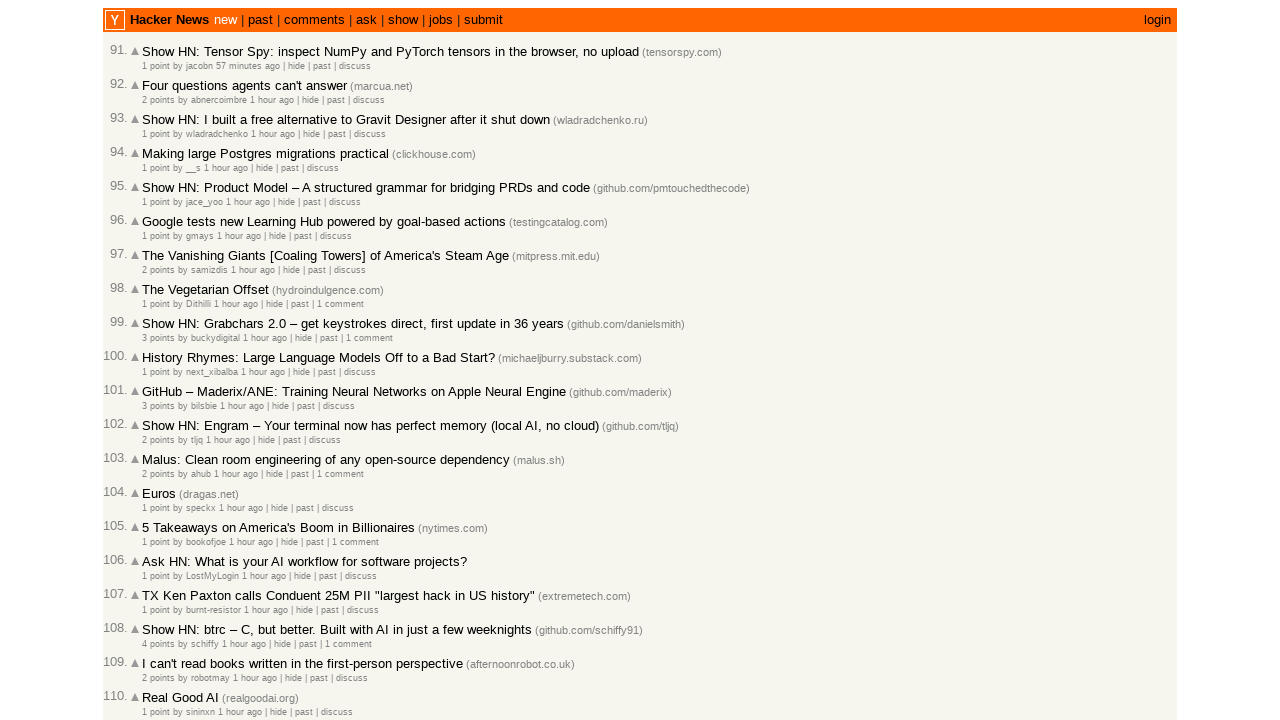

Verified article #13 timestamp is in correct order (descending)
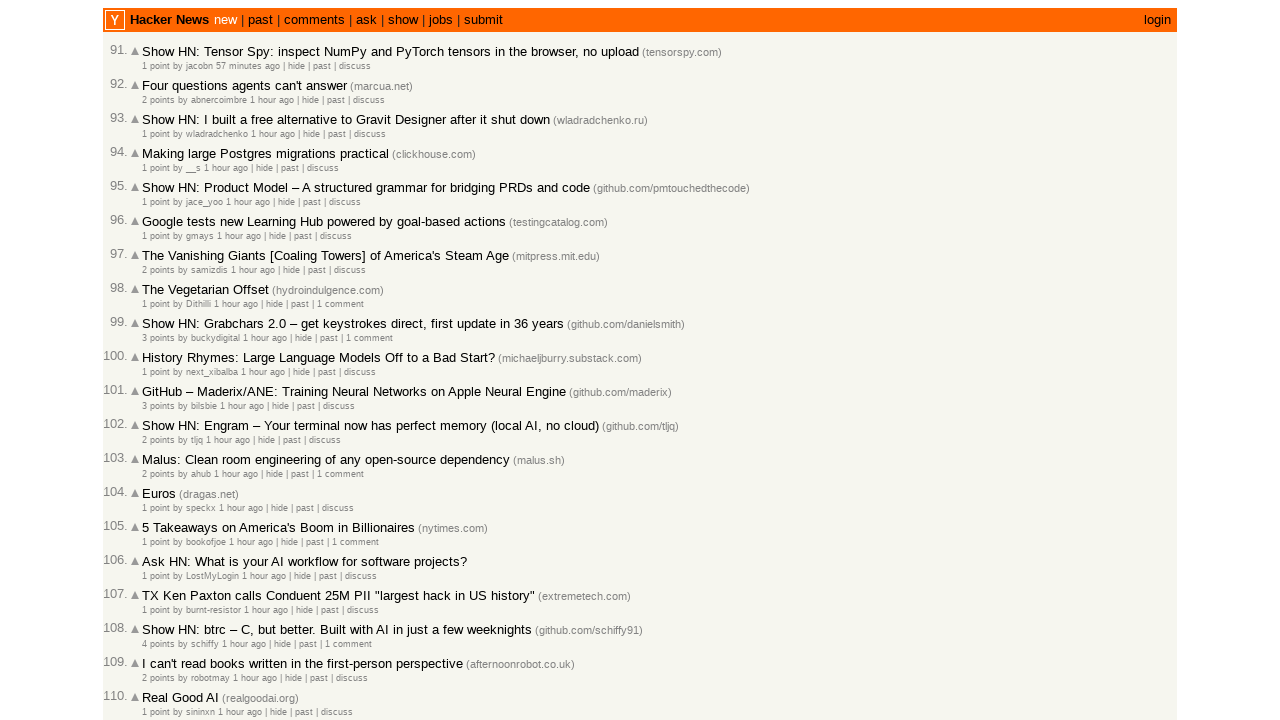

Verified article #14 timestamp is in correct order (descending)
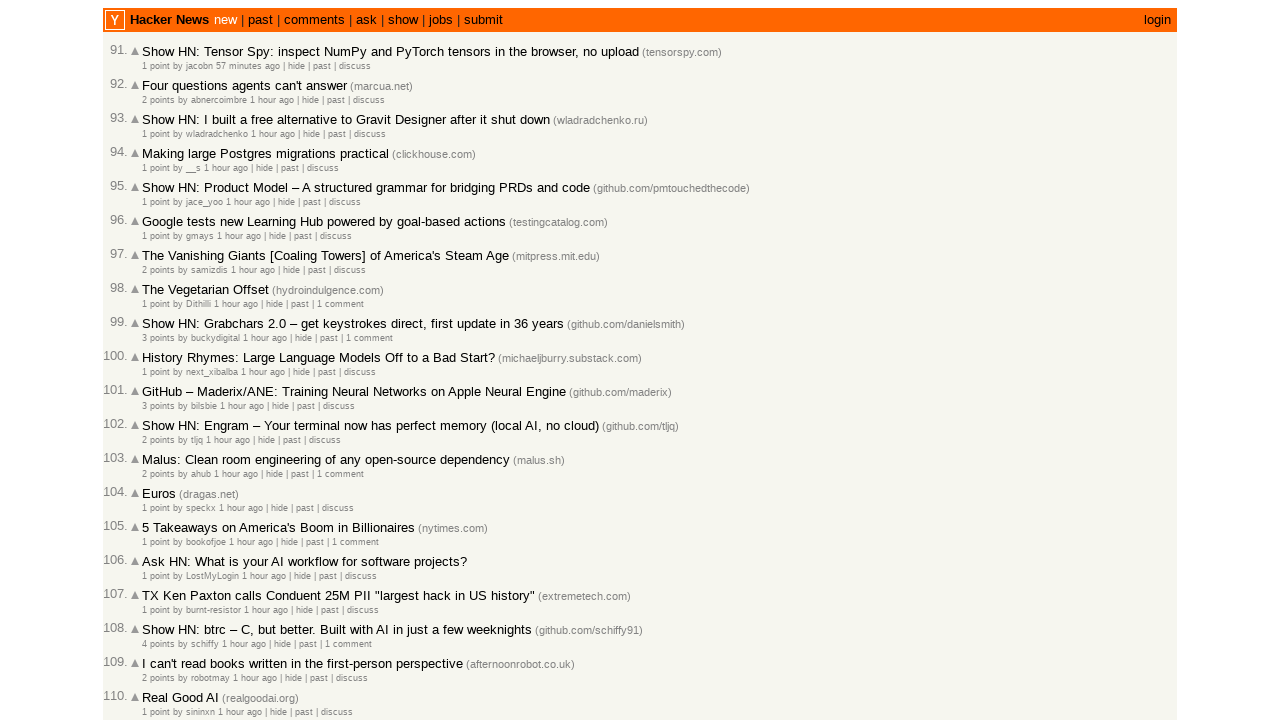

Verified article #15 timestamp is in correct order (descending)
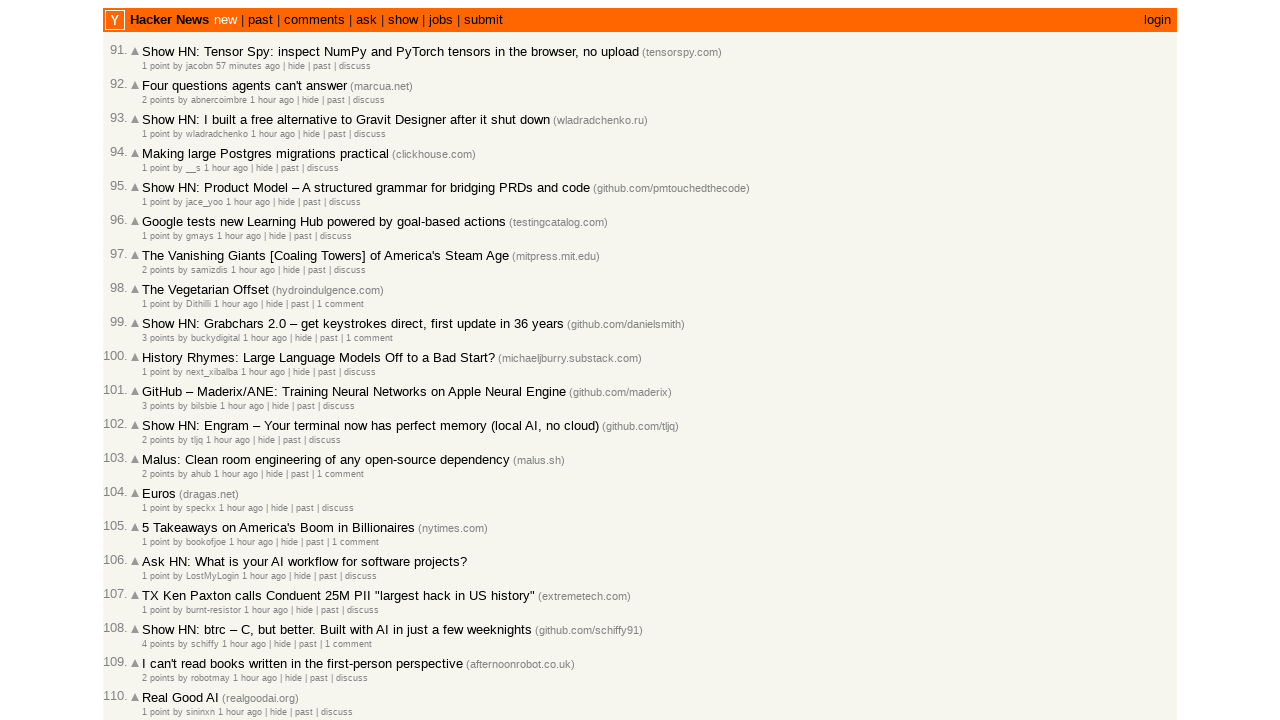

Verified article #16 timestamp is in correct order (descending)
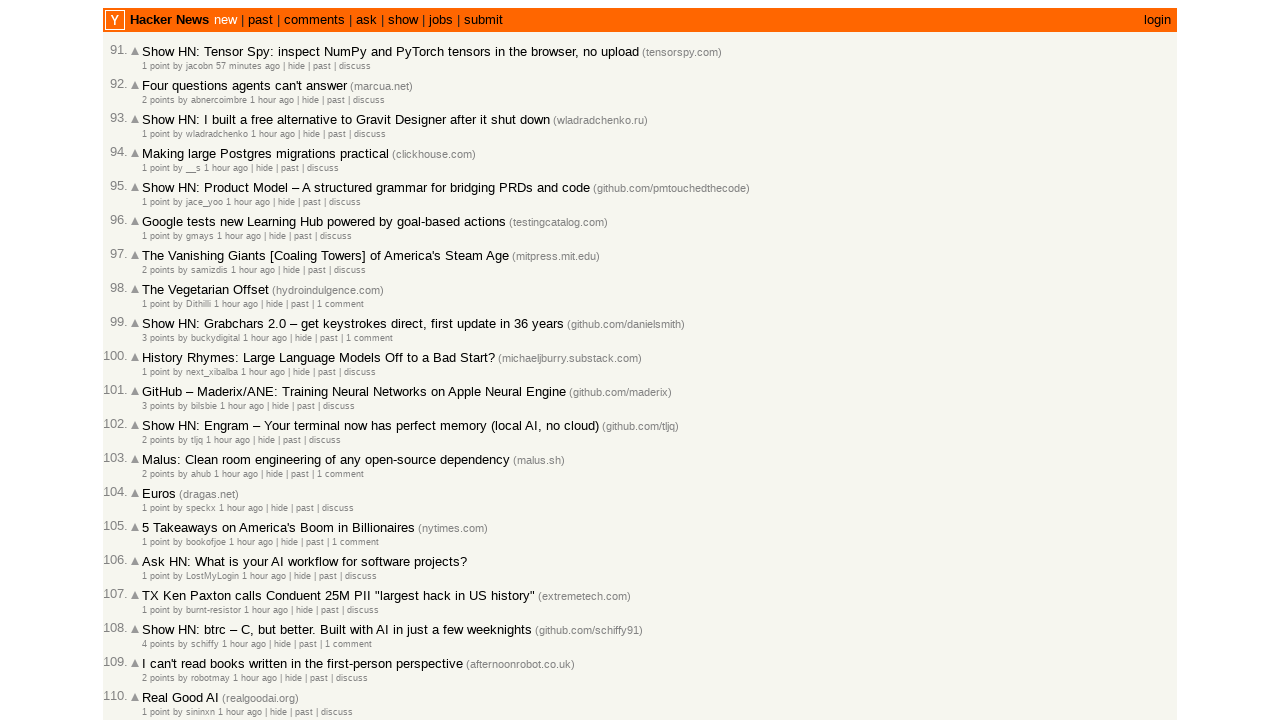

Verified article #17 timestamp is in correct order (descending)
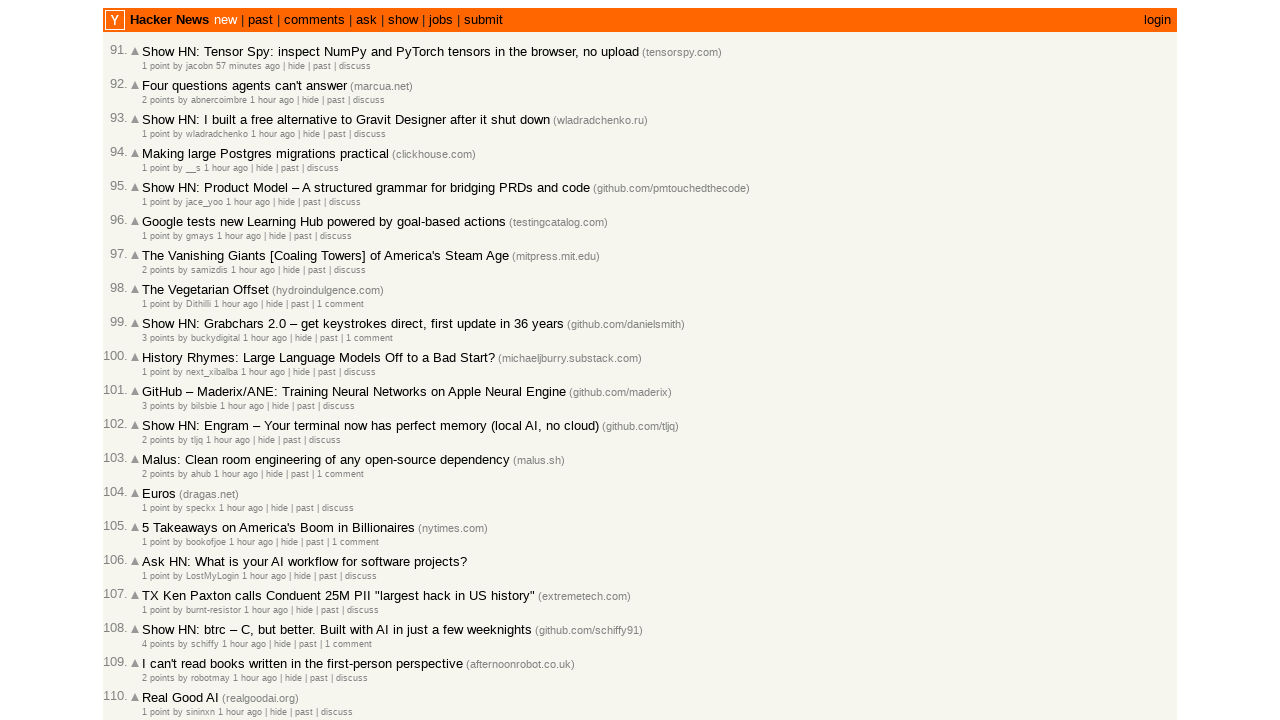

Verified article #18 timestamp is in correct order (descending)
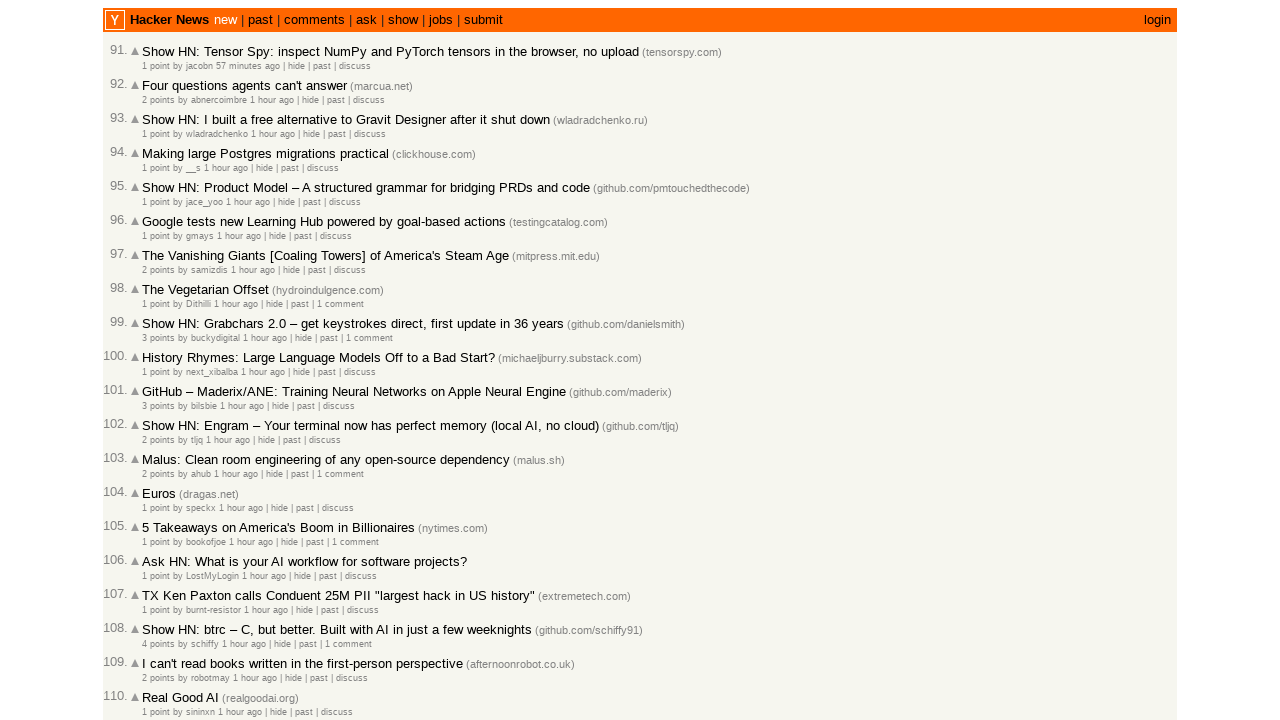

Verified article #19 timestamp is in correct order (descending)
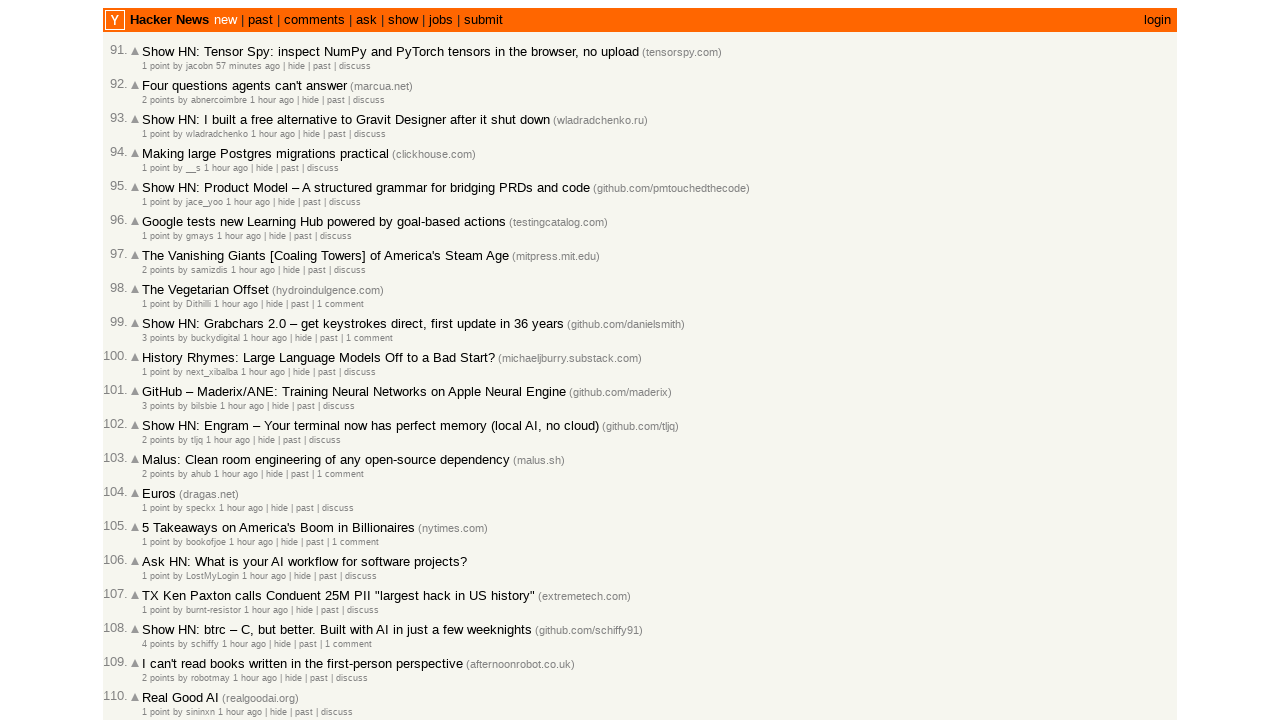

Verified article #20 timestamp is in correct order (descending)
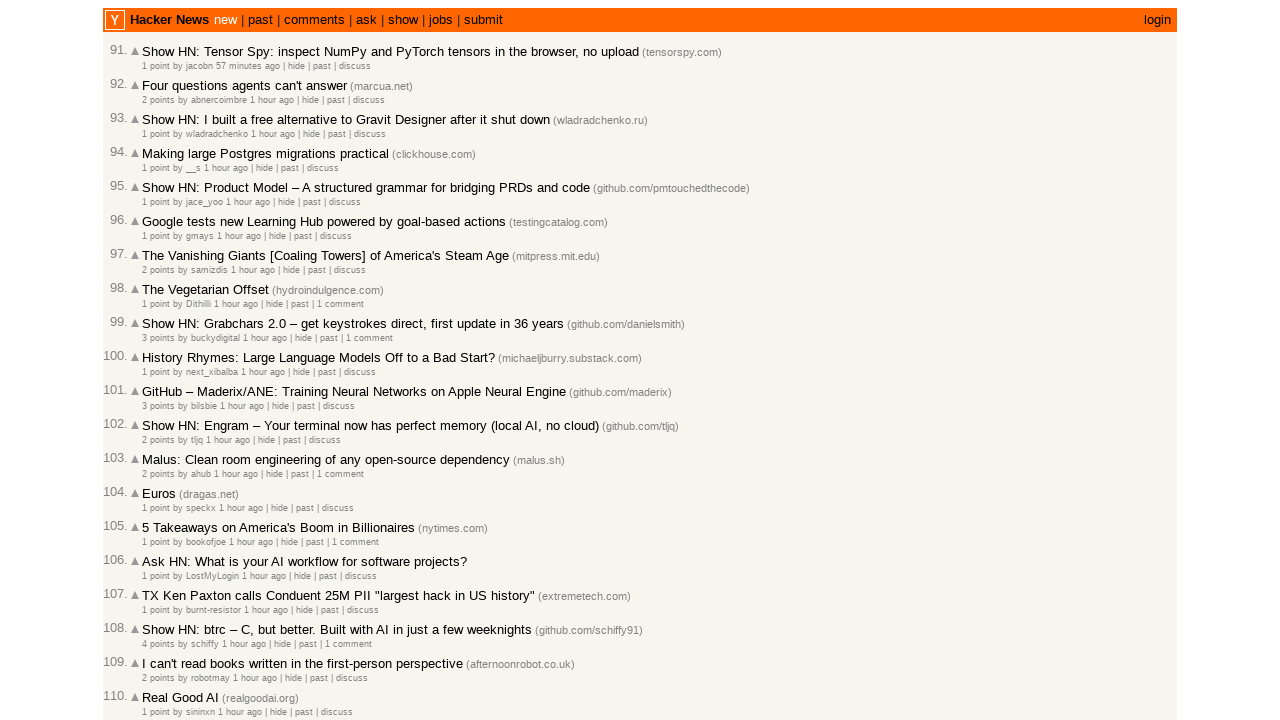

Verified article #21 timestamp is in correct order (descending)
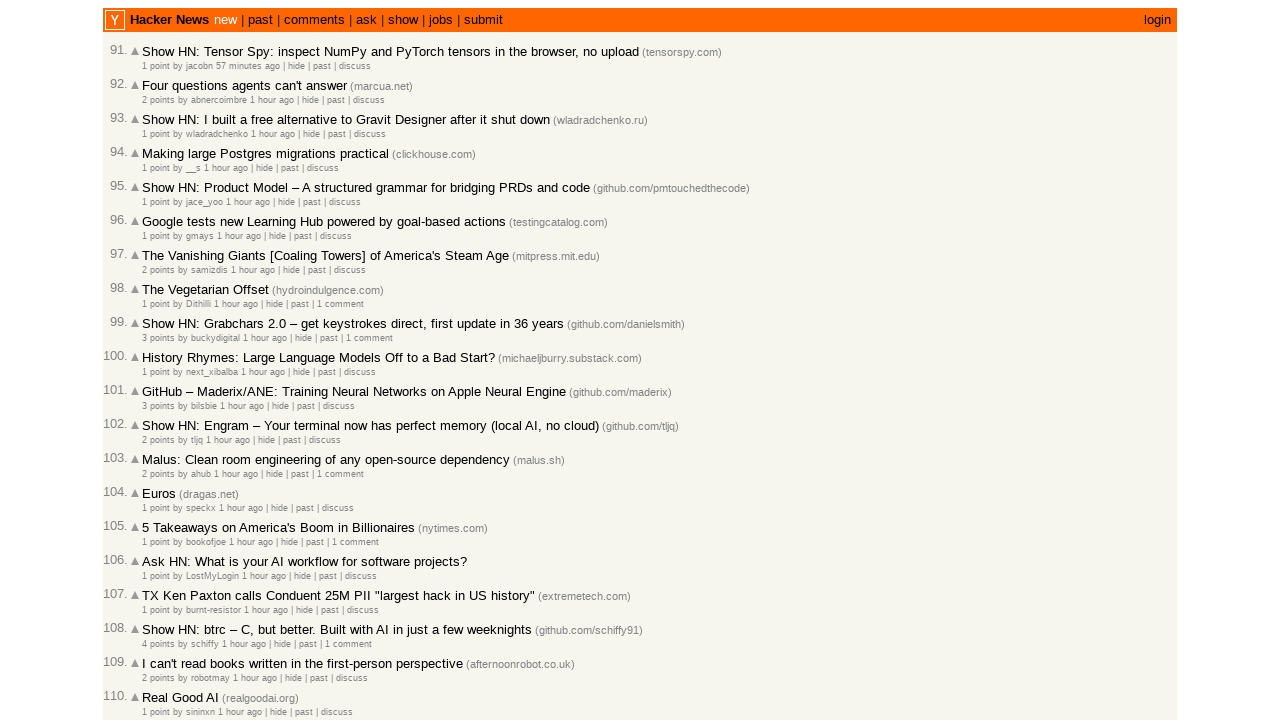

Verified article #22 timestamp is in correct order (descending)
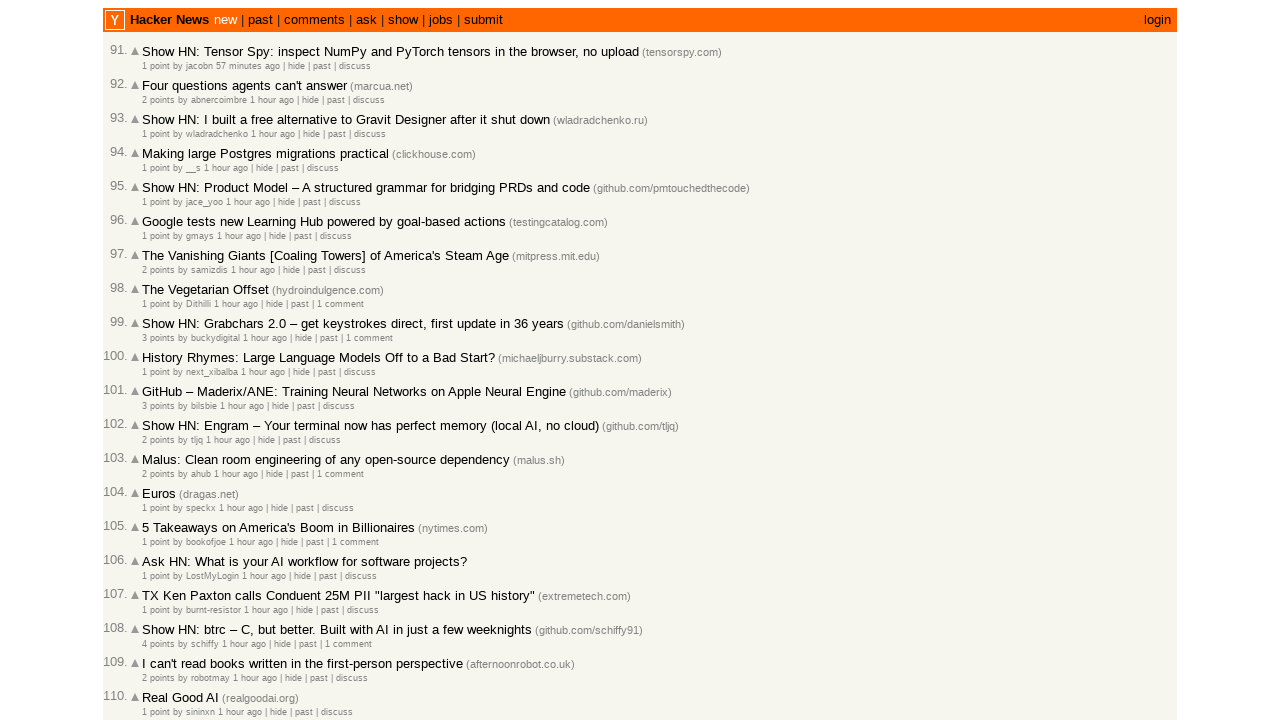

Verified article #23 timestamp is in correct order (descending)
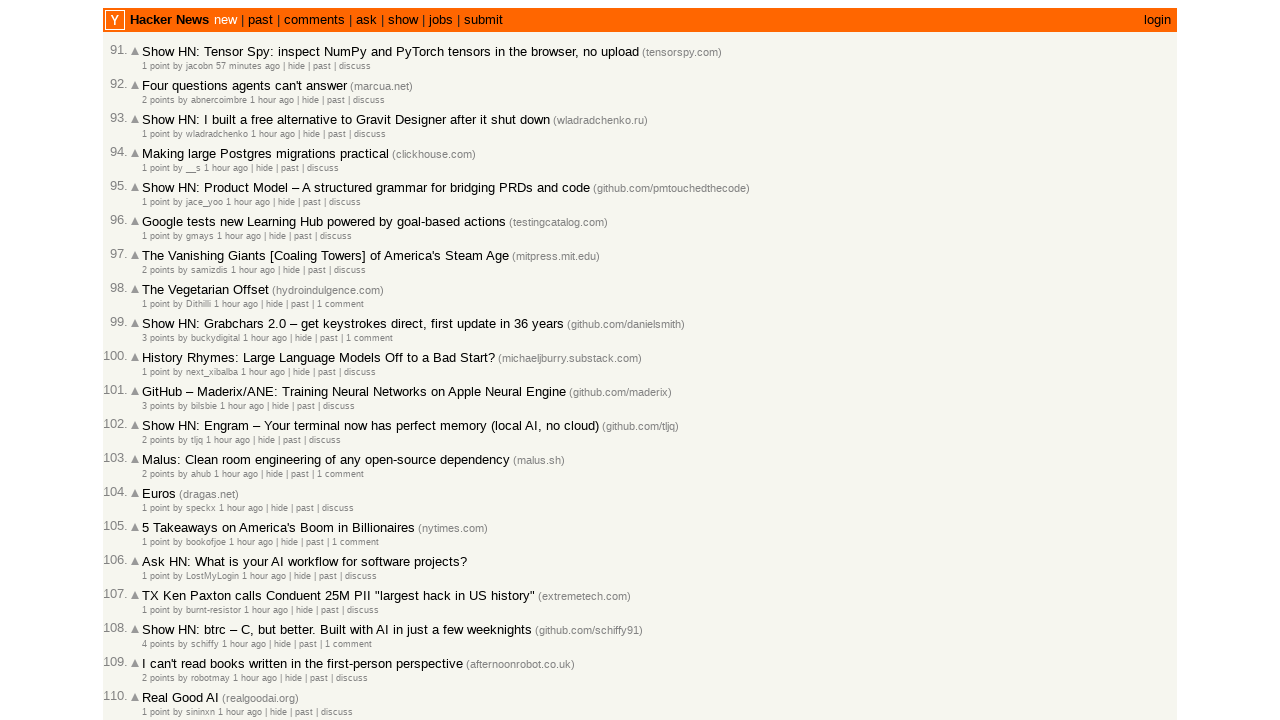

Verified article #24 timestamp is in correct order (descending)
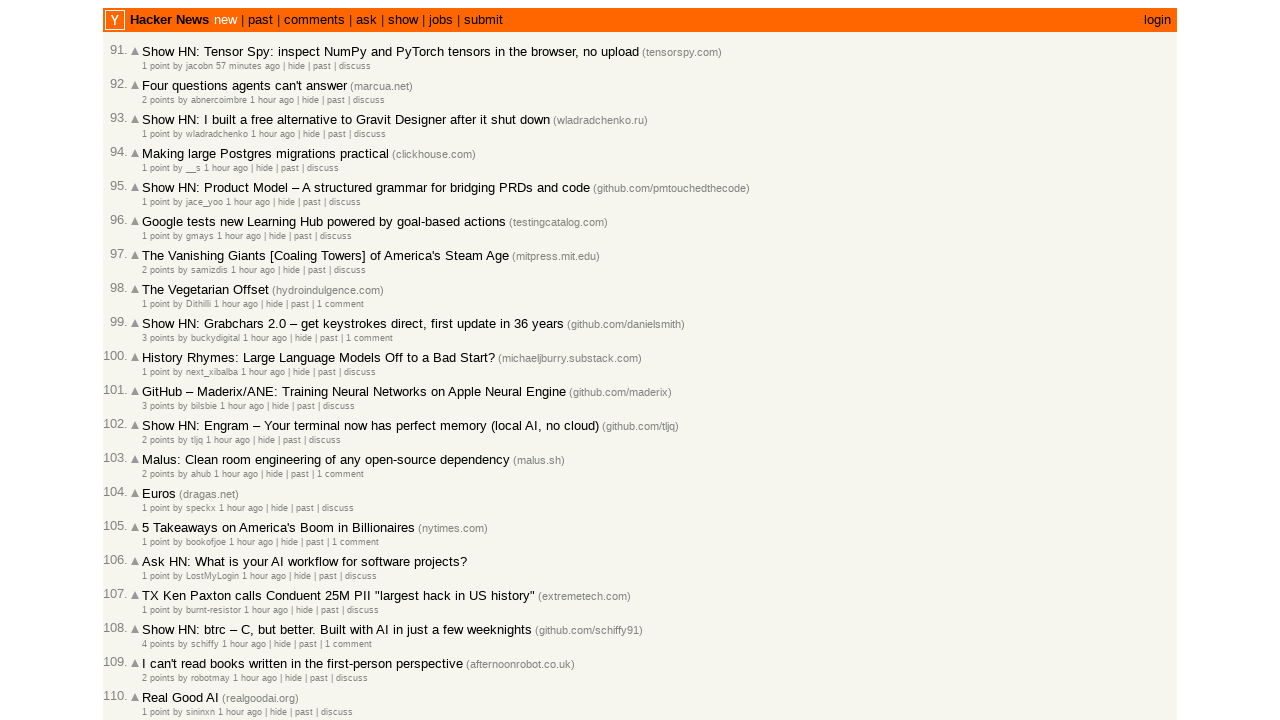

Verified article #25 timestamp is in correct order (descending)
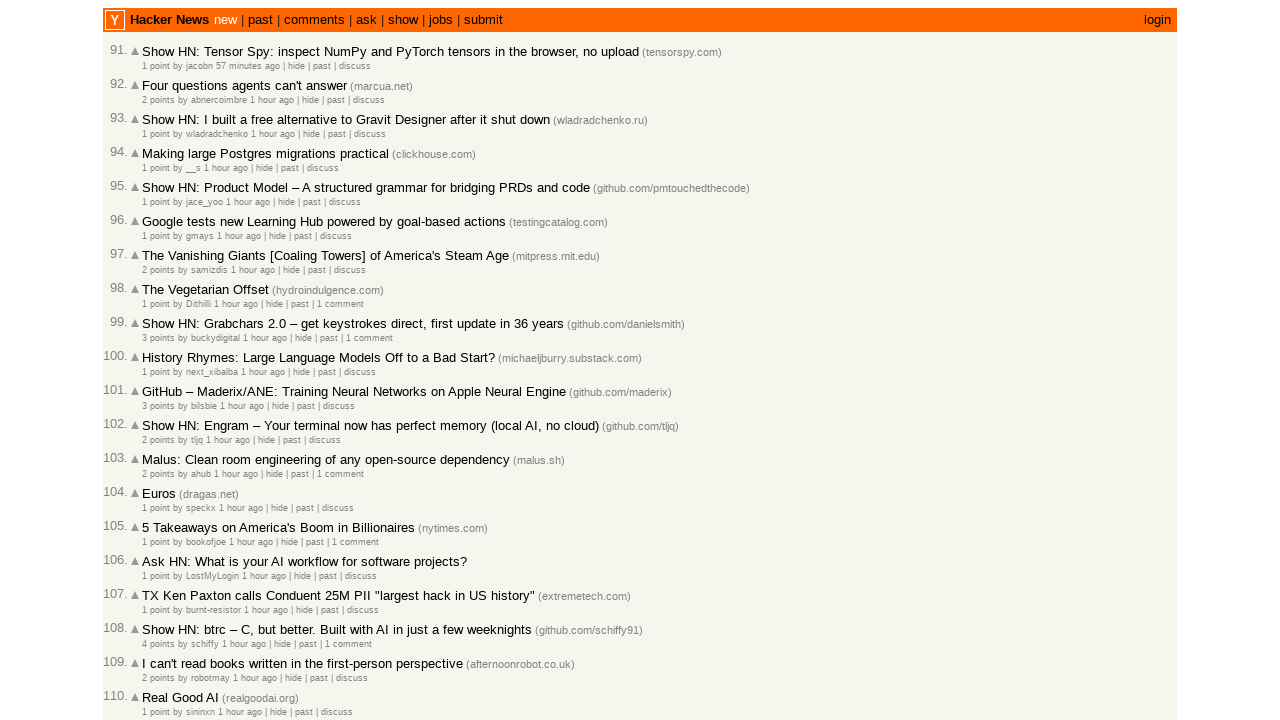

Verified article #26 timestamp is in correct order (descending)
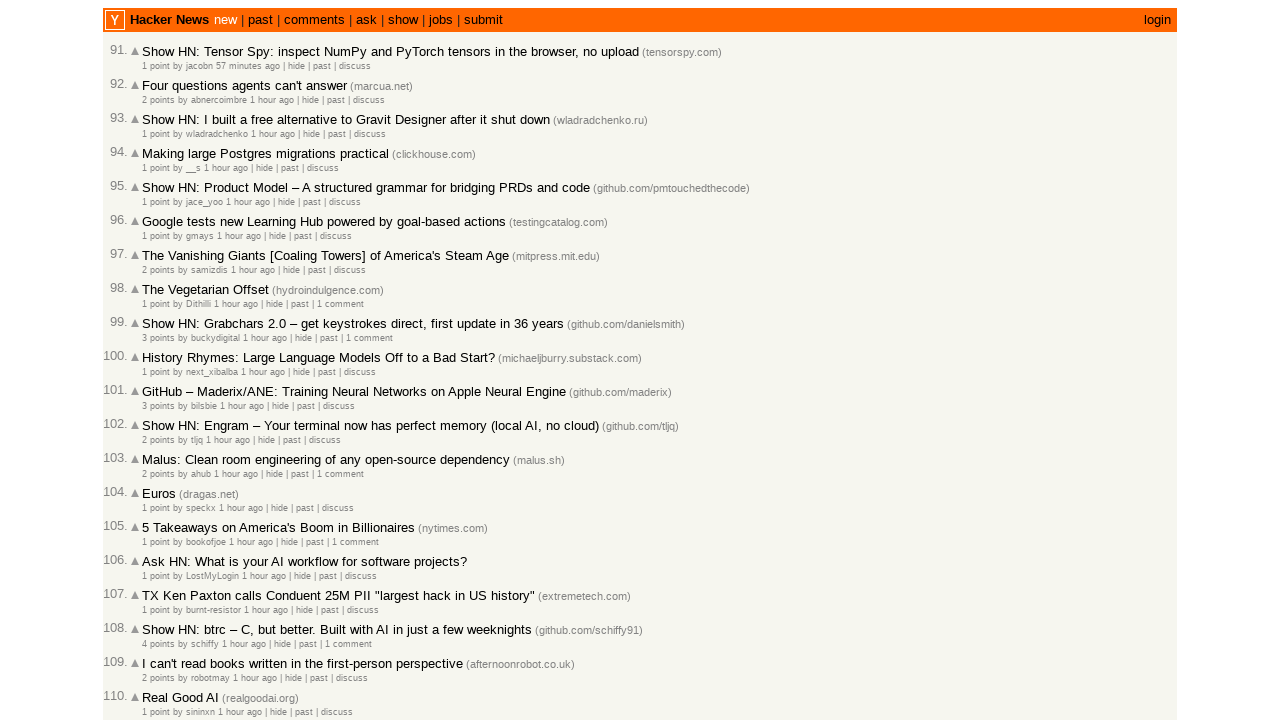

Verified article #27 timestamp is in correct order (descending)
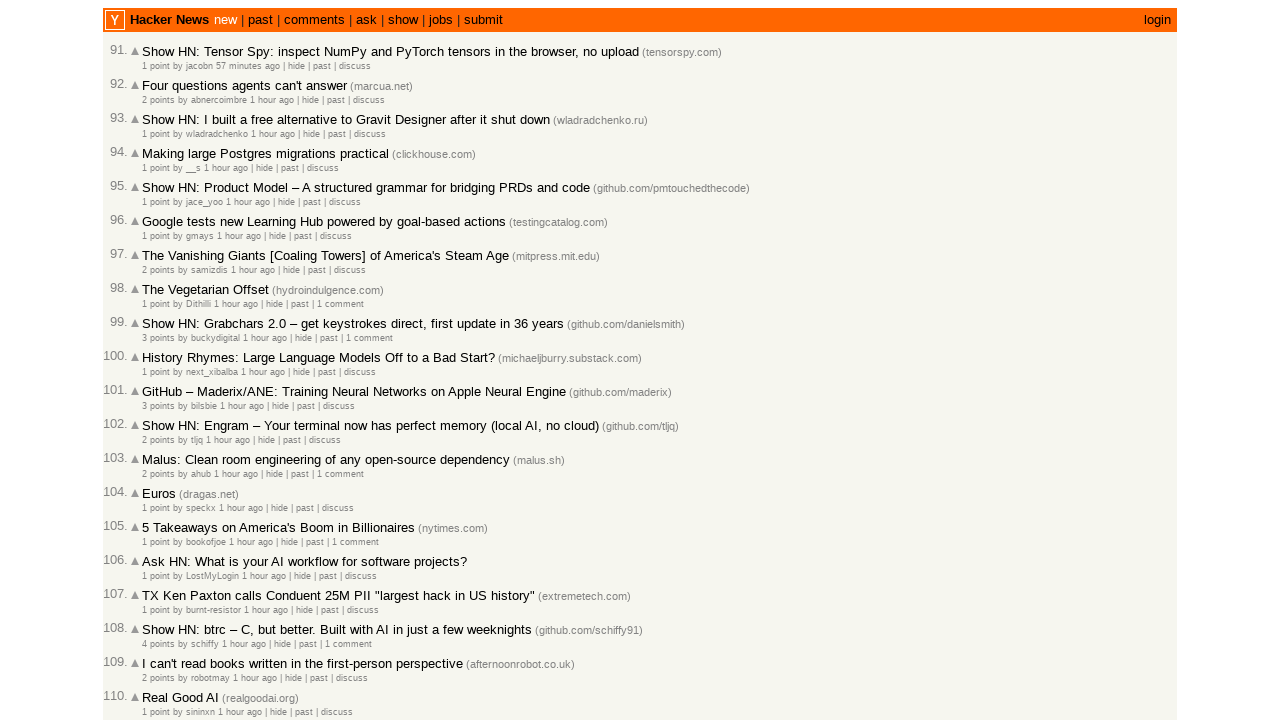

Verified article #28 timestamp is in correct order (descending)
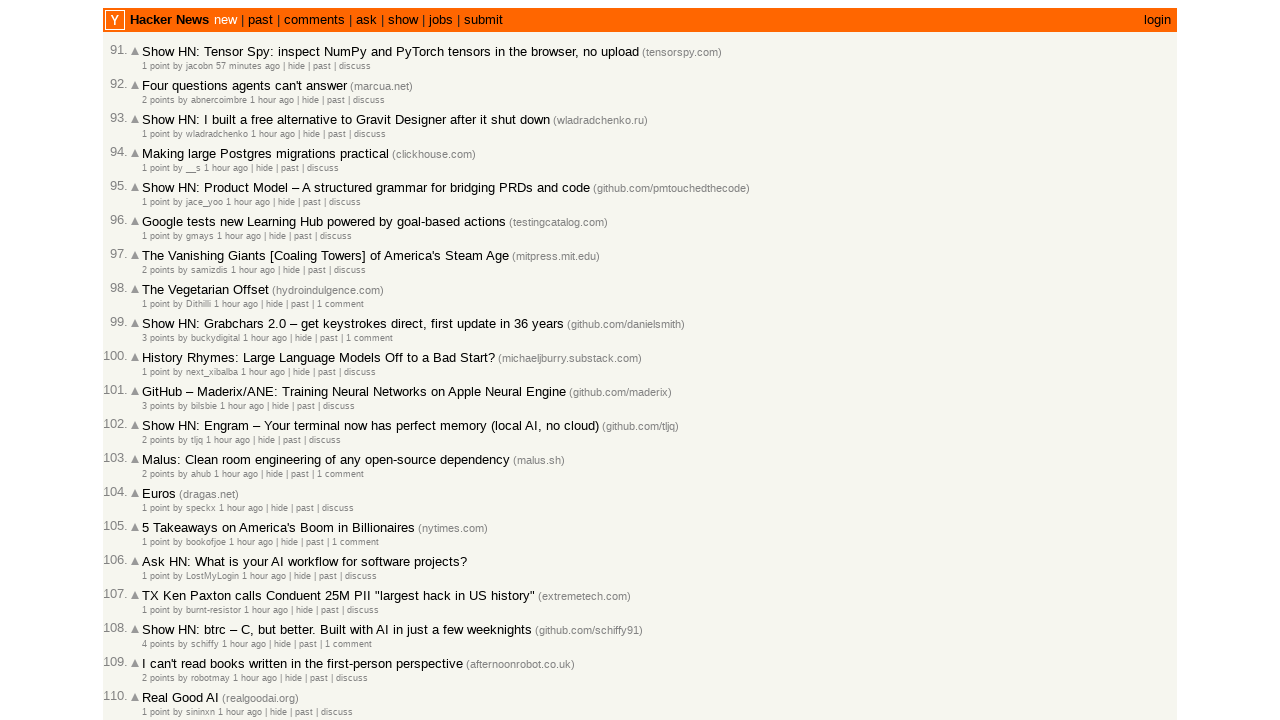

Verified article #29 timestamp is in correct order (descending)
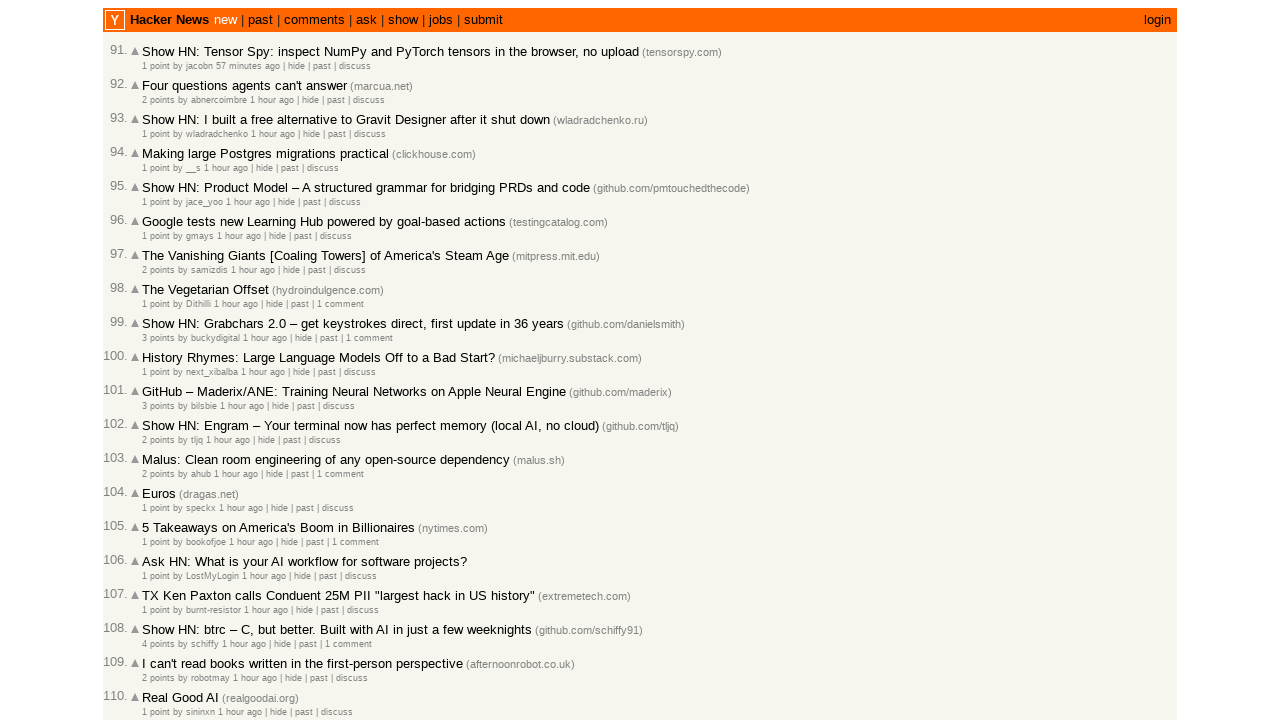

Verified article #30 timestamp is in correct order (descending)
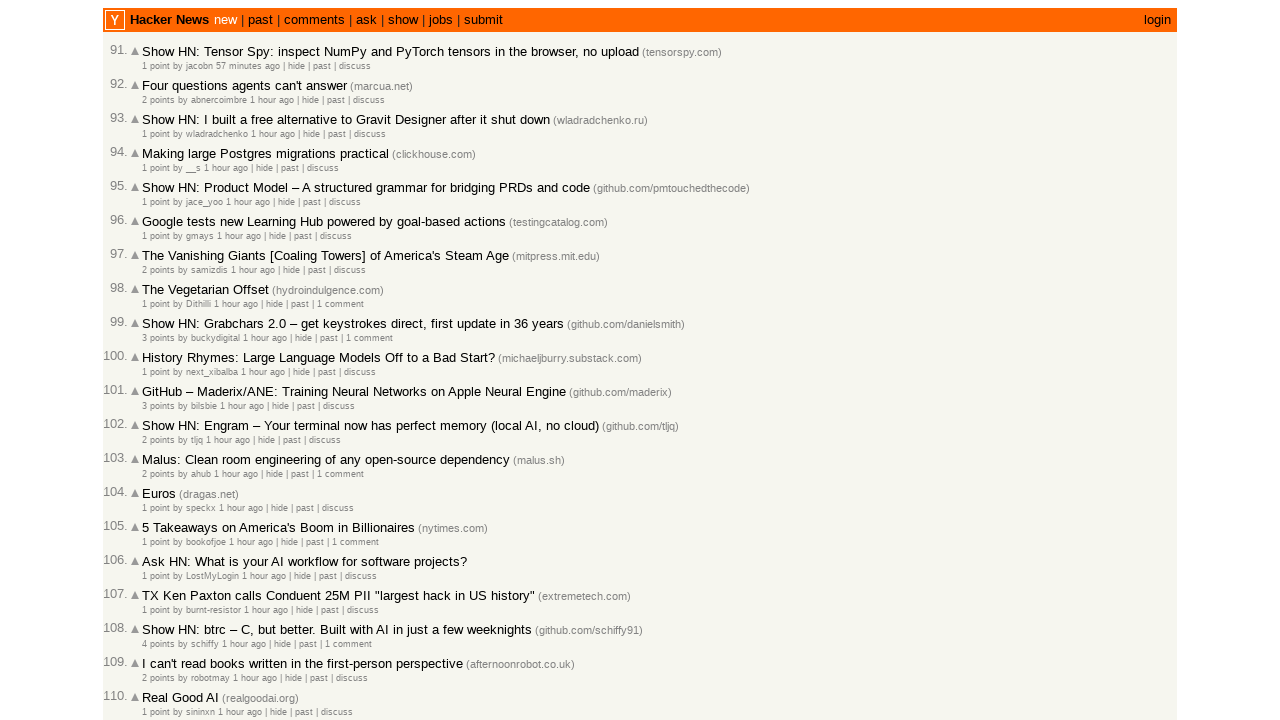

Verified article #31 timestamp is in correct order (descending)
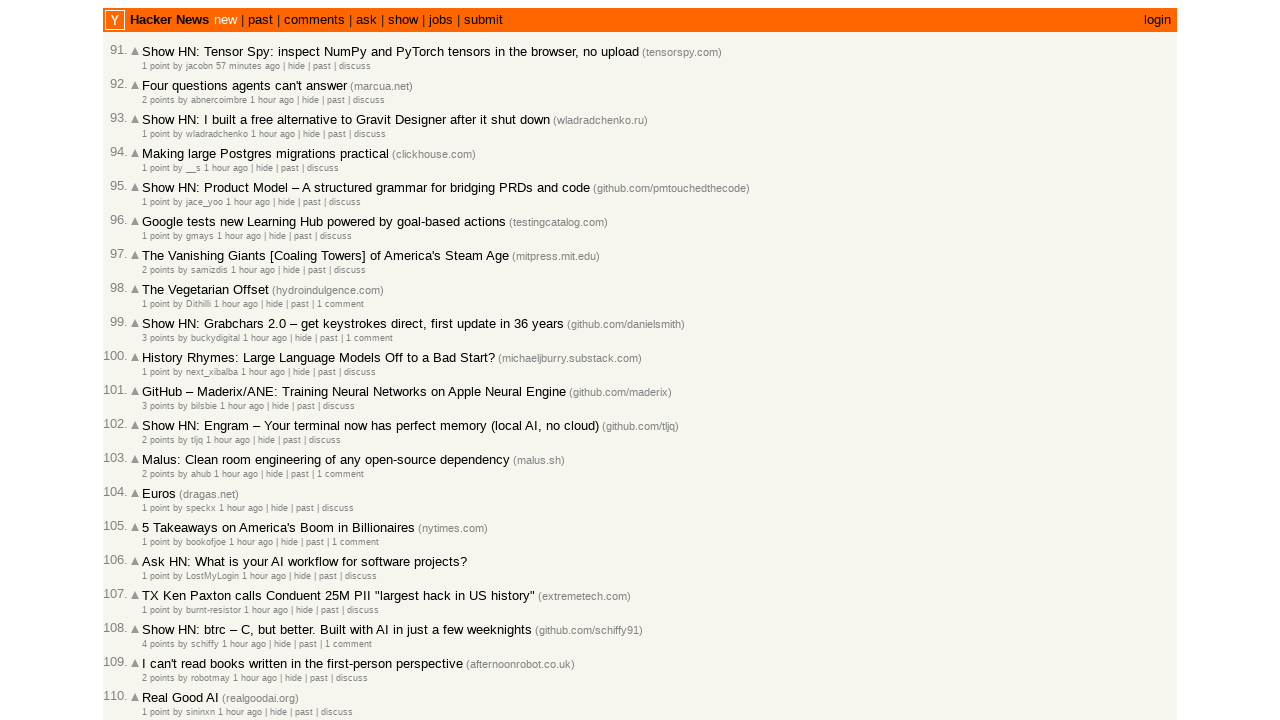

Verified article #32 timestamp is in correct order (descending)
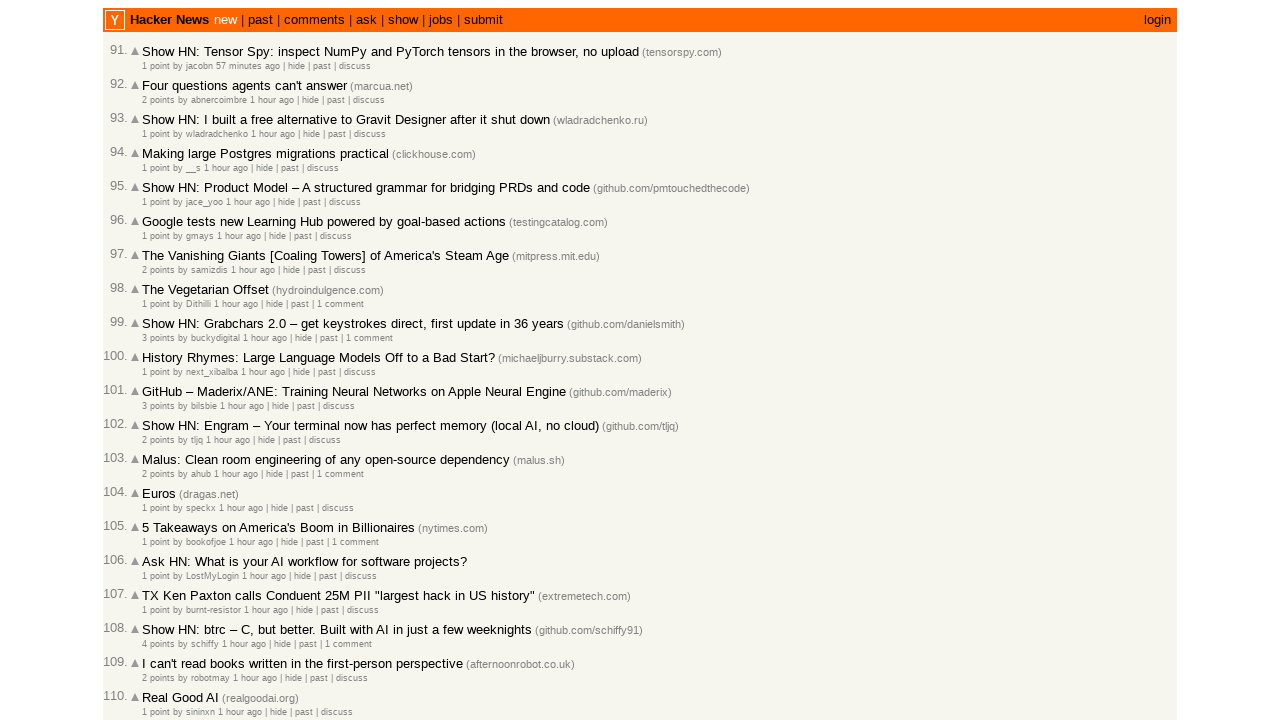

Verified article #33 timestamp is in correct order (descending)
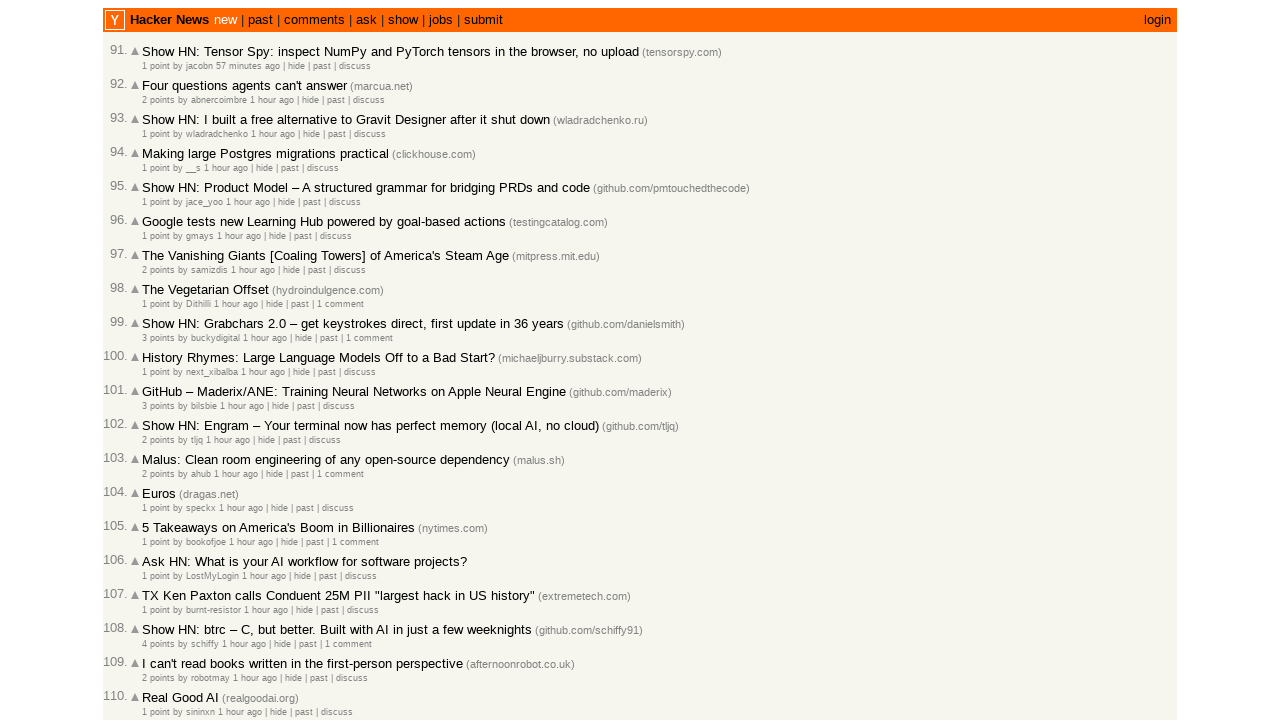

Verified article #34 timestamp is in correct order (descending)
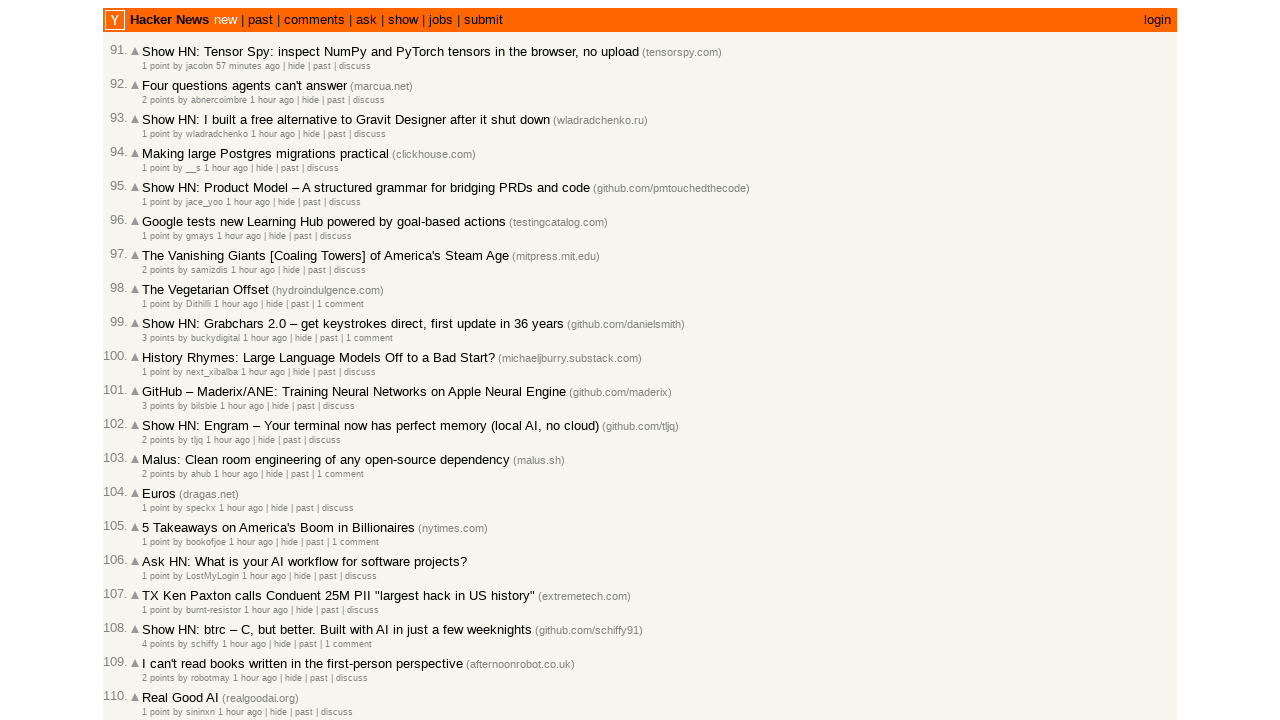

Verified article #35 timestamp is in correct order (descending)
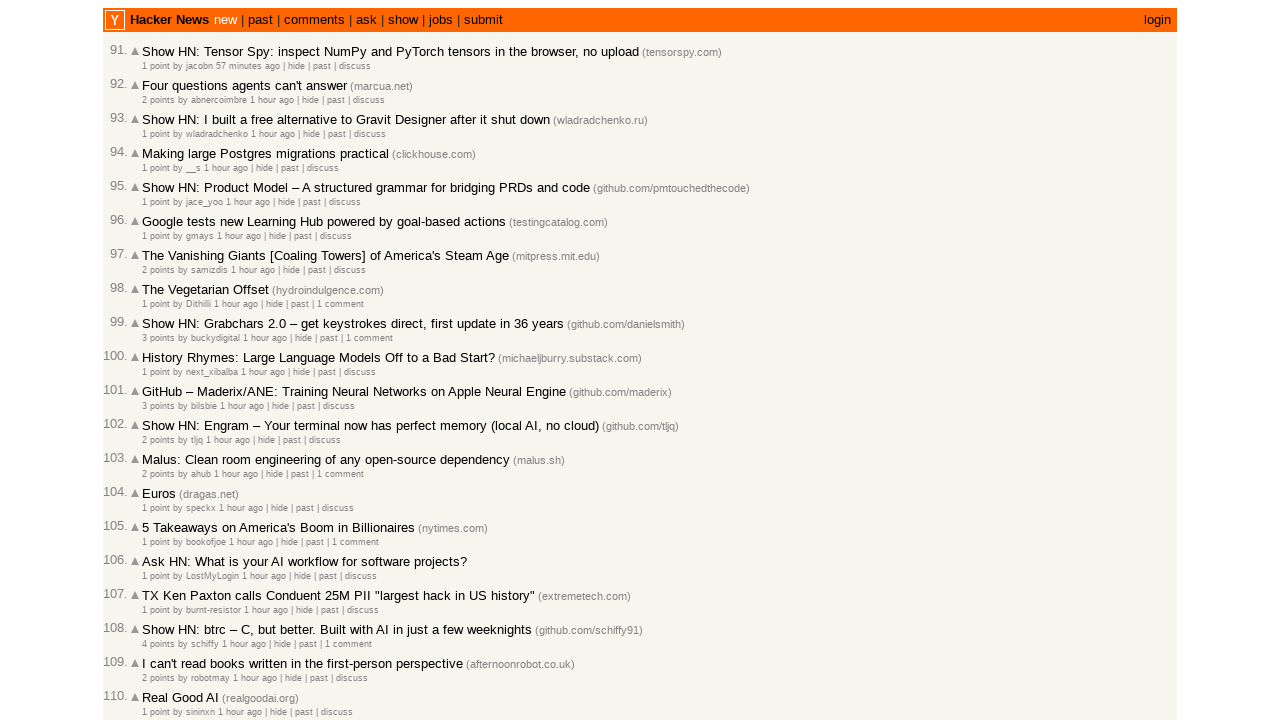

Verified article #36 timestamp is in correct order (descending)
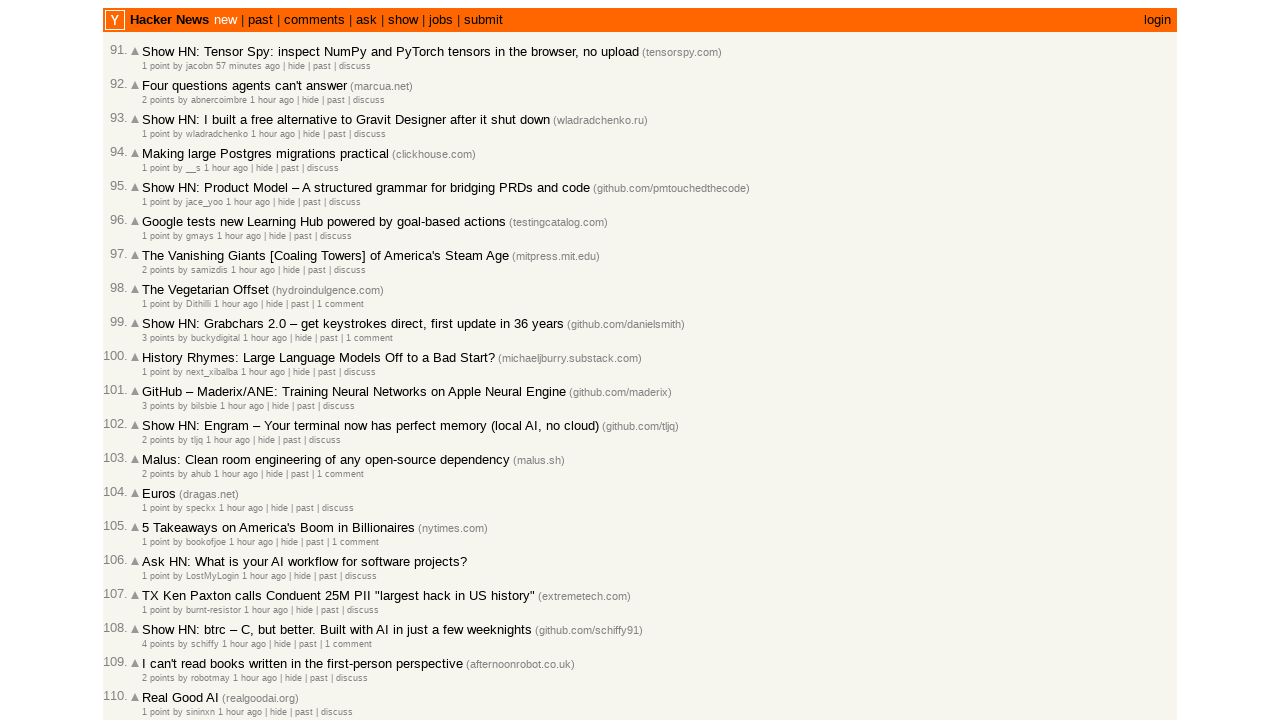

Verified article #37 timestamp is in correct order (descending)
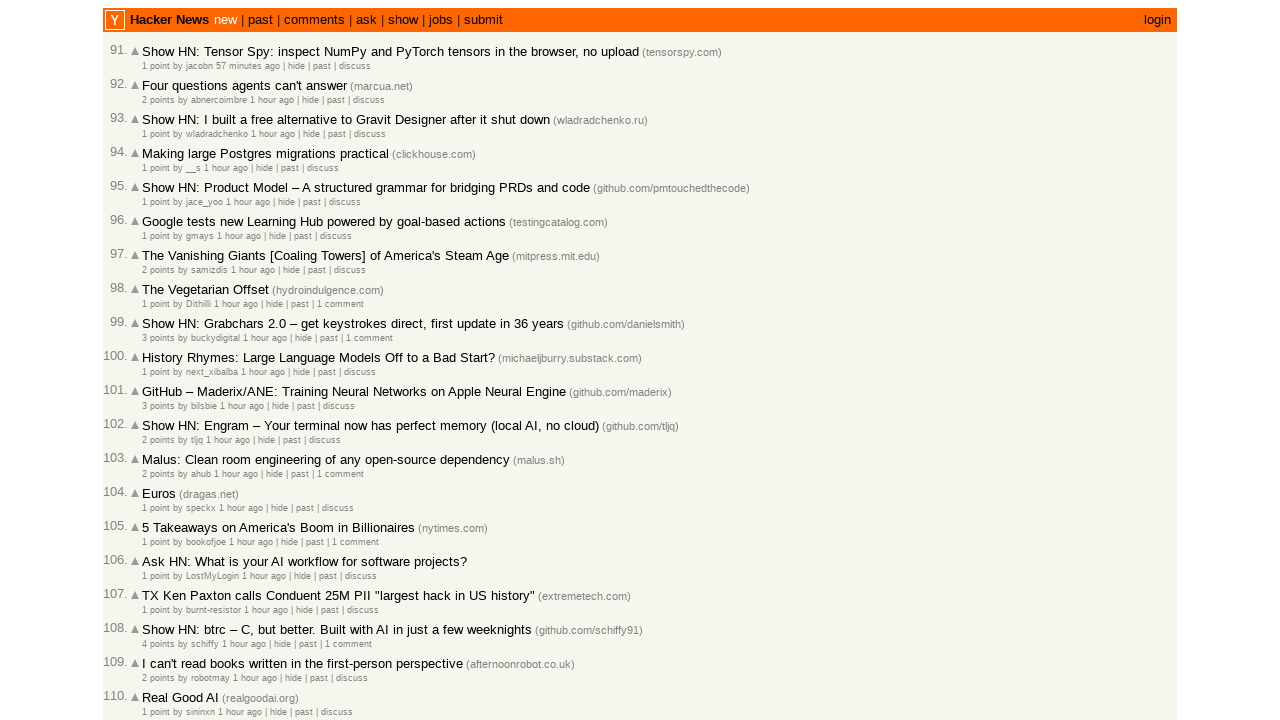

Verified article #38 timestamp is in correct order (descending)
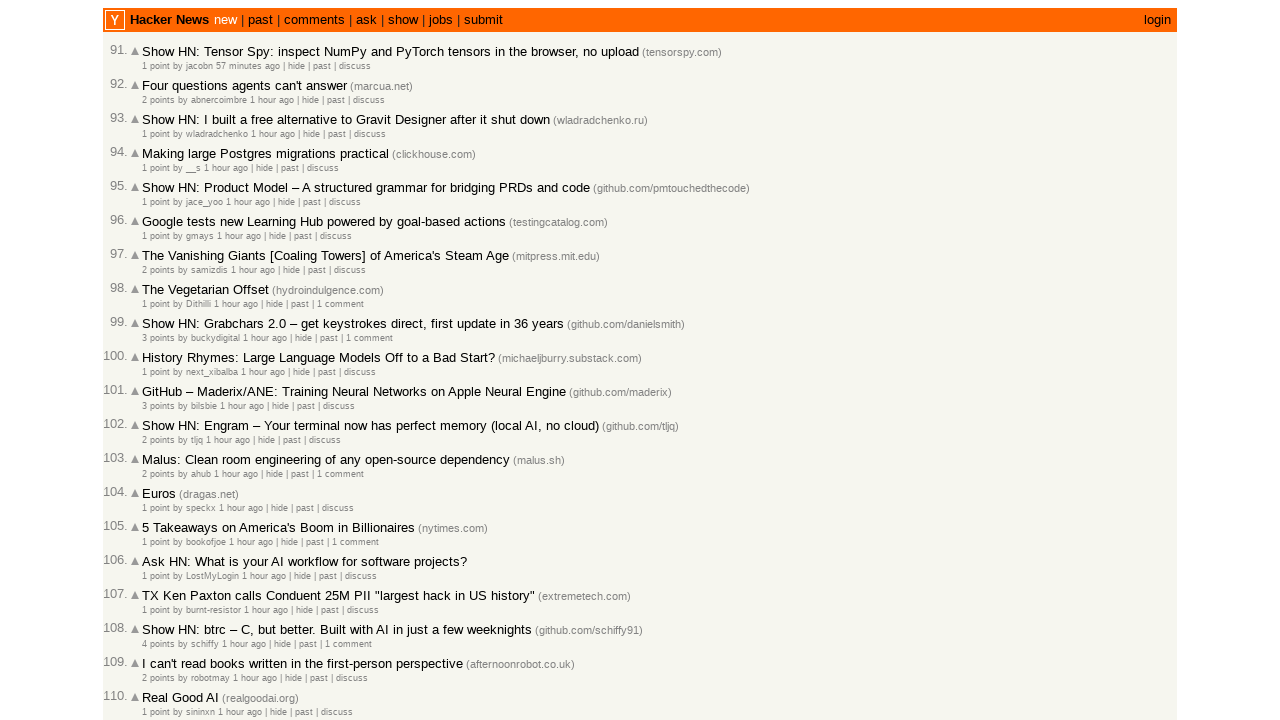

Verified article #39 timestamp is in correct order (descending)
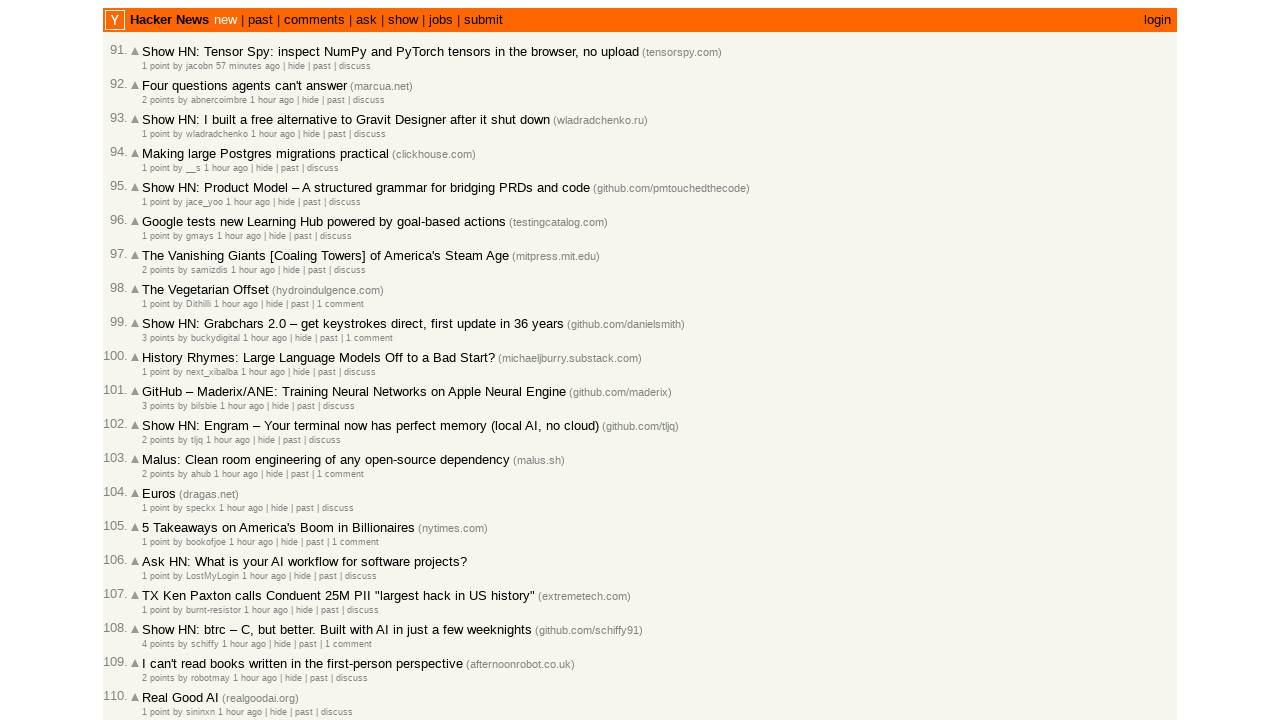

Verified article #40 timestamp is in correct order (descending)
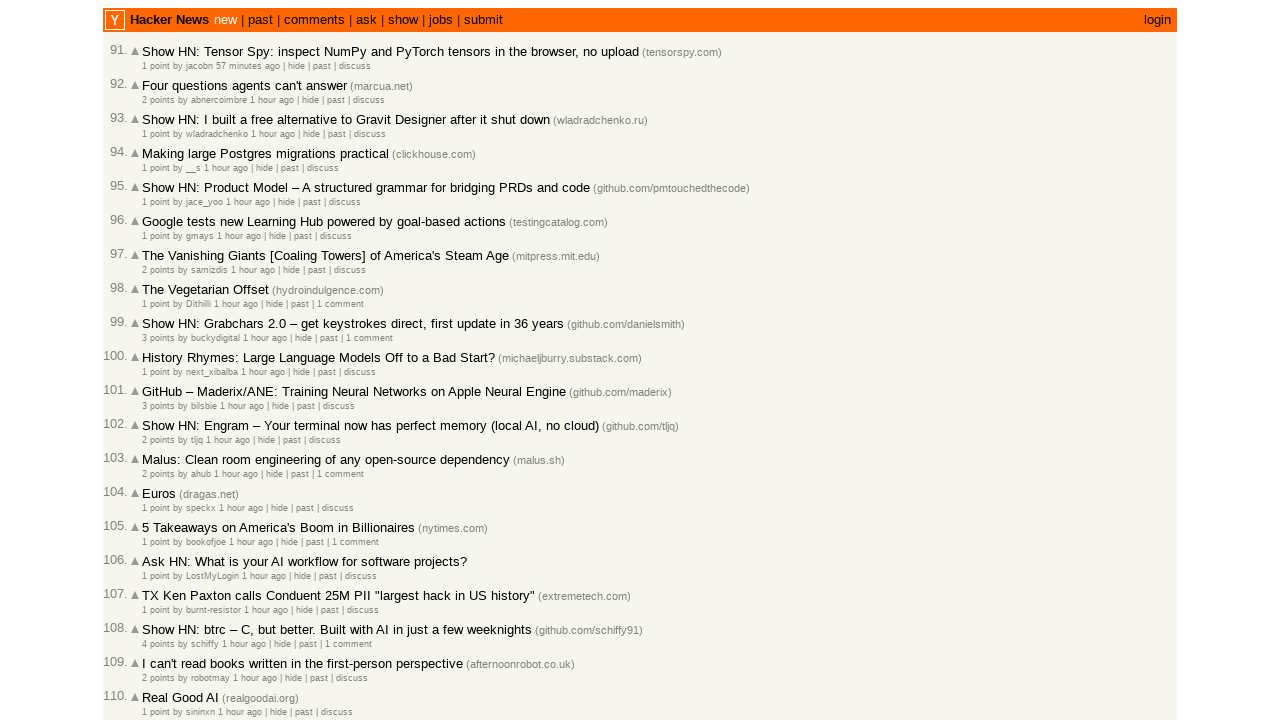

Verified article #41 timestamp is in correct order (descending)
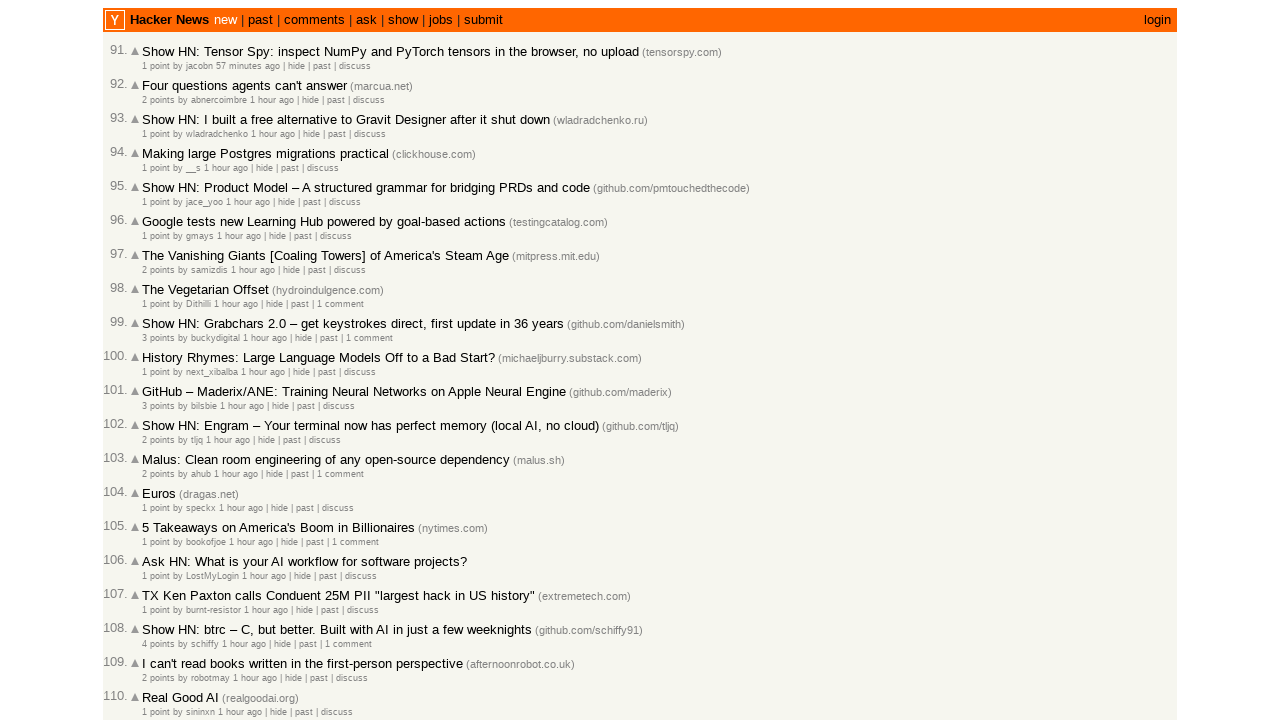

Verified article #42 timestamp is in correct order (descending)
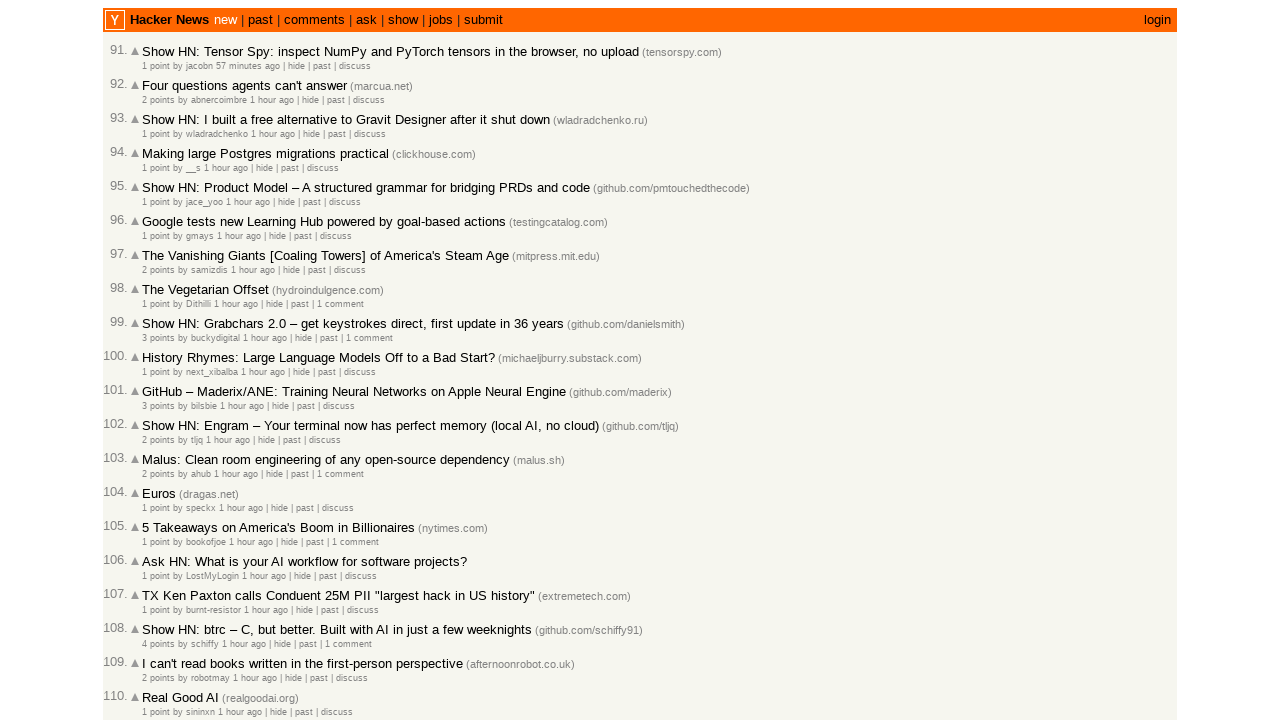

Verified article #43 timestamp is in correct order (descending)
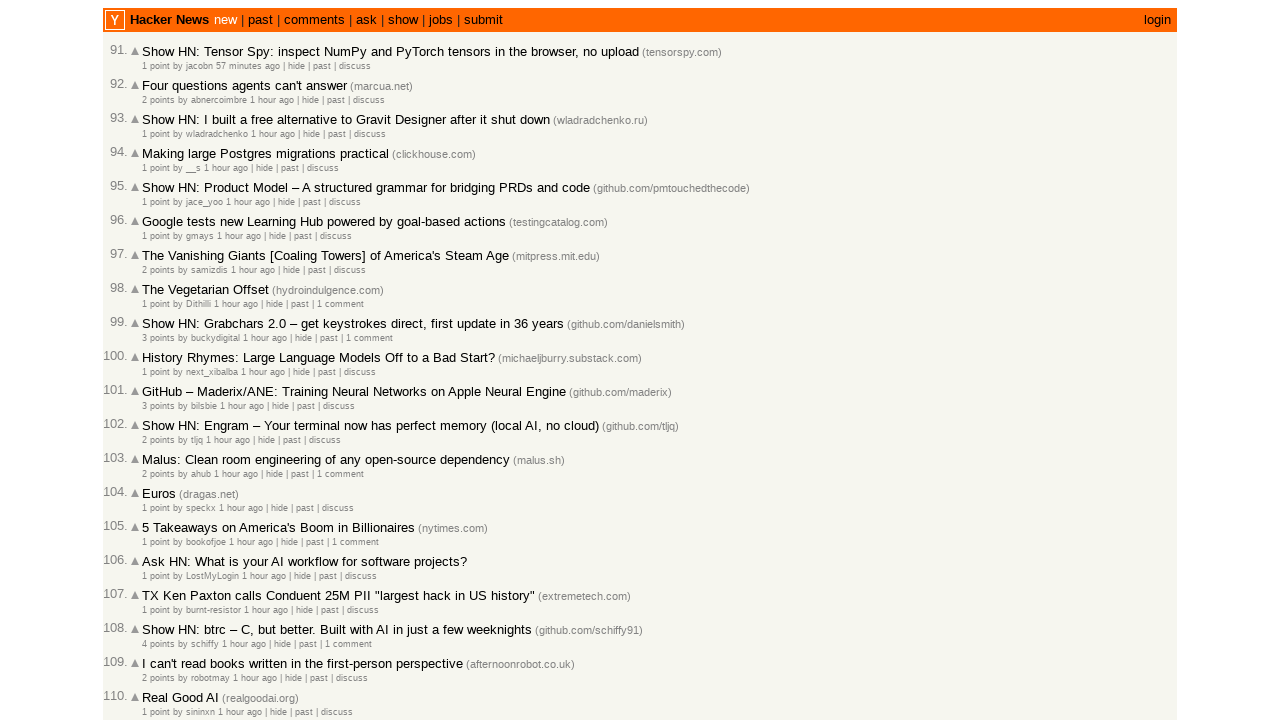

Verified article #44 timestamp is in correct order (descending)
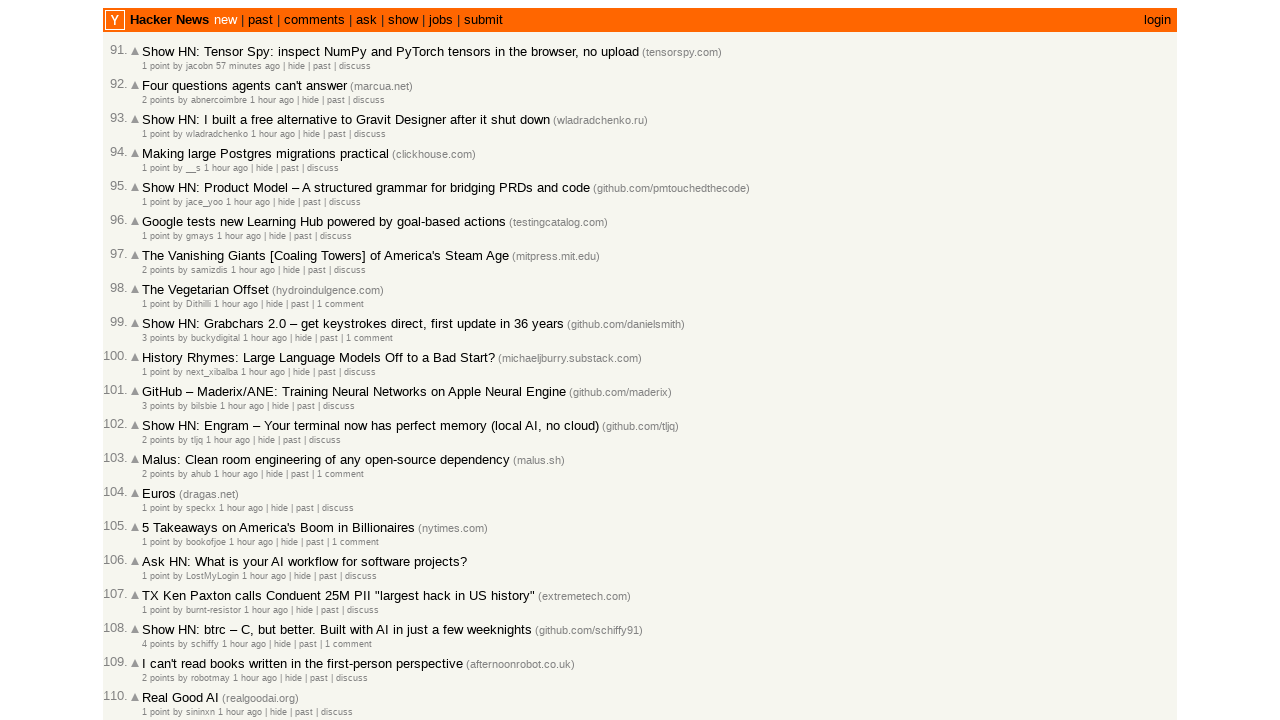

Verified article #45 timestamp is in correct order (descending)
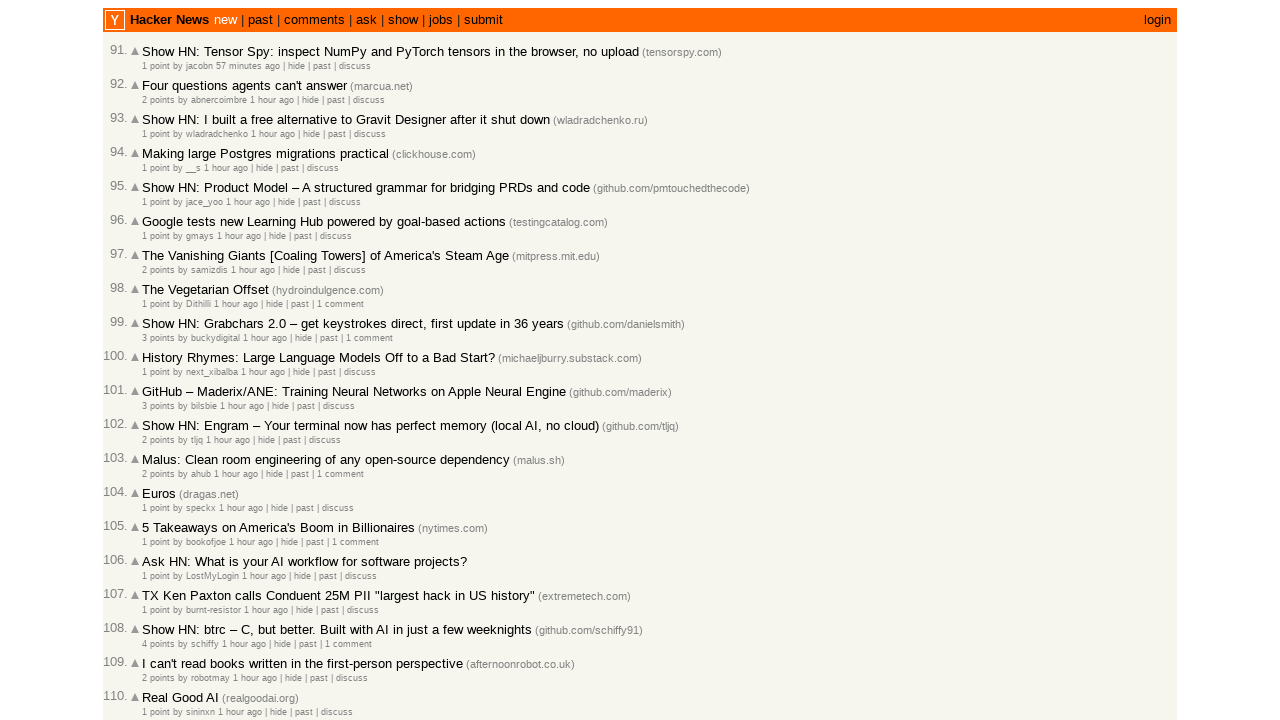

Verified article #46 timestamp is in correct order (descending)
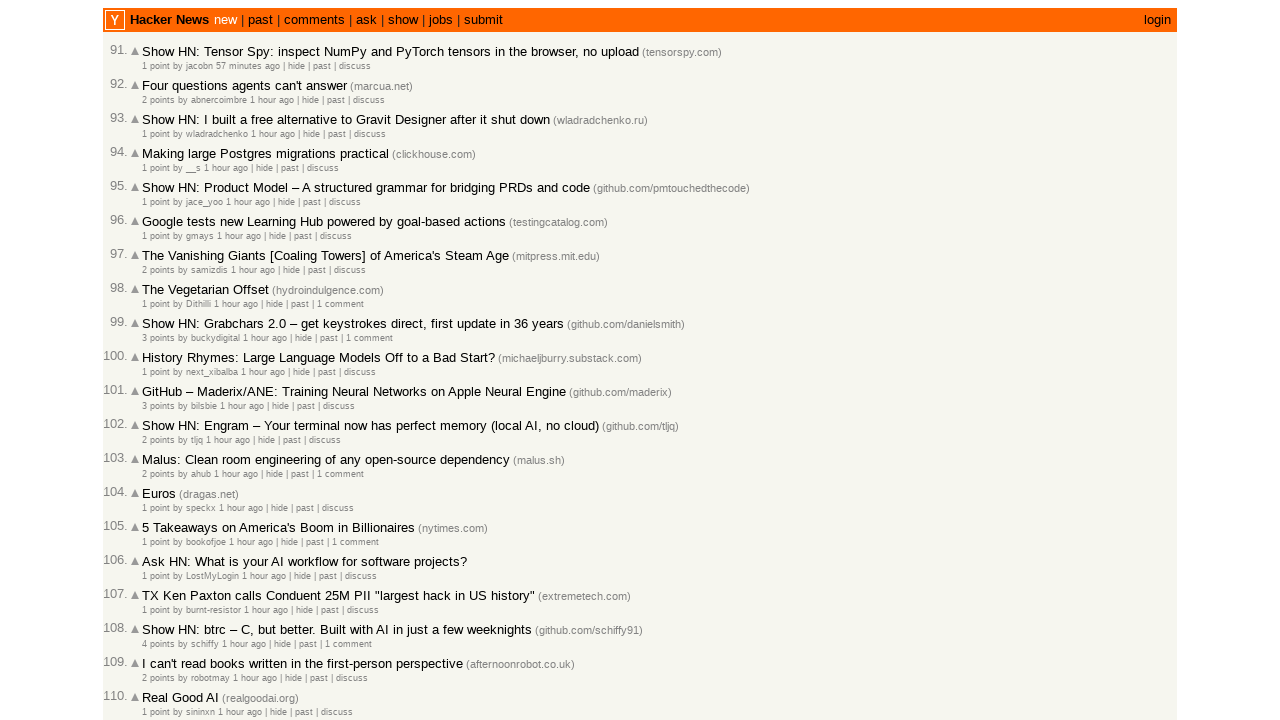

Verified article #47 timestamp is in correct order (descending)
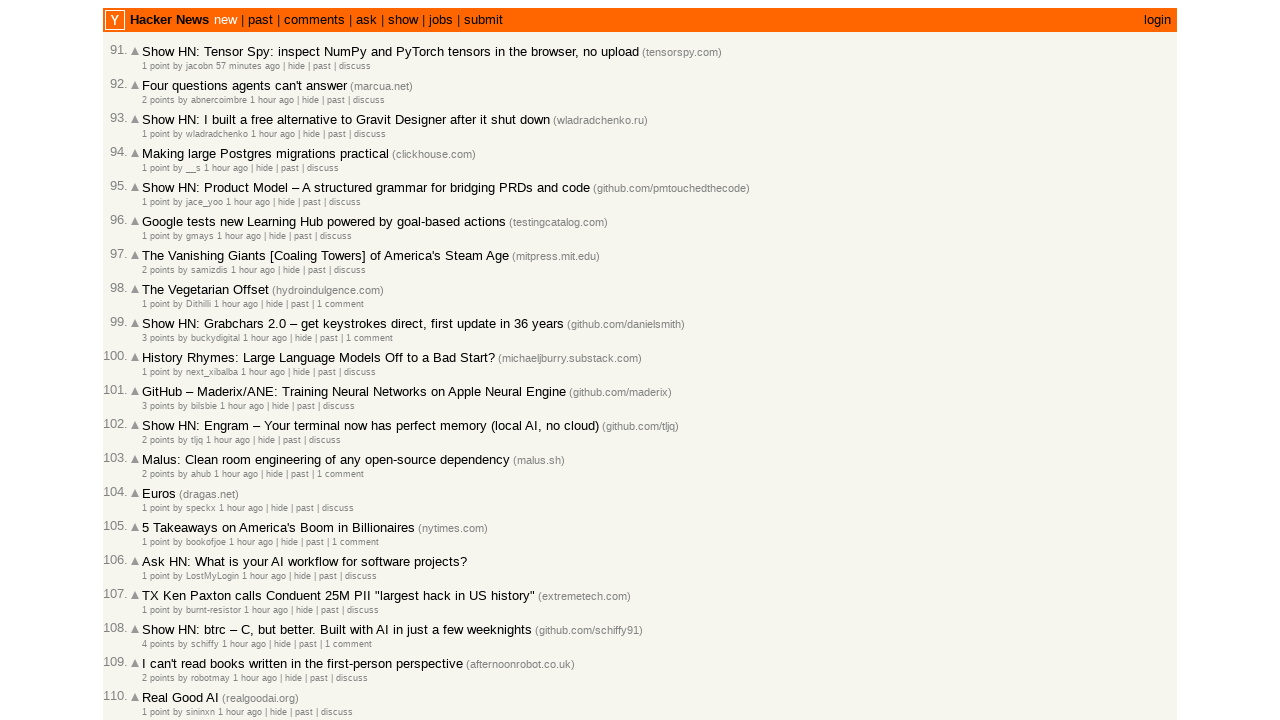

Verified article #48 timestamp is in correct order (descending)
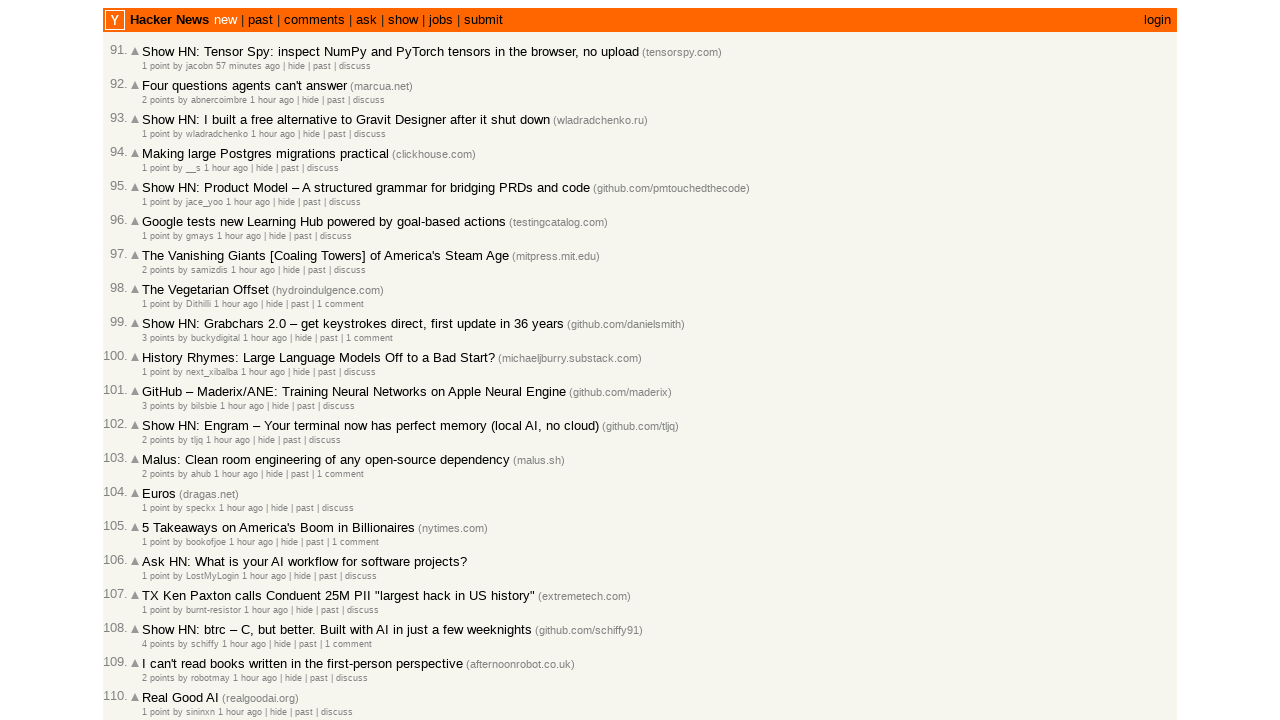

Verified article #49 timestamp is in correct order (descending)
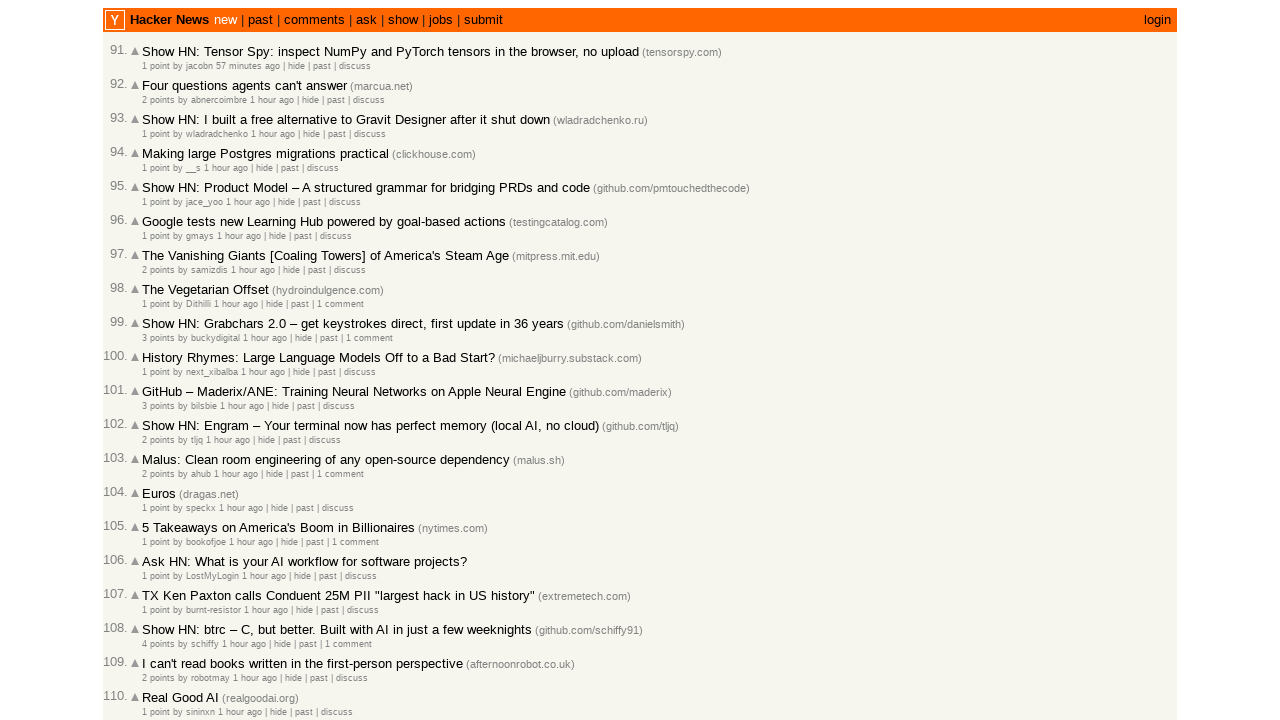

Verified article #50 timestamp is in correct order (descending)
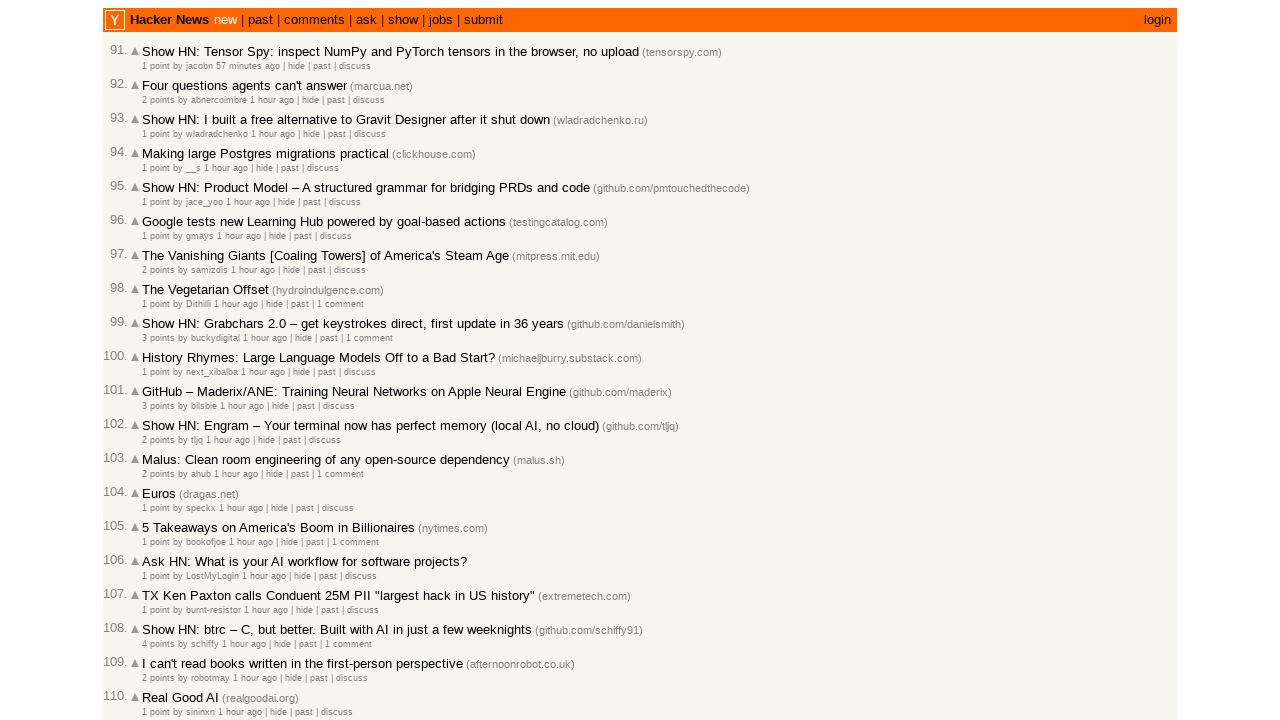

Verified article #51 timestamp is in correct order (descending)
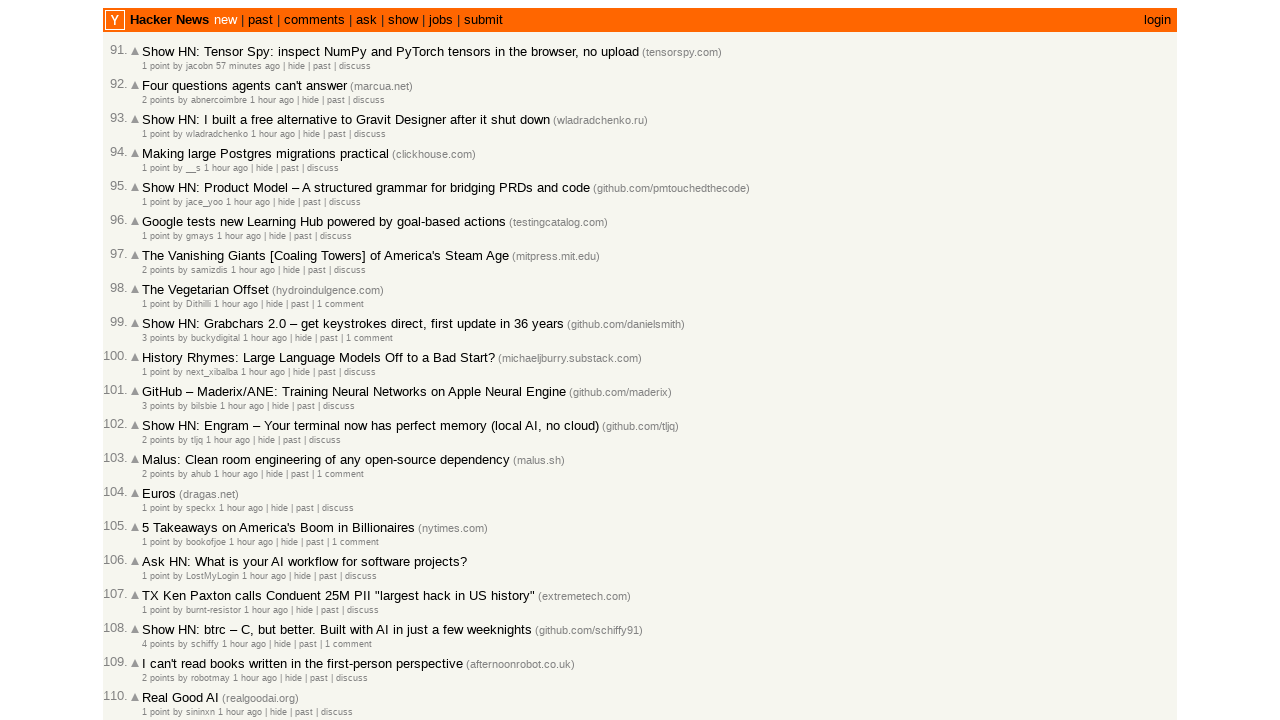

Verified article #52 timestamp is in correct order (descending)
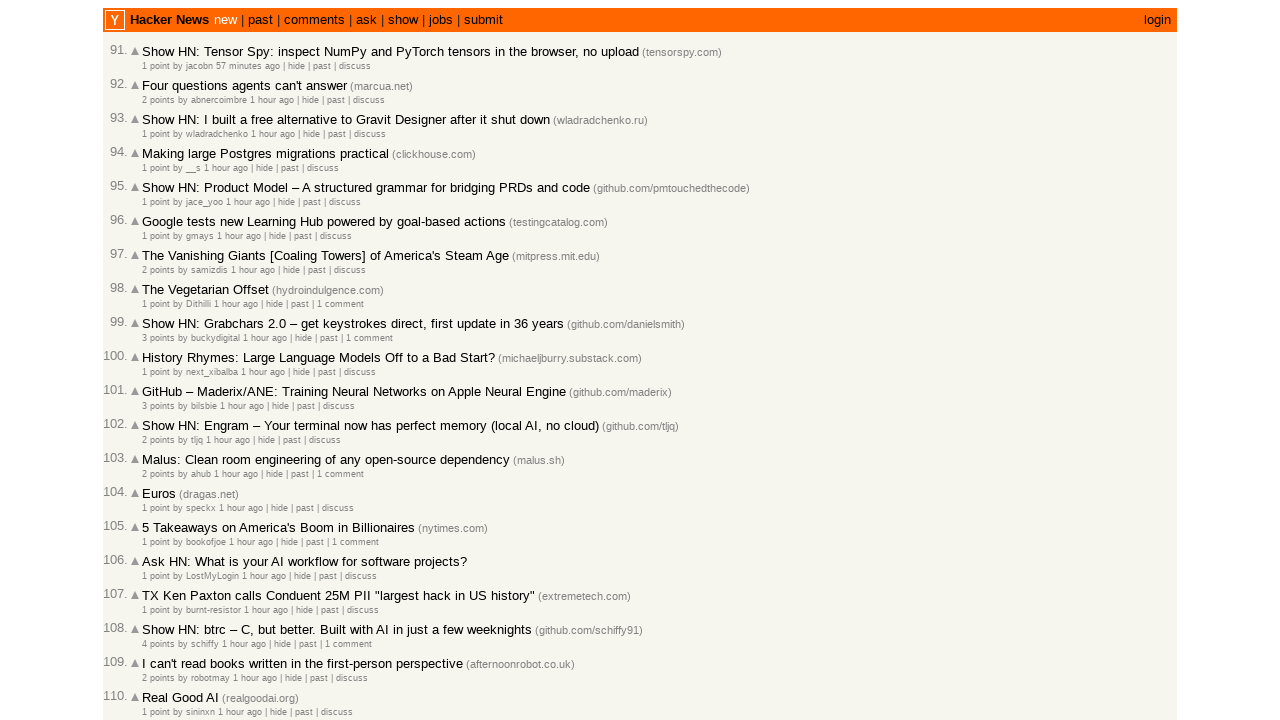

Verified article #53 timestamp is in correct order (descending)
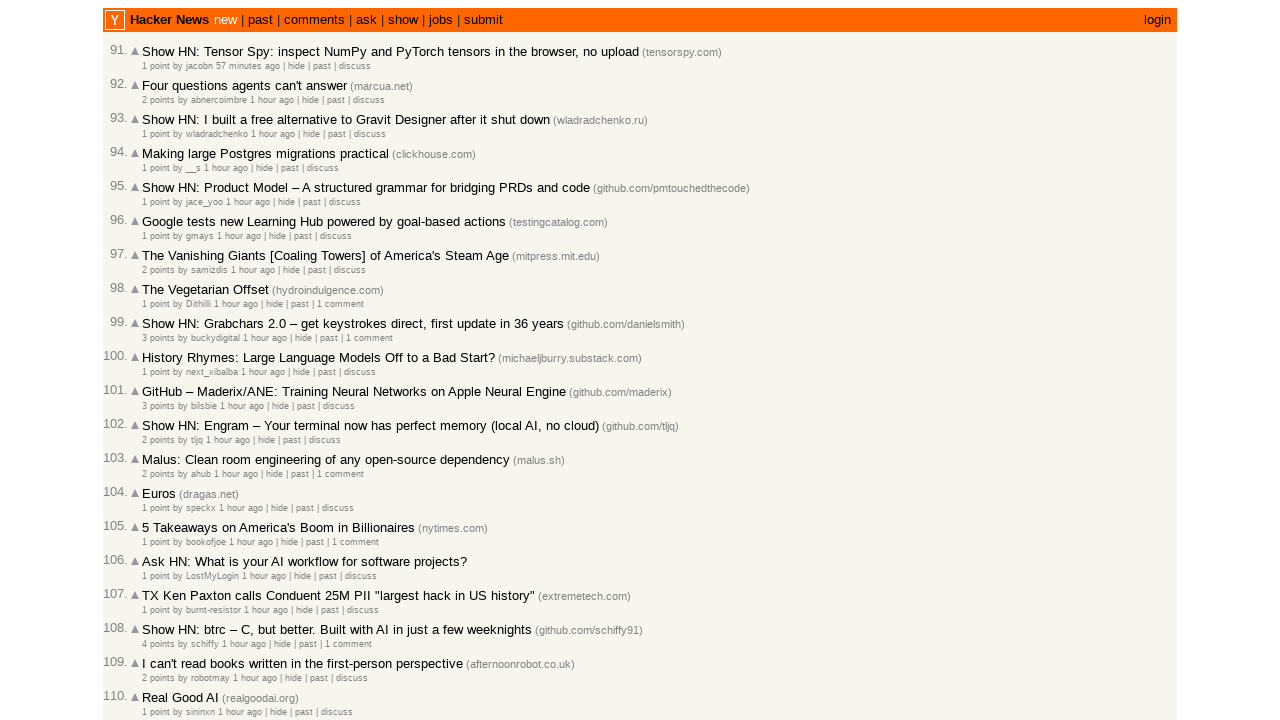

Verified article #54 timestamp is in correct order (descending)
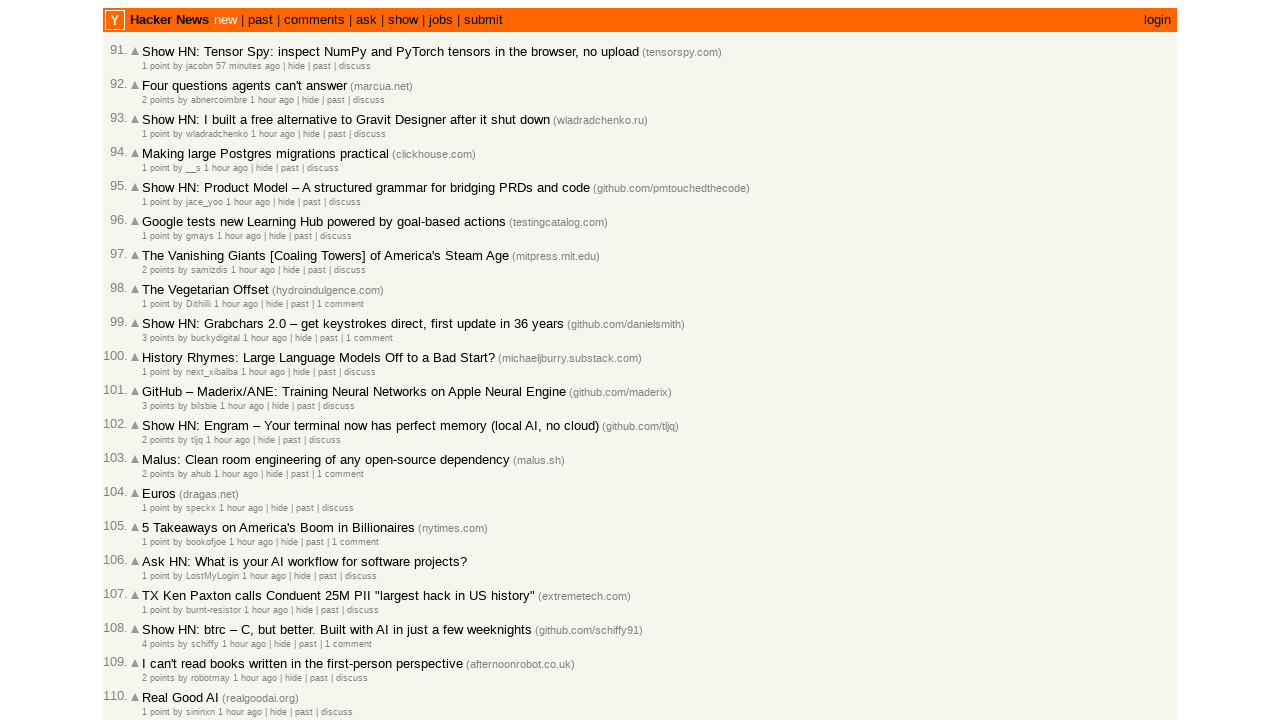

Verified article #55 timestamp is in correct order (descending)
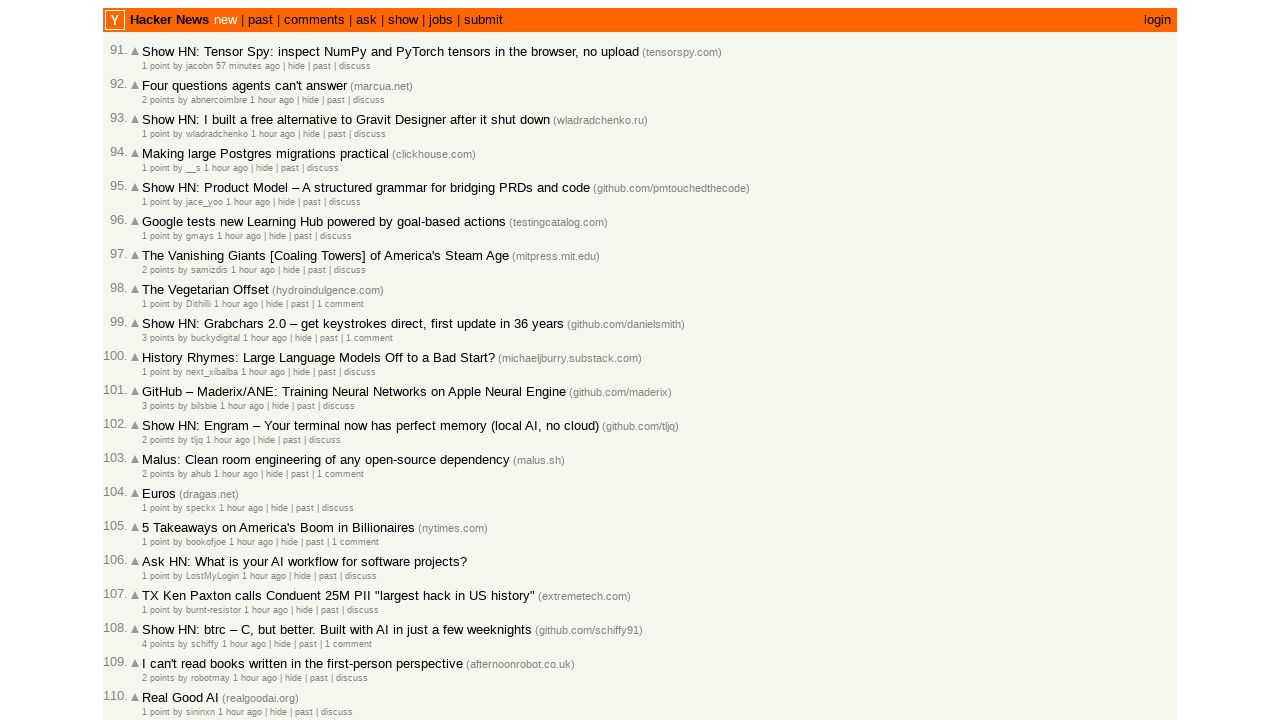

Verified article #56 timestamp is in correct order (descending)
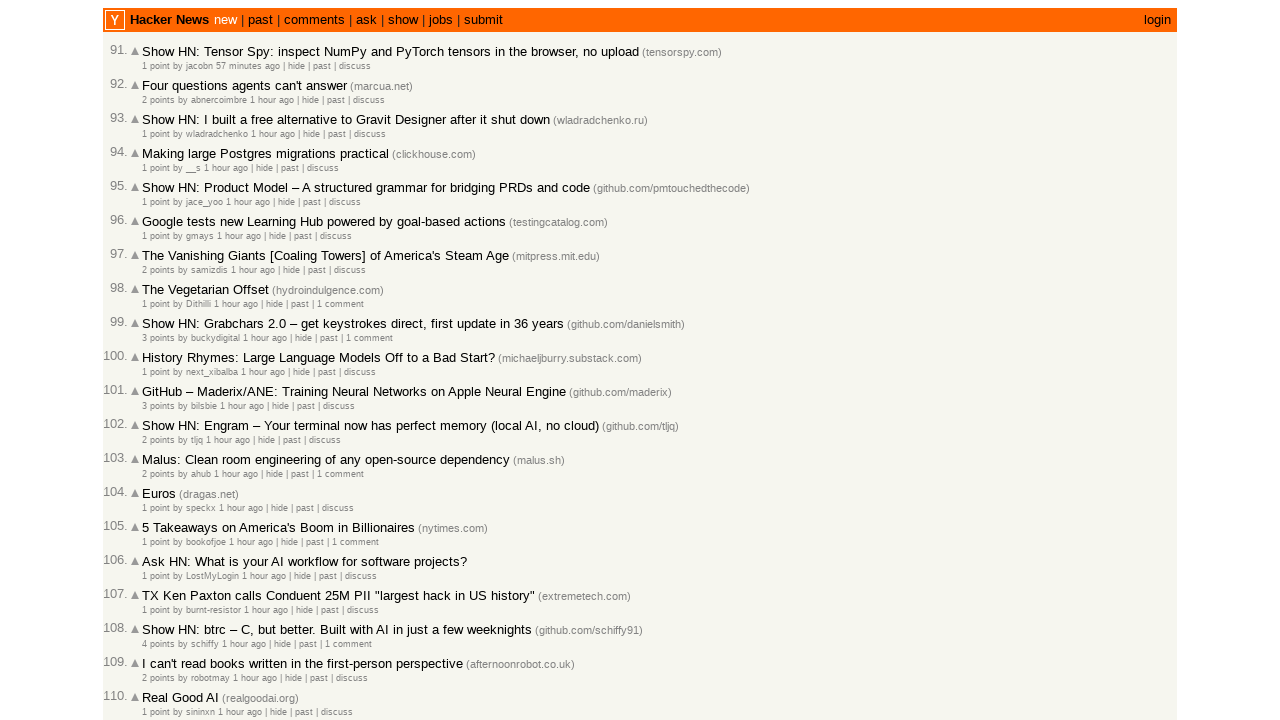

Verified article #57 timestamp is in correct order (descending)
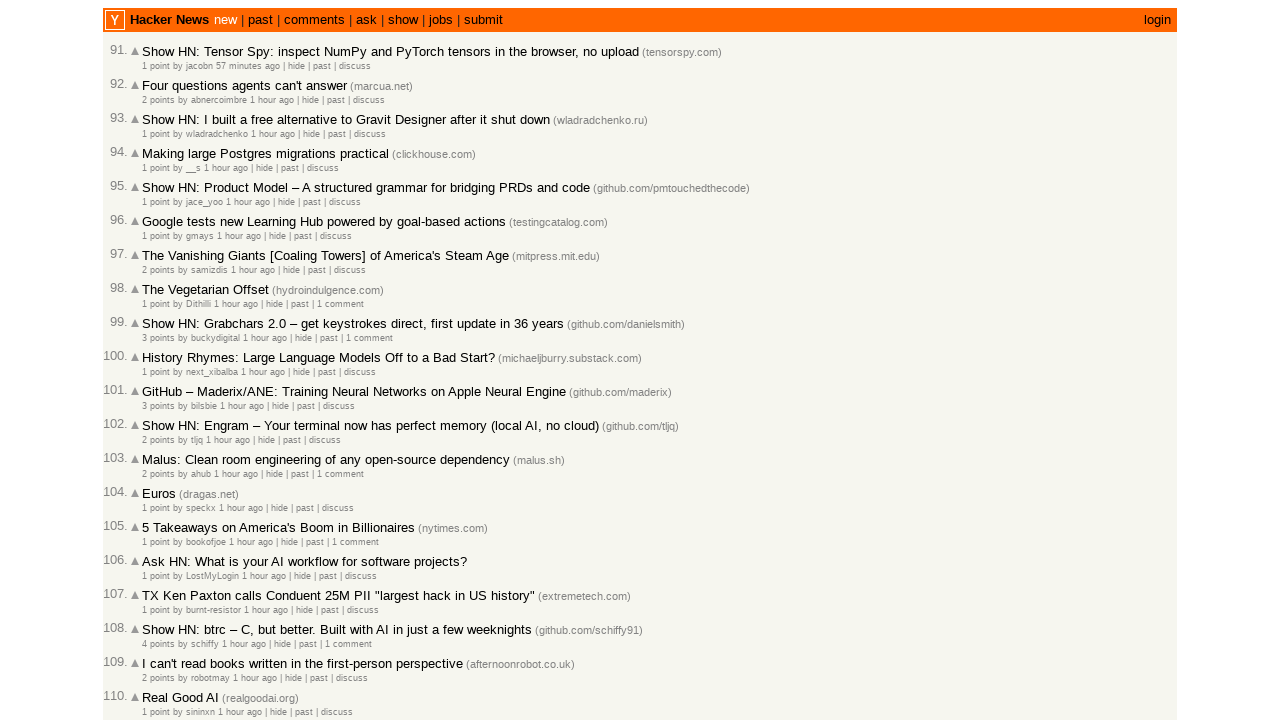

Verified article #58 timestamp is in correct order (descending)
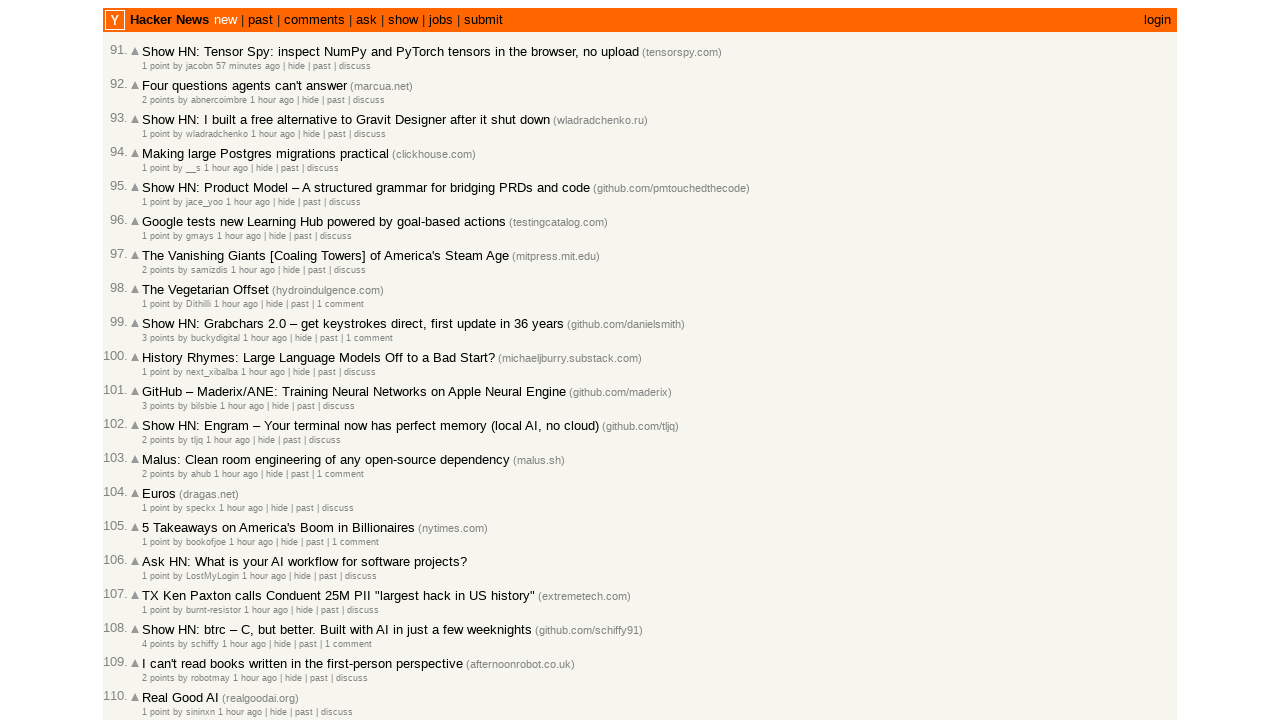

Verified article #59 timestamp is in correct order (descending)
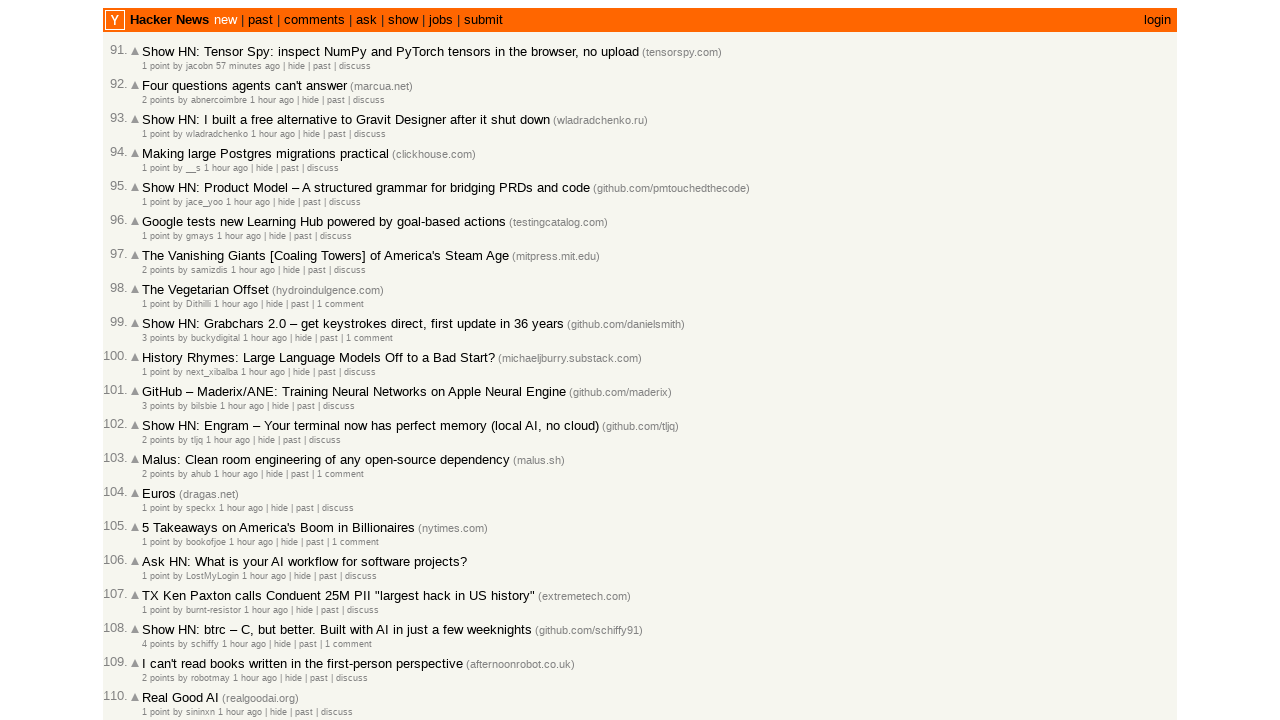

Verified article #60 timestamp is in correct order (descending)
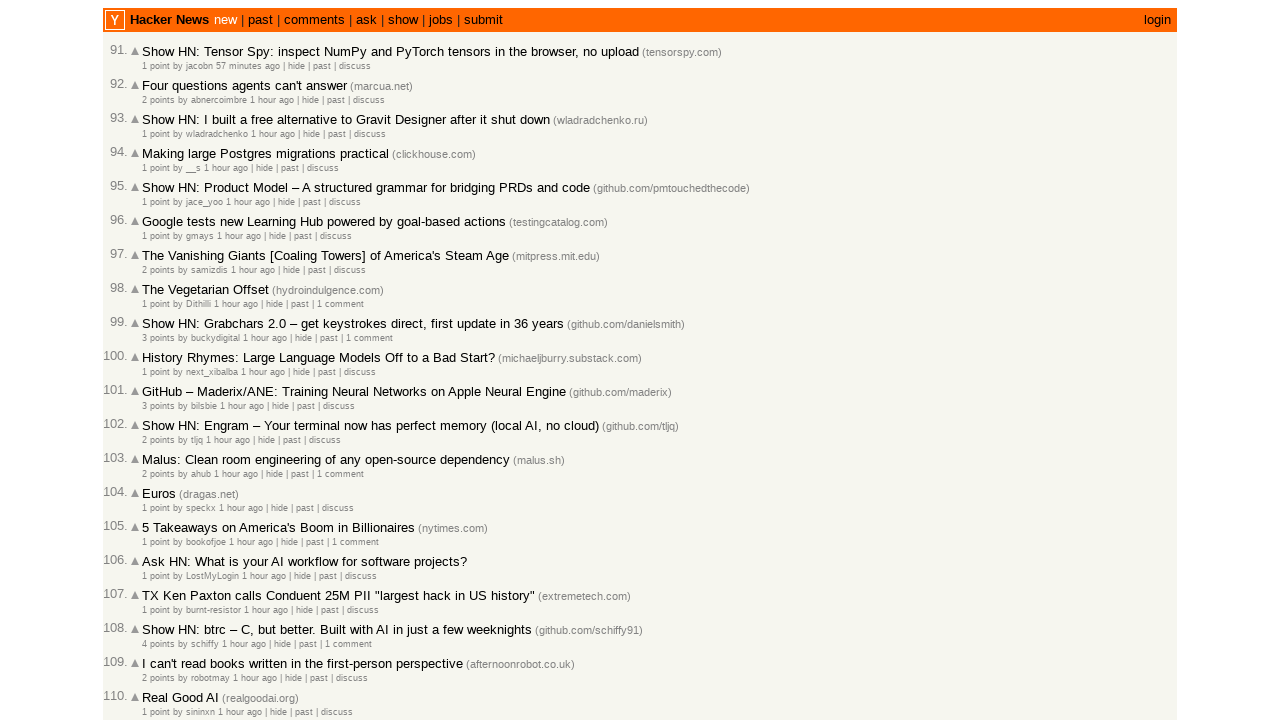

Verified article #61 timestamp is in correct order (descending)
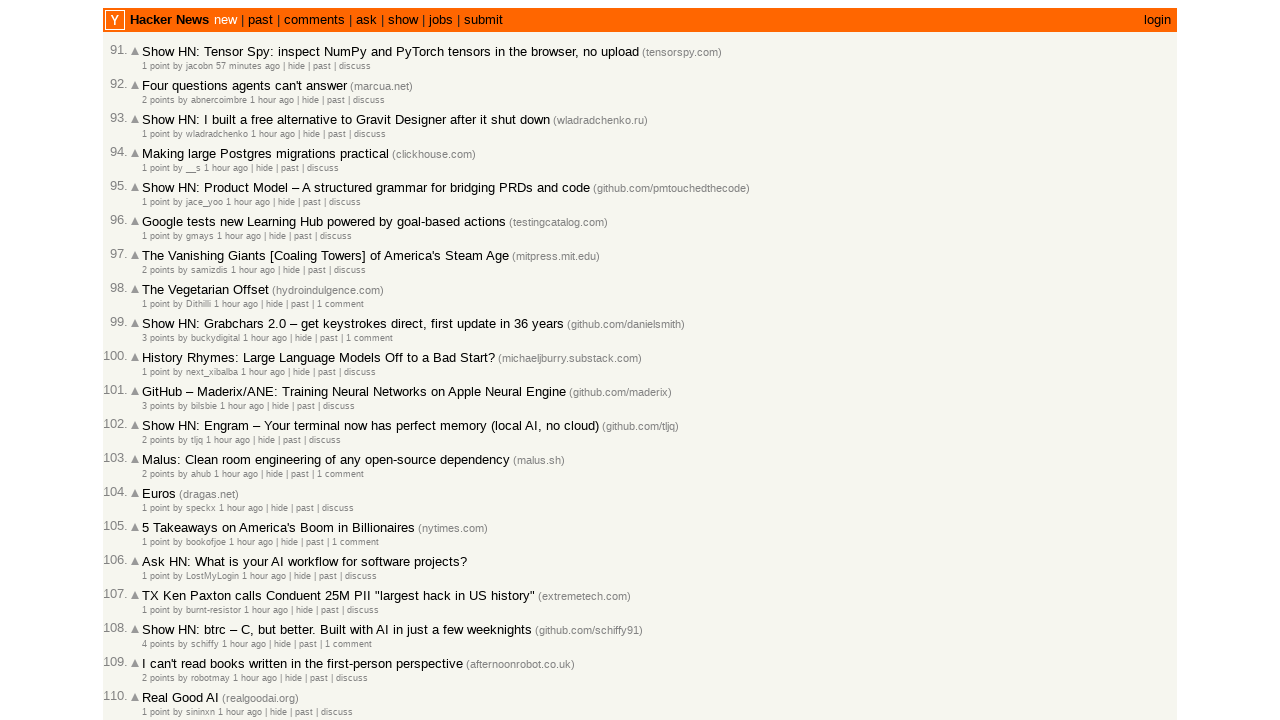

Verified article #62 timestamp is in correct order (descending)
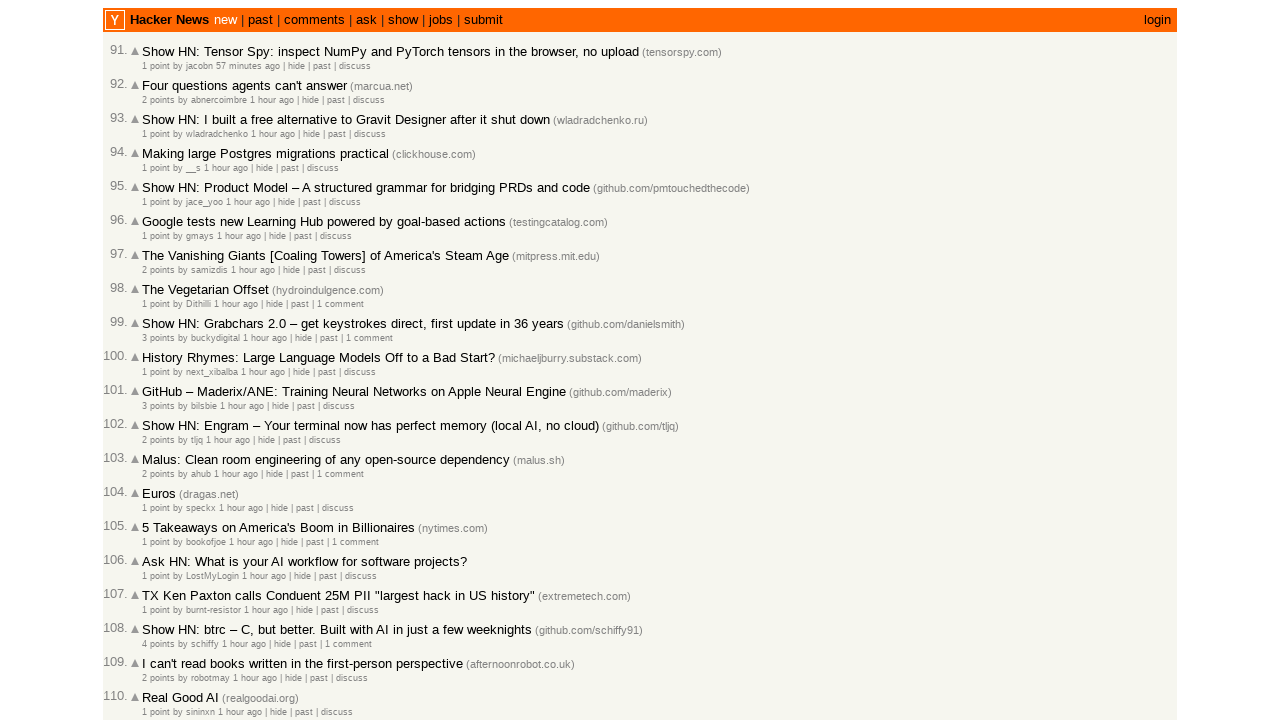

Verified article #63 timestamp is in correct order (descending)
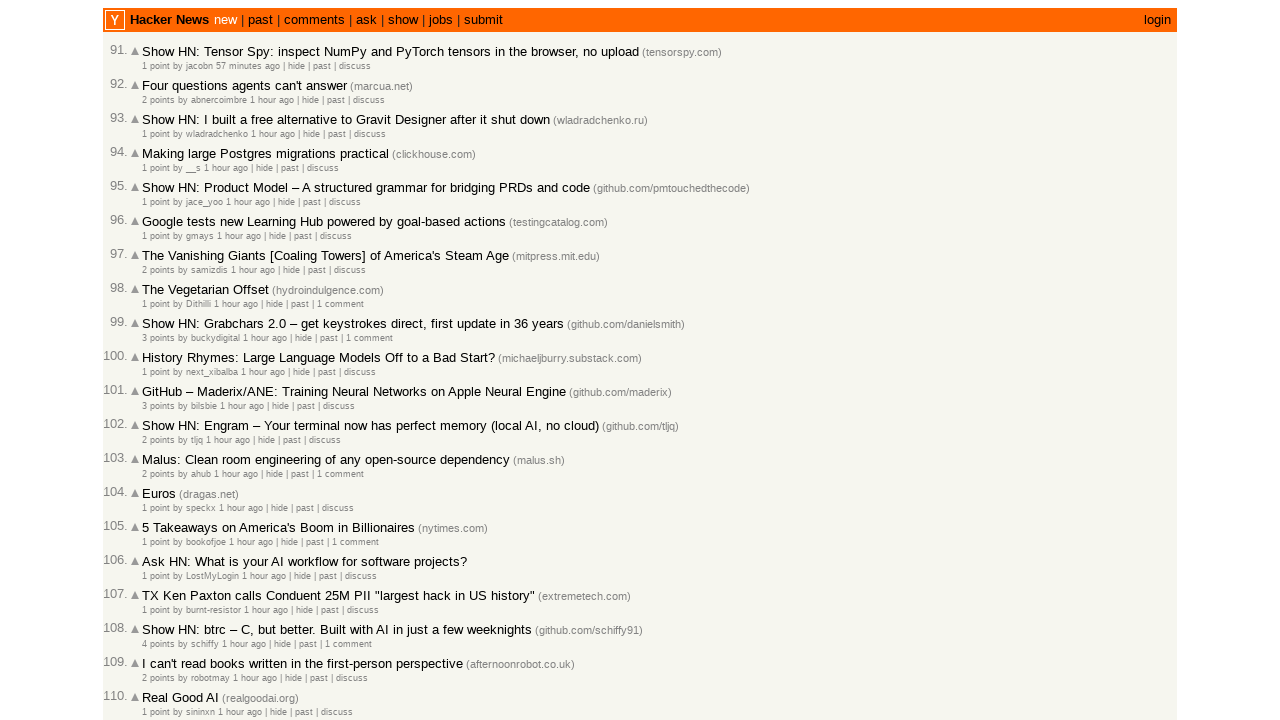

Verified article #64 timestamp is in correct order (descending)
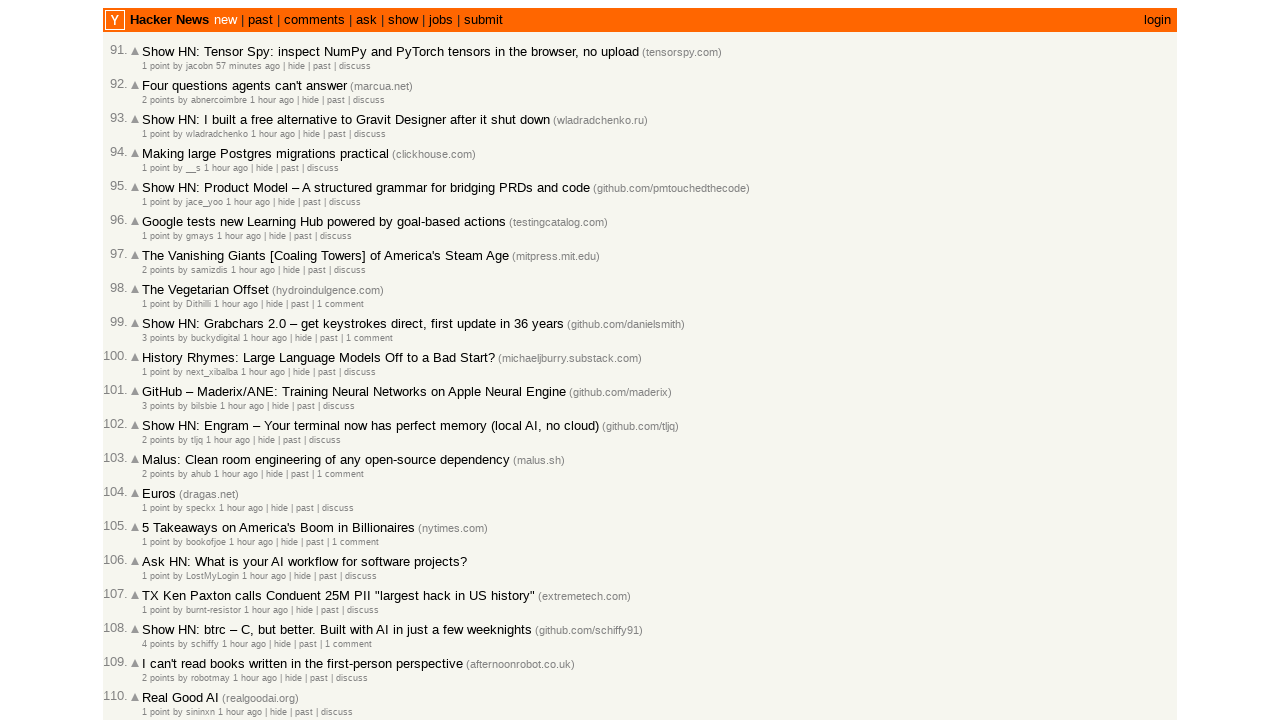

Verified article #65 timestamp is in correct order (descending)
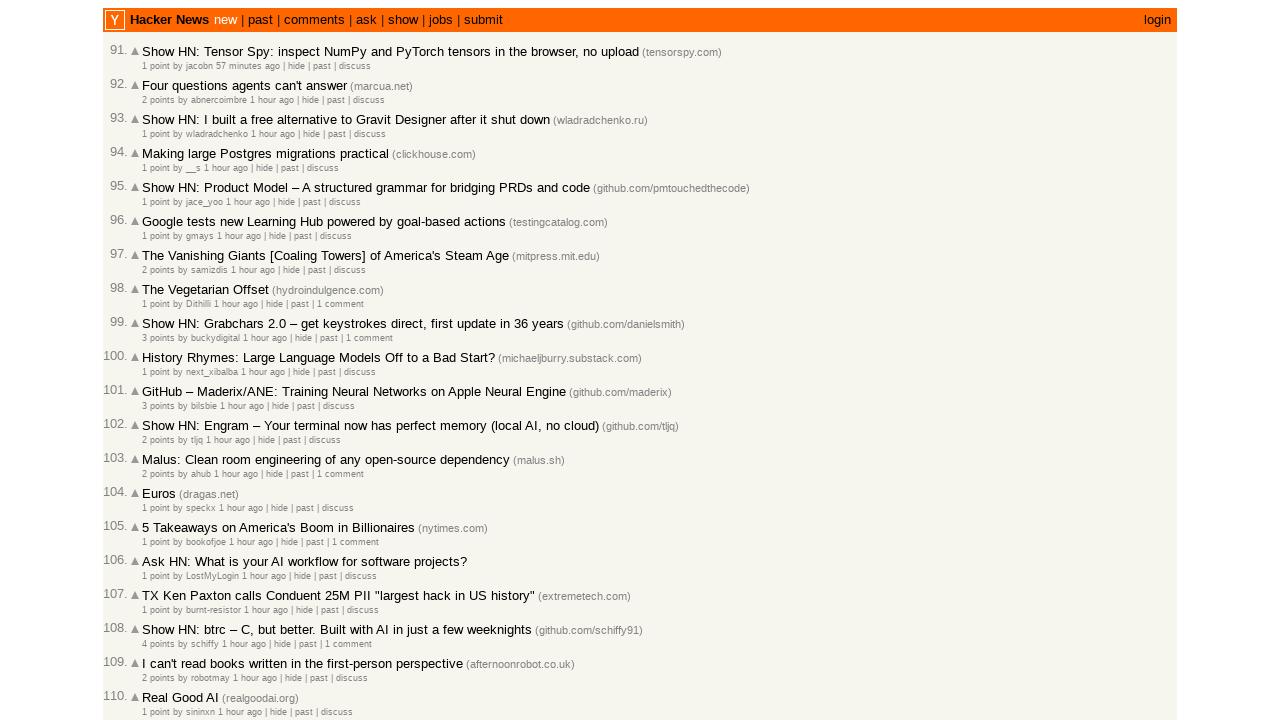

Verified article #66 timestamp is in correct order (descending)
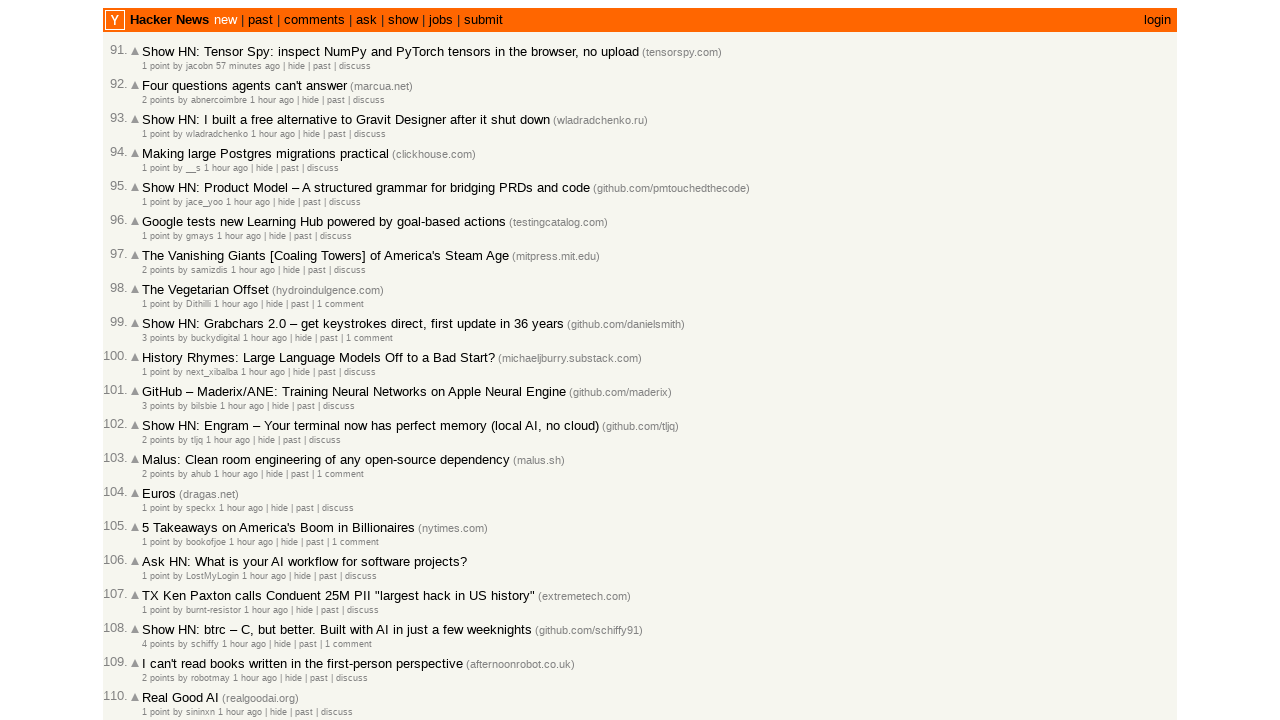

Verified article #67 timestamp is in correct order (descending)
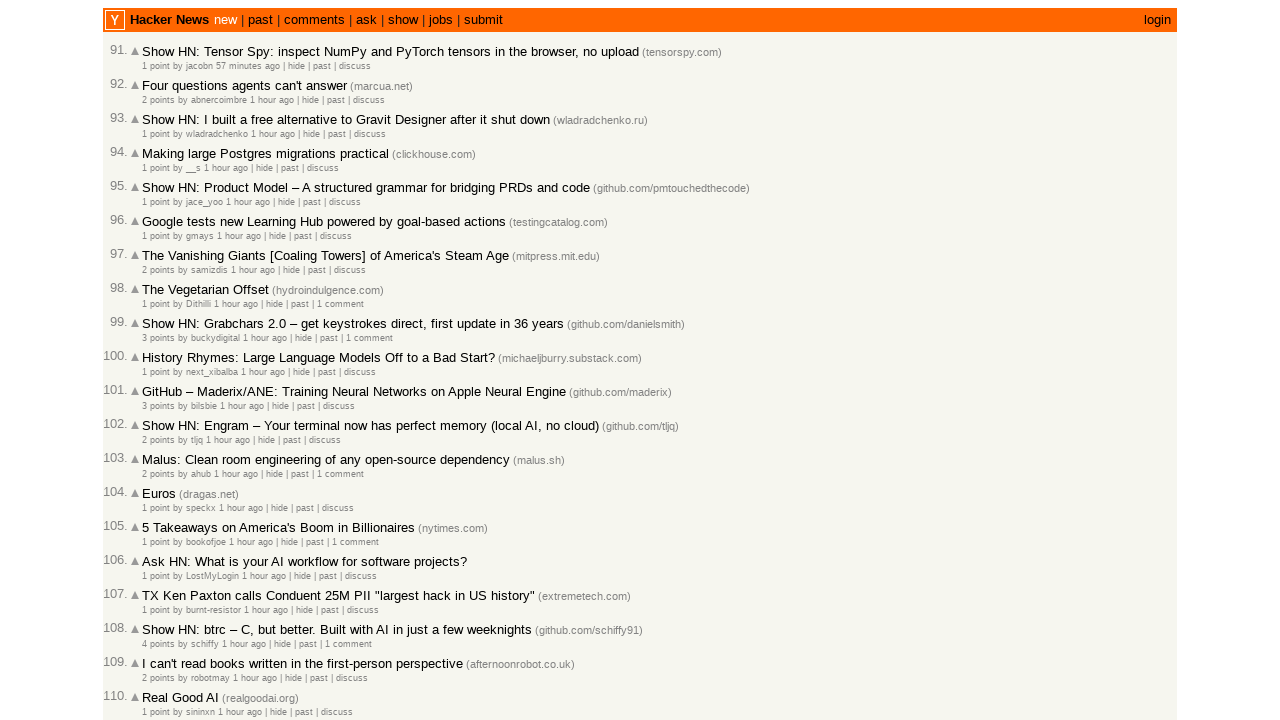

Verified article #68 timestamp is in correct order (descending)
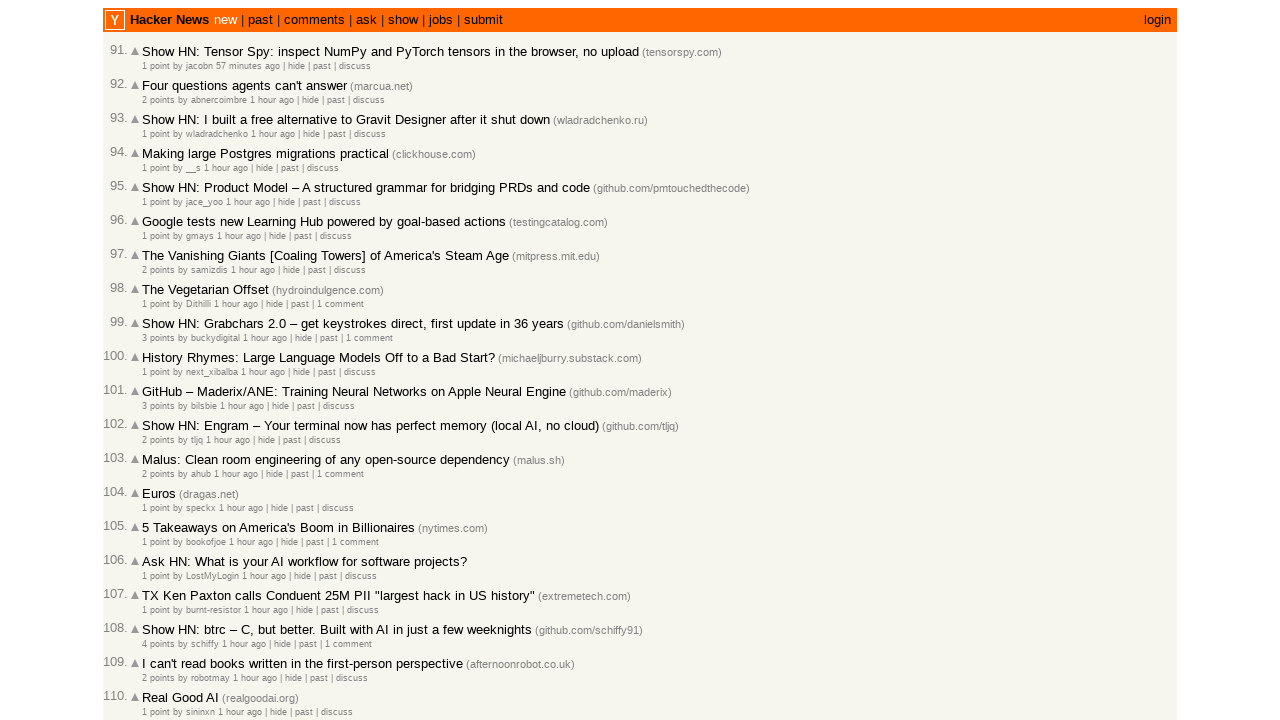

Verified article #69 timestamp is in correct order (descending)
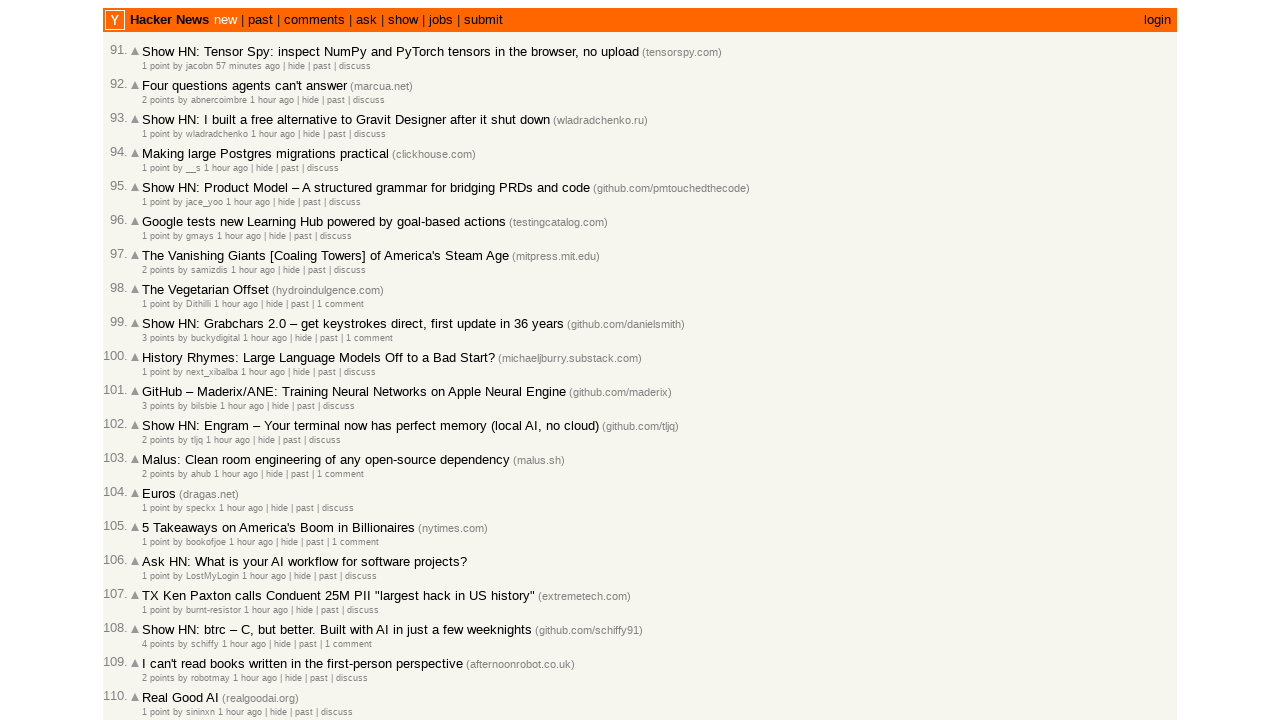

Verified article #70 timestamp is in correct order (descending)
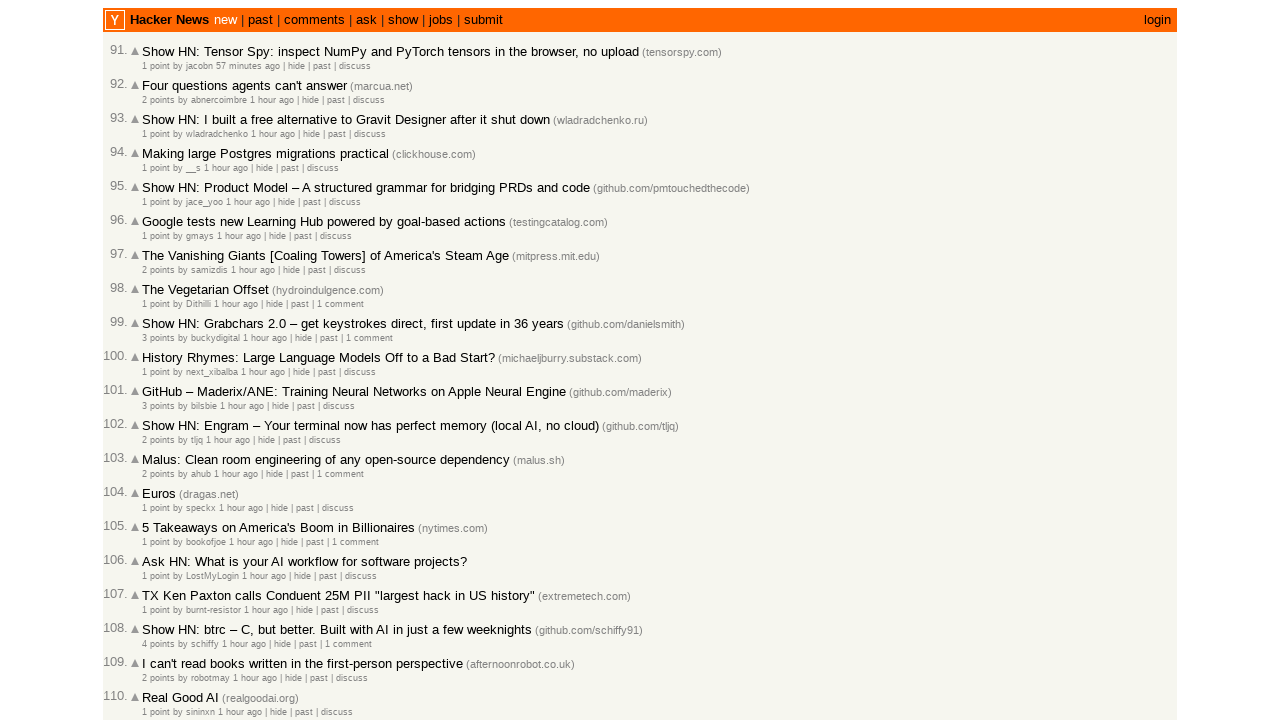

Verified article #71 timestamp is in correct order (descending)
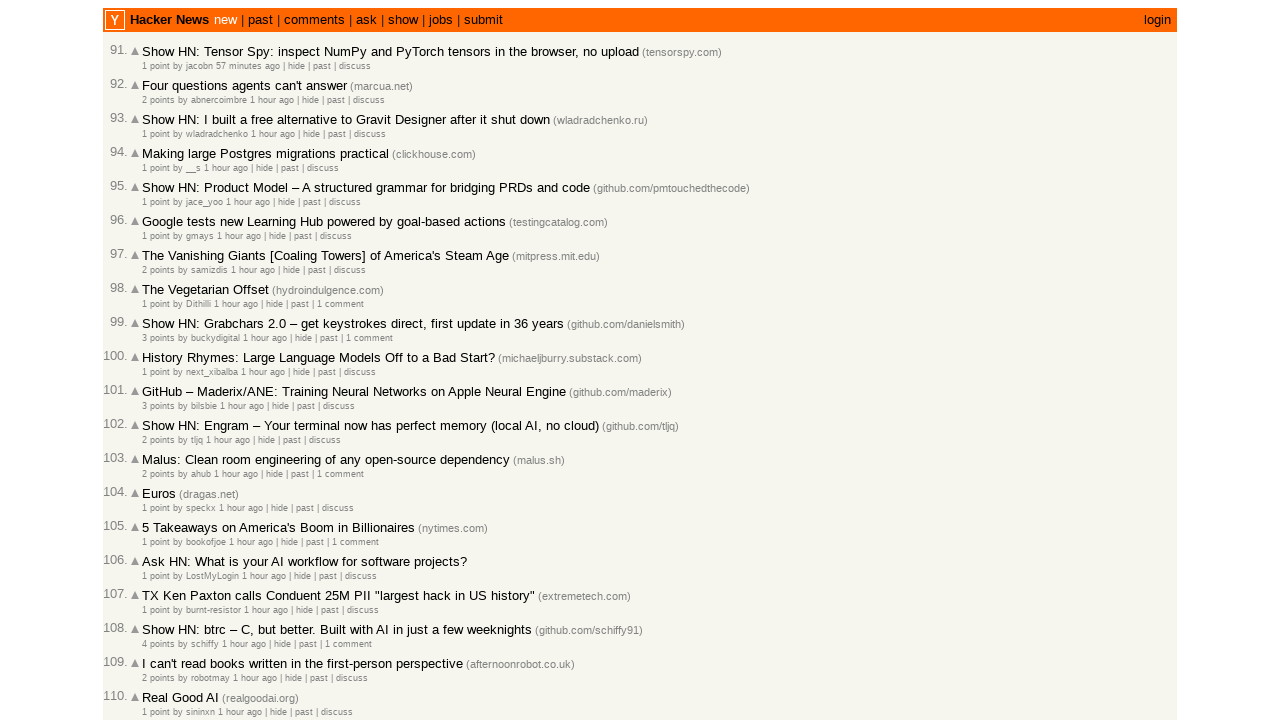

Verified article #72 timestamp is in correct order (descending)
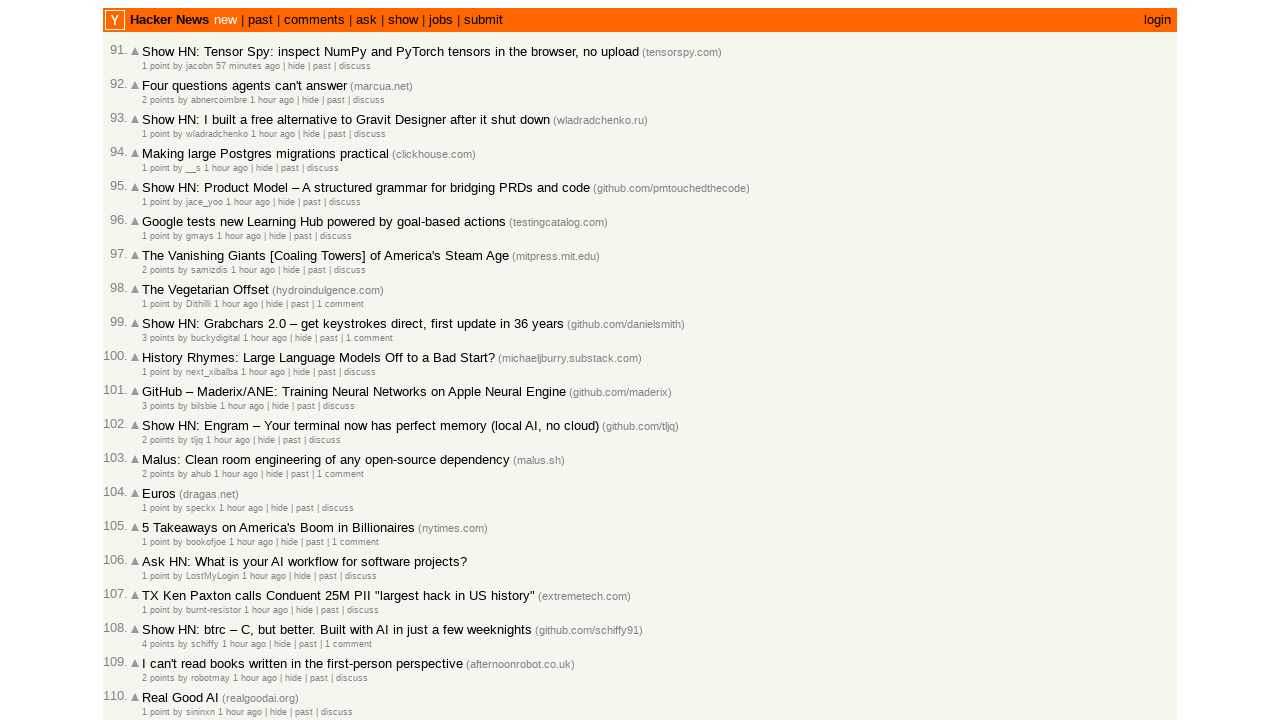

Verified article #73 timestamp is in correct order (descending)
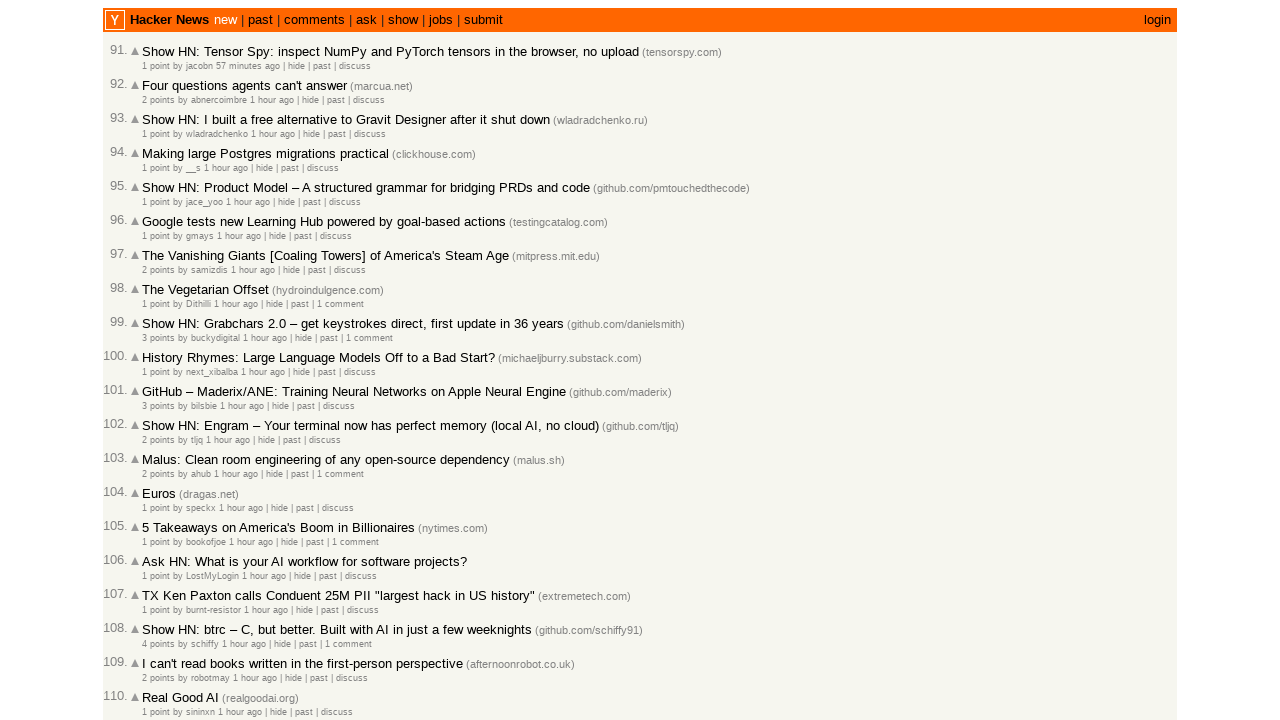

Verified article #74 timestamp is in correct order (descending)
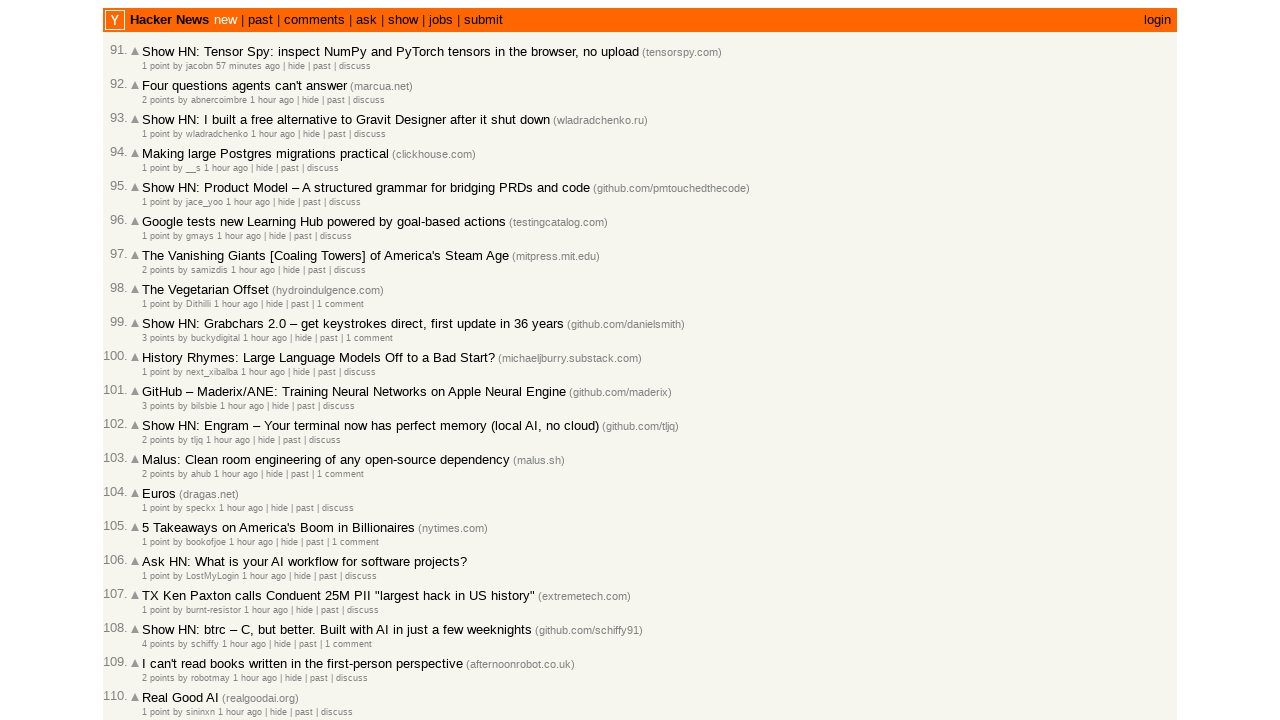

Verified article #75 timestamp is in correct order (descending)
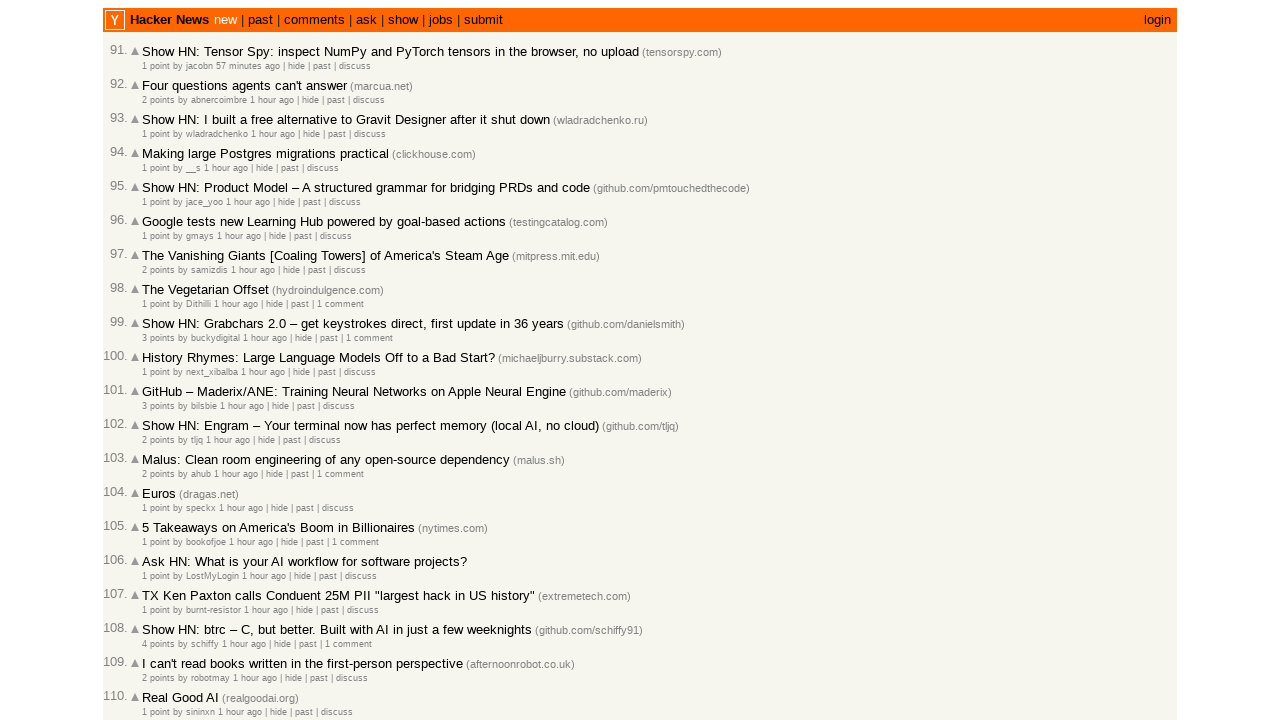

Verified article #76 timestamp is in correct order (descending)
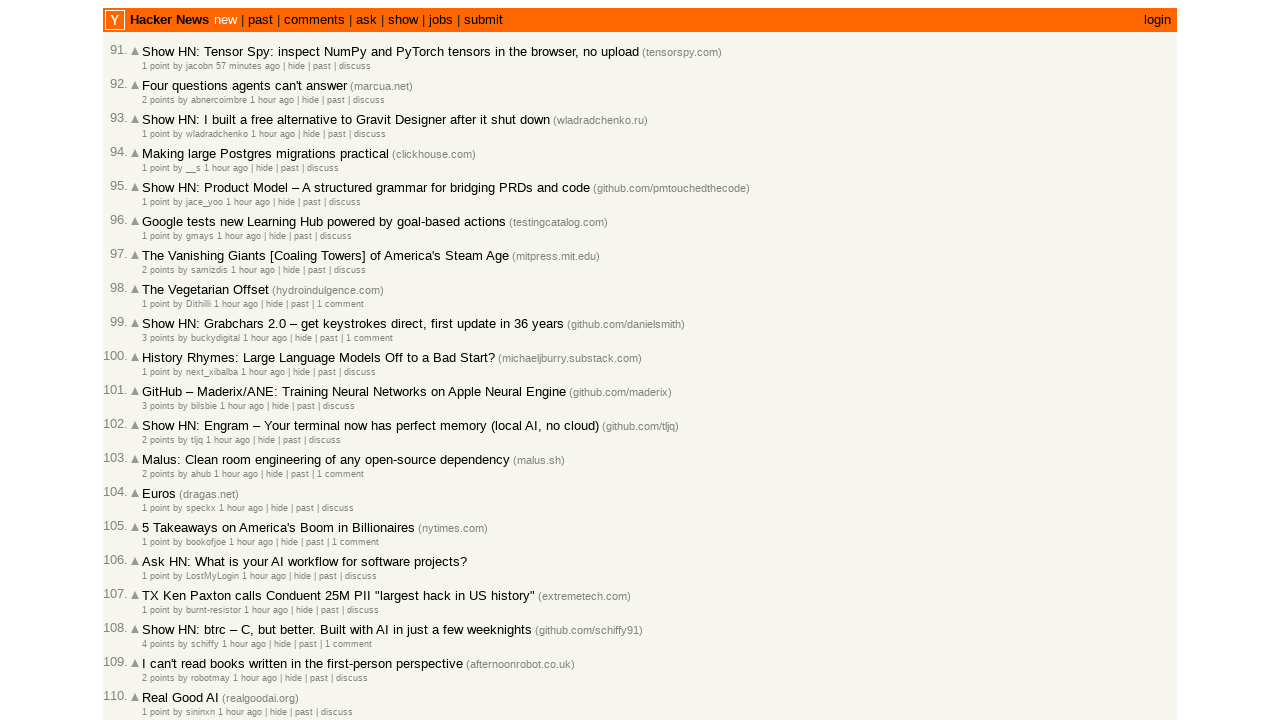

Verified article #77 timestamp is in correct order (descending)
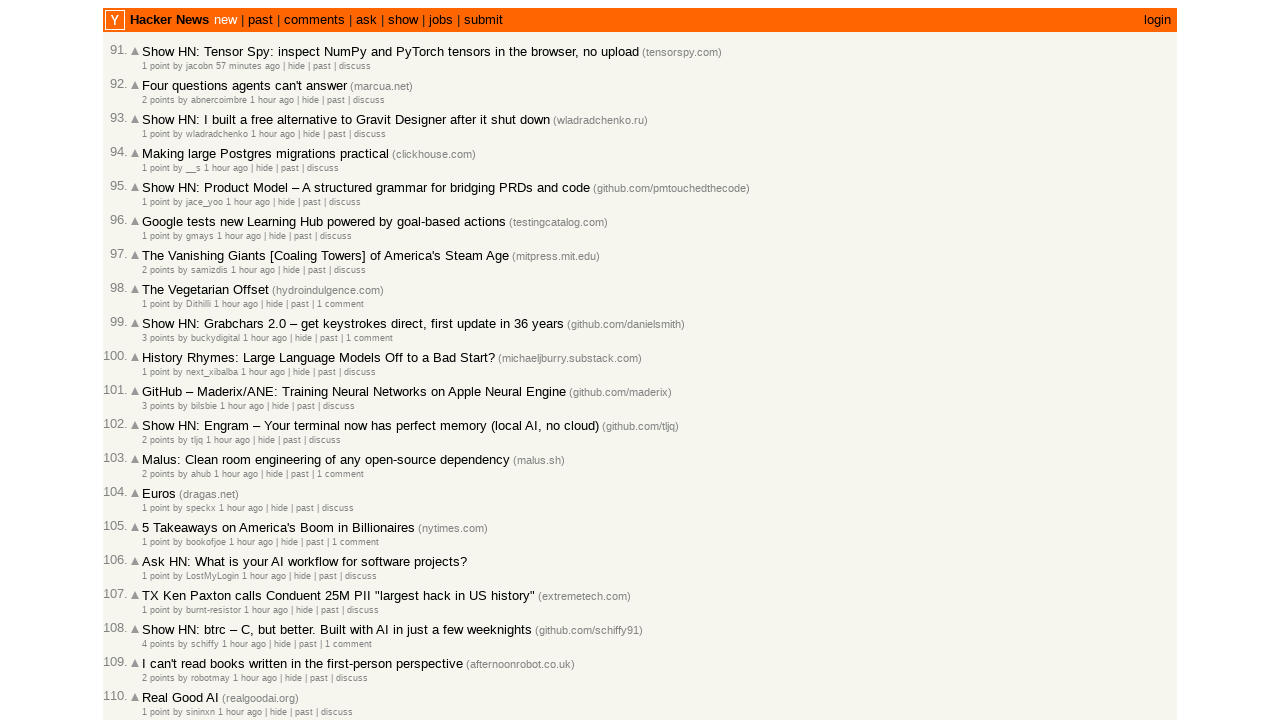

Verified article #78 timestamp is in correct order (descending)
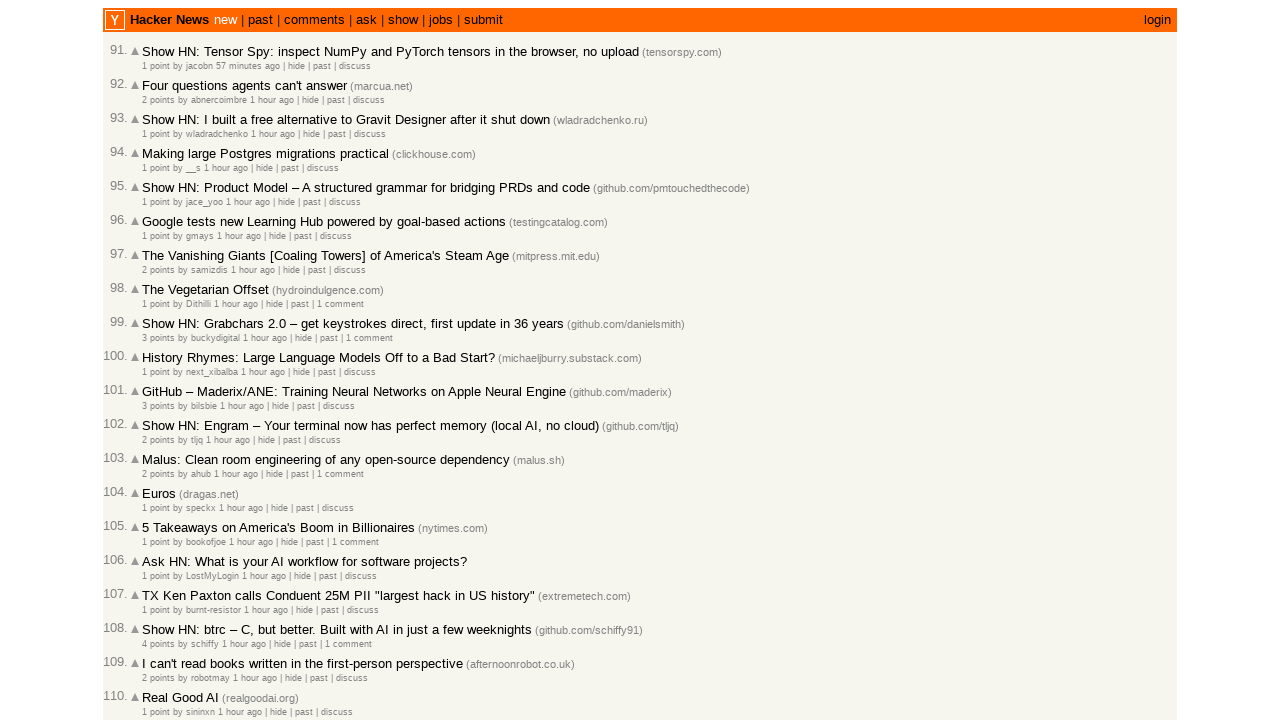

Verified article #79 timestamp is in correct order (descending)
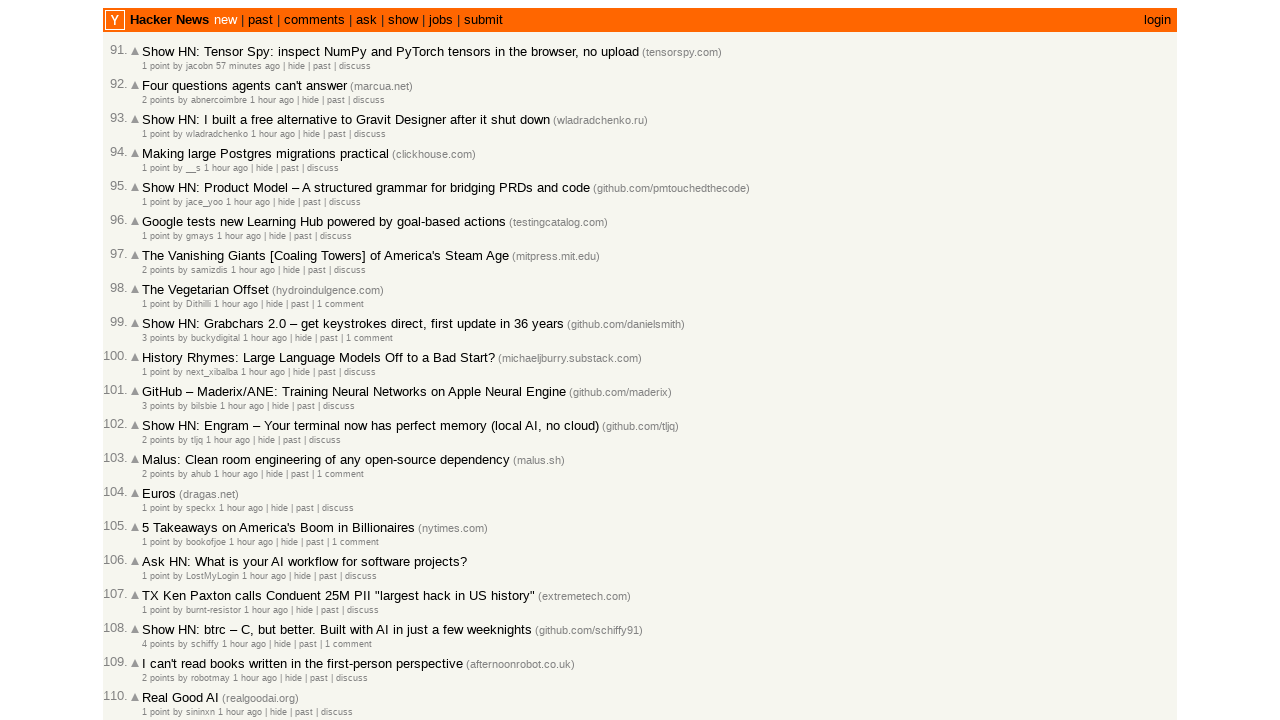

Verified article #80 timestamp is in correct order (descending)
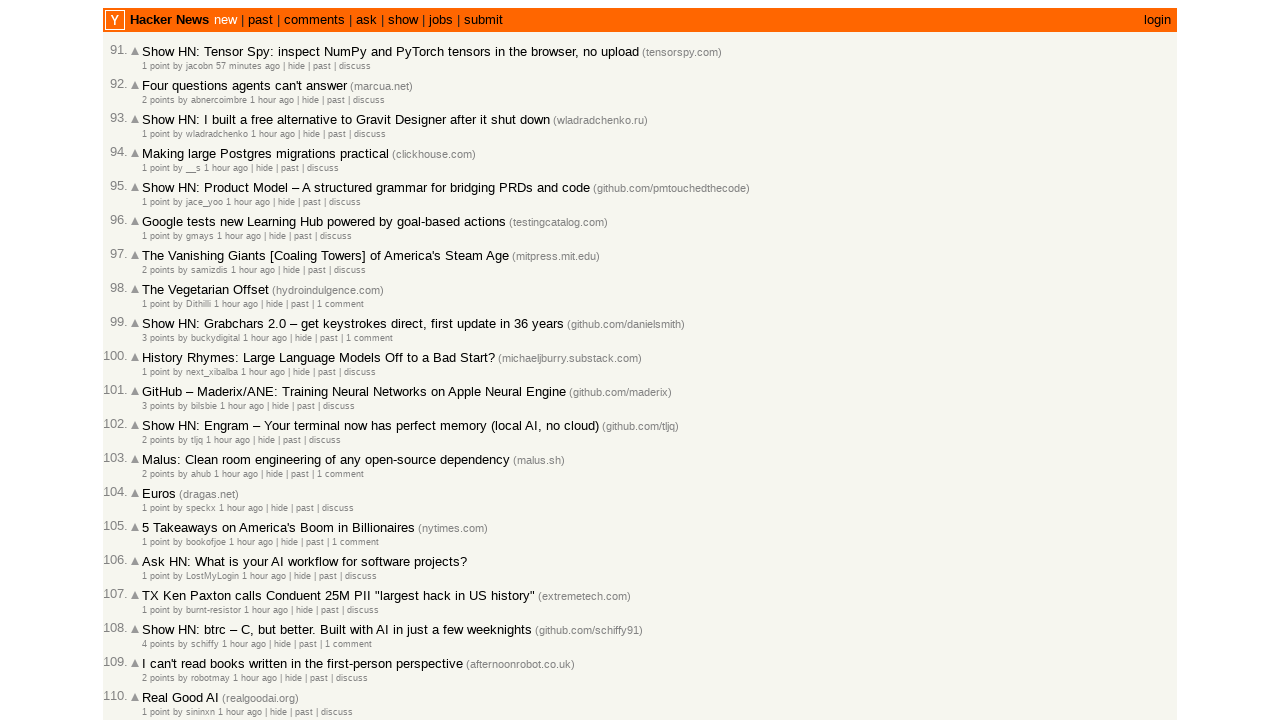

Verified article #81 timestamp is in correct order (descending)
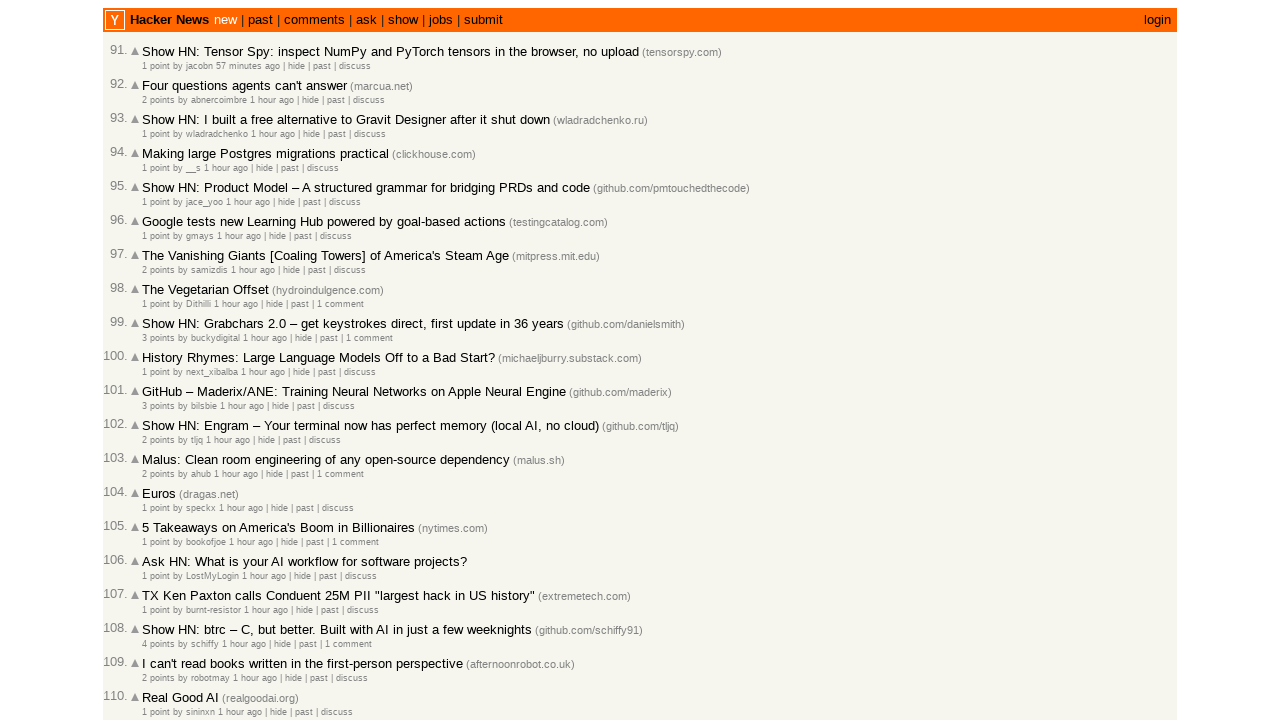

Verified article #82 timestamp is in correct order (descending)
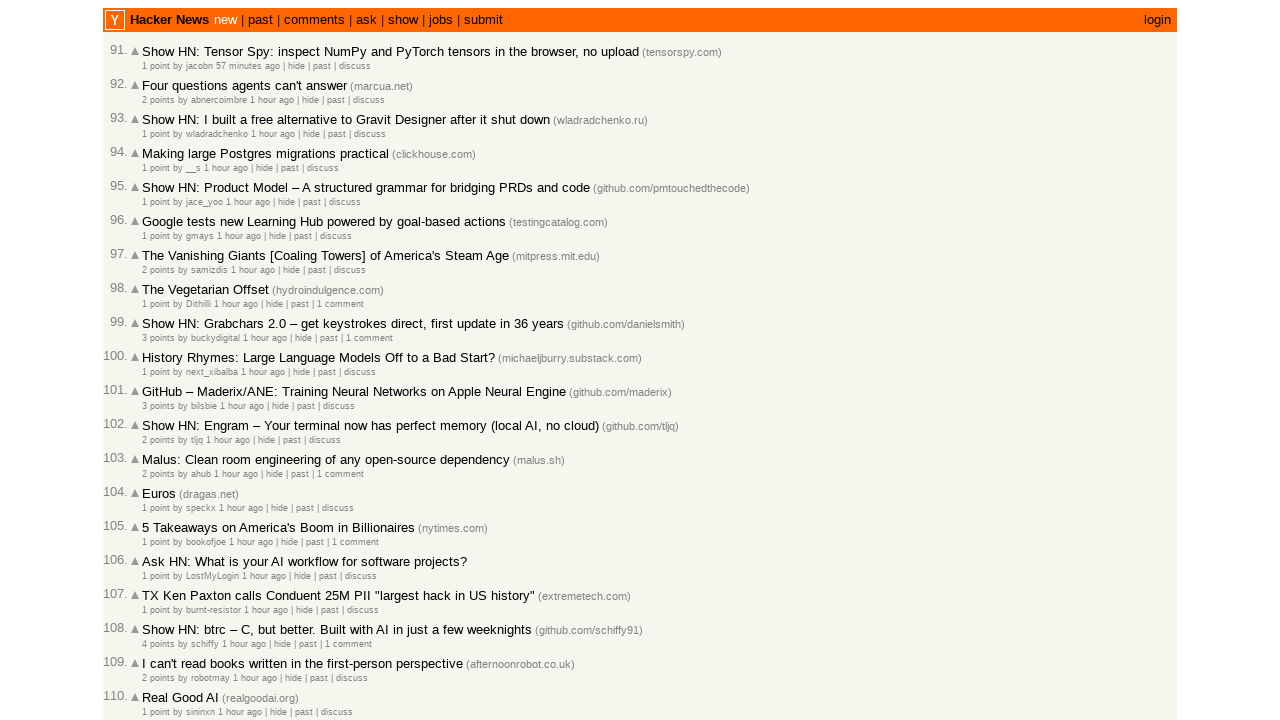

Verified article #83 timestamp is in correct order (descending)
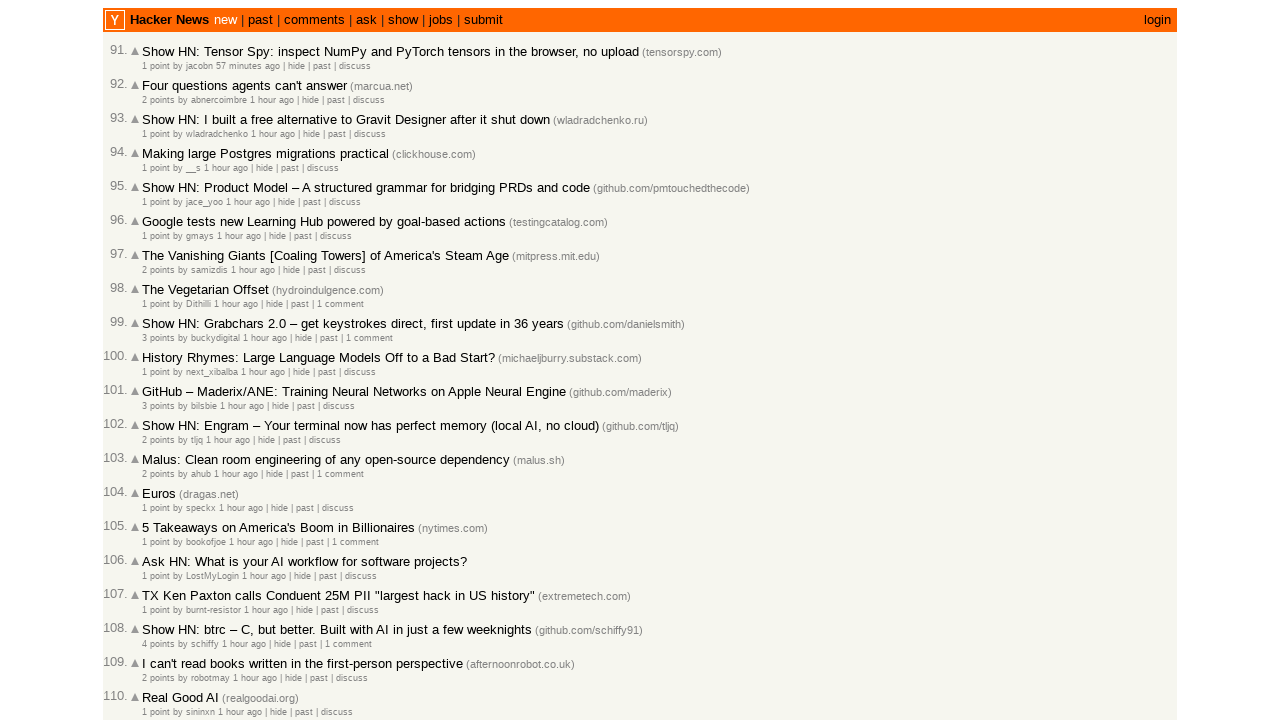

Verified article #84 timestamp is in correct order (descending)
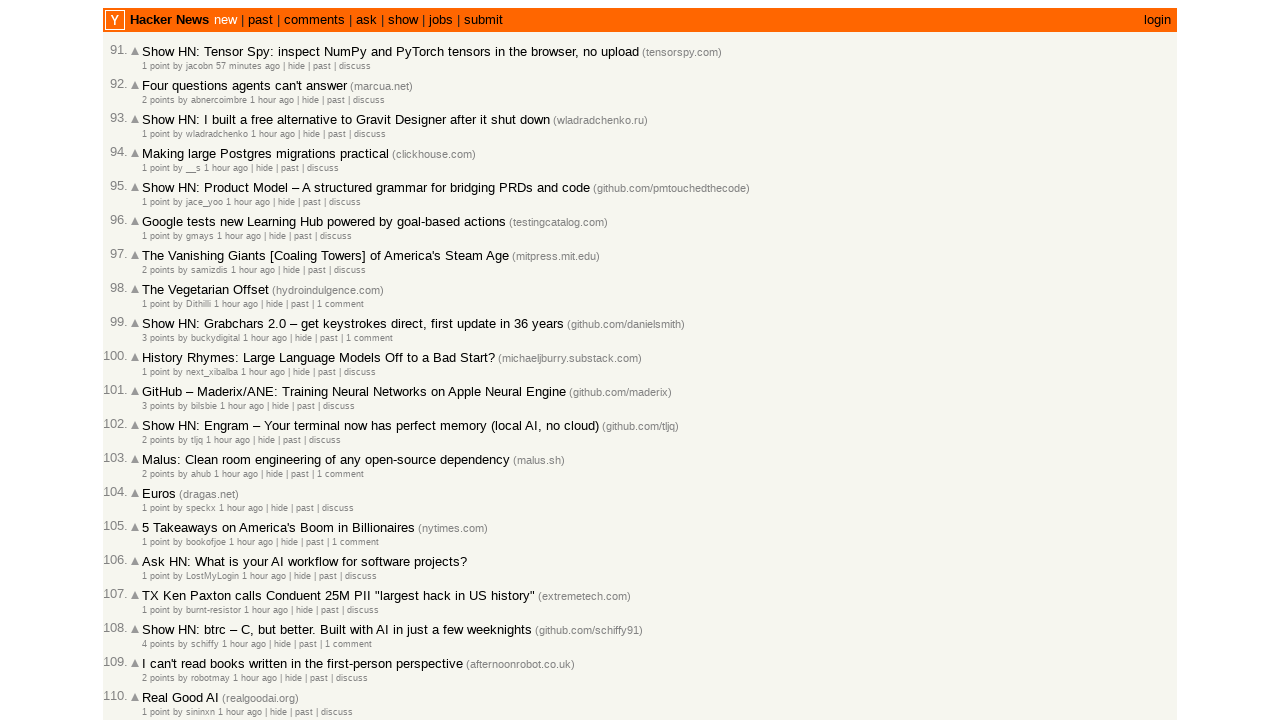

Verified article #85 timestamp is in correct order (descending)
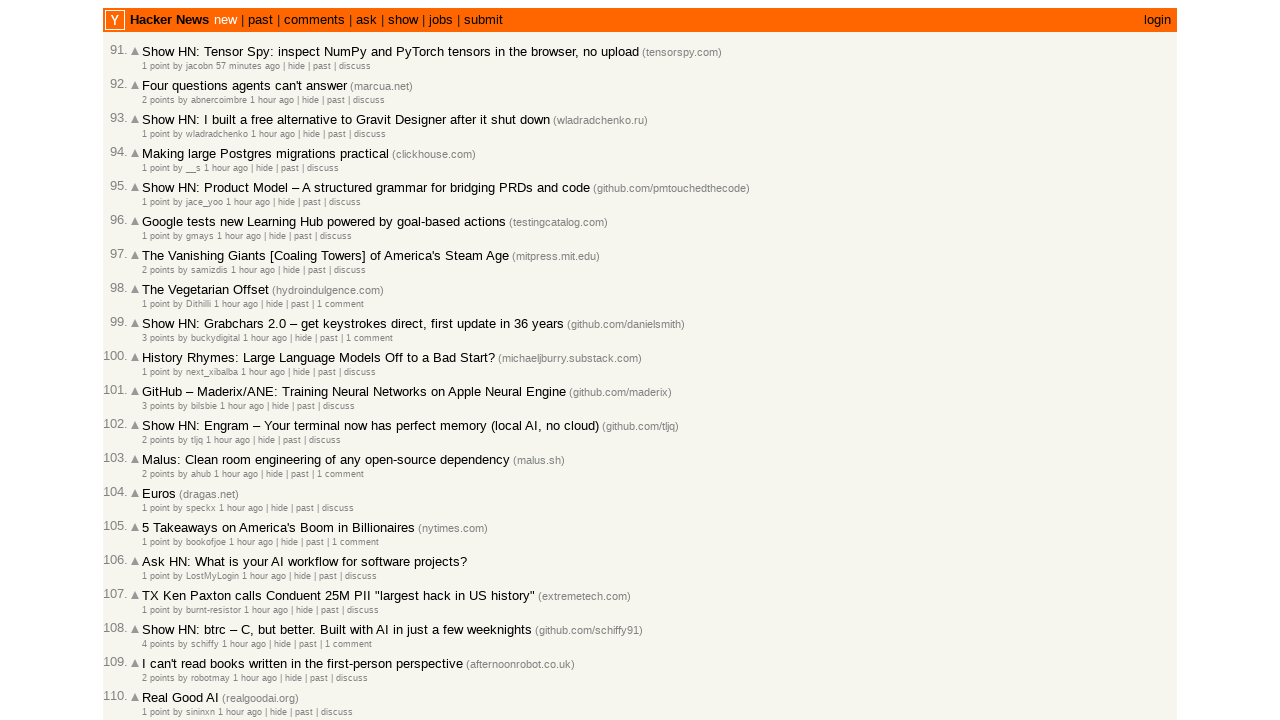

Verified article #86 timestamp is in correct order (descending)
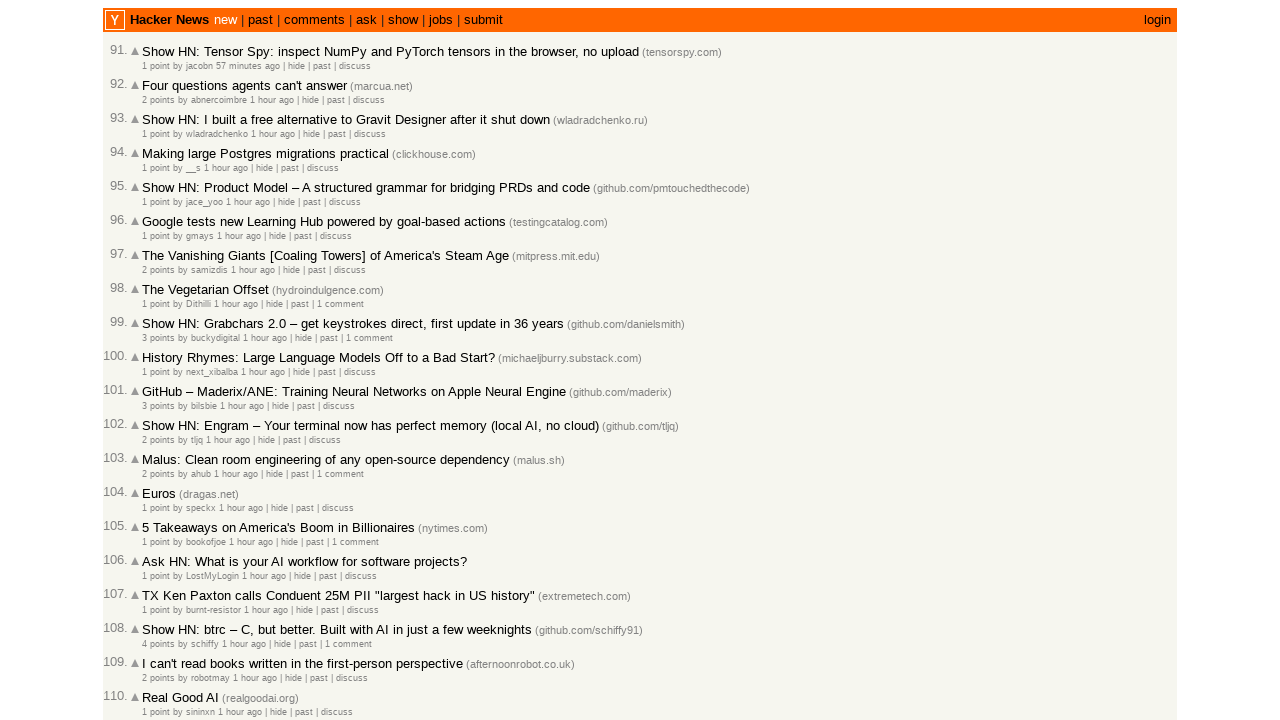

Verified article #87 timestamp is in correct order (descending)
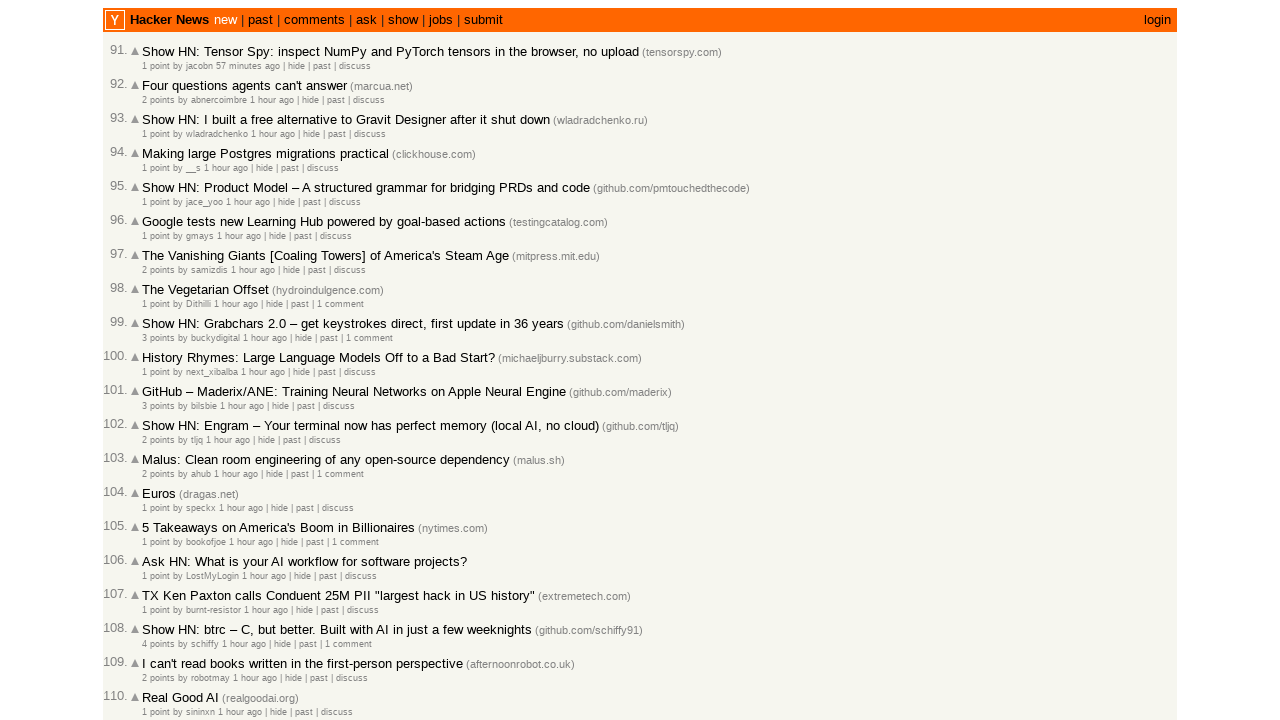

Verified article #88 timestamp is in correct order (descending)
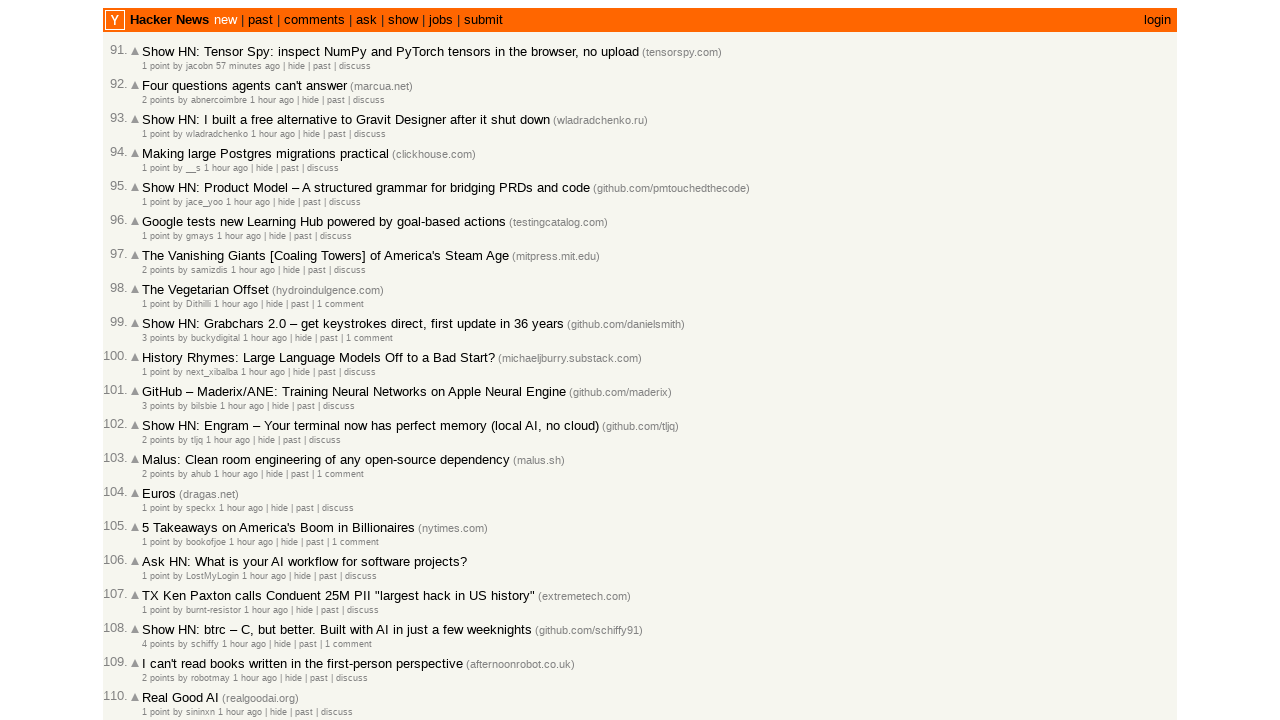

Verified article #89 timestamp is in correct order (descending)
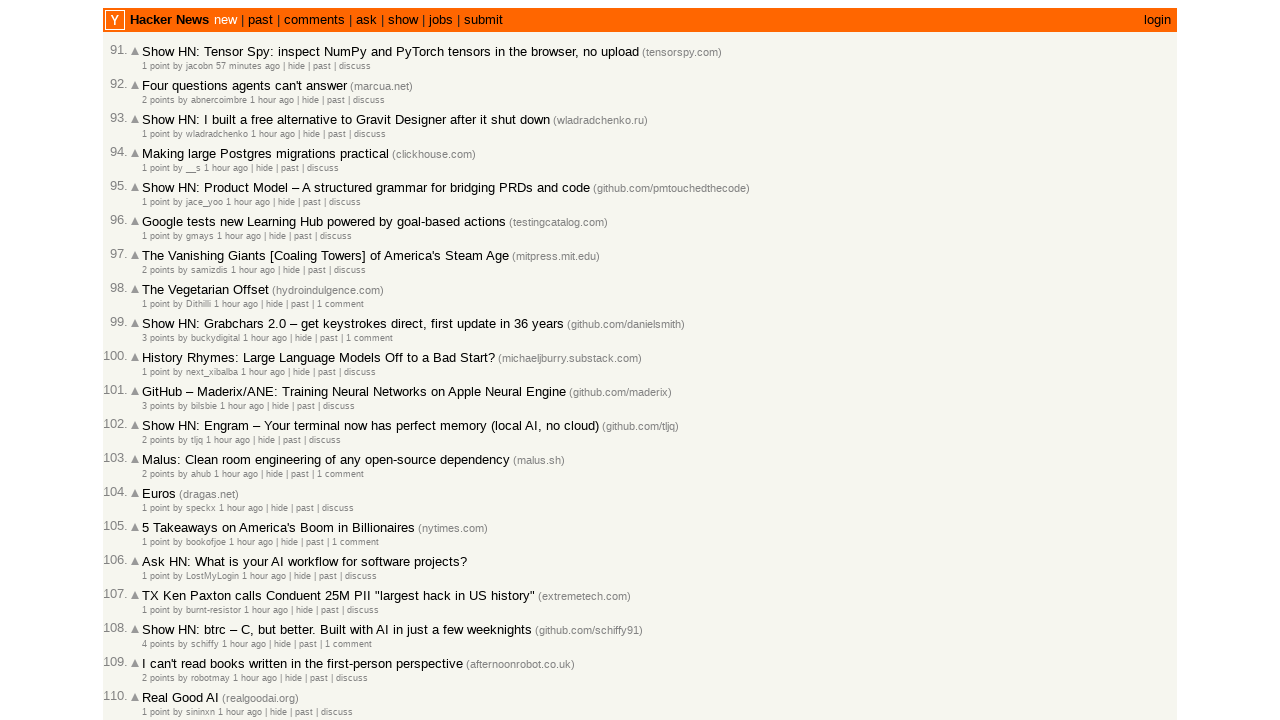

Verified article #90 timestamp is in correct order (descending)
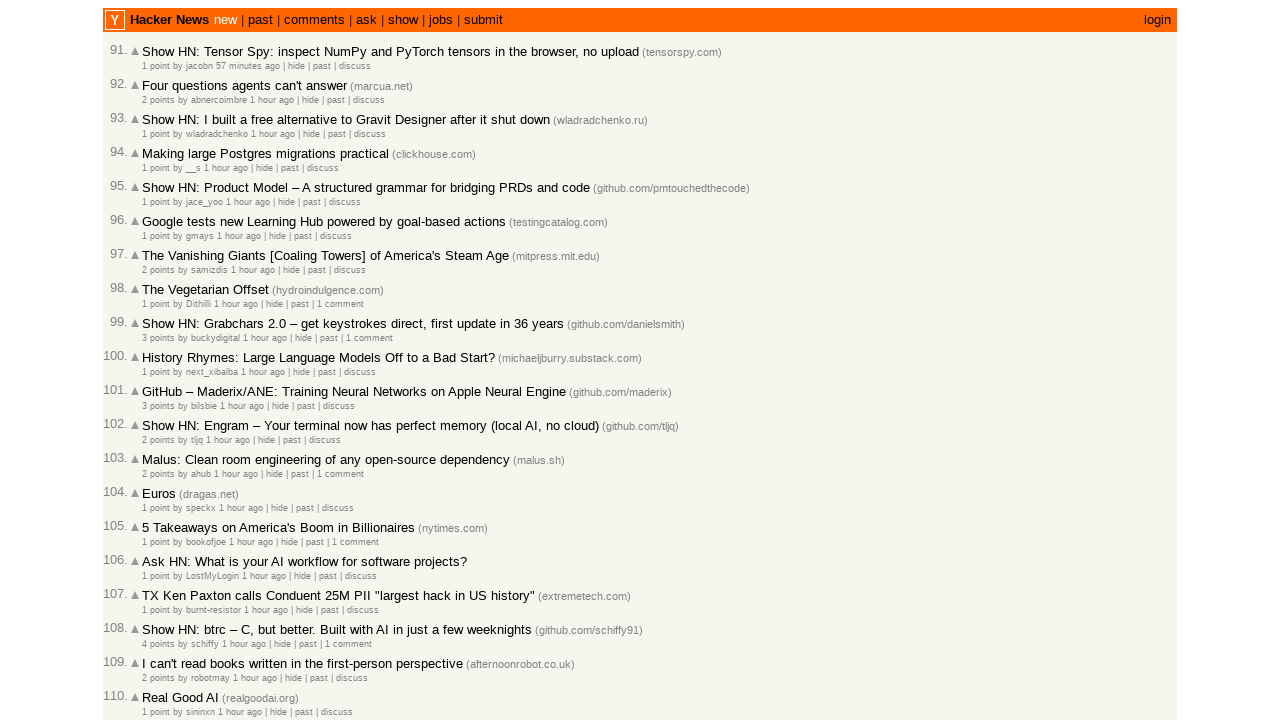

Verified article #91 timestamp is in correct order (descending)
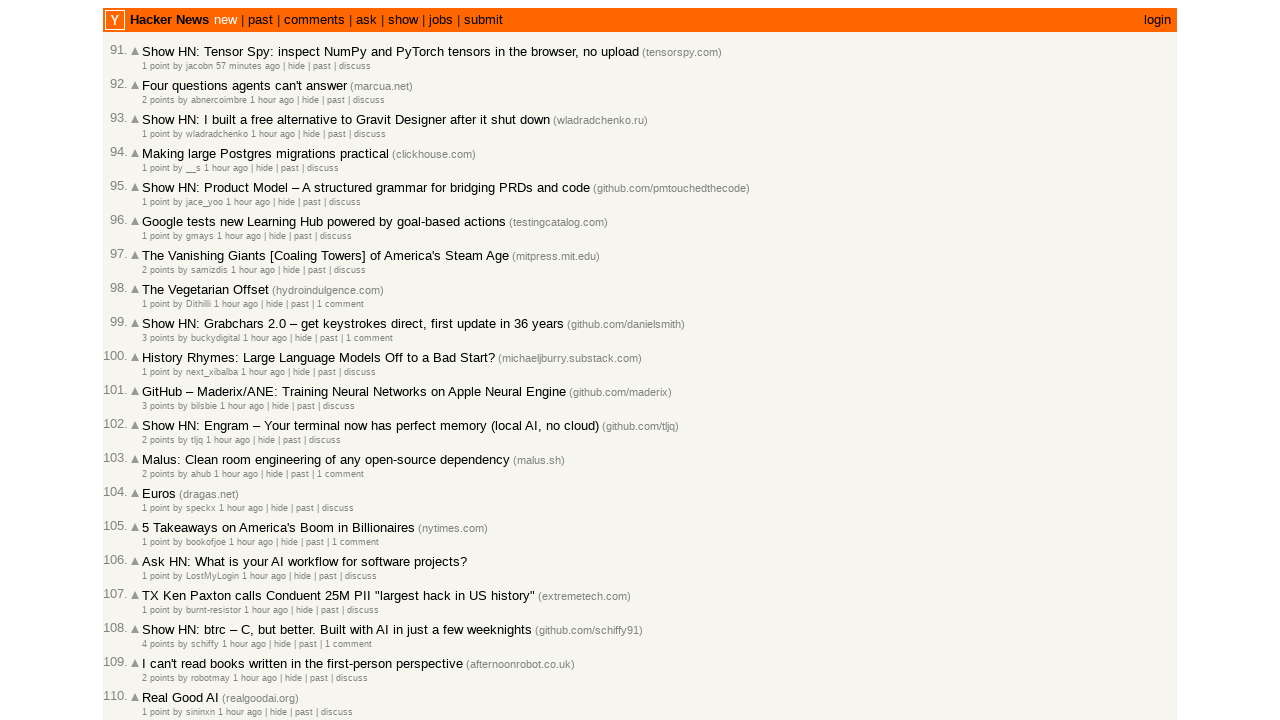

Verified article #92 timestamp is in correct order (descending)
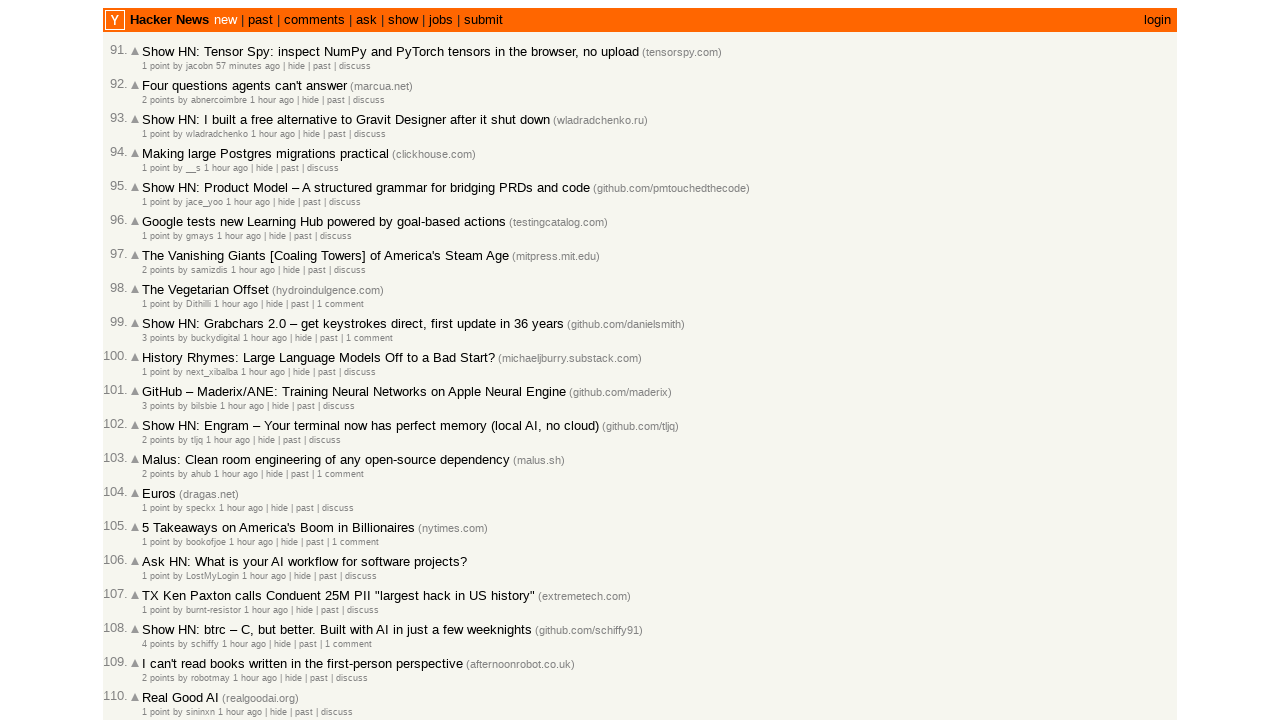

Verified article #93 timestamp is in correct order (descending)
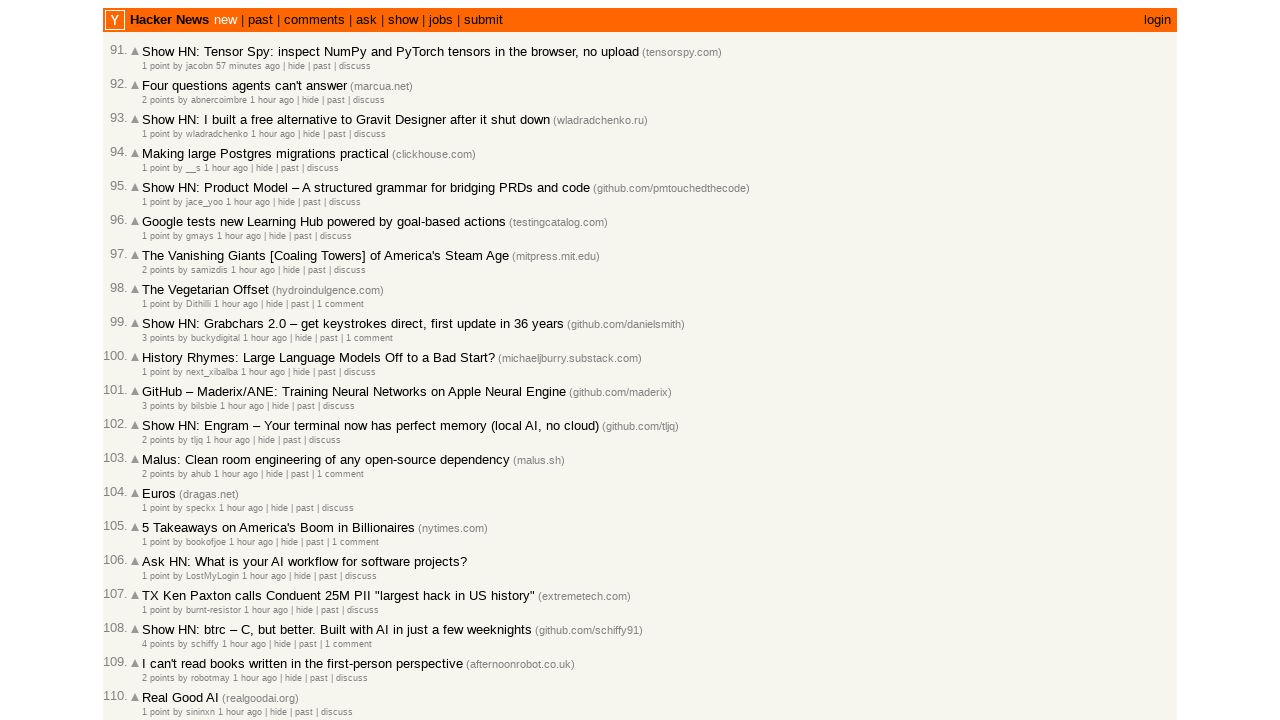

Verified article #94 timestamp is in correct order (descending)
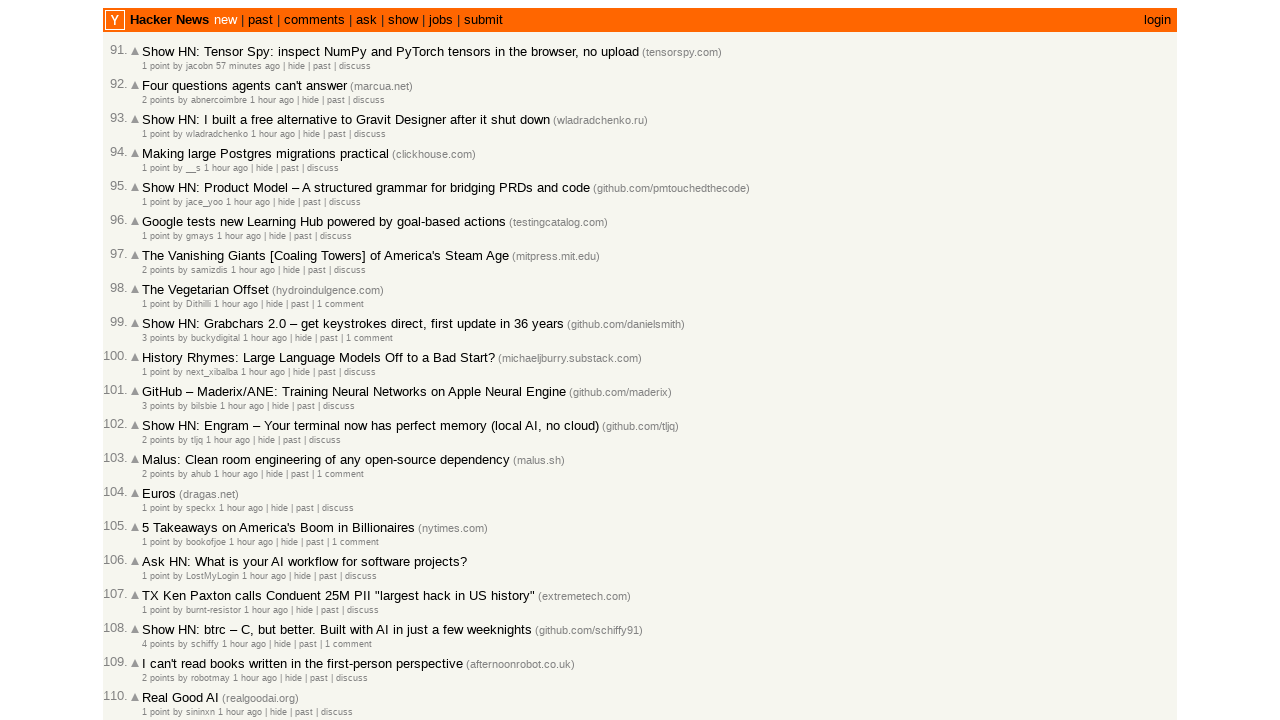

Verified article #95 timestamp is in correct order (descending)
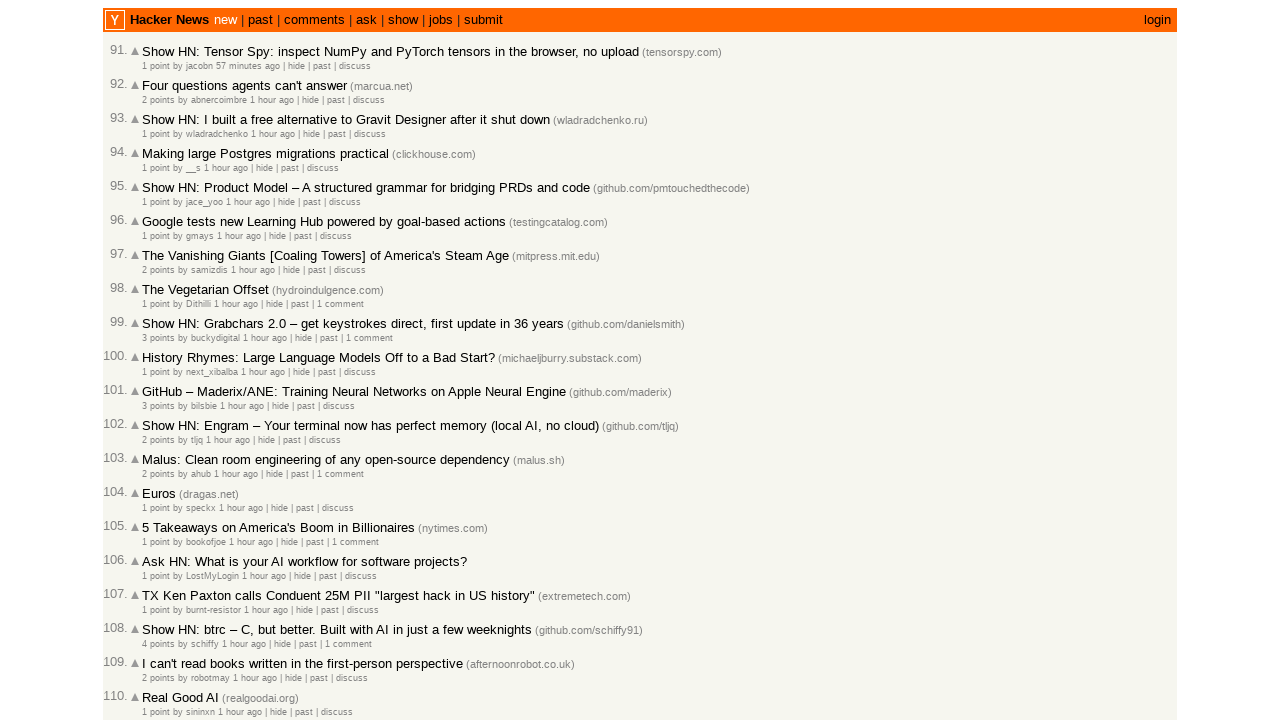

Verified article #96 timestamp is in correct order (descending)
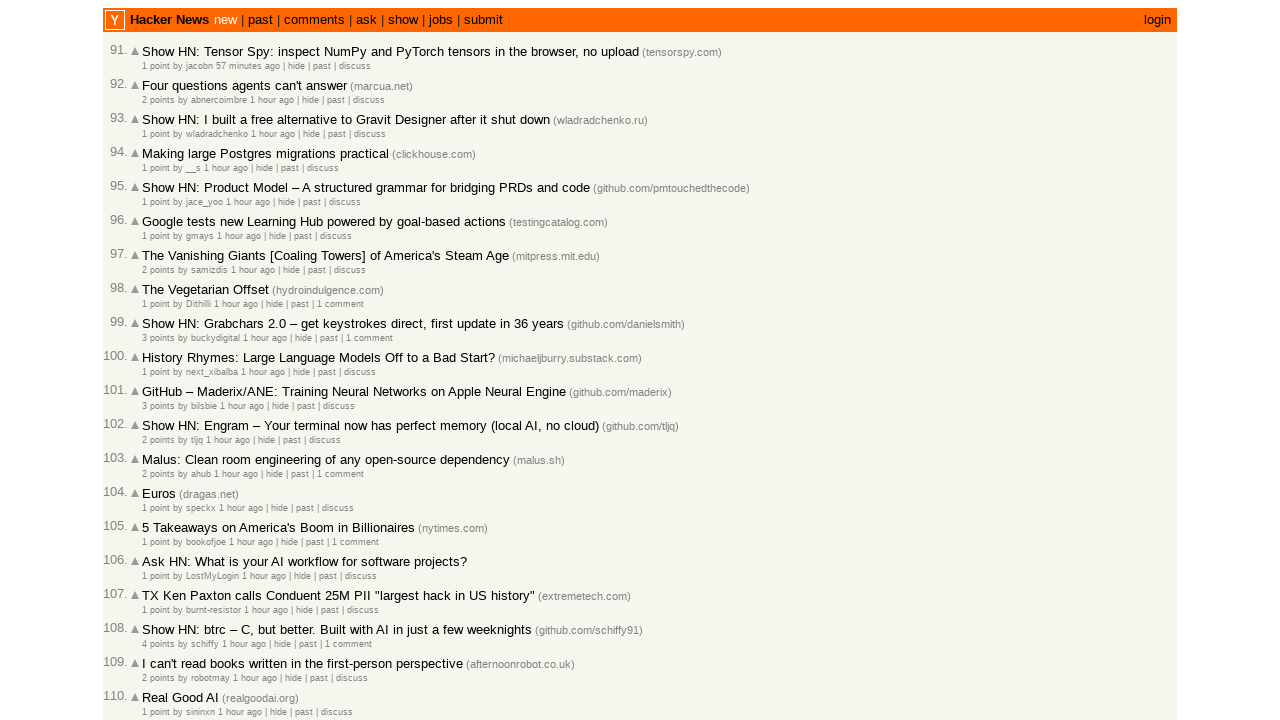

Verified article #97 timestamp is in correct order (descending)
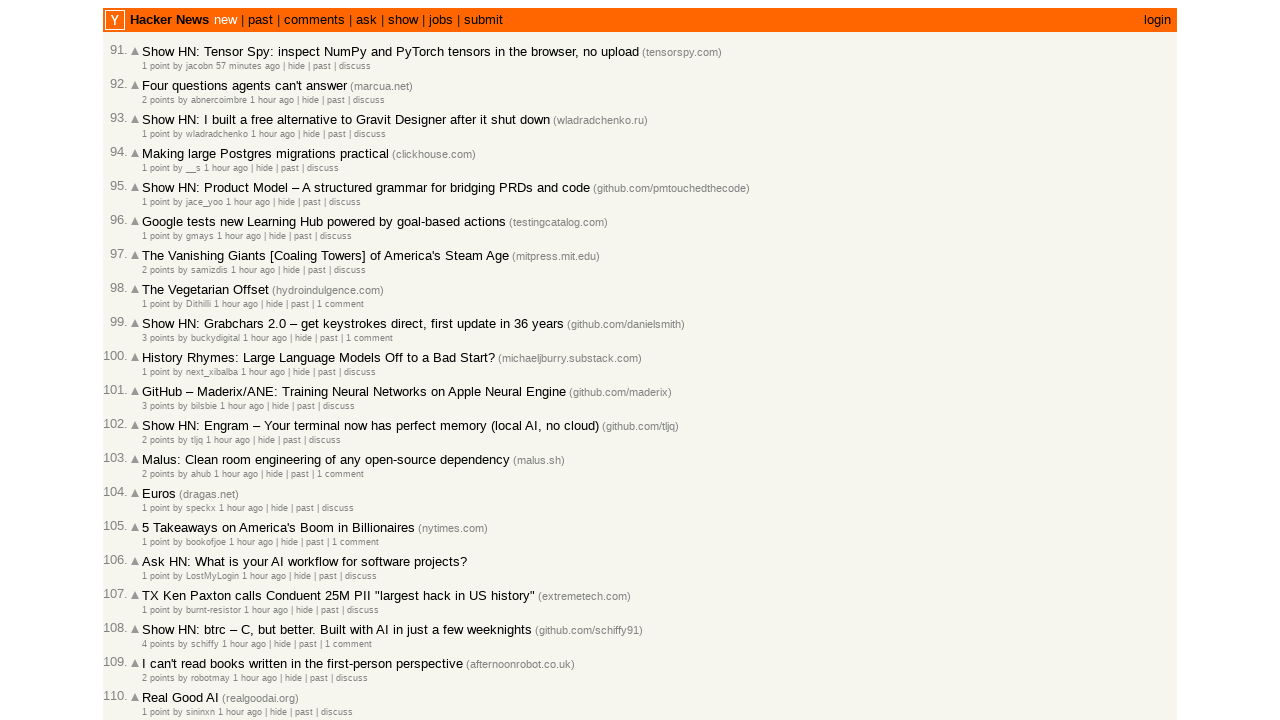

Verified article #98 timestamp is in correct order (descending)
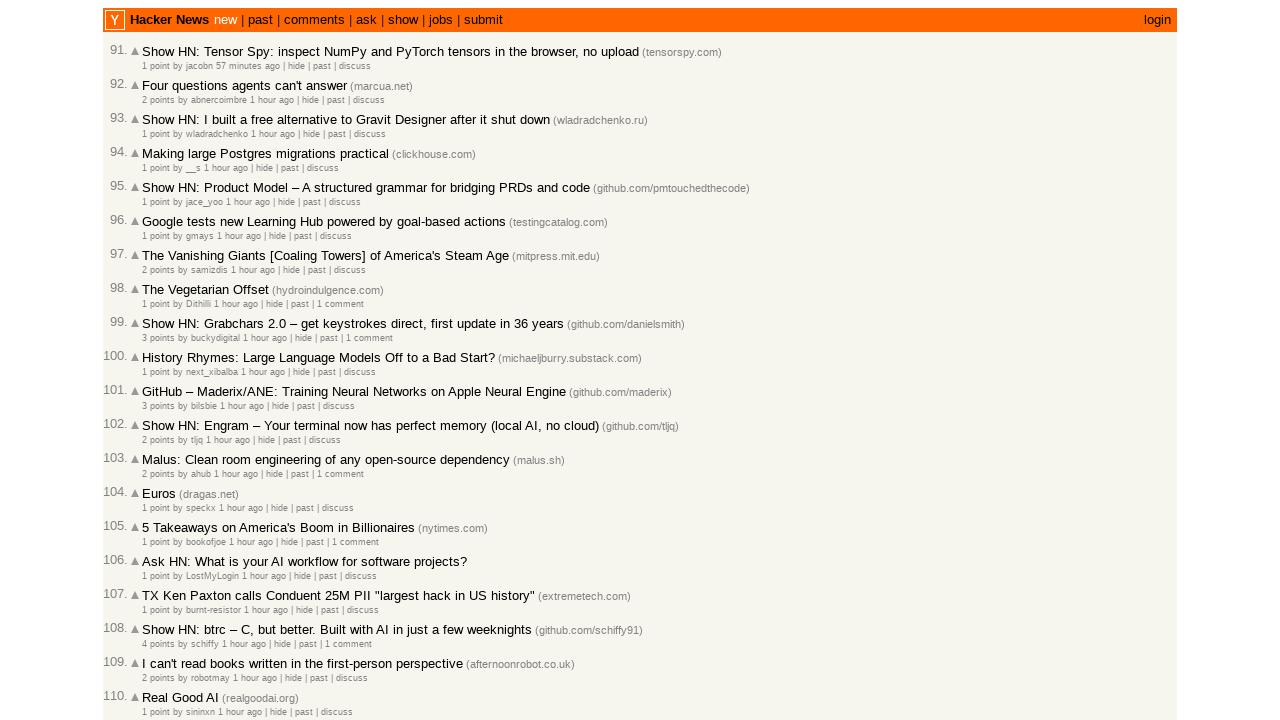

Verified article #99 timestamp is in correct order (descending)
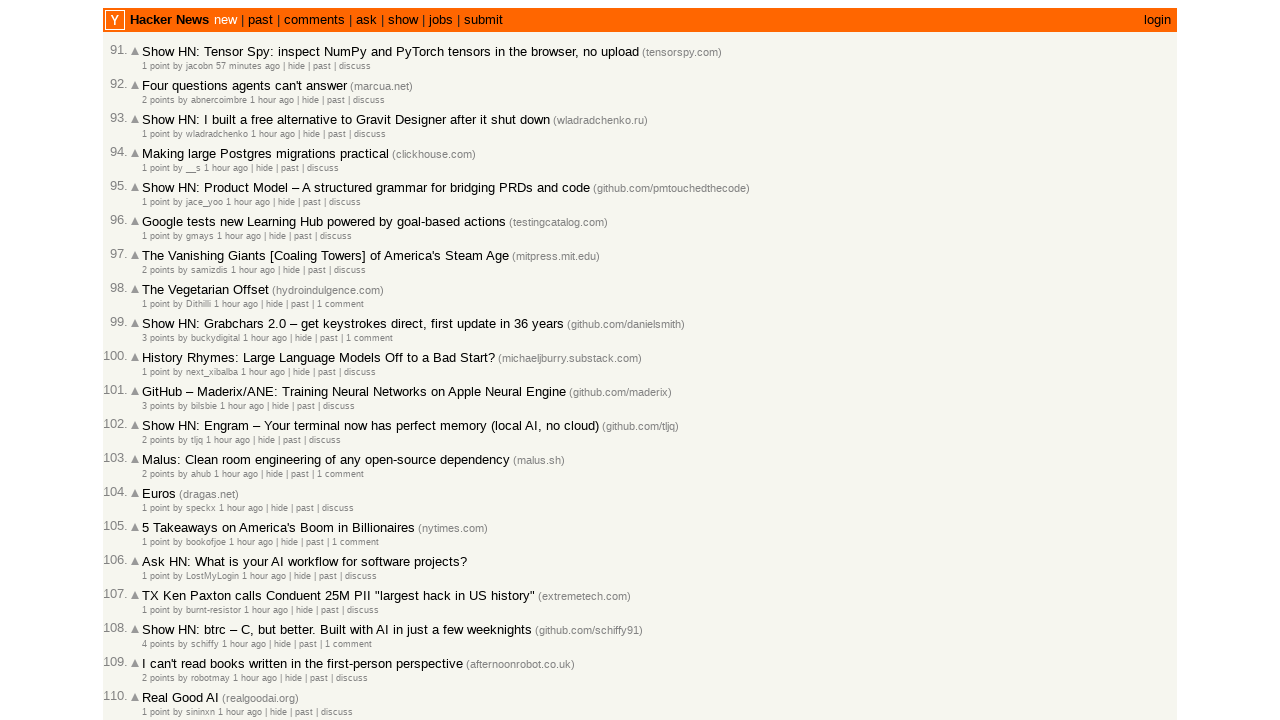

Verified article #100 timestamp is in correct order (descending)
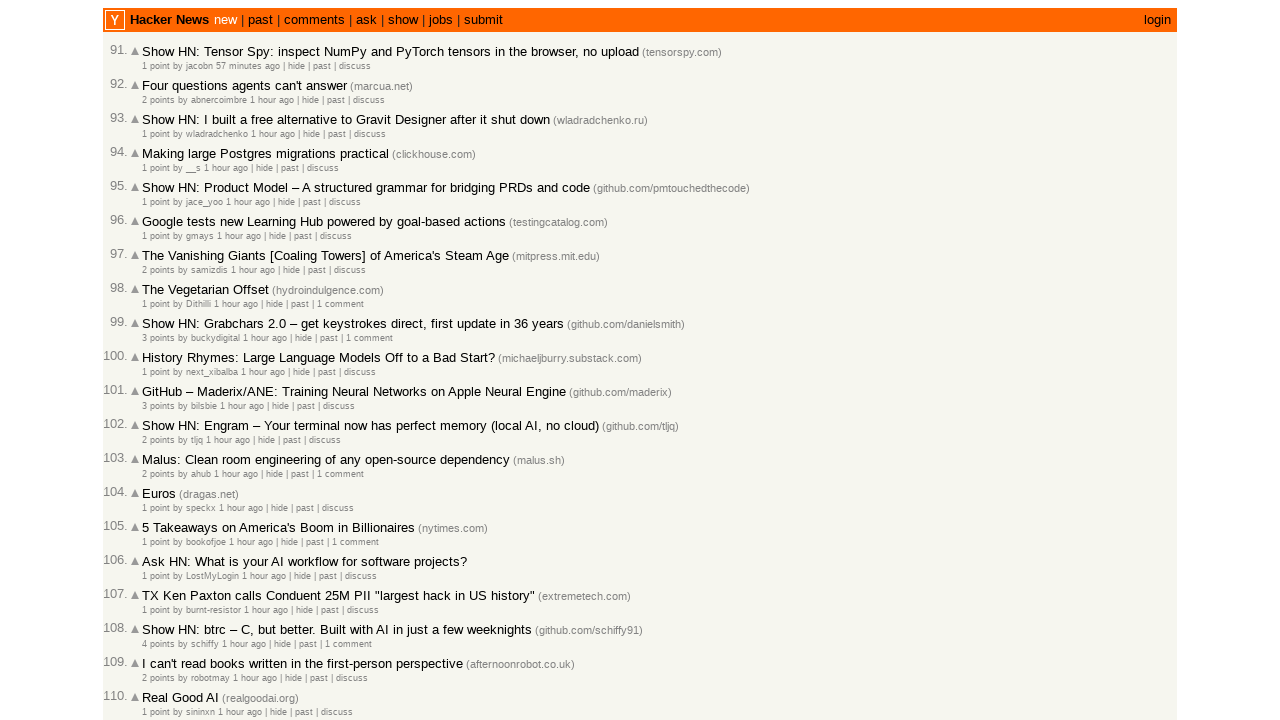

All 100 articles verified to be sorted by timestamp in descending order (newest first)
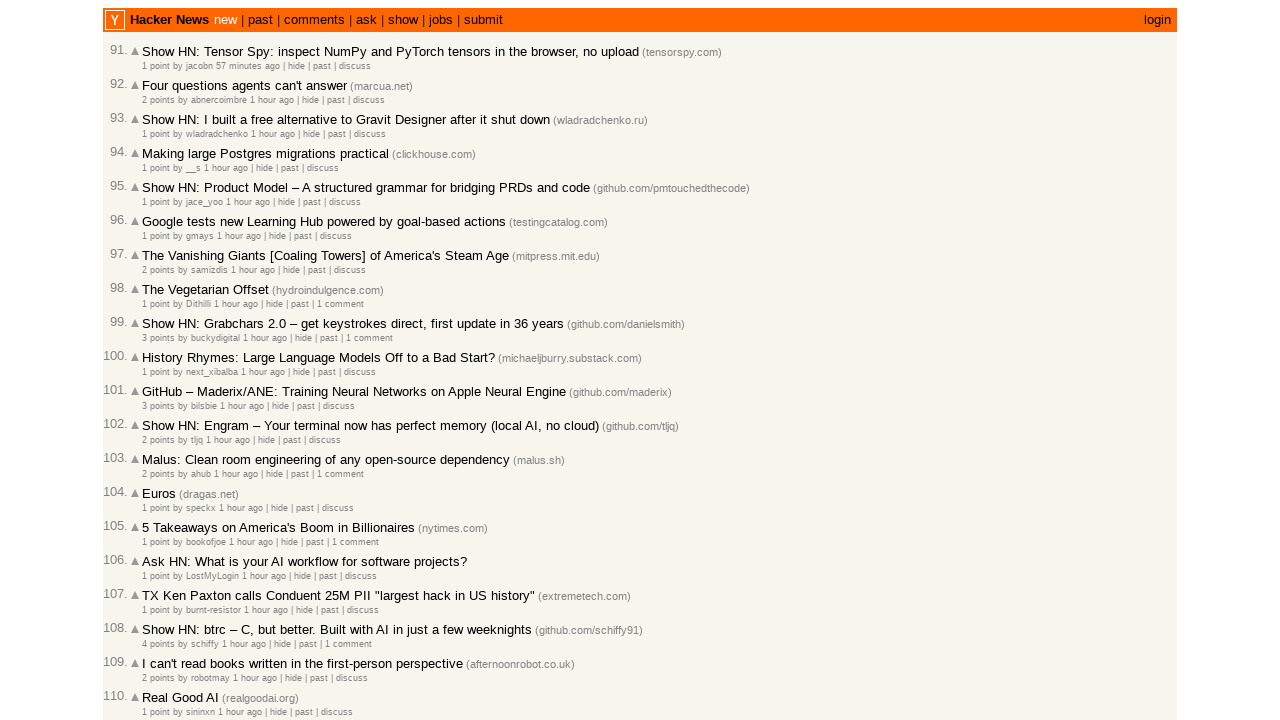

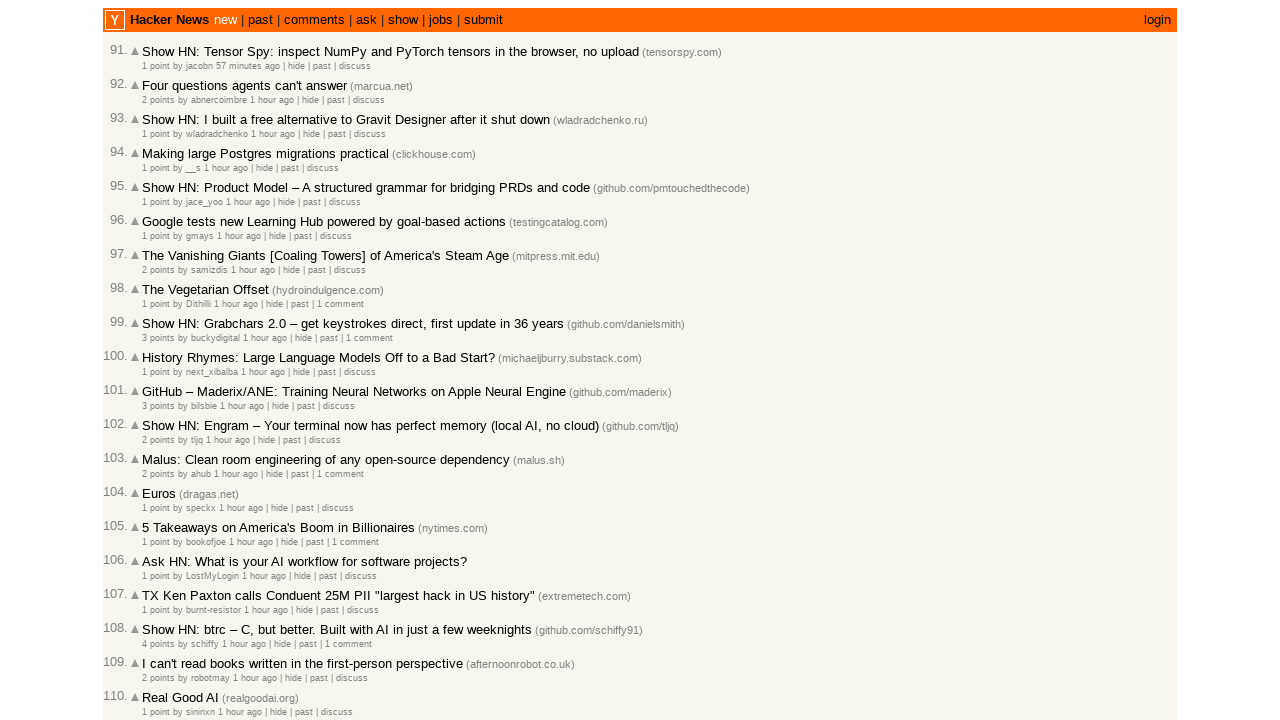